Tests calendar date picker functionality on an age calculator by navigating through months and years to select a specific date of birth (March 25, 1993)

Starting URL: https://www.calculator.net/age-calculator.html

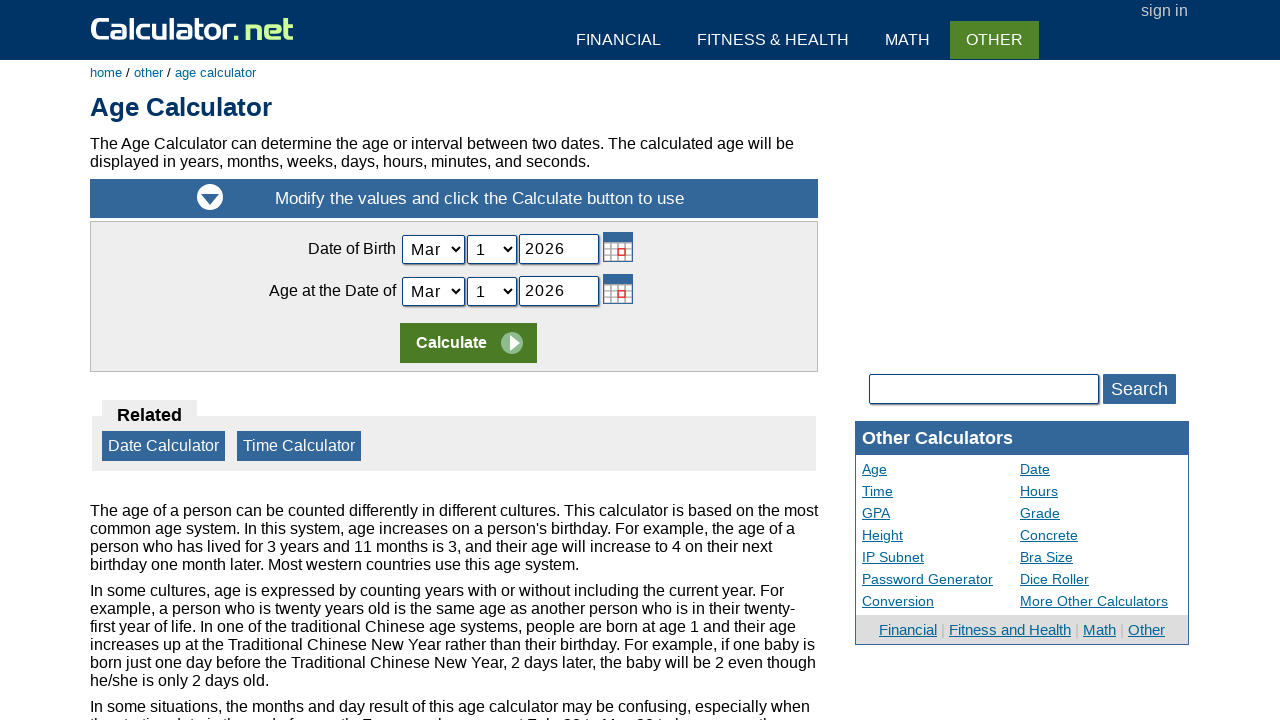

Clicked date picker to open calendar at (617, 247) on #today_ID_Link
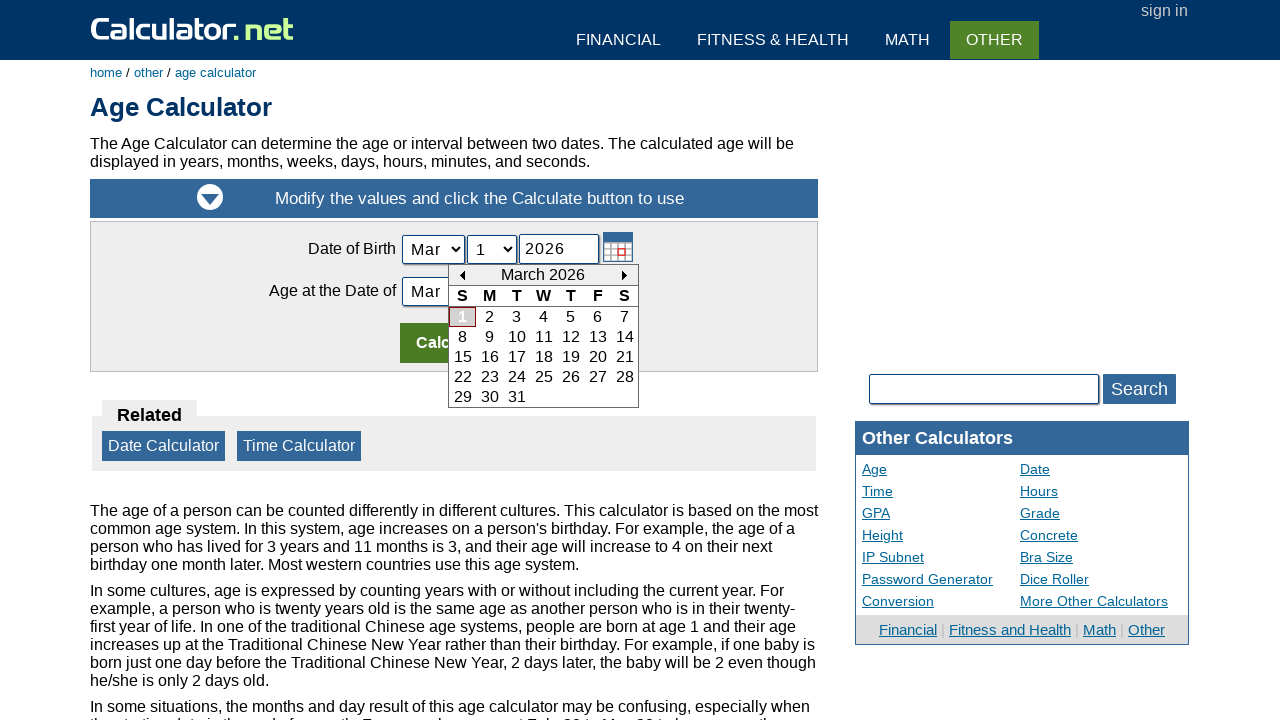

Calendar loaded and visible
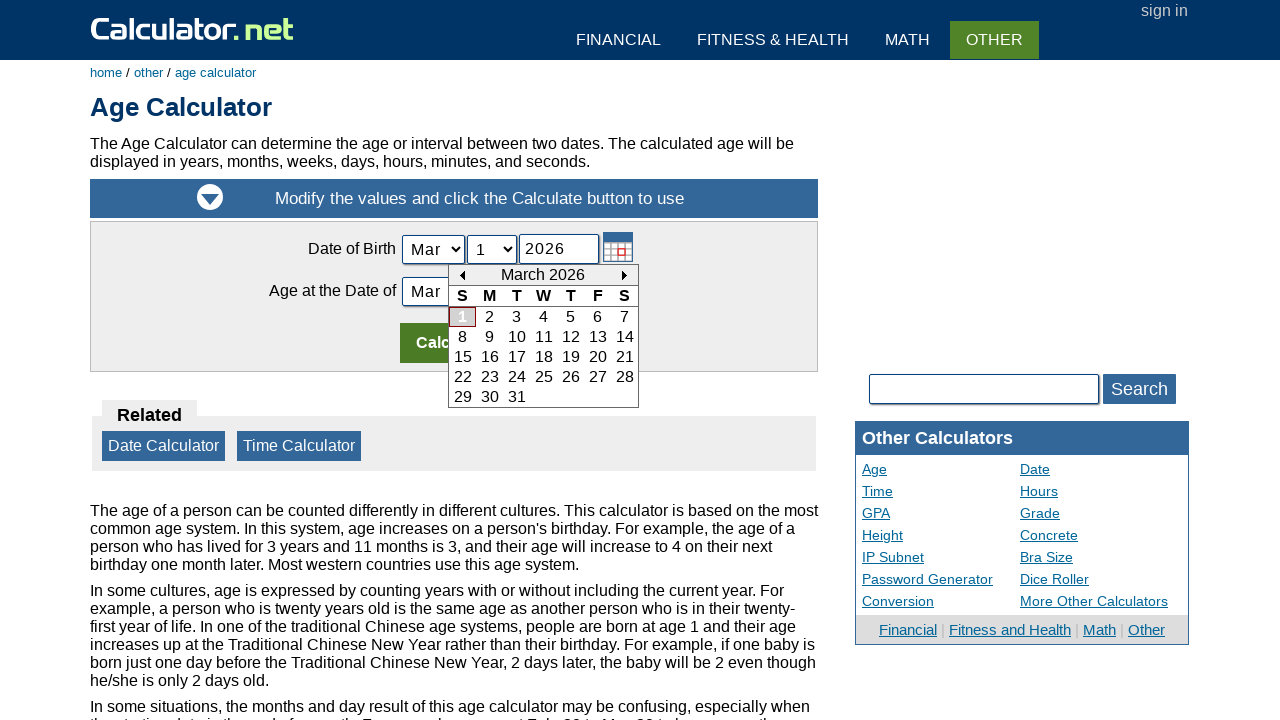

Retrieved current year from calendar: 2026
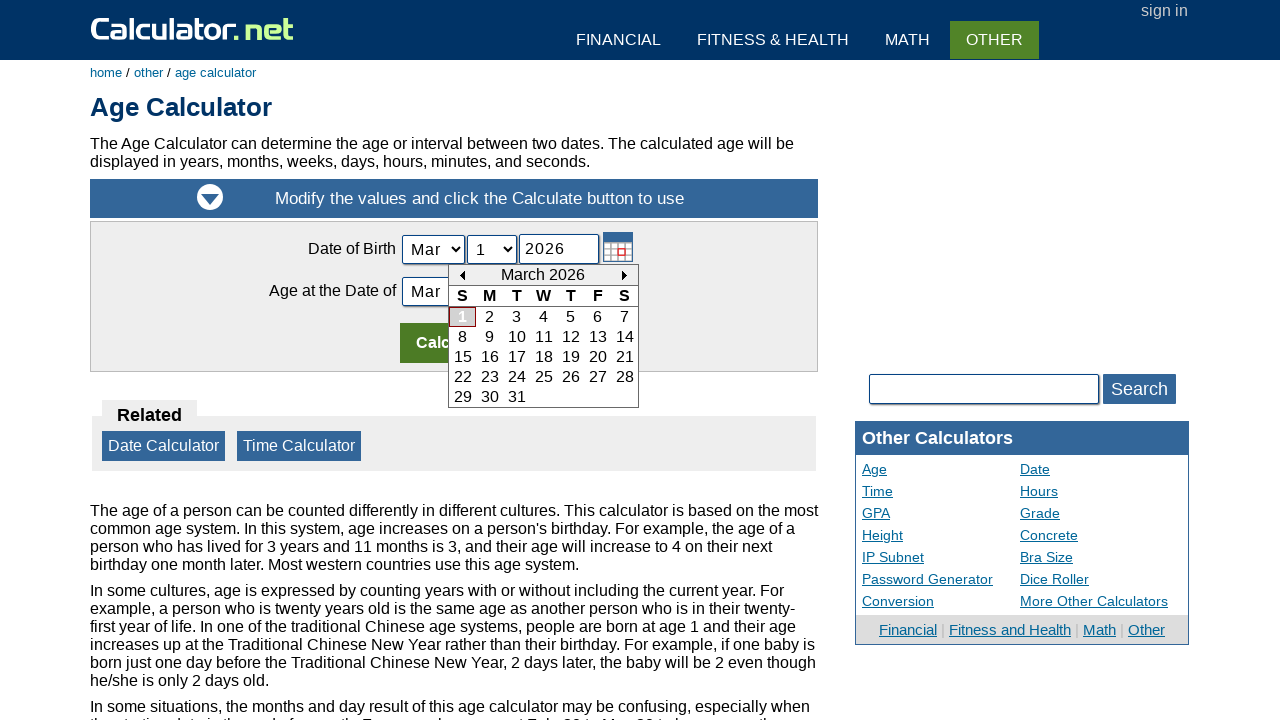

Navigated to previous month (iteration 1 of 396) at (462, 275) on #today_Previous_ID
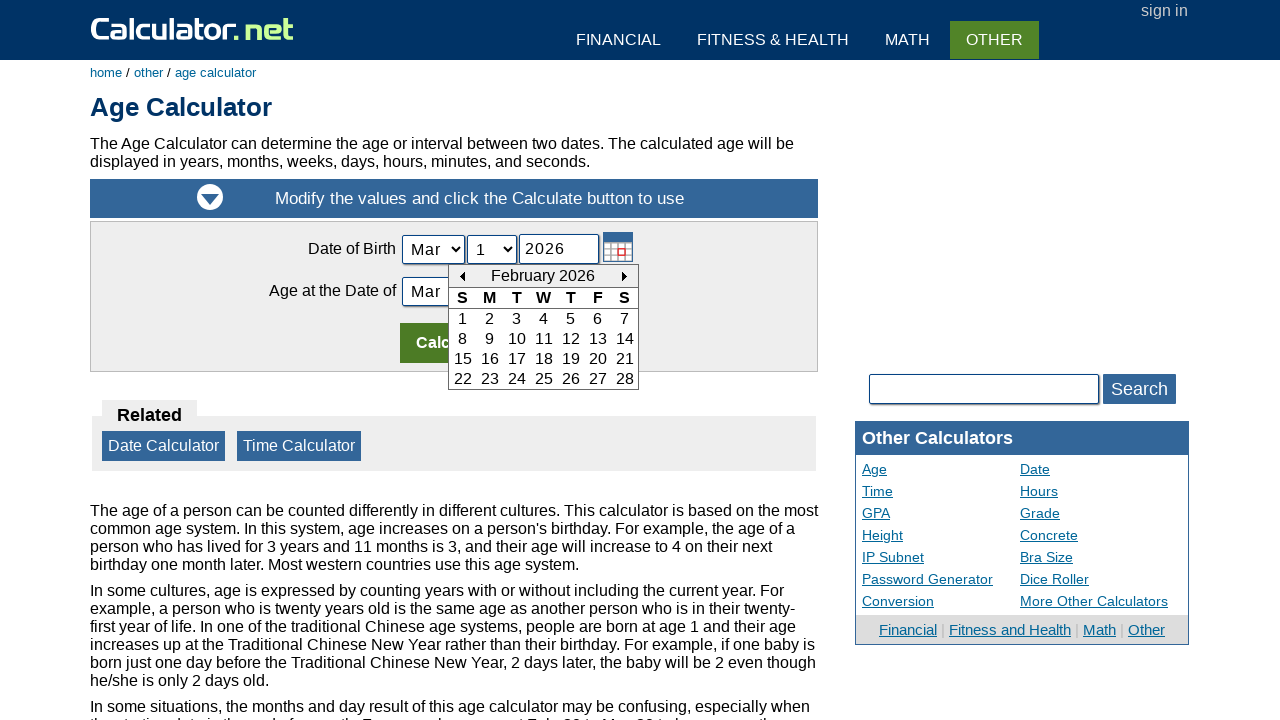

Navigated to previous month (iteration 2 of 396) at (462, 276) on #today_Previous_ID
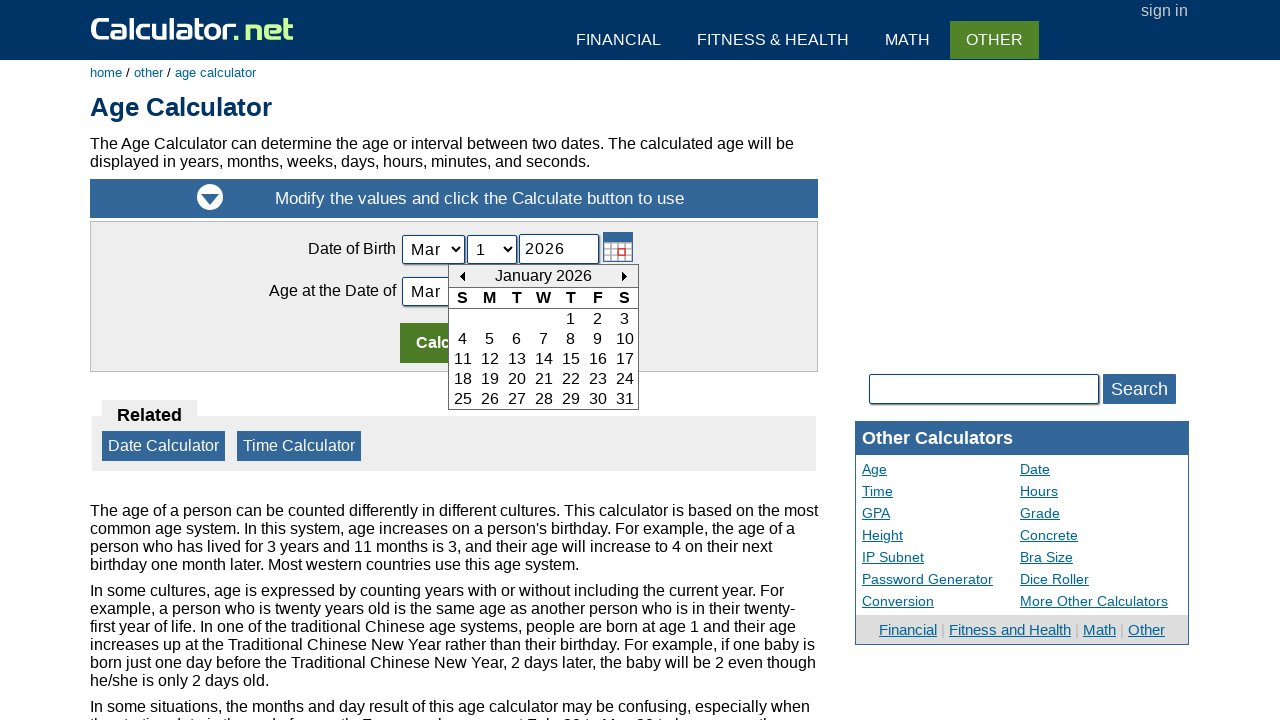

Navigated to previous month (iteration 3 of 396) at (462, 276) on #today_Previous_ID
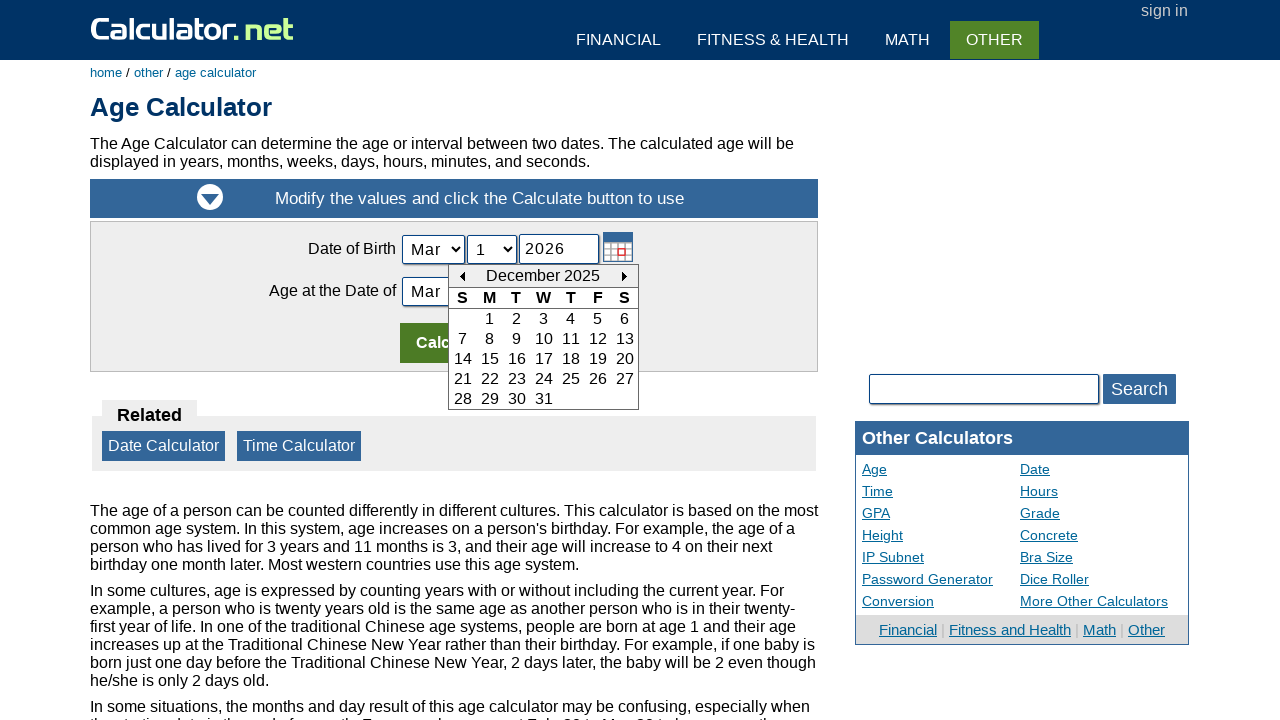

Navigated to previous month (iteration 4 of 396) at (462, 276) on #today_Previous_ID
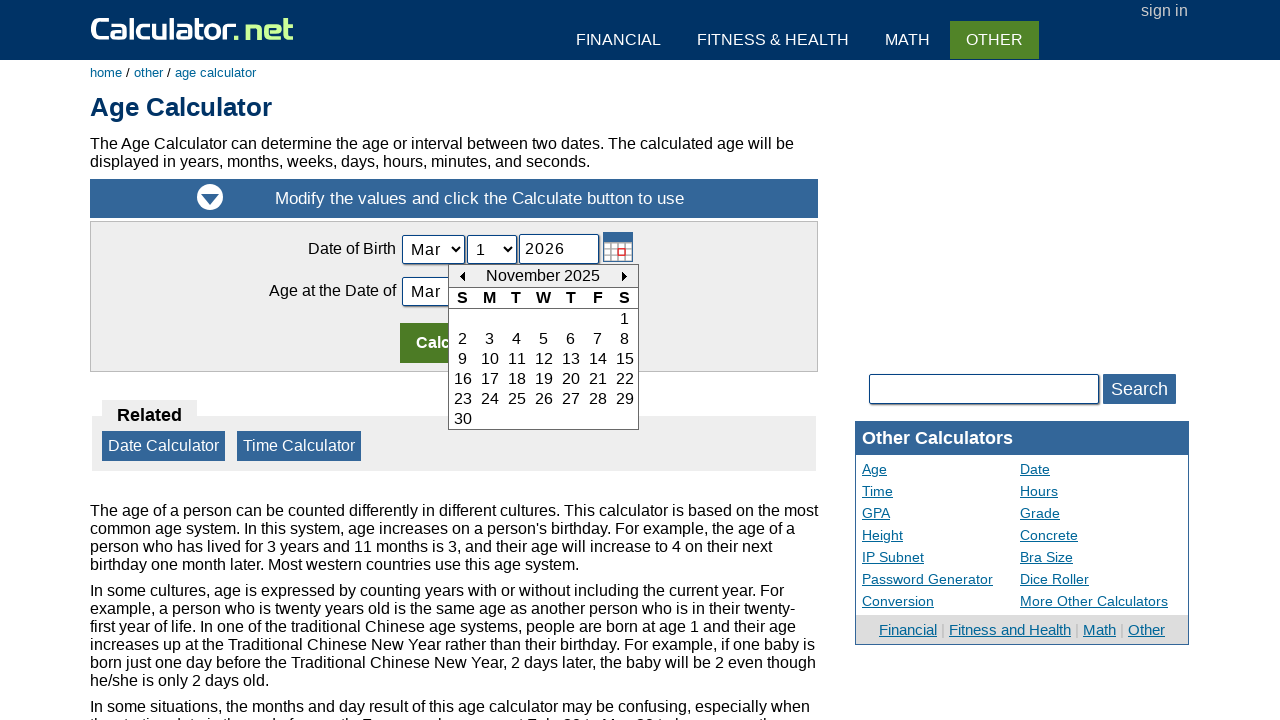

Navigated to previous month (iteration 5 of 396) at (462, 276) on #today_Previous_ID
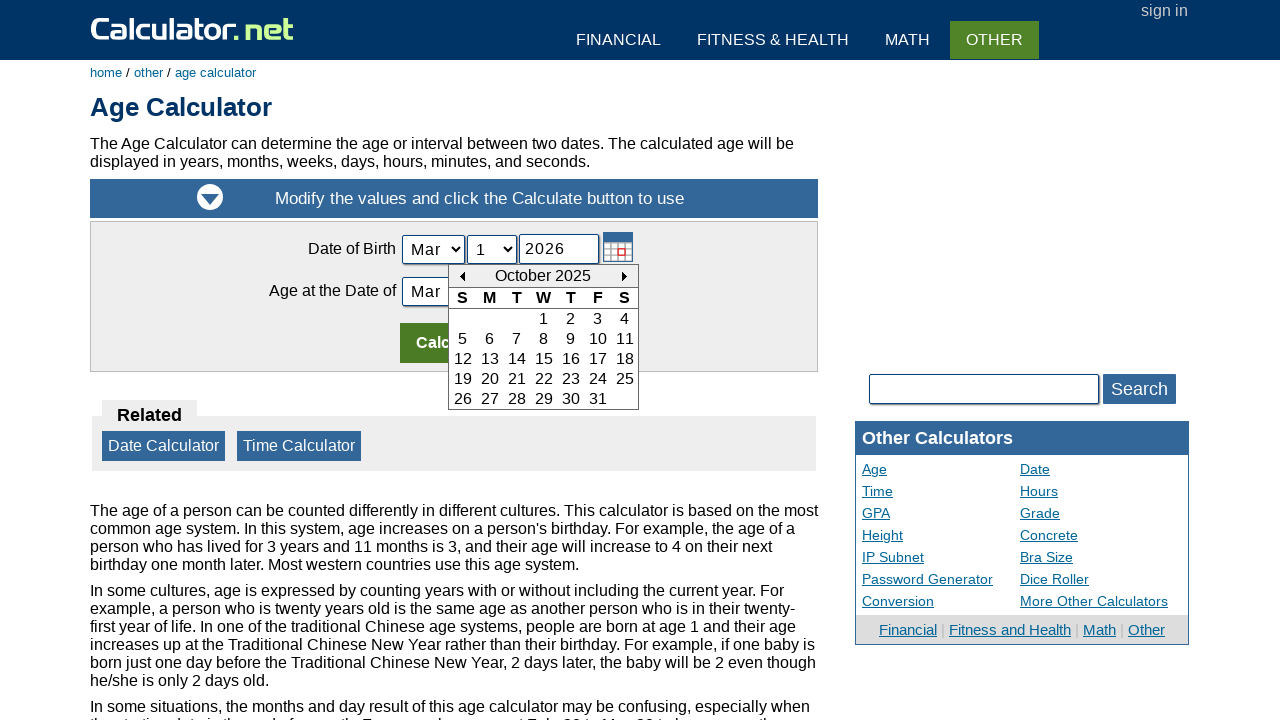

Navigated to previous month (iteration 6 of 396) at (462, 276) on #today_Previous_ID
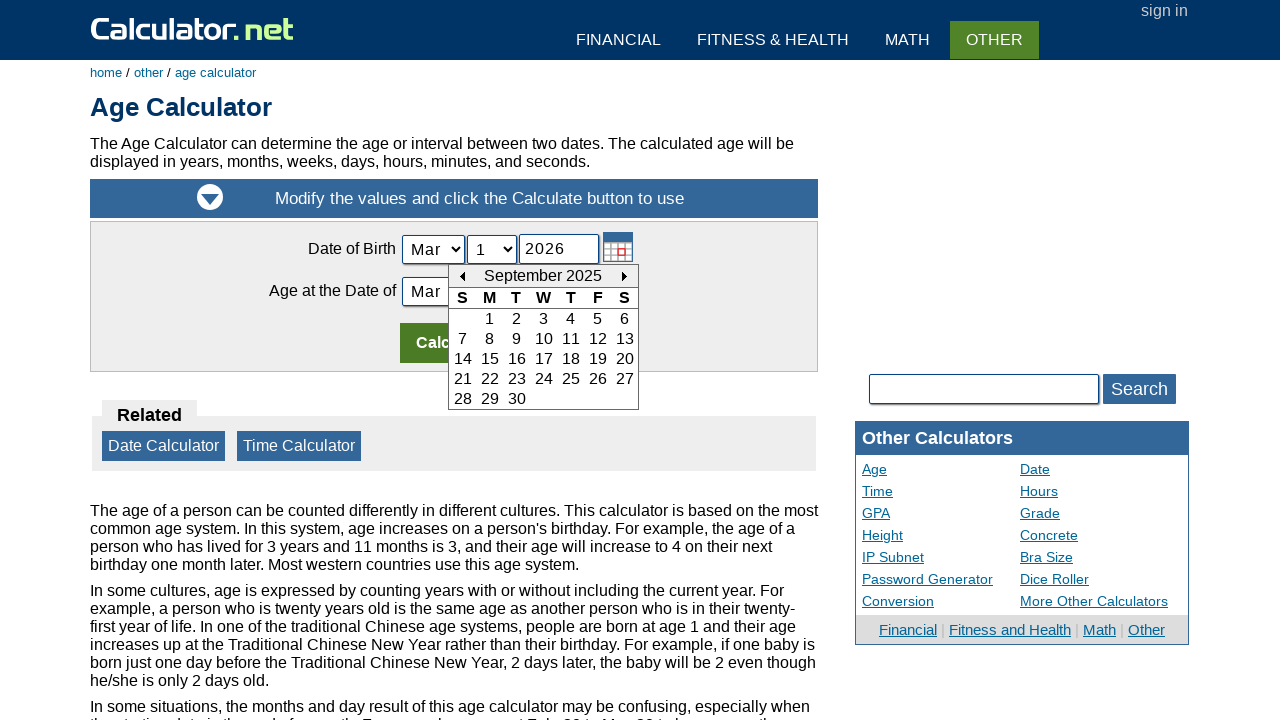

Navigated to previous month (iteration 7 of 396) at (462, 276) on #today_Previous_ID
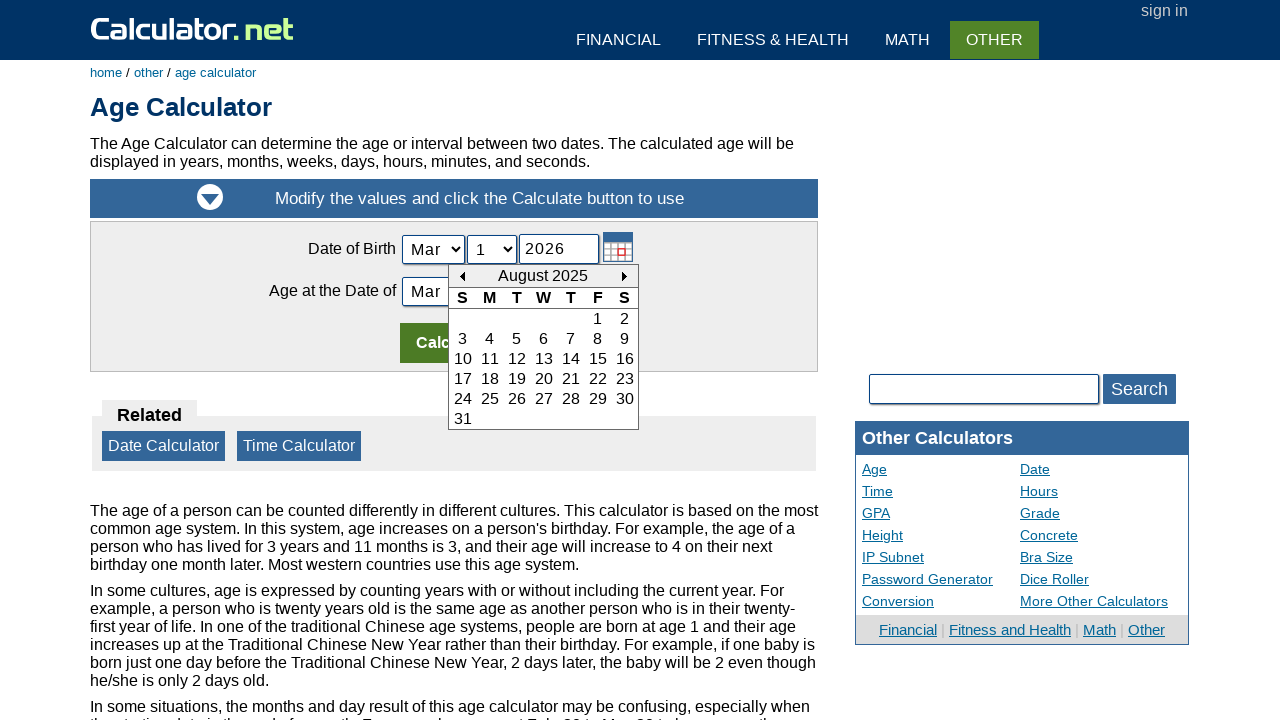

Navigated to previous month (iteration 8 of 396) at (462, 276) on #today_Previous_ID
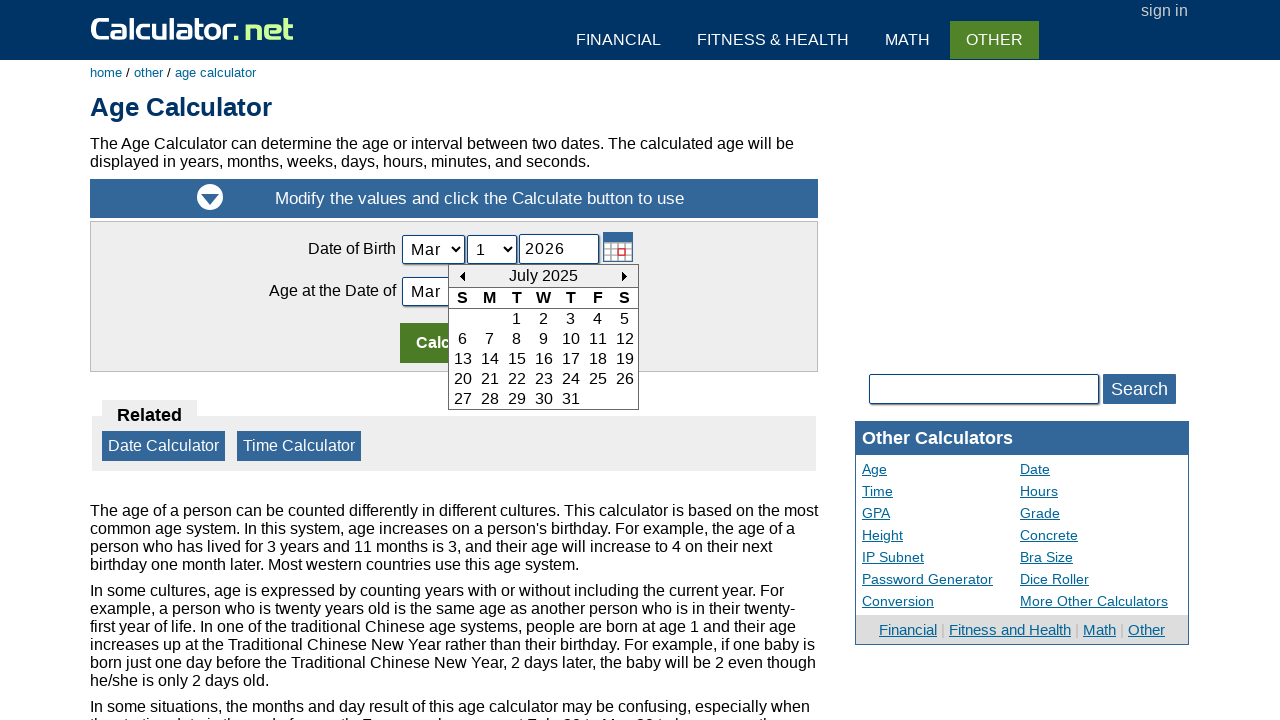

Navigated to previous month (iteration 9 of 396) at (462, 276) on #today_Previous_ID
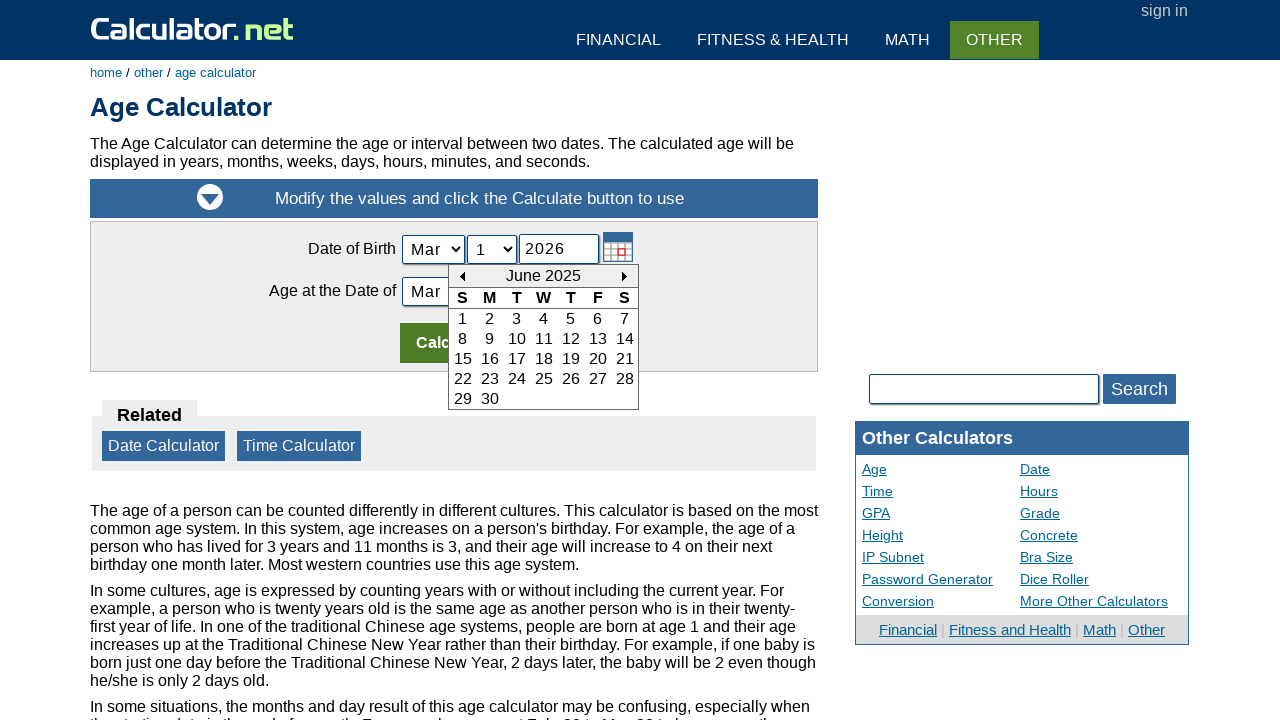

Navigated to previous month (iteration 10 of 396) at (462, 276) on #today_Previous_ID
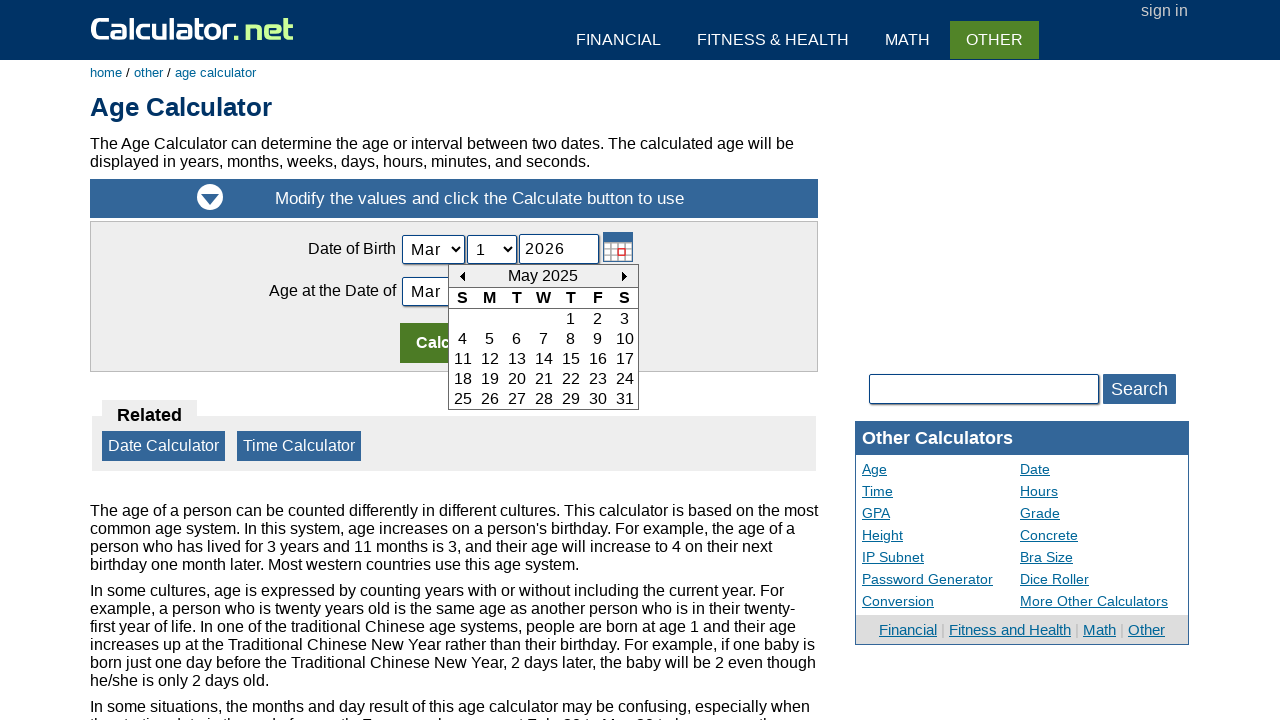

Navigated to previous month (iteration 11 of 396) at (462, 276) on #today_Previous_ID
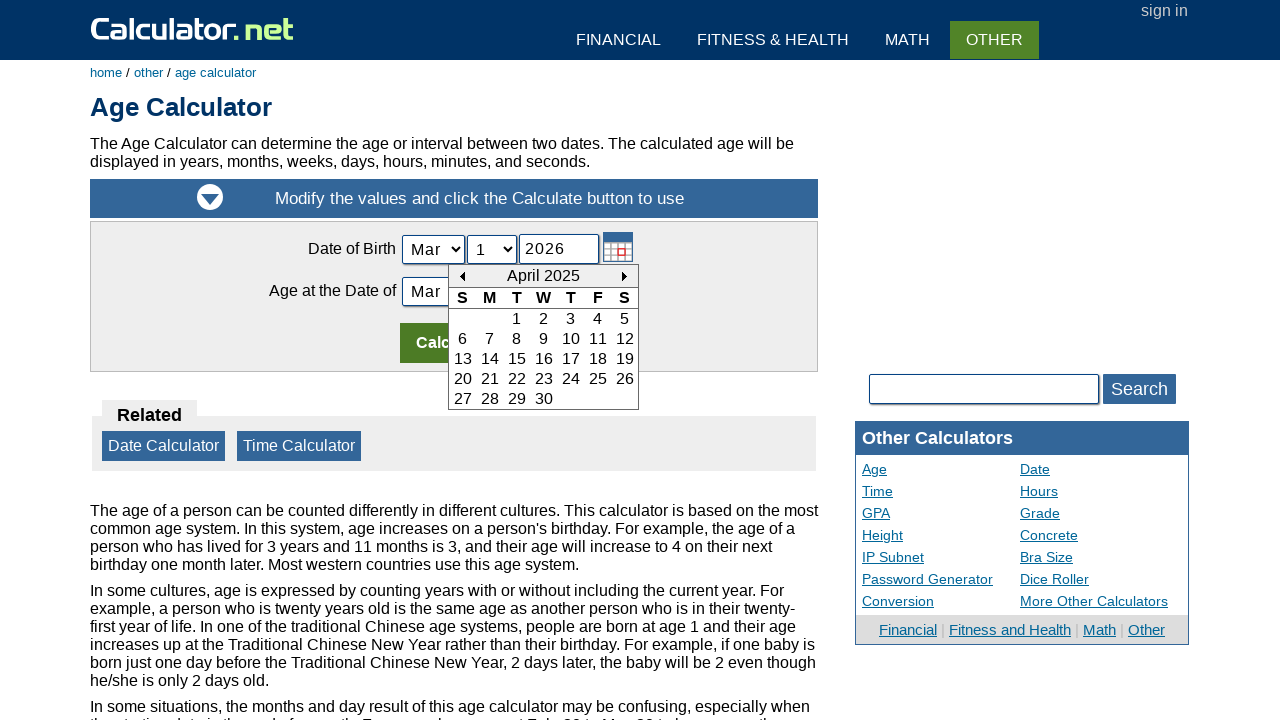

Navigated to previous month (iteration 12 of 396) at (462, 276) on #today_Previous_ID
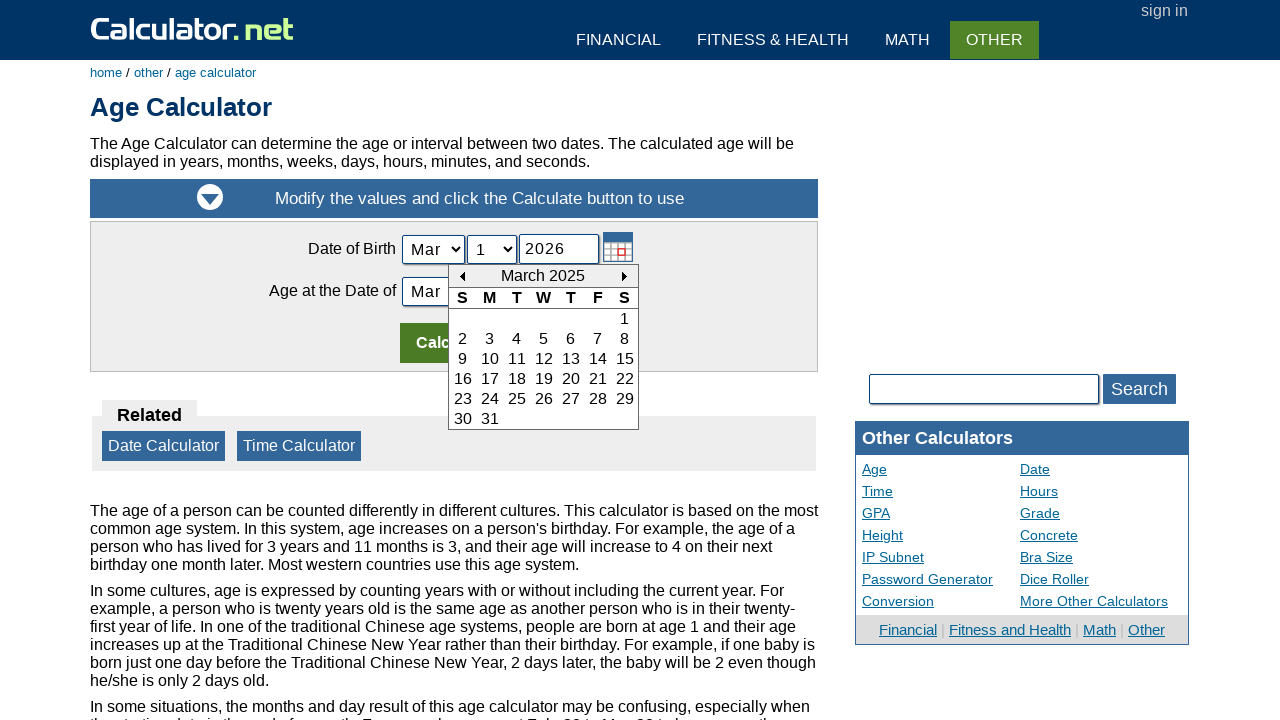

Navigated to previous month (iteration 13 of 396) at (462, 276) on #today_Previous_ID
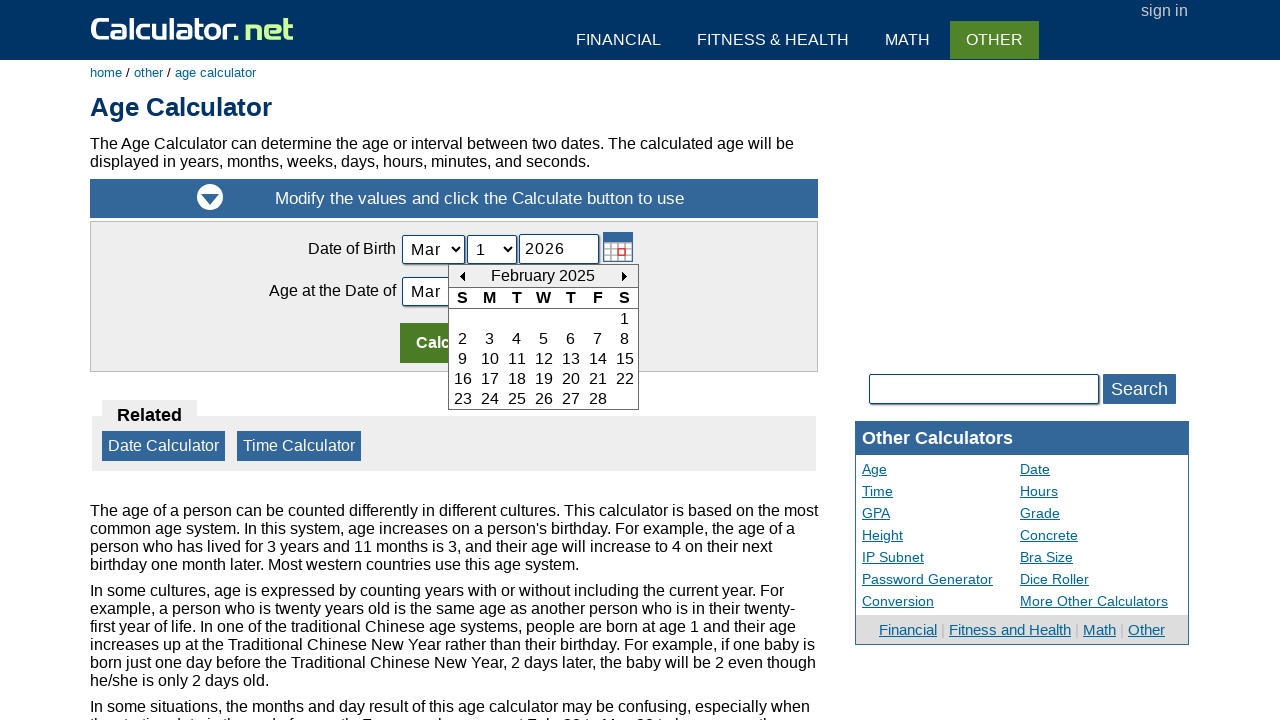

Navigated to previous month (iteration 14 of 396) at (462, 276) on #today_Previous_ID
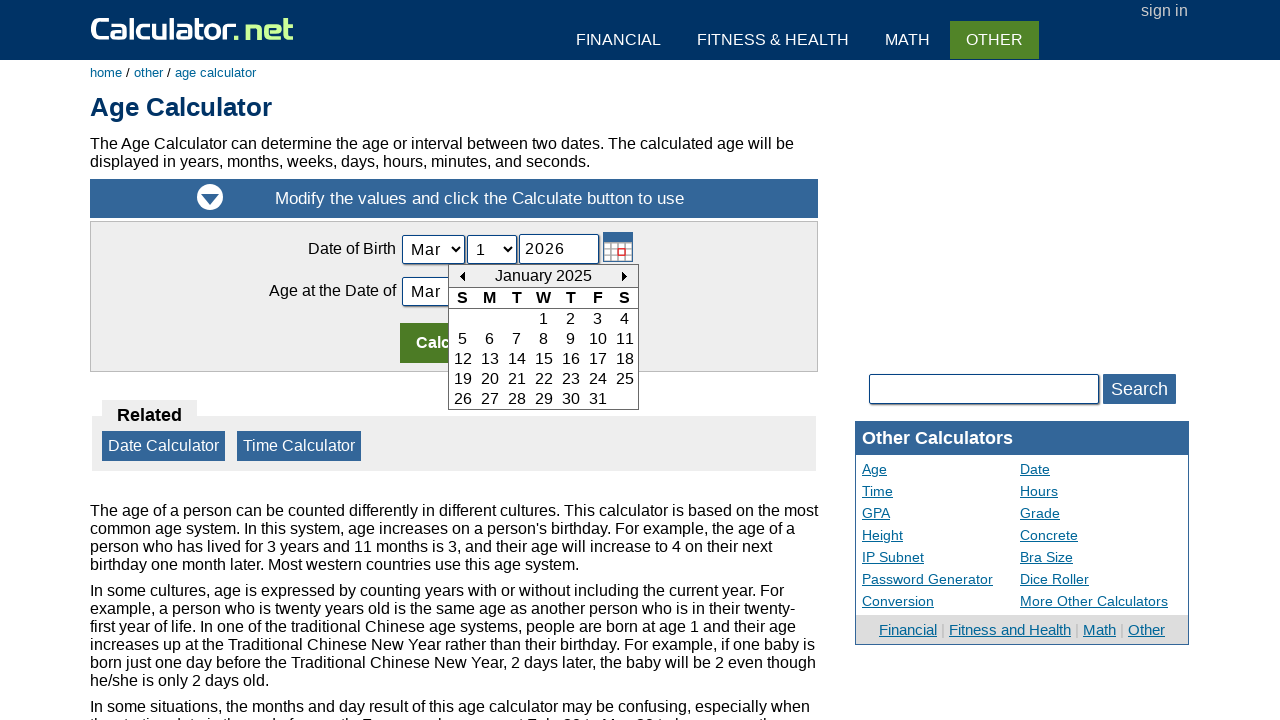

Navigated to previous month (iteration 15 of 396) at (462, 276) on #today_Previous_ID
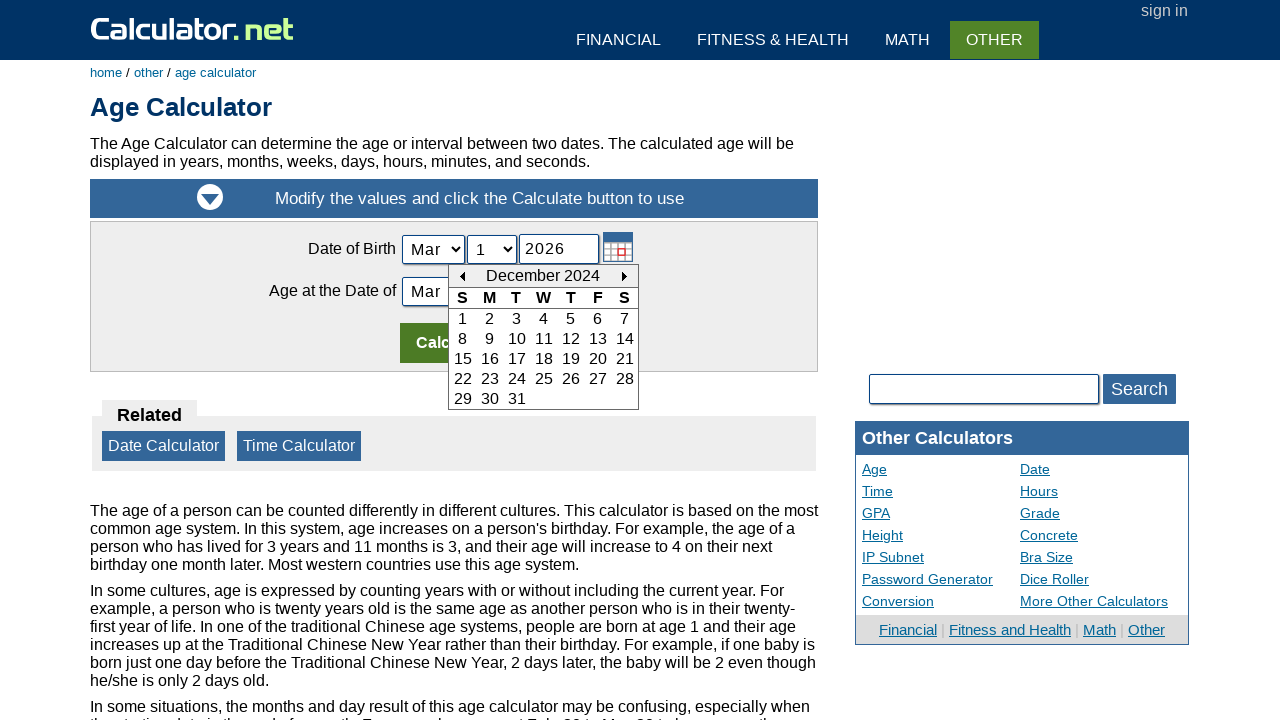

Navigated to previous month (iteration 16 of 396) at (462, 276) on #today_Previous_ID
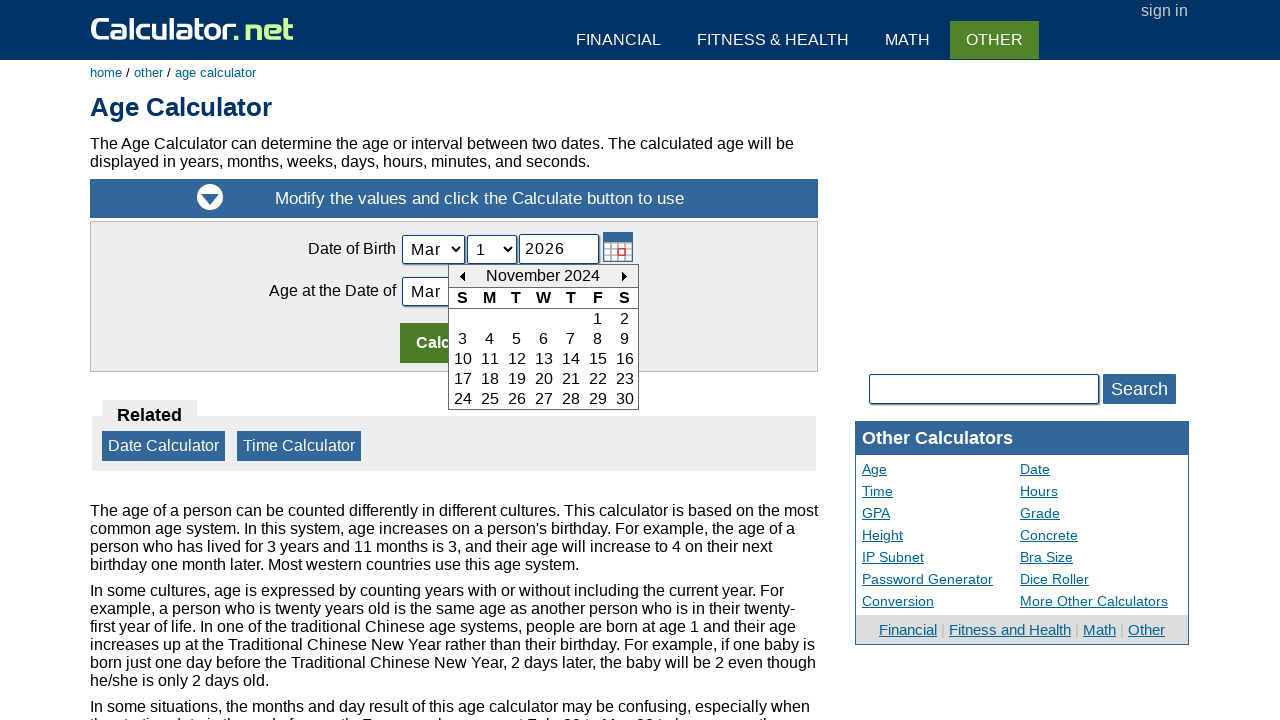

Navigated to previous month (iteration 17 of 396) at (462, 276) on #today_Previous_ID
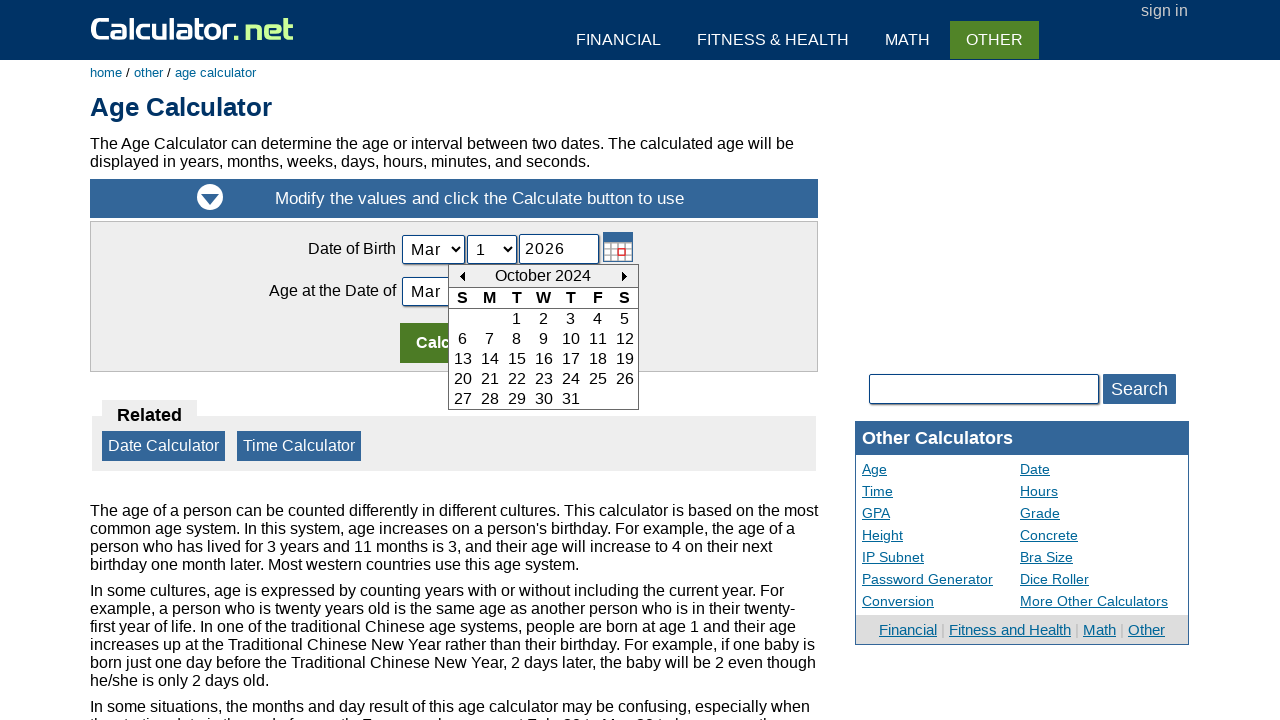

Navigated to previous month (iteration 18 of 396) at (462, 276) on #today_Previous_ID
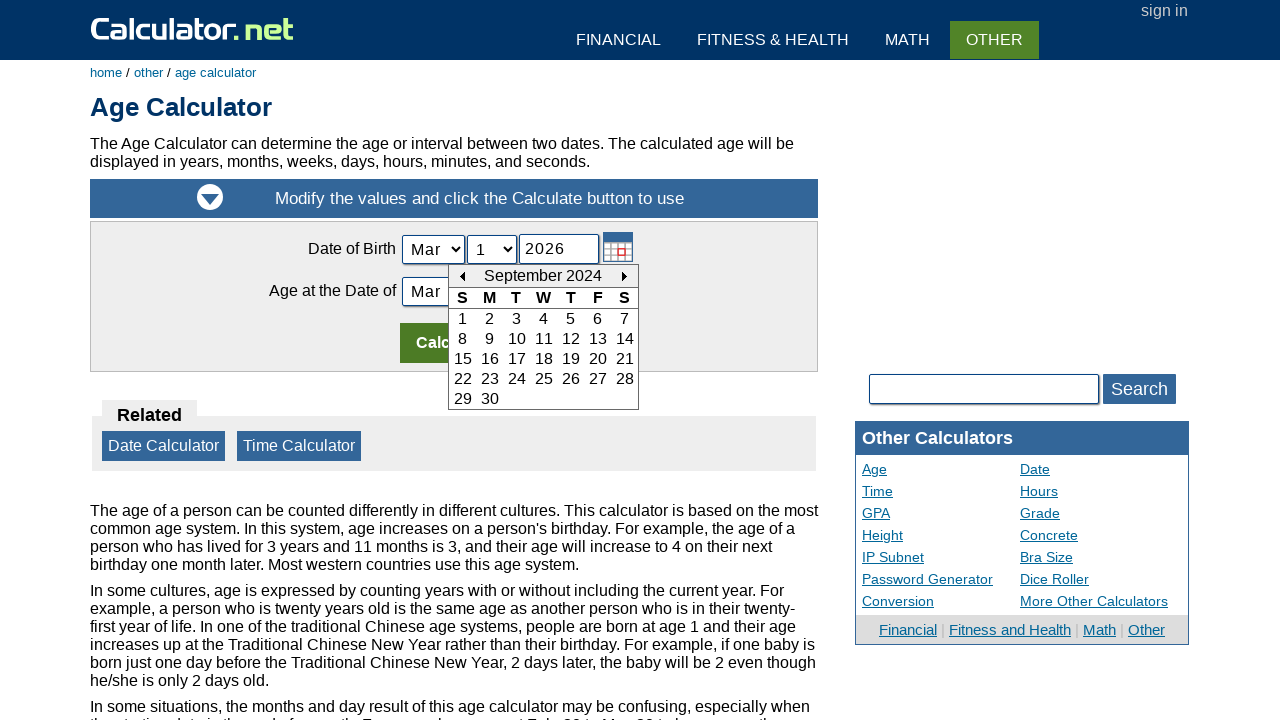

Navigated to previous month (iteration 19 of 396) at (462, 276) on #today_Previous_ID
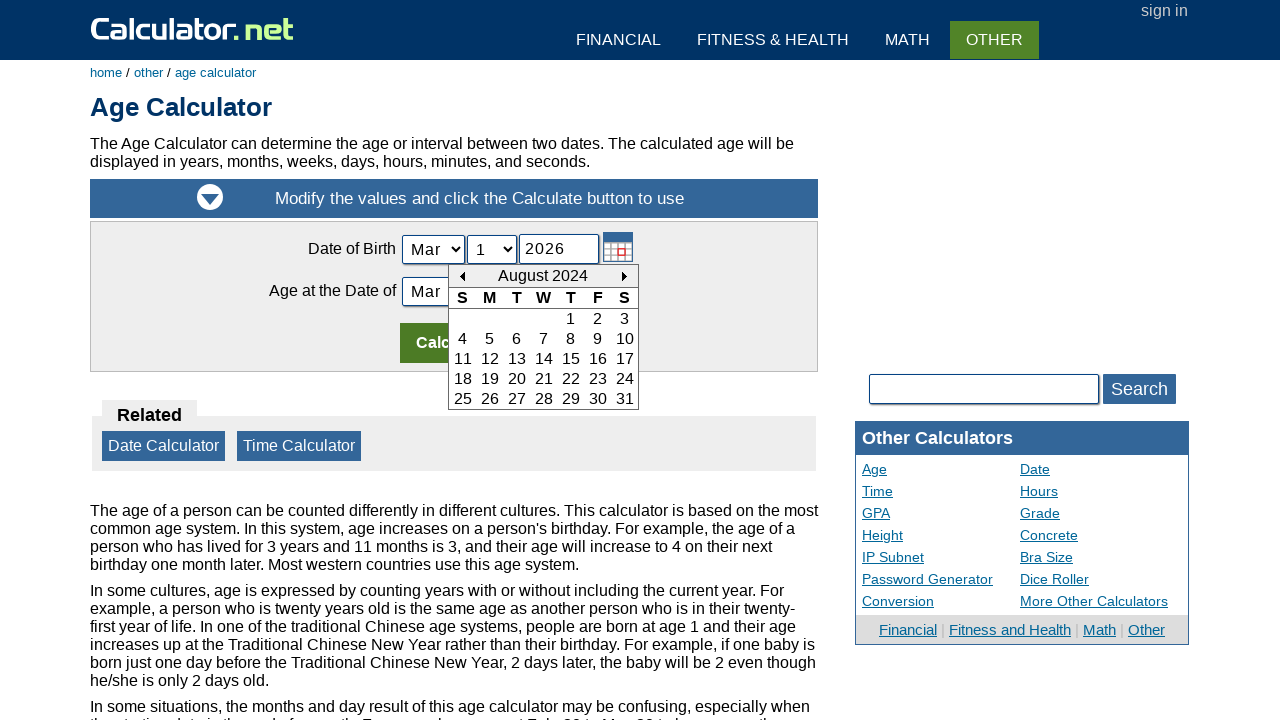

Navigated to previous month (iteration 20 of 396) at (462, 276) on #today_Previous_ID
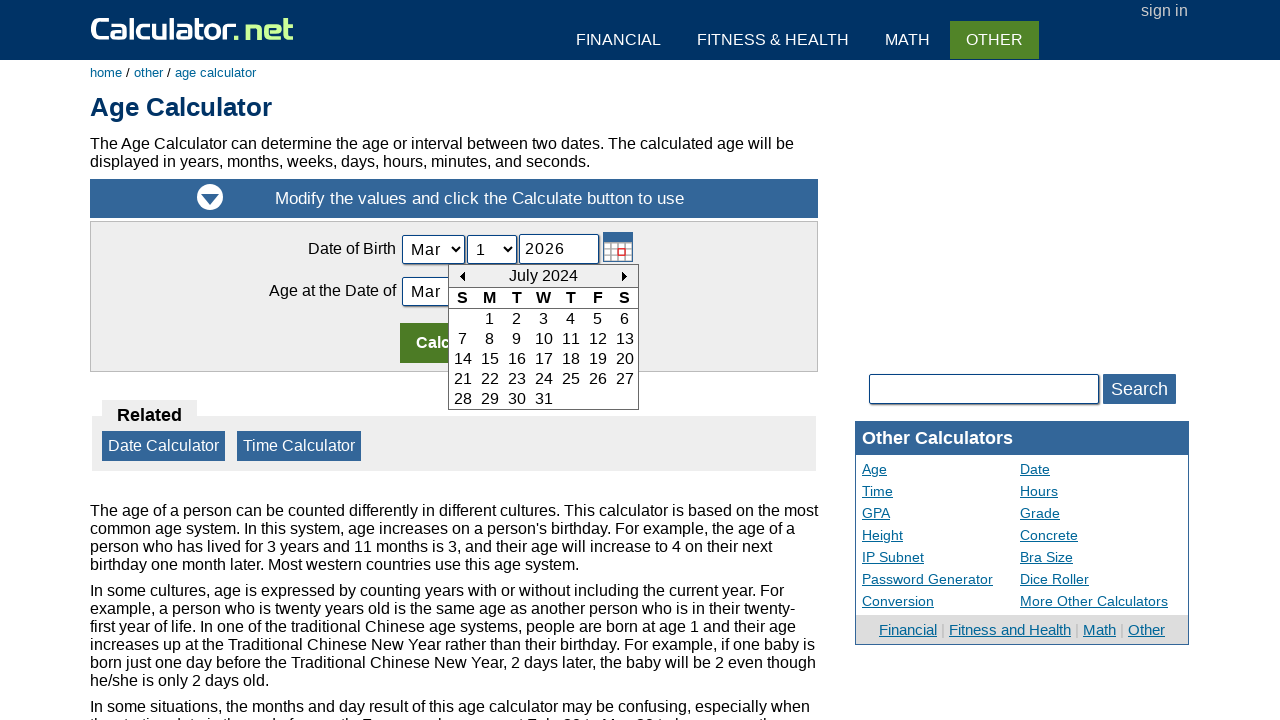

Navigated to previous month (iteration 21 of 396) at (462, 276) on #today_Previous_ID
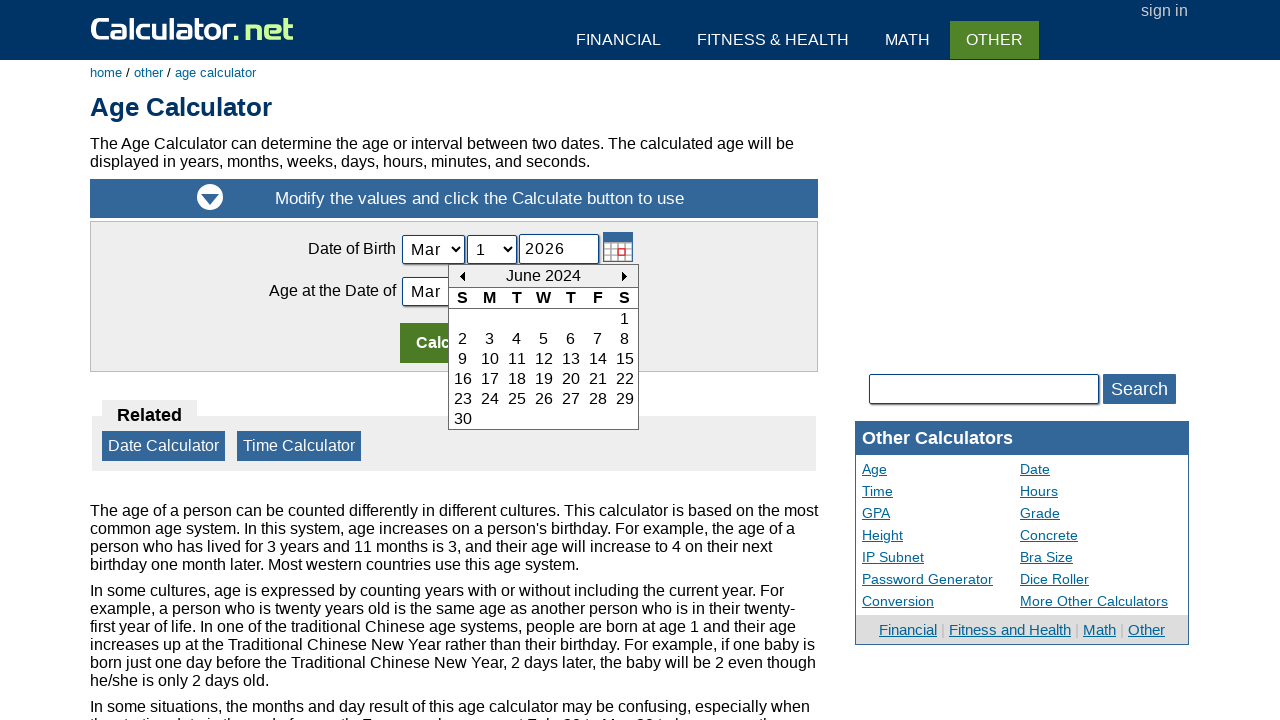

Navigated to previous month (iteration 22 of 396) at (462, 276) on #today_Previous_ID
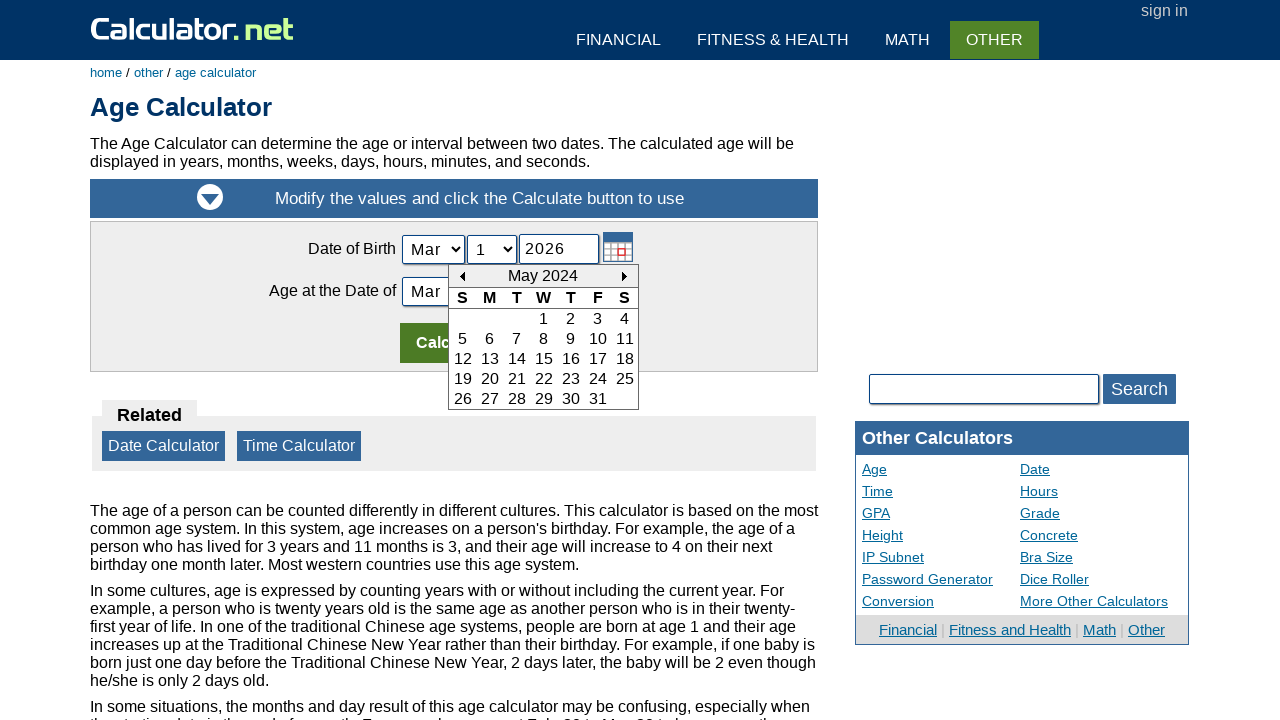

Navigated to previous month (iteration 23 of 396) at (462, 276) on #today_Previous_ID
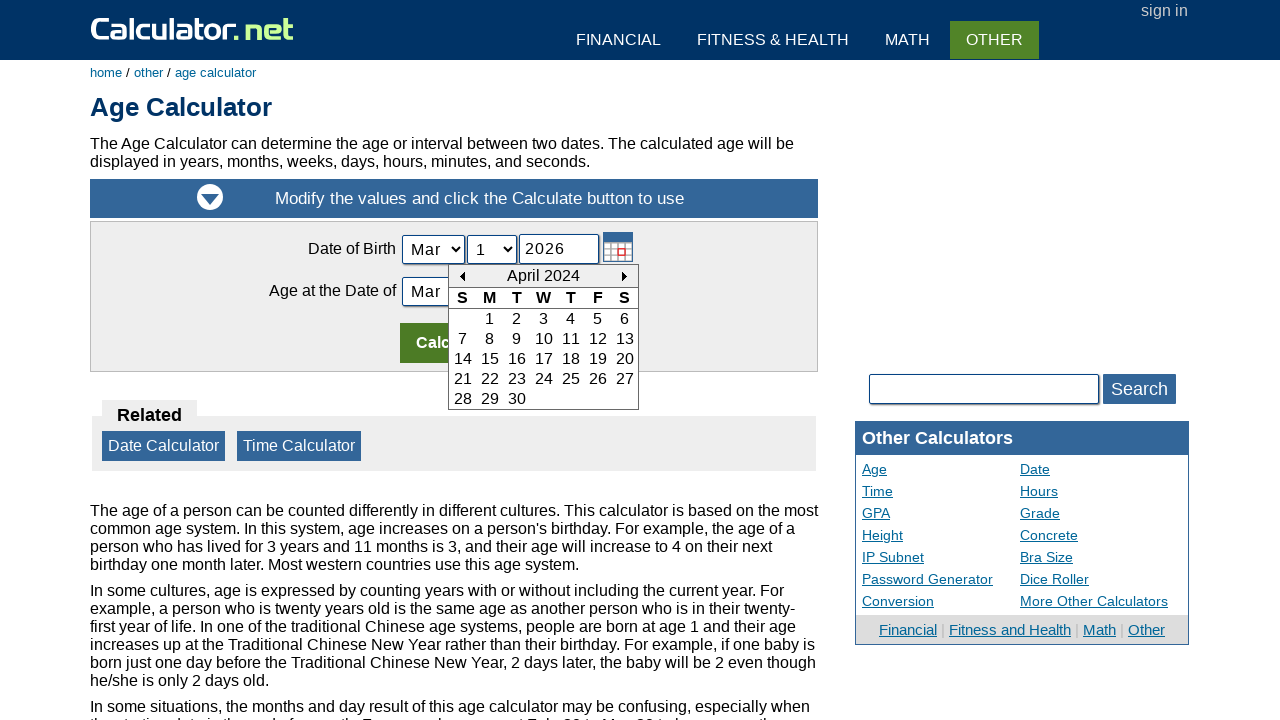

Navigated to previous month (iteration 24 of 396) at (462, 276) on #today_Previous_ID
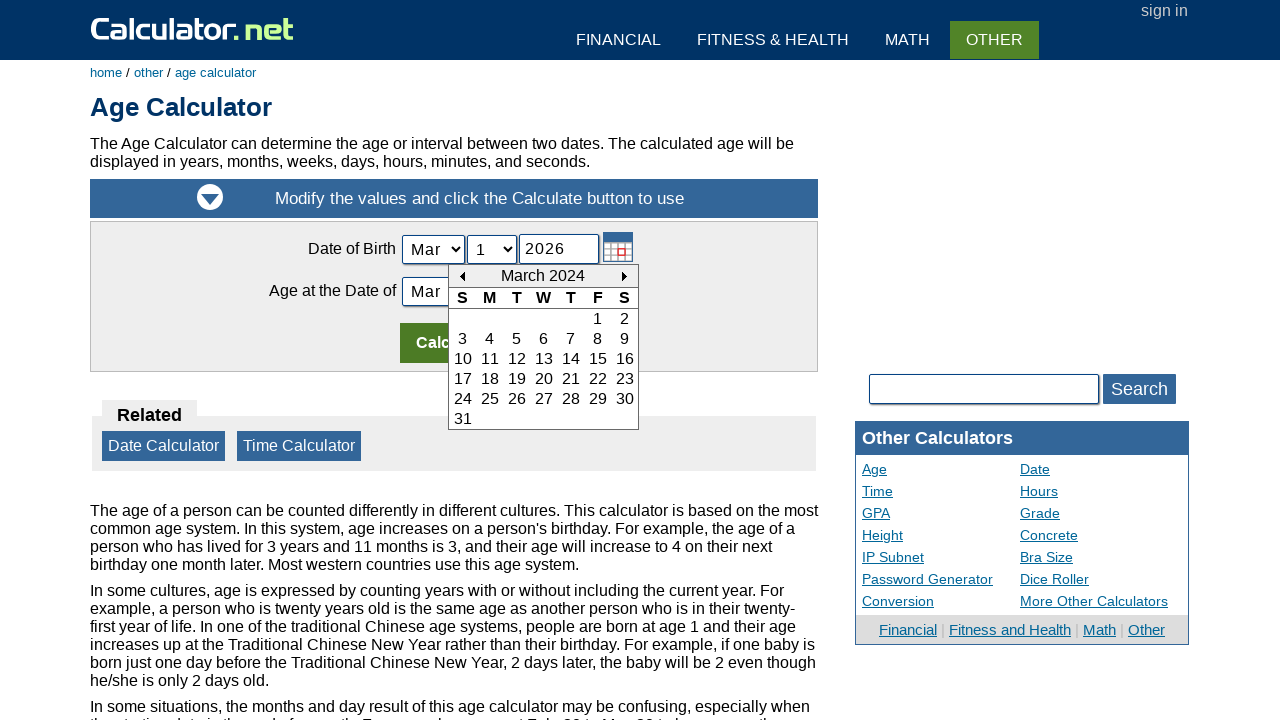

Navigated to previous month (iteration 25 of 396) at (462, 276) on #today_Previous_ID
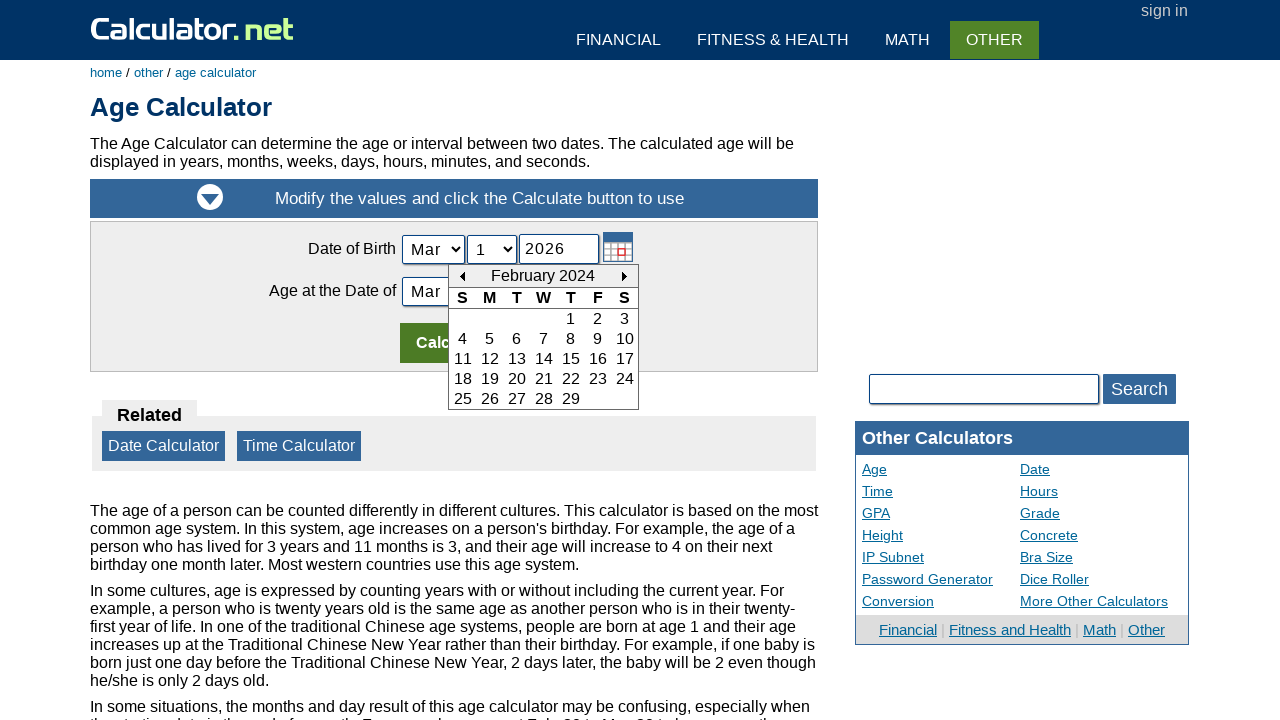

Navigated to previous month (iteration 26 of 396) at (462, 276) on #today_Previous_ID
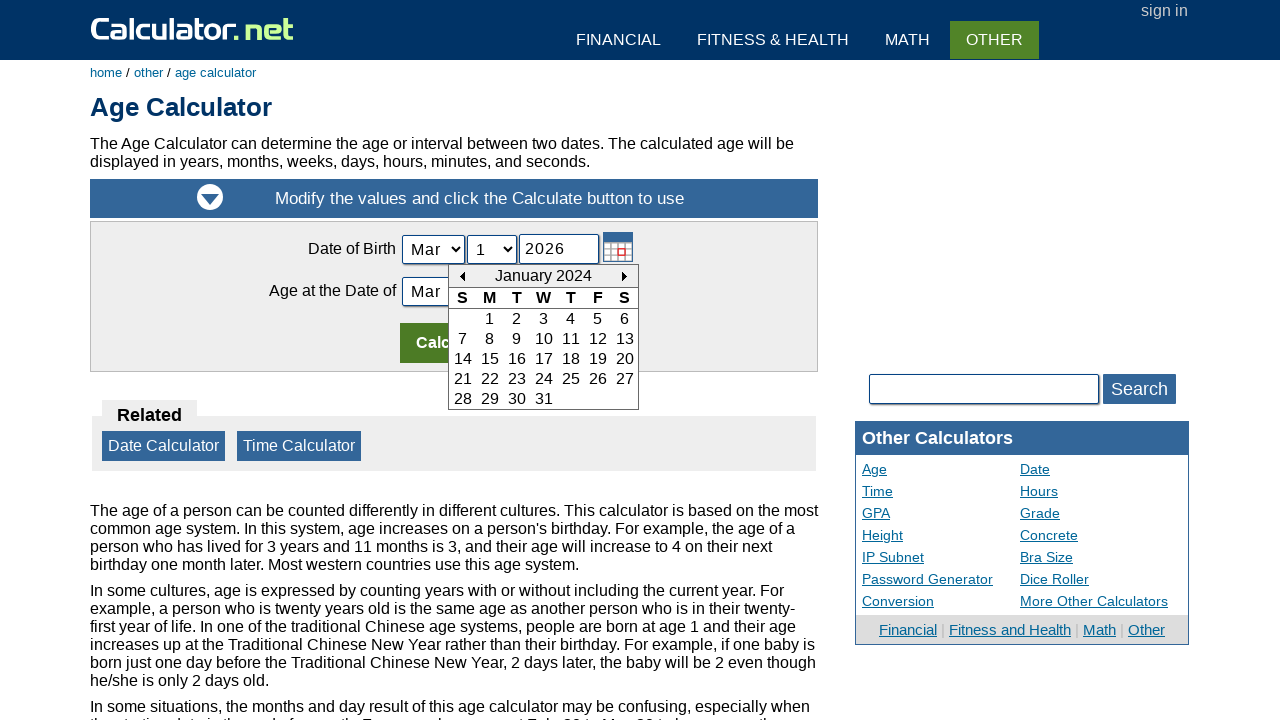

Navigated to previous month (iteration 27 of 396) at (462, 276) on #today_Previous_ID
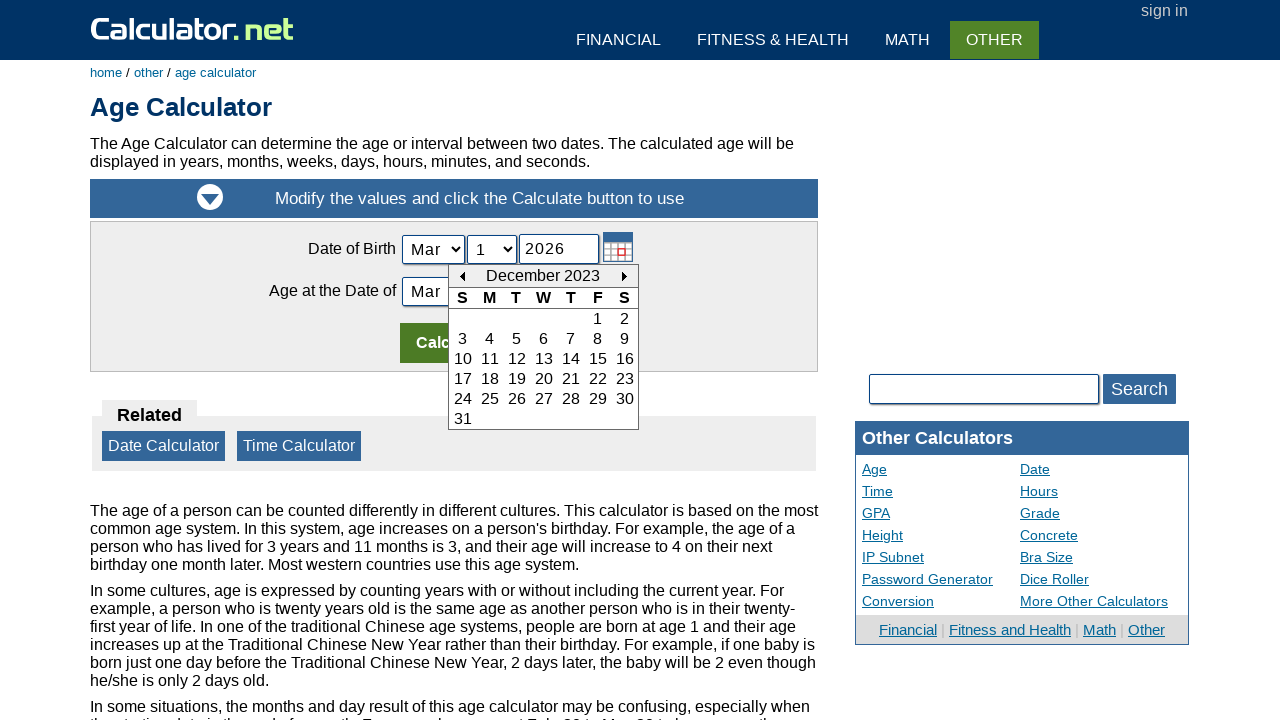

Navigated to previous month (iteration 28 of 396) at (462, 276) on #today_Previous_ID
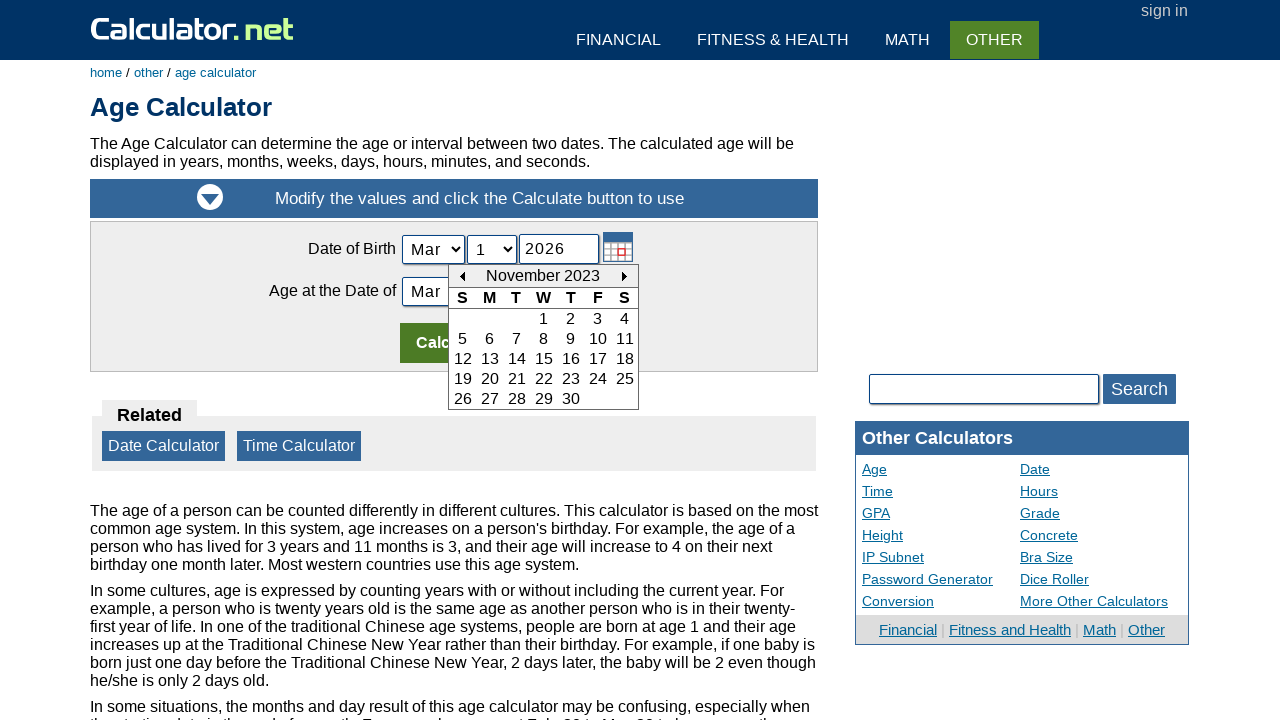

Navigated to previous month (iteration 29 of 396) at (462, 276) on #today_Previous_ID
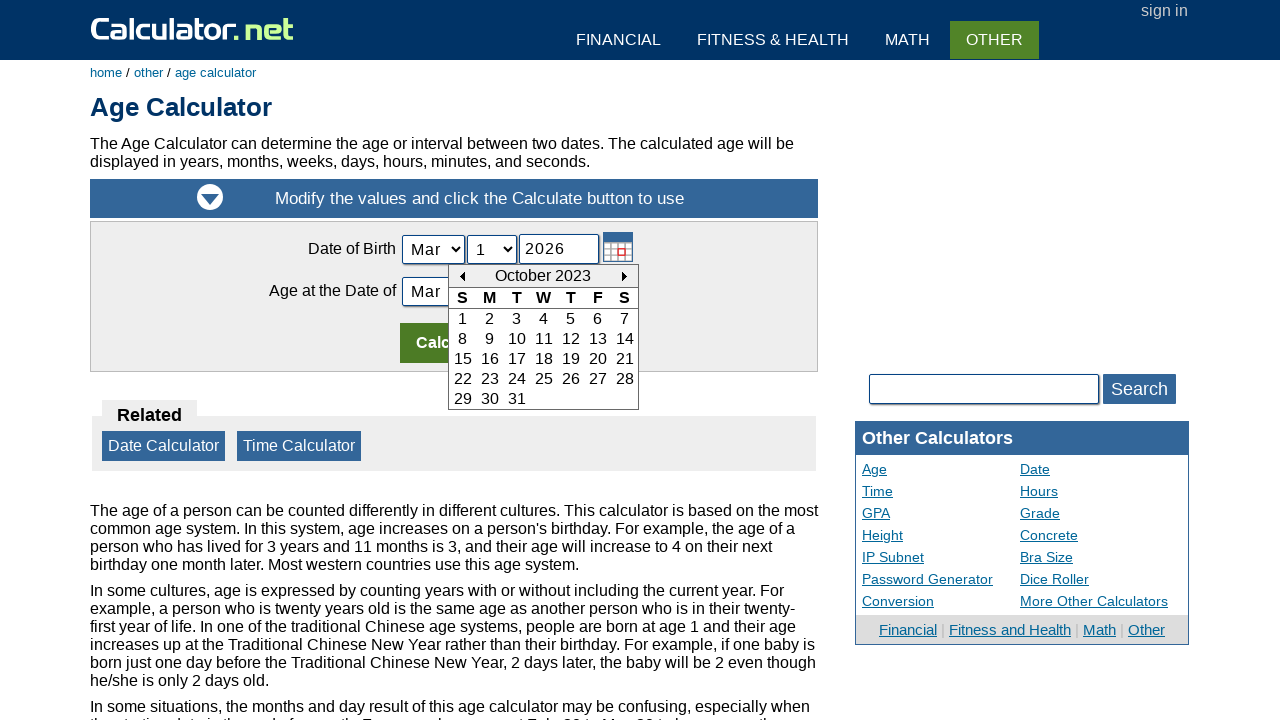

Navigated to previous month (iteration 30 of 396) at (462, 276) on #today_Previous_ID
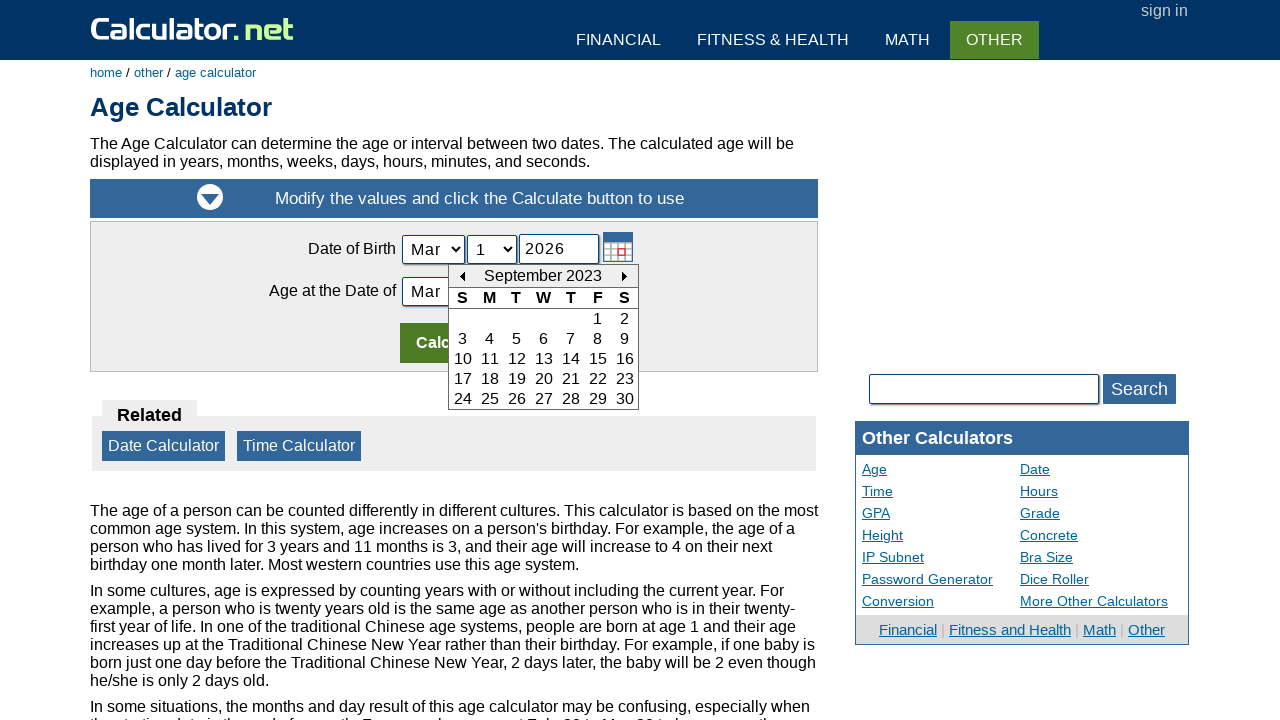

Navigated to previous month (iteration 31 of 396) at (462, 276) on #today_Previous_ID
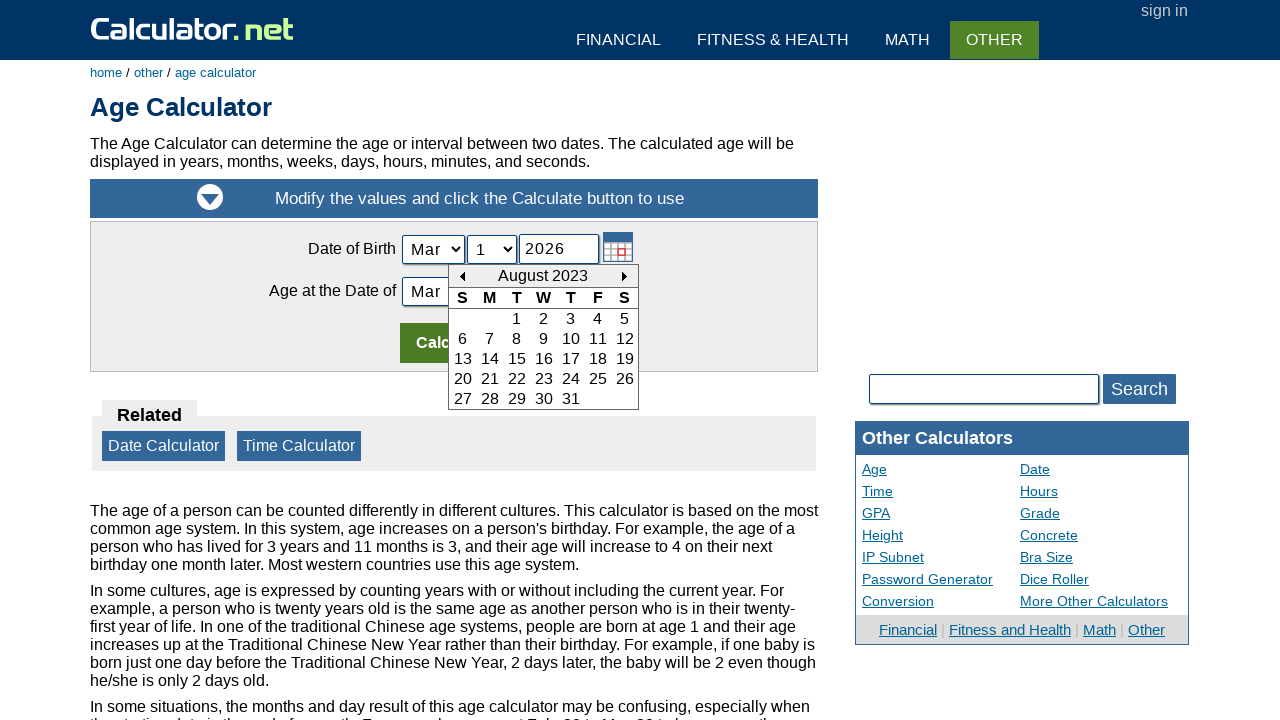

Navigated to previous month (iteration 32 of 396) at (462, 276) on #today_Previous_ID
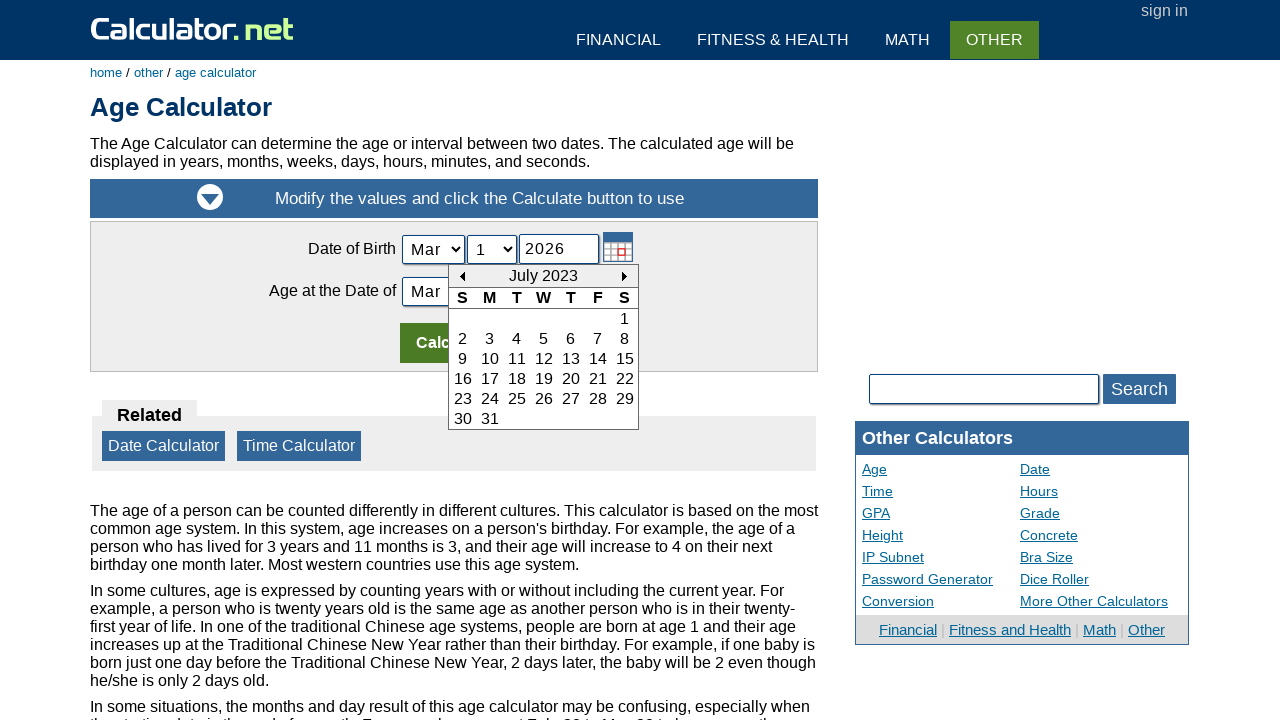

Navigated to previous month (iteration 33 of 396) at (462, 276) on #today_Previous_ID
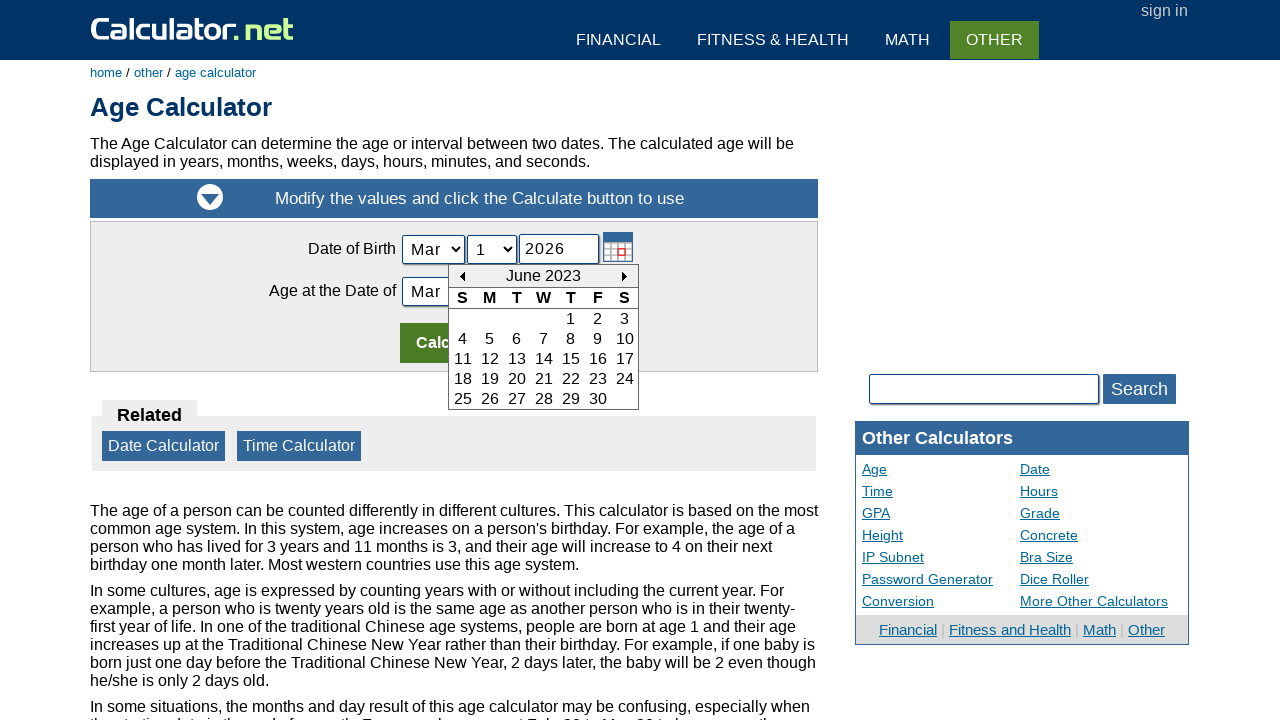

Navigated to previous month (iteration 34 of 396) at (462, 276) on #today_Previous_ID
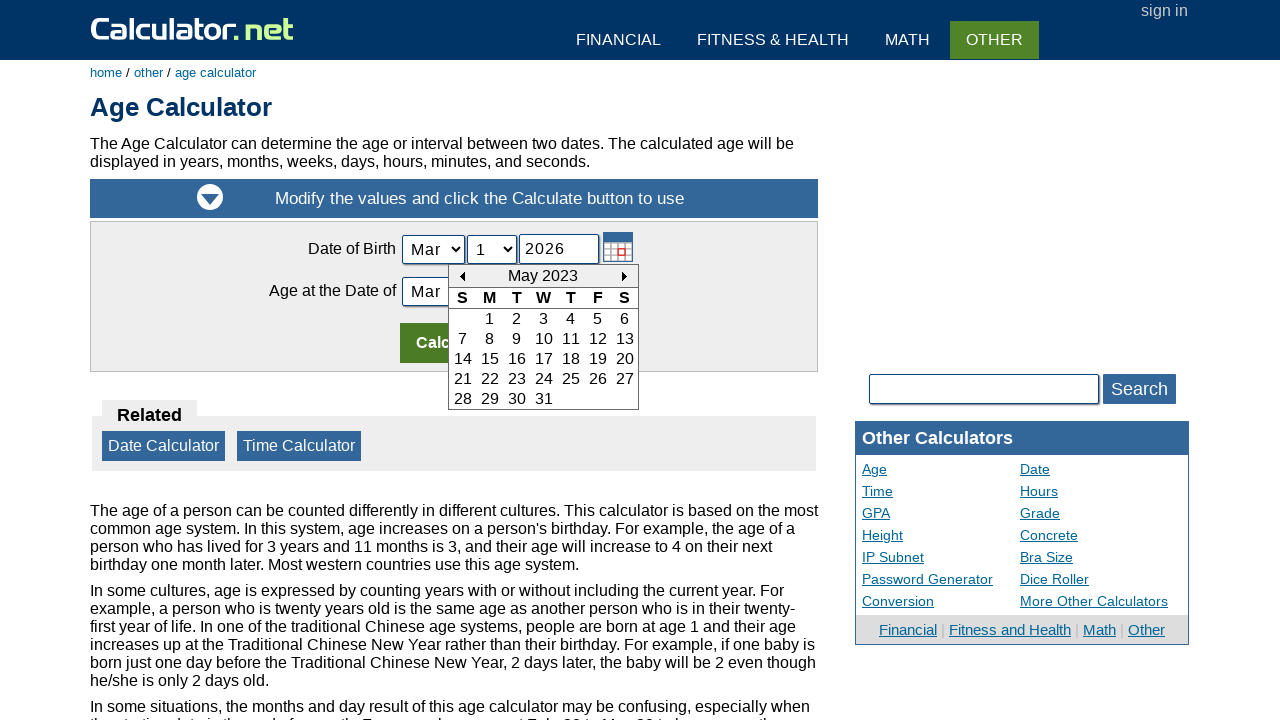

Navigated to previous month (iteration 35 of 396) at (462, 276) on #today_Previous_ID
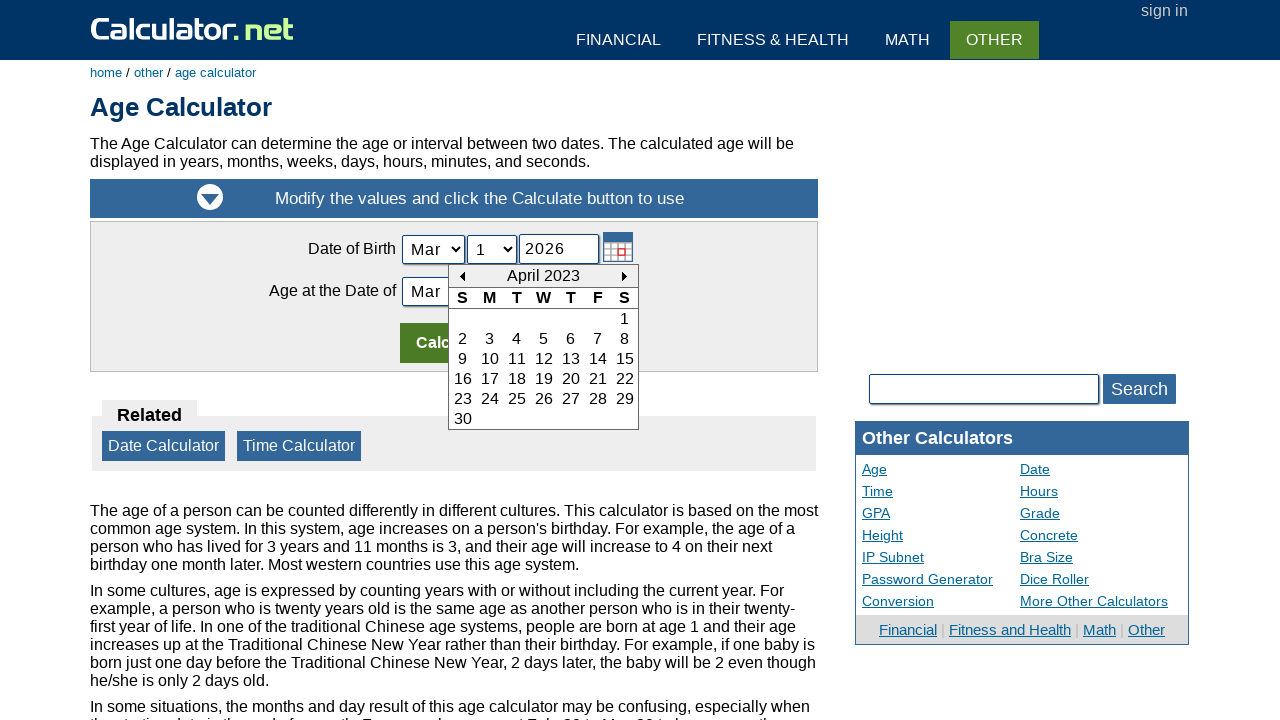

Navigated to previous month (iteration 36 of 396) at (462, 276) on #today_Previous_ID
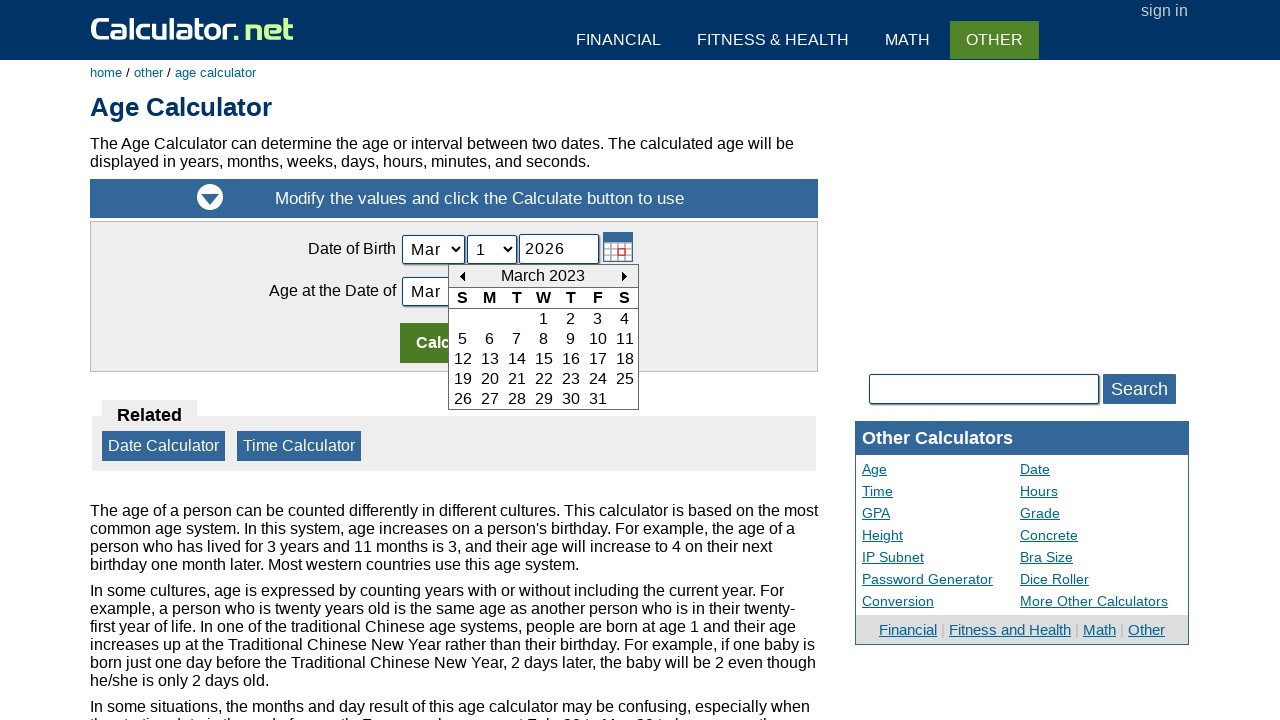

Navigated to previous month (iteration 37 of 396) at (462, 276) on #today_Previous_ID
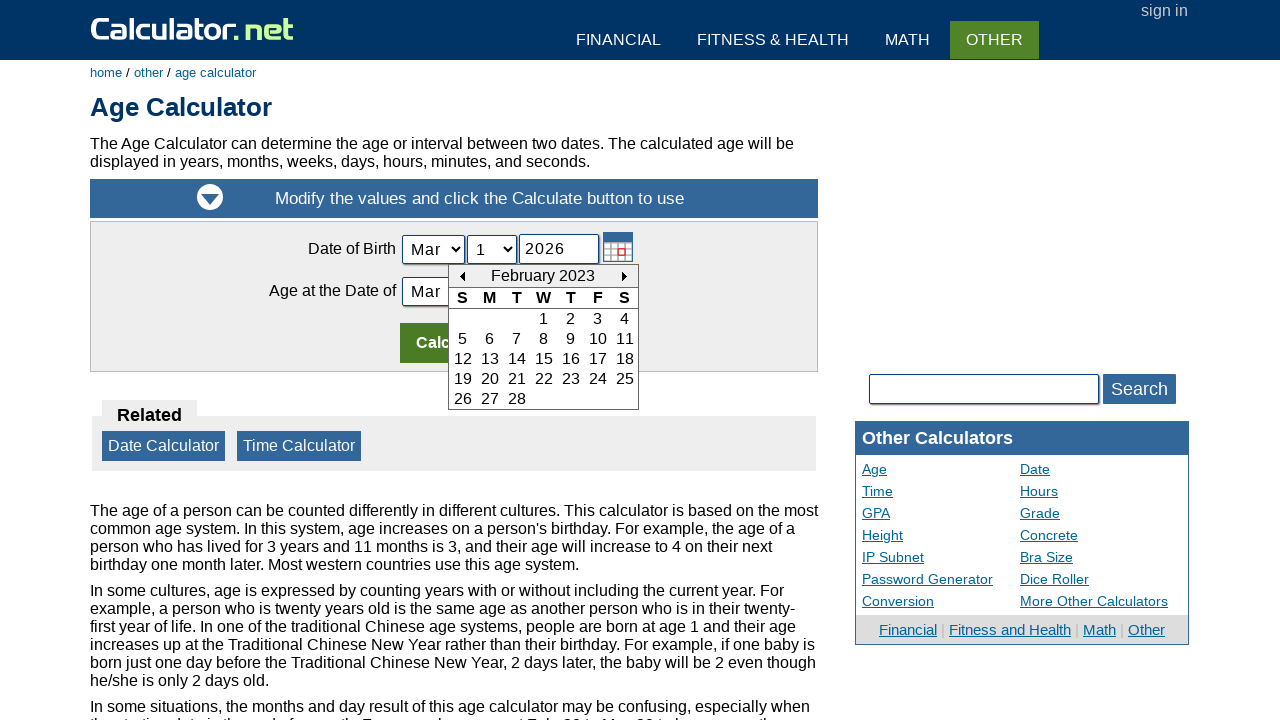

Navigated to previous month (iteration 38 of 396) at (462, 276) on #today_Previous_ID
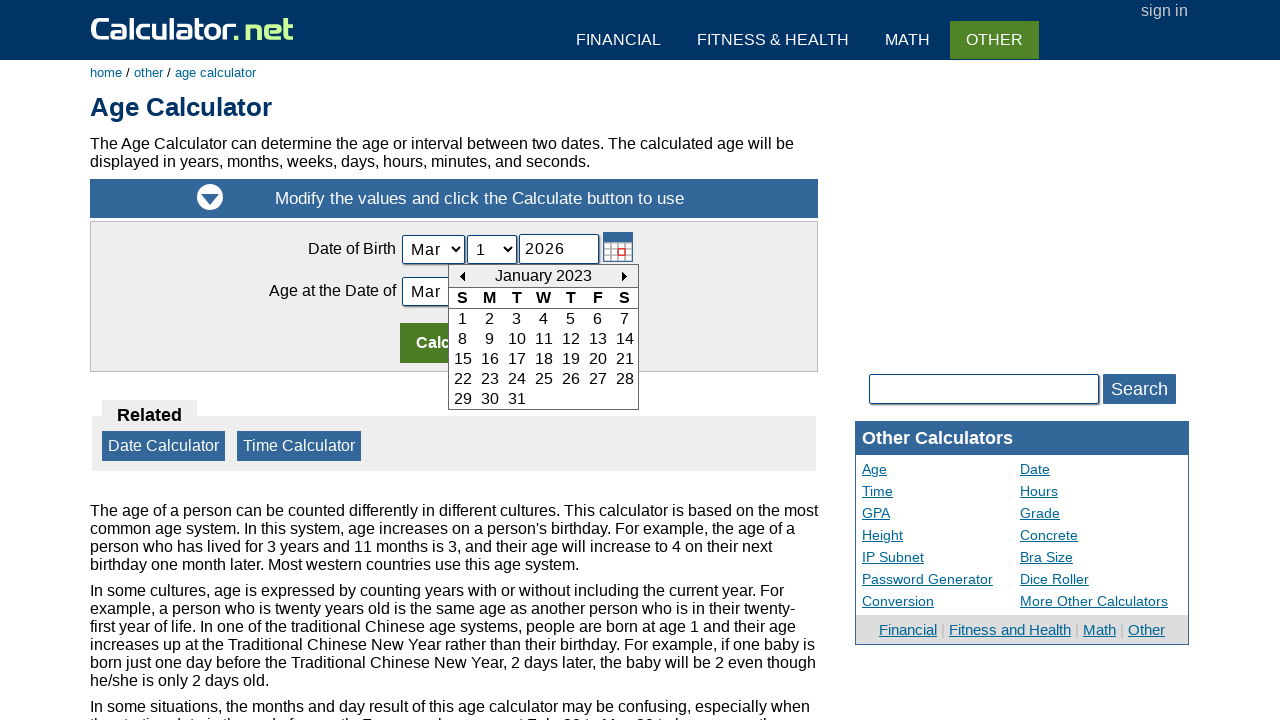

Navigated to previous month (iteration 39 of 396) at (462, 276) on #today_Previous_ID
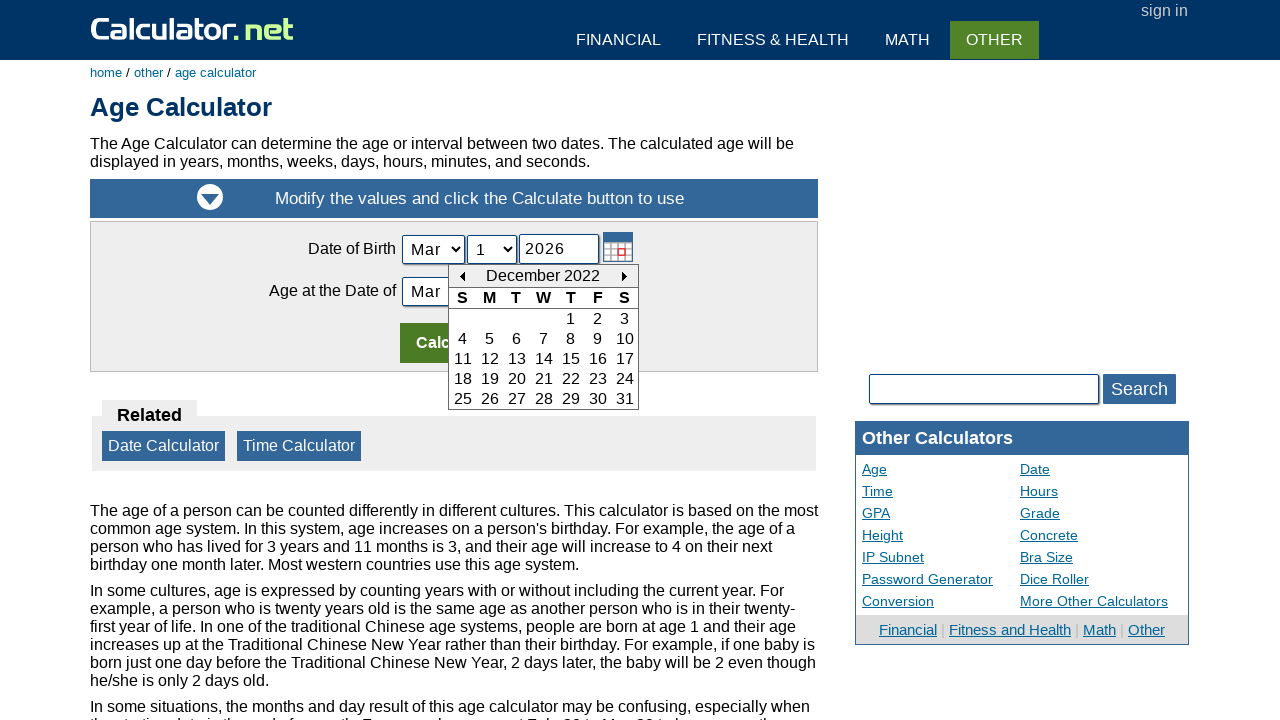

Navigated to previous month (iteration 40 of 396) at (462, 276) on #today_Previous_ID
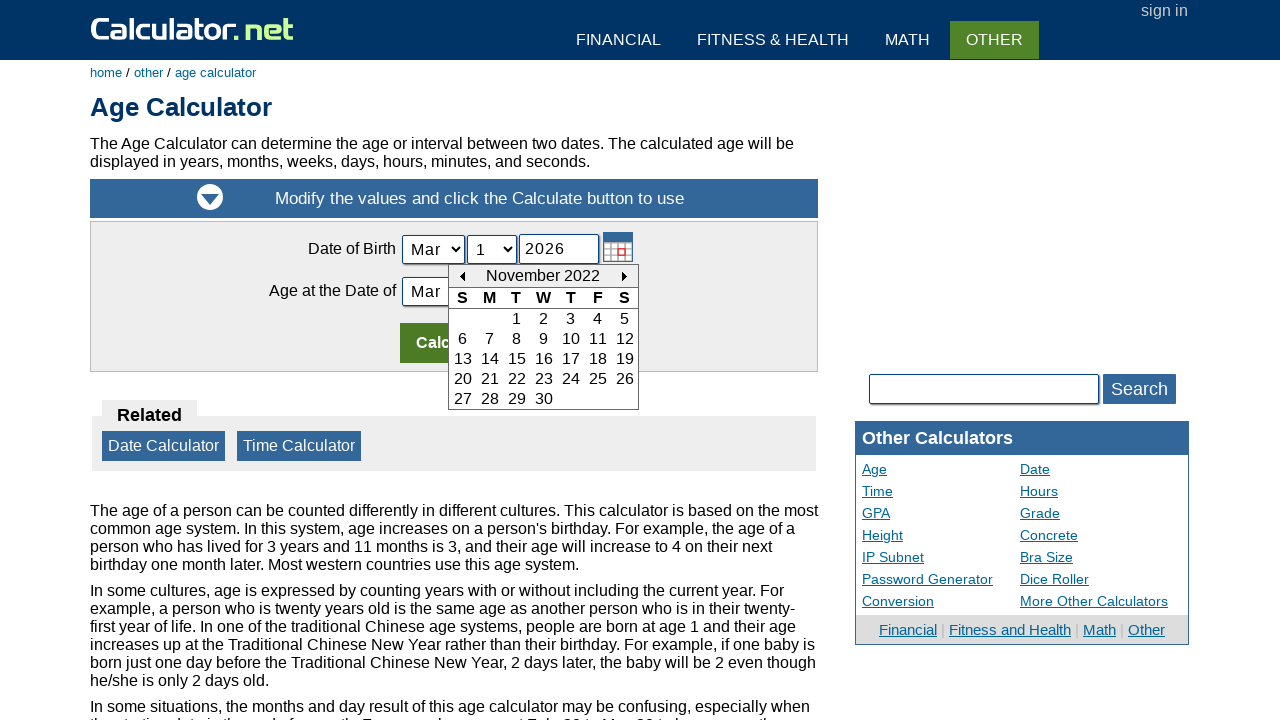

Navigated to previous month (iteration 41 of 396) at (462, 276) on #today_Previous_ID
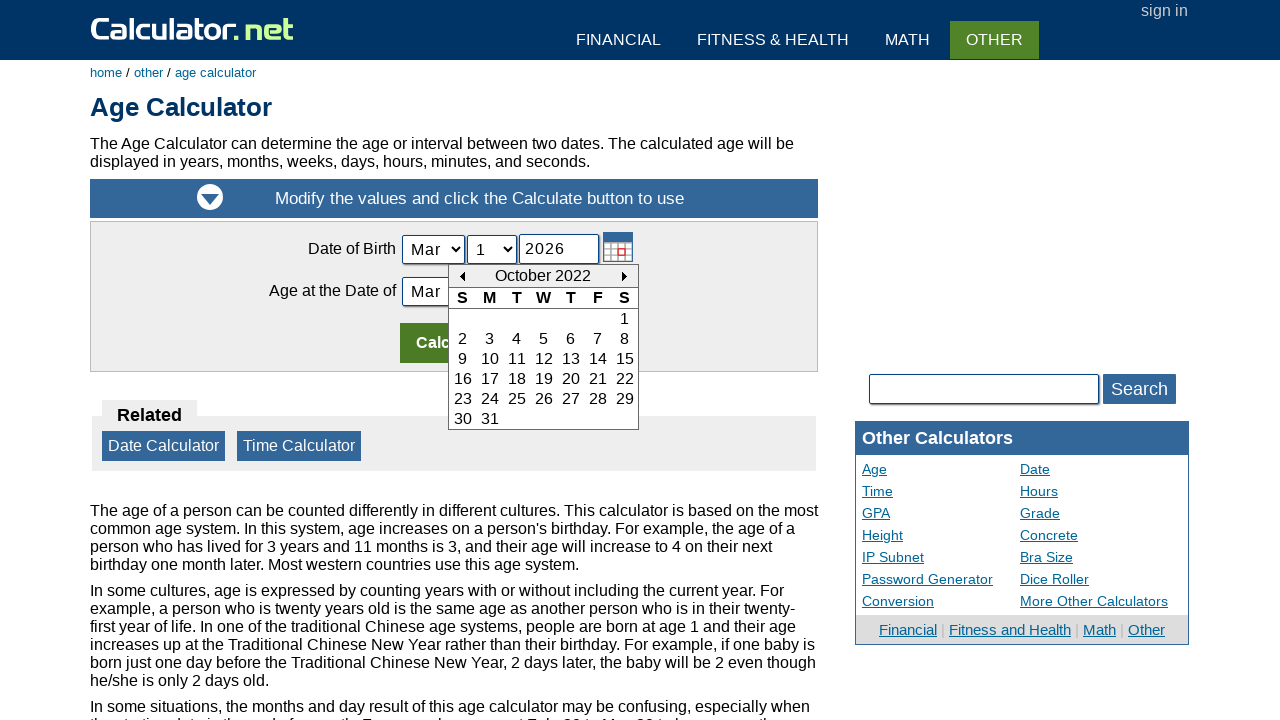

Navigated to previous month (iteration 42 of 396) at (462, 276) on #today_Previous_ID
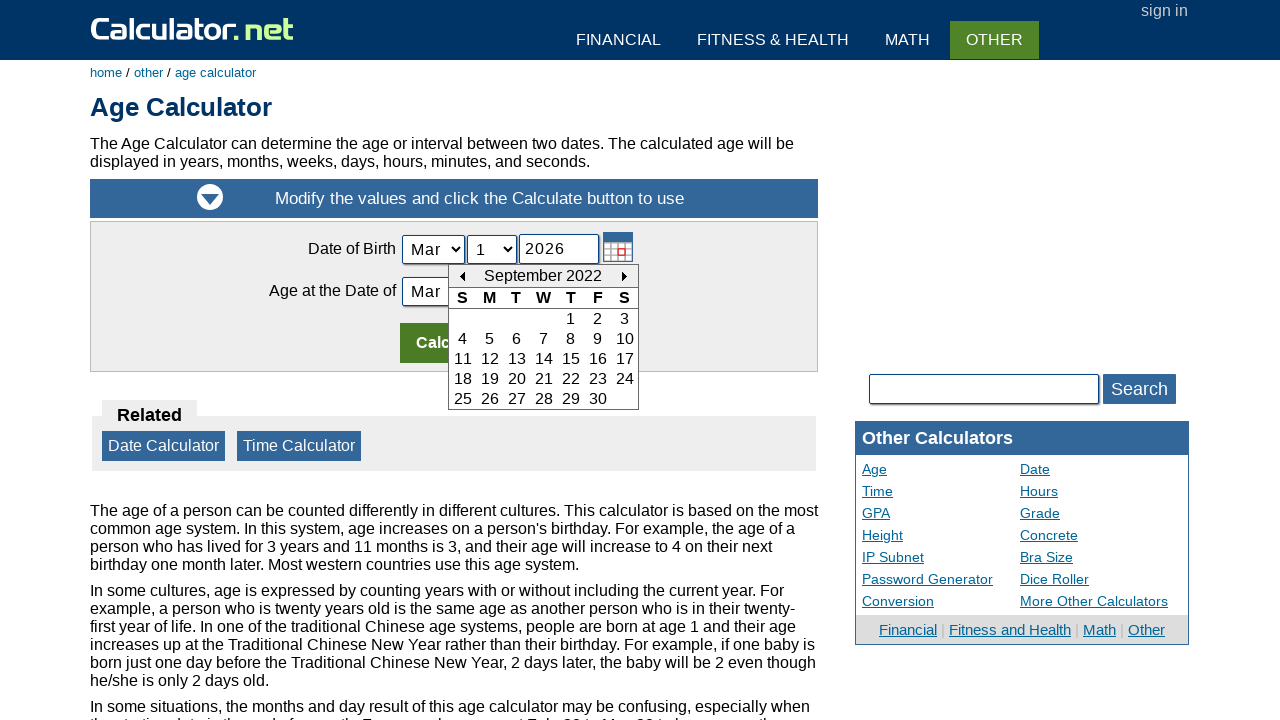

Navigated to previous month (iteration 43 of 396) at (462, 276) on #today_Previous_ID
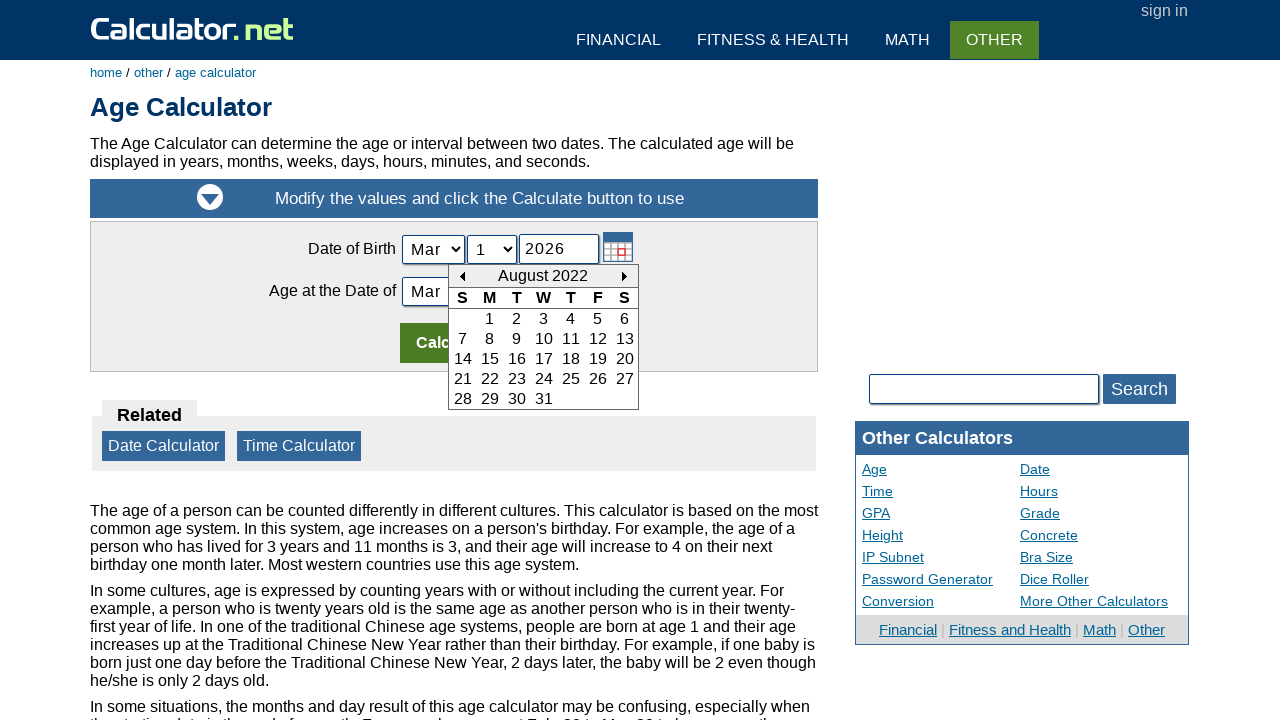

Navigated to previous month (iteration 44 of 396) at (462, 276) on #today_Previous_ID
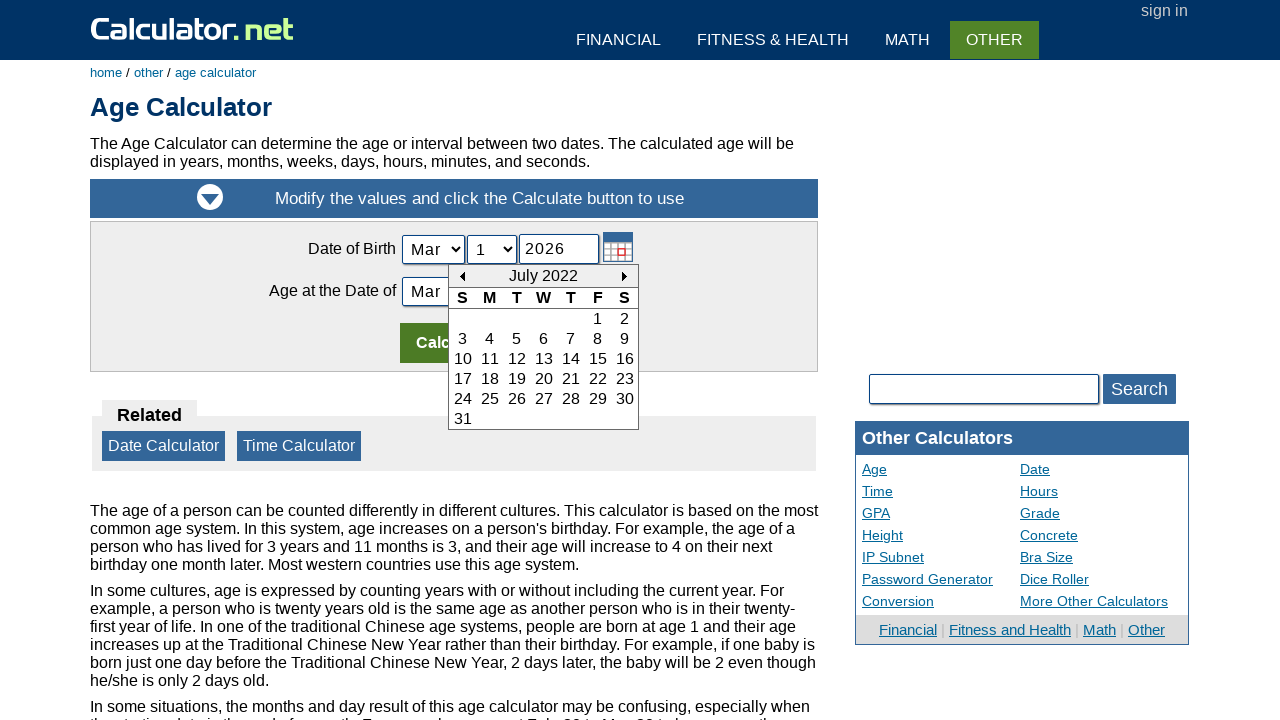

Navigated to previous month (iteration 45 of 396) at (462, 276) on #today_Previous_ID
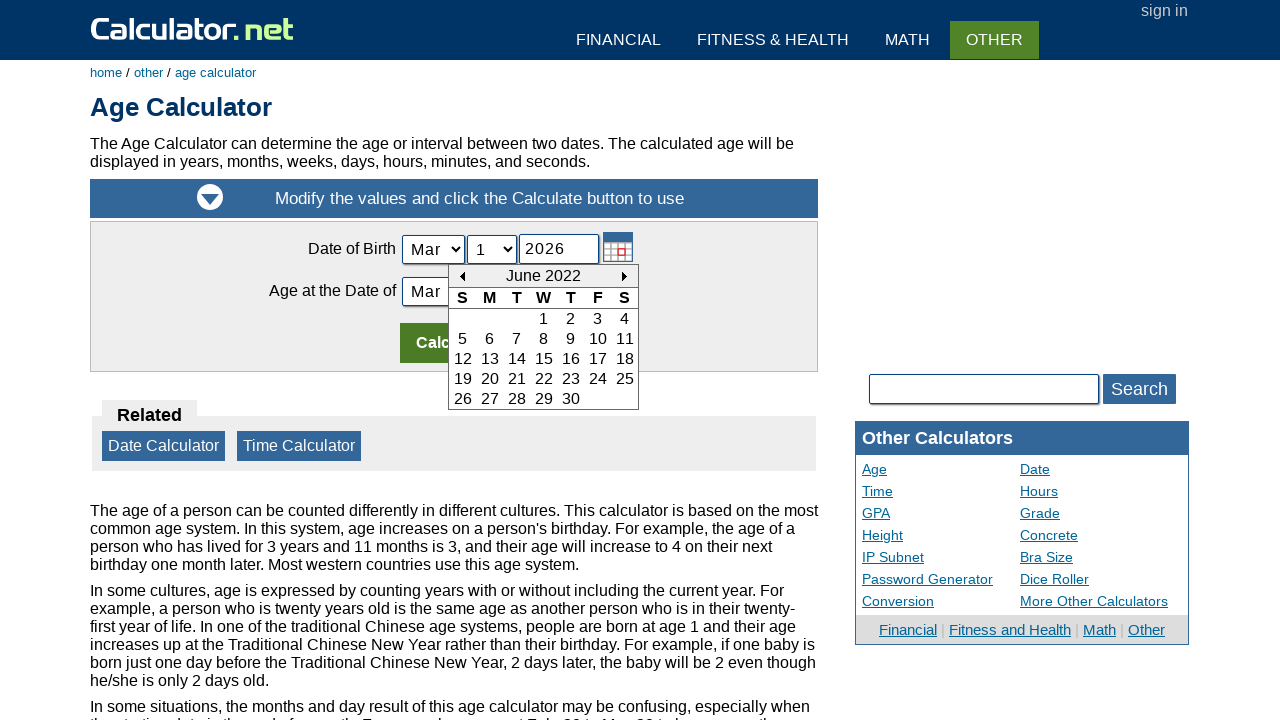

Navigated to previous month (iteration 46 of 396) at (462, 276) on #today_Previous_ID
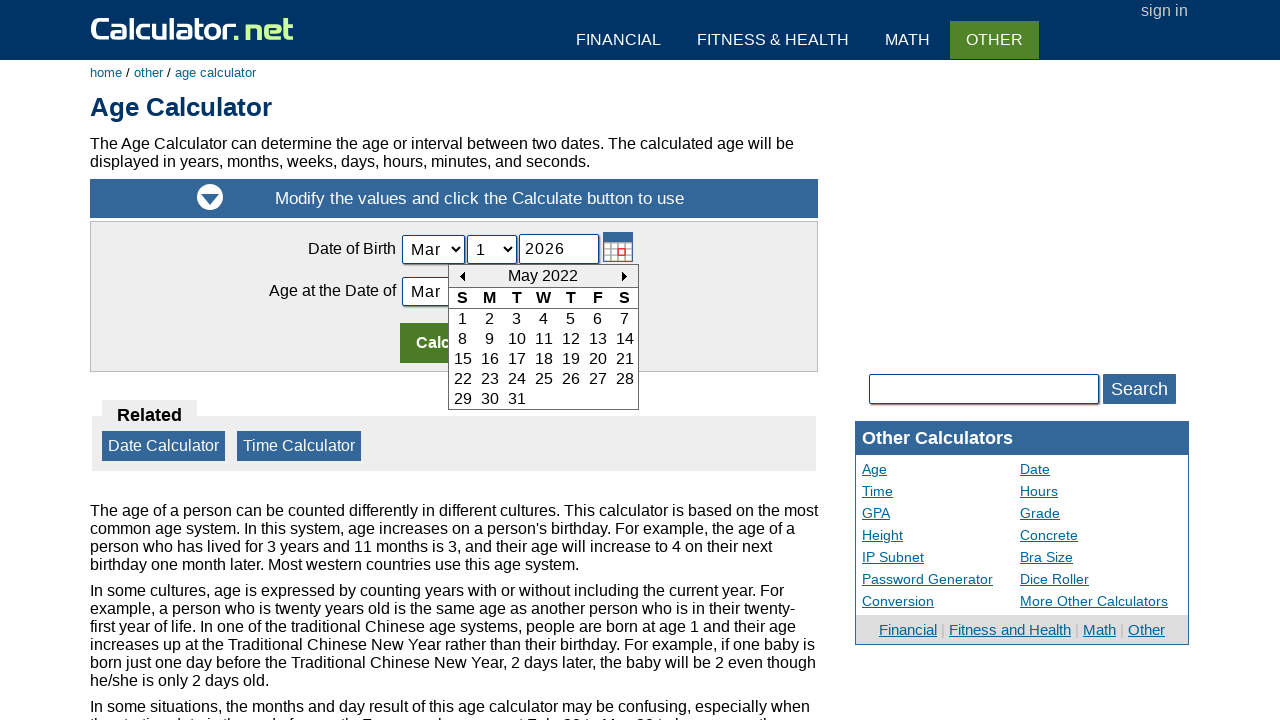

Navigated to previous month (iteration 47 of 396) at (462, 276) on #today_Previous_ID
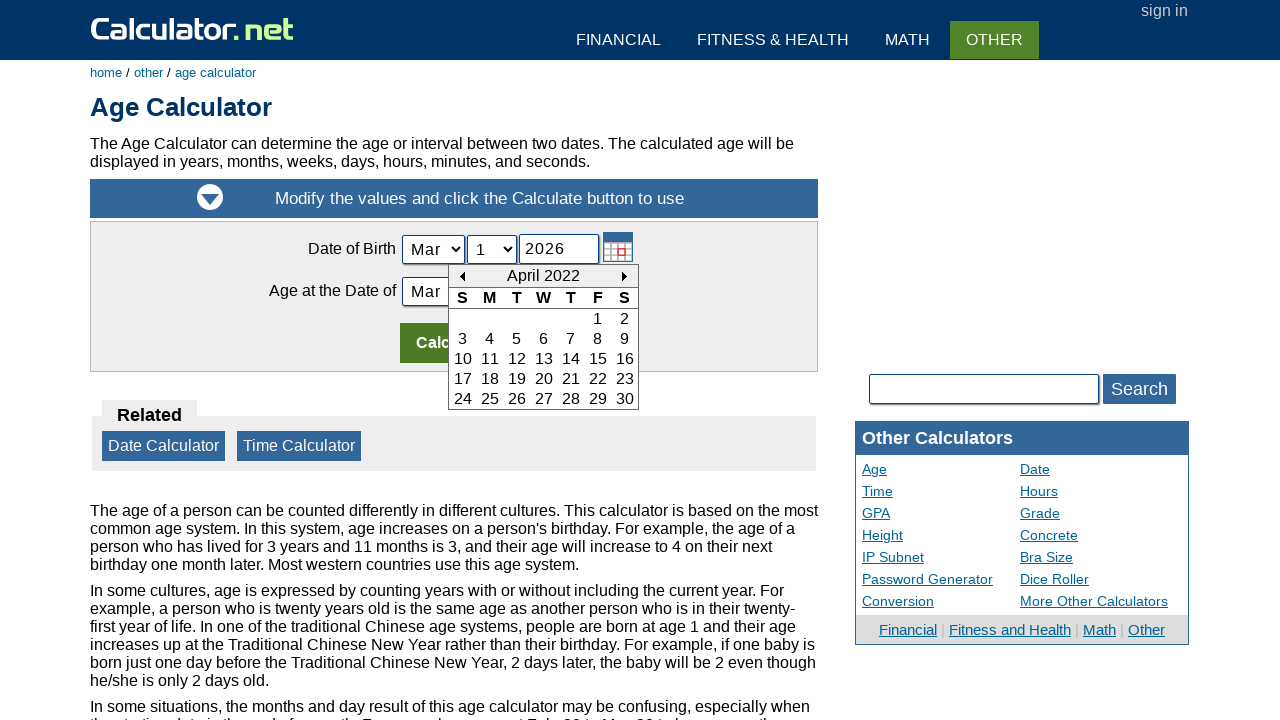

Navigated to previous month (iteration 48 of 396) at (462, 276) on #today_Previous_ID
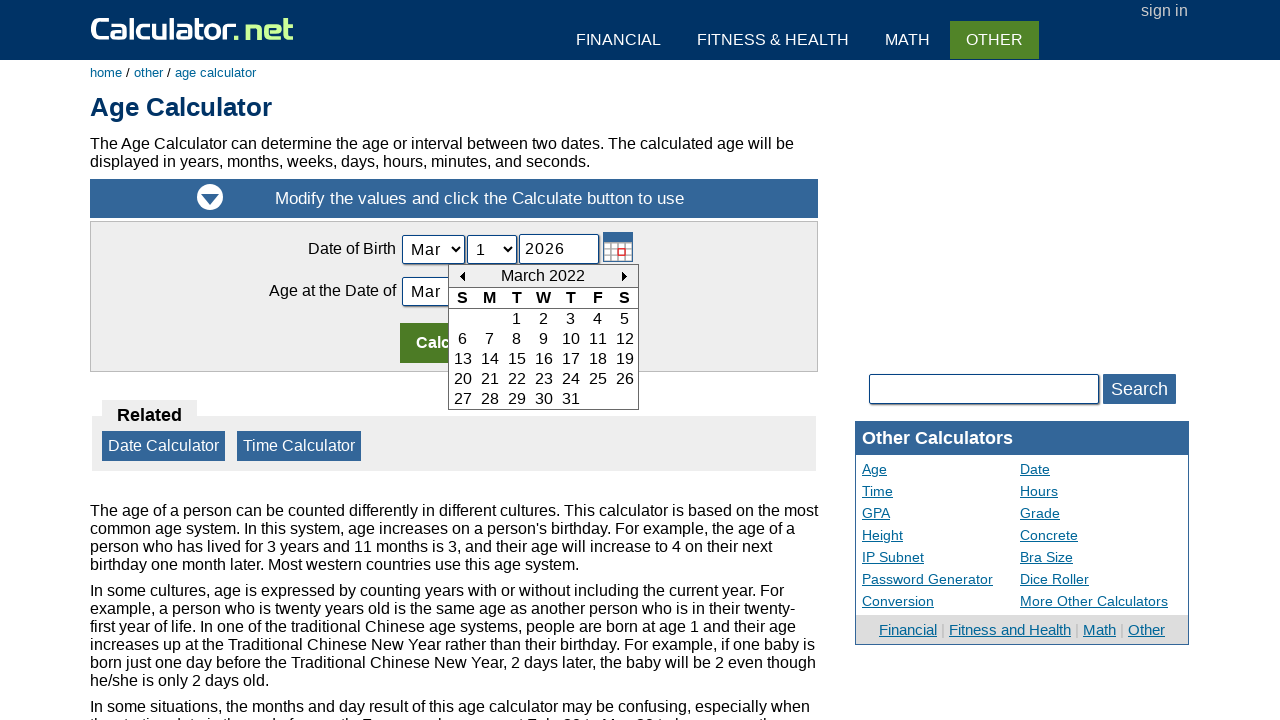

Navigated to previous month (iteration 49 of 396) at (462, 276) on #today_Previous_ID
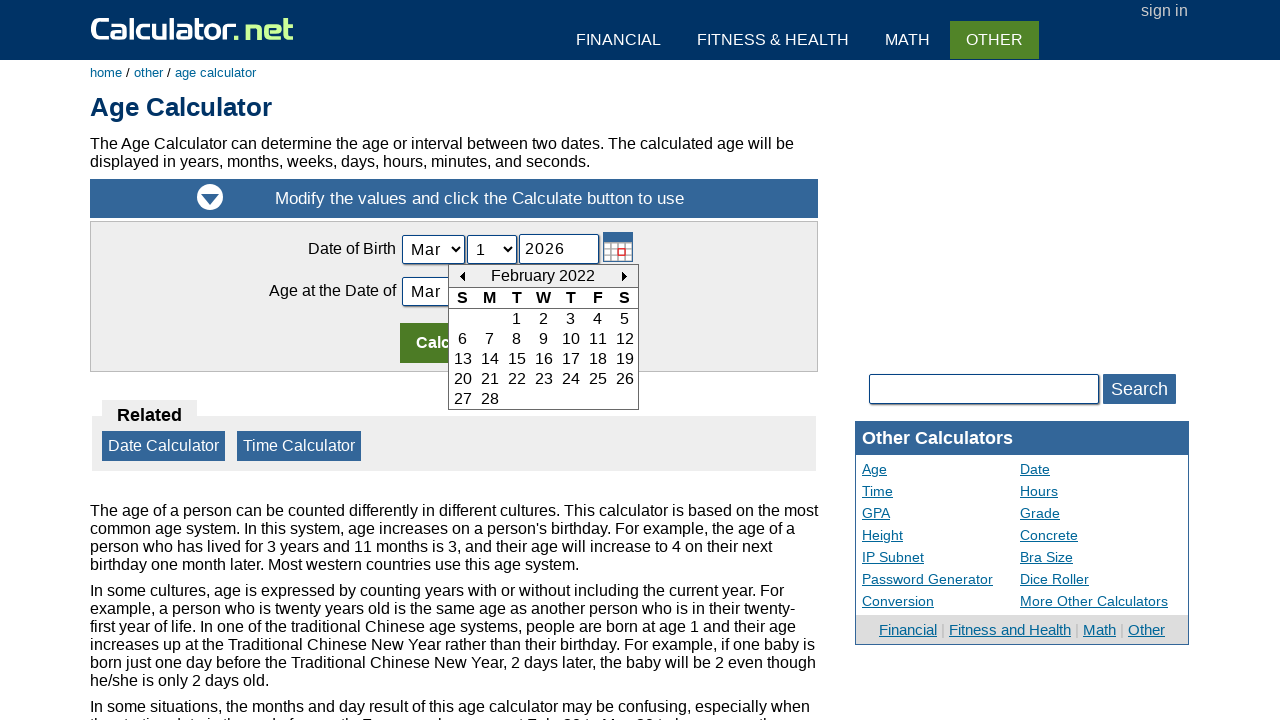

Navigated to previous month (iteration 50 of 396) at (462, 276) on #today_Previous_ID
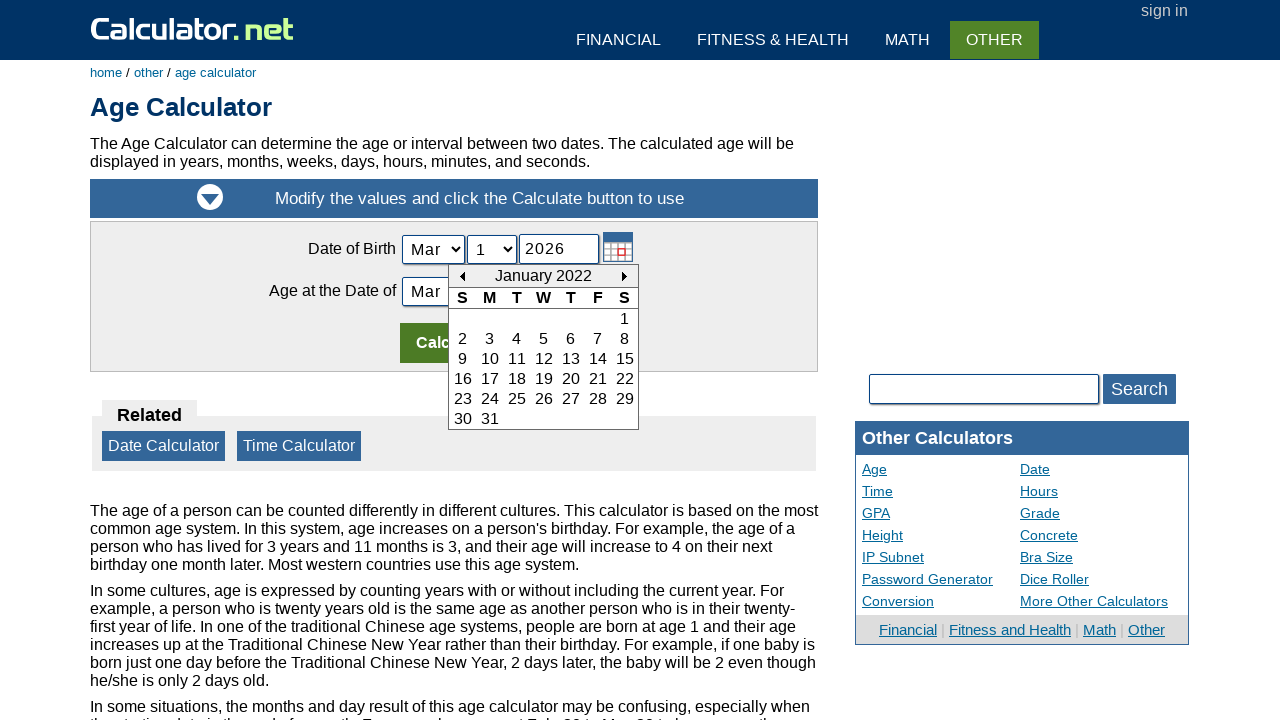

Navigated to previous month (iteration 51 of 396) at (462, 276) on #today_Previous_ID
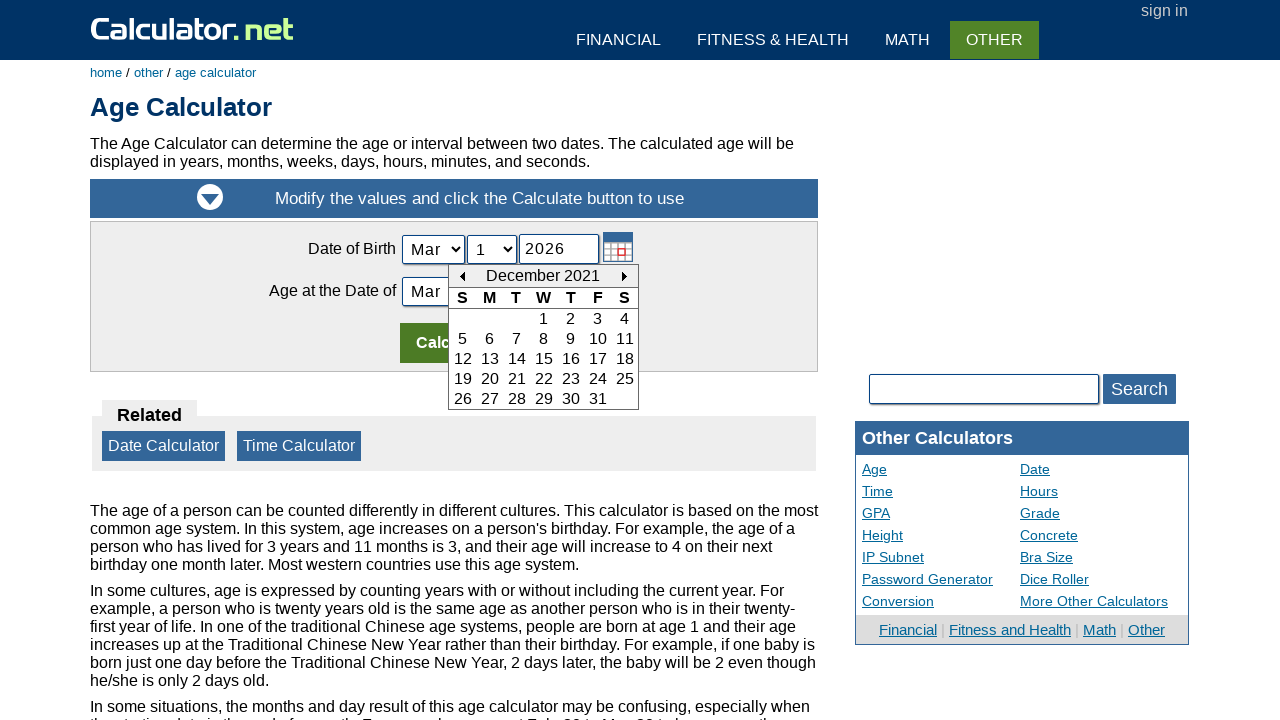

Navigated to previous month (iteration 52 of 396) at (462, 276) on #today_Previous_ID
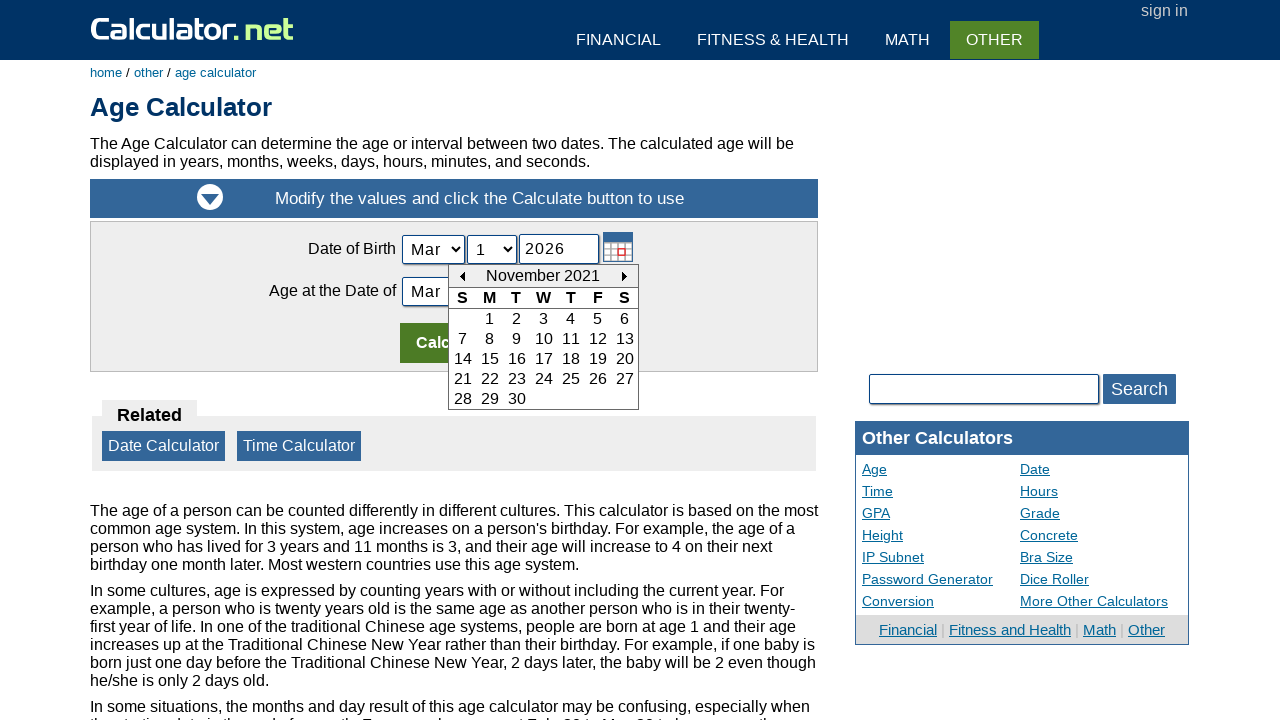

Navigated to previous month (iteration 53 of 396) at (462, 276) on #today_Previous_ID
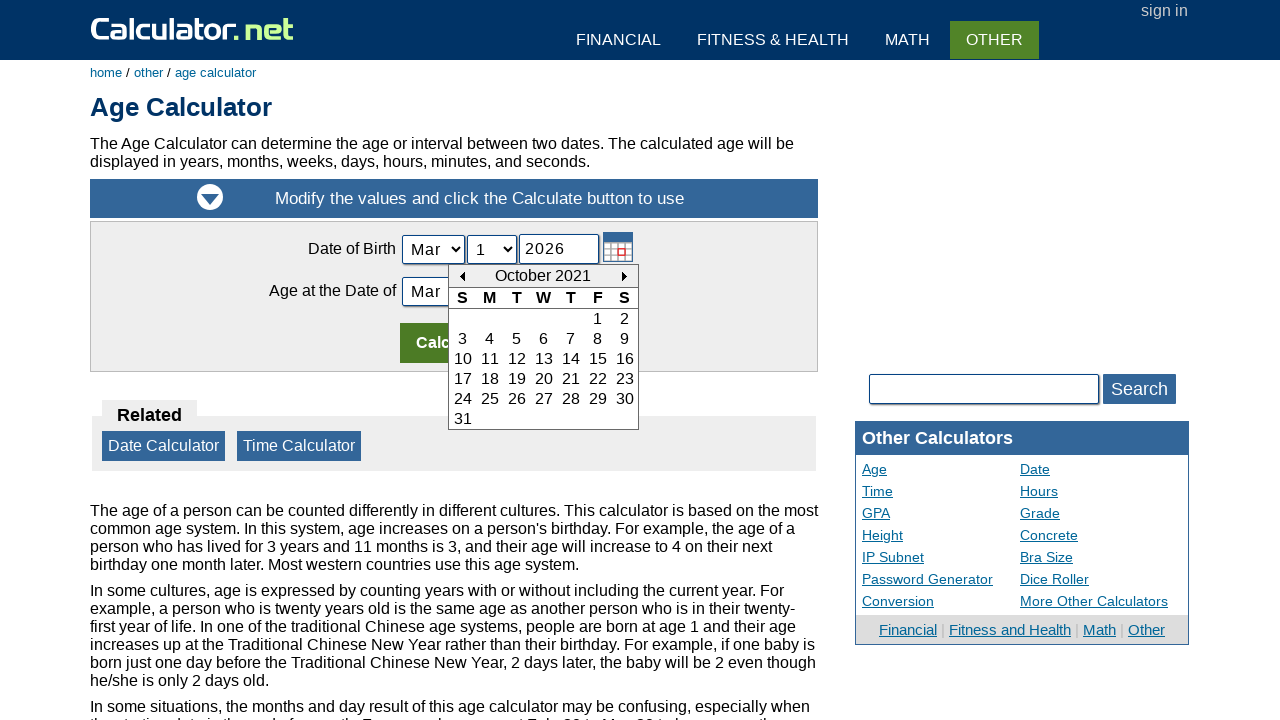

Navigated to previous month (iteration 54 of 396) at (462, 276) on #today_Previous_ID
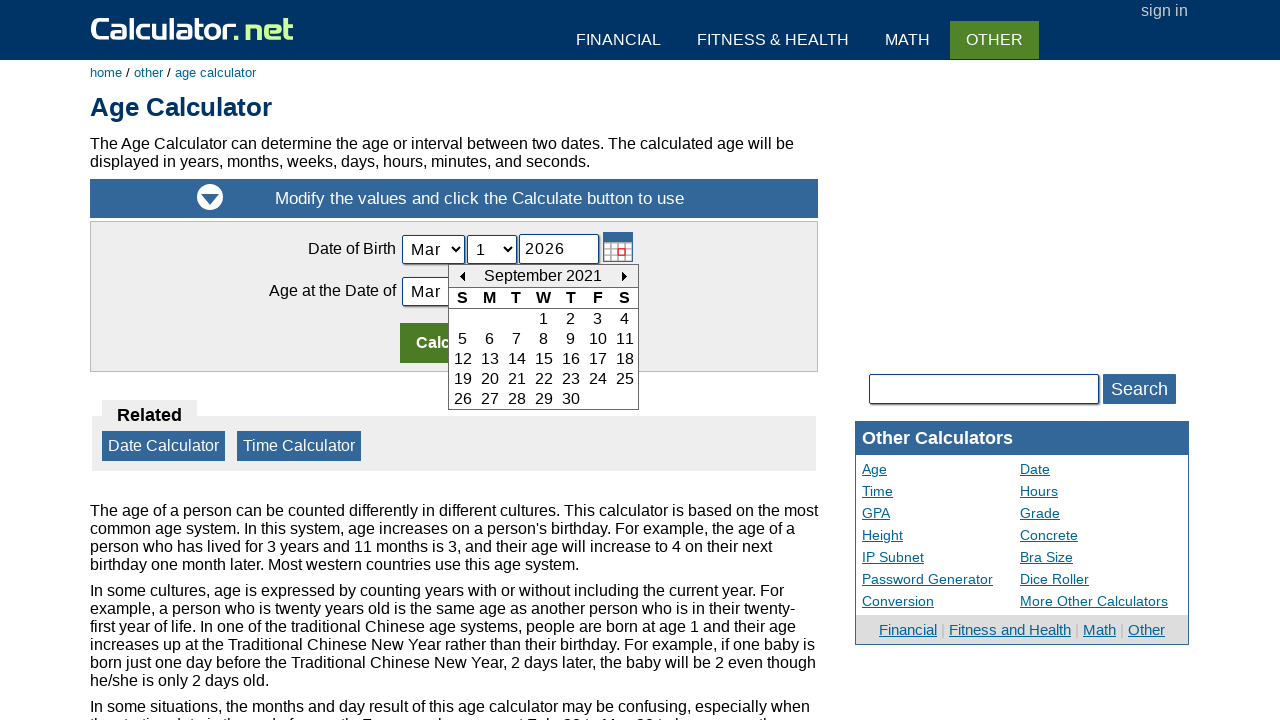

Navigated to previous month (iteration 55 of 396) at (462, 276) on #today_Previous_ID
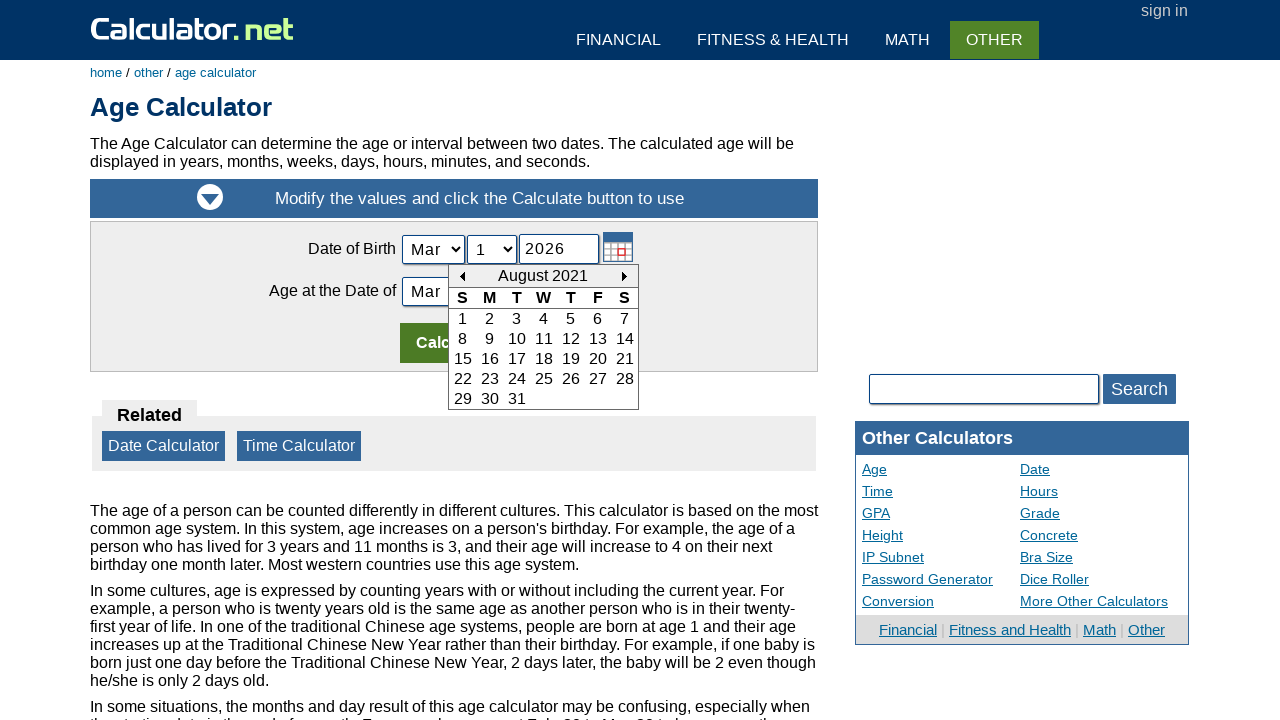

Navigated to previous month (iteration 56 of 396) at (462, 276) on #today_Previous_ID
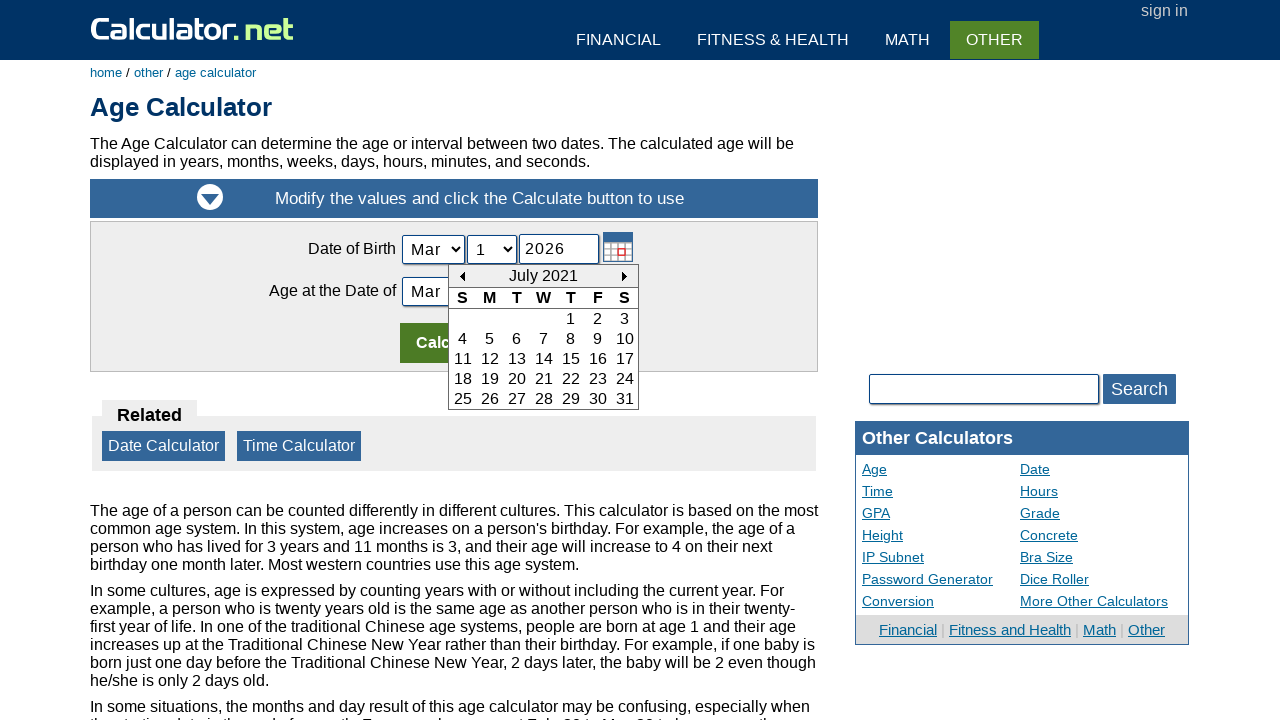

Navigated to previous month (iteration 57 of 396) at (462, 276) on #today_Previous_ID
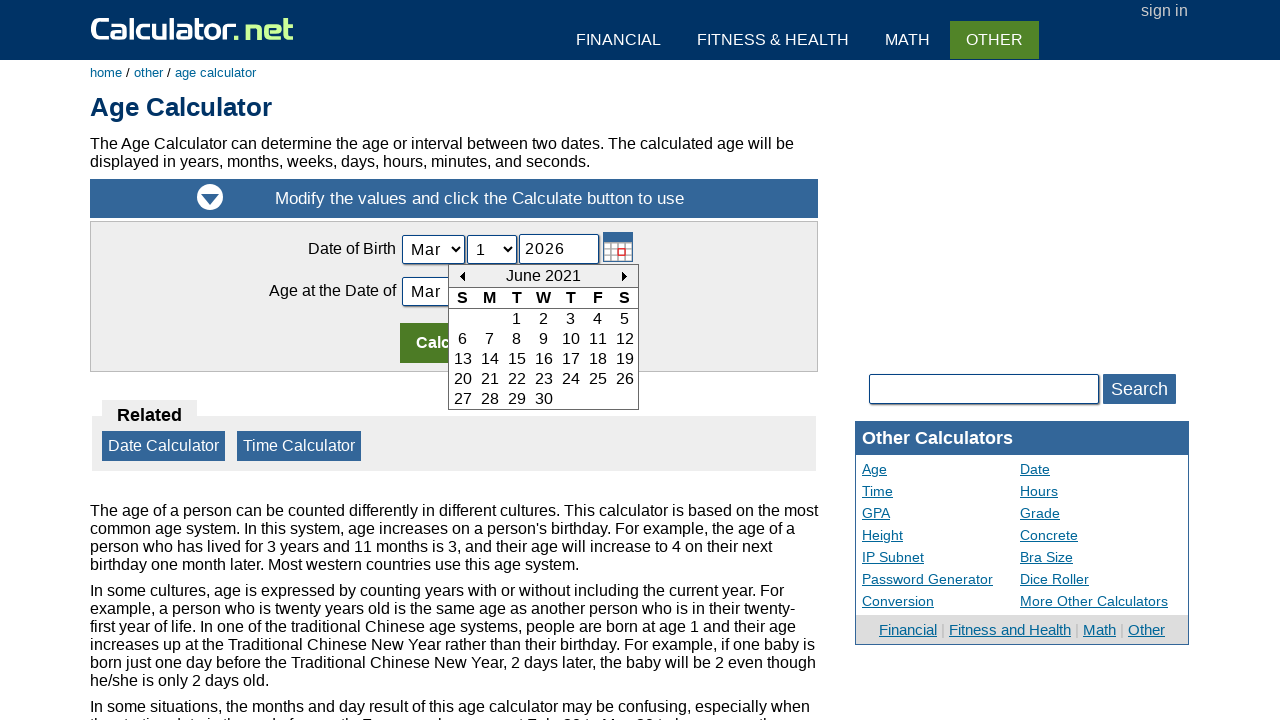

Navigated to previous month (iteration 58 of 396) at (462, 276) on #today_Previous_ID
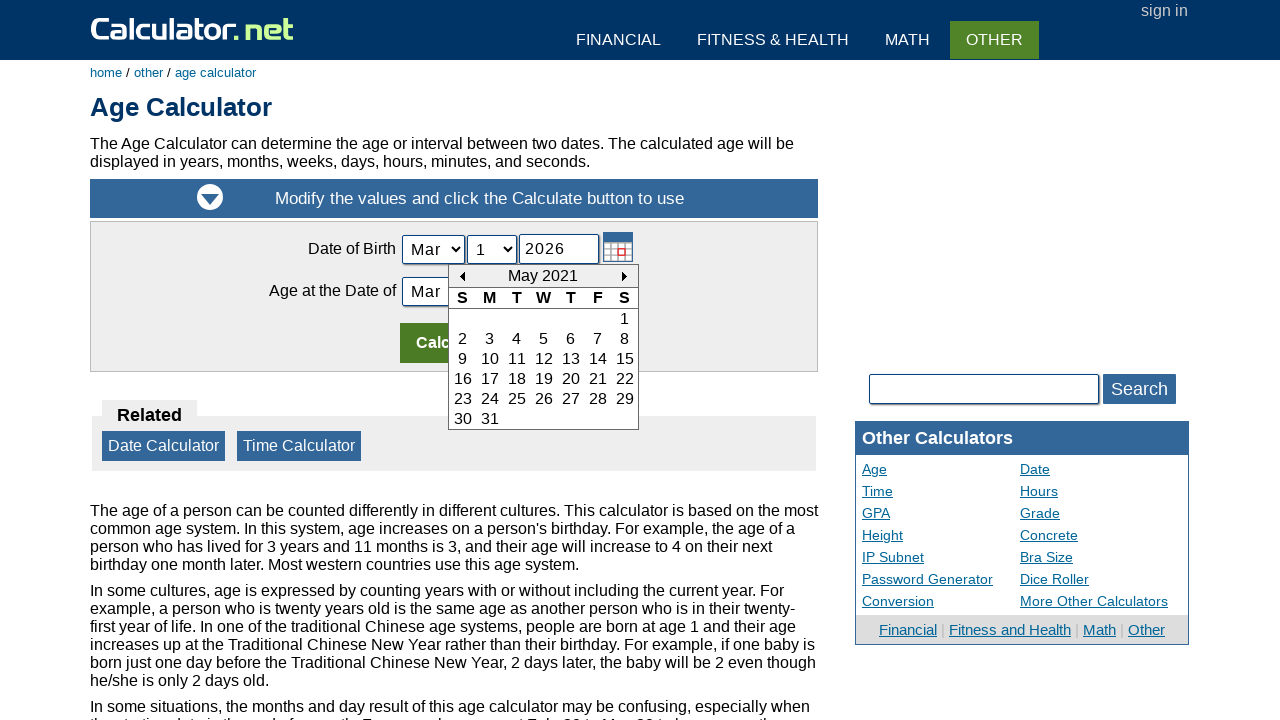

Navigated to previous month (iteration 59 of 396) at (462, 276) on #today_Previous_ID
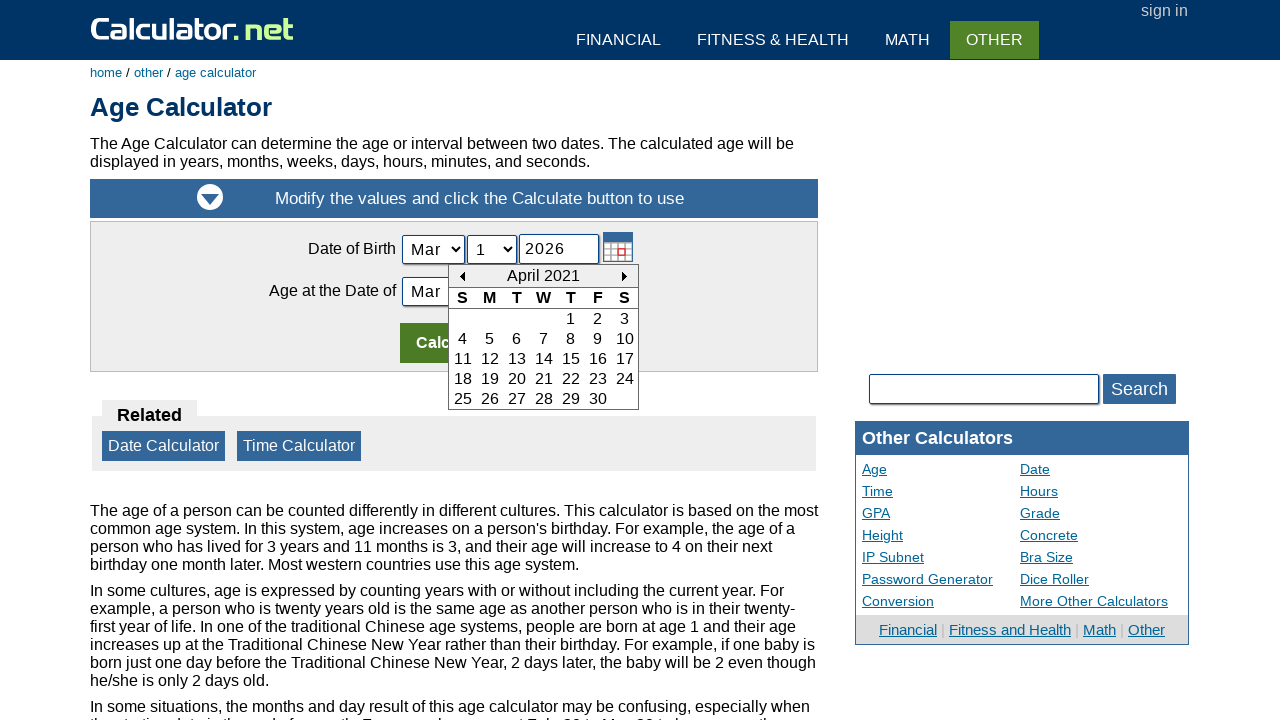

Navigated to previous month (iteration 60 of 396) at (462, 276) on #today_Previous_ID
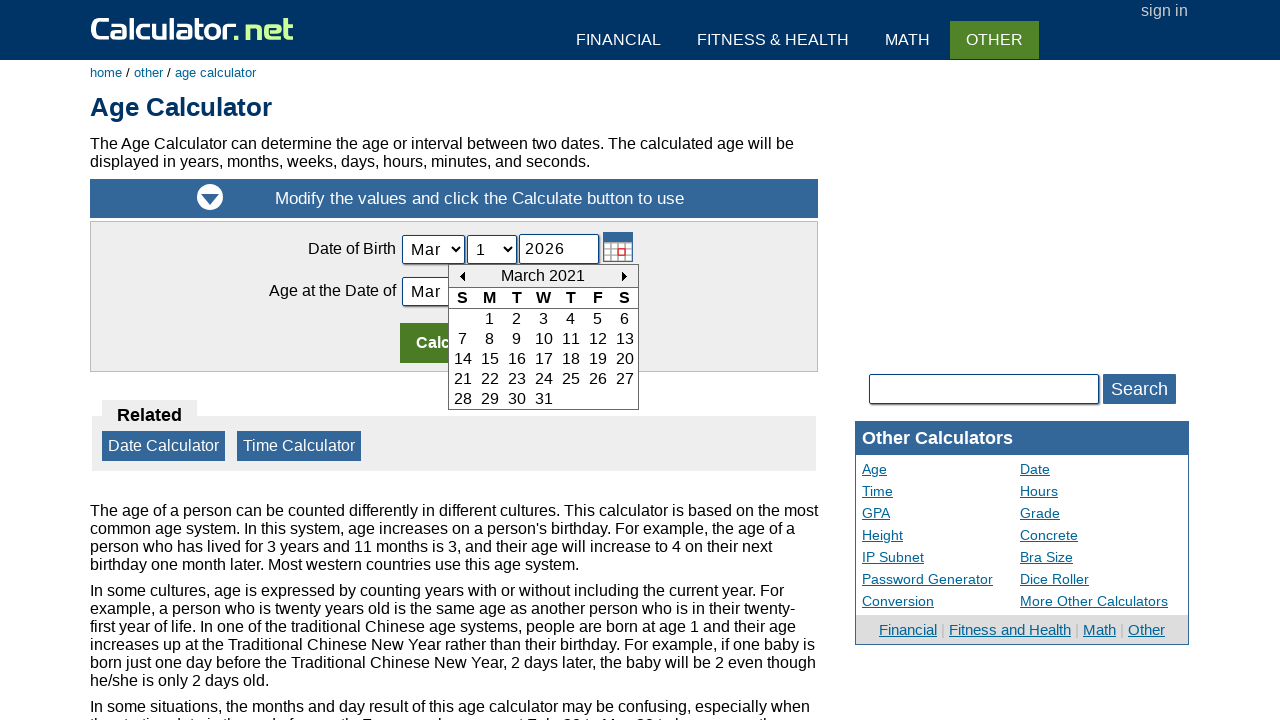

Navigated to previous month (iteration 61 of 396) at (462, 276) on #today_Previous_ID
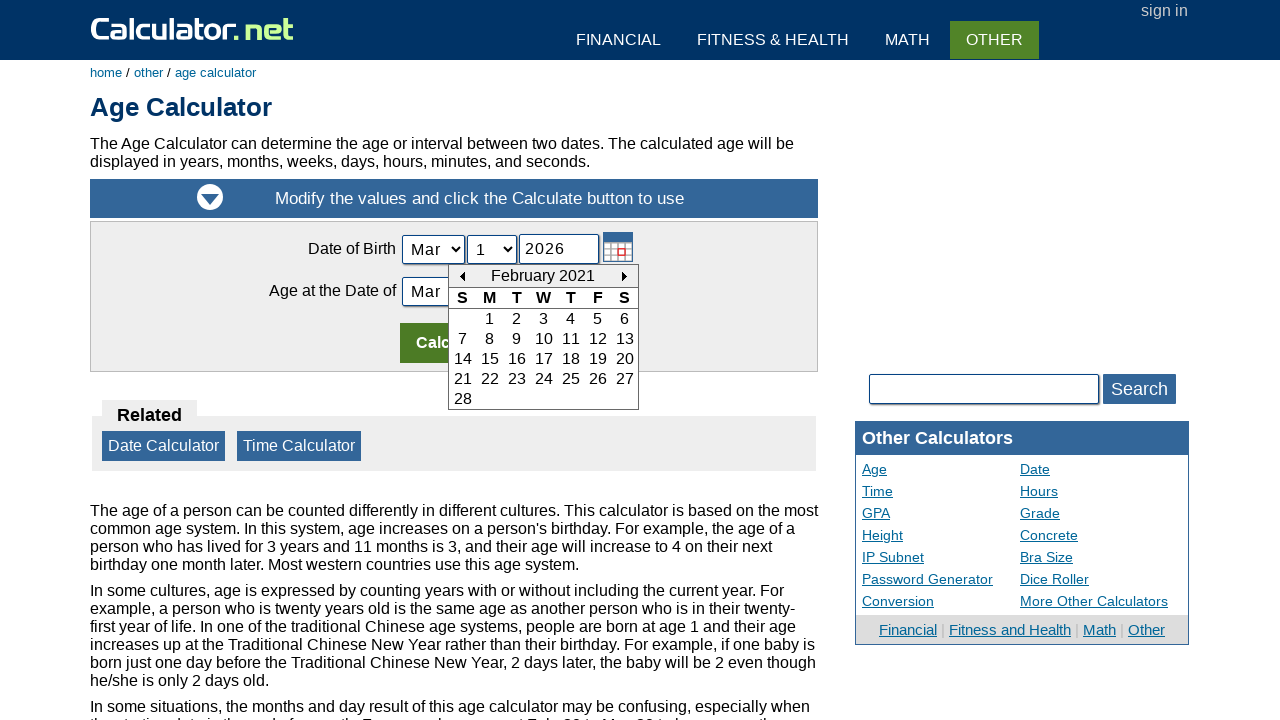

Navigated to previous month (iteration 62 of 396) at (462, 276) on #today_Previous_ID
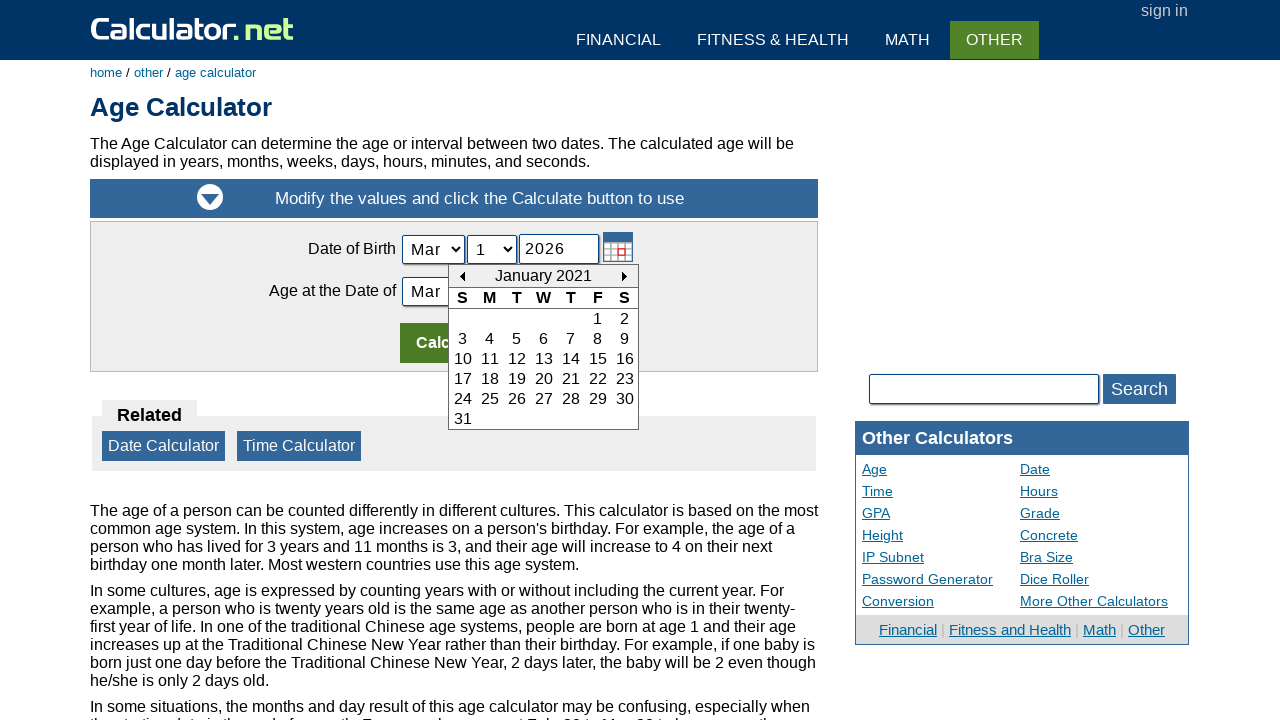

Navigated to previous month (iteration 63 of 396) at (462, 276) on #today_Previous_ID
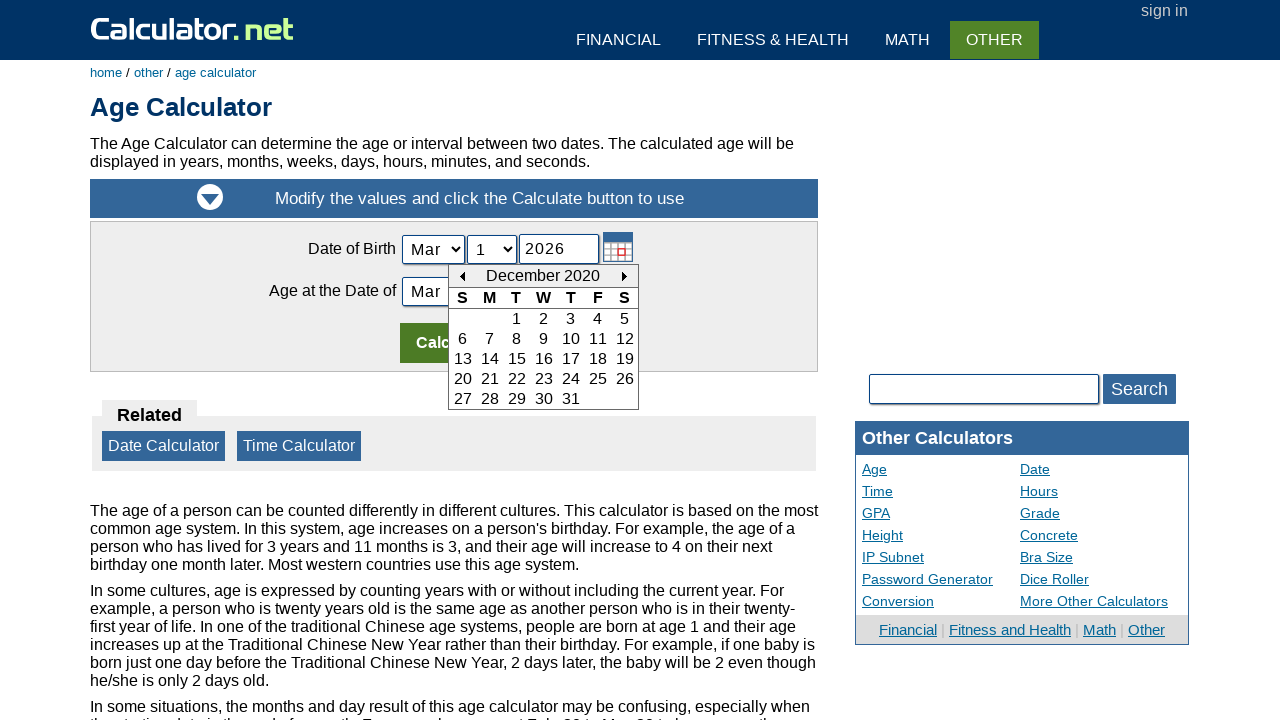

Navigated to previous month (iteration 64 of 396) at (462, 276) on #today_Previous_ID
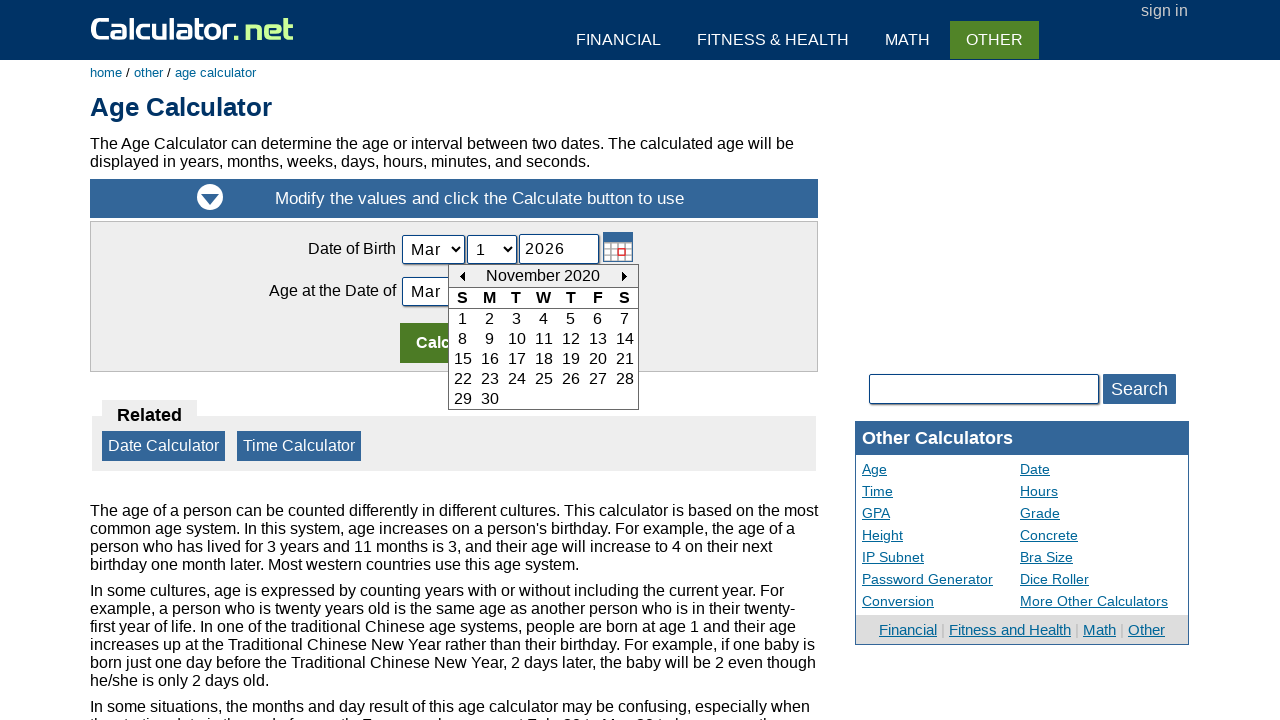

Navigated to previous month (iteration 65 of 396) at (462, 276) on #today_Previous_ID
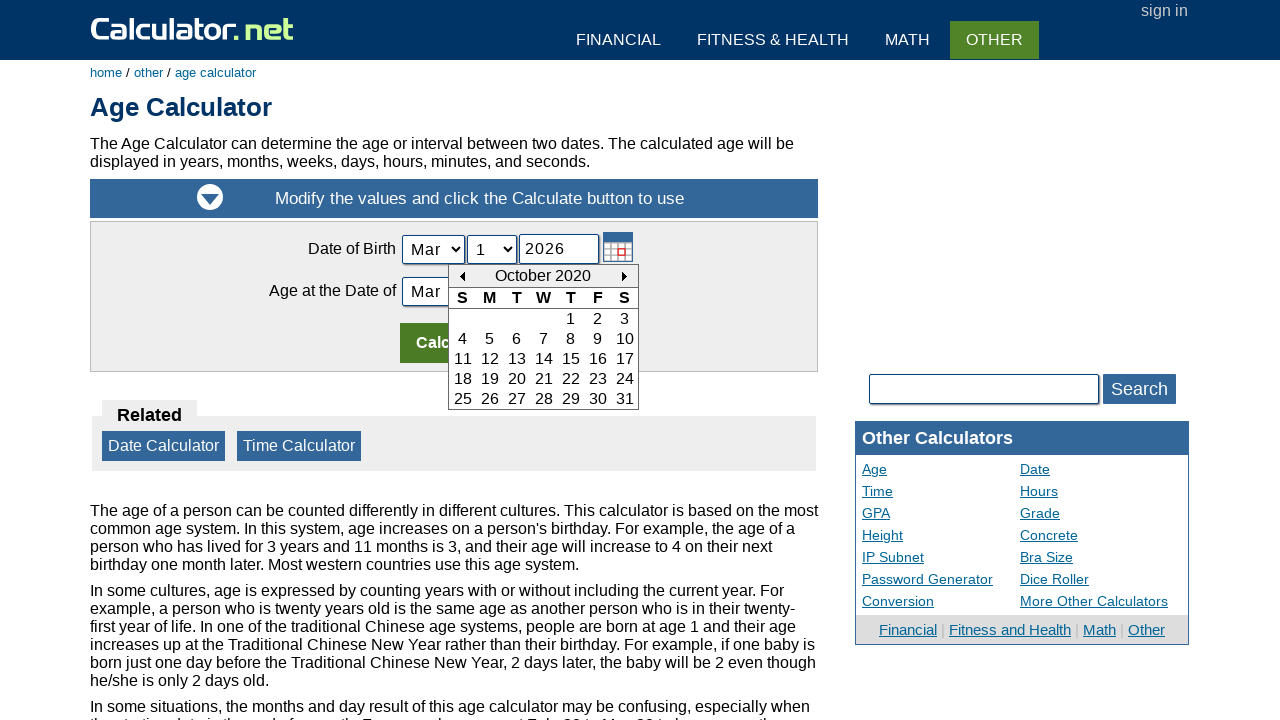

Navigated to previous month (iteration 66 of 396) at (462, 276) on #today_Previous_ID
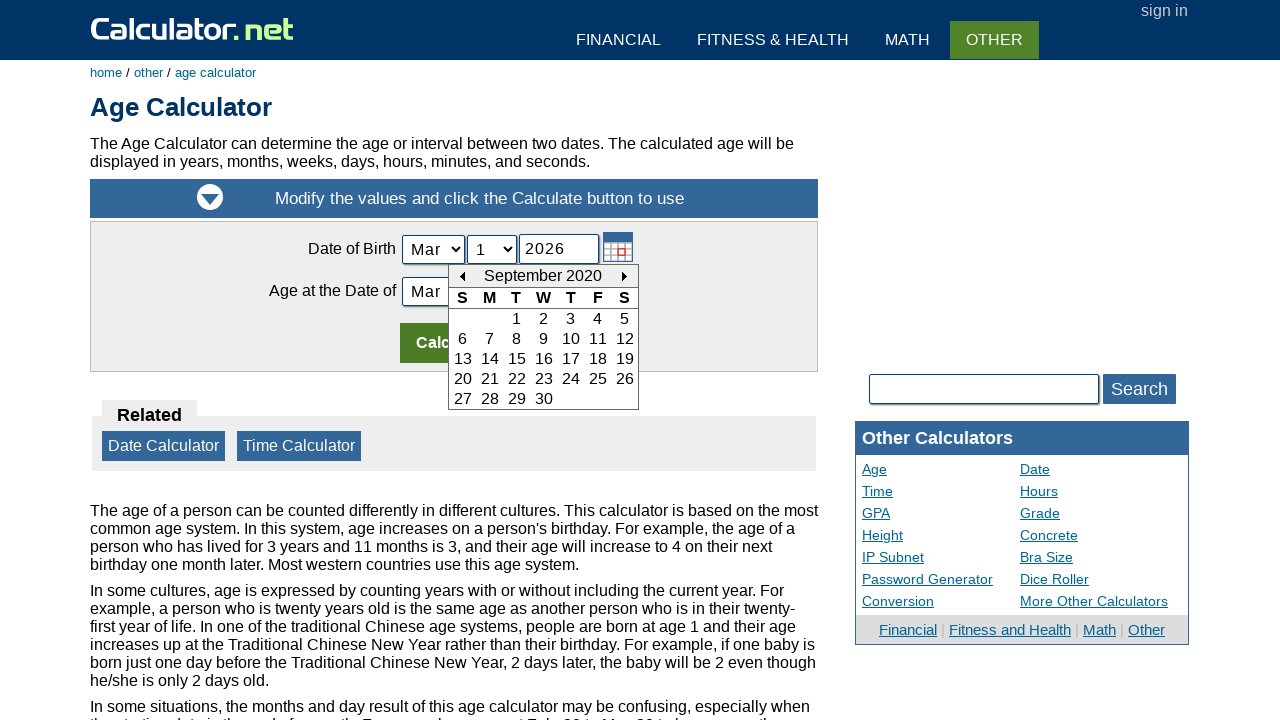

Navigated to previous month (iteration 67 of 396) at (462, 276) on #today_Previous_ID
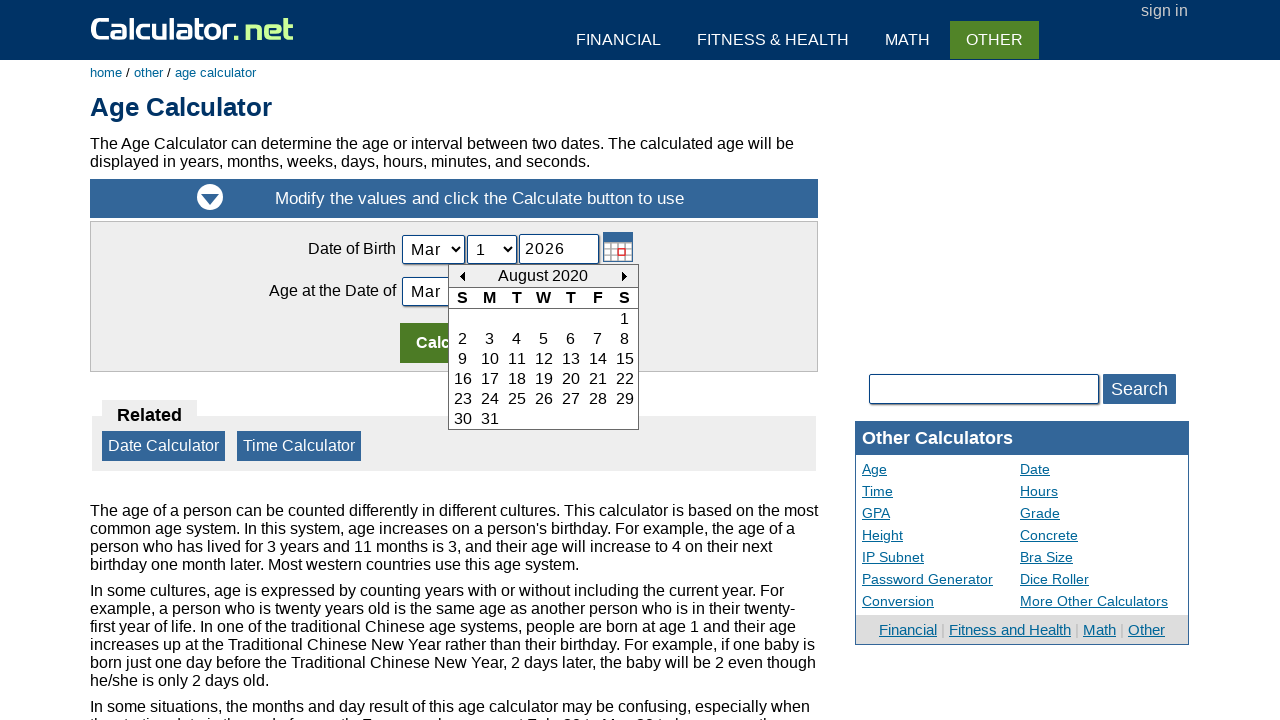

Navigated to previous month (iteration 68 of 396) at (462, 276) on #today_Previous_ID
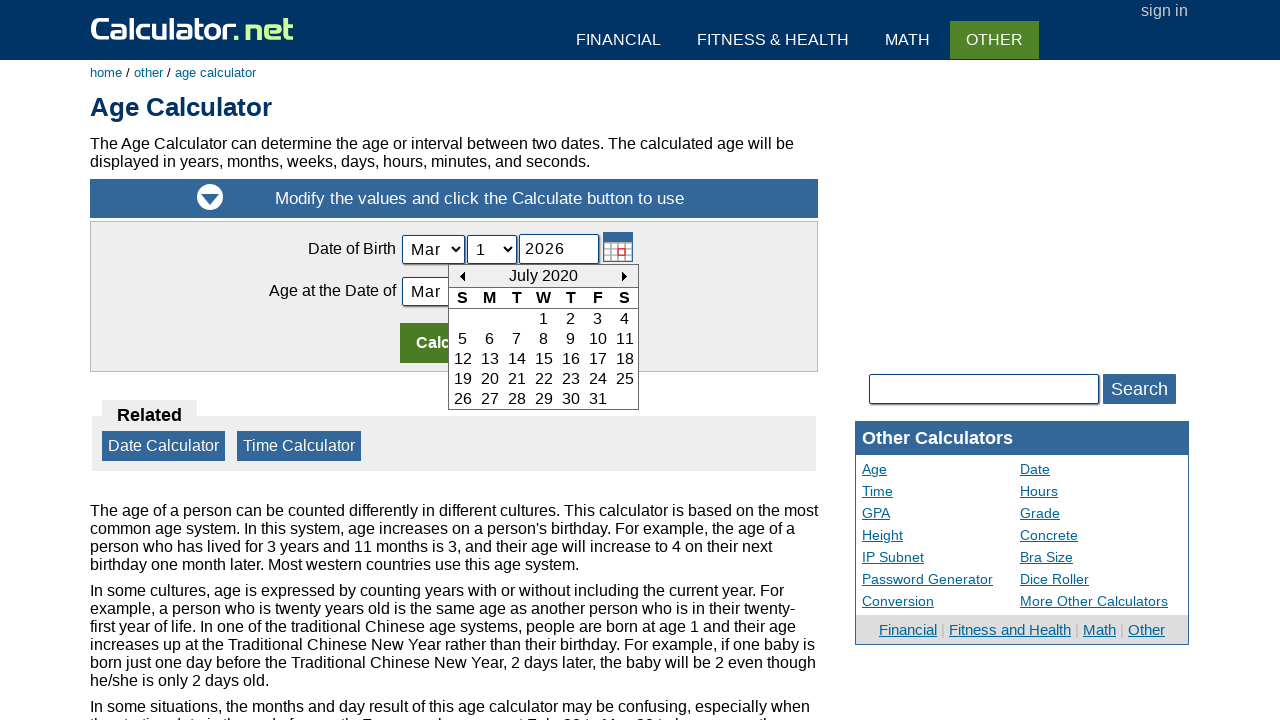

Navigated to previous month (iteration 69 of 396) at (462, 276) on #today_Previous_ID
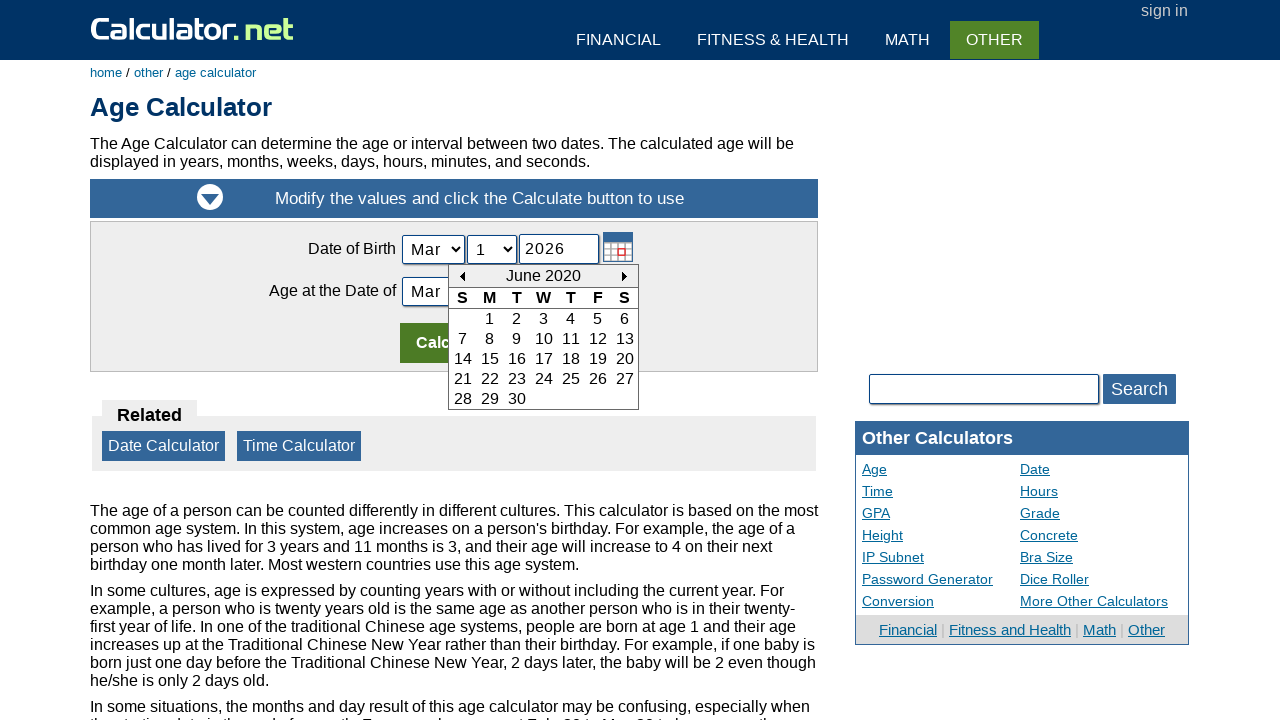

Navigated to previous month (iteration 70 of 396) at (462, 276) on #today_Previous_ID
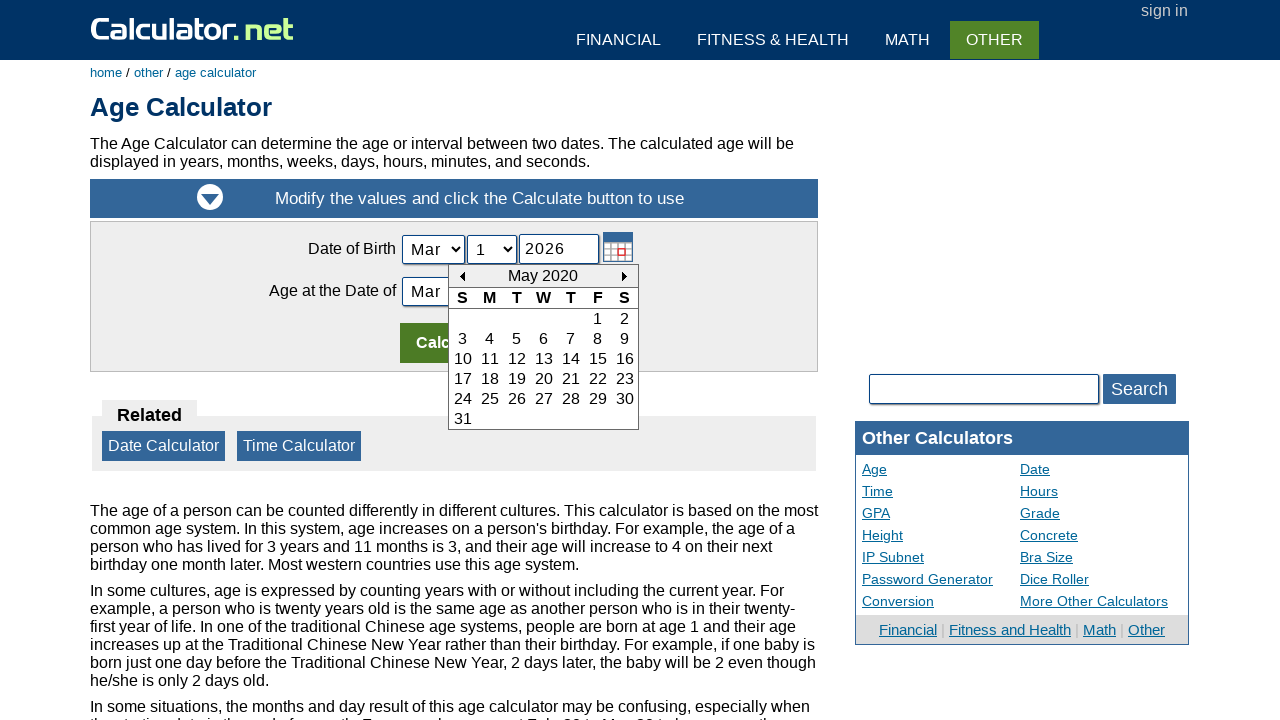

Navigated to previous month (iteration 71 of 396) at (462, 276) on #today_Previous_ID
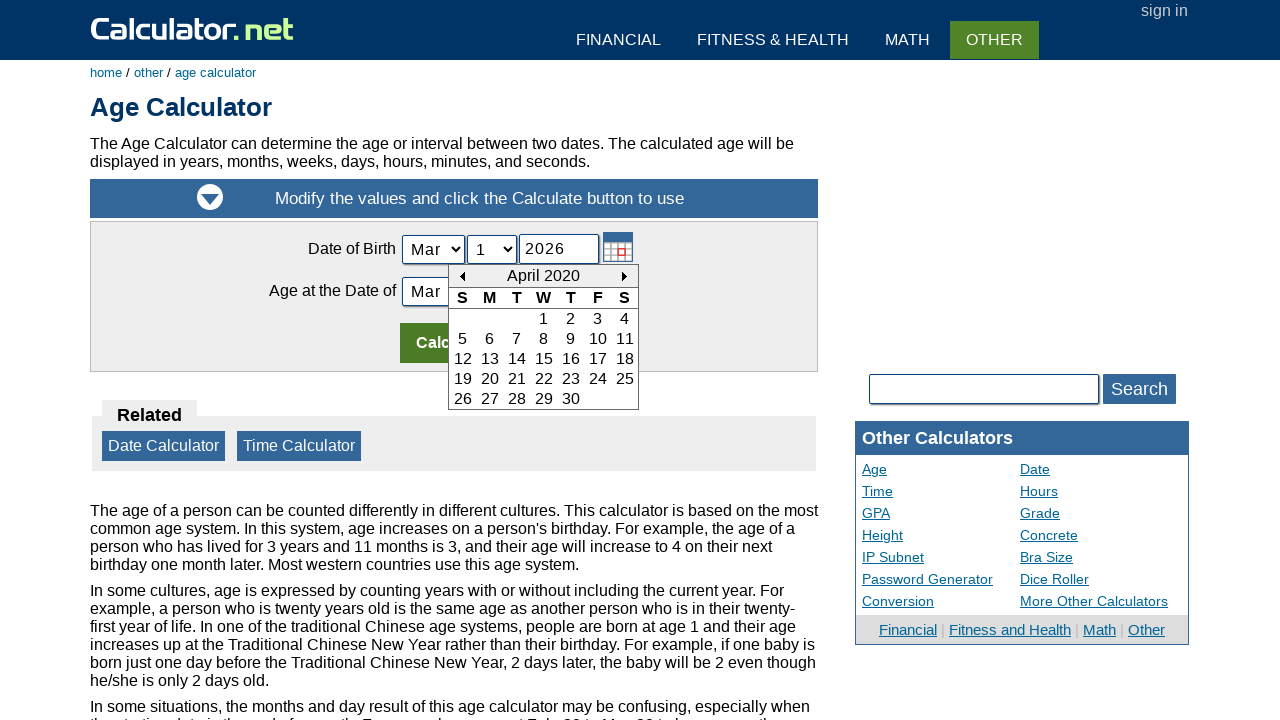

Navigated to previous month (iteration 72 of 396) at (462, 276) on #today_Previous_ID
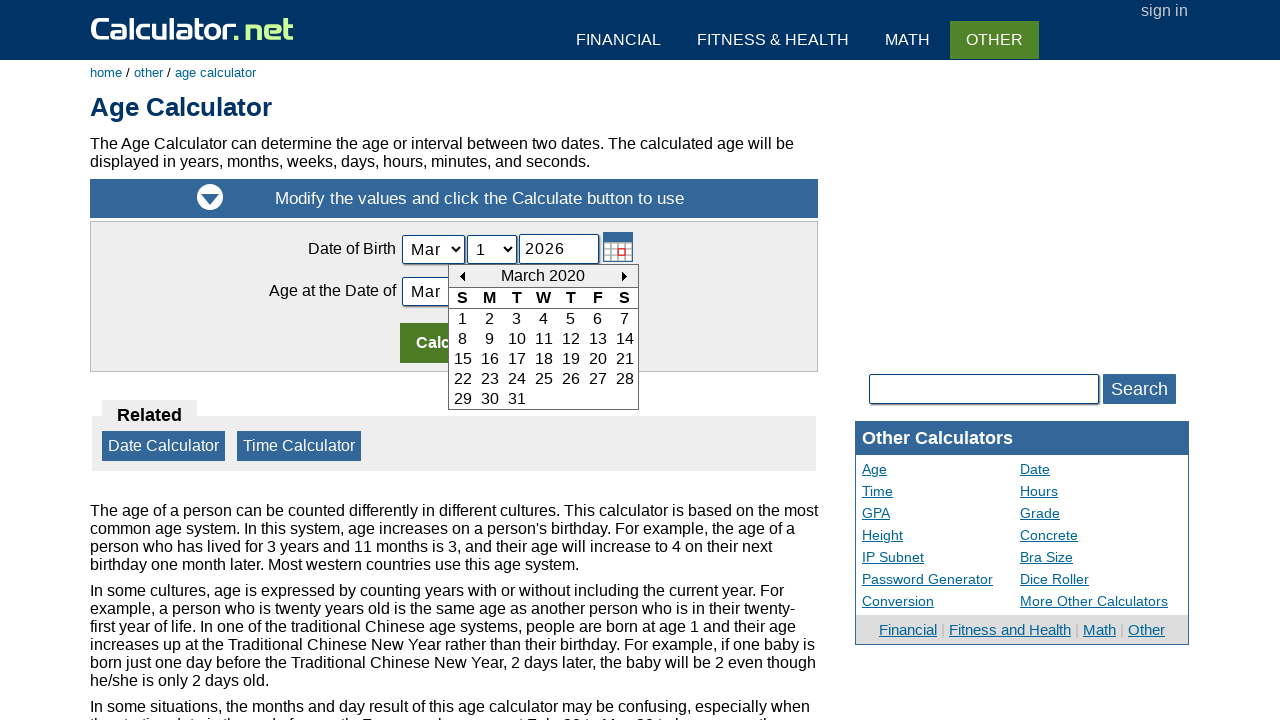

Navigated to previous month (iteration 73 of 396) at (462, 276) on #today_Previous_ID
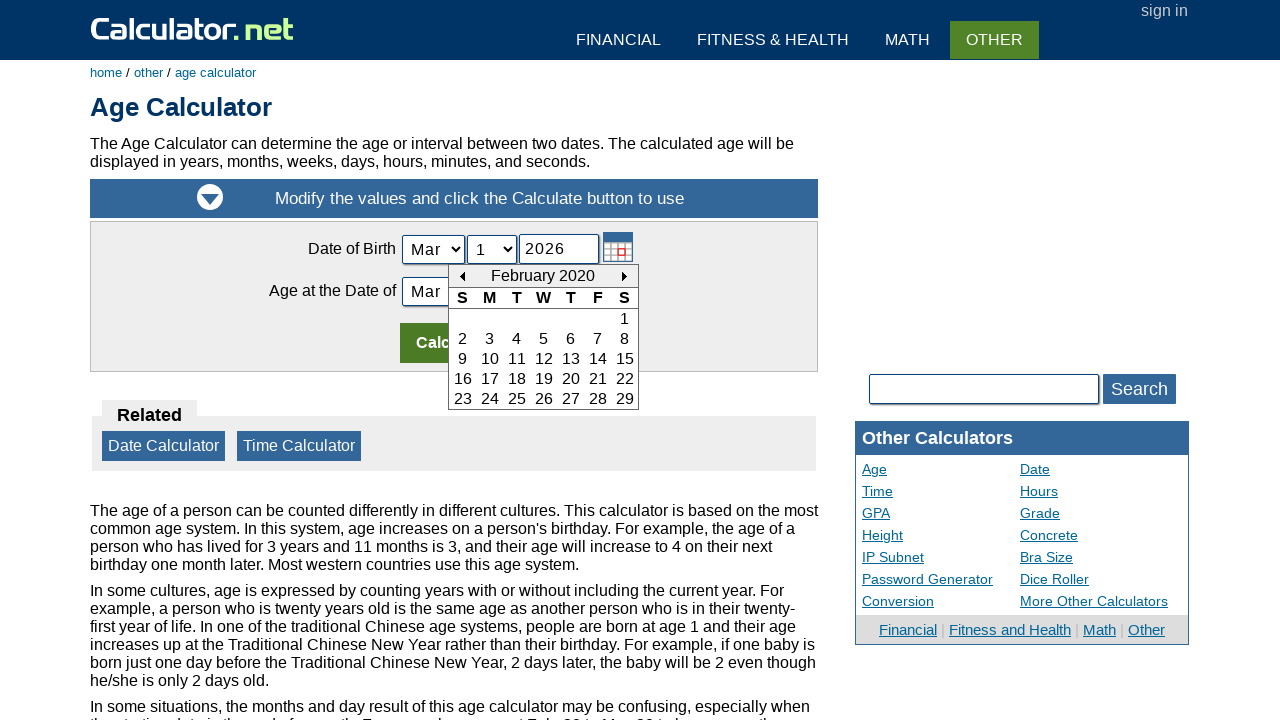

Navigated to previous month (iteration 74 of 396) at (462, 276) on #today_Previous_ID
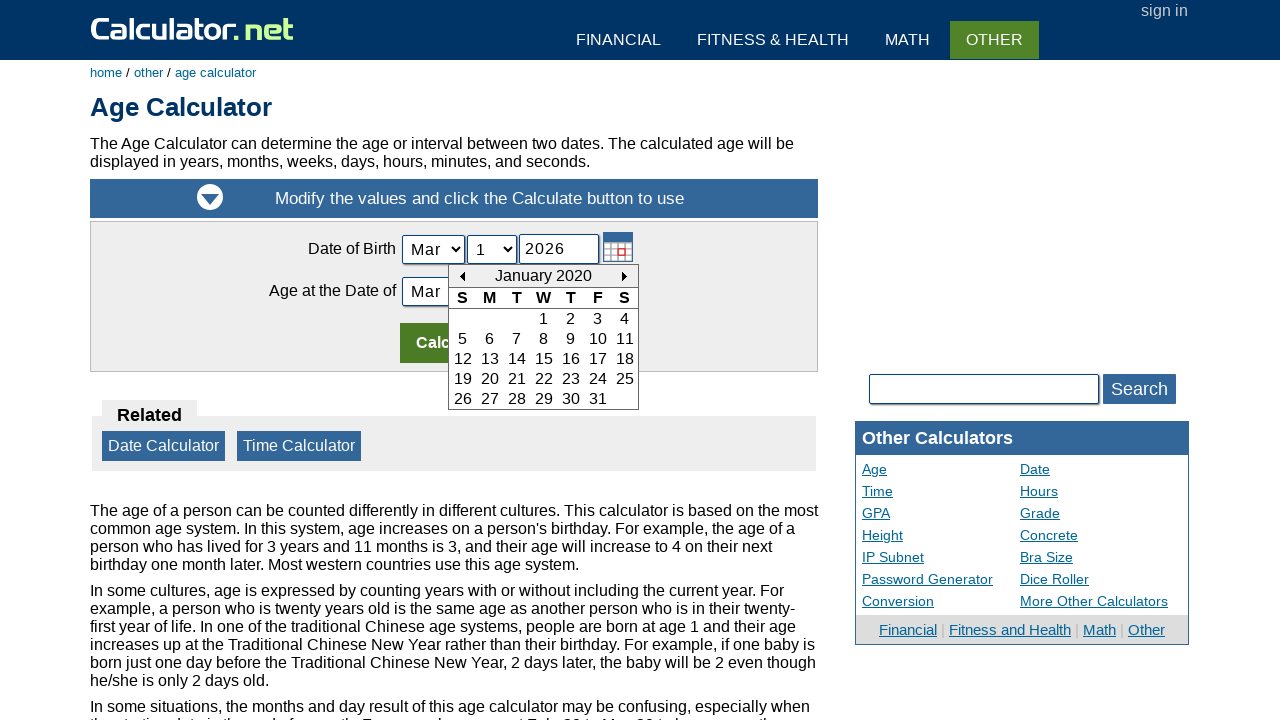

Navigated to previous month (iteration 75 of 396) at (462, 276) on #today_Previous_ID
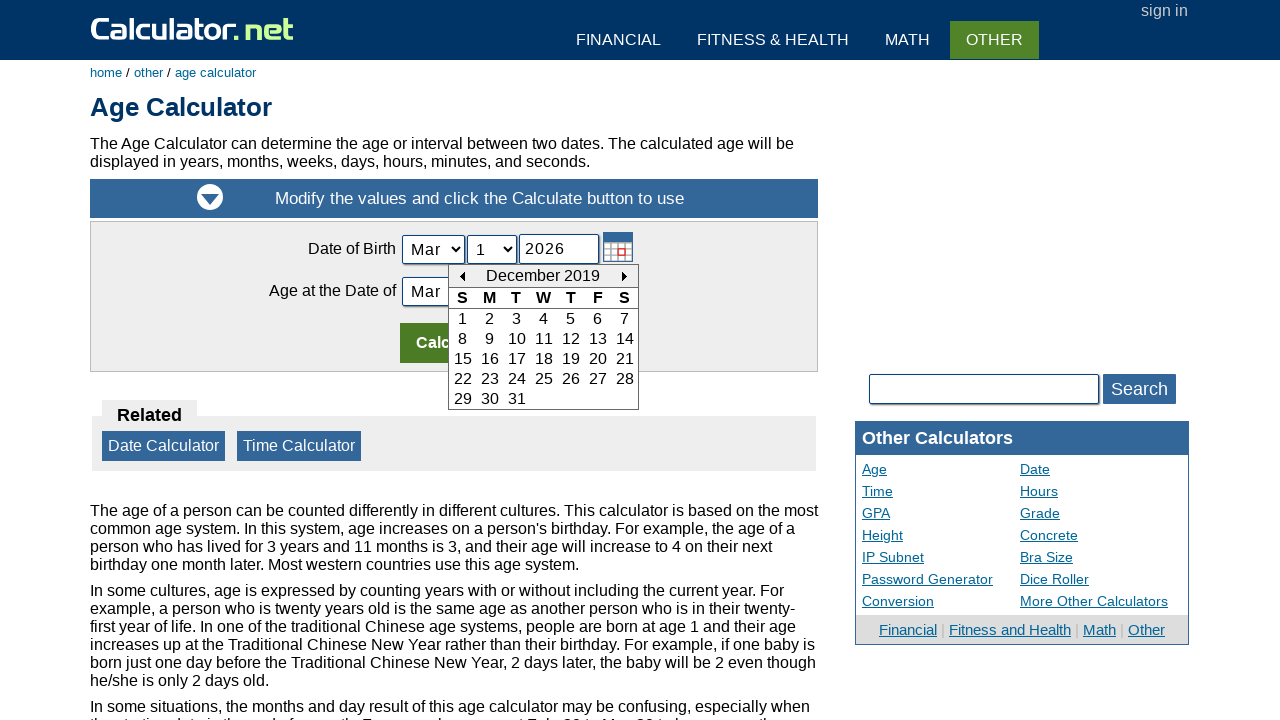

Navigated to previous month (iteration 76 of 396) at (462, 276) on #today_Previous_ID
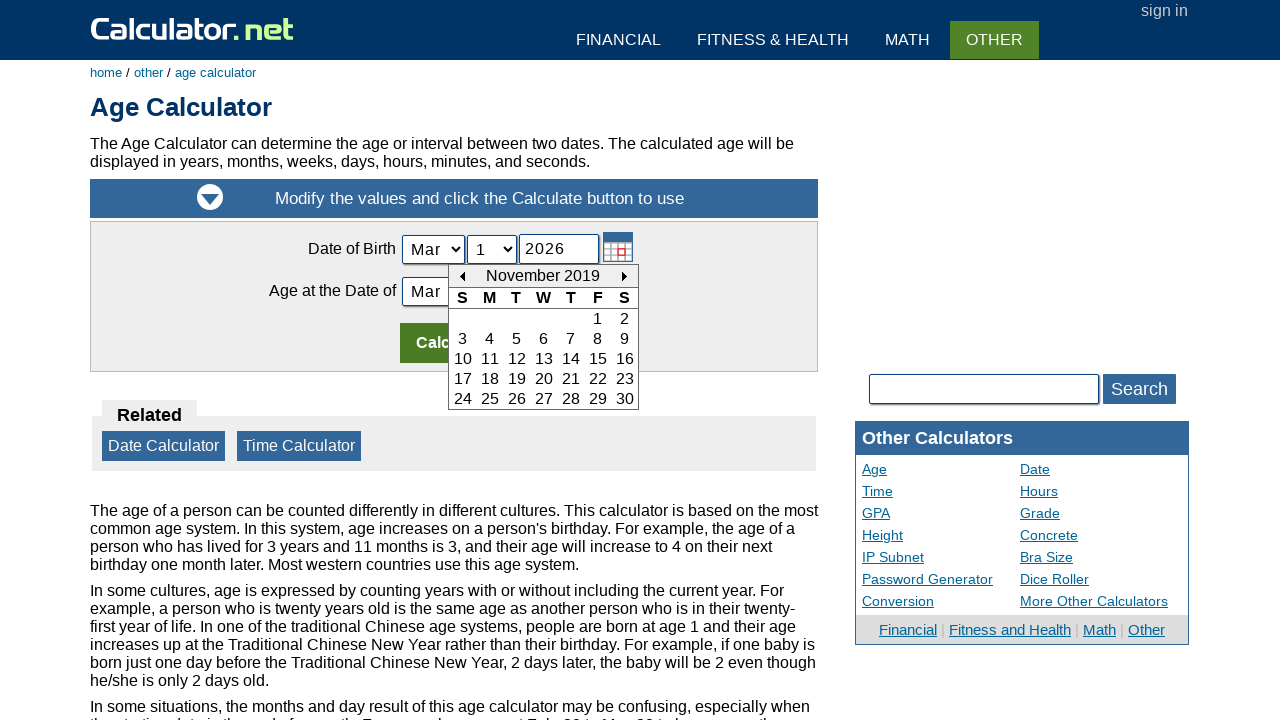

Navigated to previous month (iteration 77 of 396) at (462, 276) on #today_Previous_ID
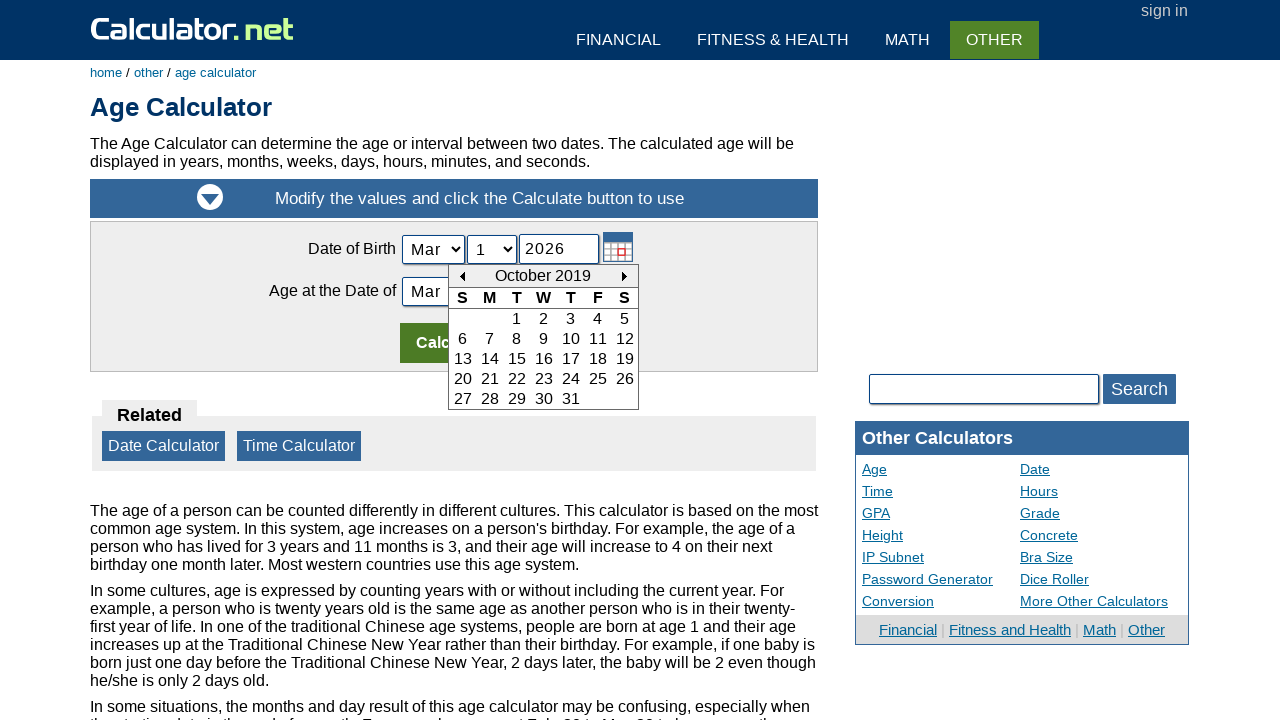

Navigated to previous month (iteration 78 of 396) at (462, 276) on #today_Previous_ID
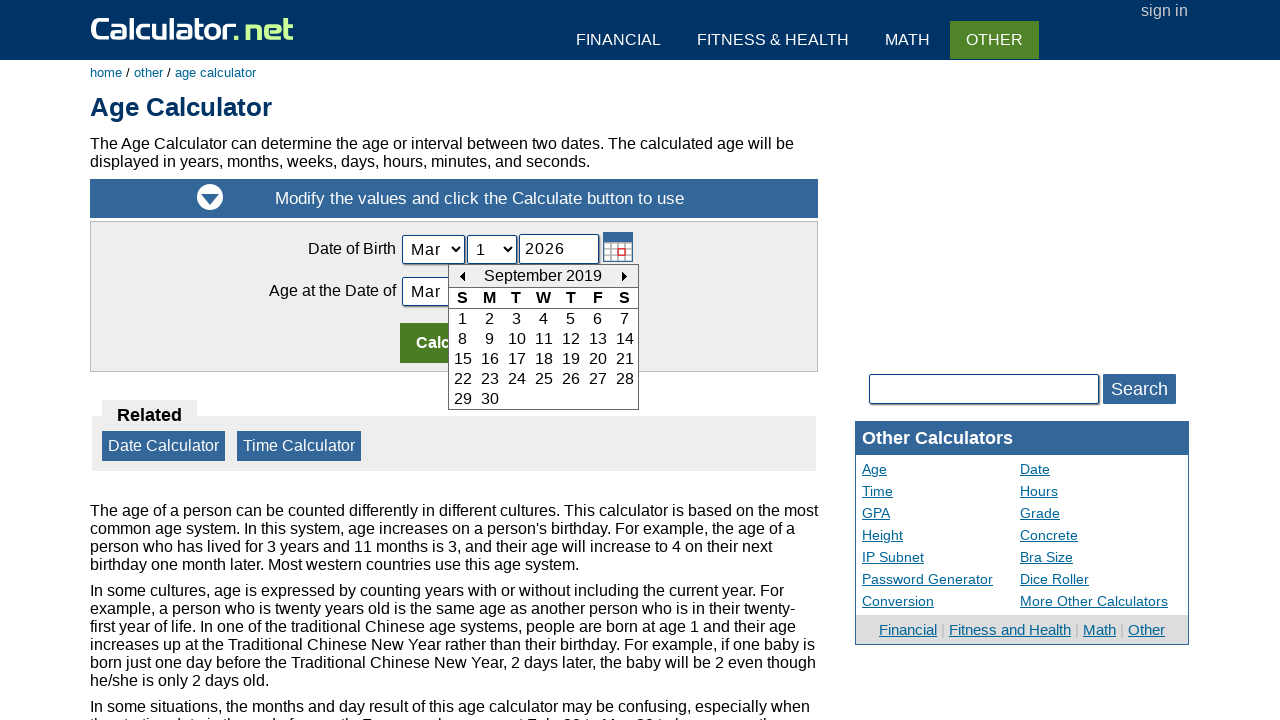

Navigated to previous month (iteration 79 of 396) at (462, 276) on #today_Previous_ID
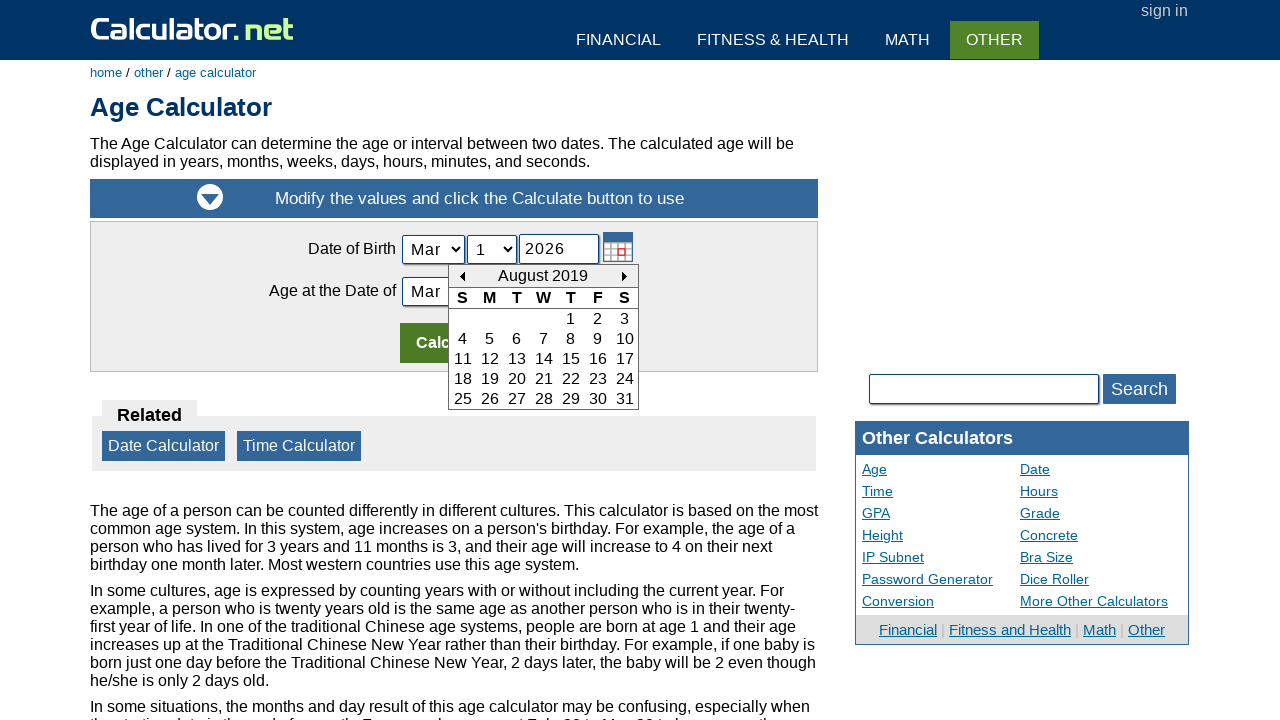

Navigated to previous month (iteration 80 of 396) at (462, 276) on #today_Previous_ID
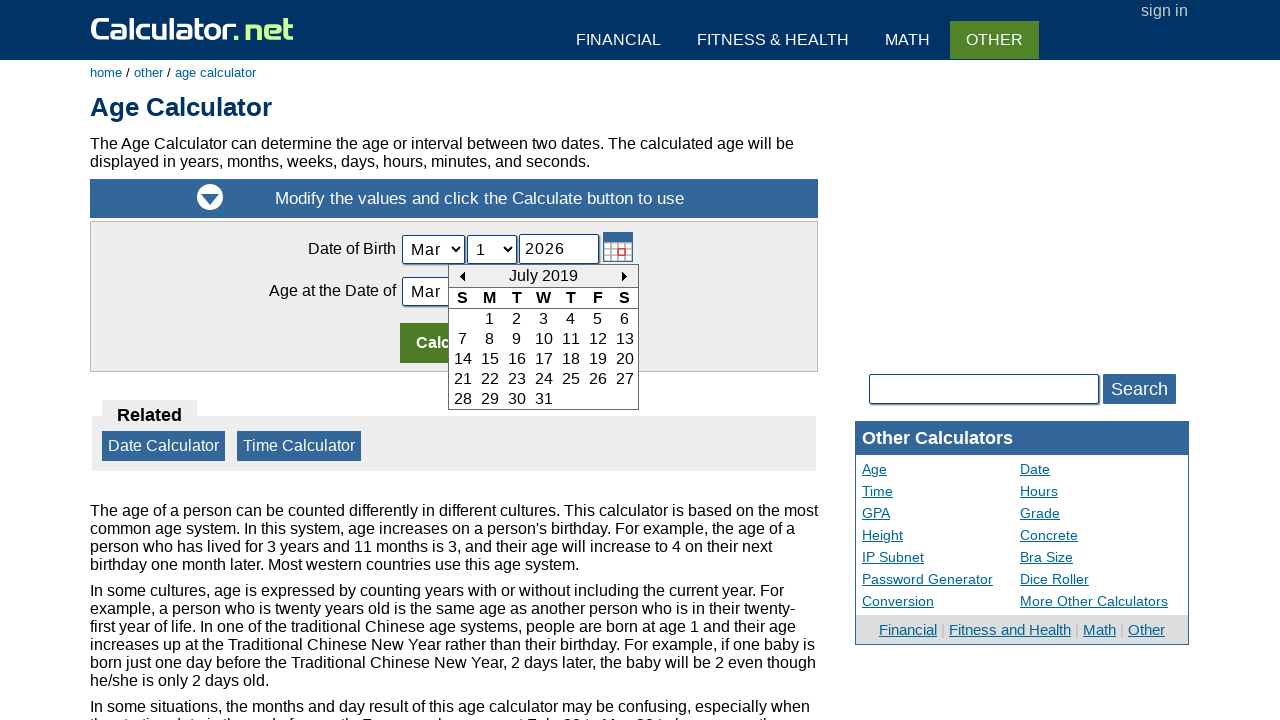

Navigated to previous month (iteration 81 of 396) at (462, 276) on #today_Previous_ID
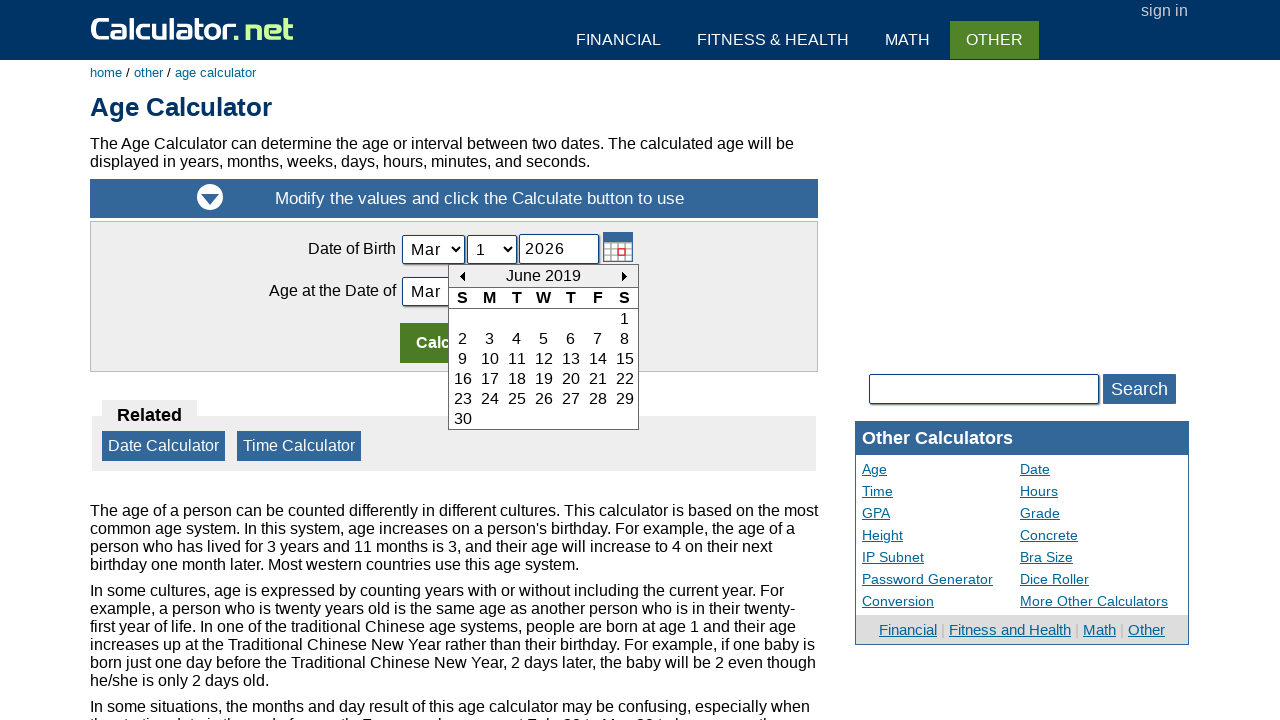

Navigated to previous month (iteration 82 of 396) at (462, 276) on #today_Previous_ID
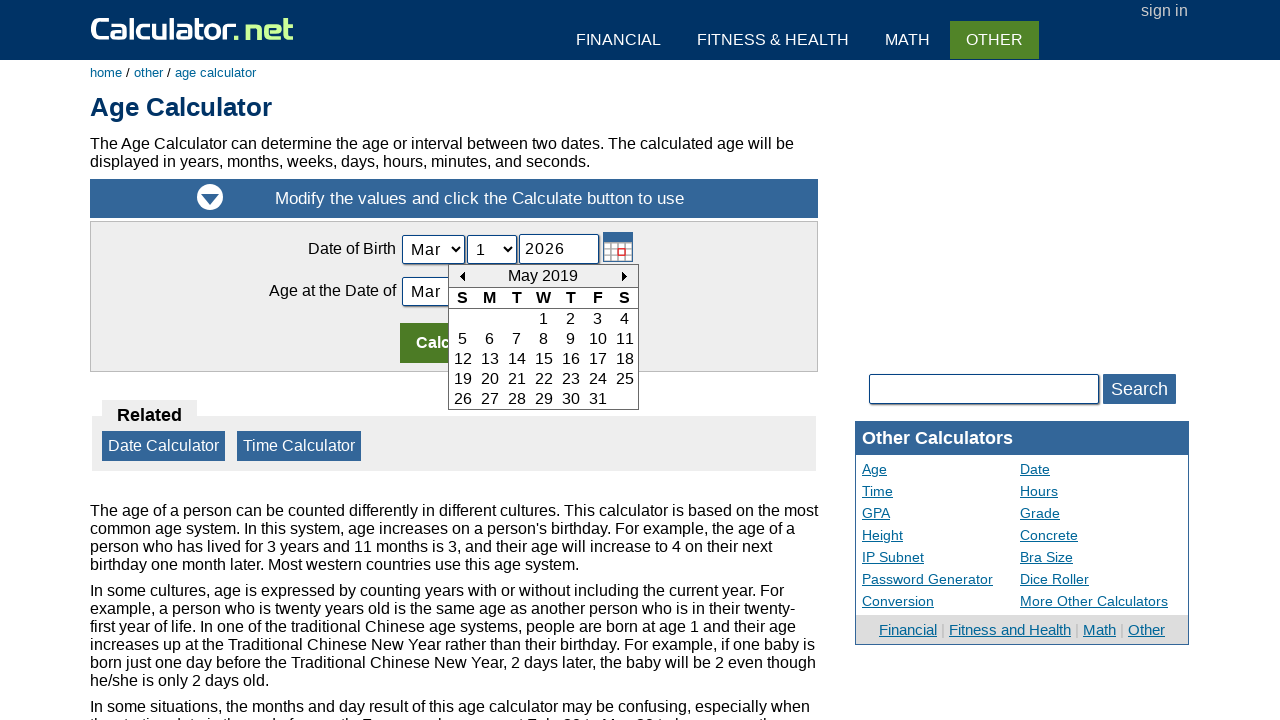

Navigated to previous month (iteration 83 of 396) at (462, 276) on #today_Previous_ID
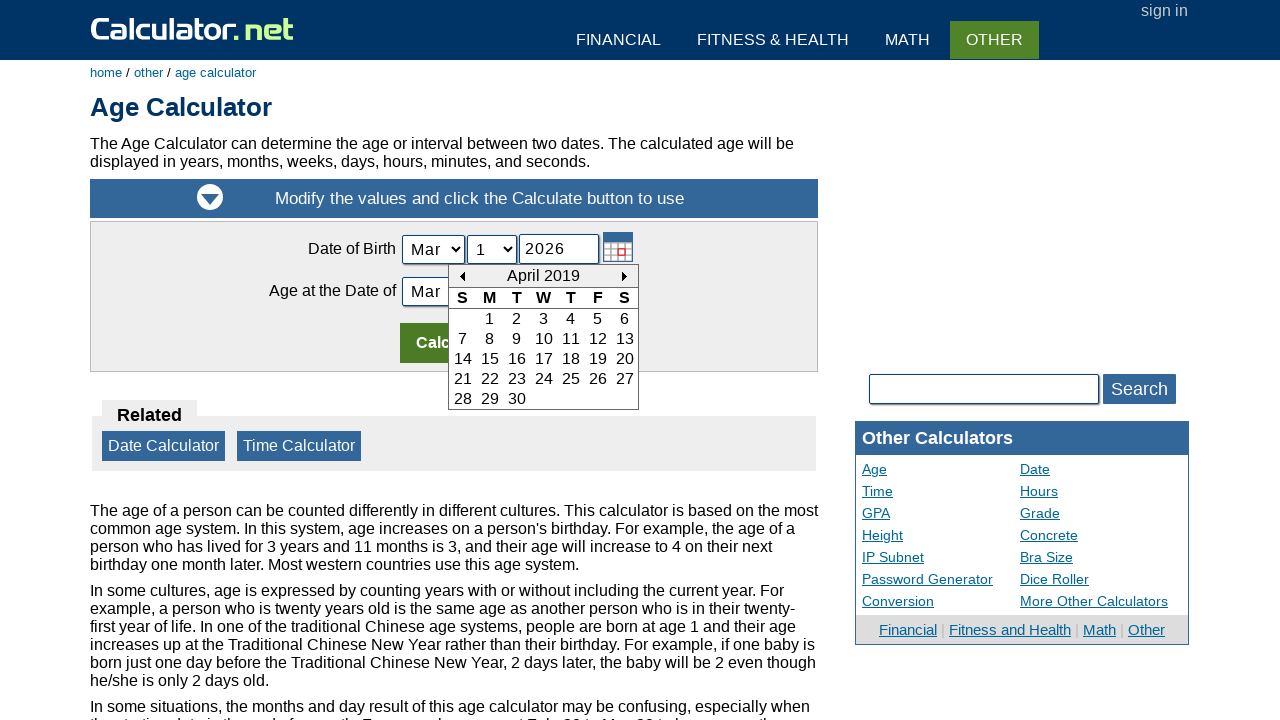

Navigated to previous month (iteration 84 of 396) at (462, 276) on #today_Previous_ID
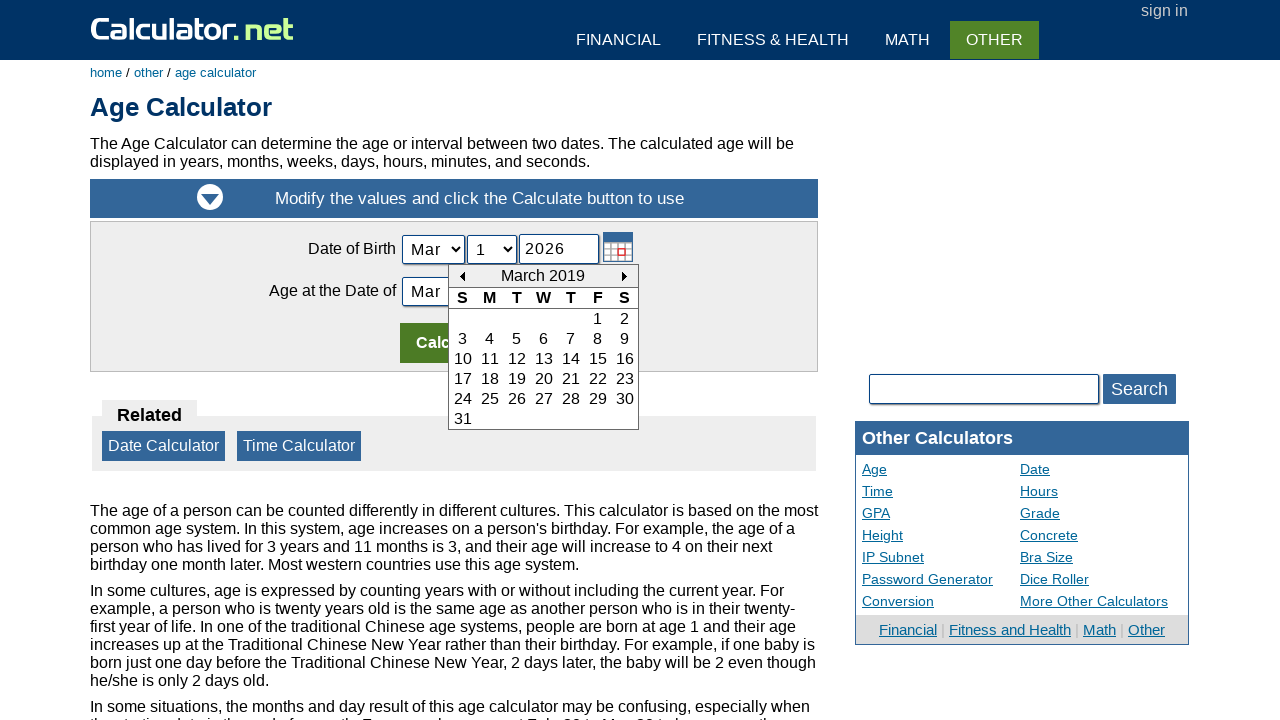

Navigated to previous month (iteration 85 of 396) at (462, 276) on #today_Previous_ID
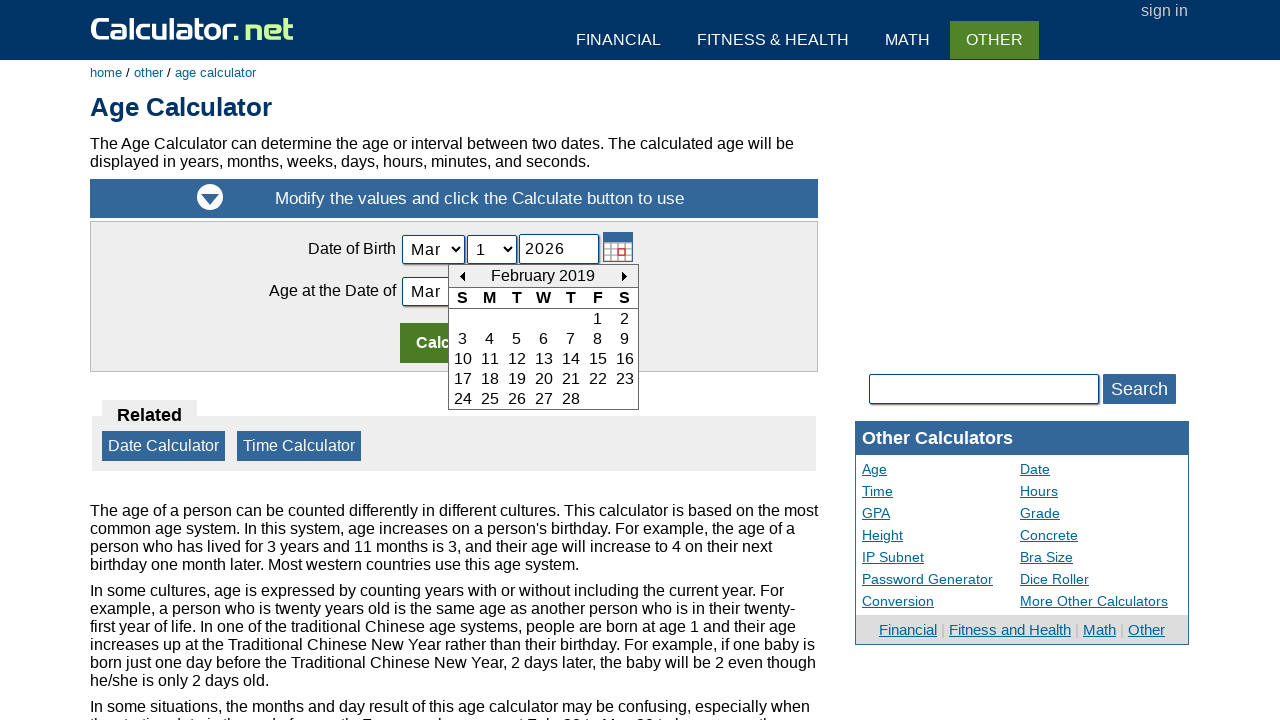

Navigated to previous month (iteration 86 of 396) at (462, 276) on #today_Previous_ID
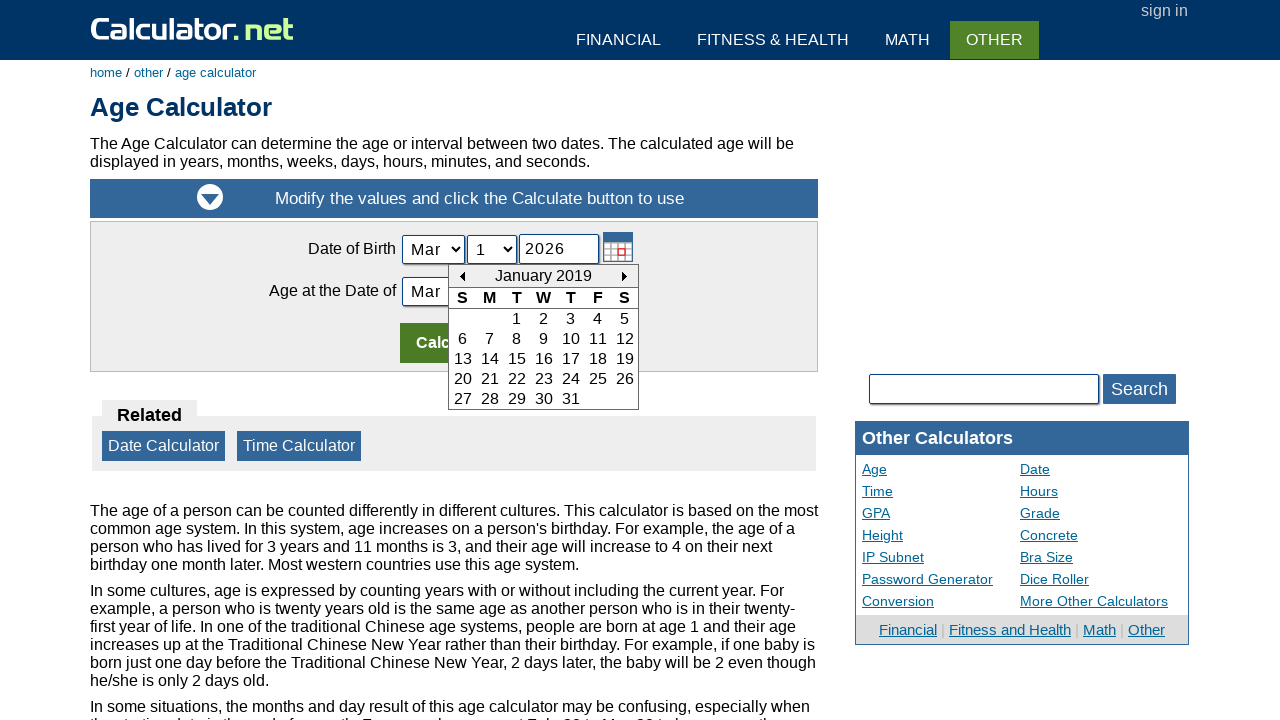

Navigated to previous month (iteration 87 of 396) at (462, 276) on #today_Previous_ID
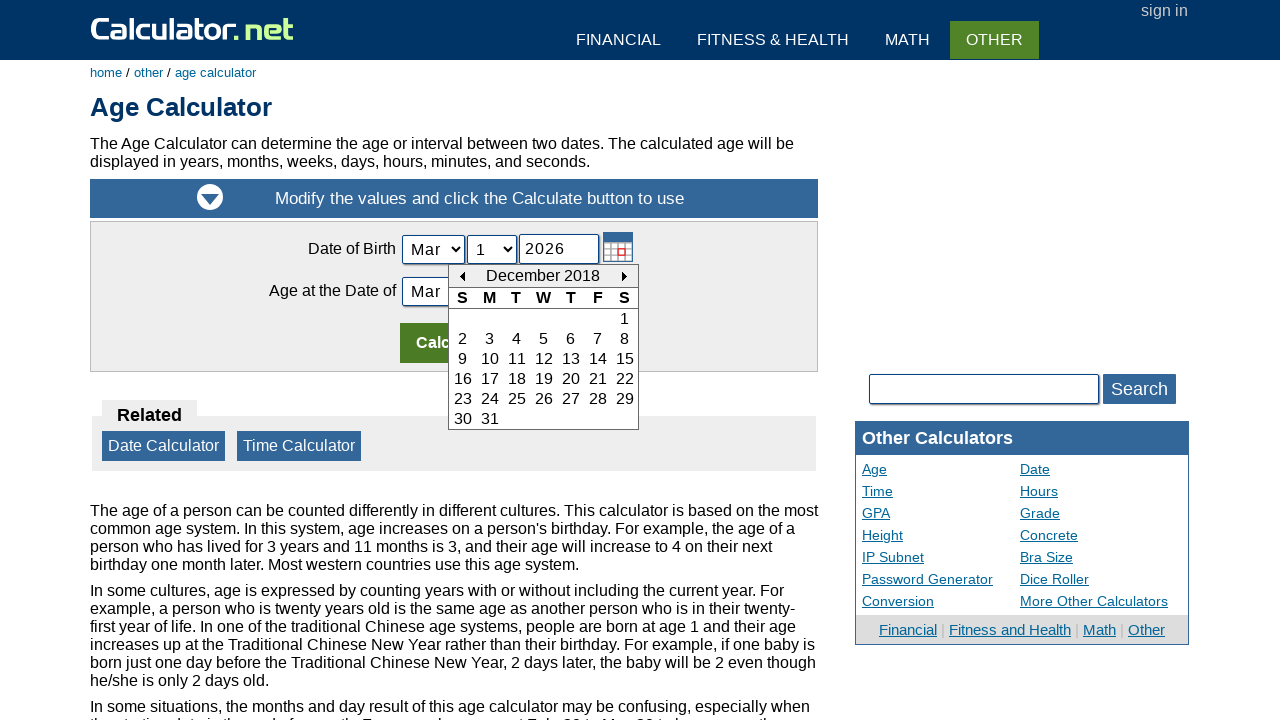

Navigated to previous month (iteration 88 of 396) at (462, 276) on #today_Previous_ID
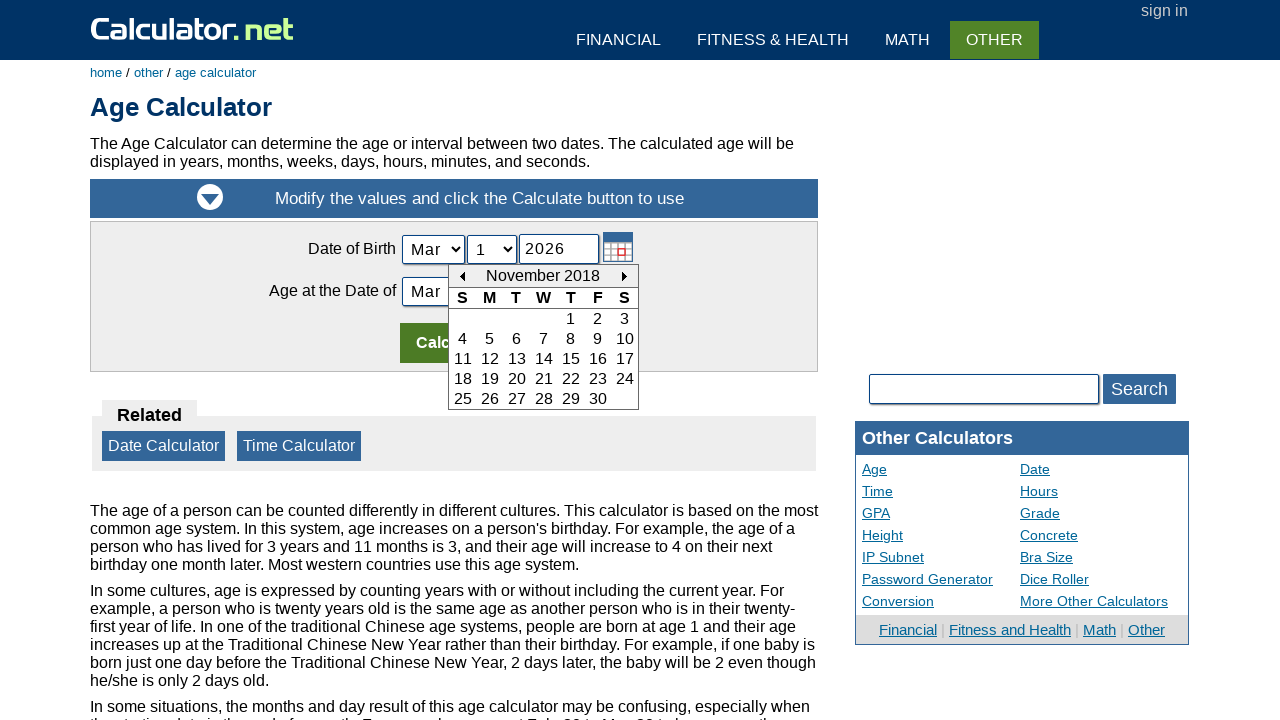

Navigated to previous month (iteration 89 of 396) at (462, 276) on #today_Previous_ID
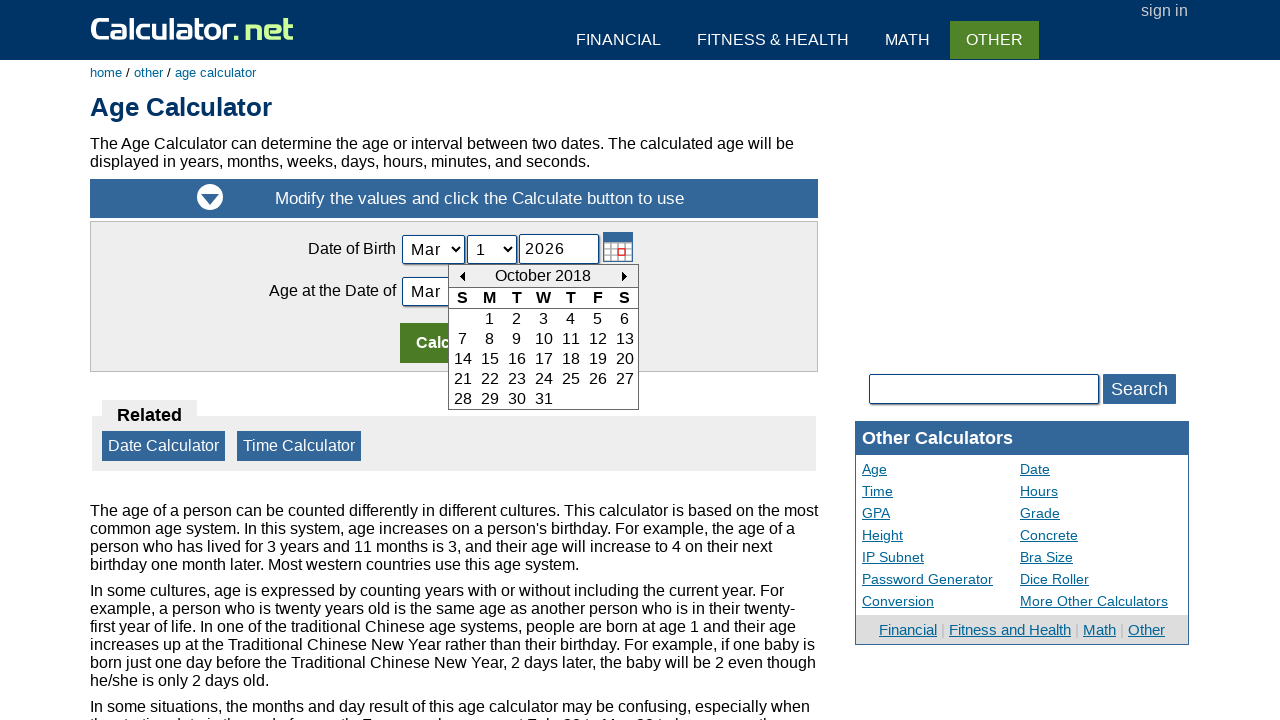

Navigated to previous month (iteration 90 of 396) at (462, 276) on #today_Previous_ID
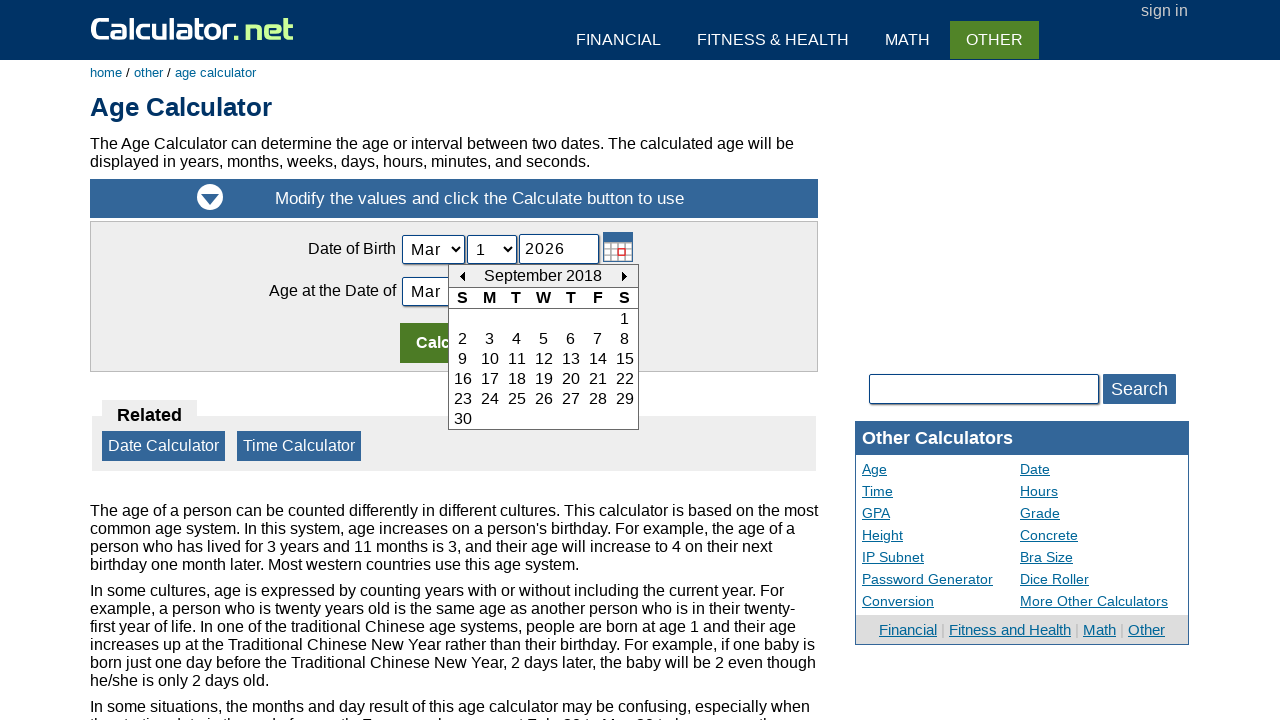

Navigated to previous month (iteration 91 of 396) at (462, 276) on #today_Previous_ID
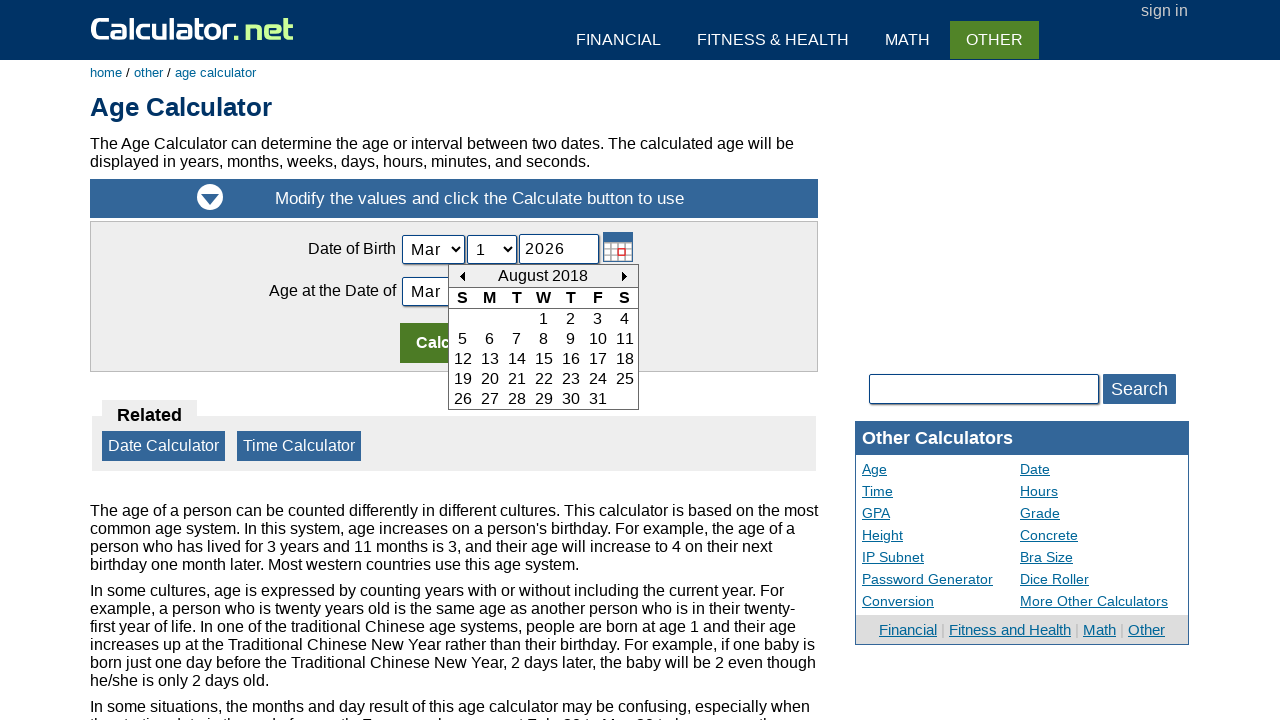

Navigated to previous month (iteration 92 of 396) at (462, 276) on #today_Previous_ID
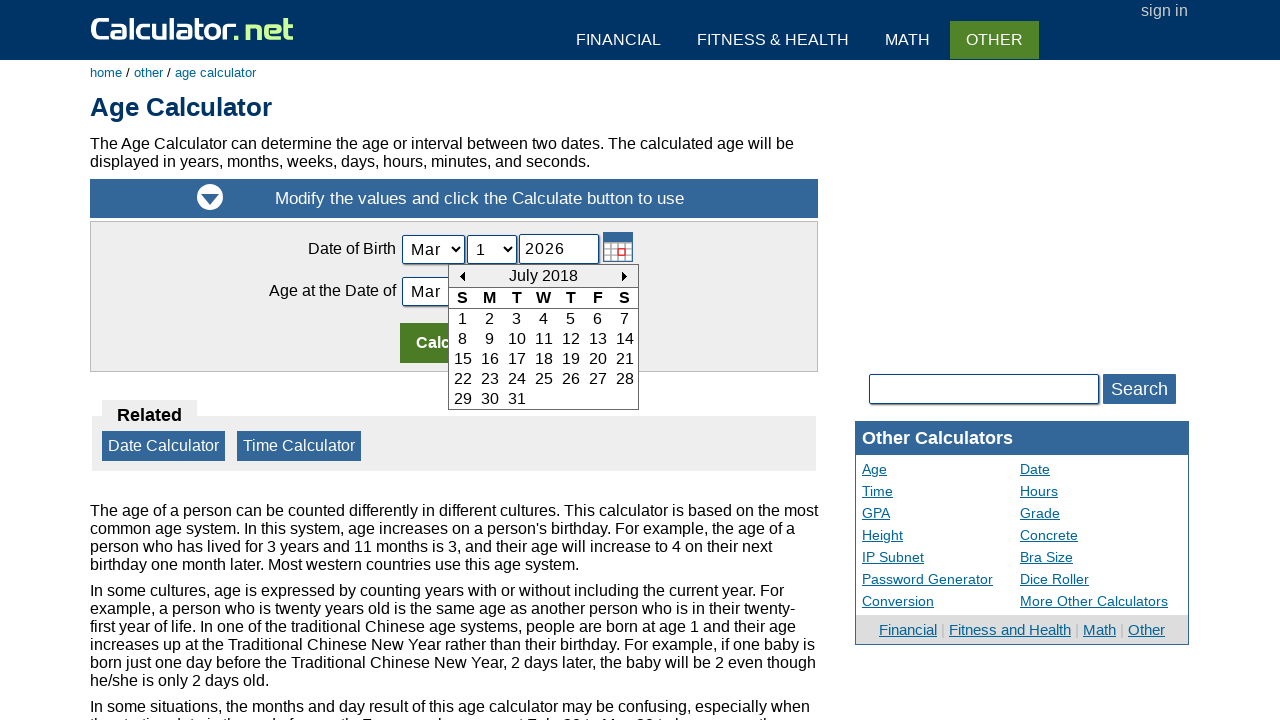

Navigated to previous month (iteration 93 of 396) at (462, 276) on #today_Previous_ID
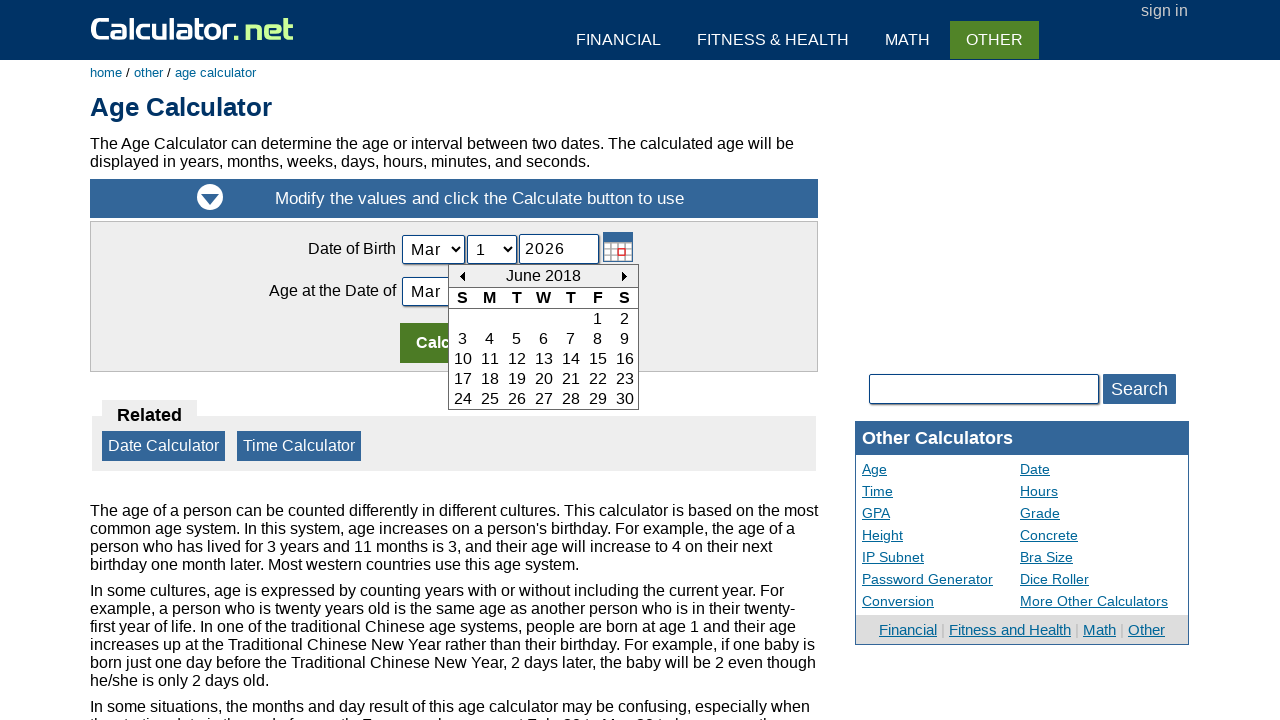

Navigated to previous month (iteration 94 of 396) at (462, 276) on #today_Previous_ID
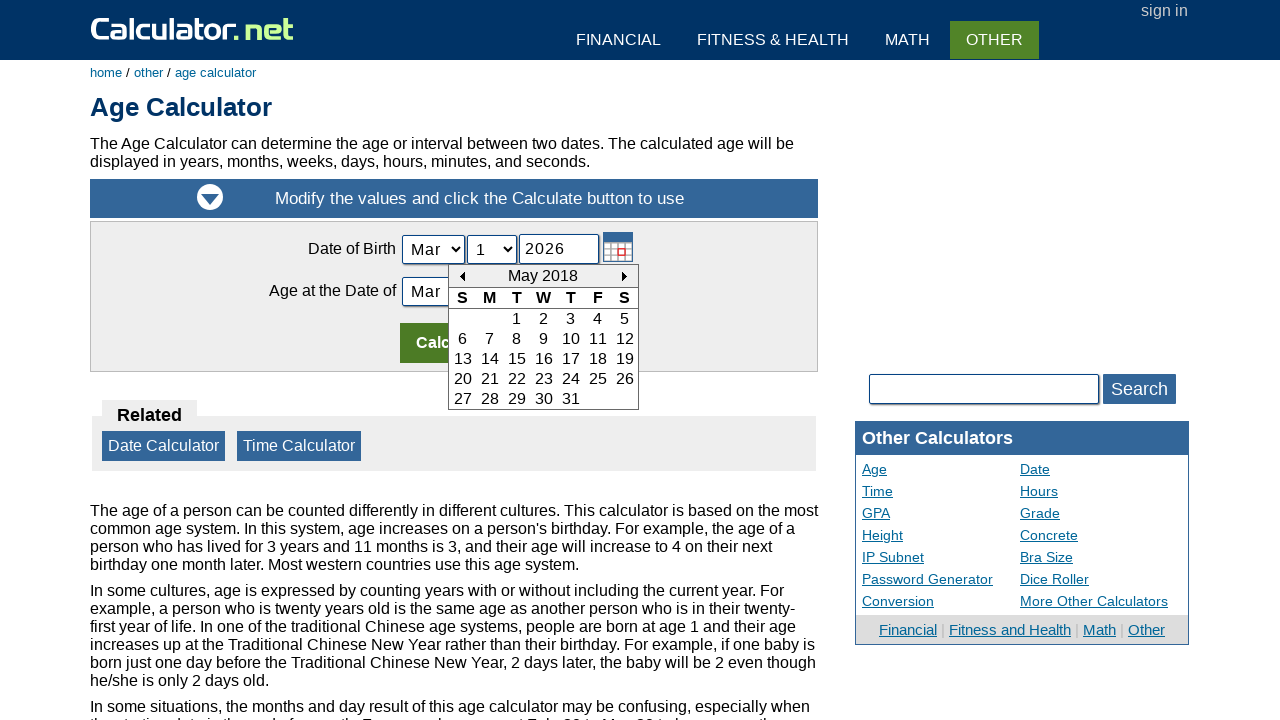

Navigated to previous month (iteration 95 of 396) at (462, 276) on #today_Previous_ID
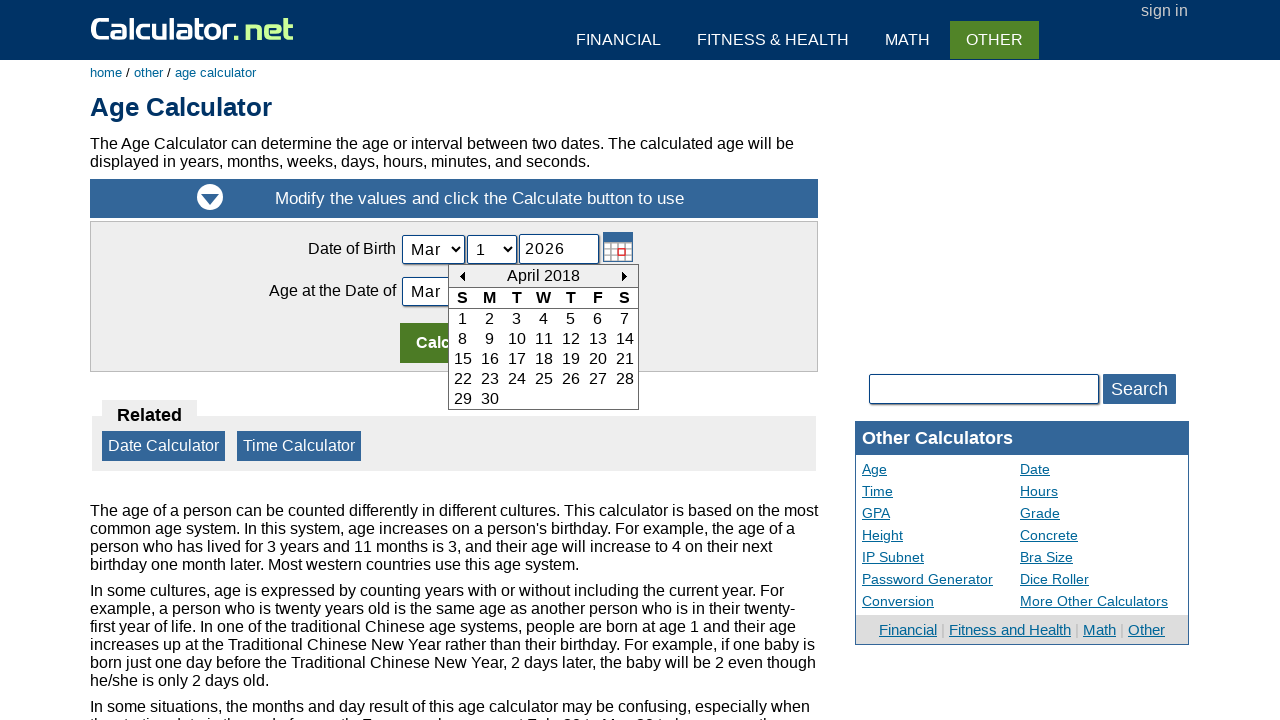

Navigated to previous month (iteration 96 of 396) at (462, 276) on #today_Previous_ID
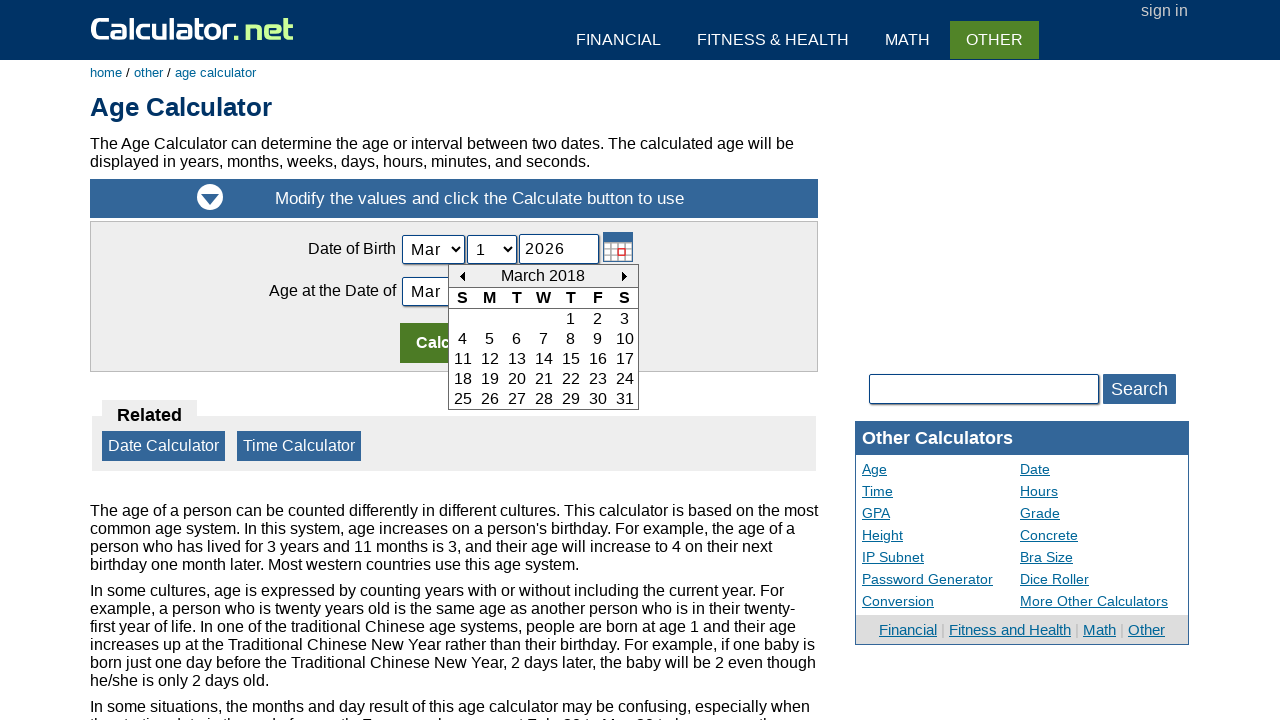

Navigated to previous month (iteration 97 of 396) at (462, 276) on #today_Previous_ID
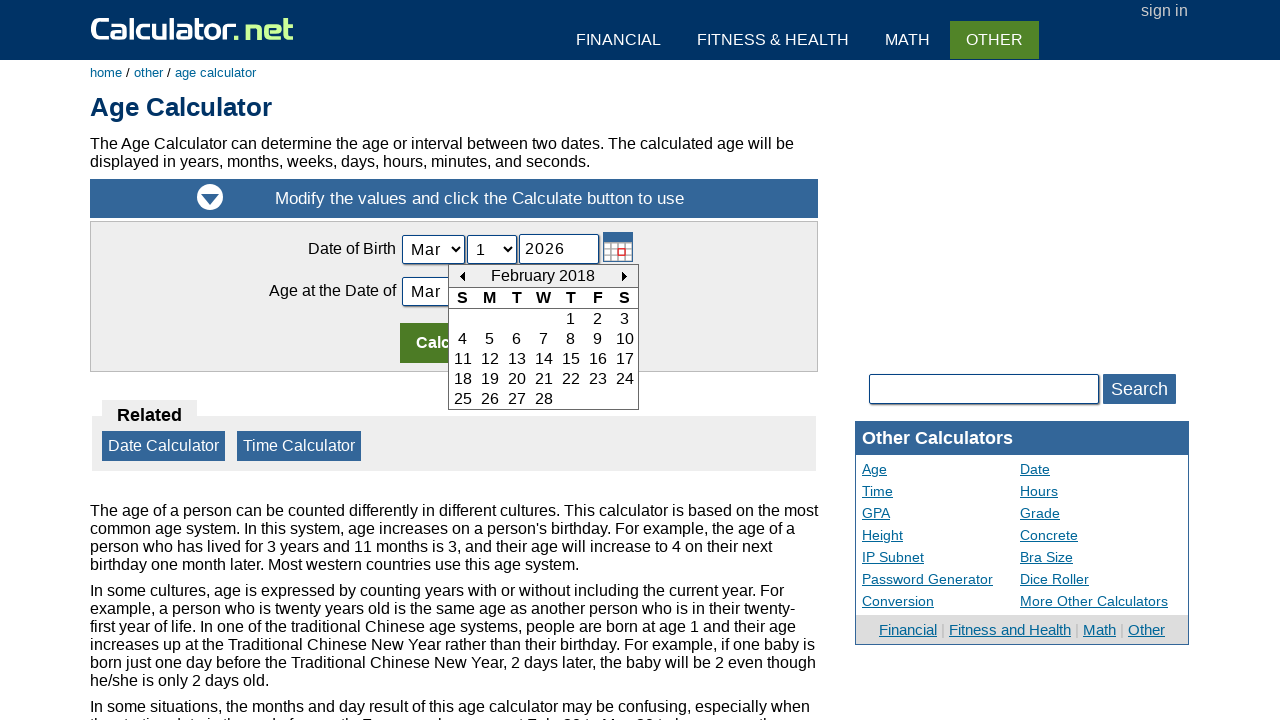

Navigated to previous month (iteration 98 of 396) at (462, 276) on #today_Previous_ID
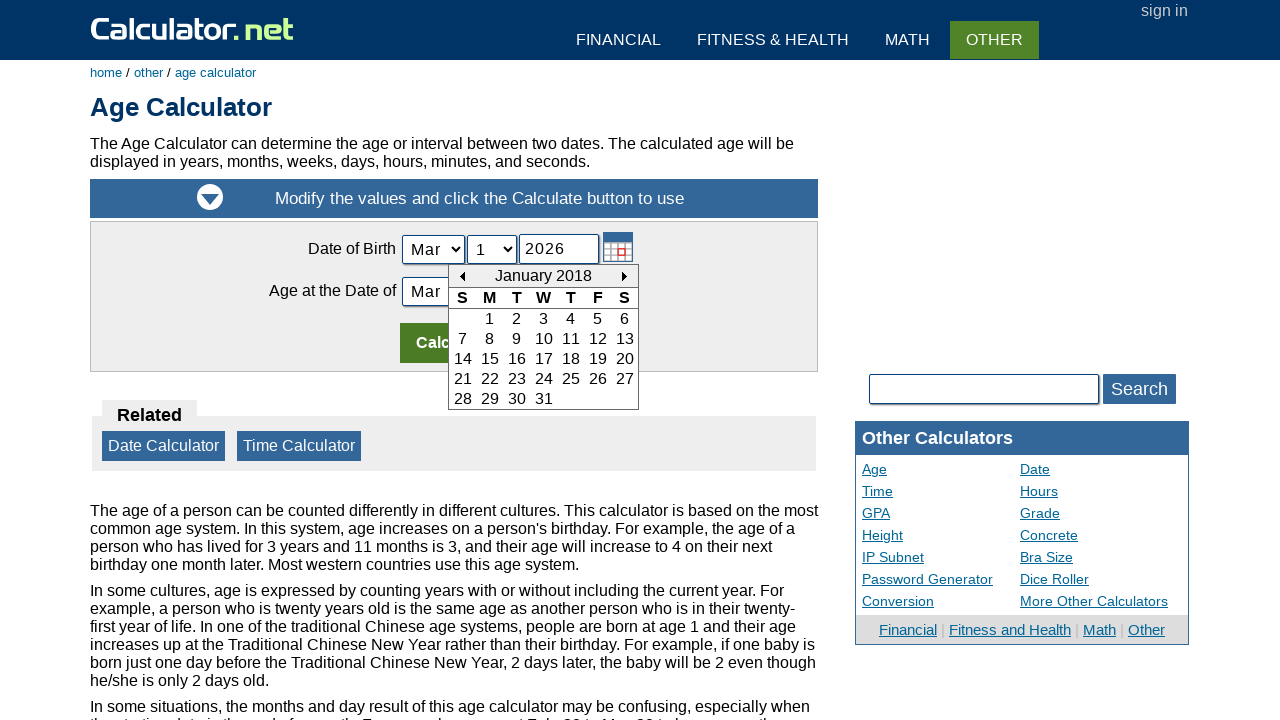

Navigated to previous month (iteration 99 of 396) at (462, 276) on #today_Previous_ID
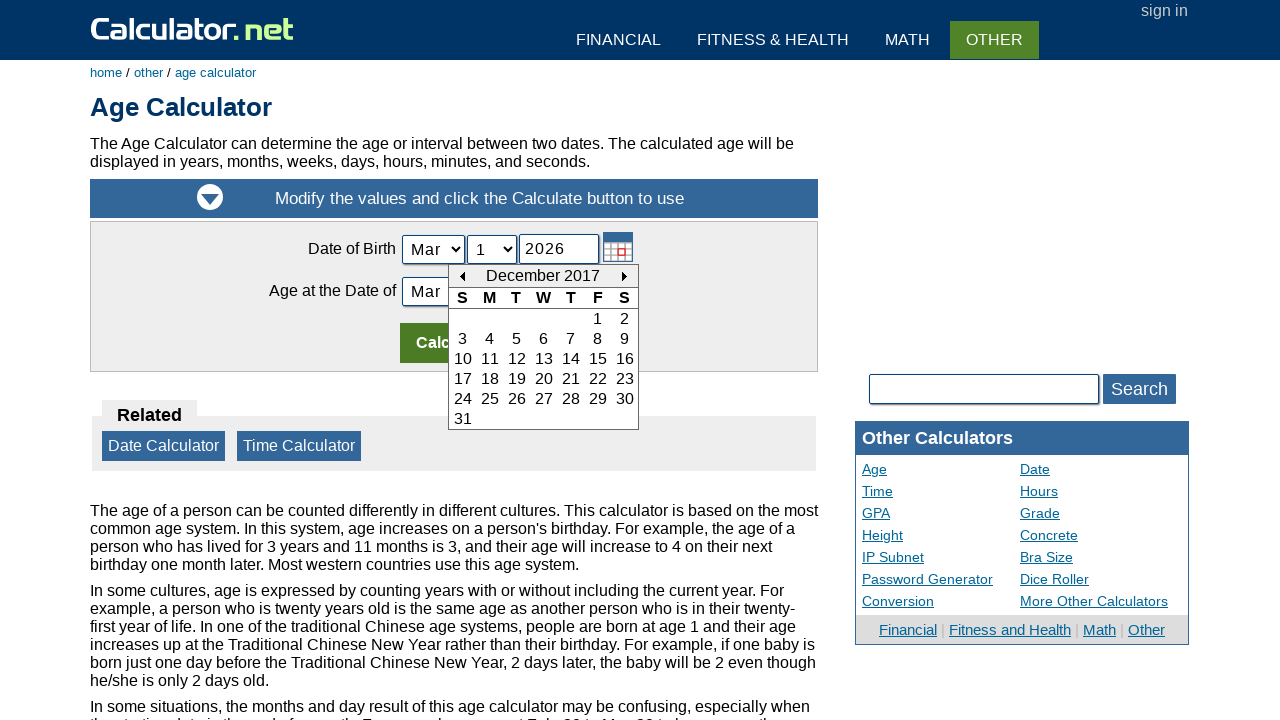

Navigated to previous month (iteration 100 of 396) at (462, 276) on #today_Previous_ID
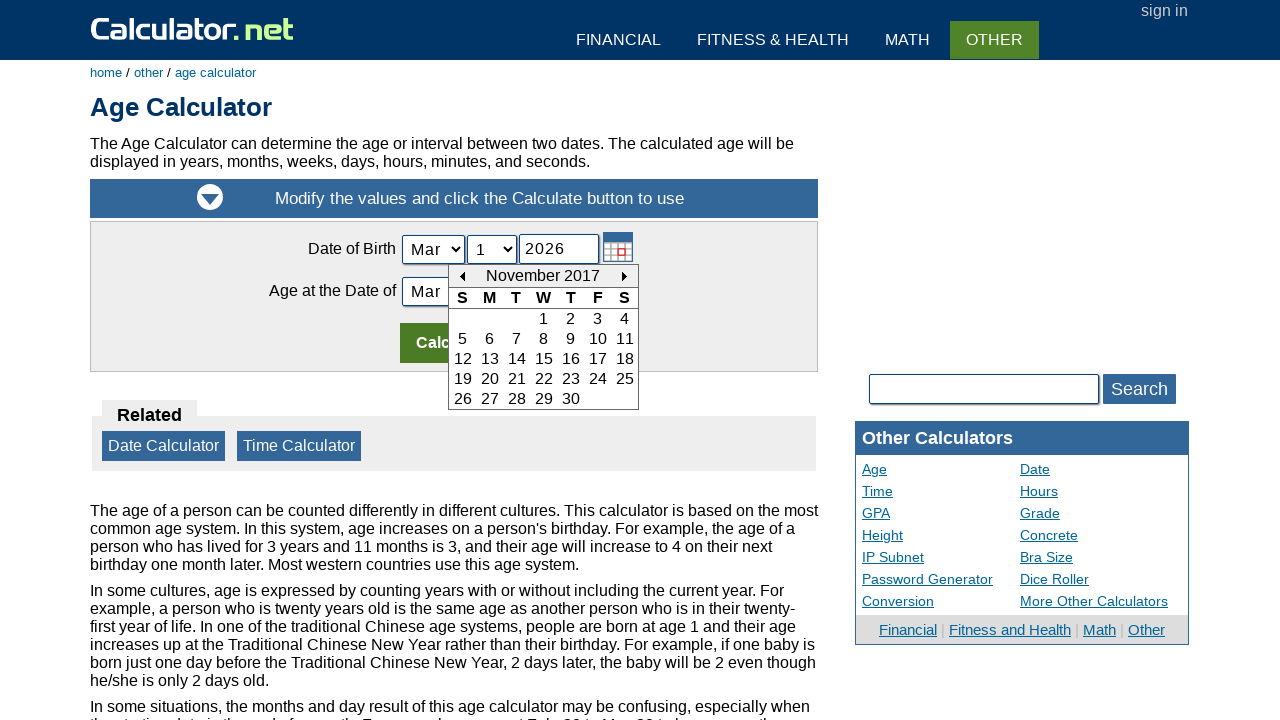

Navigated to previous month (iteration 101 of 396) at (462, 276) on #today_Previous_ID
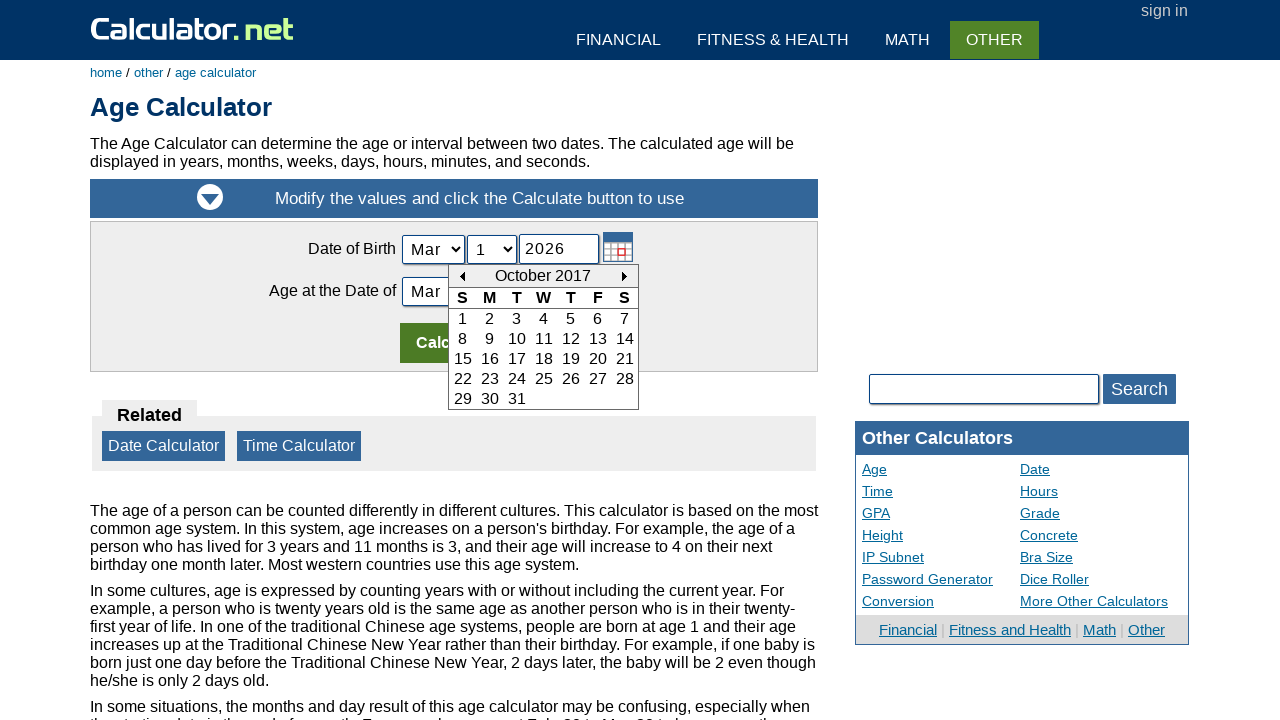

Navigated to previous month (iteration 102 of 396) at (462, 276) on #today_Previous_ID
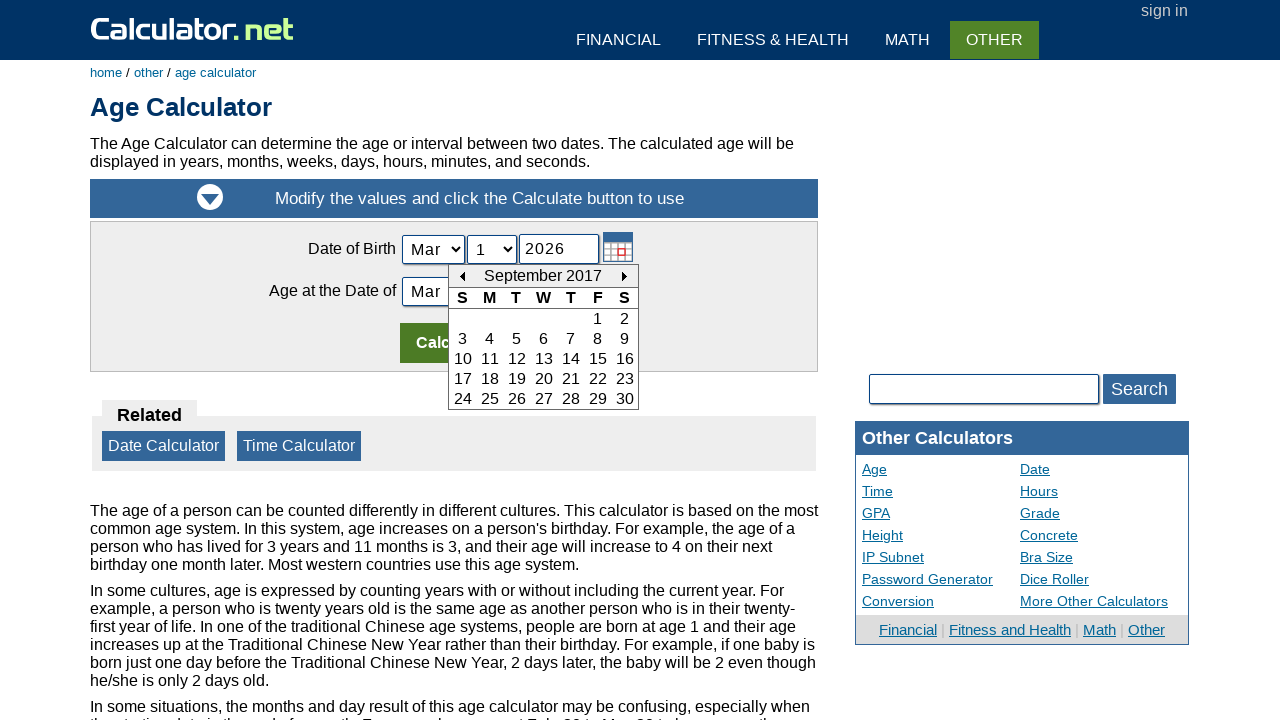

Navigated to previous month (iteration 103 of 396) at (462, 276) on #today_Previous_ID
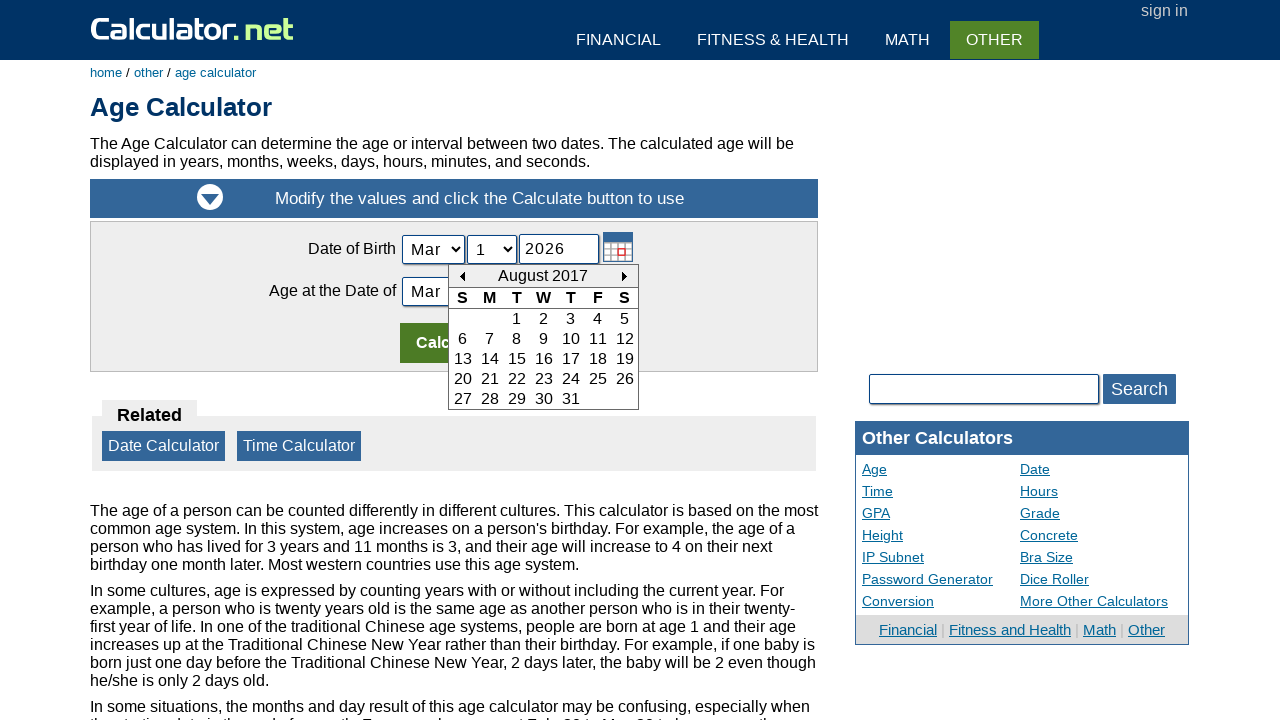

Navigated to previous month (iteration 104 of 396) at (462, 276) on #today_Previous_ID
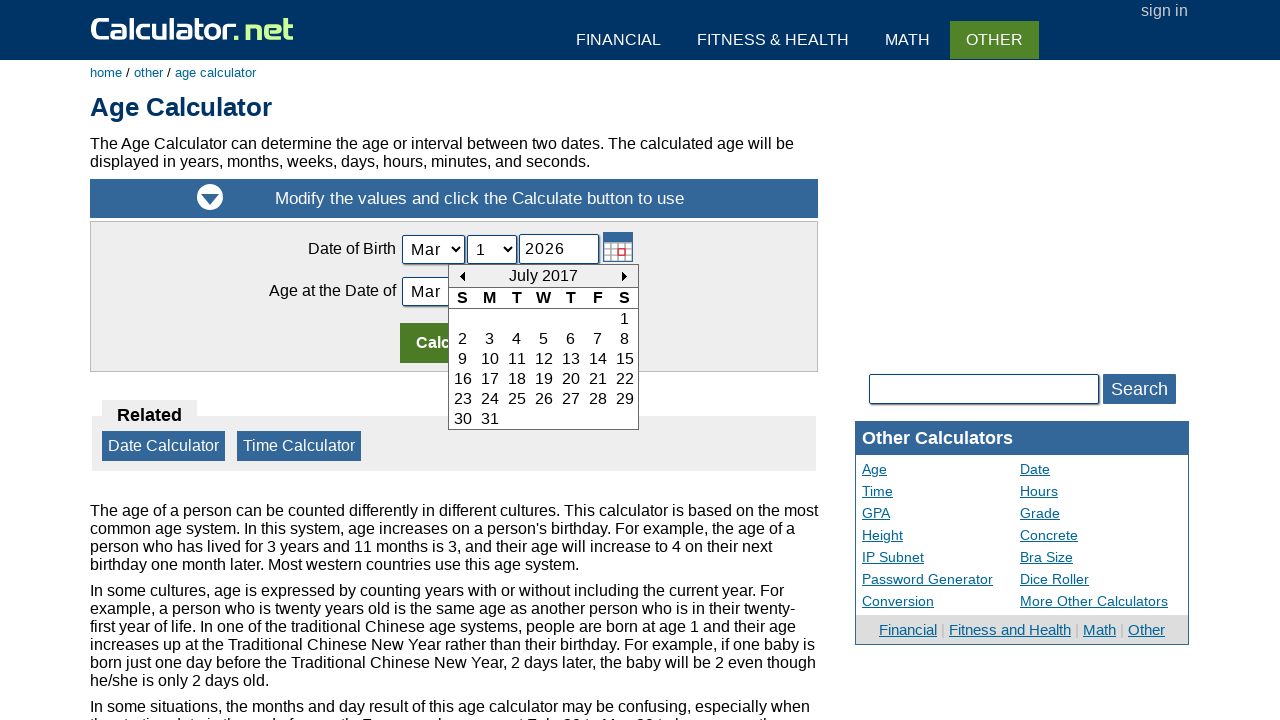

Navigated to previous month (iteration 105 of 396) at (462, 276) on #today_Previous_ID
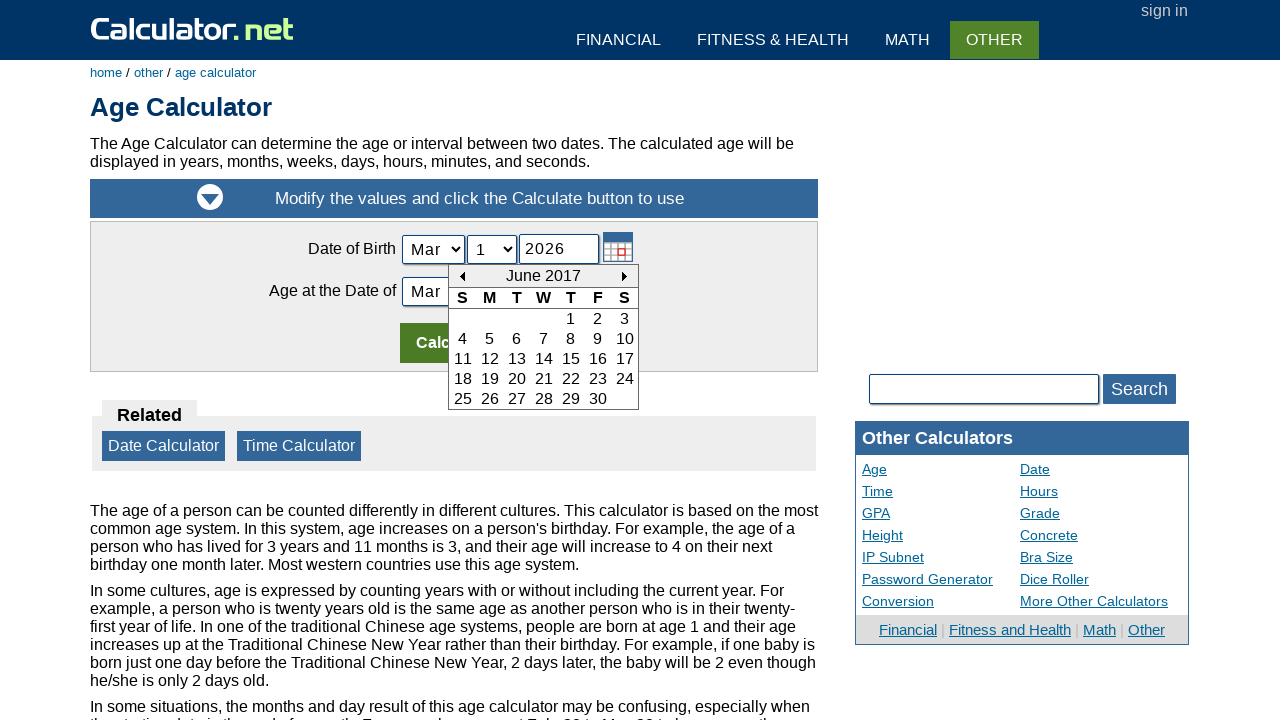

Navigated to previous month (iteration 106 of 396) at (462, 276) on #today_Previous_ID
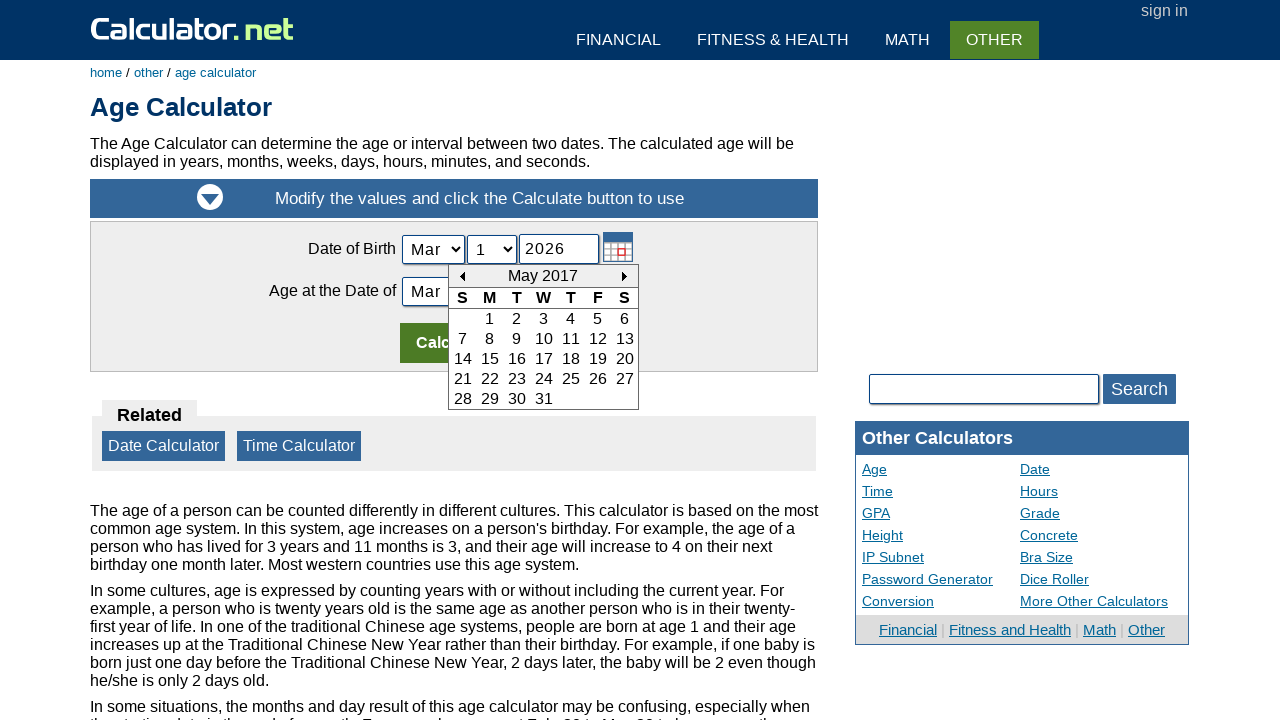

Navigated to previous month (iteration 107 of 396) at (462, 276) on #today_Previous_ID
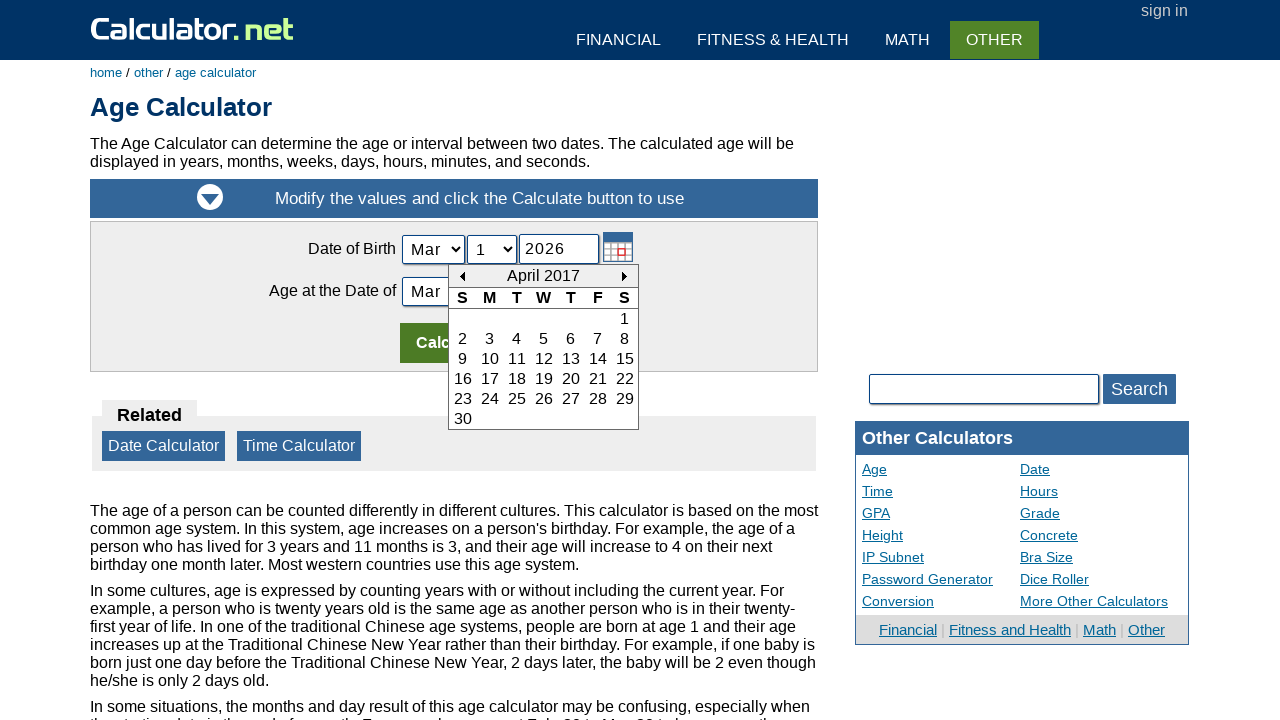

Navigated to previous month (iteration 108 of 396) at (462, 276) on #today_Previous_ID
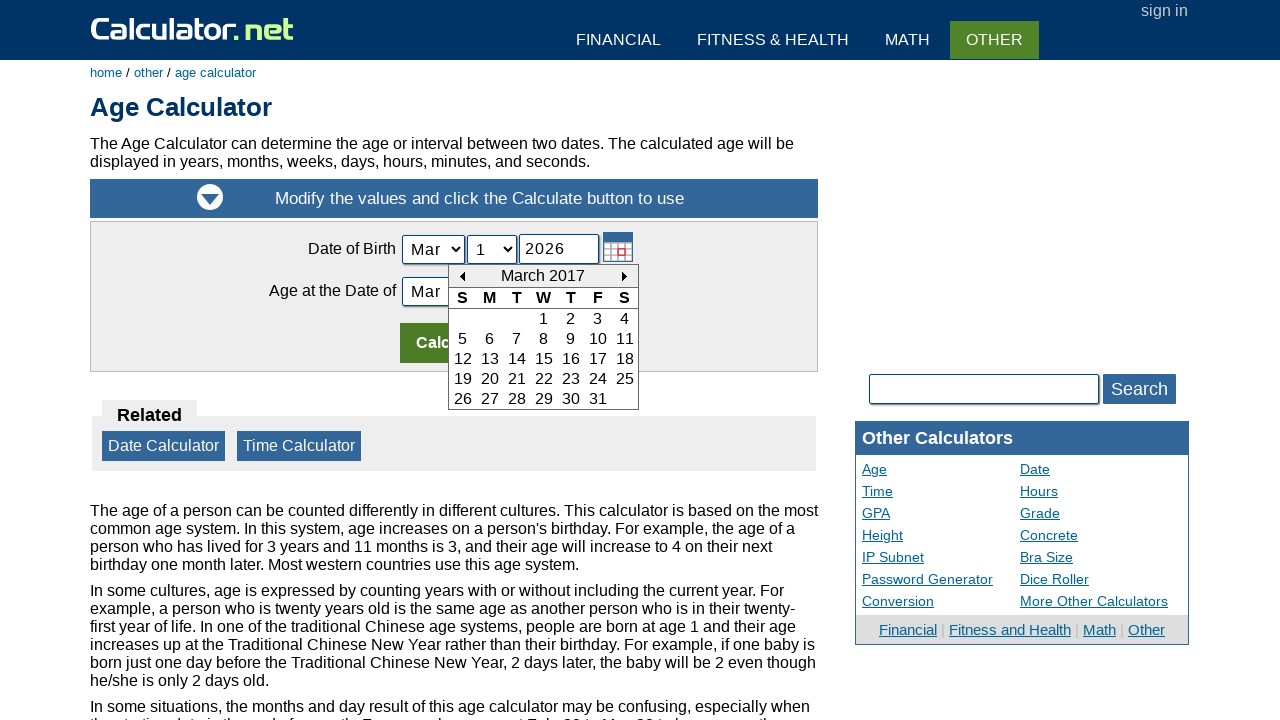

Navigated to previous month (iteration 109 of 396) at (462, 276) on #today_Previous_ID
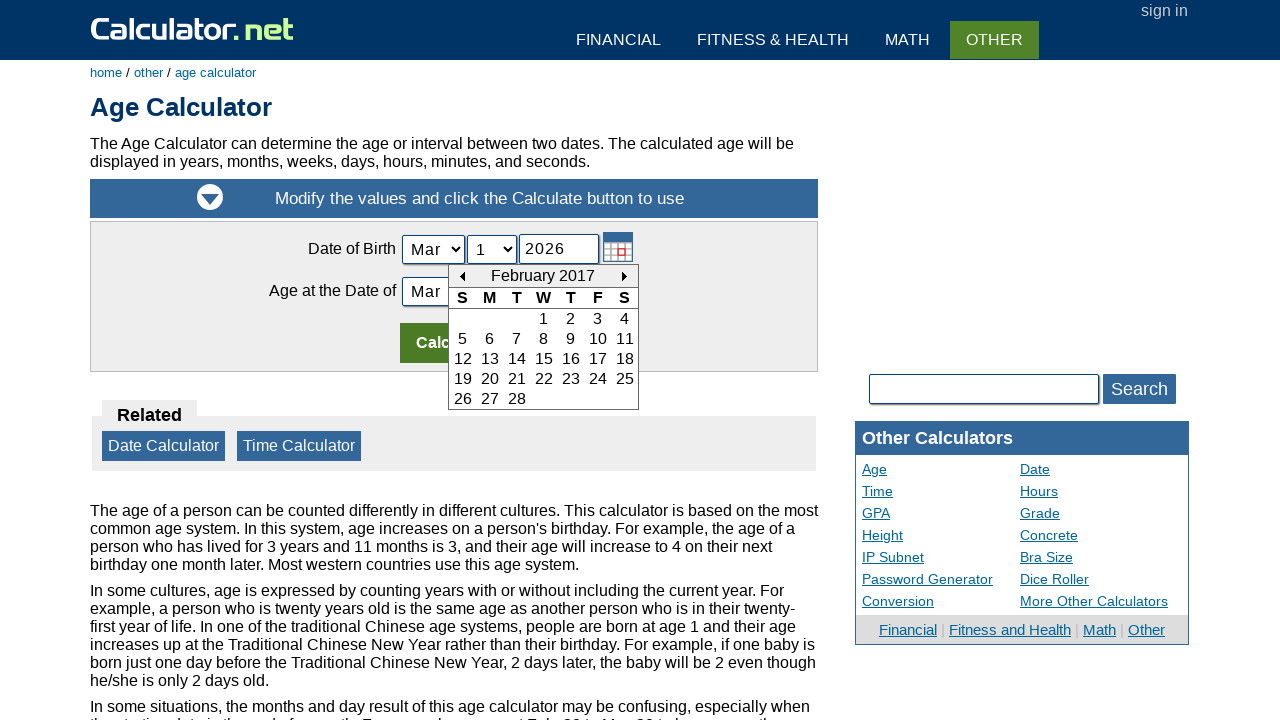

Navigated to previous month (iteration 110 of 396) at (462, 276) on #today_Previous_ID
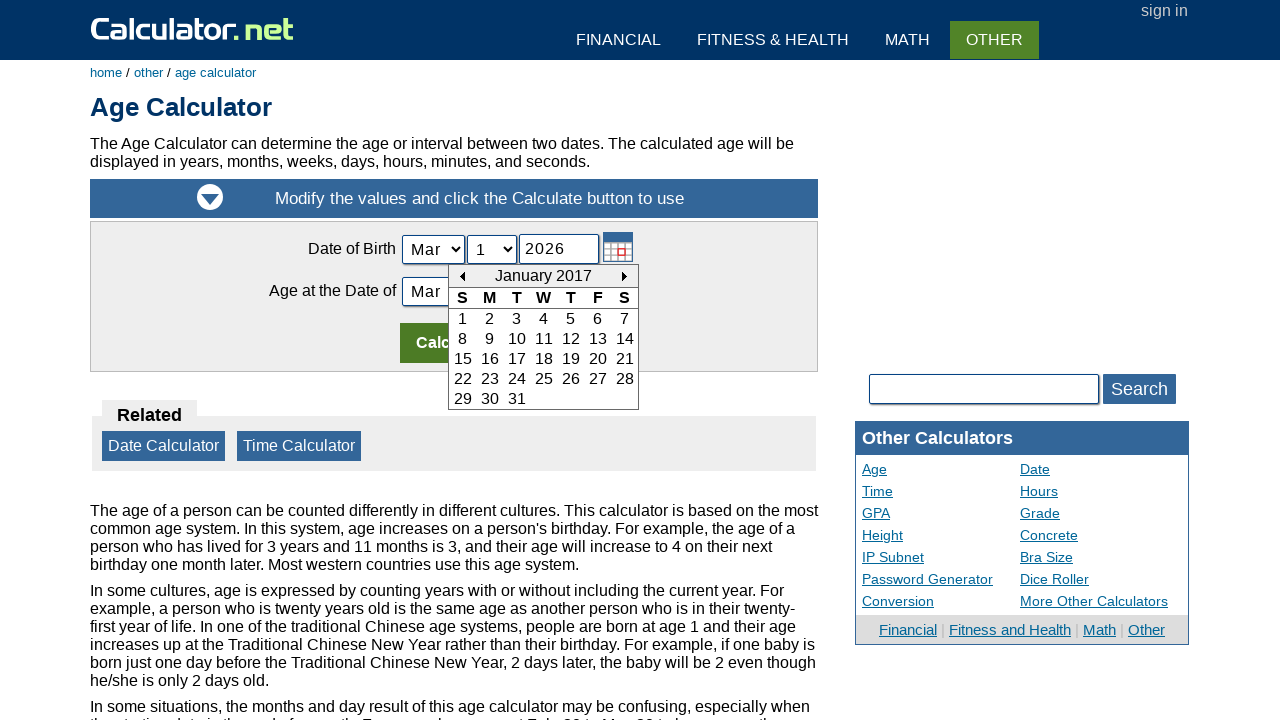

Navigated to previous month (iteration 111 of 396) at (462, 276) on #today_Previous_ID
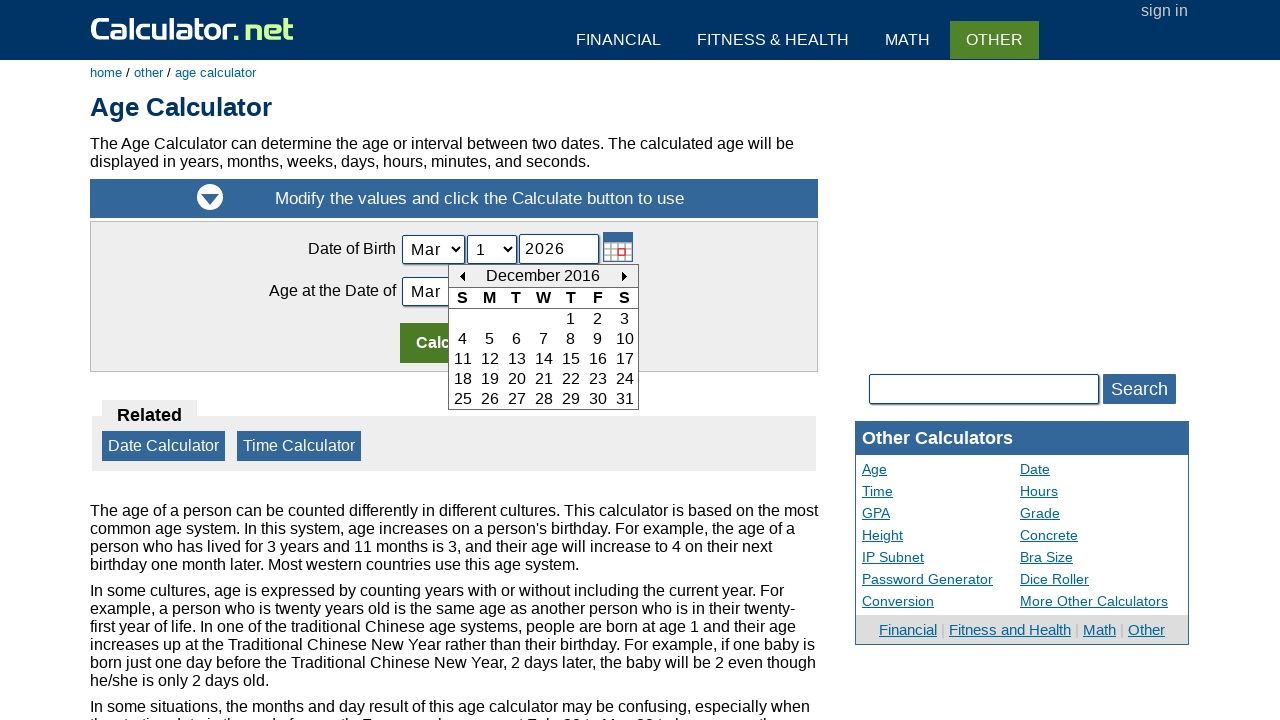

Navigated to previous month (iteration 112 of 396) at (462, 276) on #today_Previous_ID
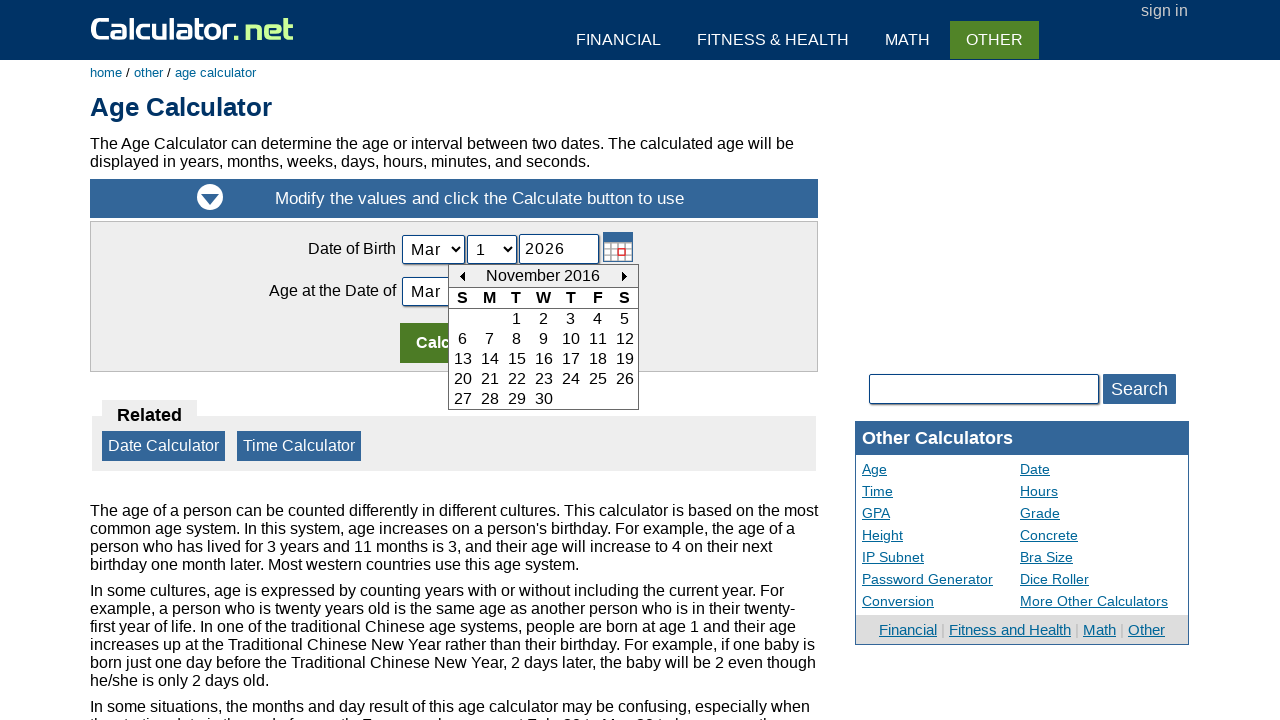

Navigated to previous month (iteration 113 of 396) at (462, 276) on #today_Previous_ID
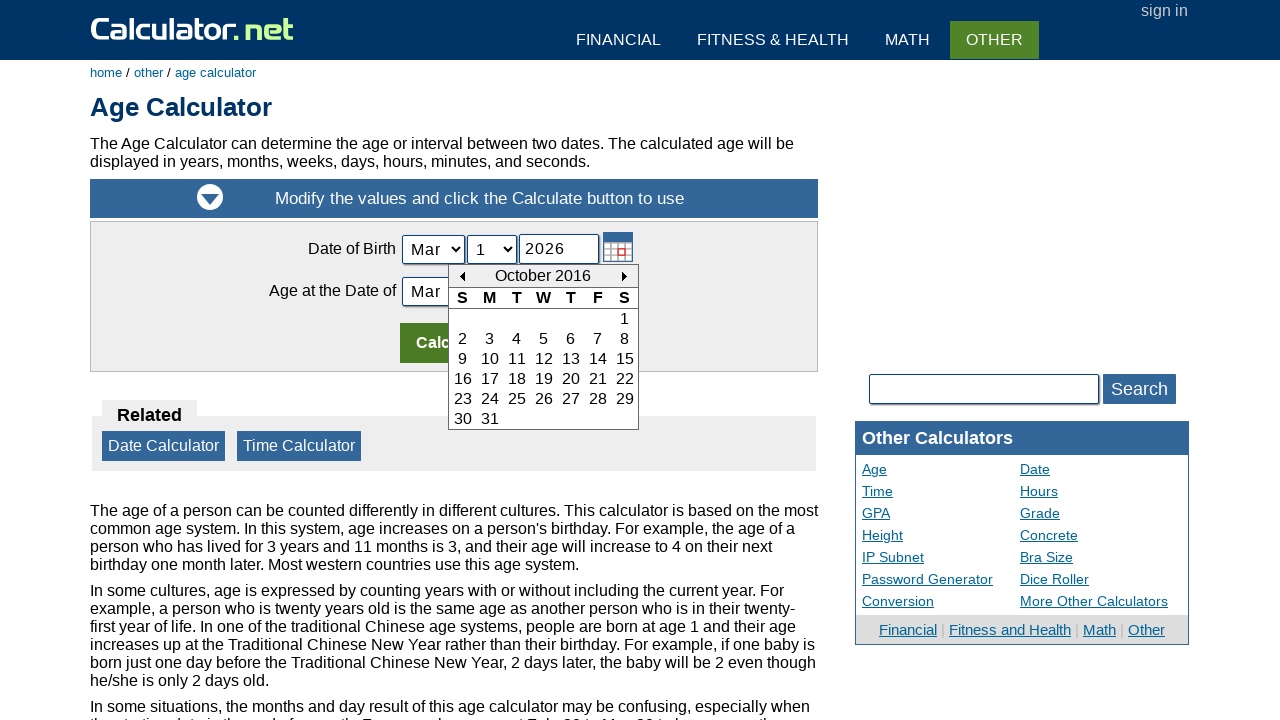

Navigated to previous month (iteration 114 of 396) at (462, 276) on #today_Previous_ID
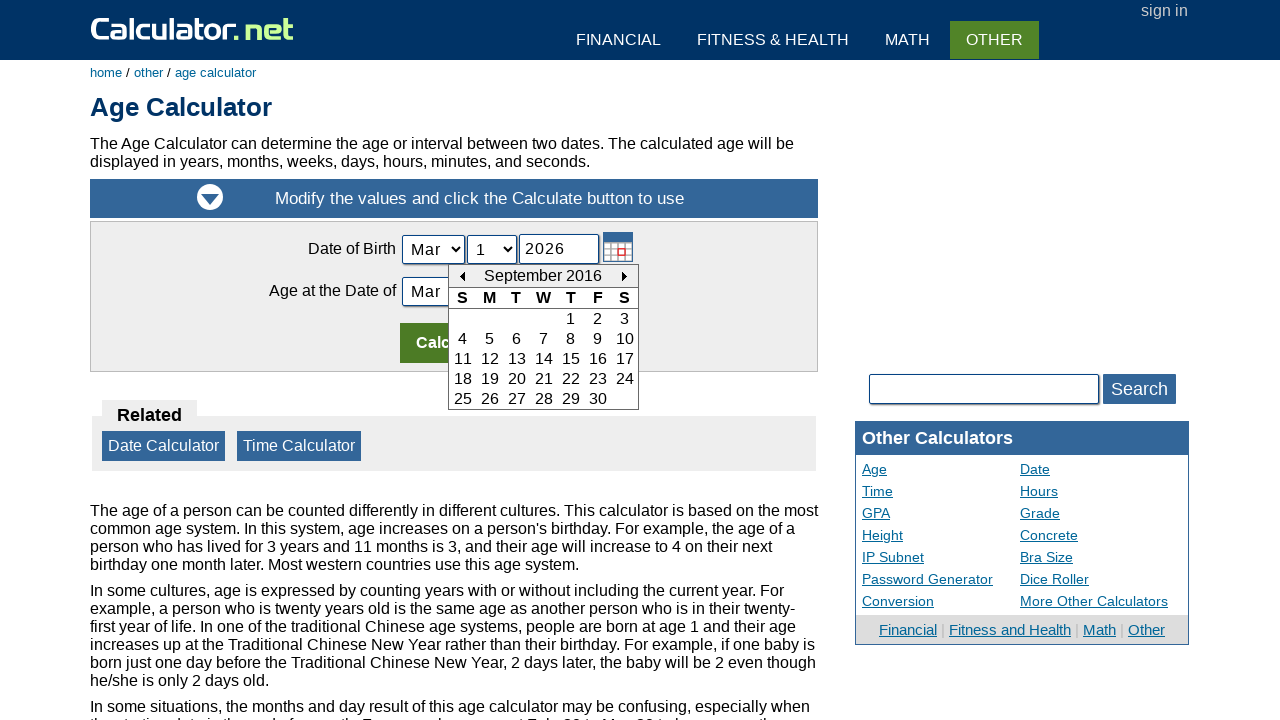

Navigated to previous month (iteration 115 of 396) at (462, 276) on #today_Previous_ID
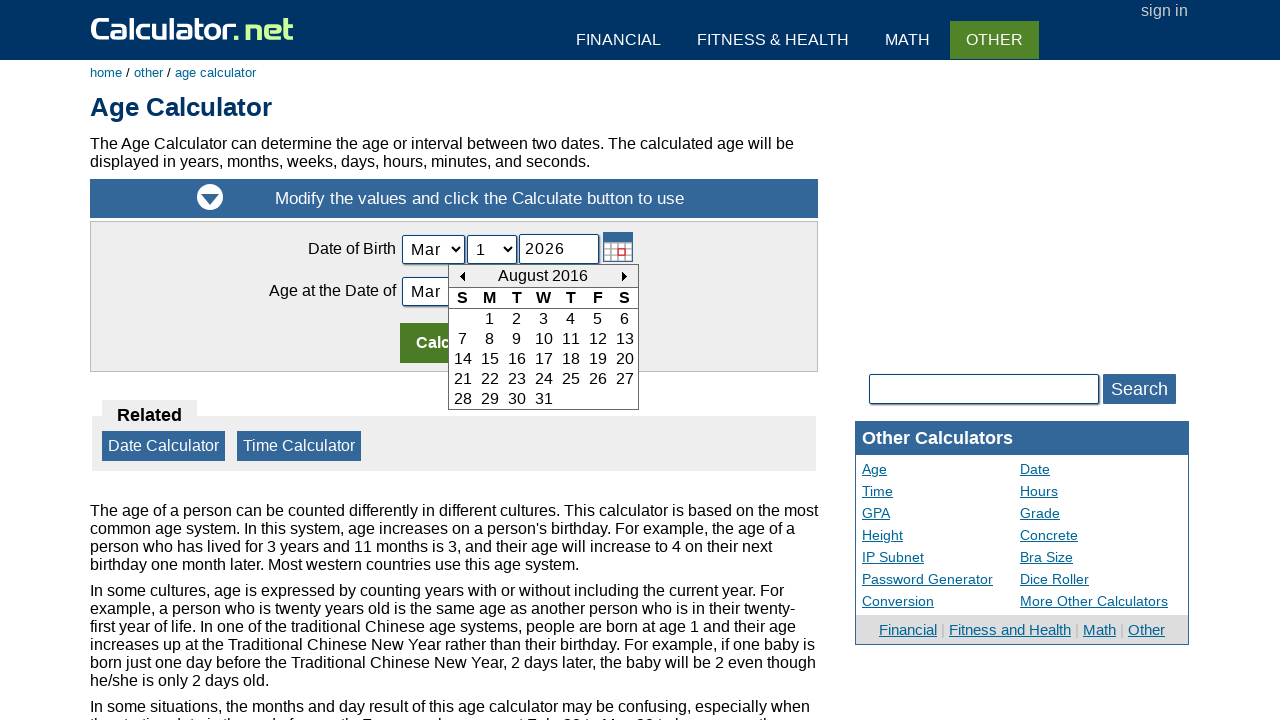

Navigated to previous month (iteration 116 of 396) at (462, 276) on #today_Previous_ID
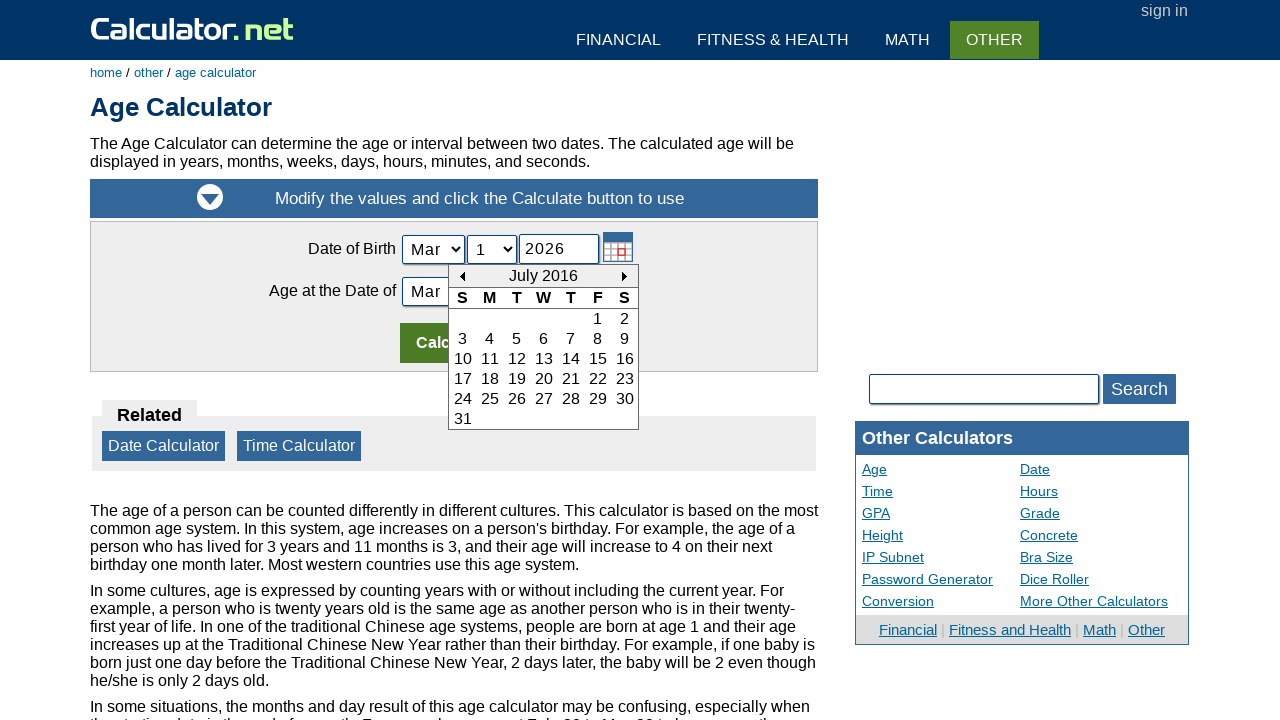

Navigated to previous month (iteration 117 of 396) at (462, 276) on #today_Previous_ID
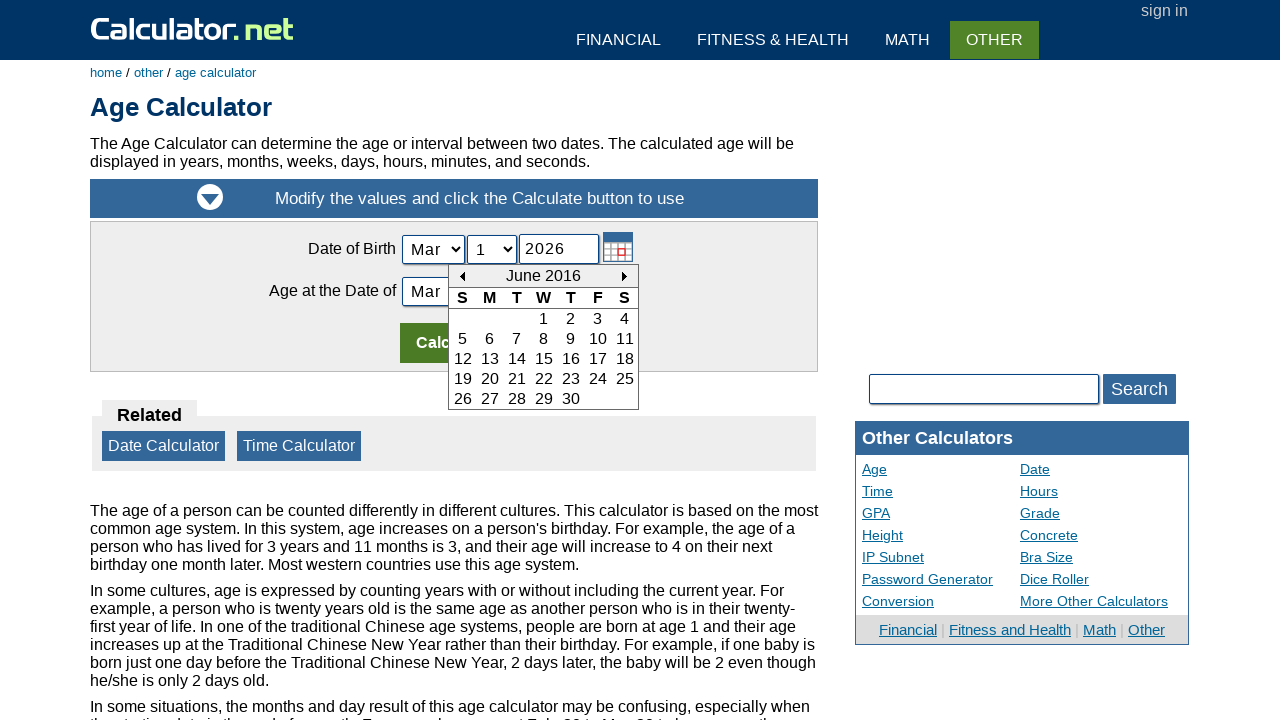

Navigated to previous month (iteration 118 of 396) at (462, 276) on #today_Previous_ID
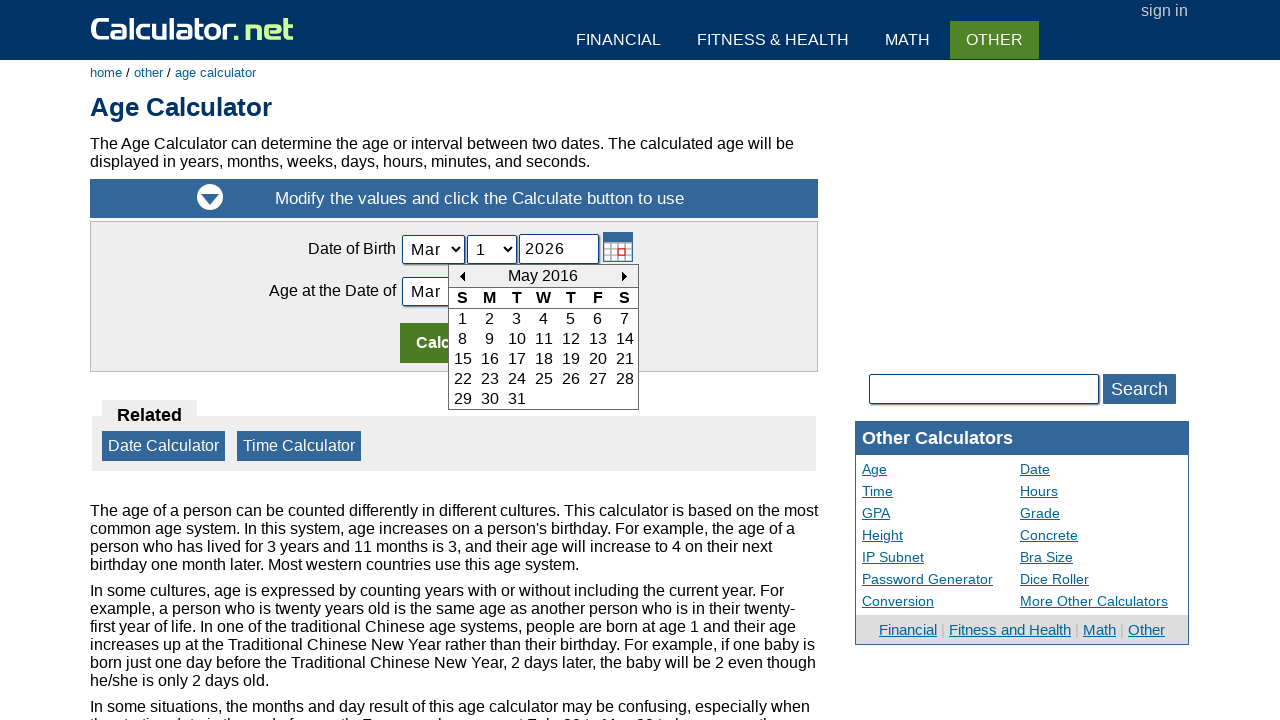

Navigated to previous month (iteration 119 of 396) at (462, 276) on #today_Previous_ID
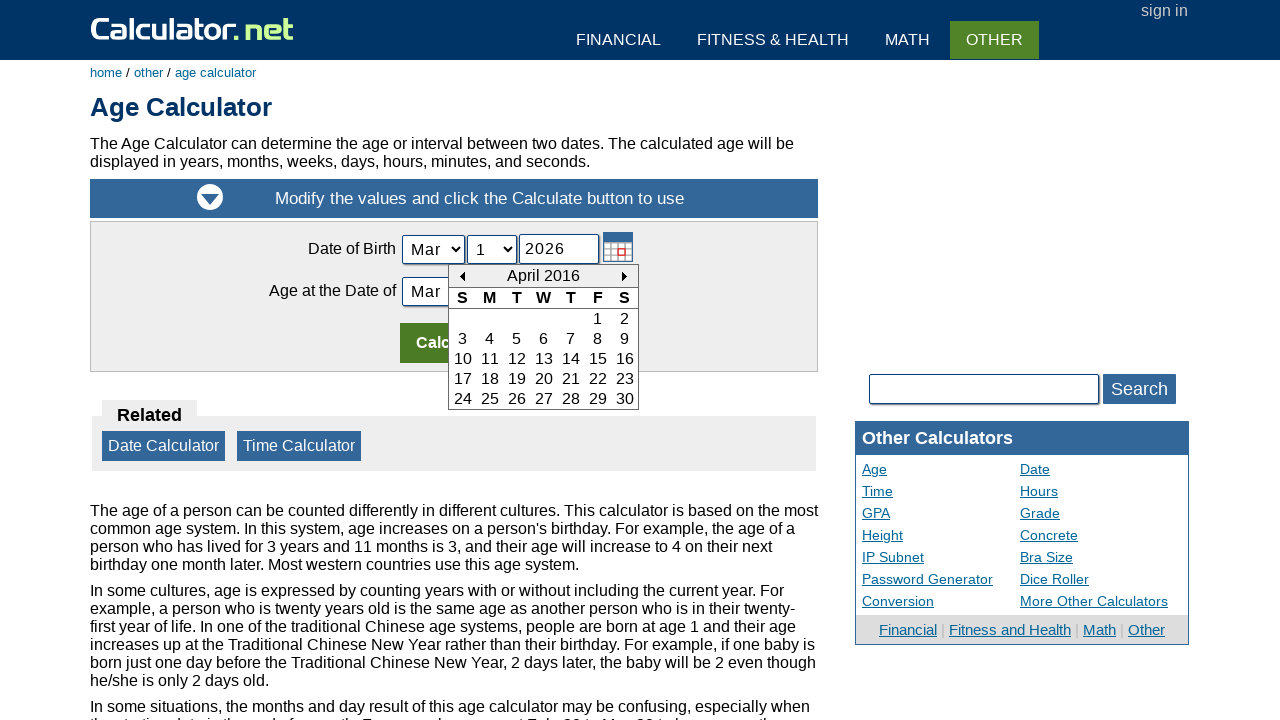

Navigated to previous month (iteration 120 of 396) at (462, 276) on #today_Previous_ID
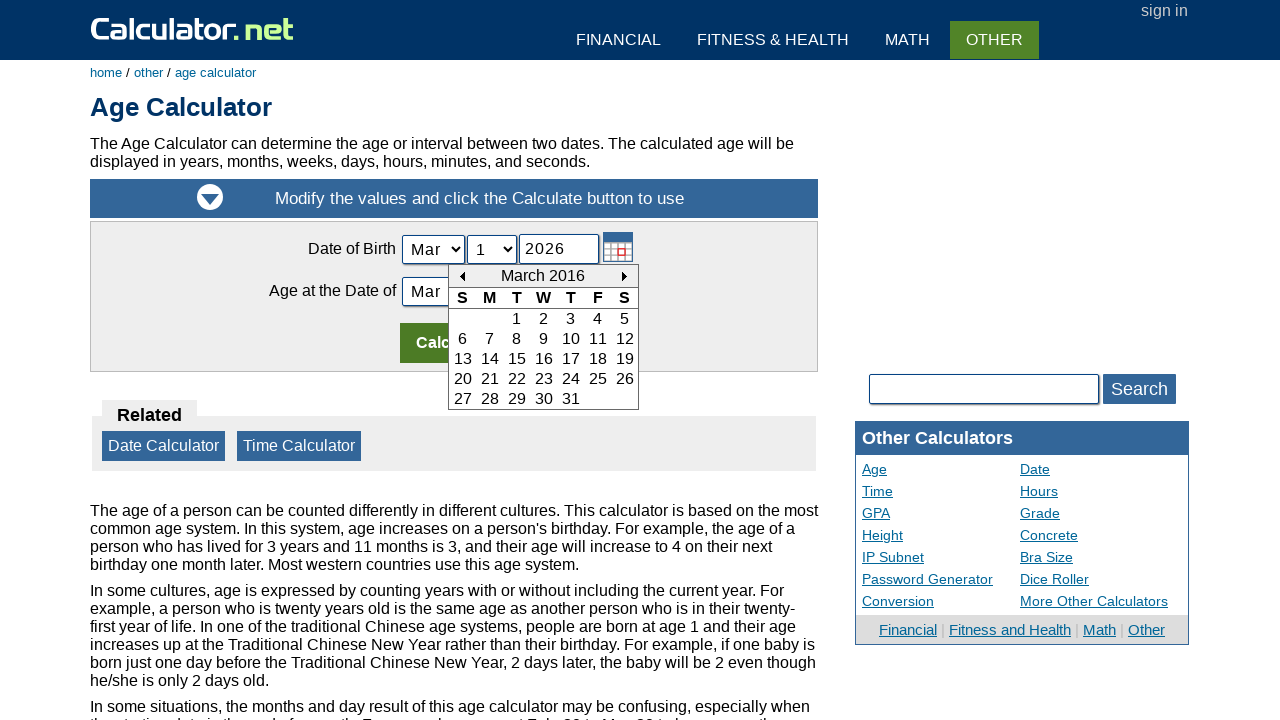

Navigated to previous month (iteration 121 of 396) at (462, 276) on #today_Previous_ID
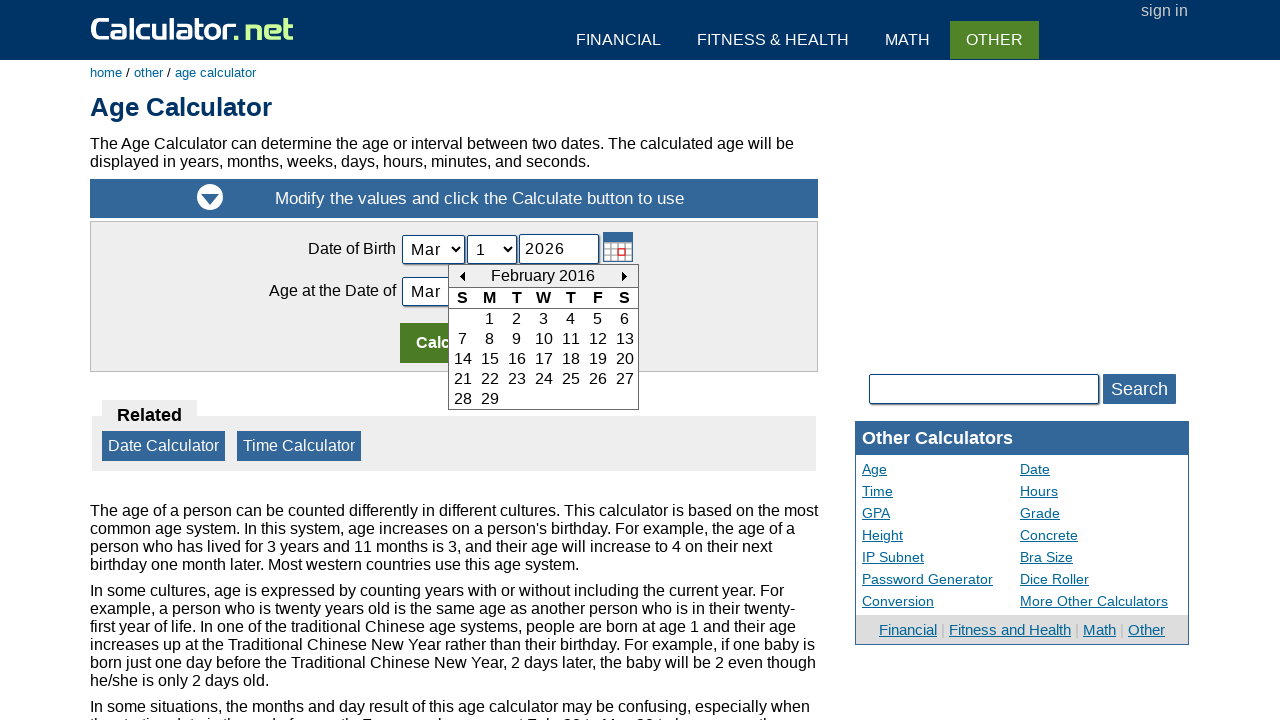

Navigated to previous month (iteration 122 of 396) at (462, 276) on #today_Previous_ID
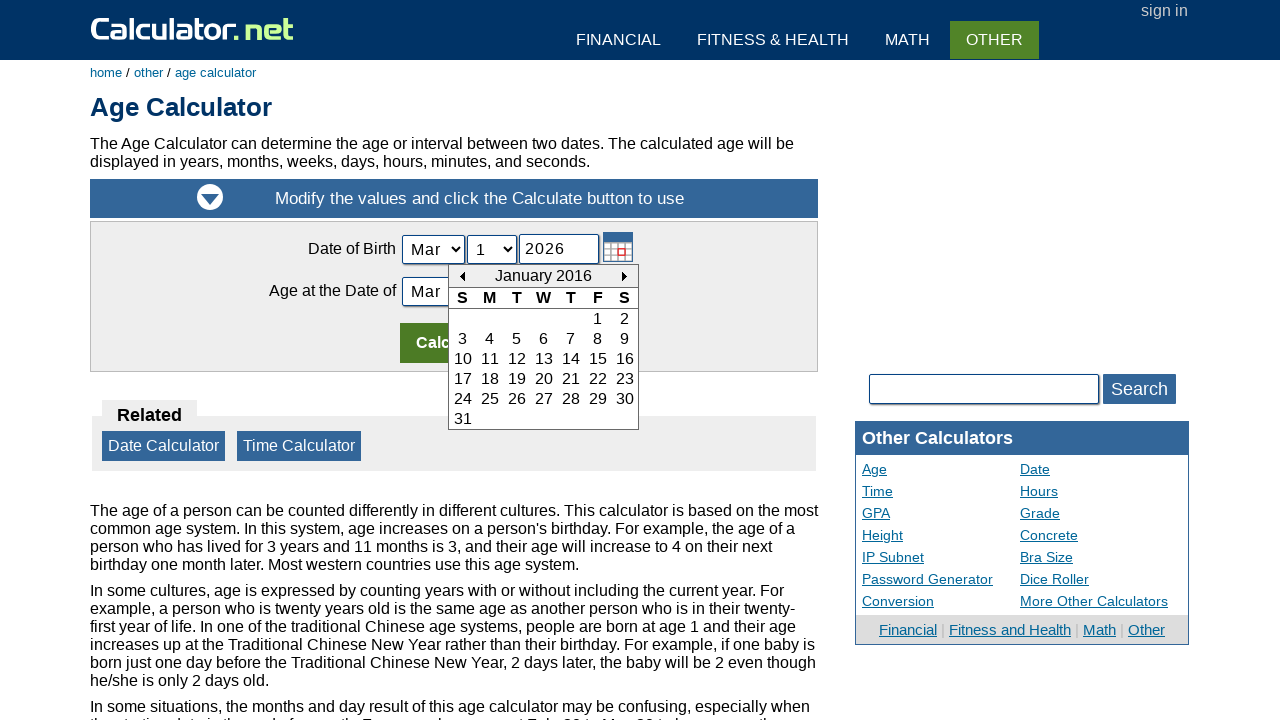

Navigated to previous month (iteration 123 of 396) at (462, 276) on #today_Previous_ID
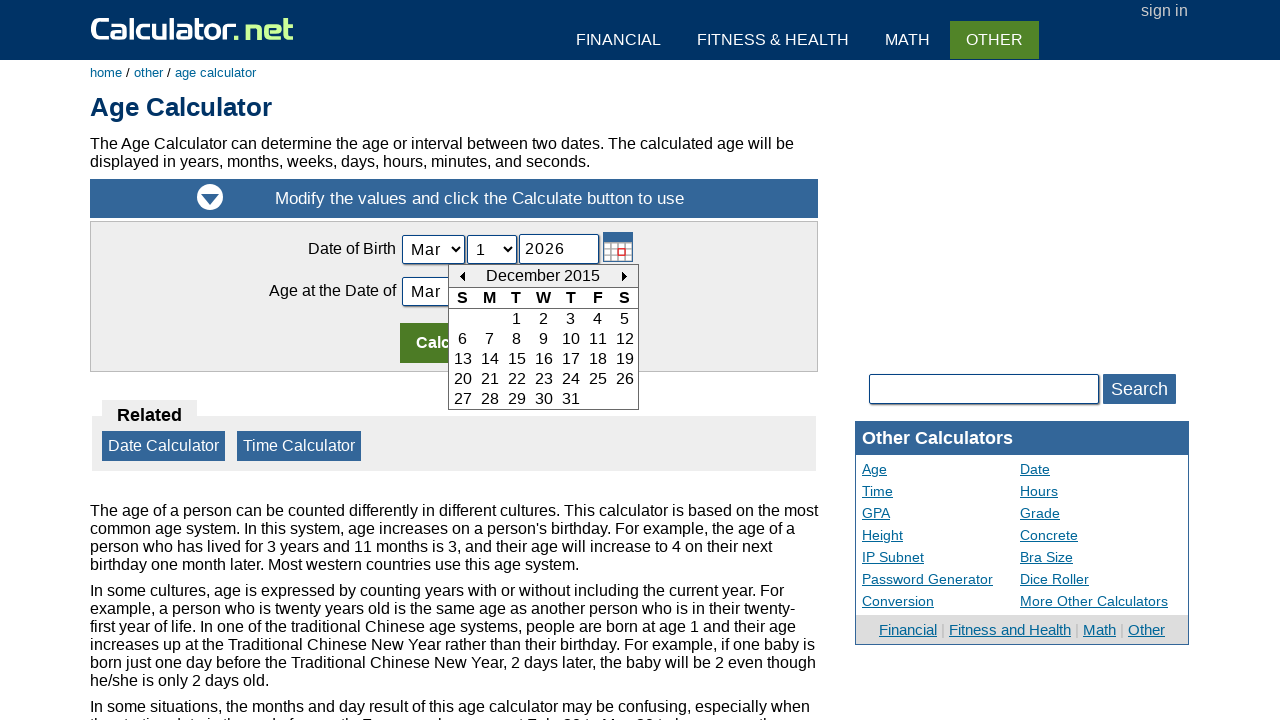

Navigated to previous month (iteration 124 of 396) at (462, 276) on #today_Previous_ID
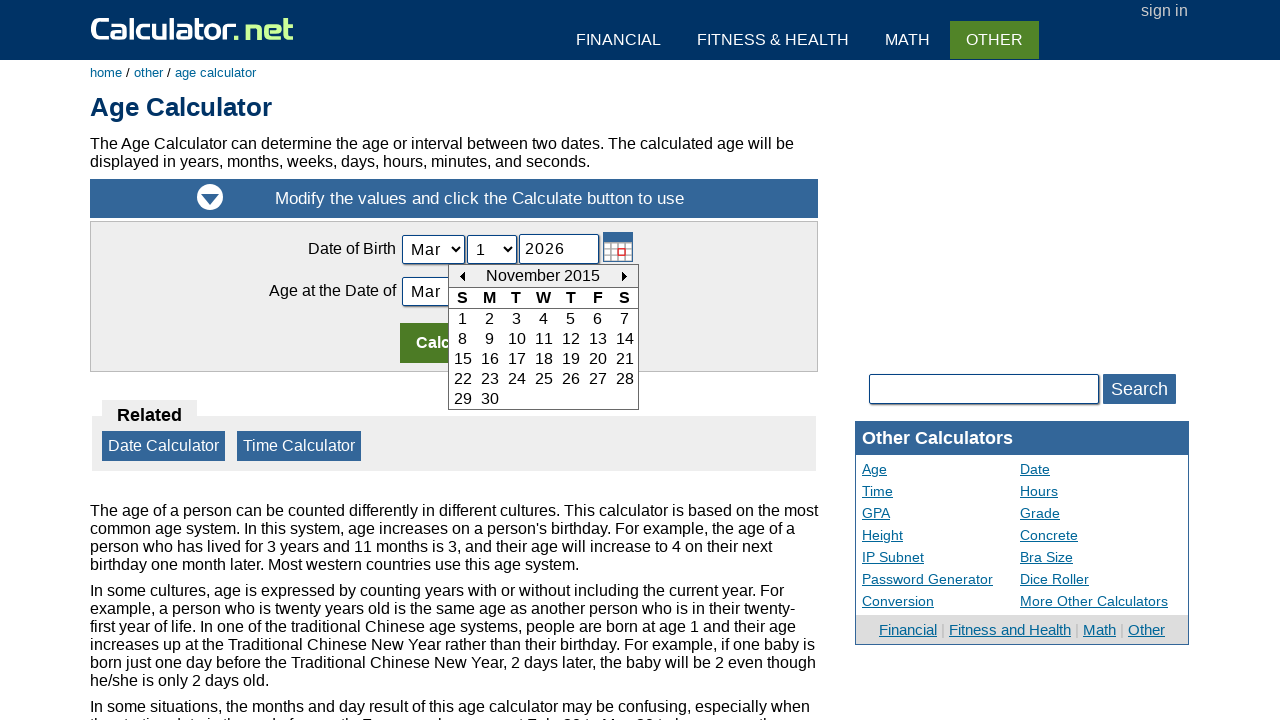

Navigated to previous month (iteration 125 of 396) at (462, 276) on #today_Previous_ID
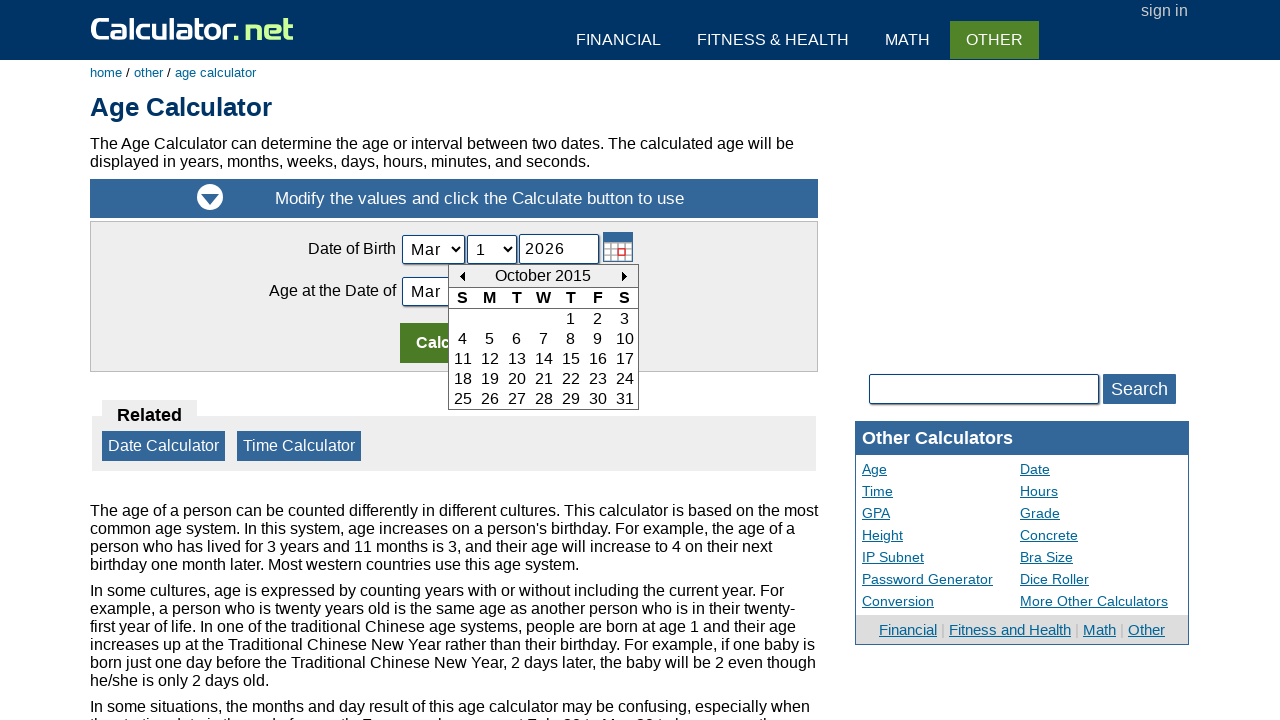

Navigated to previous month (iteration 126 of 396) at (462, 276) on #today_Previous_ID
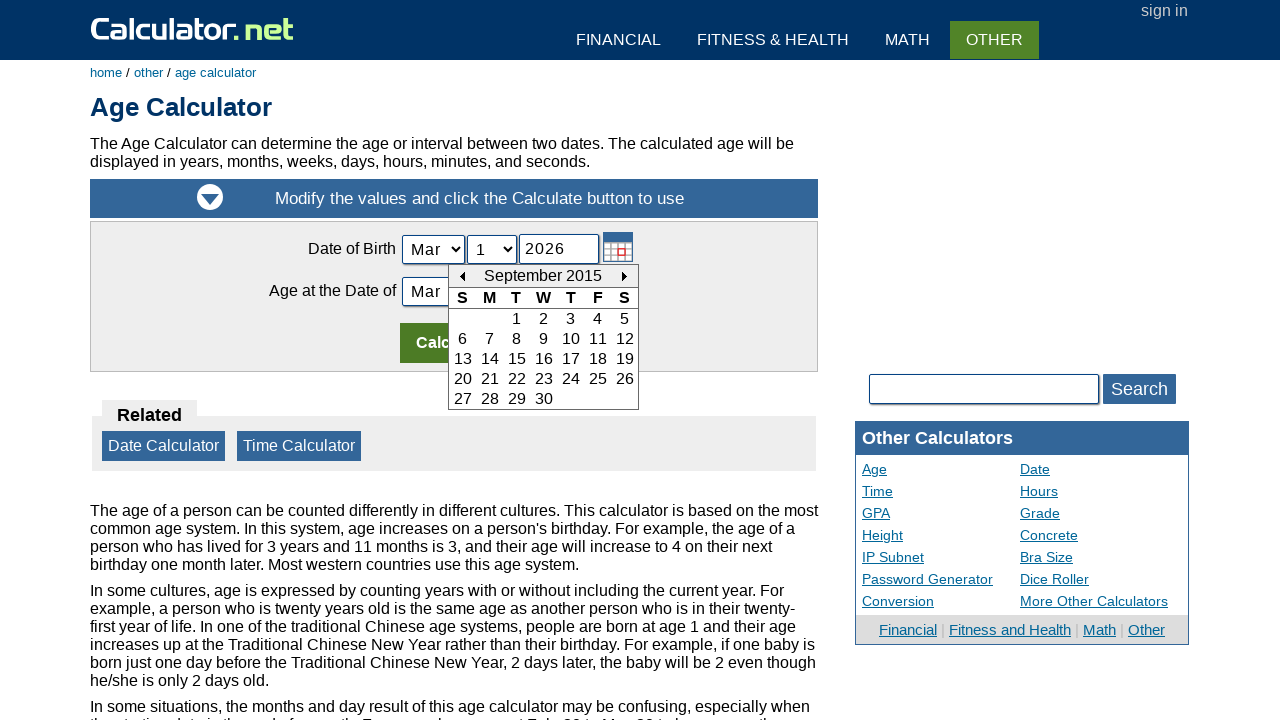

Navigated to previous month (iteration 127 of 396) at (462, 276) on #today_Previous_ID
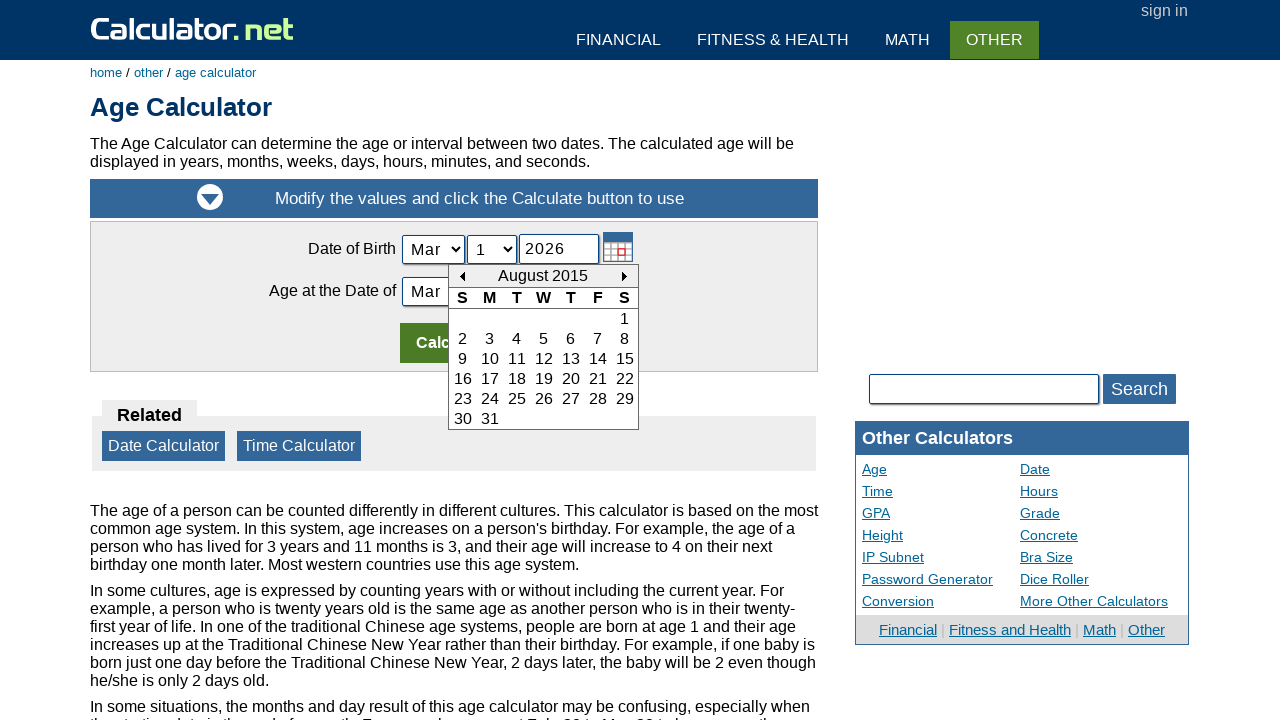

Navigated to previous month (iteration 128 of 396) at (462, 276) on #today_Previous_ID
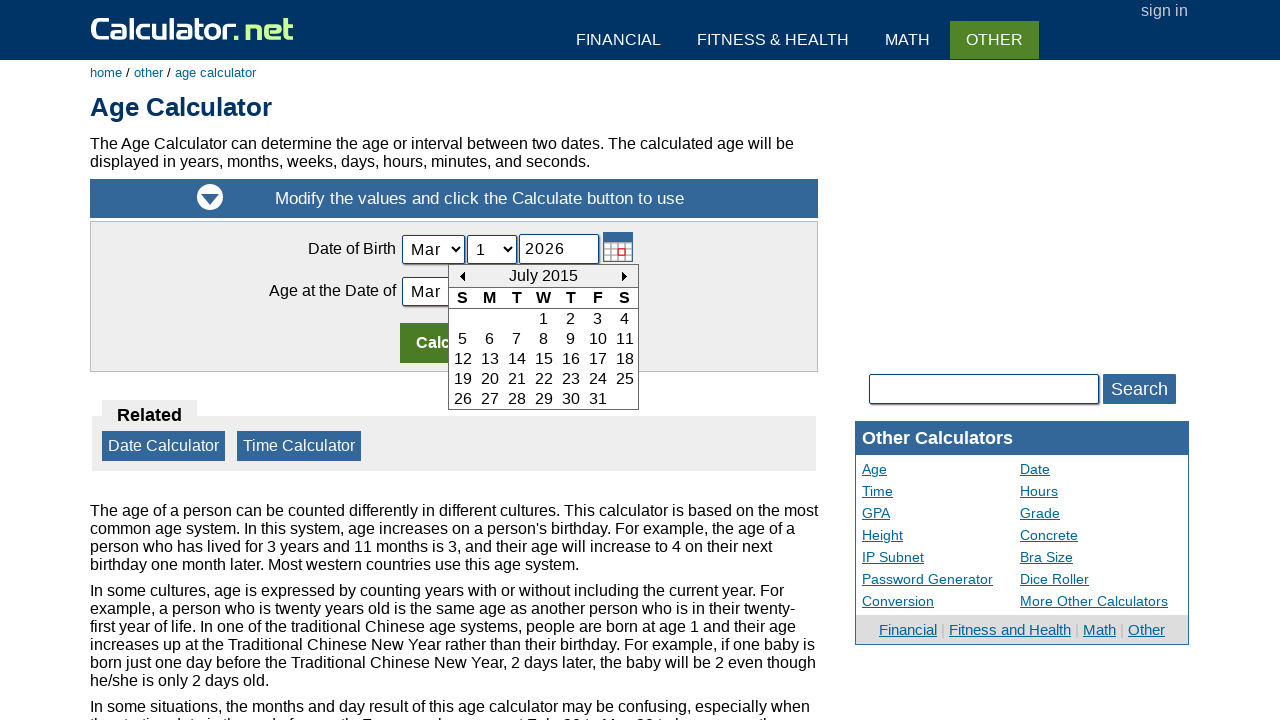

Navigated to previous month (iteration 129 of 396) at (462, 276) on #today_Previous_ID
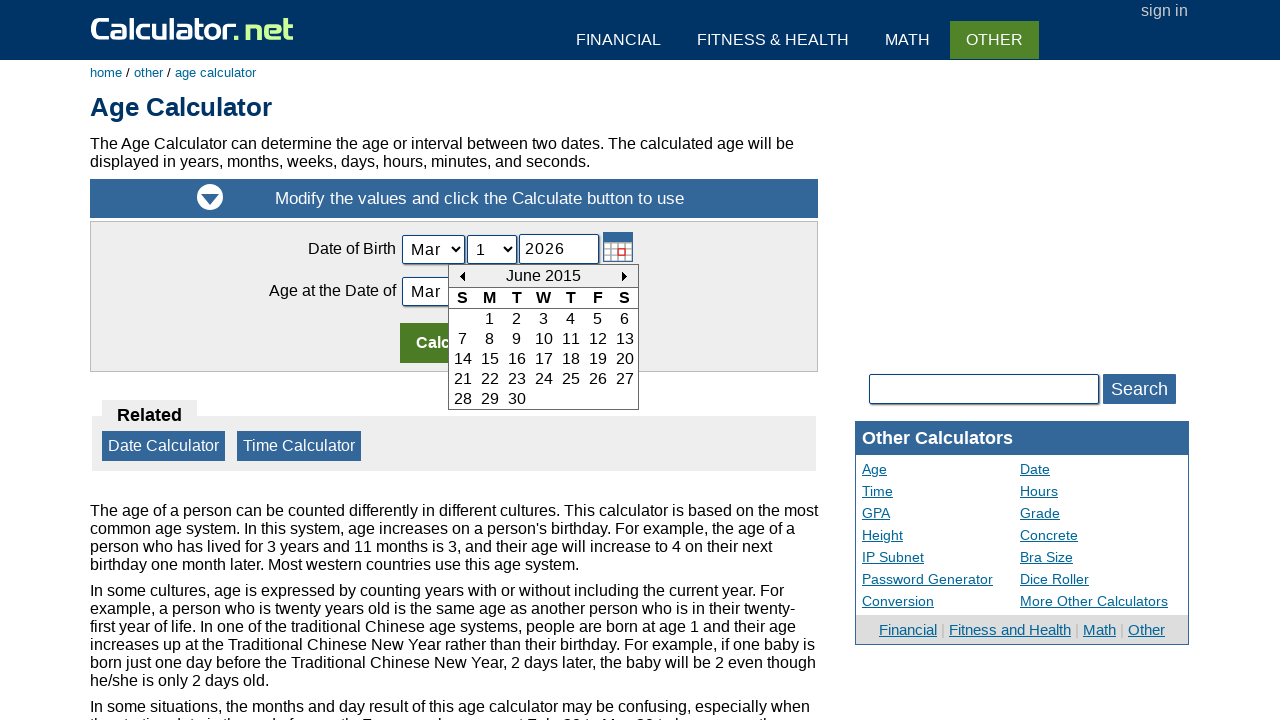

Navigated to previous month (iteration 130 of 396) at (462, 276) on #today_Previous_ID
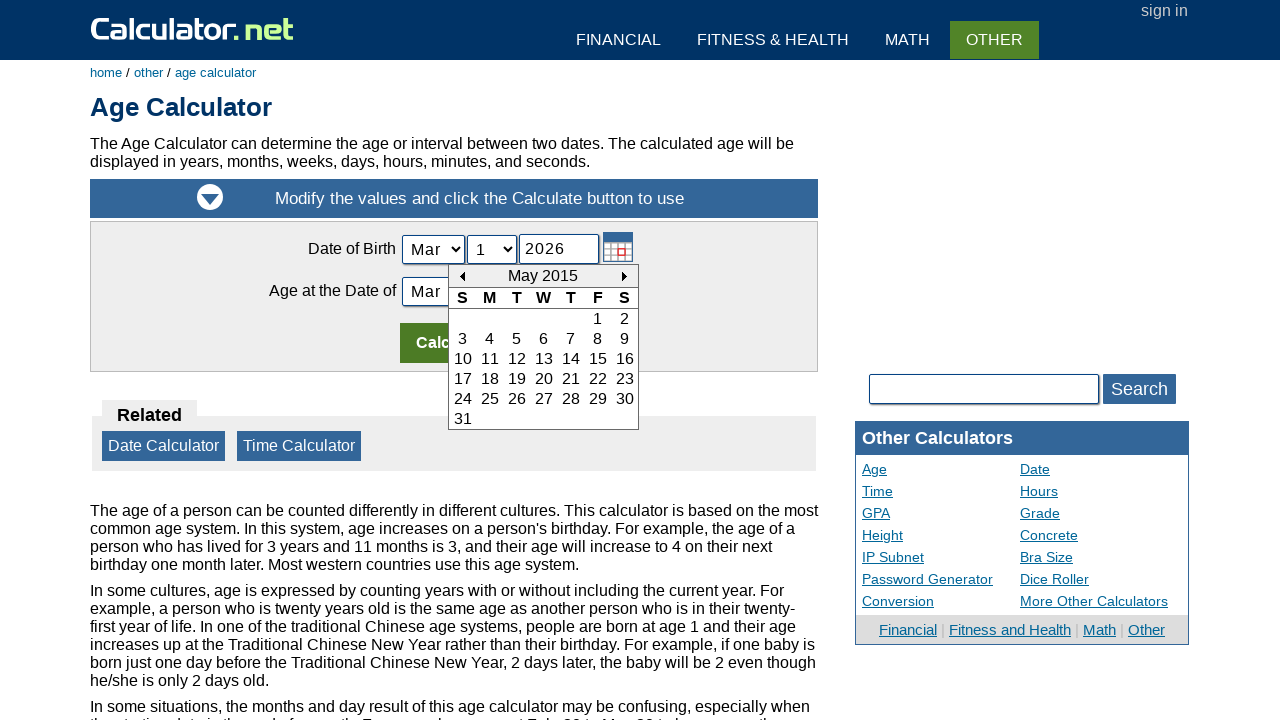

Navigated to previous month (iteration 131 of 396) at (462, 276) on #today_Previous_ID
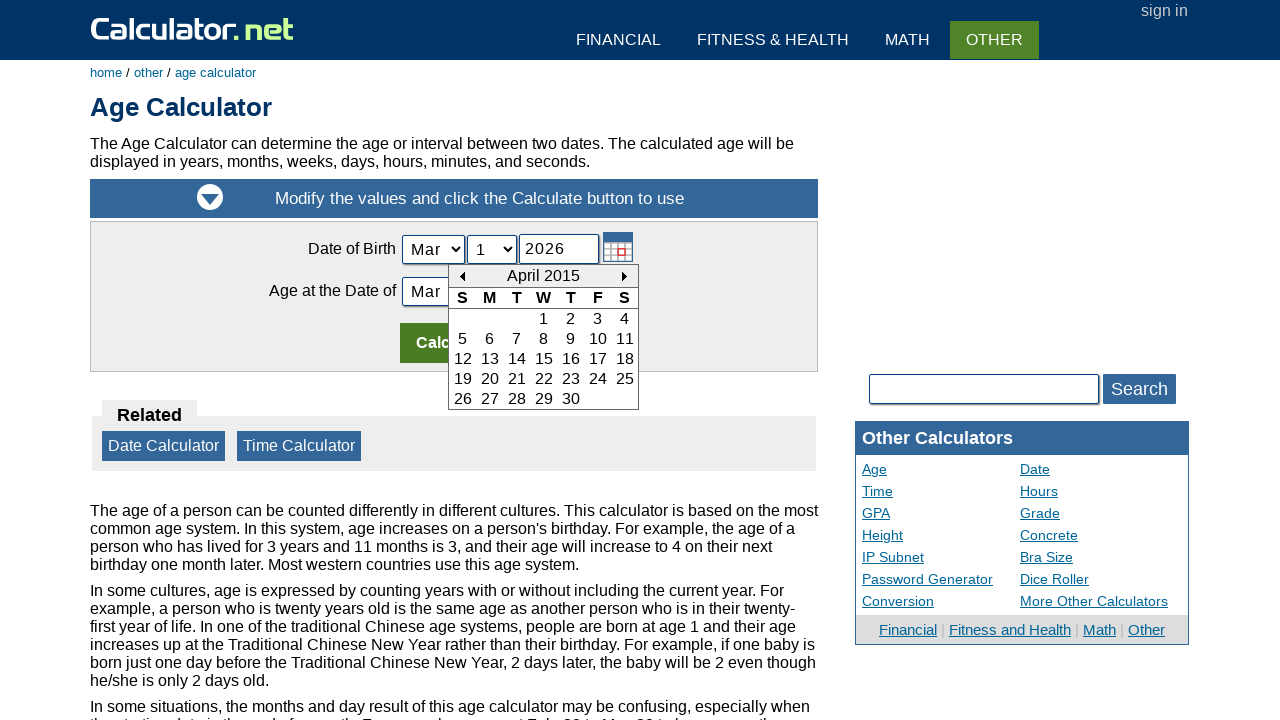

Navigated to previous month (iteration 132 of 396) at (462, 276) on #today_Previous_ID
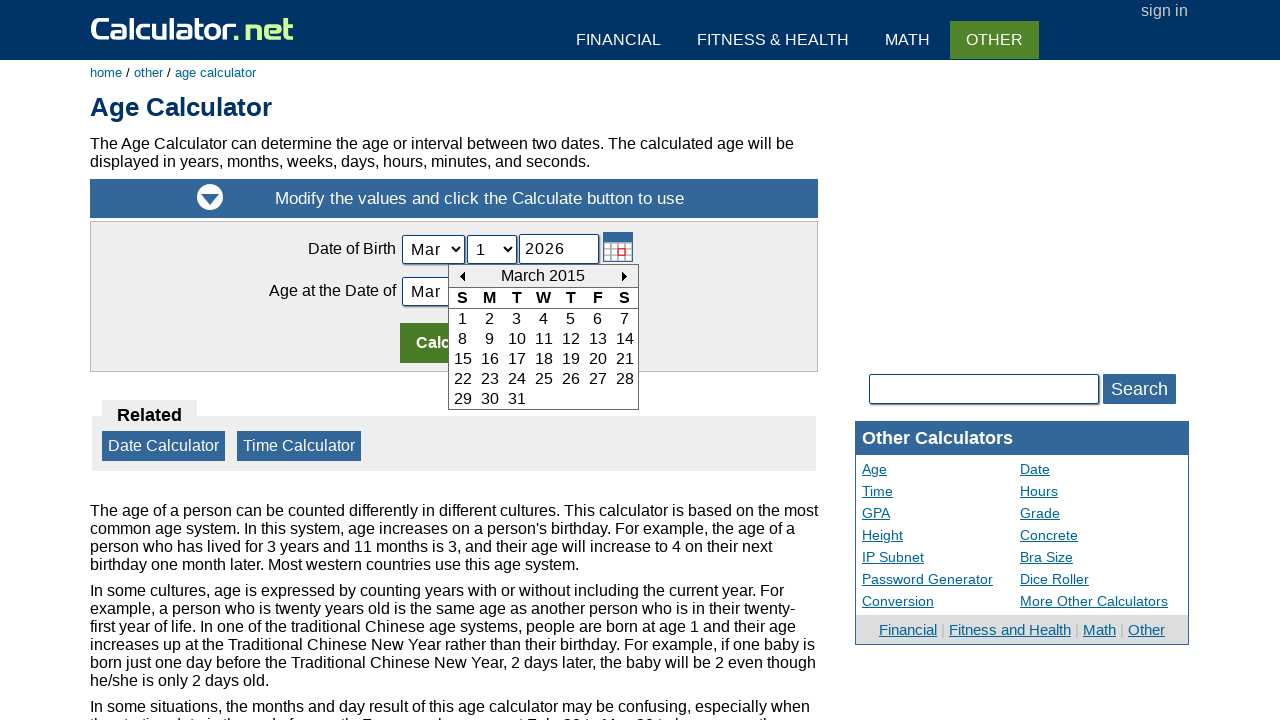

Navigated to previous month (iteration 133 of 396) at (462, 276) on #today_Previous_ID
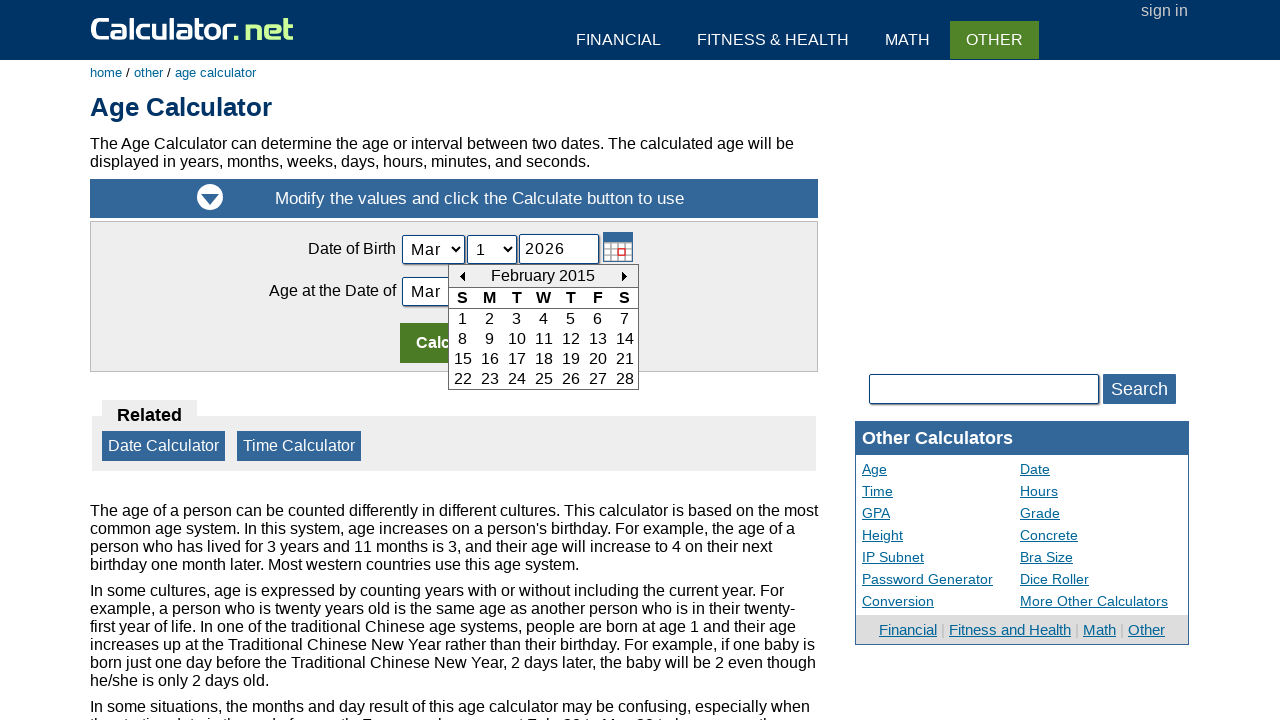

Navigated to previous month (iteration 134 of 396) at (462, 276) on #today_Previous_ID
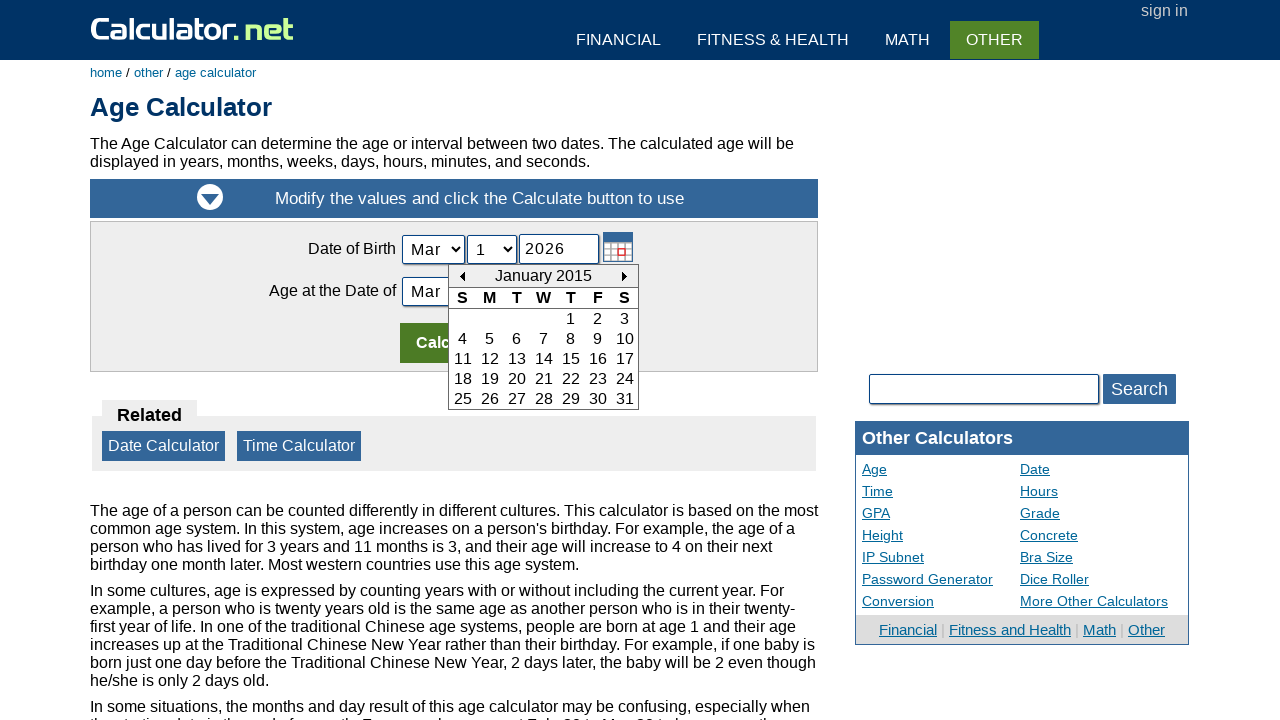

Navigated to previous month (iteration 135 of 396) at (462, 276) on #today_Previous_ID
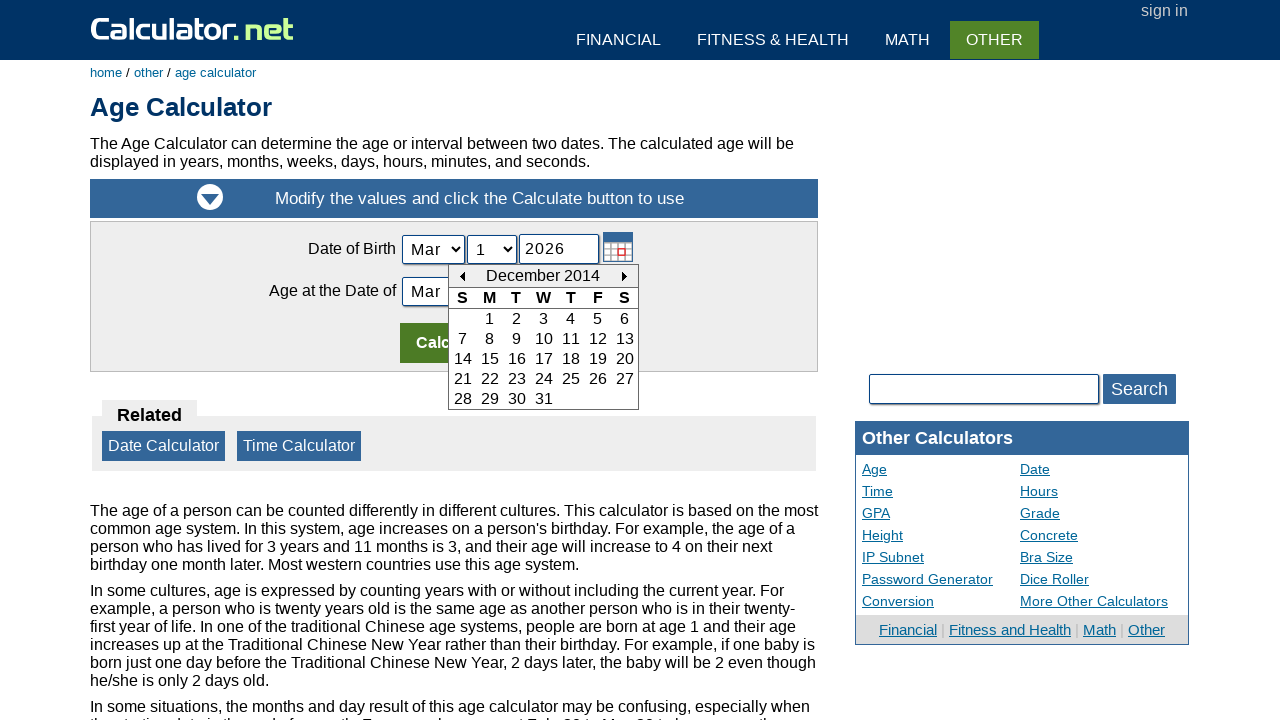

Navigated to previous month (iteration 136 of 396) at (462, 276) on #today_Previous_ID
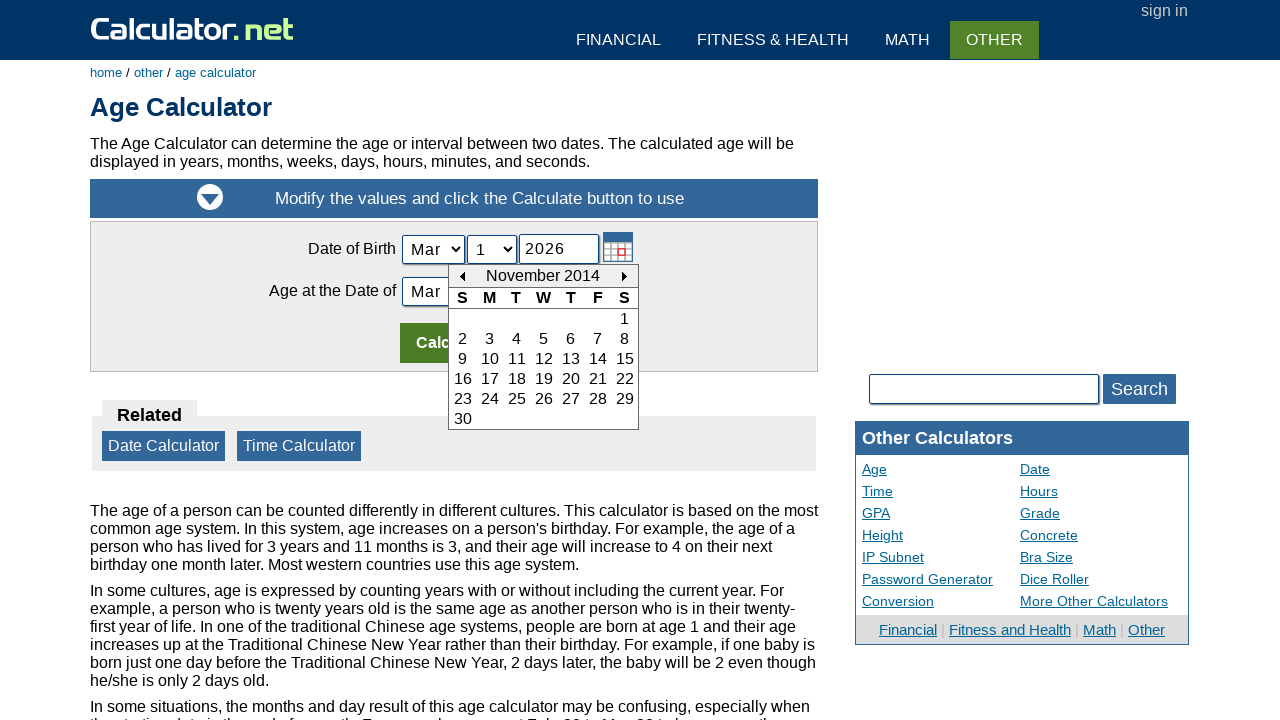

Navigated to previous month (iteration 137 of 396) at (462, 276) on #today_Previous_ID
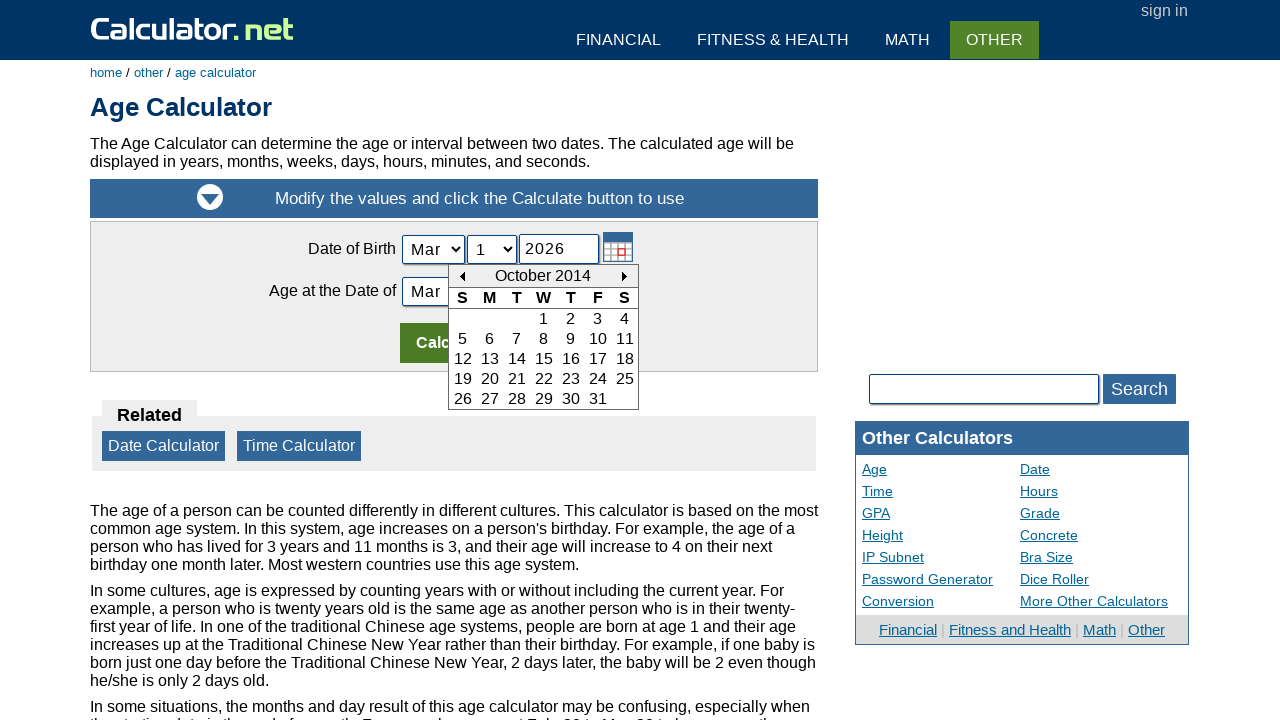

Navigated to previous month (iteration 138 of 396) at (462, 276) on #today_Previous_ID
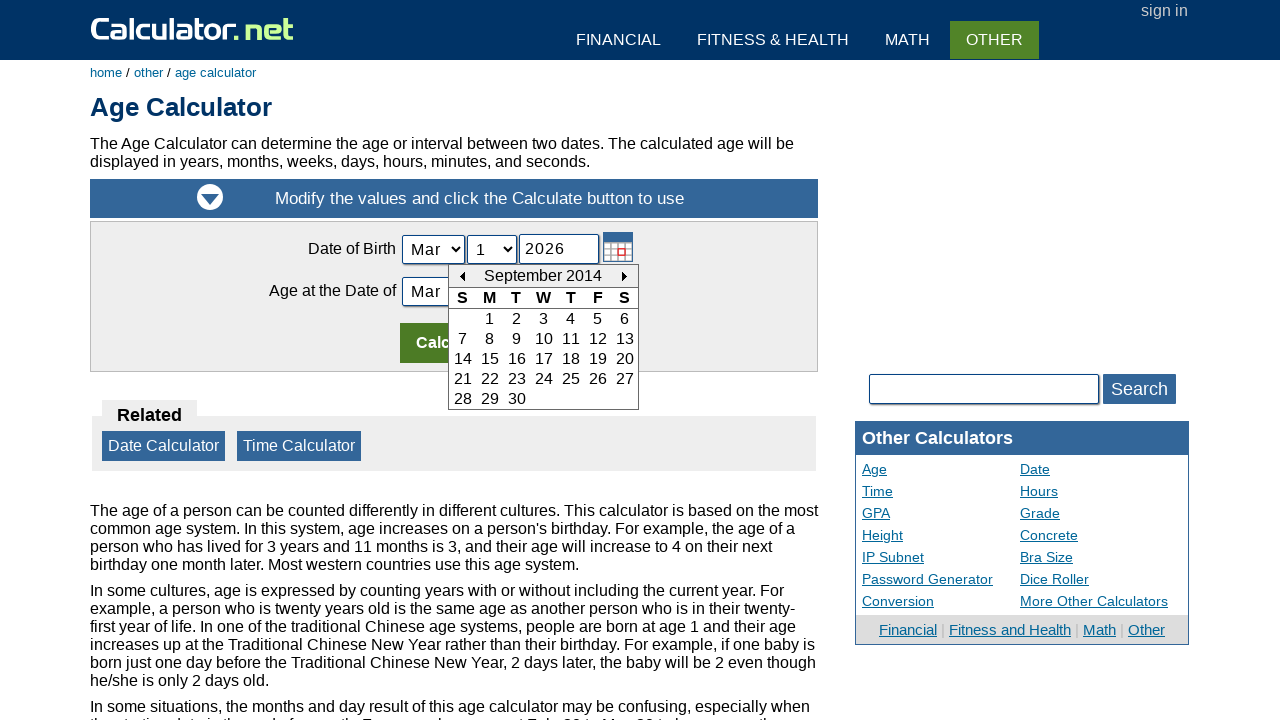

Navigated to previous month (iteration 139 of 396) at (462, 276) on #today_Previous_ID
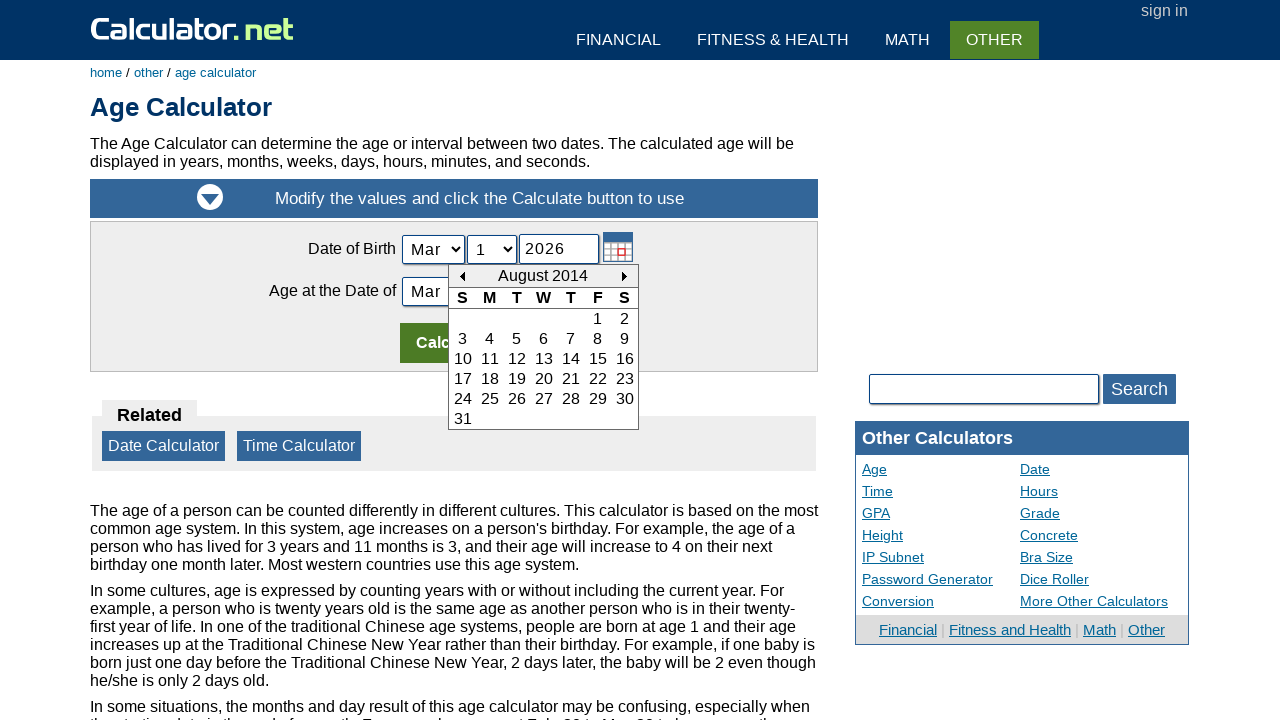

Navigated to previous month (iteration 140 of 396) at (462, 276) on #today_Previous_ID
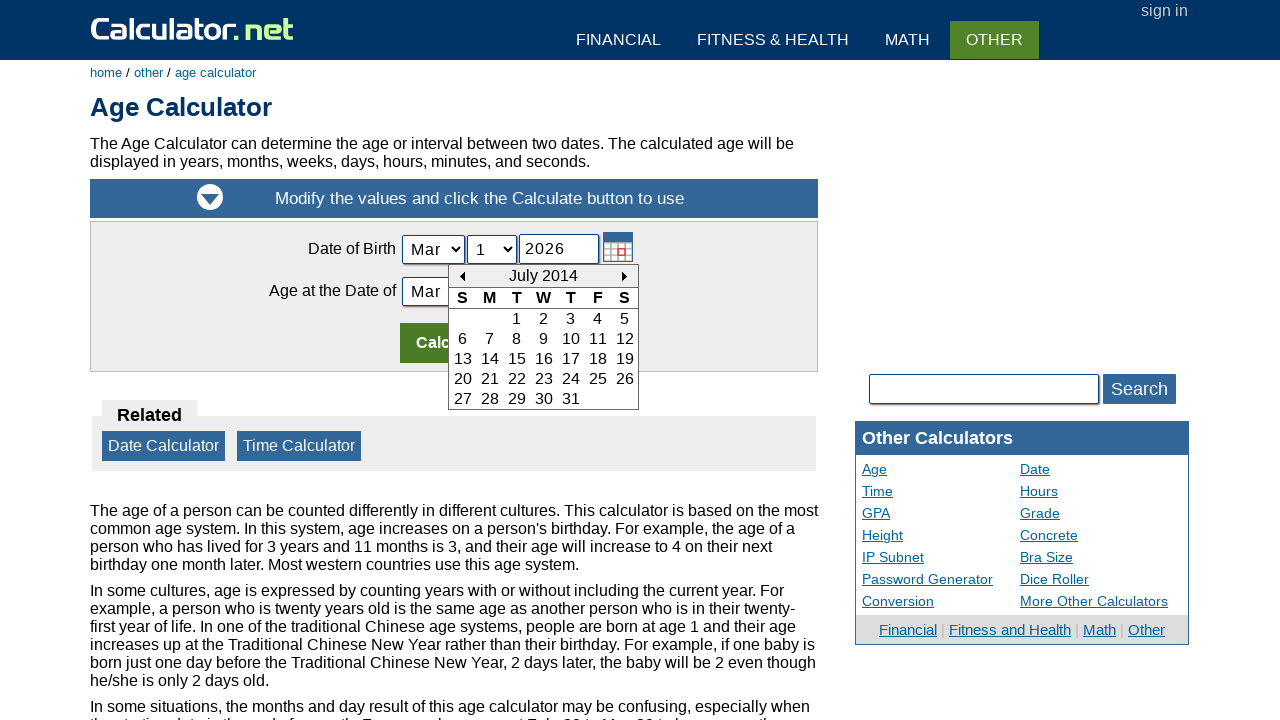

Navigated to previous month (iteration 141 of 396) at (462, 276) on #today_Previous_ID
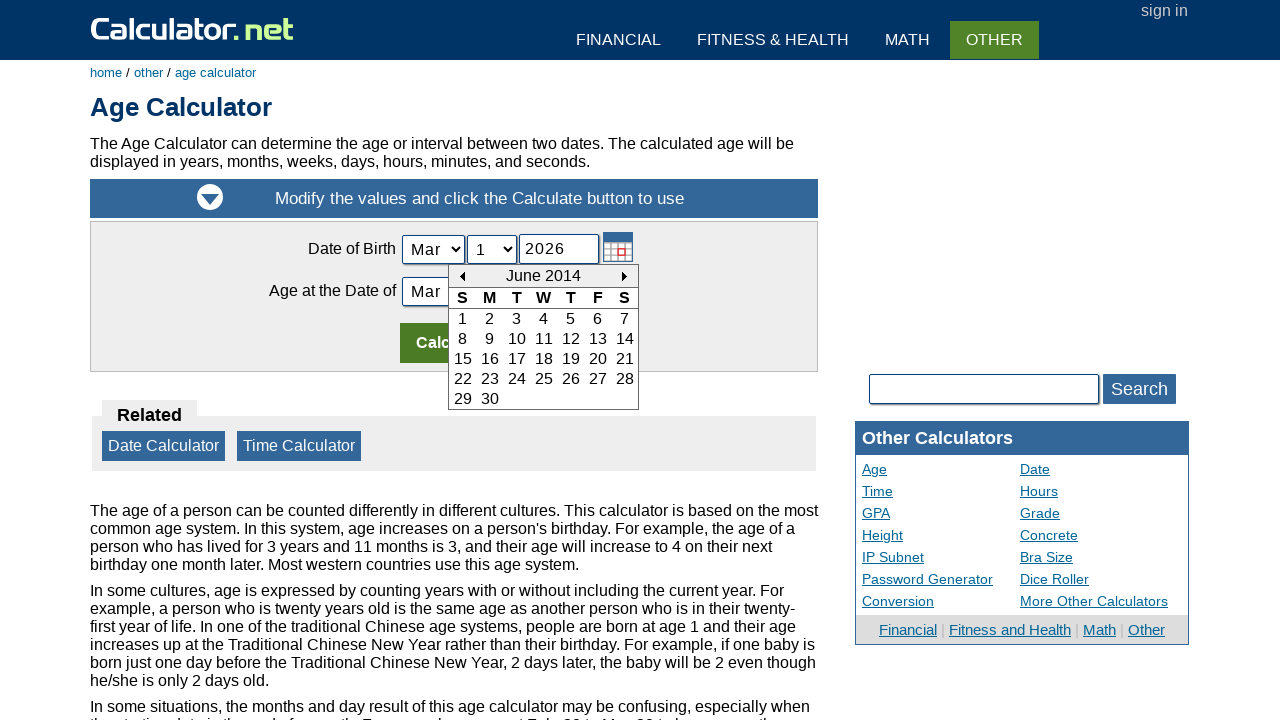

Navigated to previous month (iteration 142 of 396) at (462, 276) on #today_Previous_ID
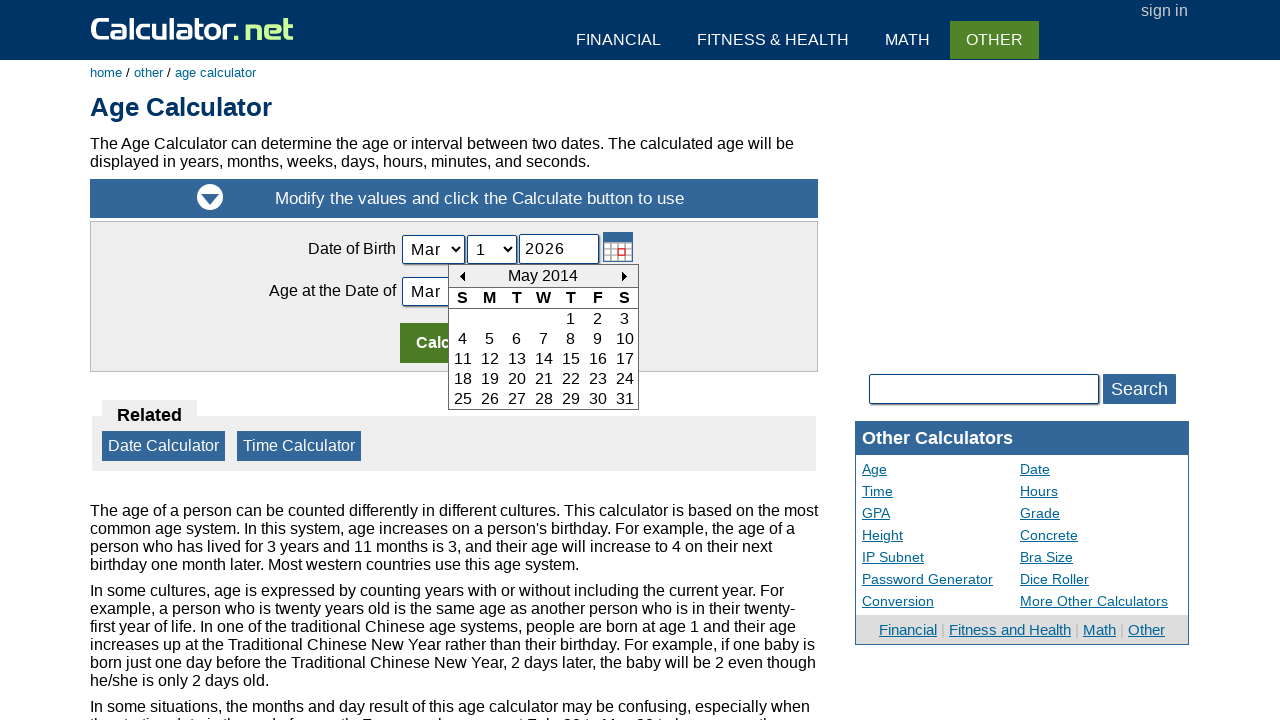

Navigated to previous month (iteration 143 of 396) at (462, 276) on #today_Previous_ID
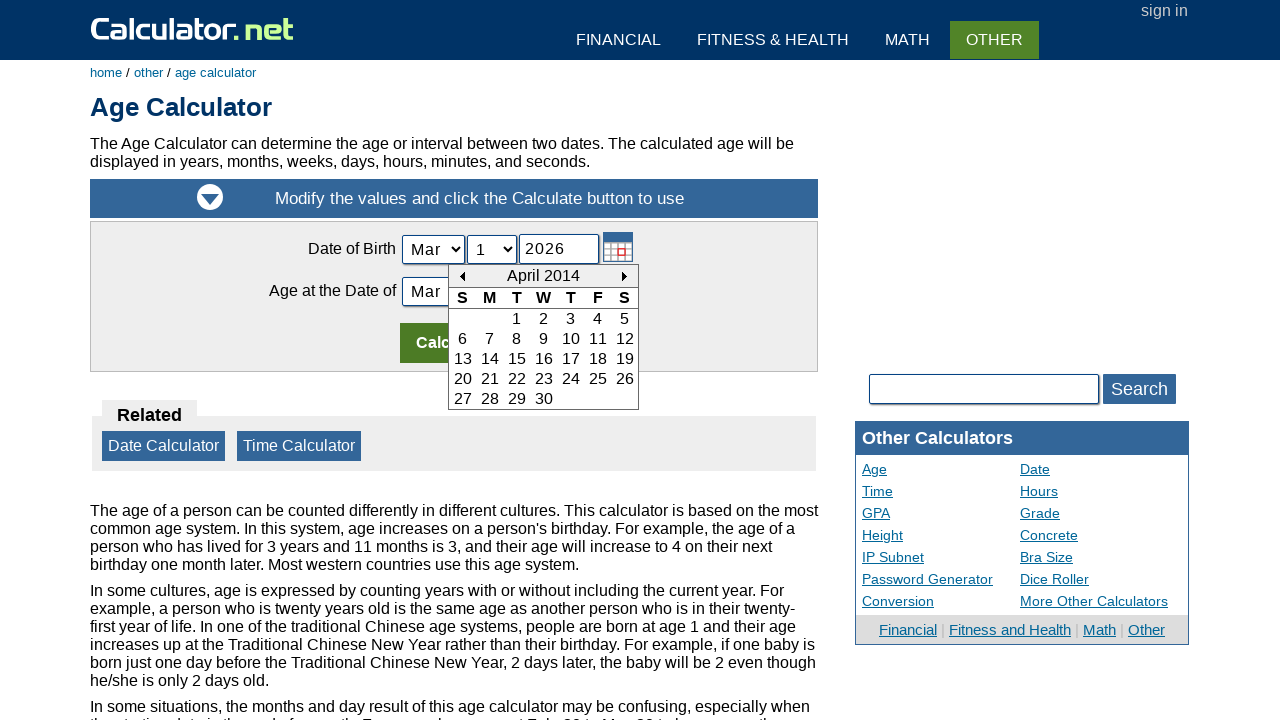

Navigated to previous month (iteration 144 of 396) at (462, 276) on #today_Previous_ID
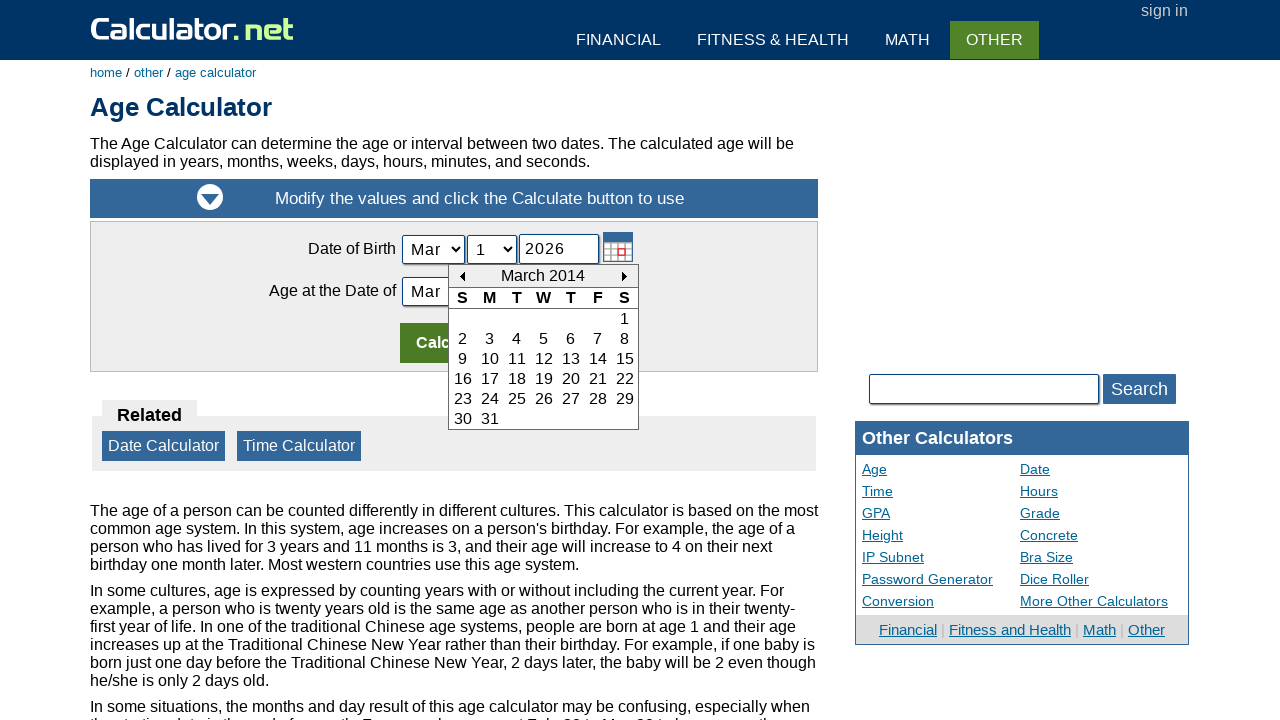

Navigated to previous month (iteration 145 of 396) at (462, 276) on #today_Previous_ID
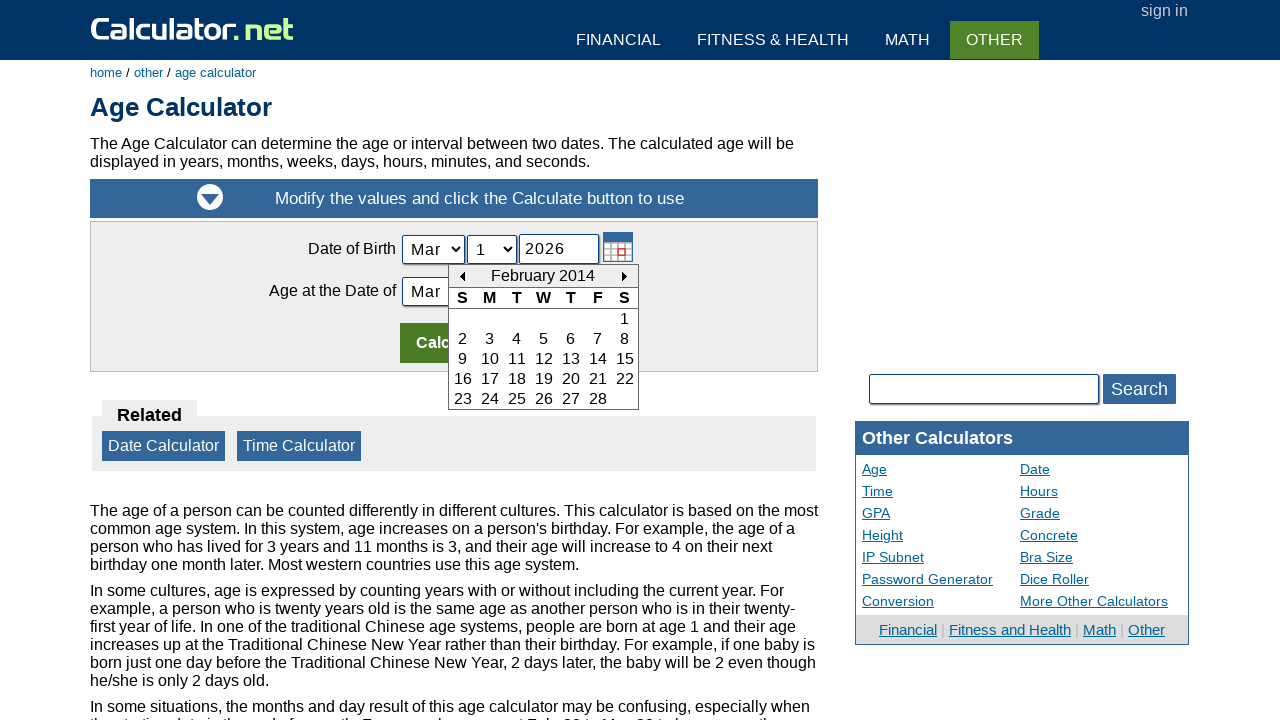

Navigated to previous month (iteration 146 of 396) at (462, 276) on #today_Previous_ID
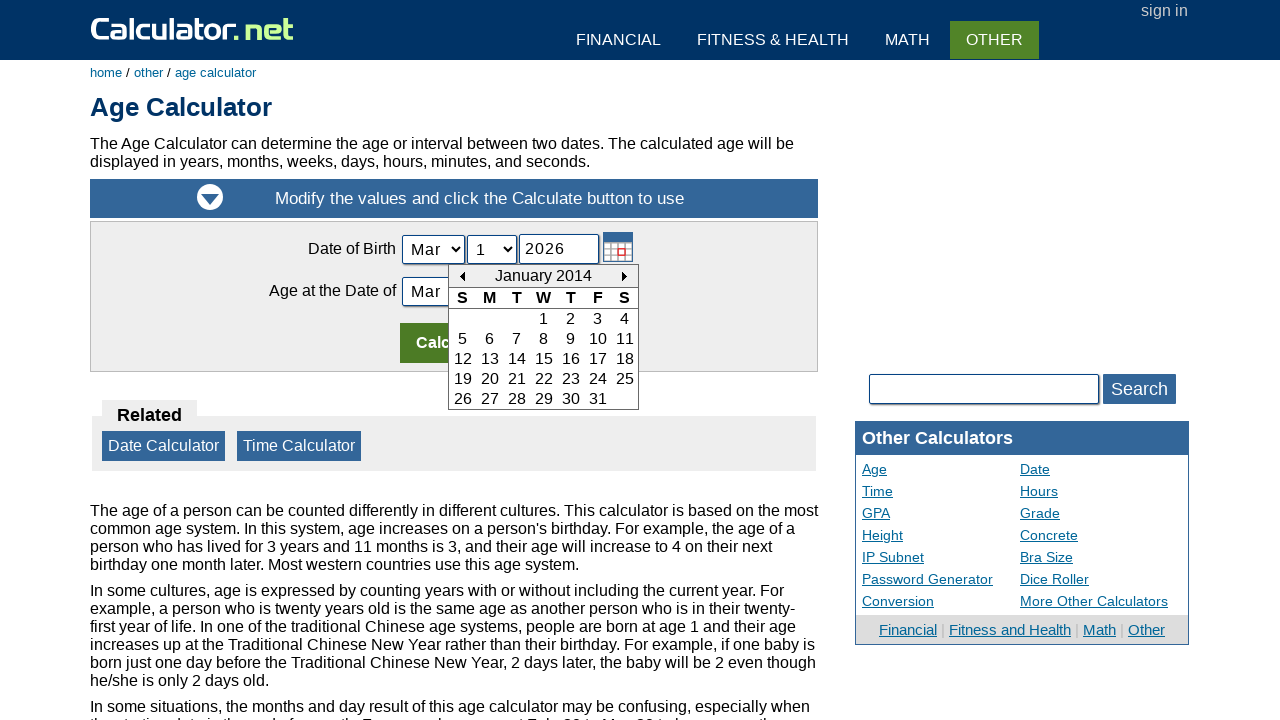

Navigated to previous month (iteration 147 of 396) at (462, 276) on #today_Previous_ID
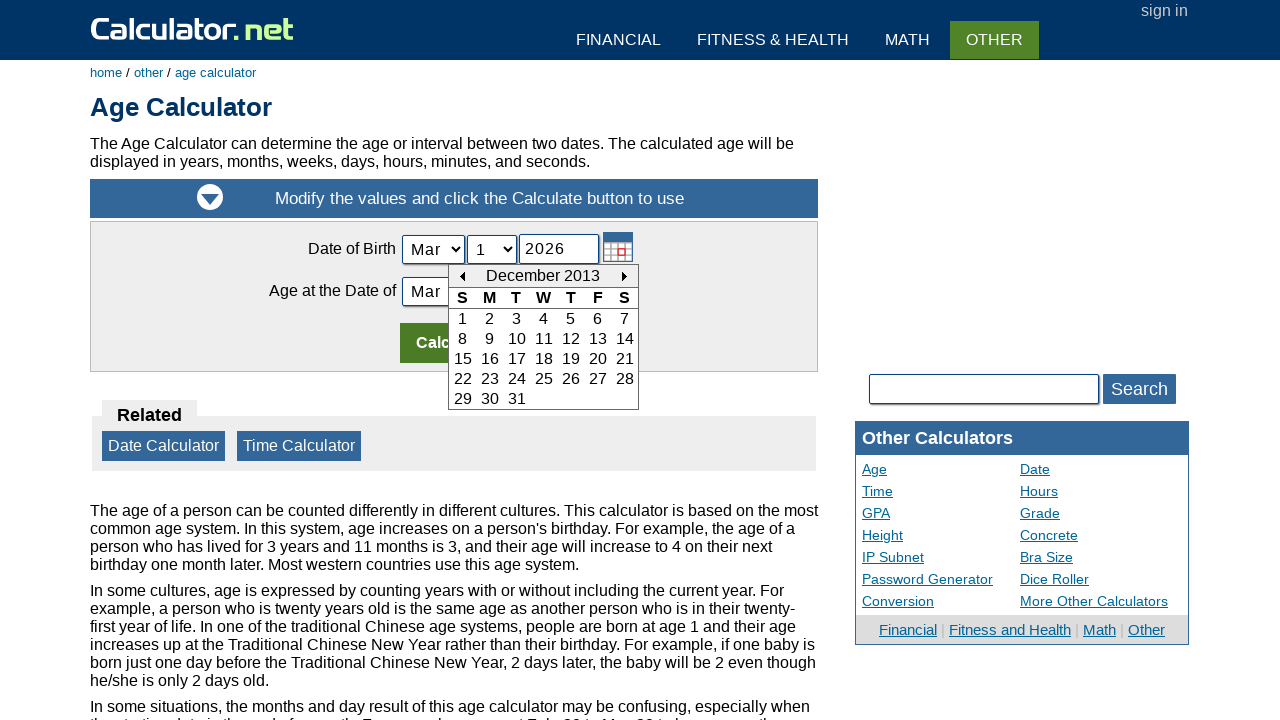

Navigated to previous month (iteration 148 of 396) at (462, 276) on #today_Previous_ID
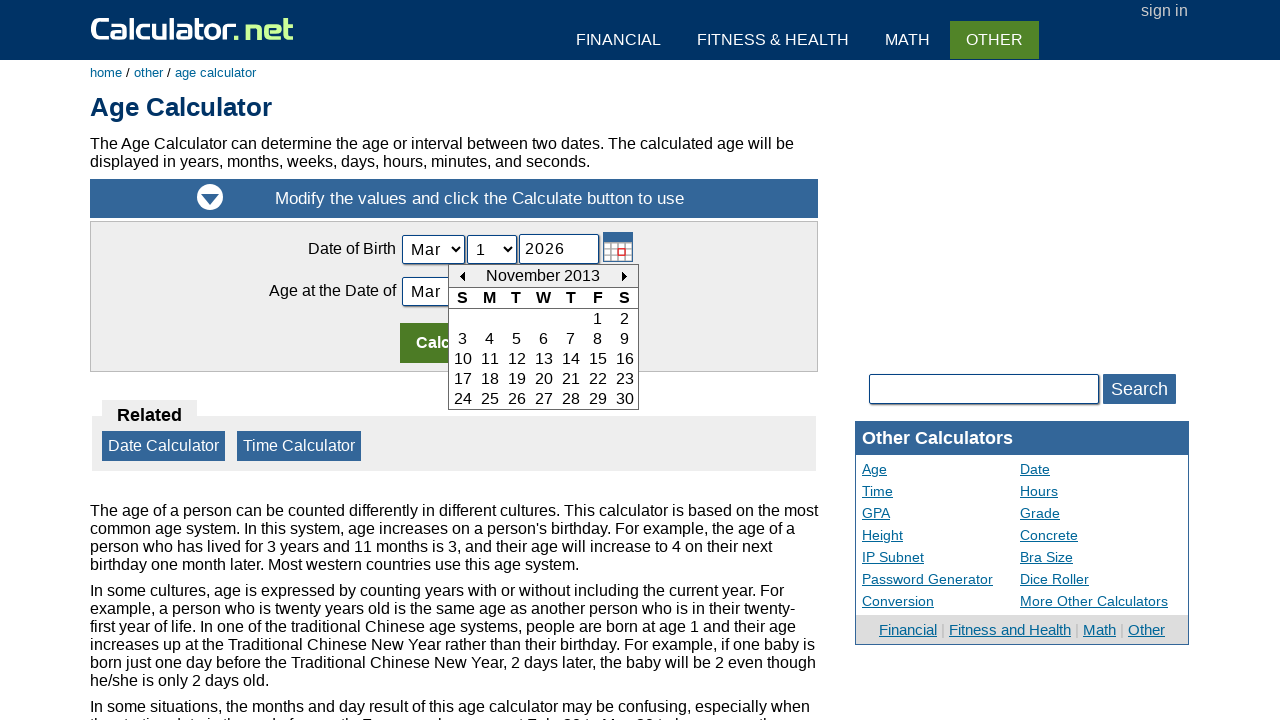

Navigated to previous month (iteration 149 of 396) at (462, 276) on #today_Previous_ID
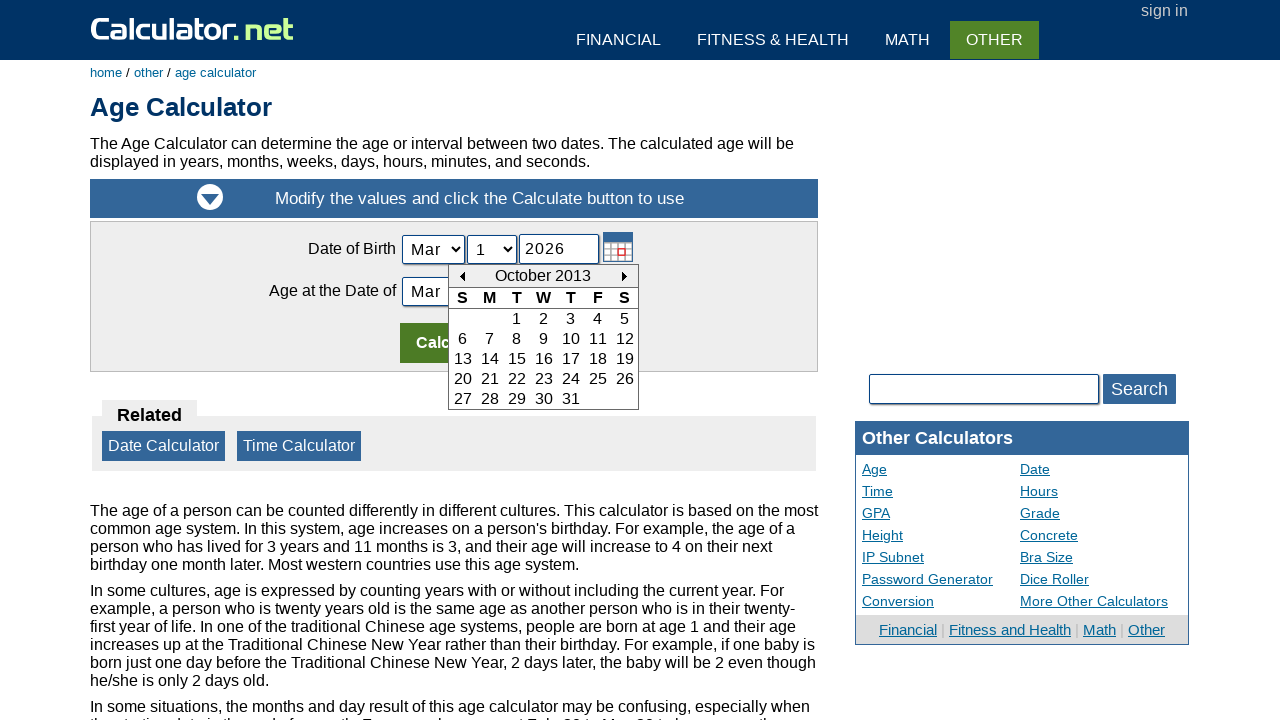

Navigated to previous month (iteration 150 of 396) at (462, 276) on #today_Previous_ID
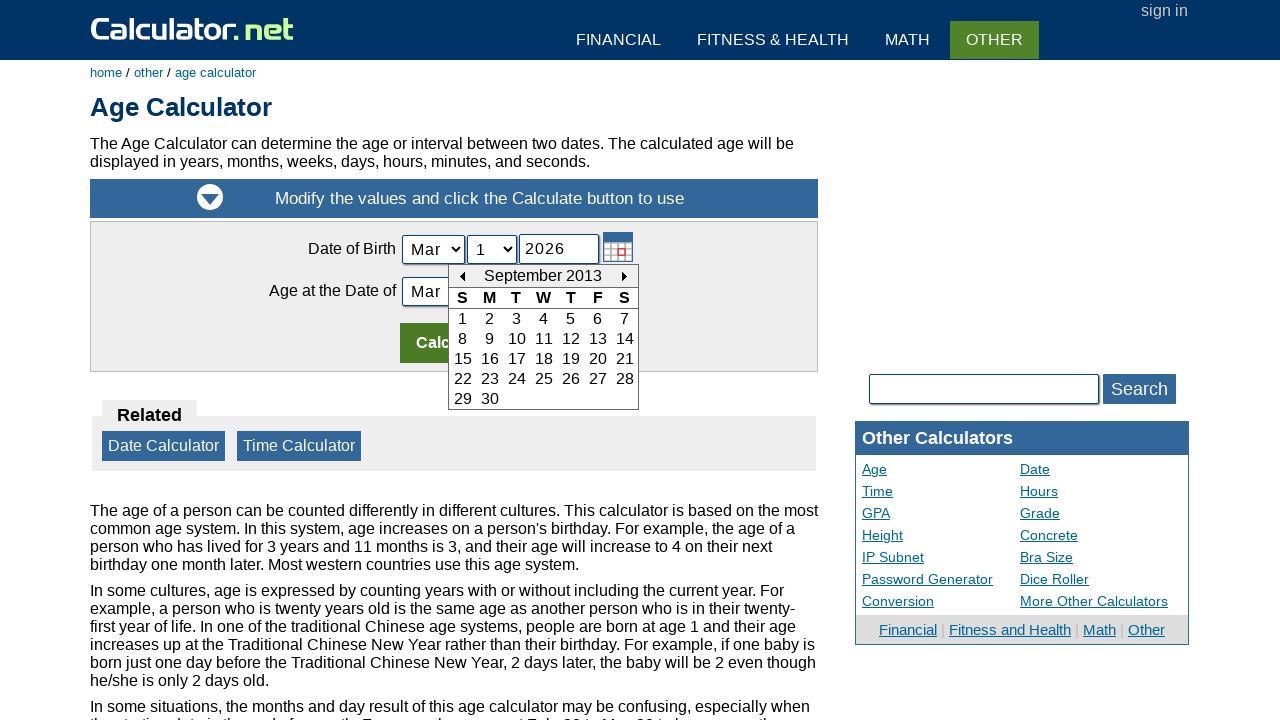

Navigated to previous month (iteration 151 of 396) at (462, 276) on #today_Previous_ID
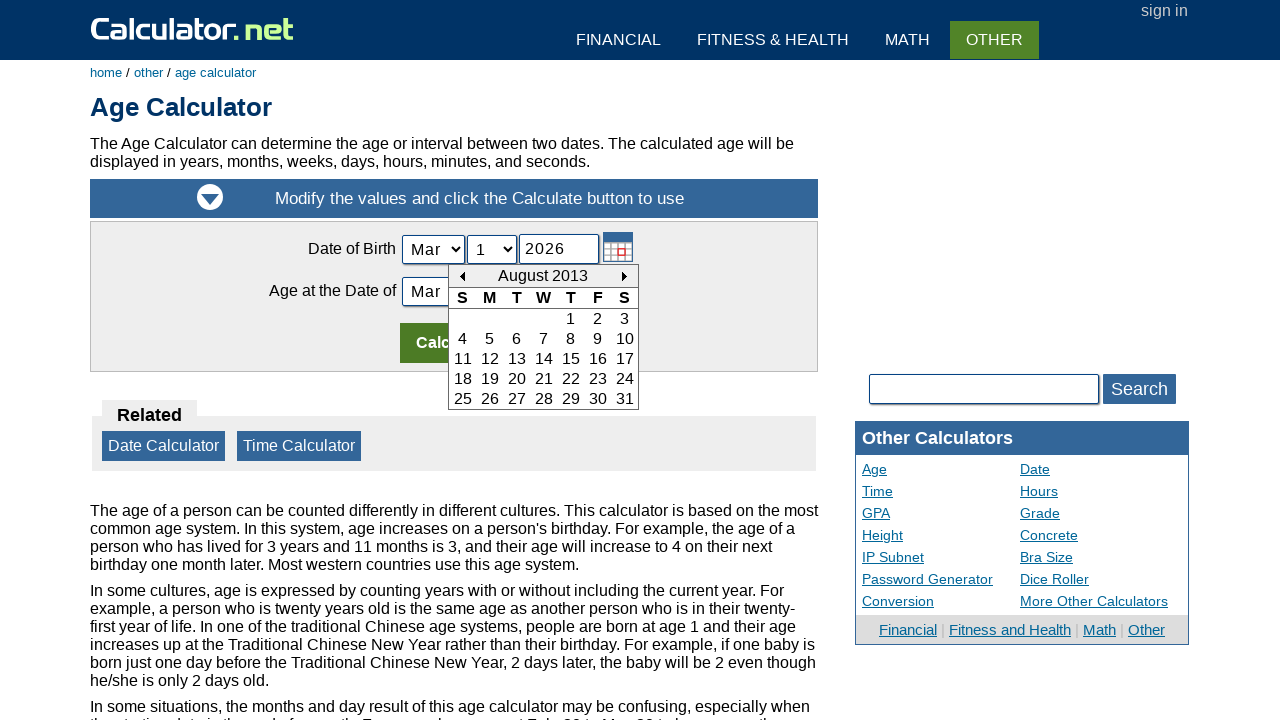

Navigated to previous month (iteration 152 of 396) at (462, 276) on #today_Previous_ID
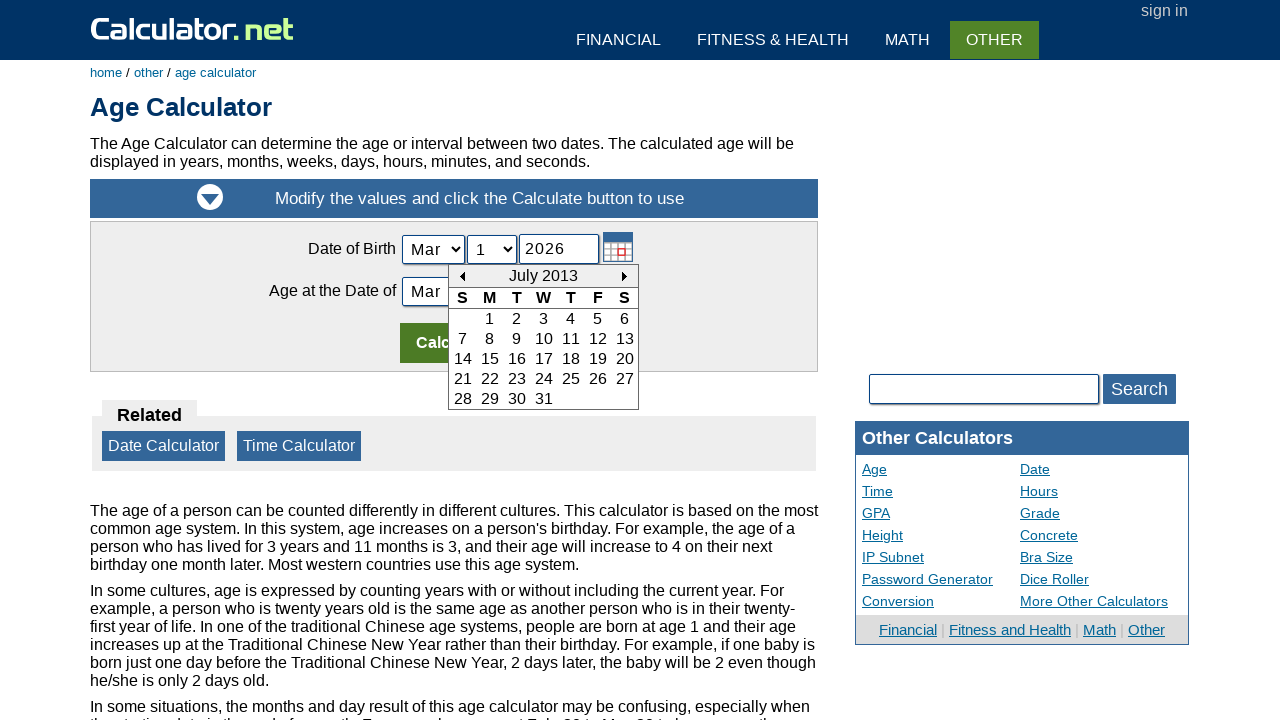

Navigated to previous month (iteration 153 of 396) at (462, 276) on #today_Previous_ID
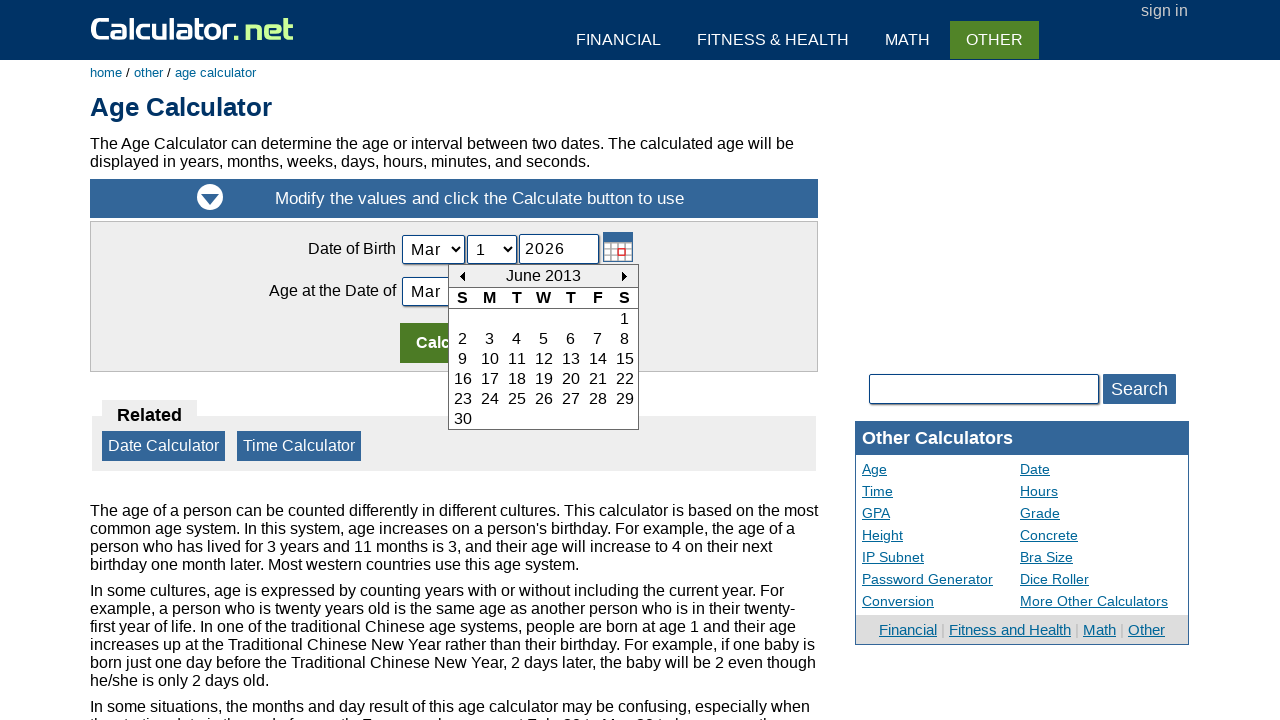

Navigated to previous month (iteration 154 of 396) at (462, 276) on #today_Previous_ID
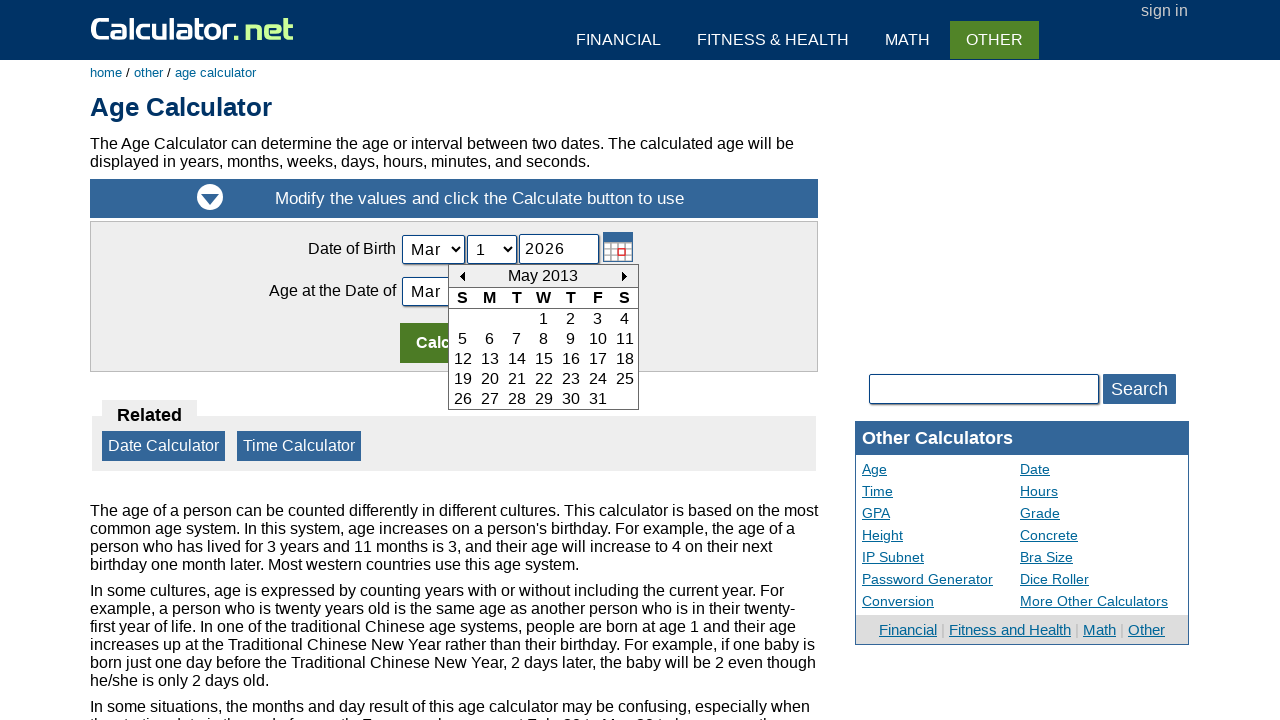

Navigated to previous month (iteration 155 of 396) at (462, 276) on #today_Previous_ID
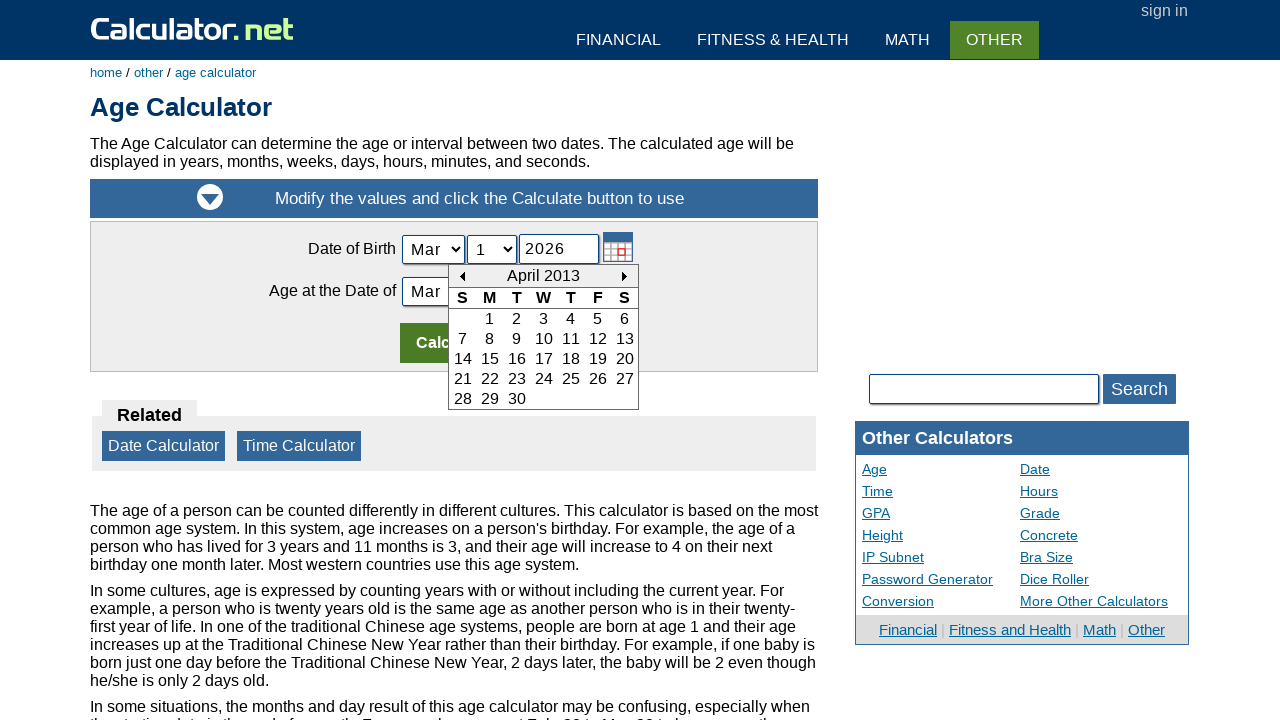

Navigated to previous month (iteration 156 of 396) at (462, 276) on #today_Previous_ID
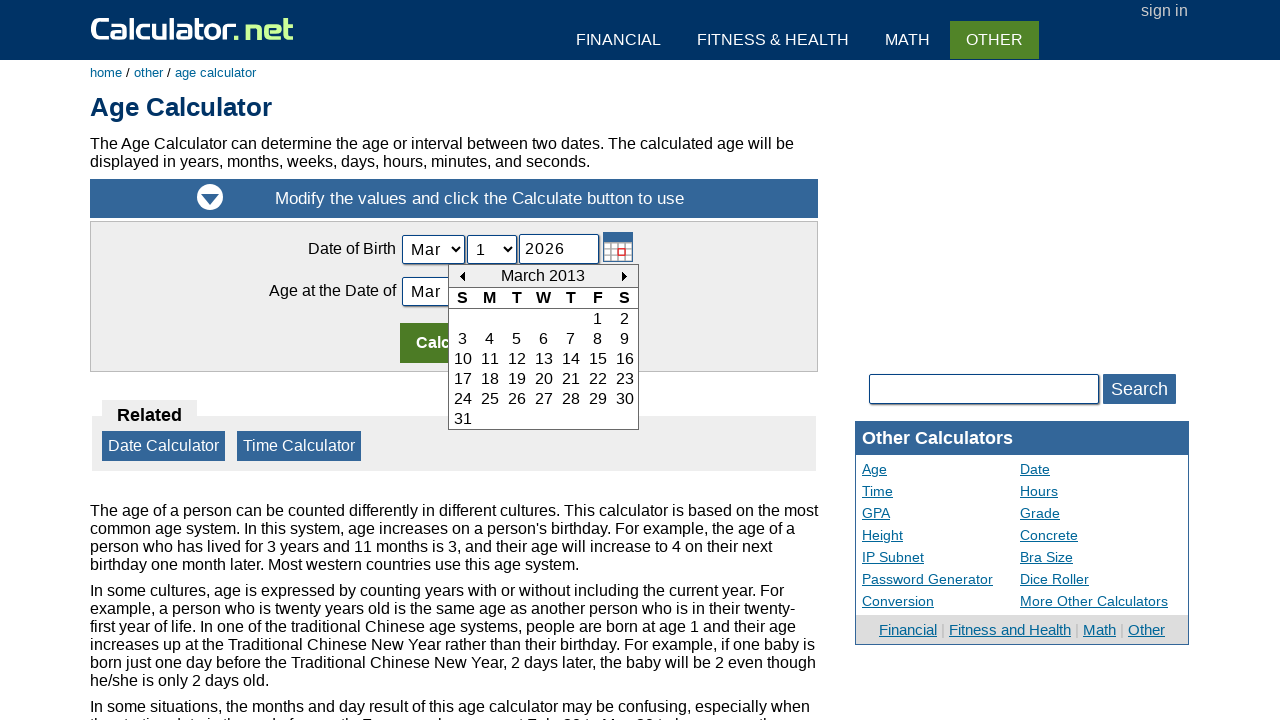

Navigated to previous month (iteration 157 of 396) at (462, 276) on #today_Previous_ID
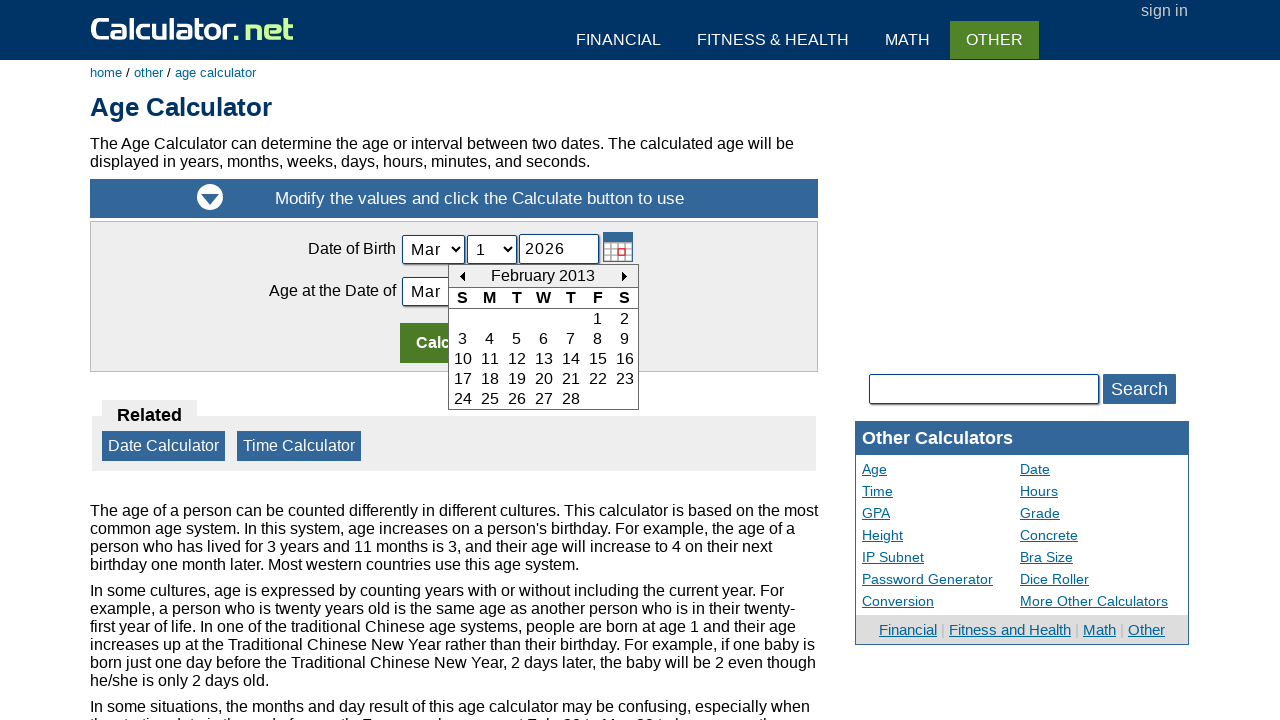

Navigated to previous month (iteration 158 of 396) at (462, 276) on #today_Previous_ID
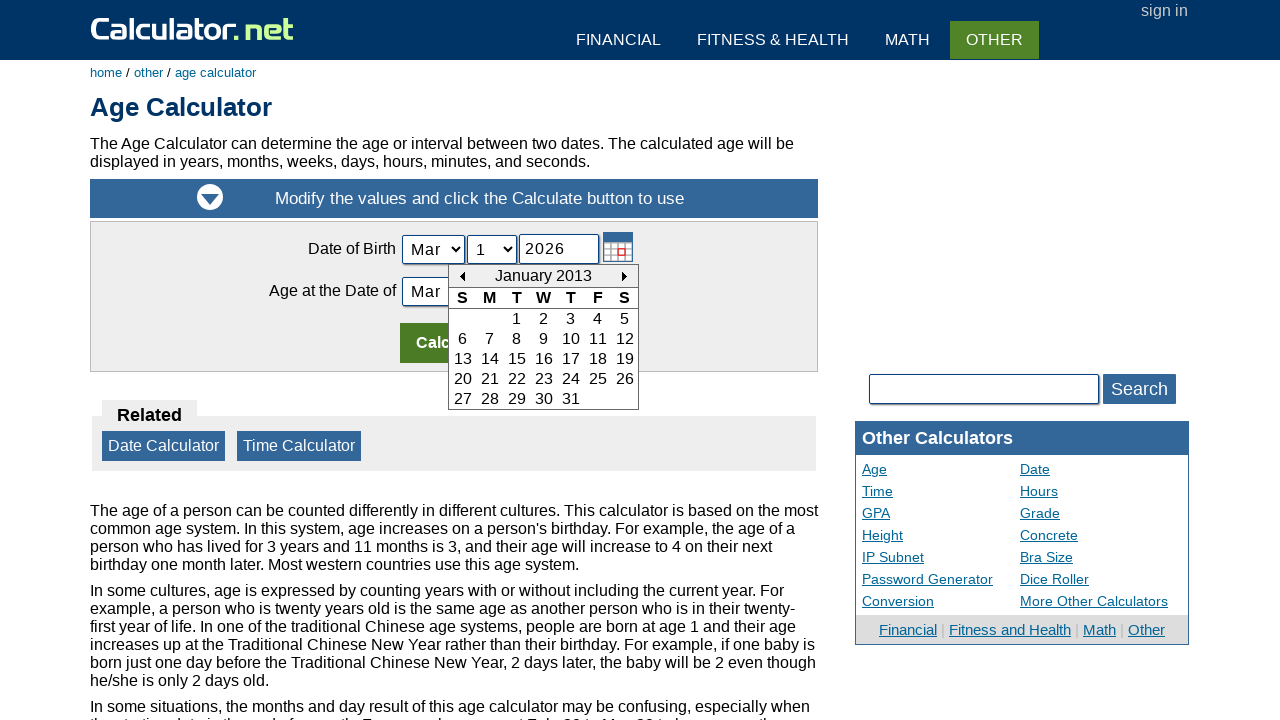

Navigated to previous month (iteration 159 of 396) at (462, 276) on #today_Previous_ID
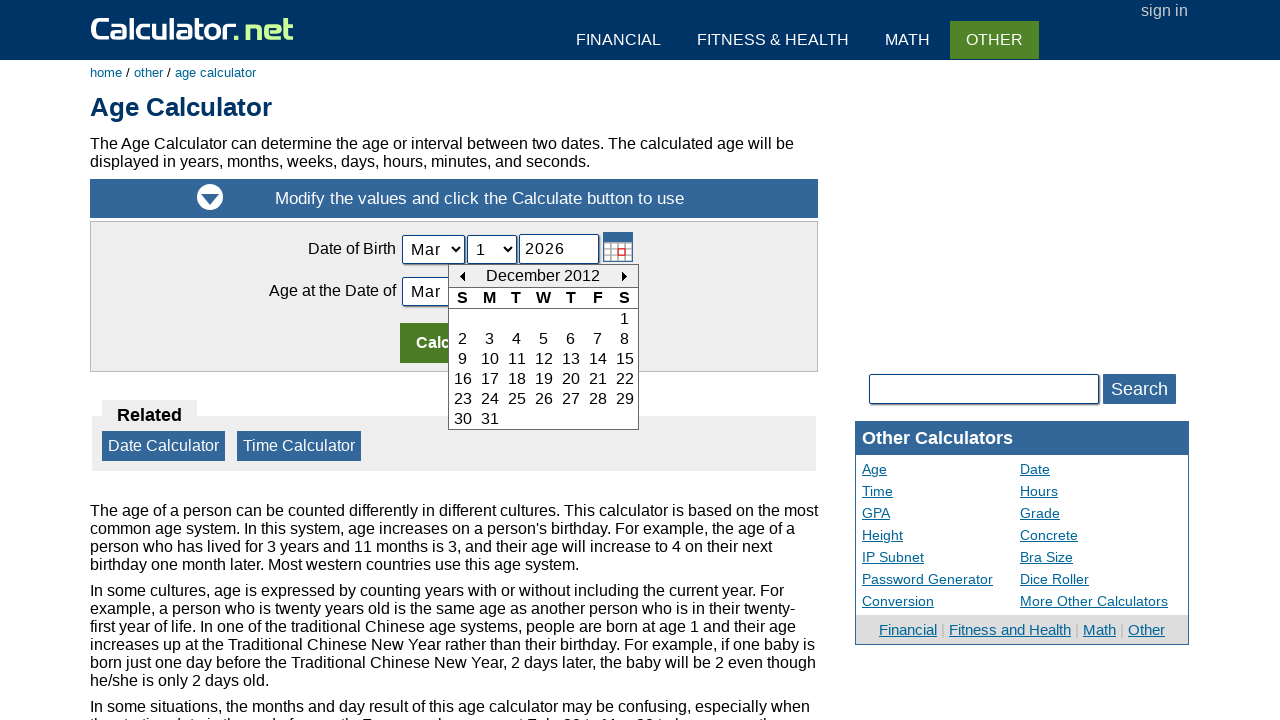

Navigated to previous month (iteration 160 of 396) at (462, 276) on #today_Previous_ID
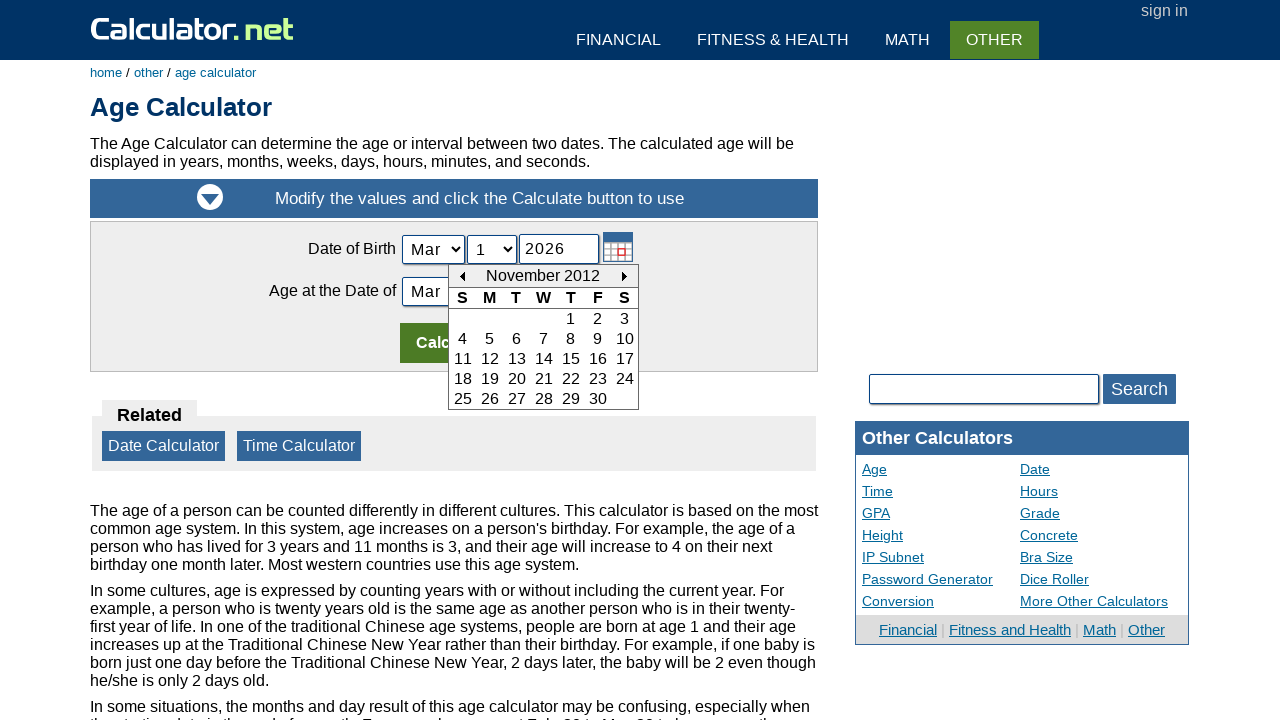

Navigated to previous month (iteration 161 of 396) at (462, 276) on #today_Previous_ID
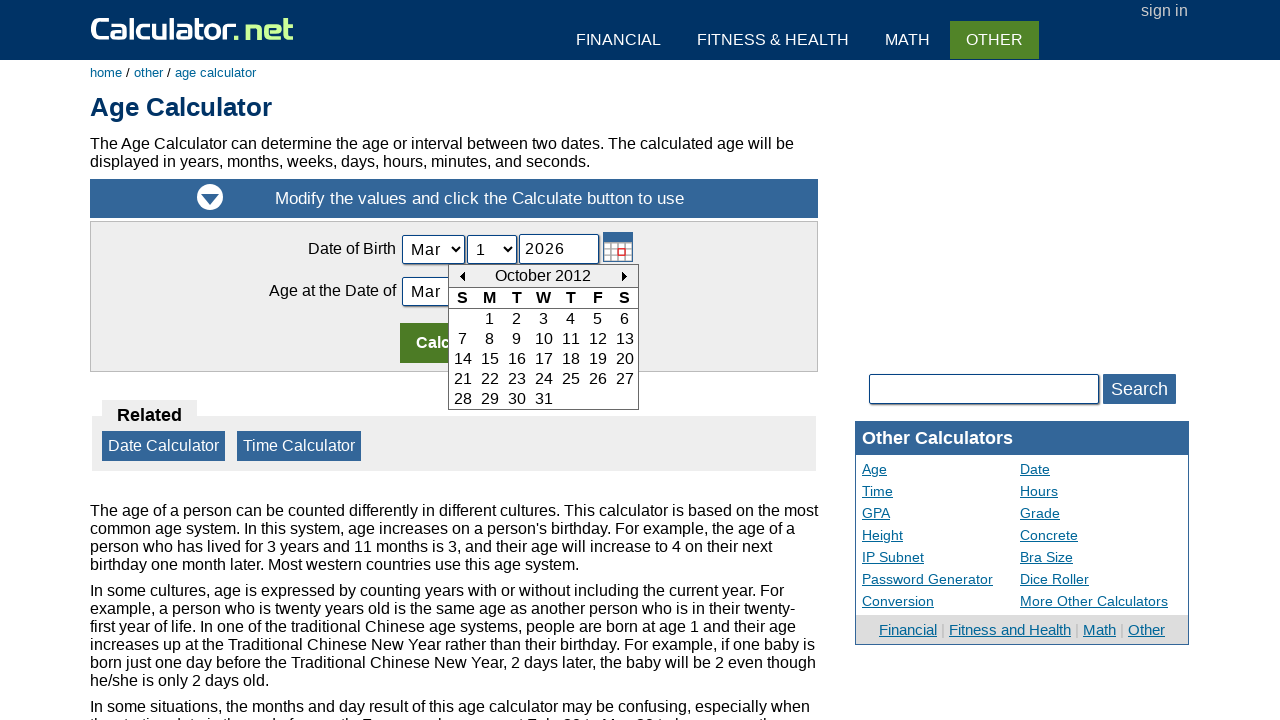

Navigated to previous month (iteration 162 of 396) at (462, 276) on #today_Previous_ID
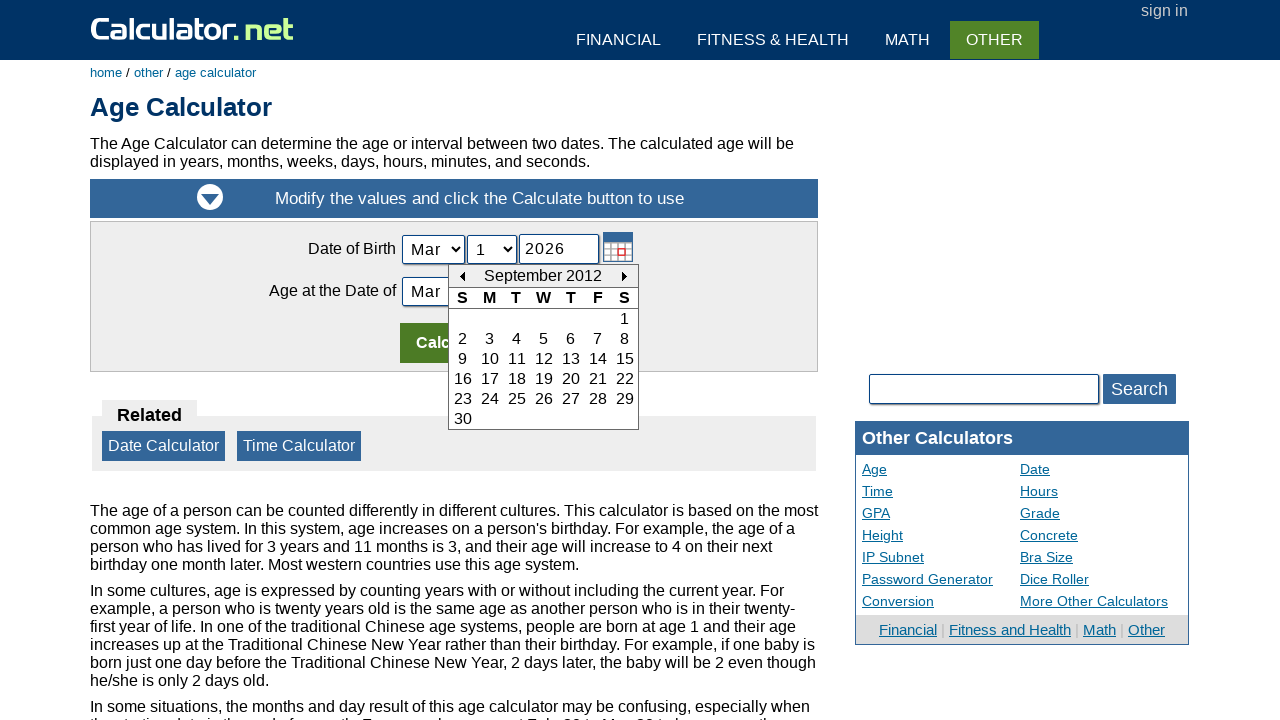

Navigated to previous month (iteration 163 of 396) at (462, 276) on #today_Previous_ID
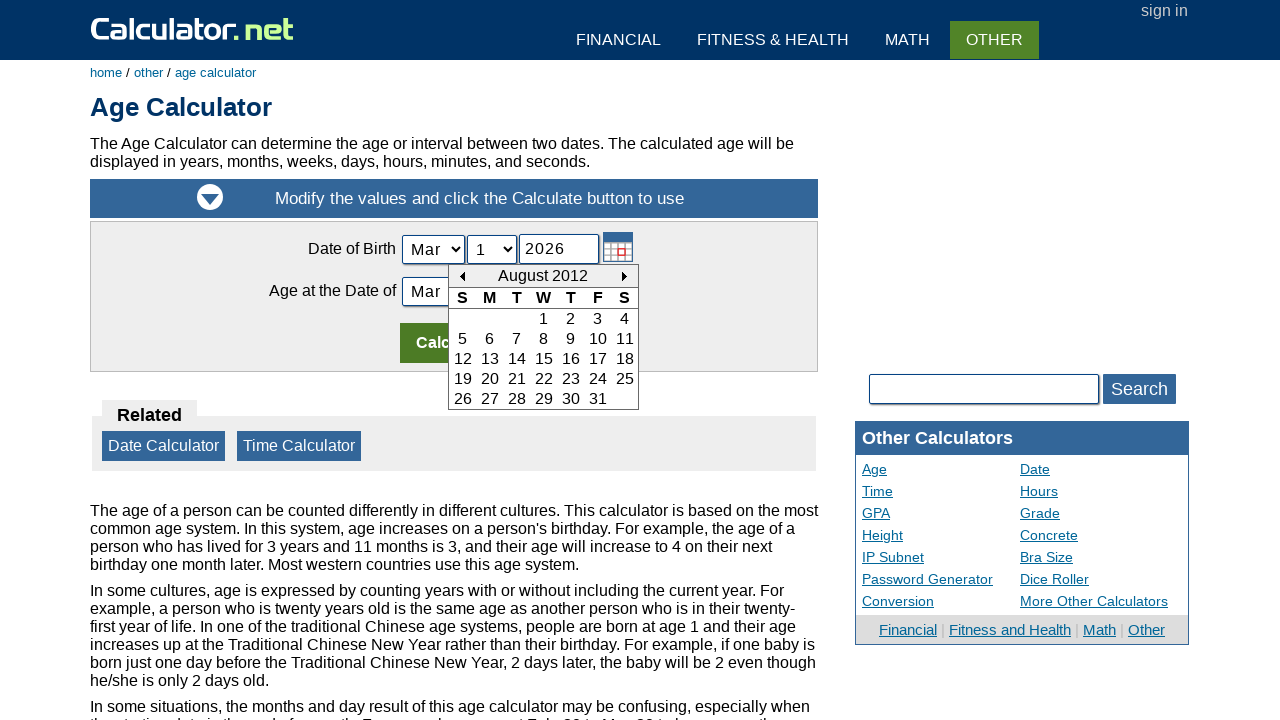

Navigated to previous month (iteration 164 of 396) at (462, 276) on #today_Previous_ID
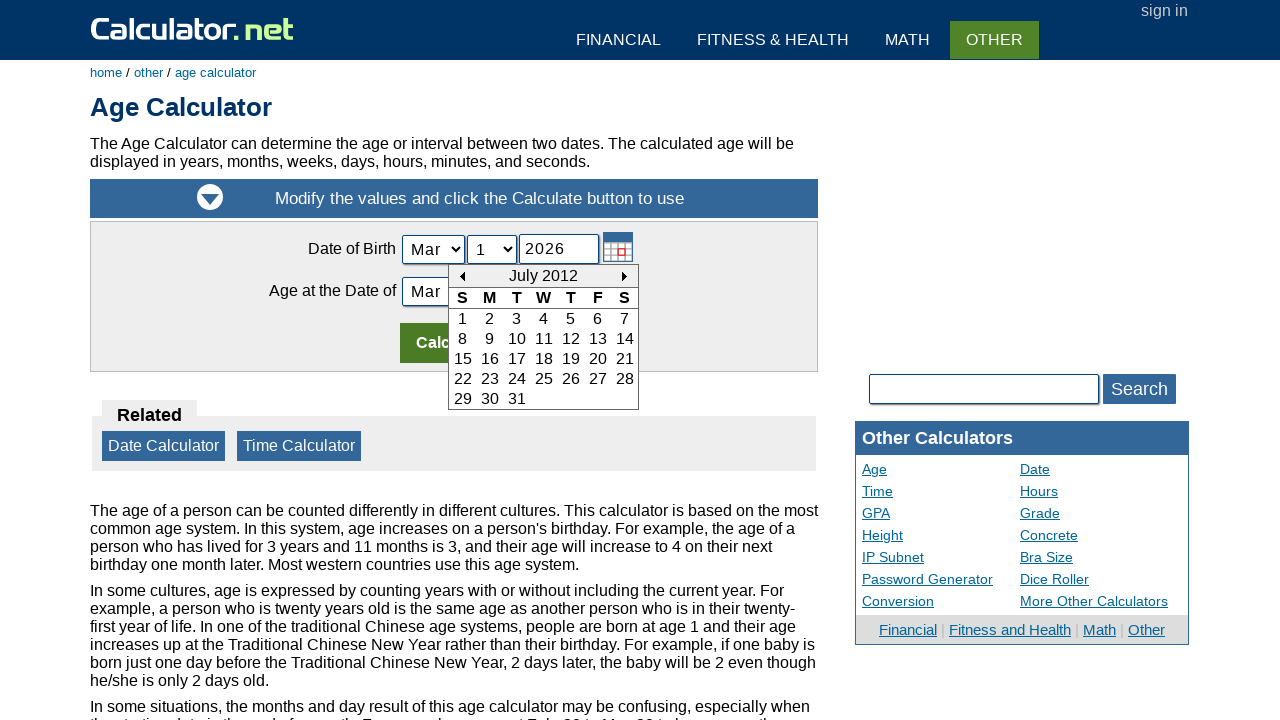

Navigated to previous month (iteration 165 of 396) at (462, 276) on #today_Previous_ID
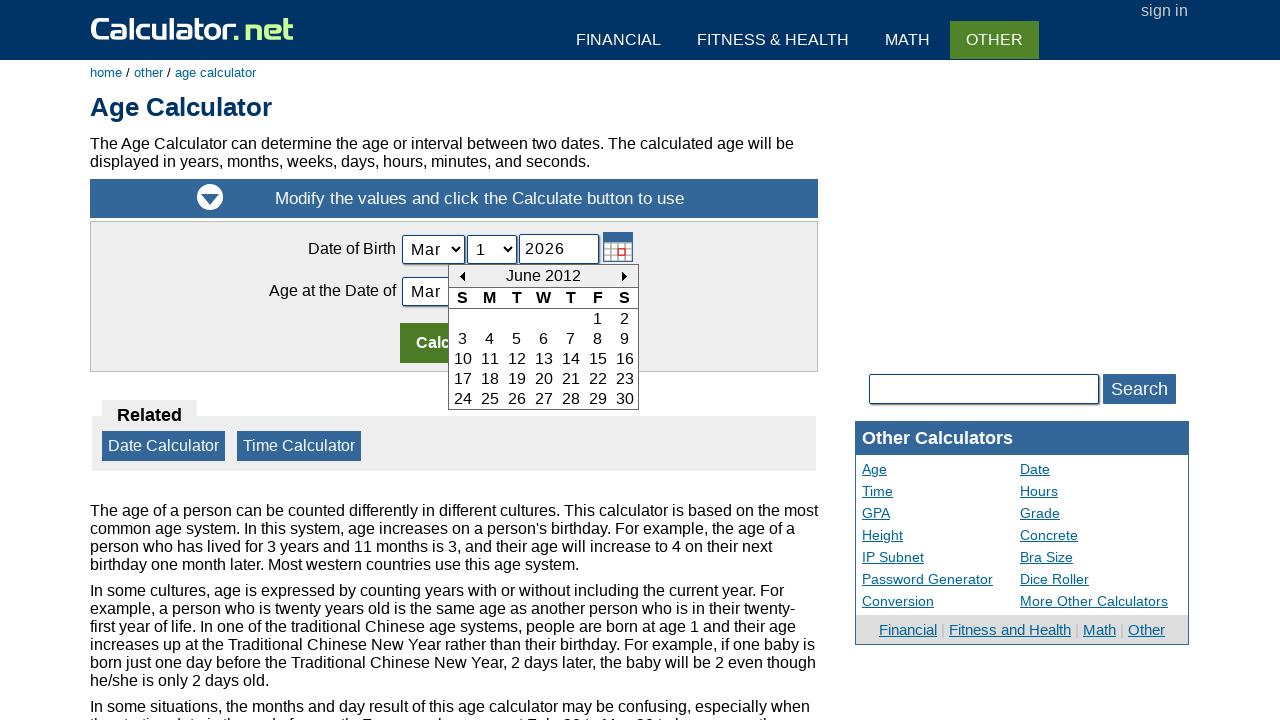

Navigated to previous month (iteration 166 of 396) at (462, 276) on #today_Previous_ID
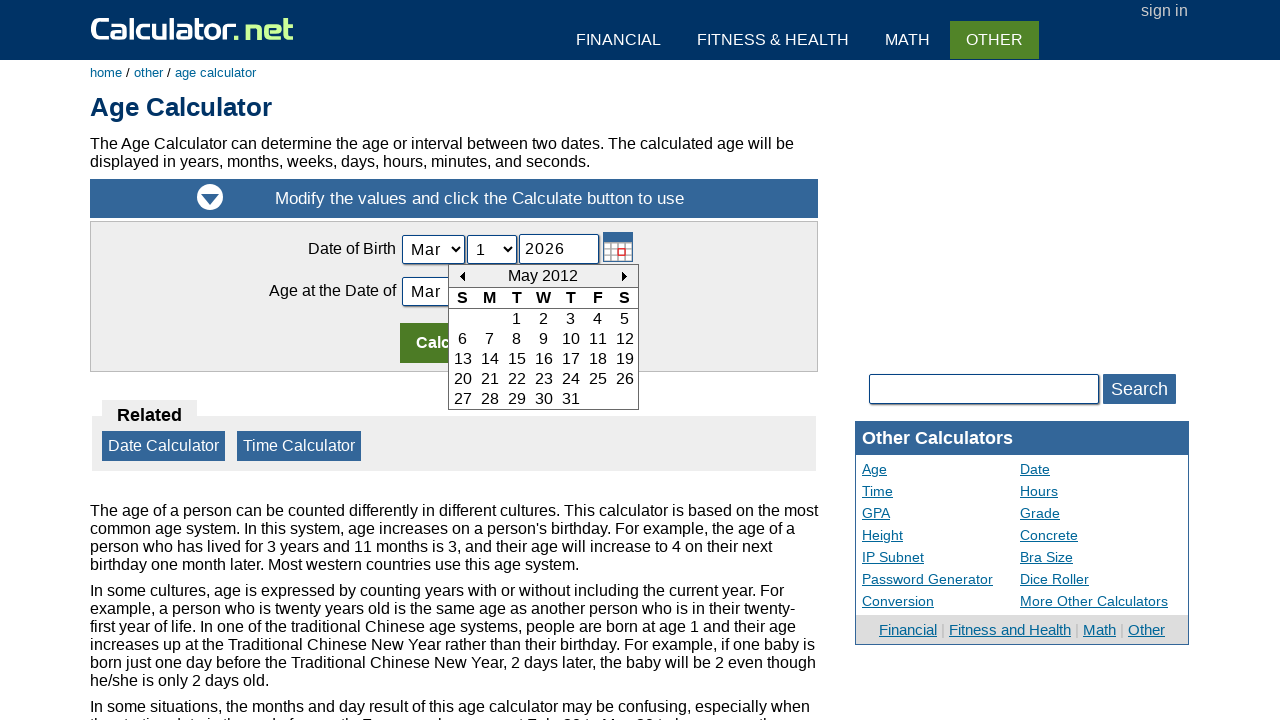

Navigated to previous month (iteration 167 of 396) at (462, 276) on #today_Previous_ID
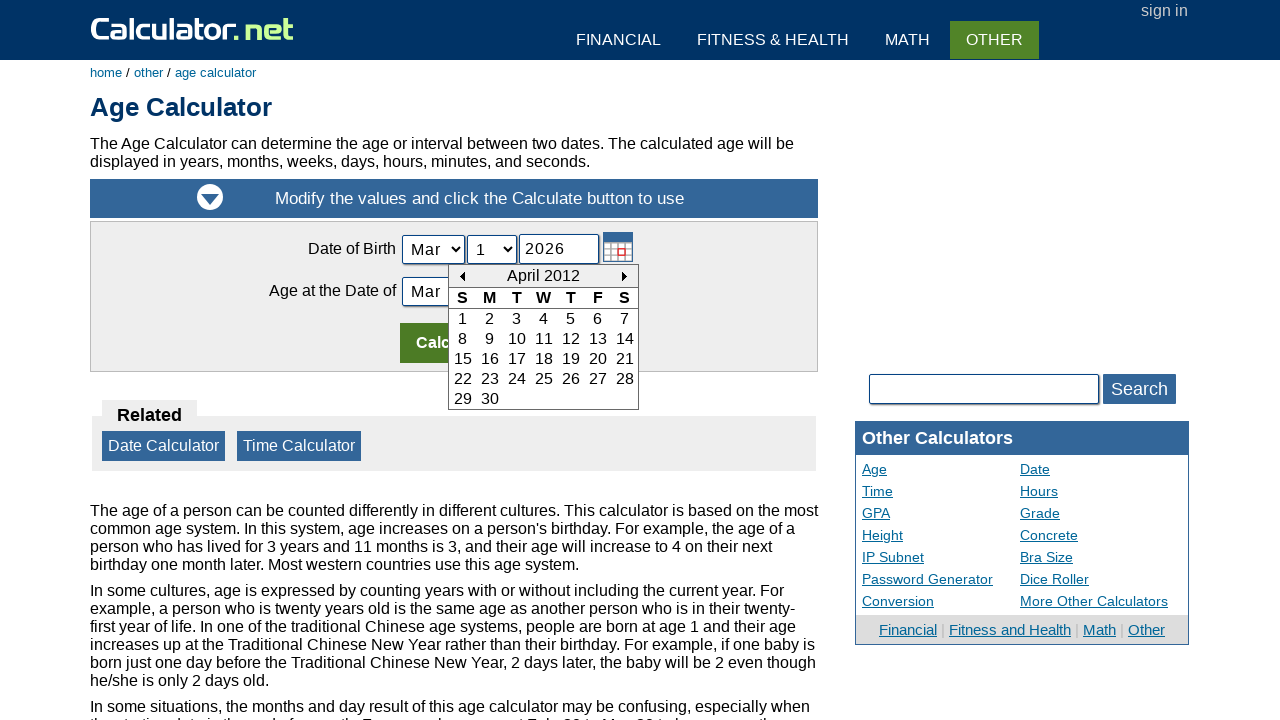

Navigated to previous month (iteration 168 of 396) at (462, 276) on #today_Previous_ID
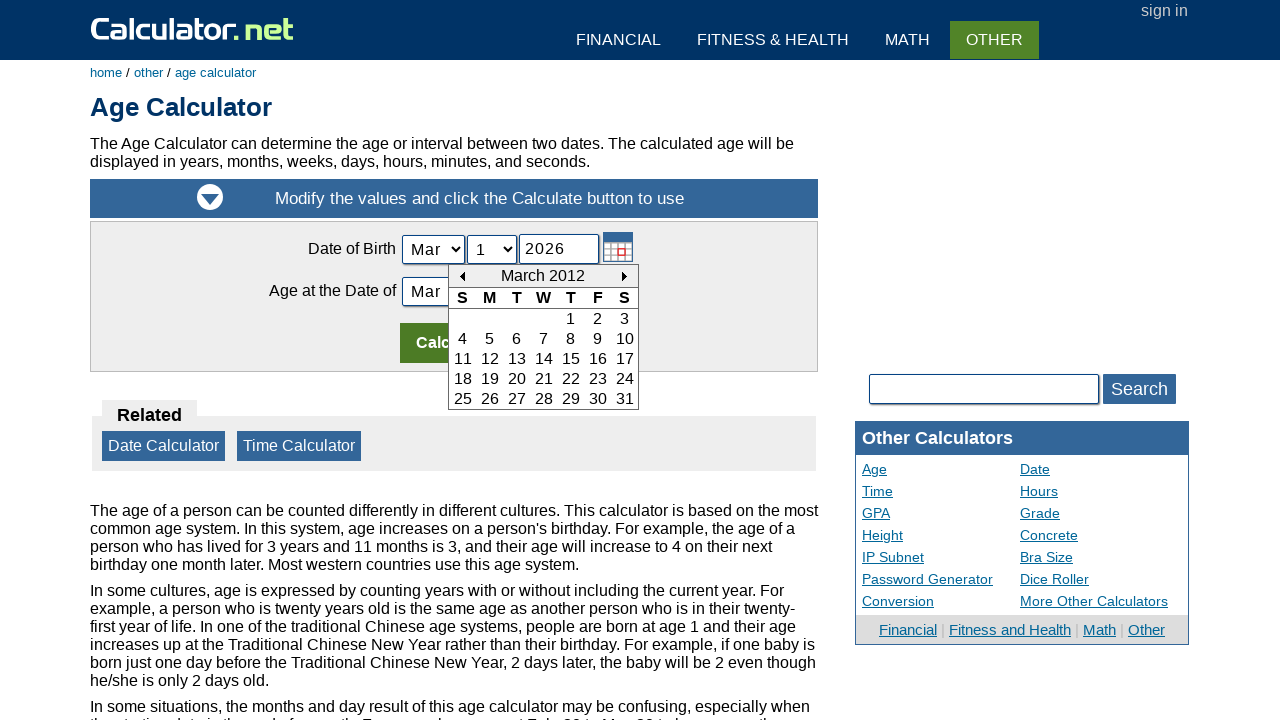

Navigated to previous month (iteration 169 of 396) at (462, 276) on #today_Previous_ID
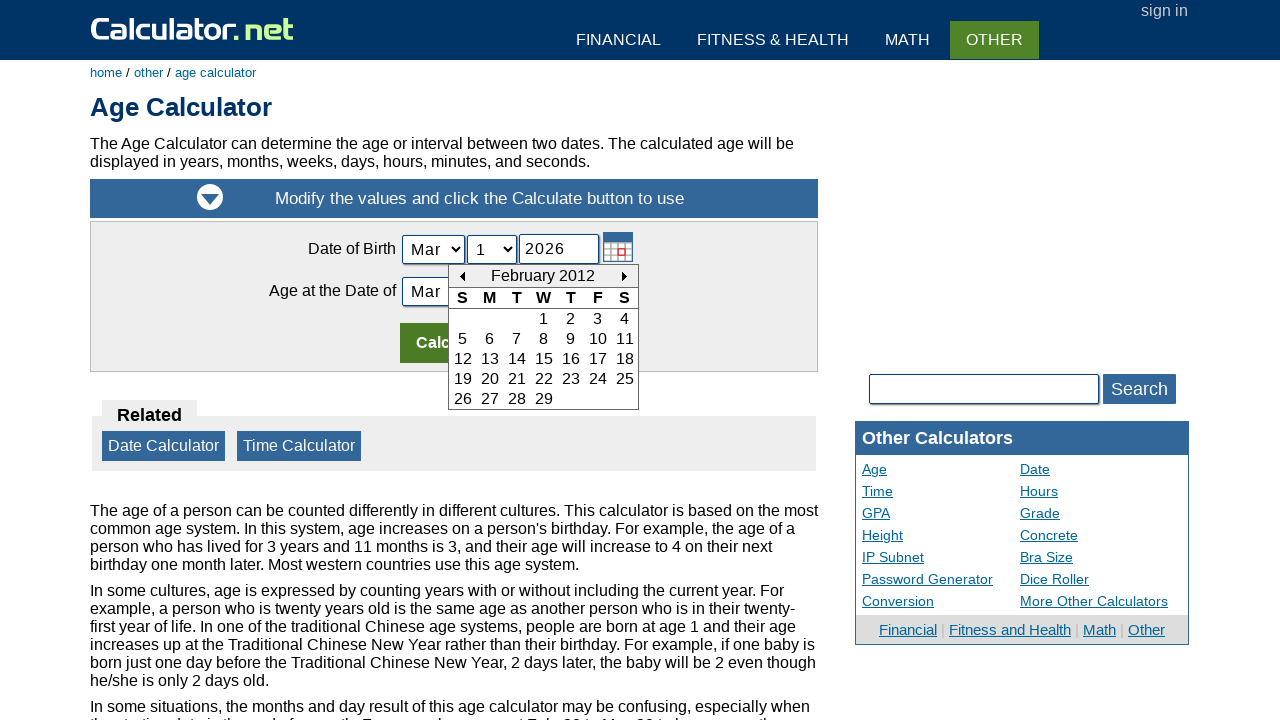

Navigated to previous month (iteration 170 of 396) at (462, 276) on #today_Previous_ID
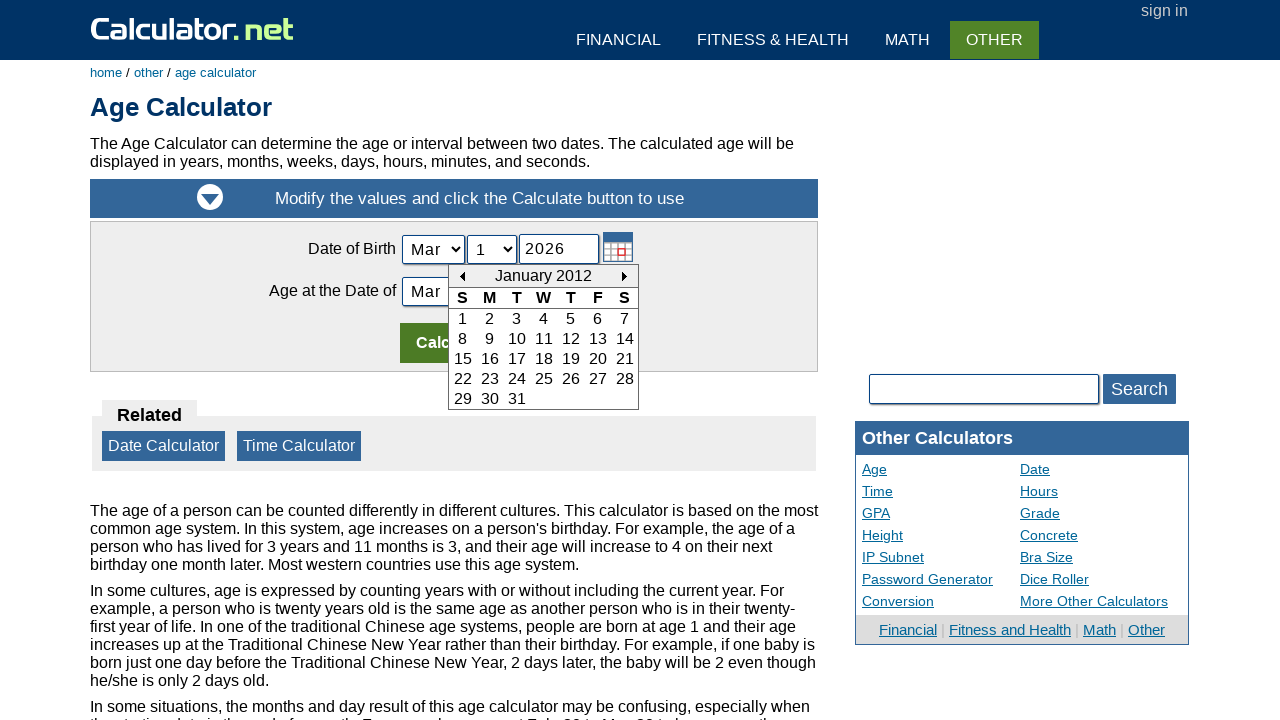

Navigated to previous month (iteration 171 of 396) at (462, 276) on #today_Previous_ID
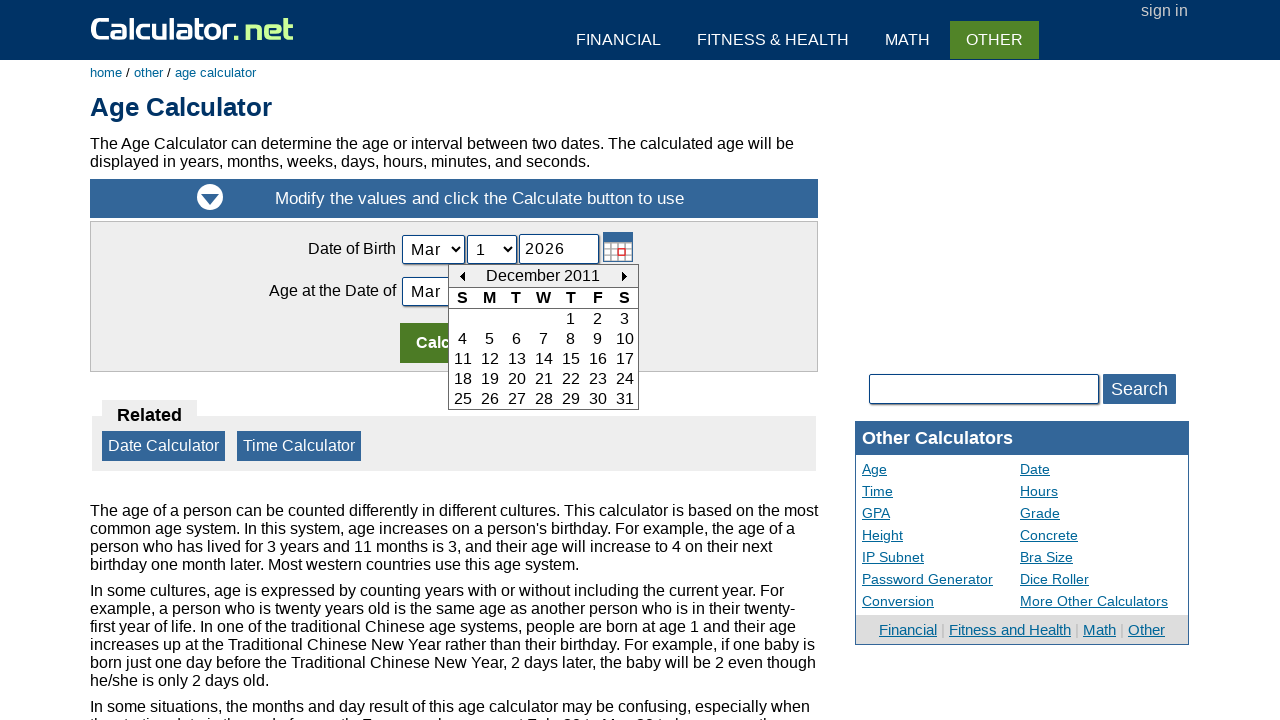

Navigated to previous month (iteration 172 of 396) at (462, 276) on #today_Previous_ID
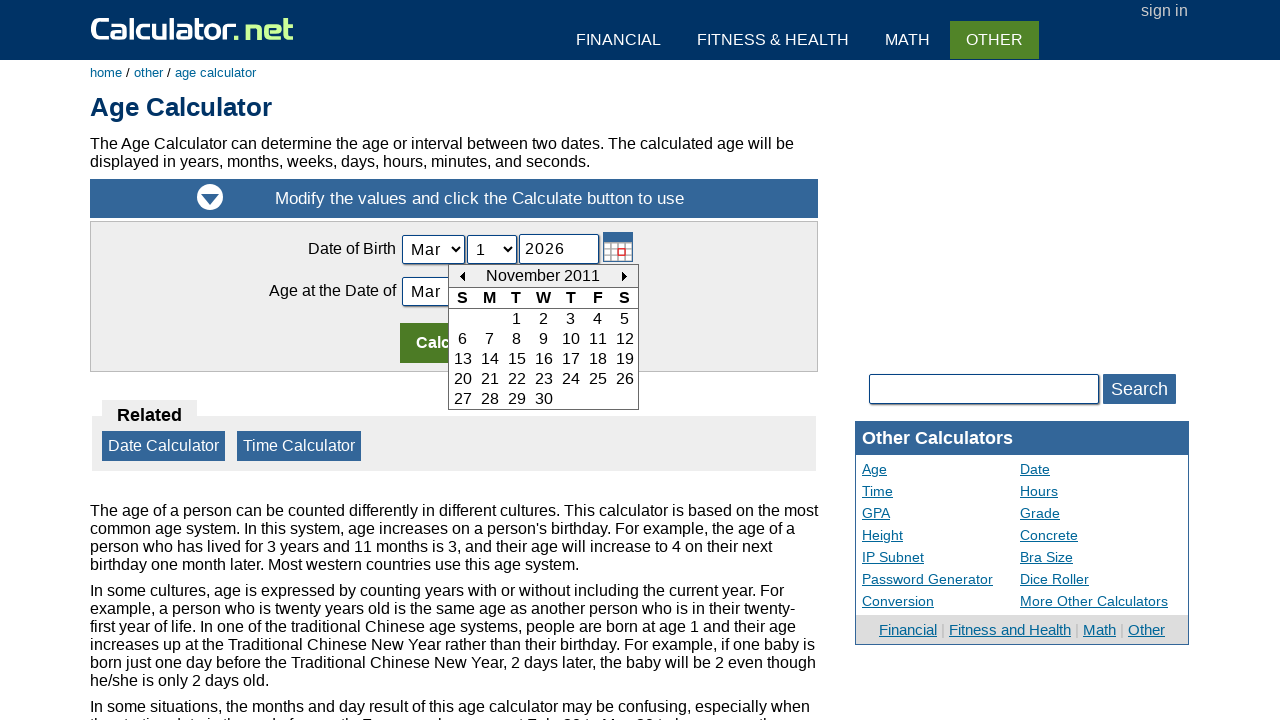

Navigated to previous month (iteration 173 of 396) at (462, 276) on #today_Previous_ID
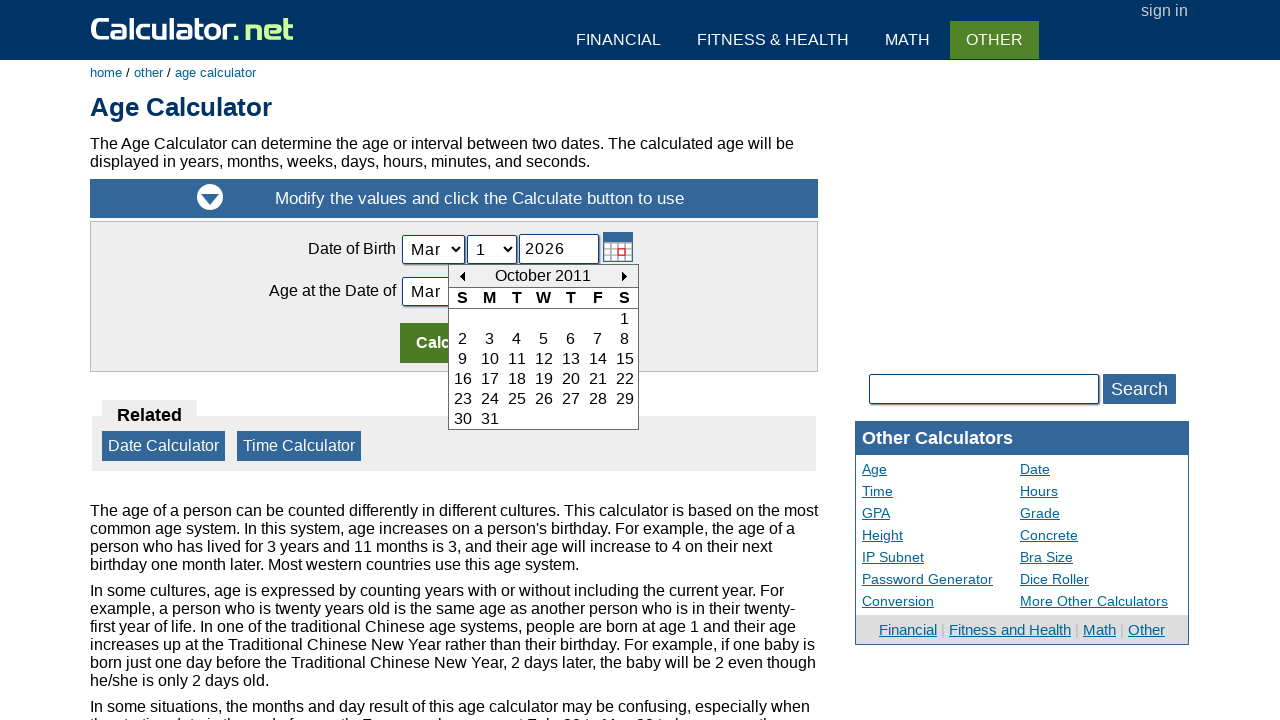

Navigated to previous month (iteration 174 of 396) at (462, 276) on #today_Previous_ID
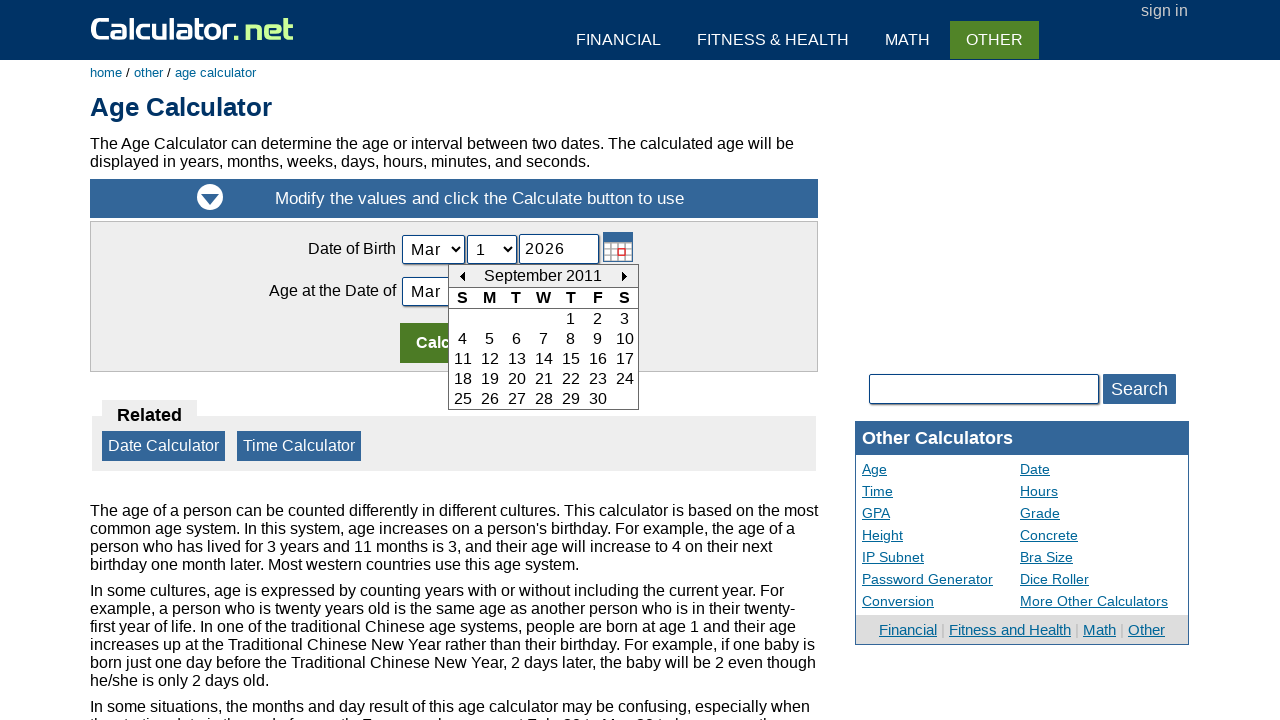

Navigated to previous month (iteration 175 of 396) at (462, 276) on #today_Previous_ID
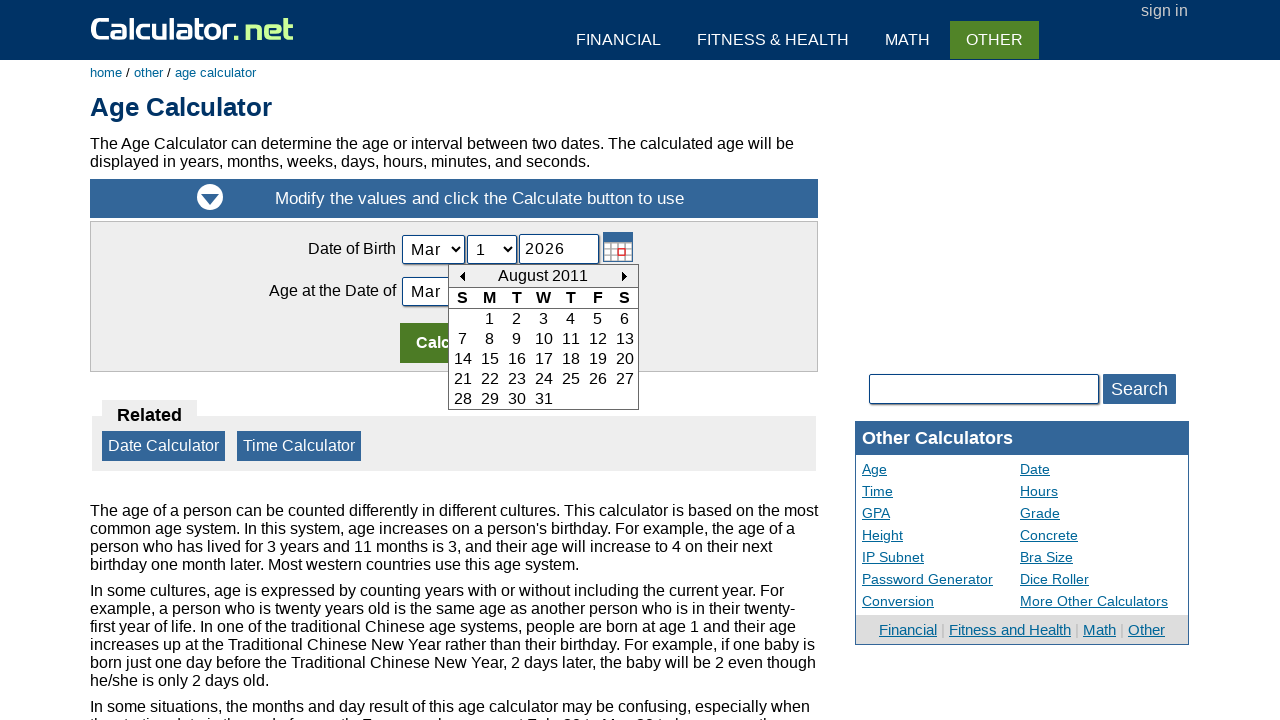

Navigated to previous month (iteration 176 of 396) at (462, 276) on #today_Previous_ID
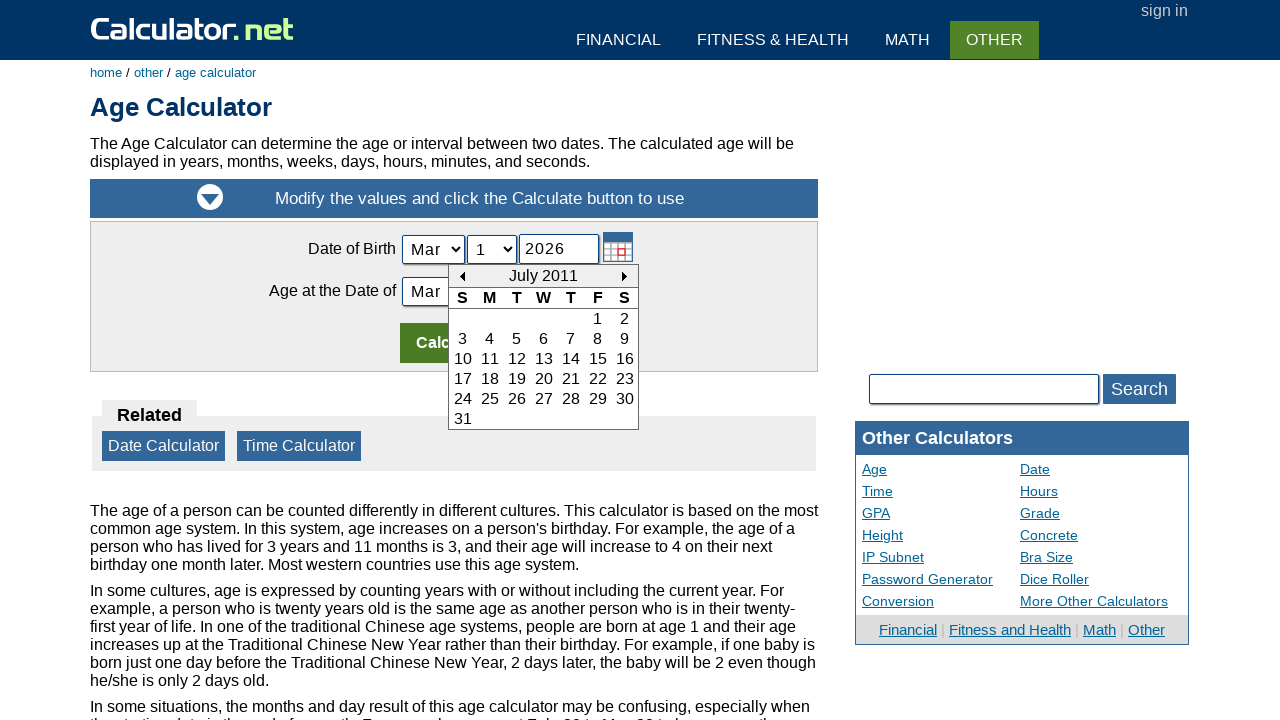

Navigated to previous month (iteration 177 of 396) at (462, 276) on #today_Previous_ID
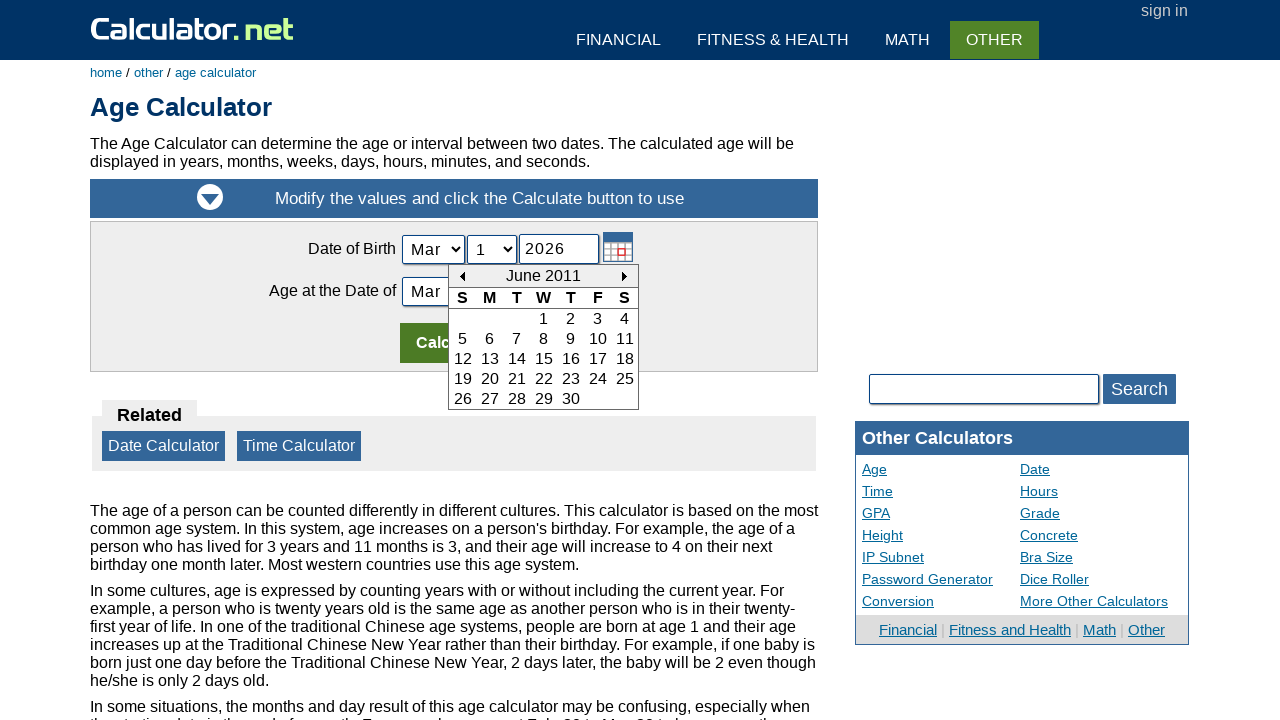

Navigated to previous month (iteration 178 of 396) at (462, 276) on #today_Previous_ID
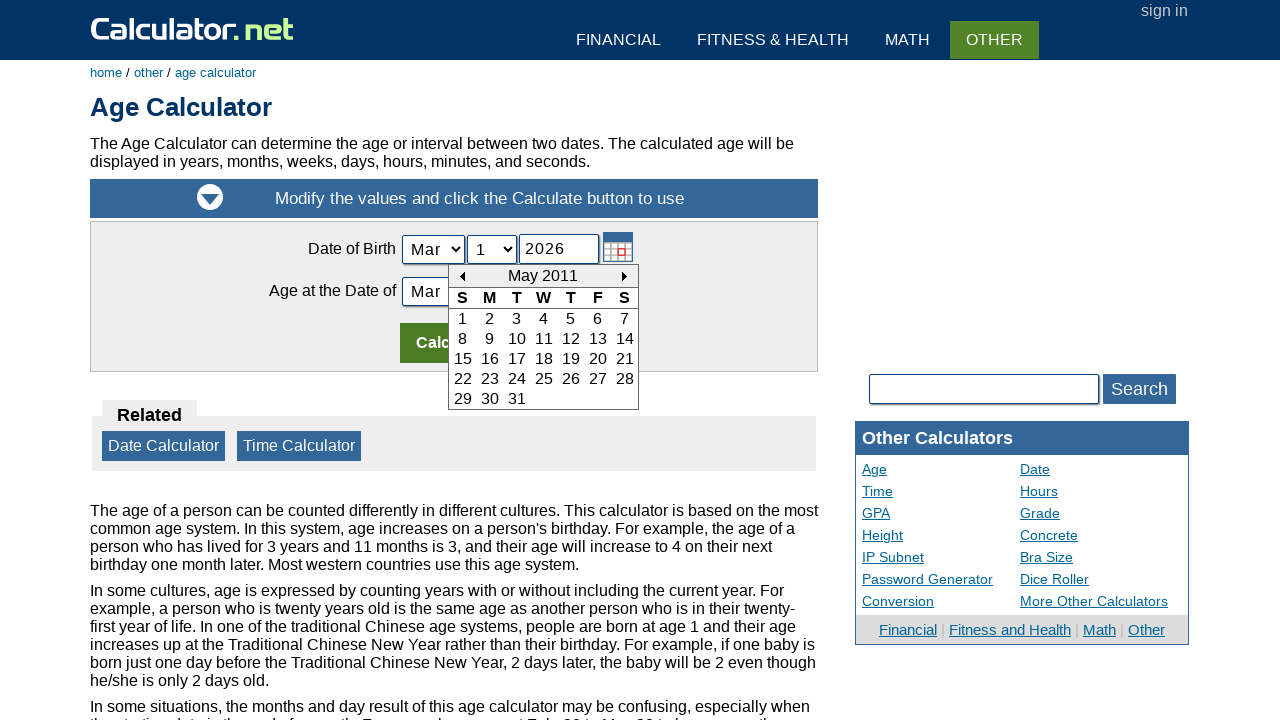

Navigated to previous month (iteration 179 of 396) at (462, 276) on #today_Previous_ID
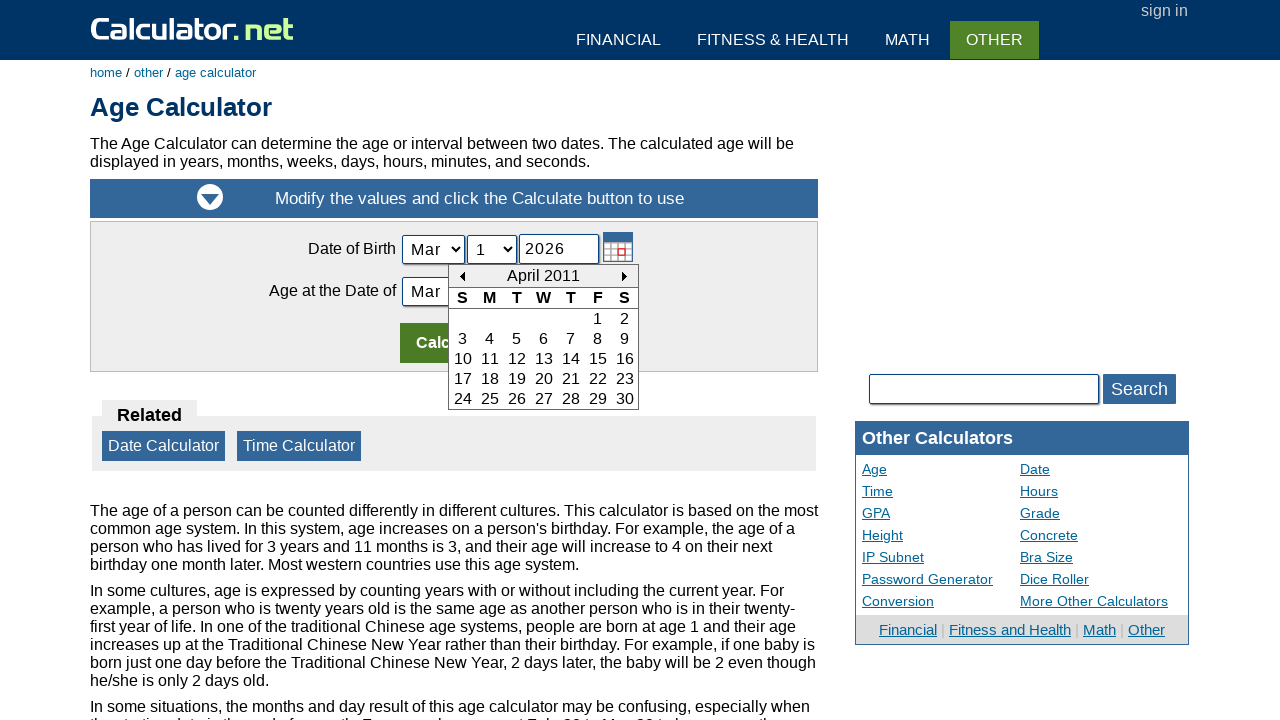

Navigated to previous month (iteration 180 of 396) at (462, 276) on #today_Previous_ID
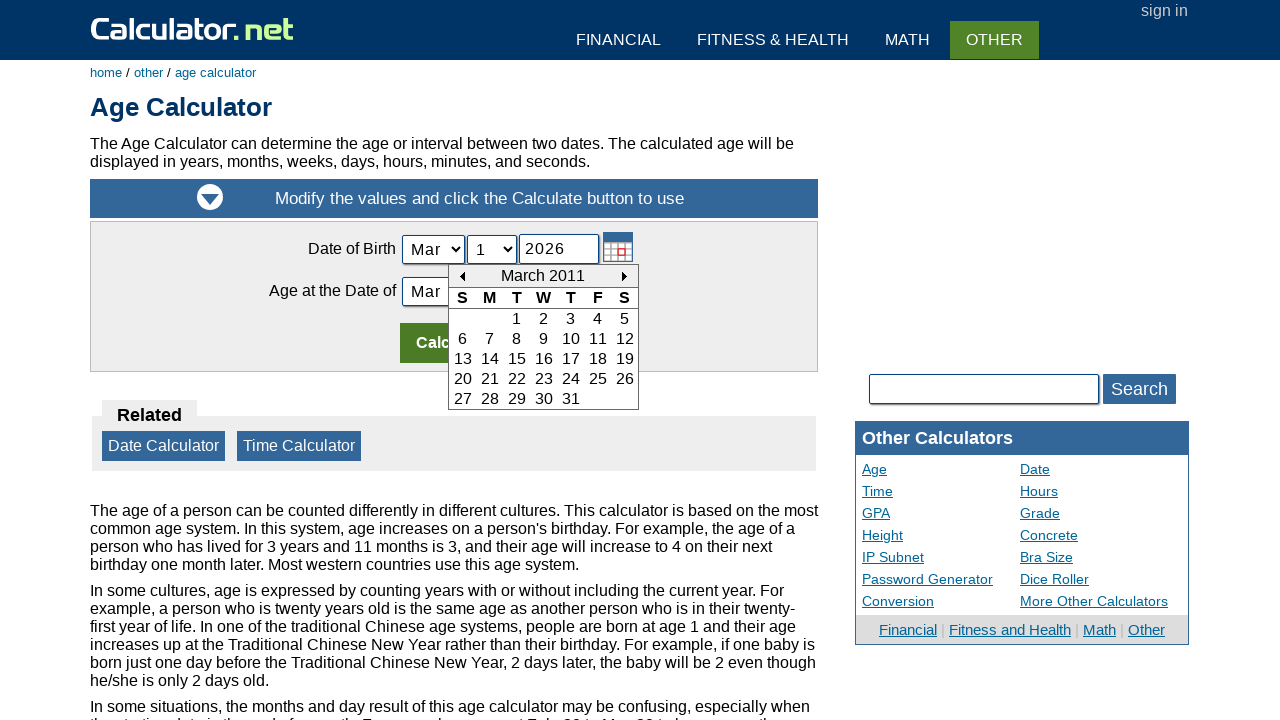

Navigated to previous month (iteration 181 of 396) at (462, 276) on #today_Previous_ID
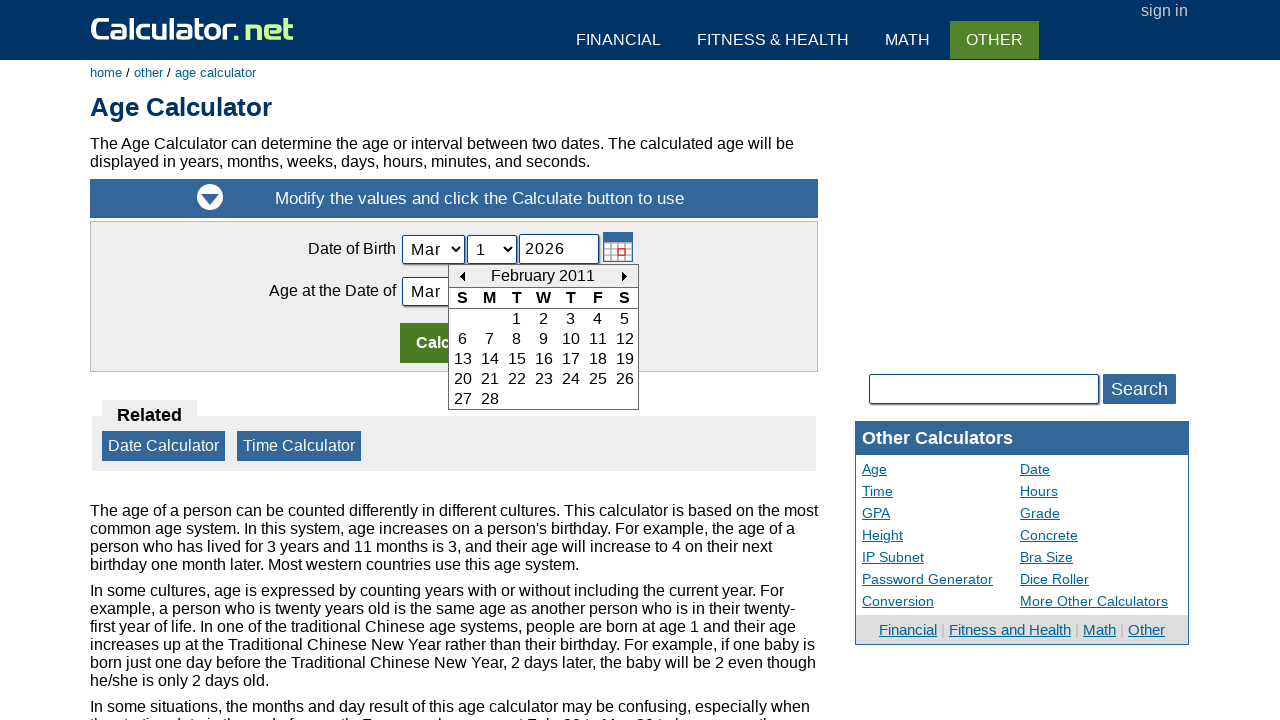

Navigated to previous month (iteration 182 of 396) at (462, 276) on #today_Previous_ID
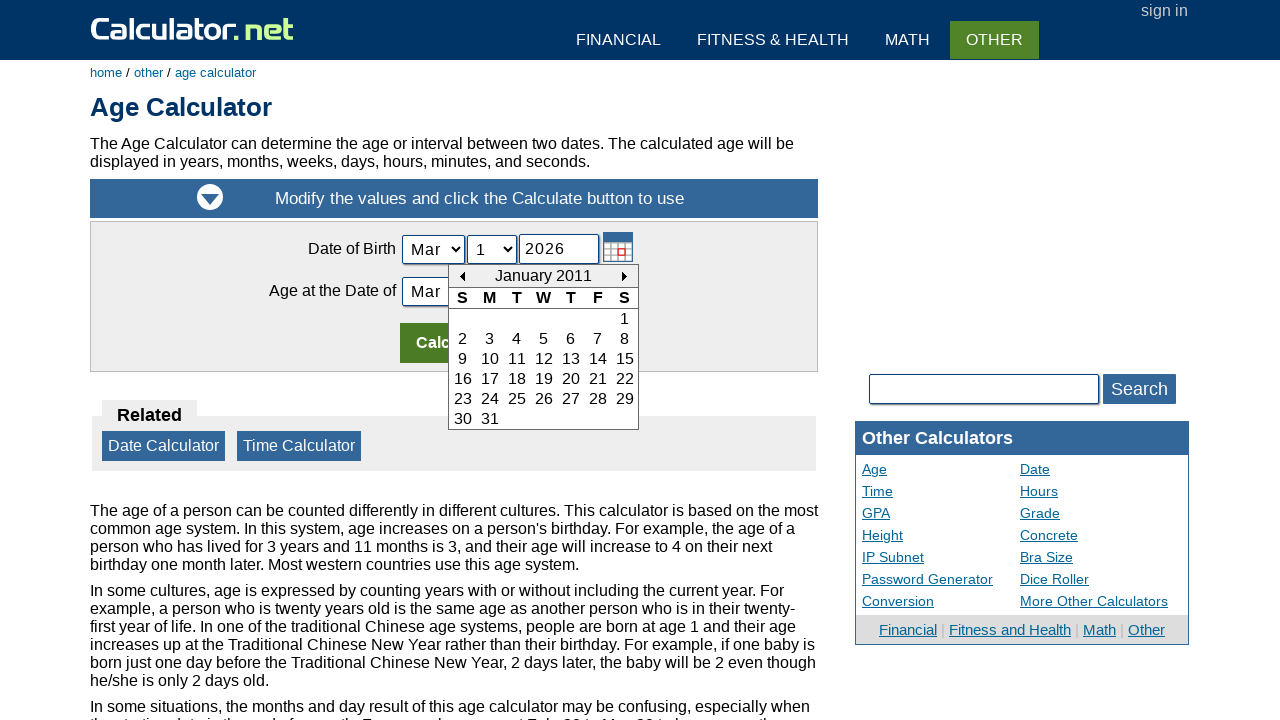

Navigated to previous month (iteration 183 of 396) at (462, 276) on #today_Previous_ID
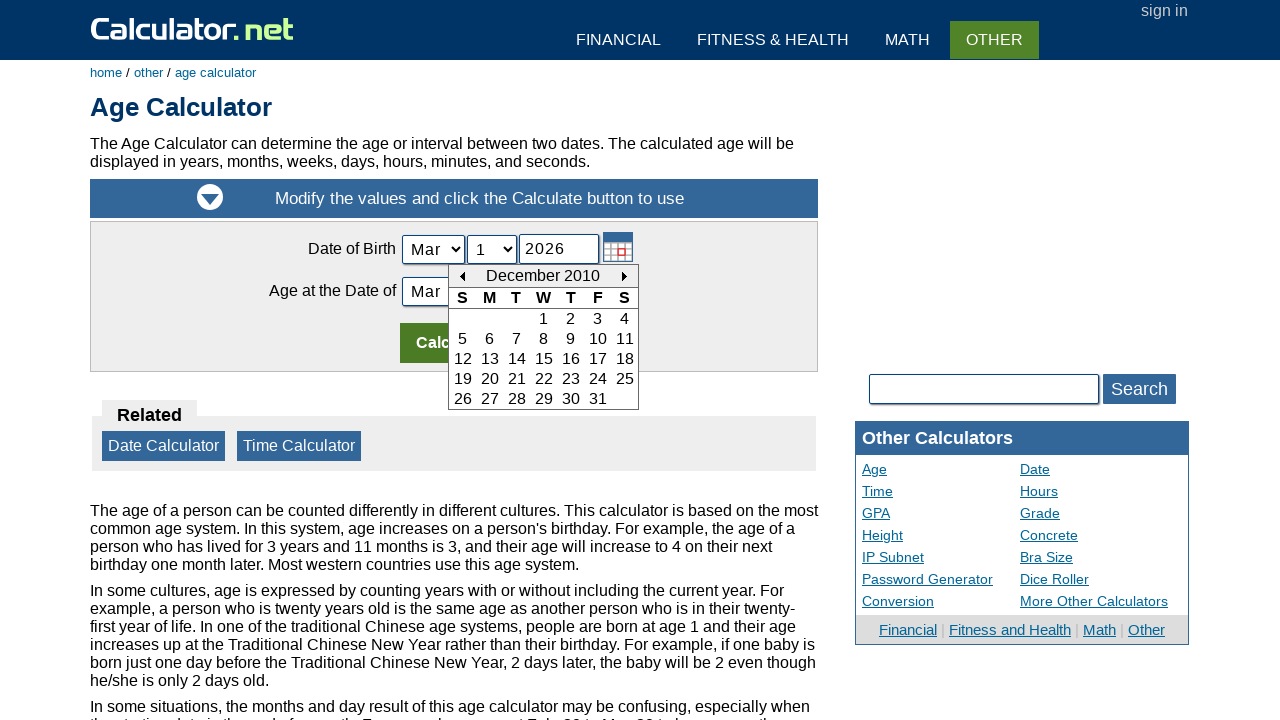

Navigated to previous month (iteration 184 of 396) at (462, 276) on #today_Previous_ID
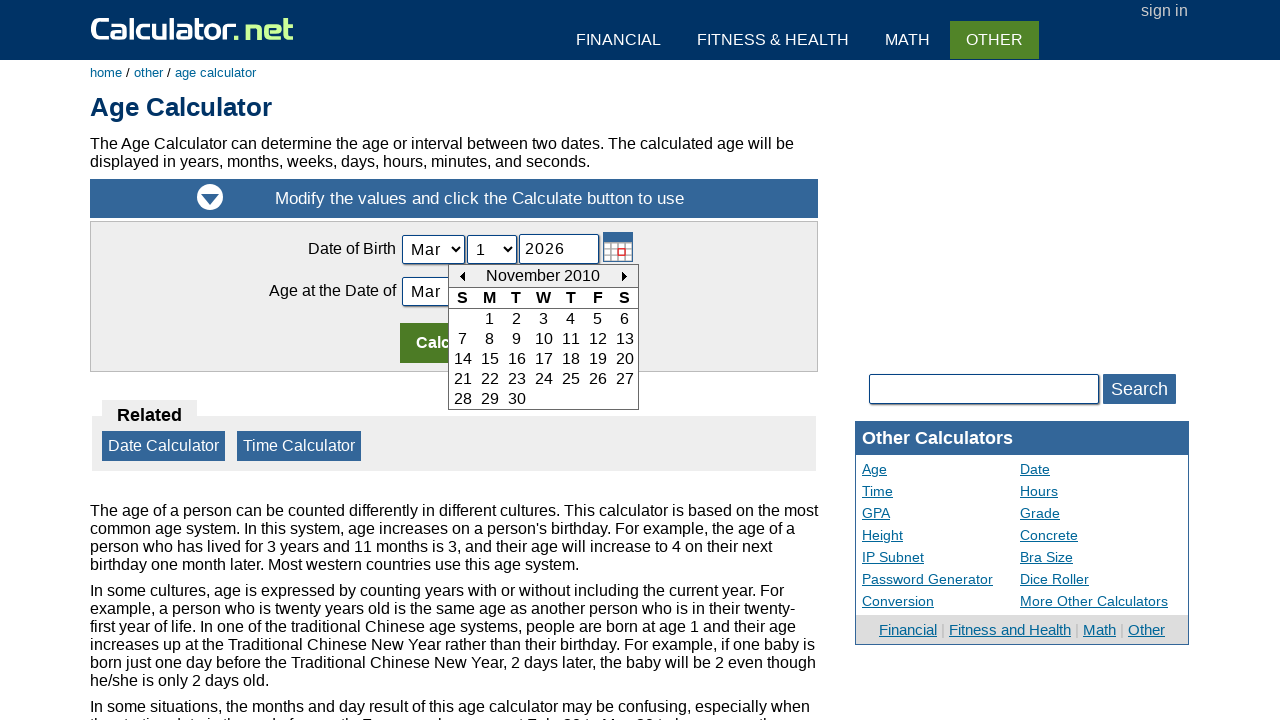

Navigated to previous month (iteration 185 of 396) at (462, 276) on #today_Previous_ID
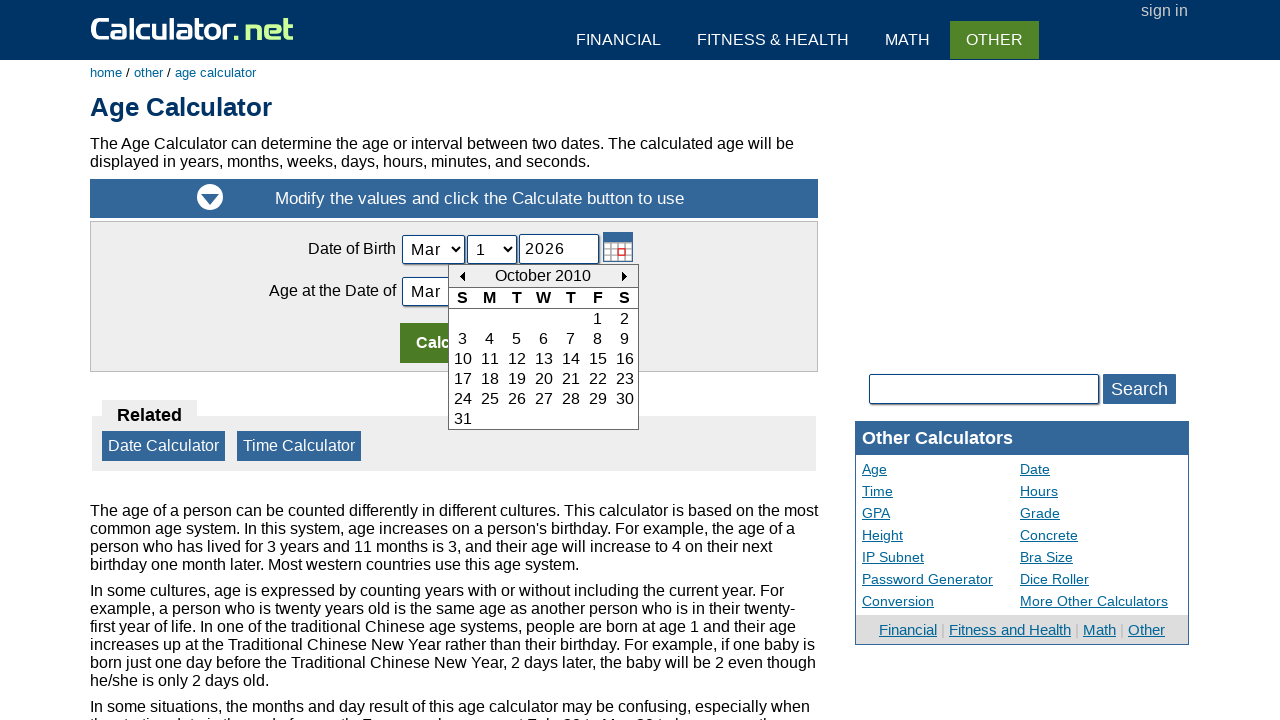

Navigated to previous month (iteration 186 of 396) at (462, 276) on #today_Previous_ID
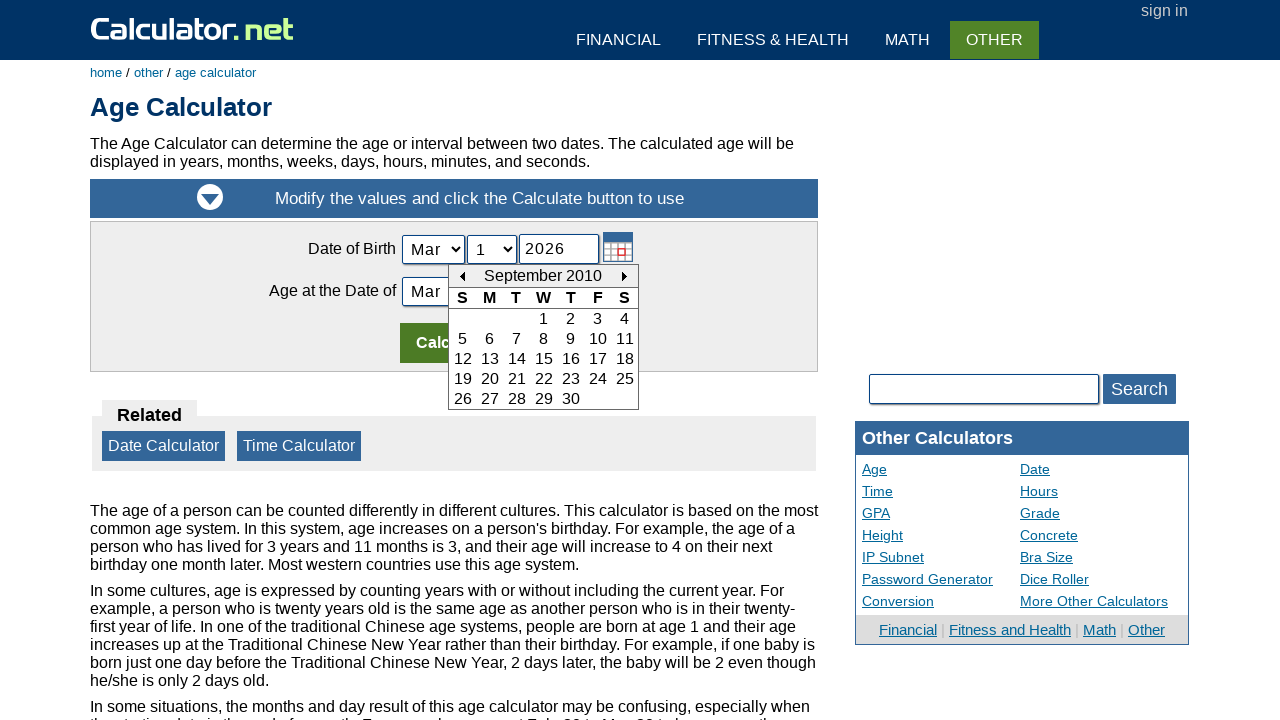

Navigated to previous month (iteration 187 of 396) at (462, 276) on #today_Previous_ID
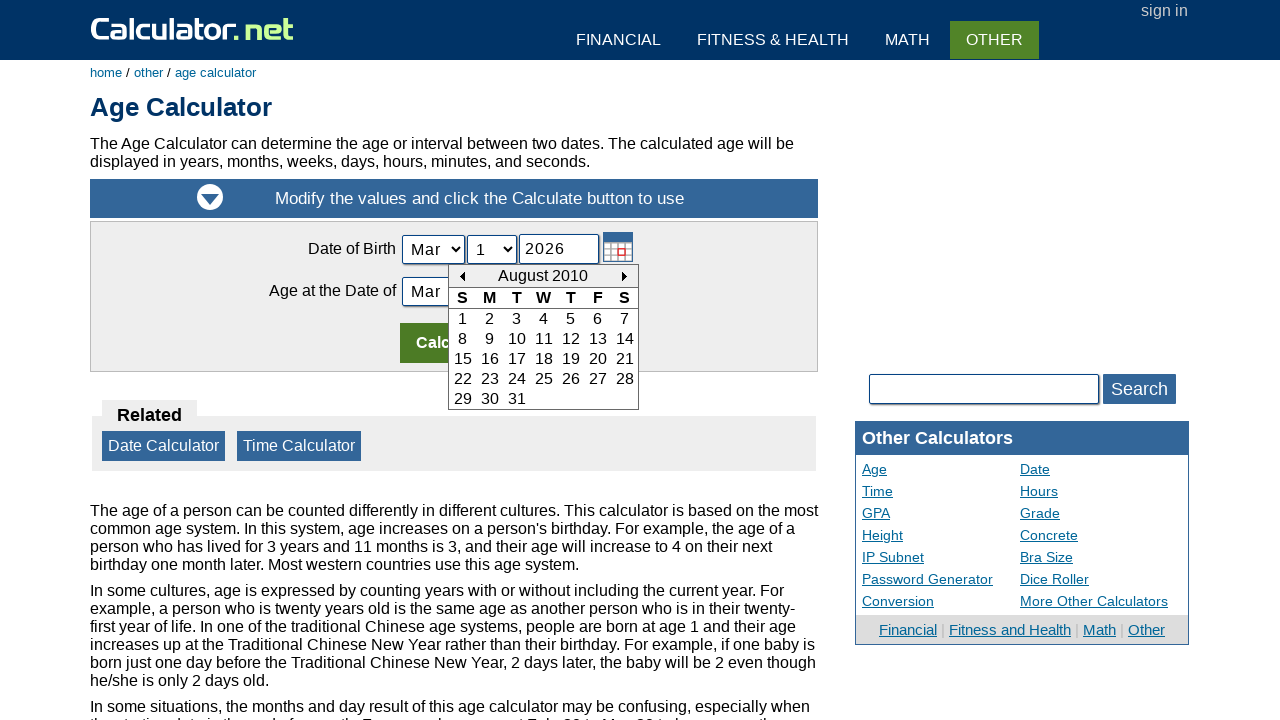

Navigated to previous month (iteration 188 of 396) at (462, 276) on #today_Previous_ID
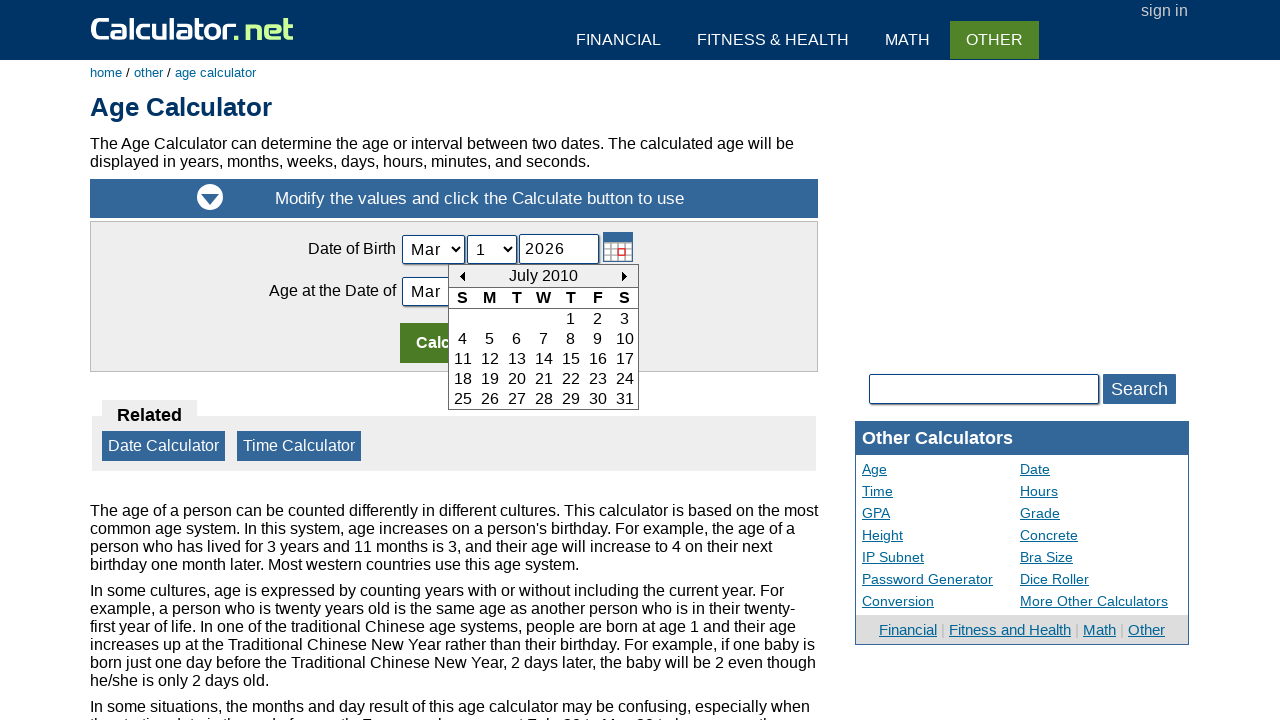

Navigated to previous month (iteration 189 of 396) at (462, 276) on #today_Previous_ID
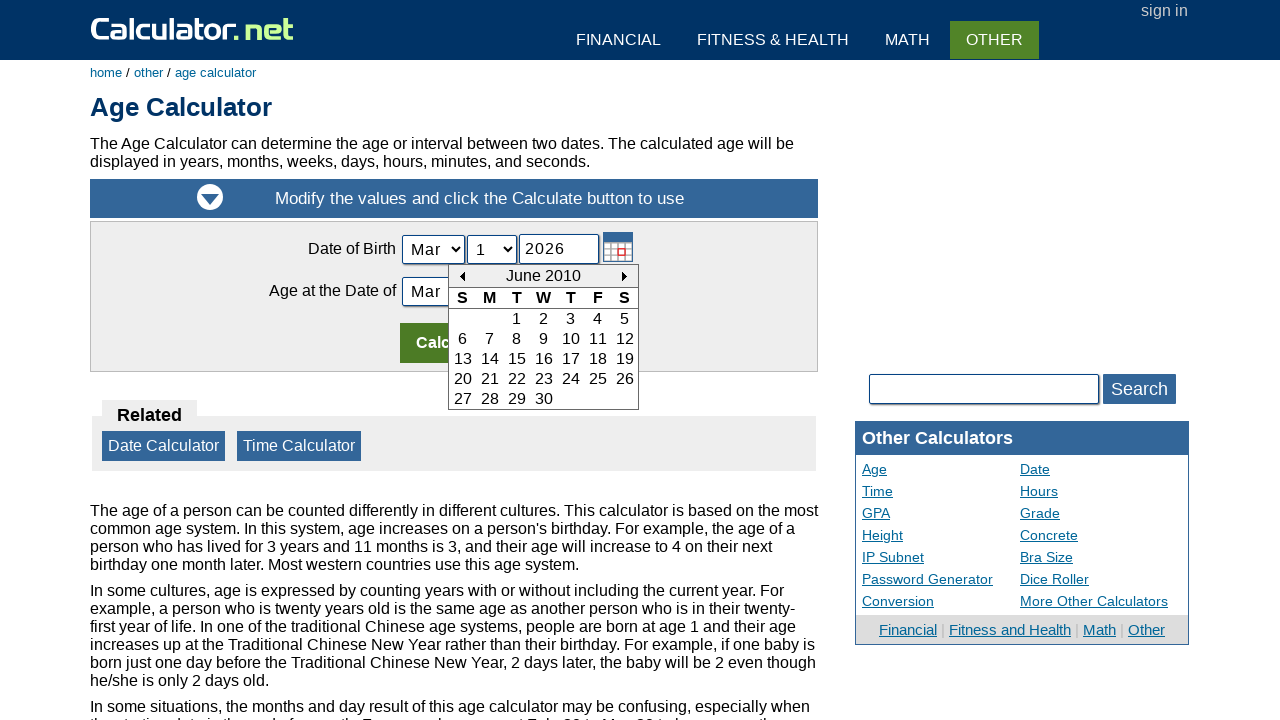

Navigated to previous month (iteration 190 of 396) at (462, 276) on #today_Previous_ID
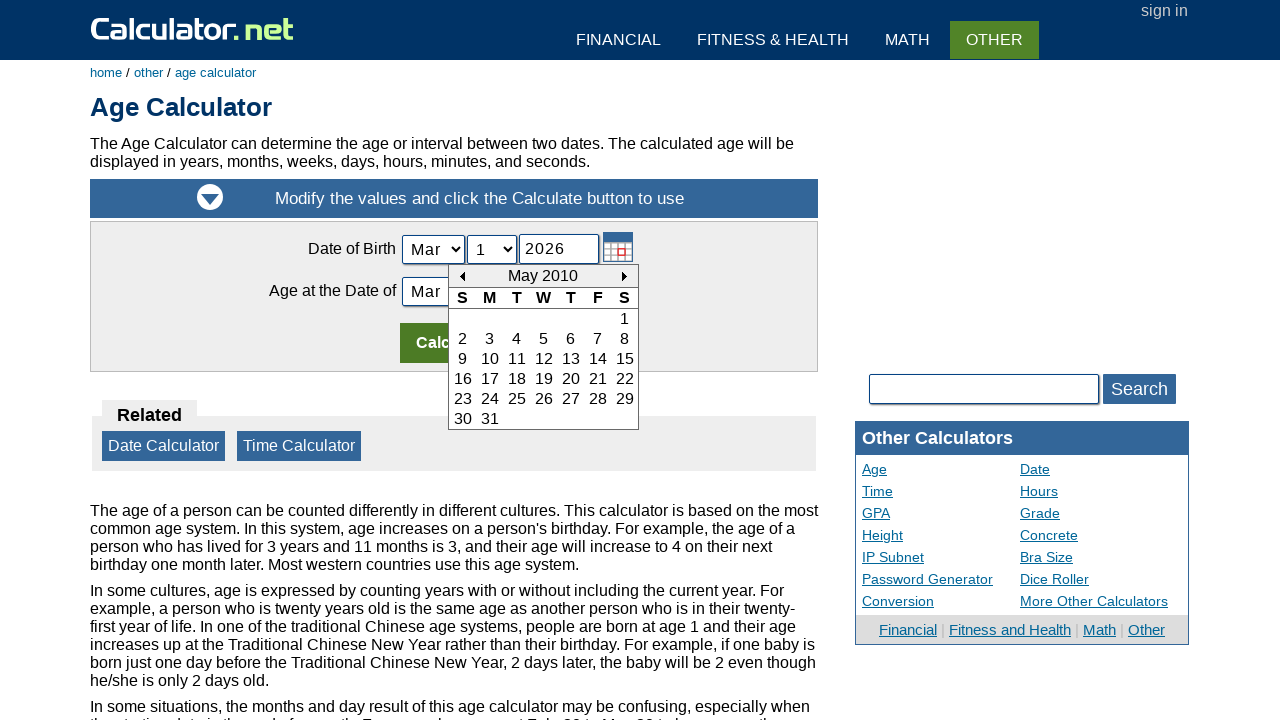

Navigated to previous month (iteration 191 of 396) at (462, 276) on #today_Previous_ID
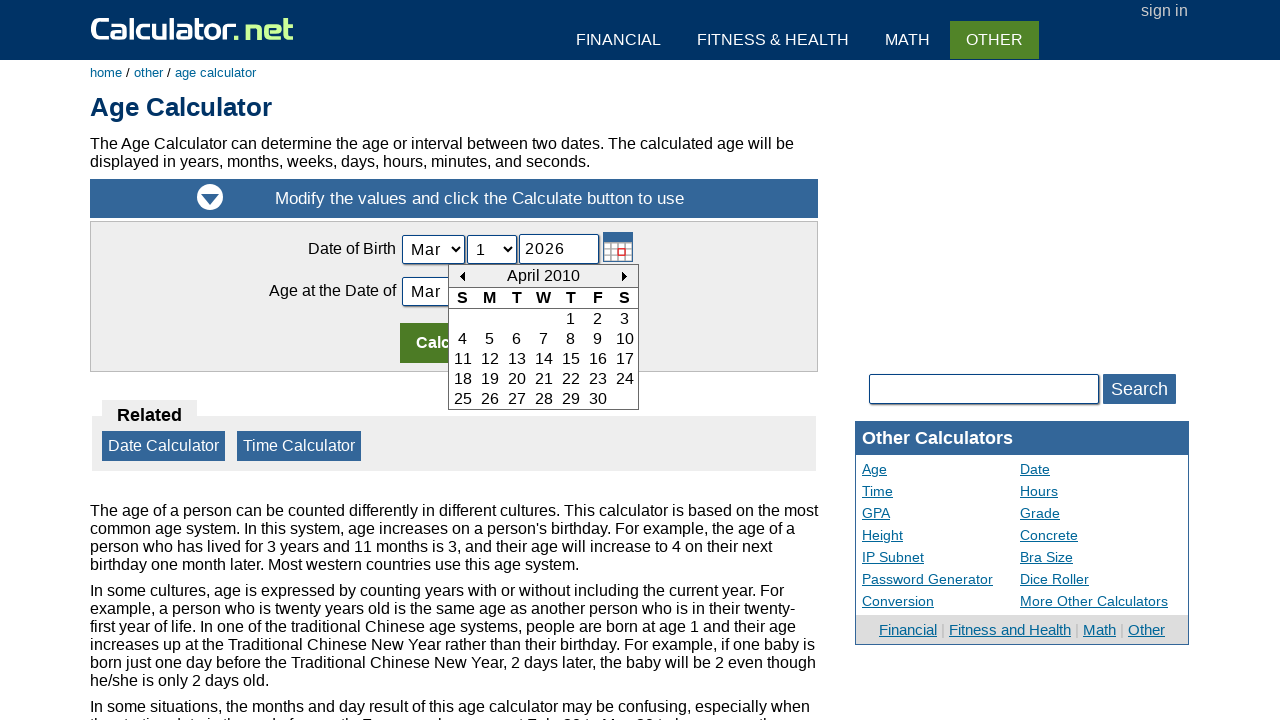

Navigated to previous month (iteration 192 of 396) at (462, 276) on #today_Previous_ID
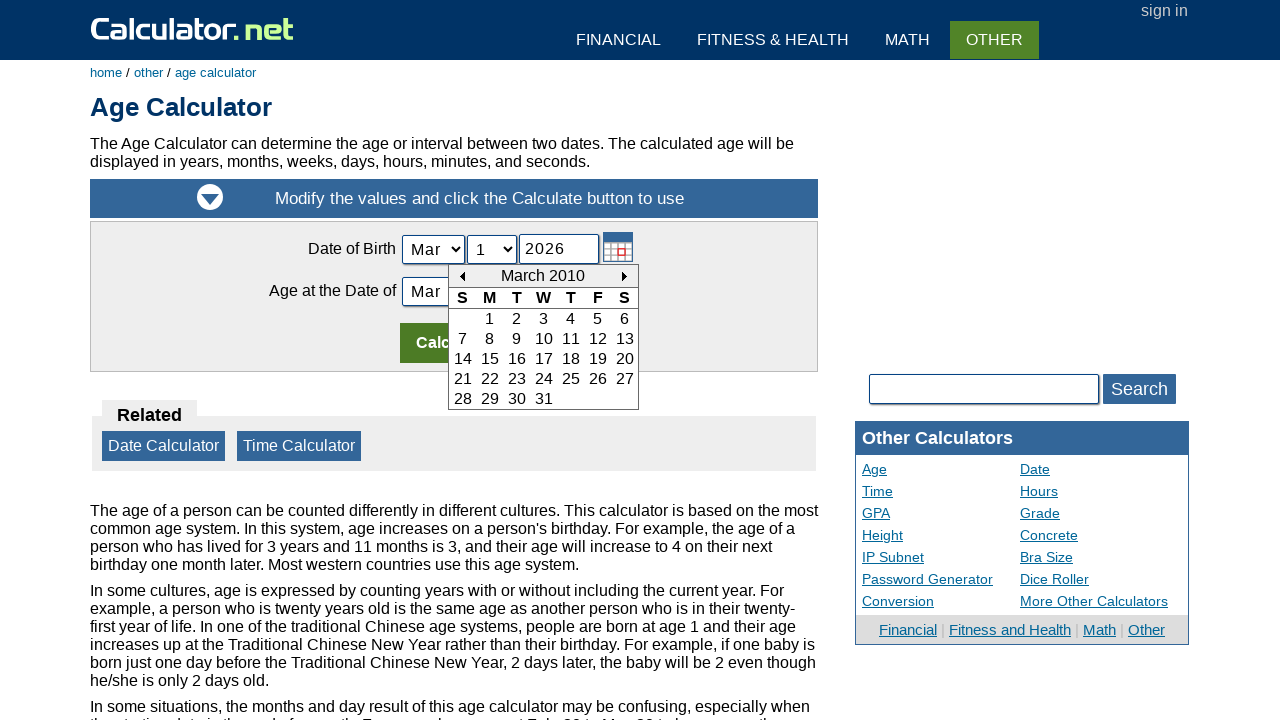

Navigated to previous month (iteration 193 of 396) at (462, 276) on #today_Previous_ID
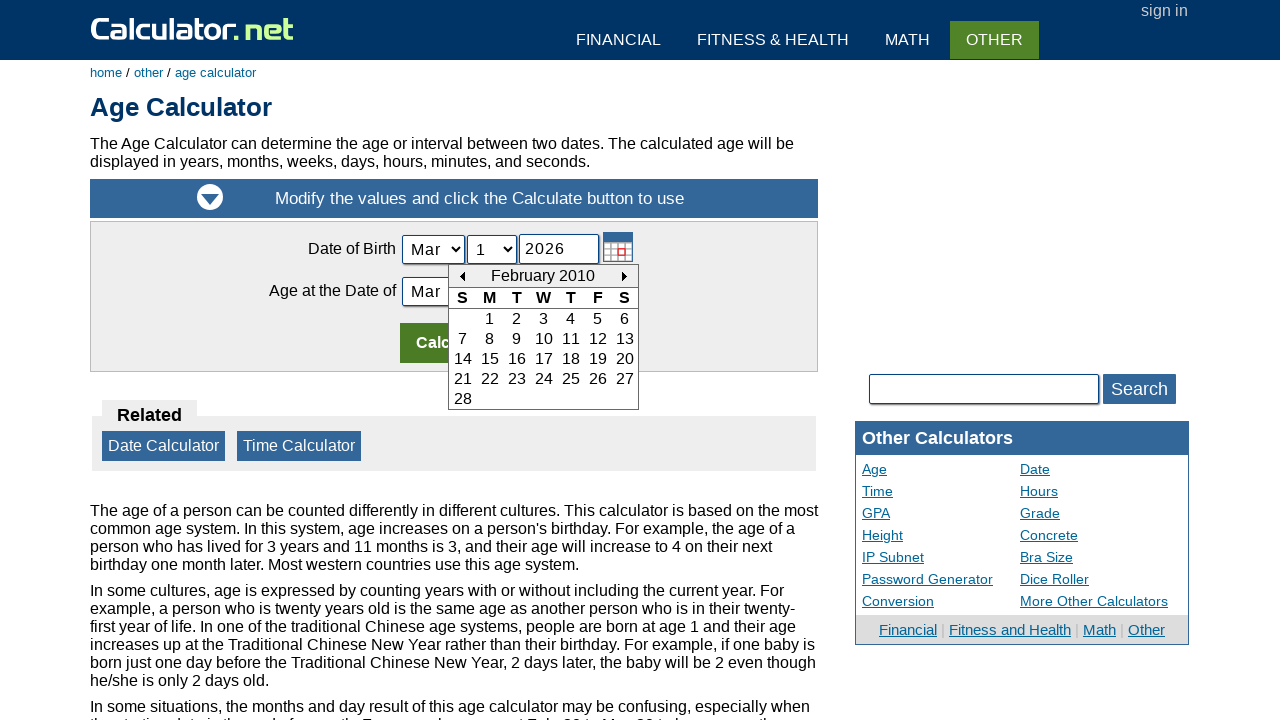

Navigated to previous month (iteration 194 of 396) at (462, 276) on #today_Previous_ID
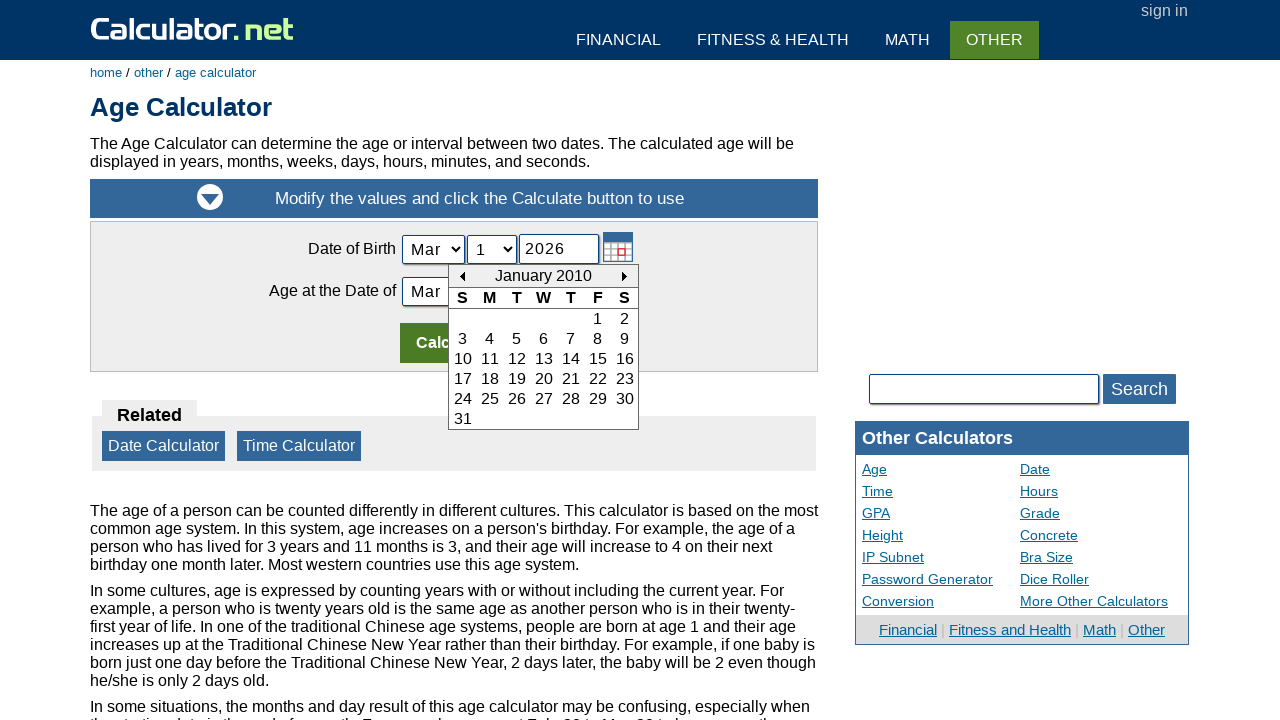

Navigated to previous month (iteration 195 of 396) at (462, 276) on #today_Previous_ID
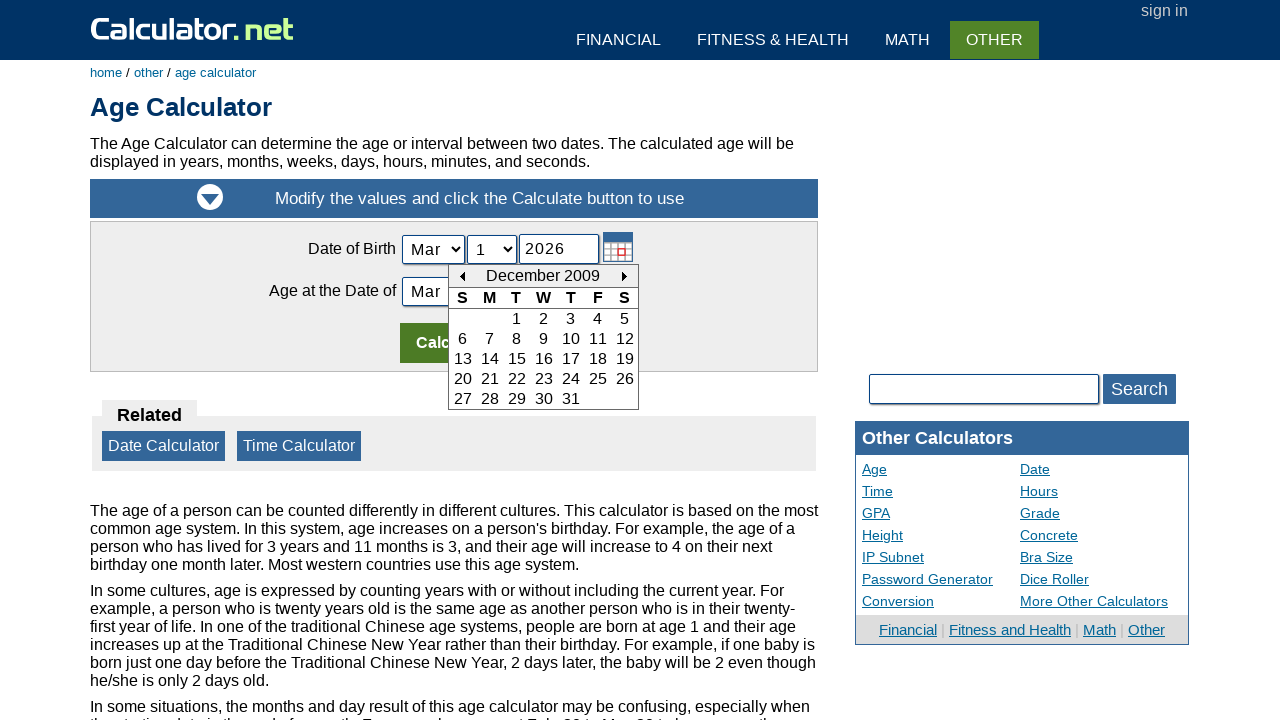

Navigated to previous month (iteration 196 of 396) at (462, 276) on #today_Previous_ID
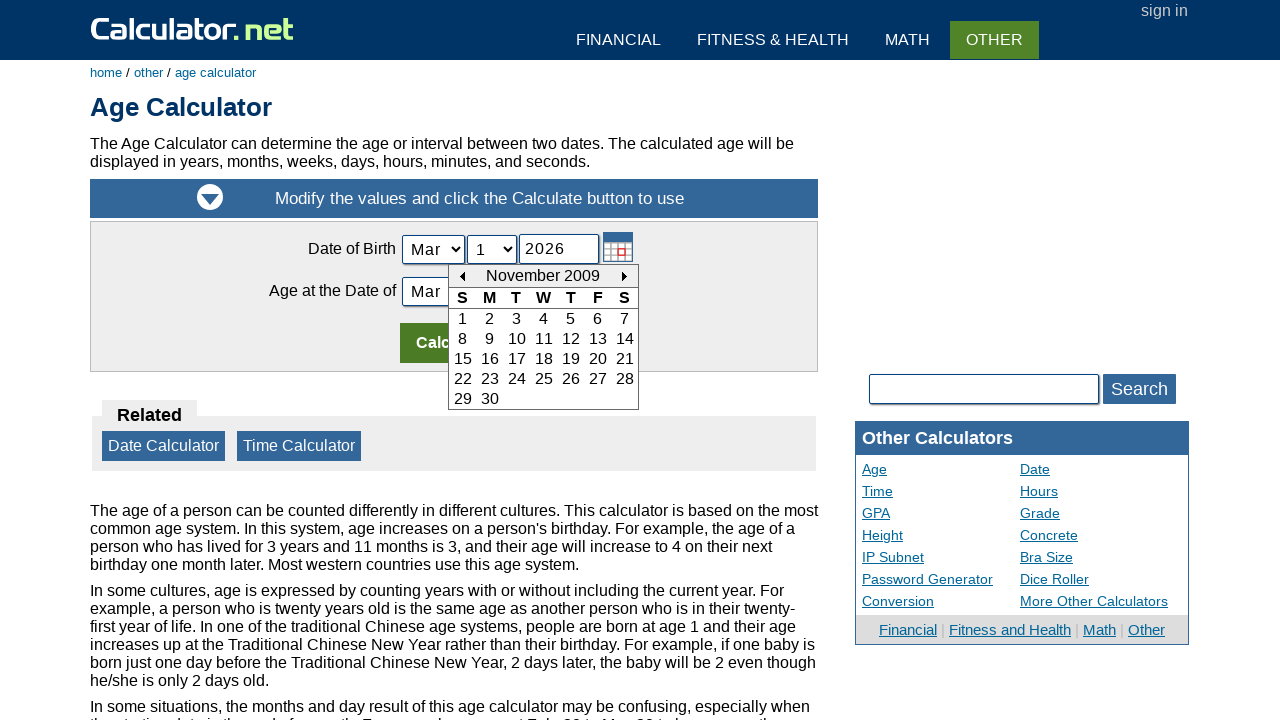

Navigated to previous month (iteration 197 of 396) at (462, 276) on #today_Previous_ID
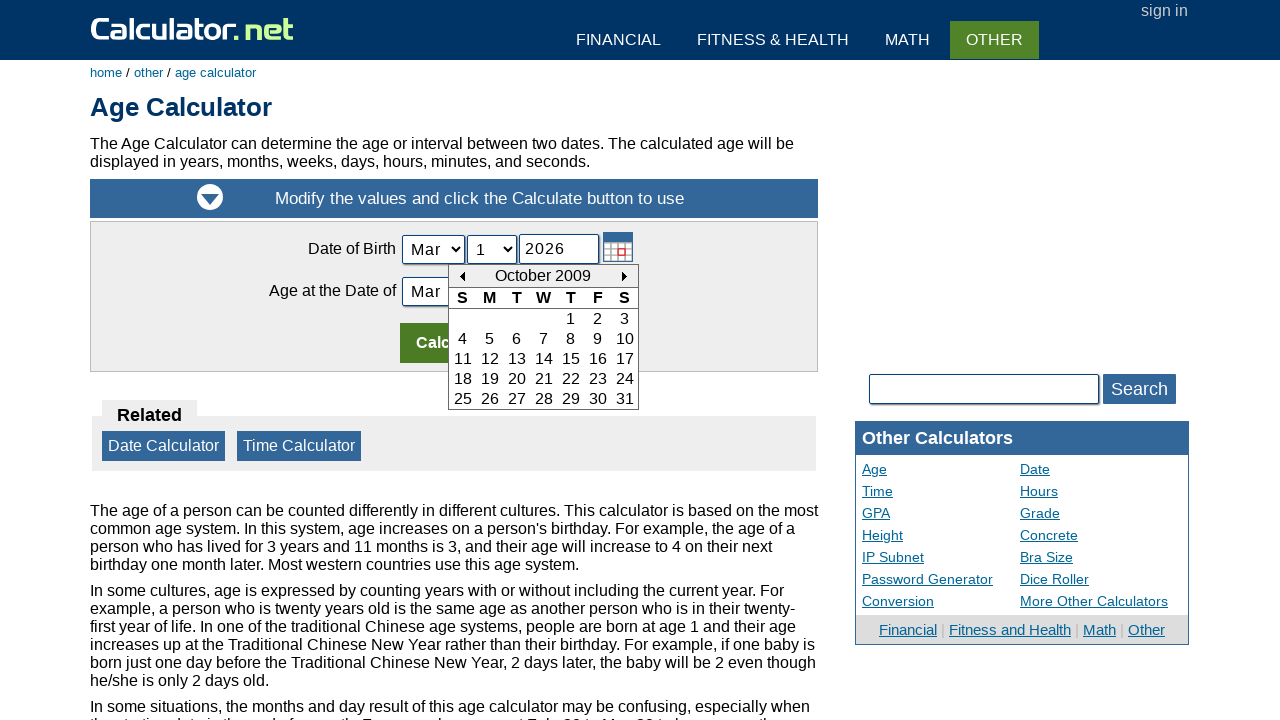

Navigated to previous month (iteration 198 of 396) at (462, 276) on #today_Previous_ID
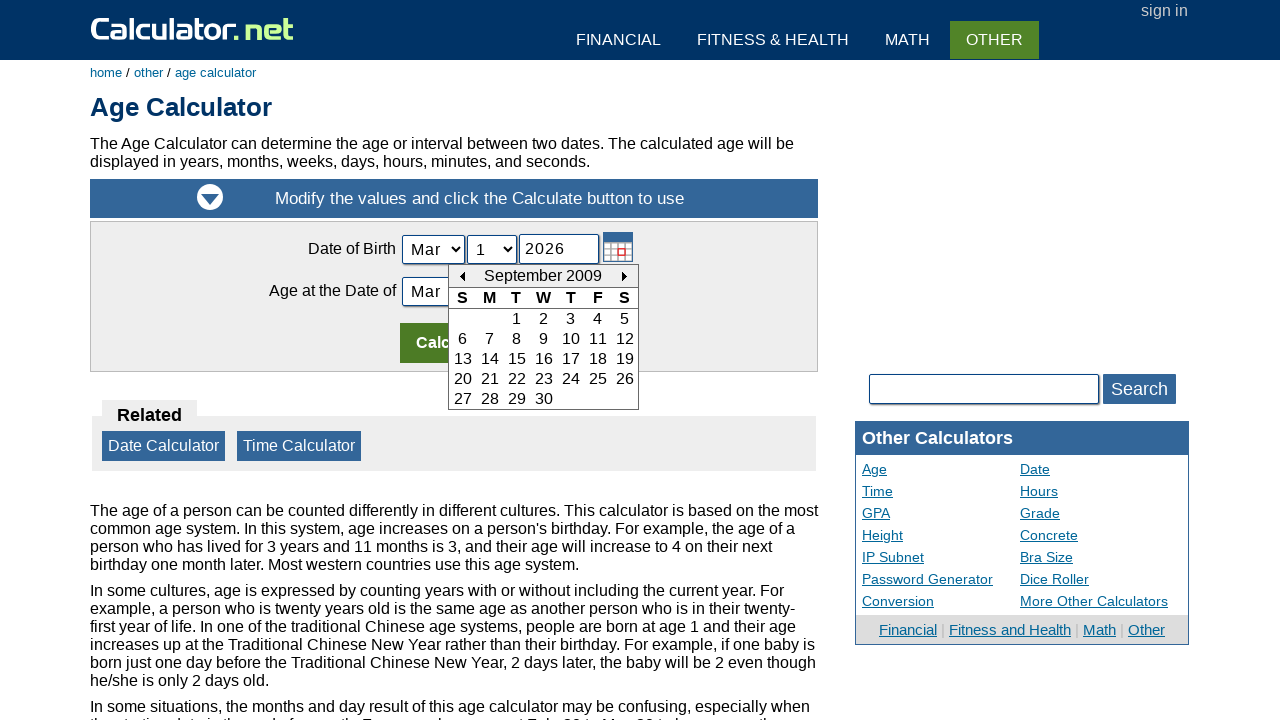

Navigated to previous month (iteration 199 of 396) at (462, 276) on #today_Previous_ID
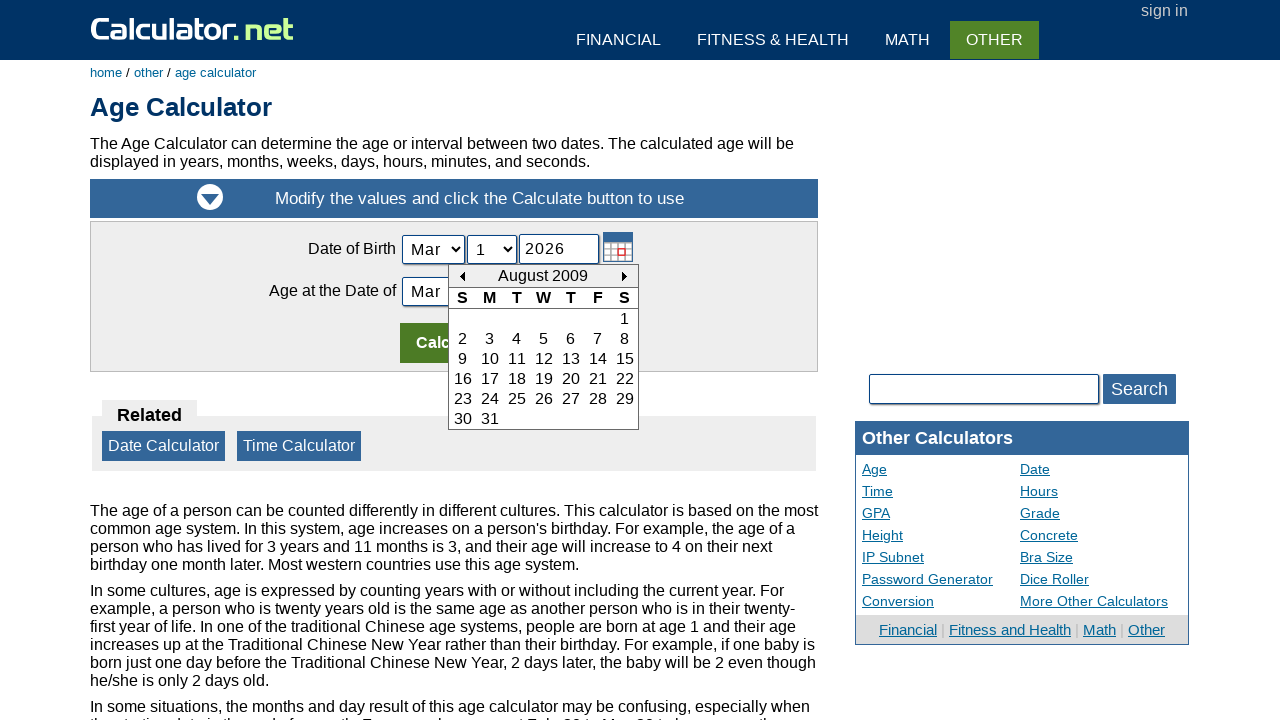

Navigated to previous month (iteration 200 of 396) at (462, 276) on #today_Previous_ID
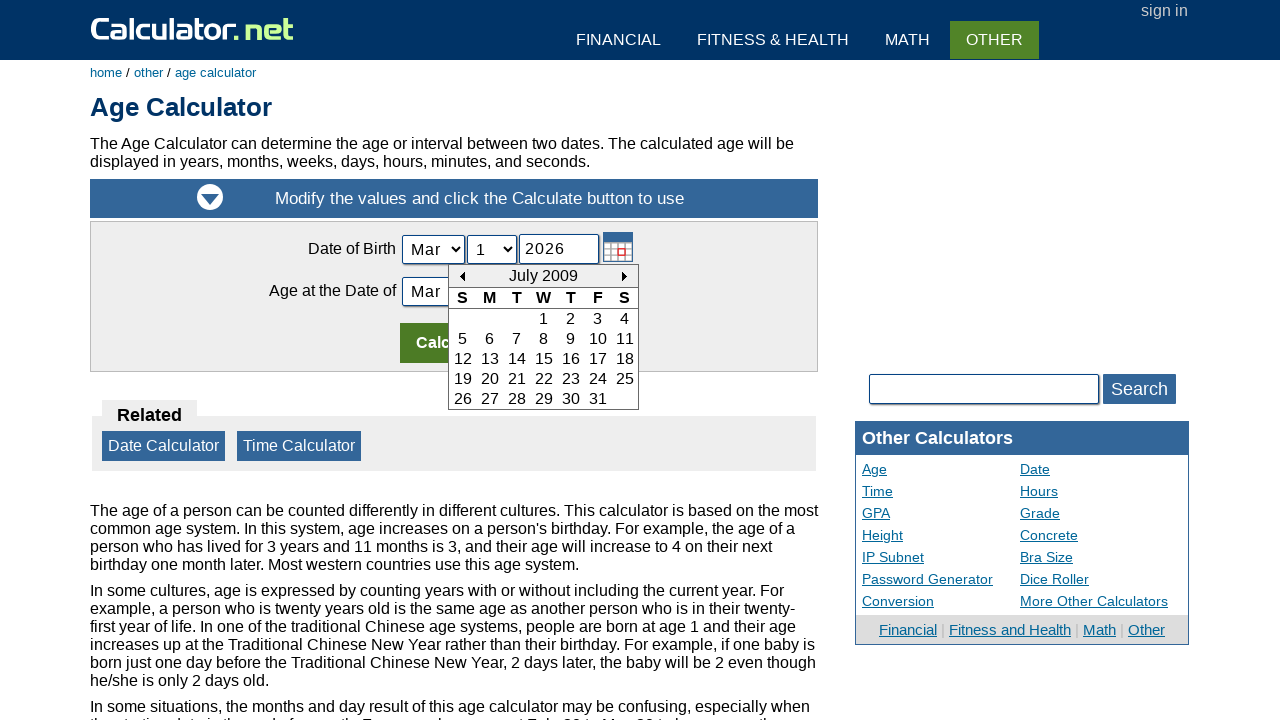

Navigated to previous month (iteration 201 of 396) at (462, 276) on #today_Previous_ID
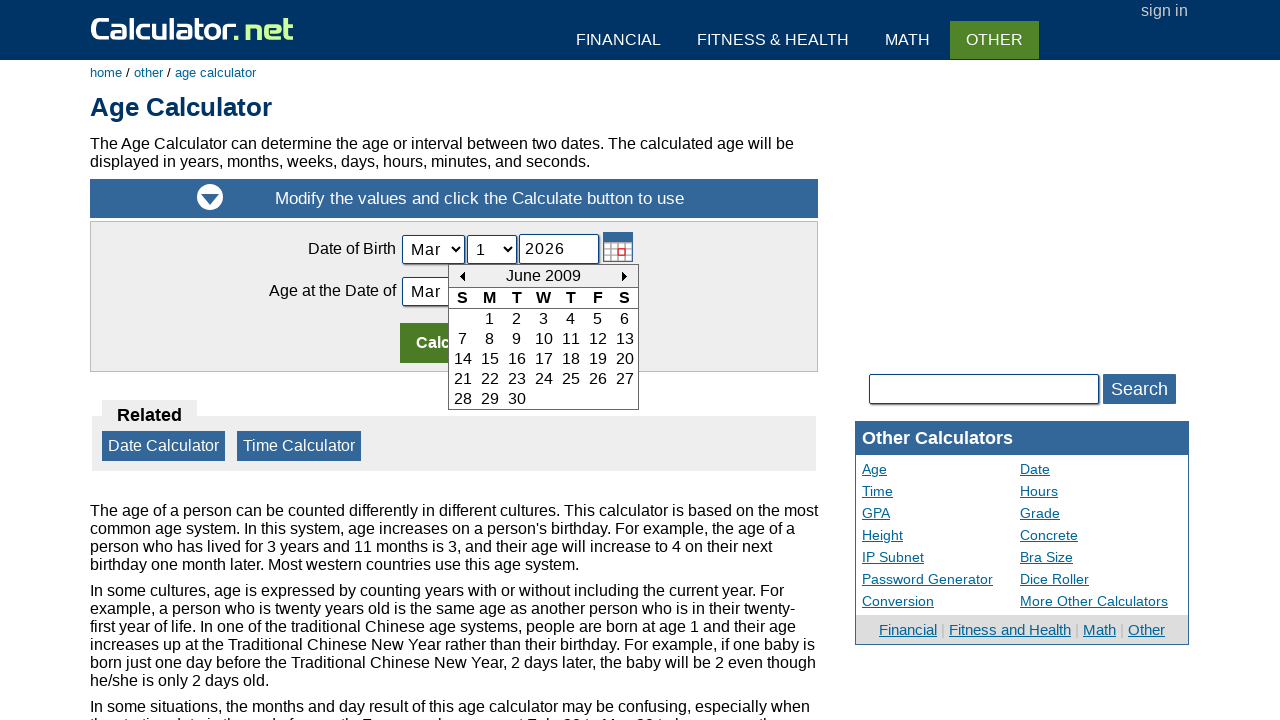

Navigated to previous month (iteration 202 of 396) at (462, 276) on #today_Previous_ID
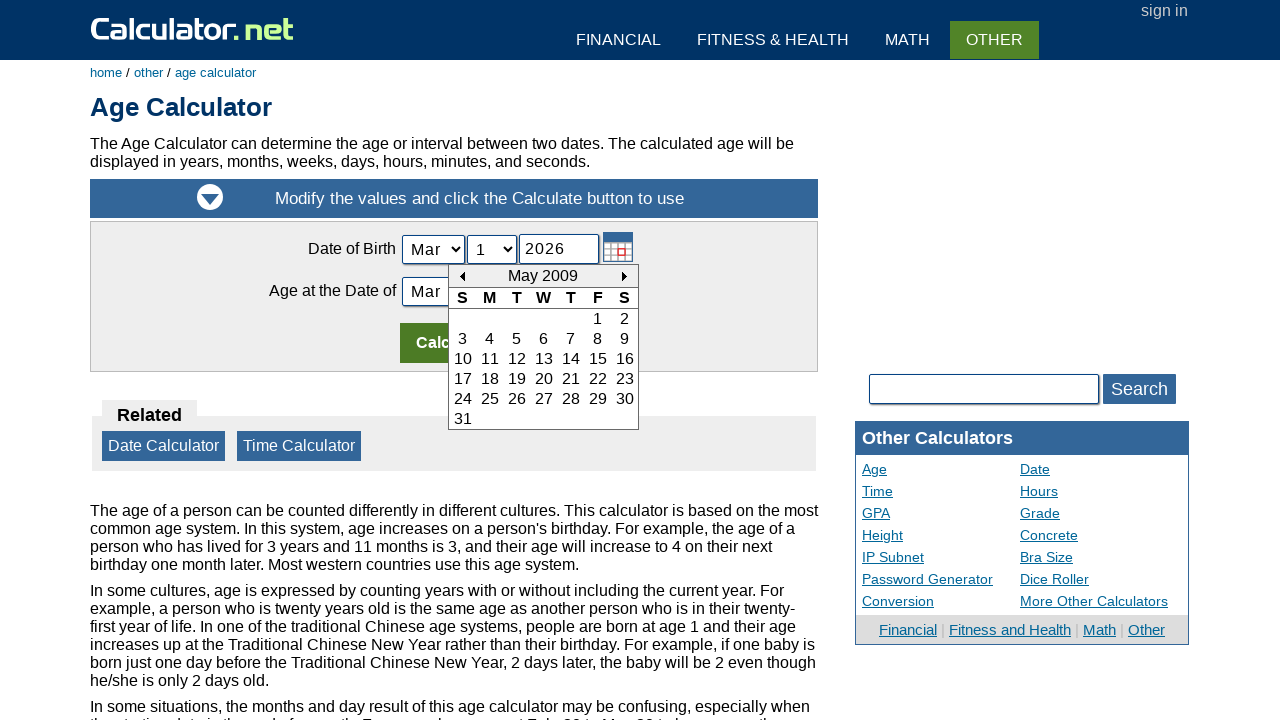

Navigated to previous month (iteration 203 of 396) at (462, 276) on #today_Previous_ID
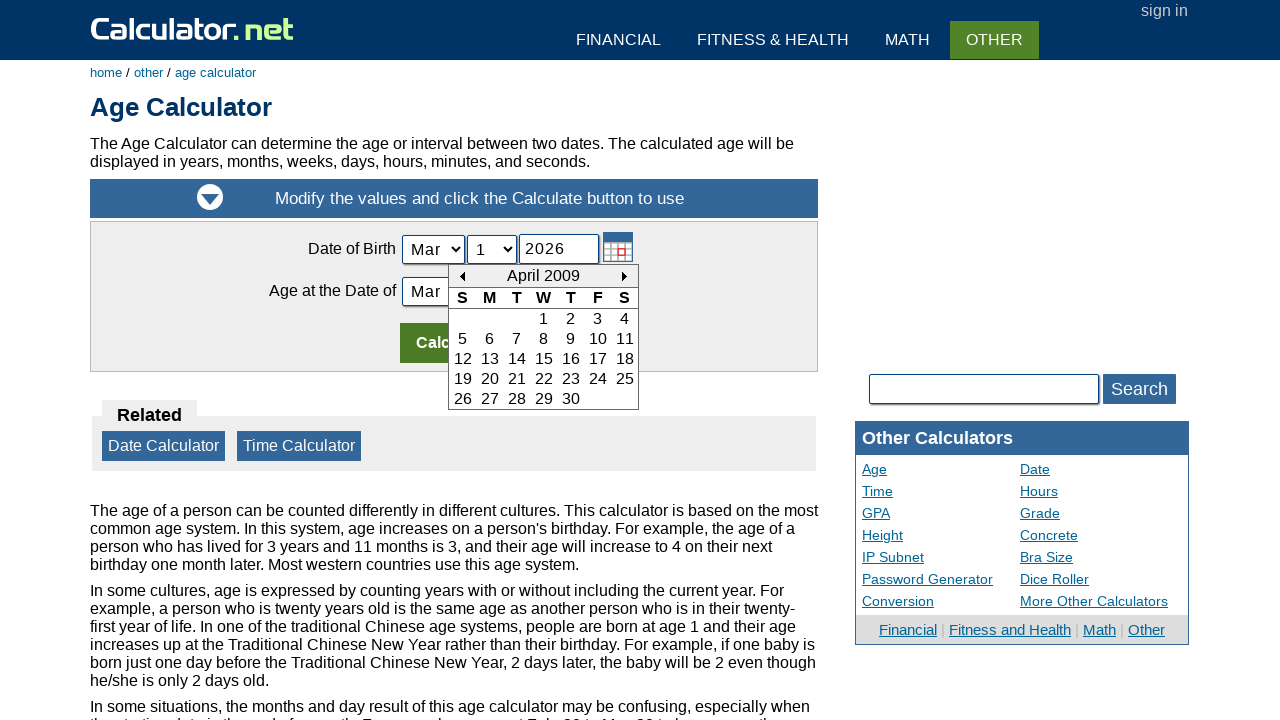

Navigated to previous month (iteration 204 of 396) at (462, 276) on #today_Previous_ID
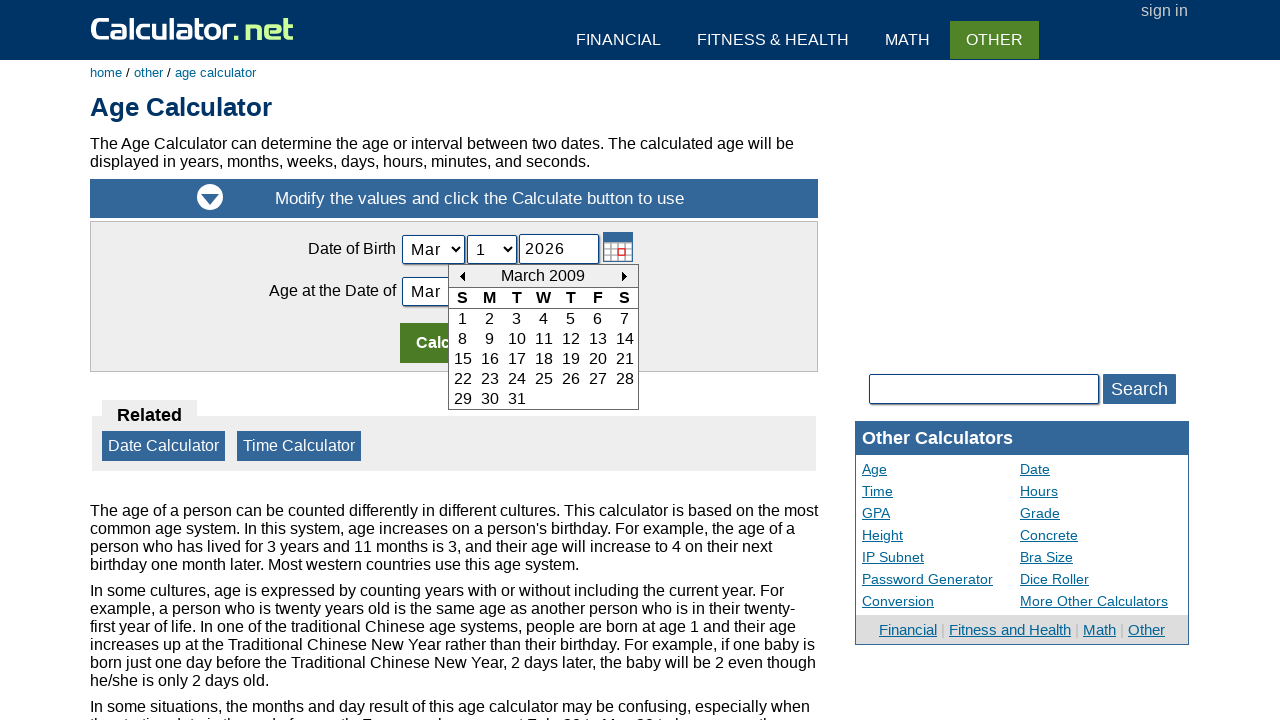

Navigated to previous month (iteration 205 of 396) at (462, 276) on #today_Previous_ID
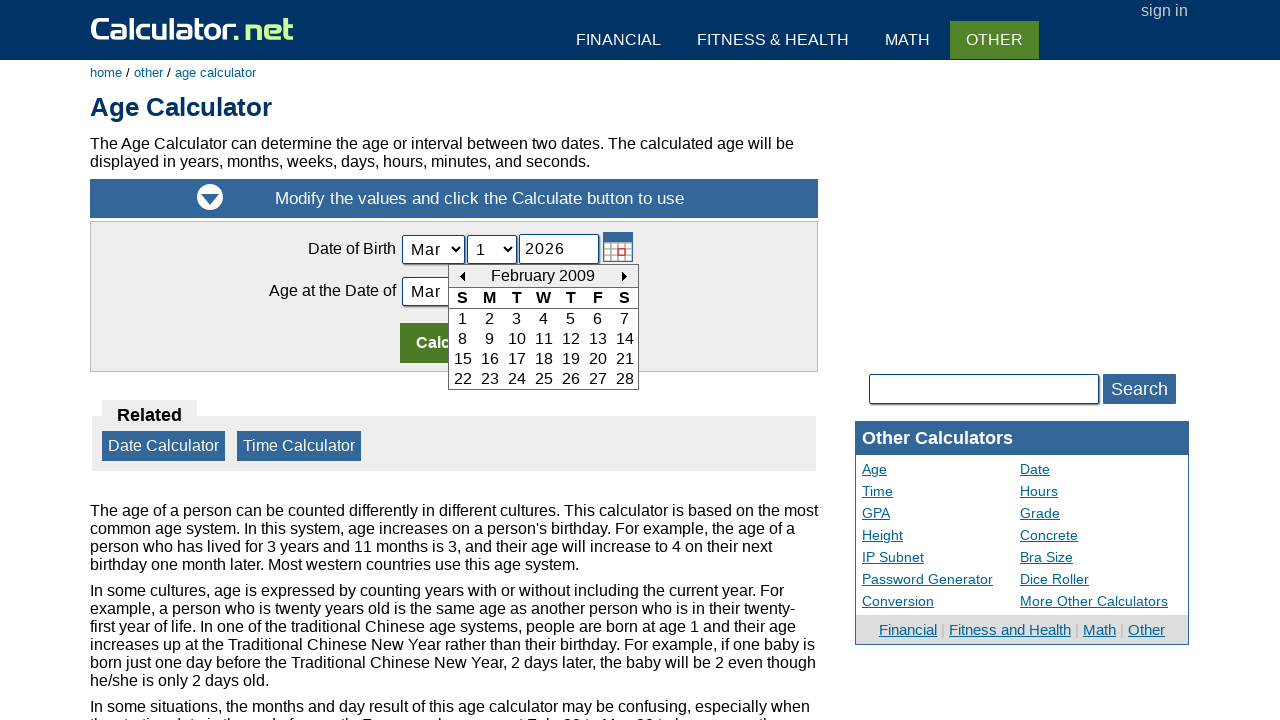

Navigated to previous month (iteration 206 of 396) at (462, 276) on #today_Previous_ID
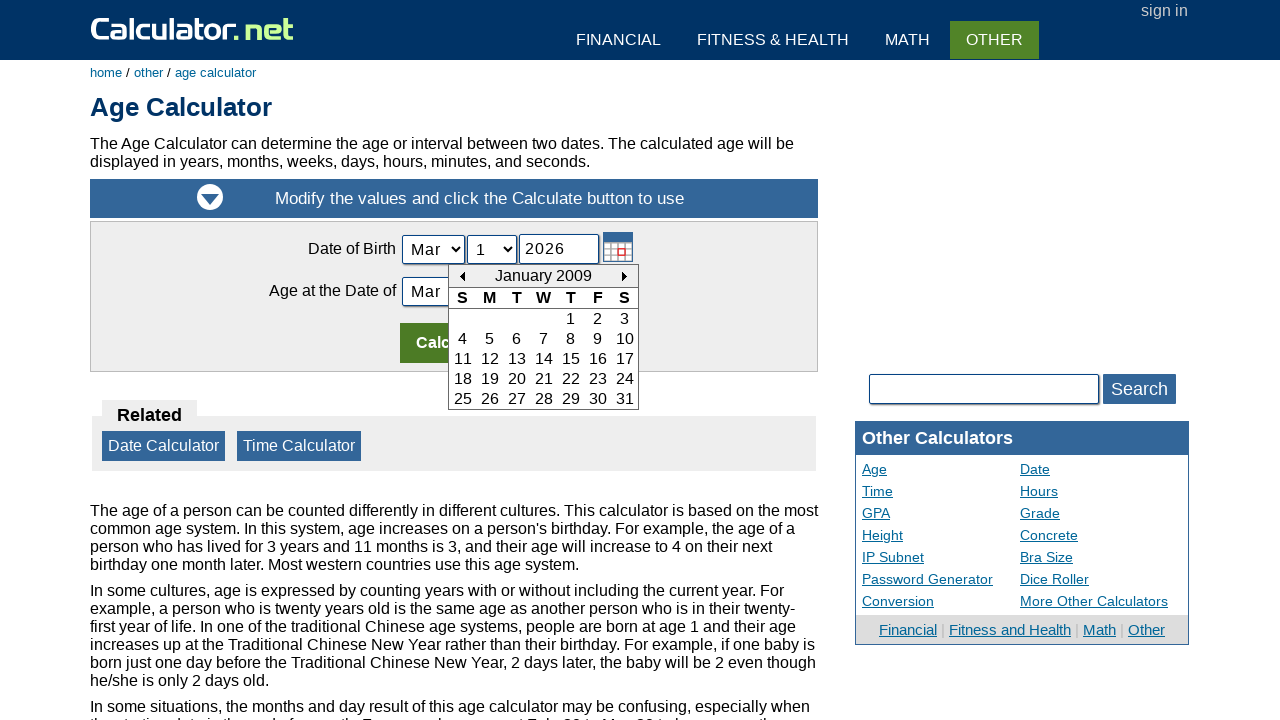

Navigated to previous month (iteration 207 of 396) at (462, 276) on #today_Previous_ID
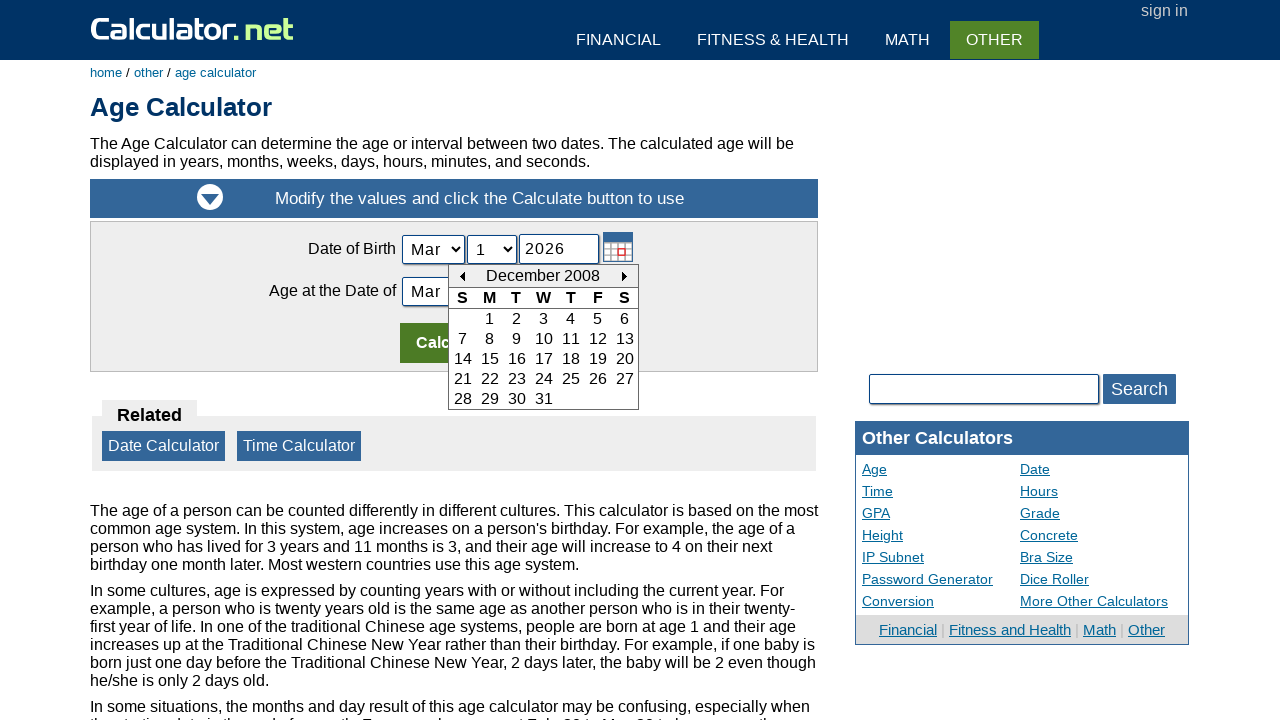

Navigated to previous month (iteration 208 of 396) at (462, 276) on #today_Previous_ID
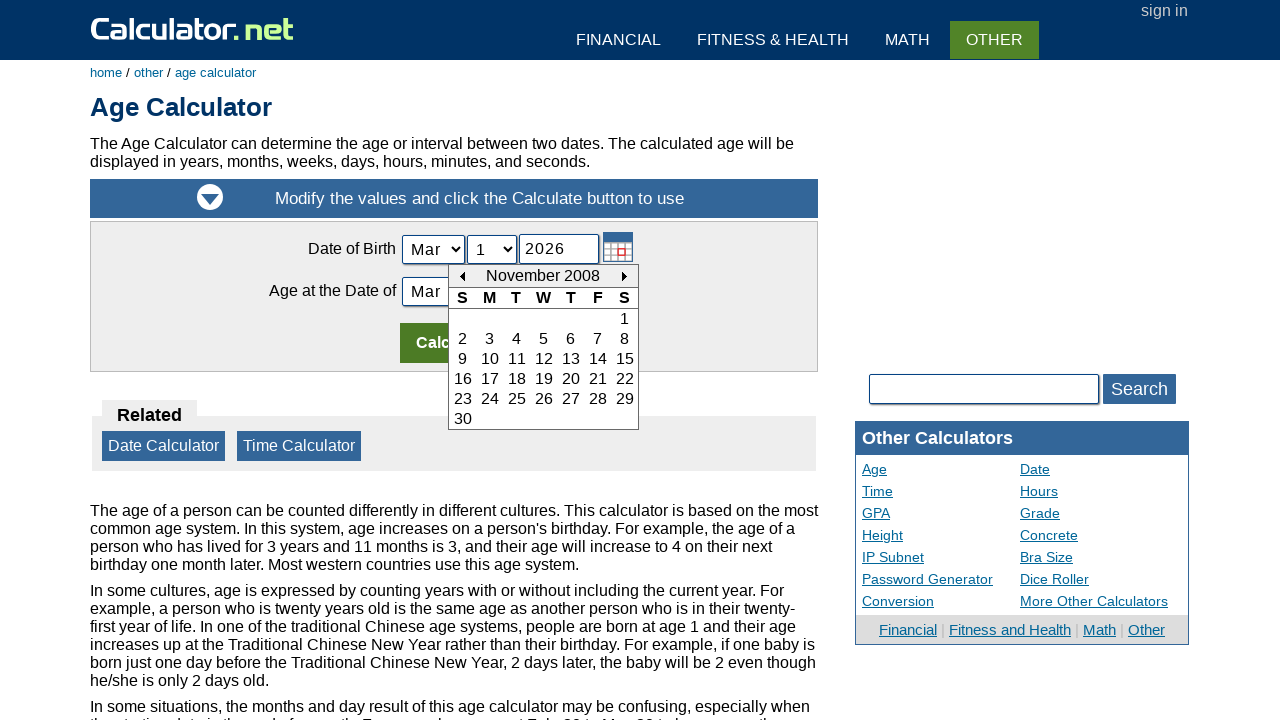

Navigated to previous month (iteration 209 of 396) at (462, 276) on #today_Previous_ID
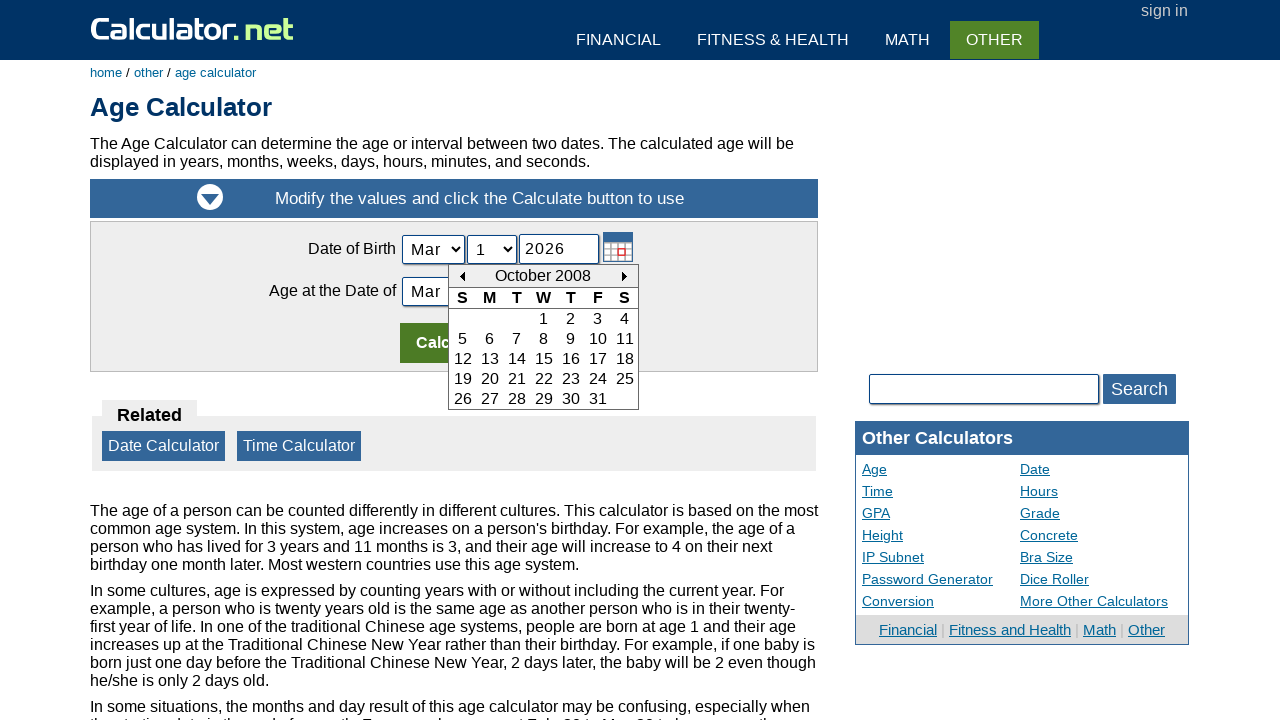

Navigated to previous month (iteration 210 of 396) at (462, 276) on #today_Previous_ID
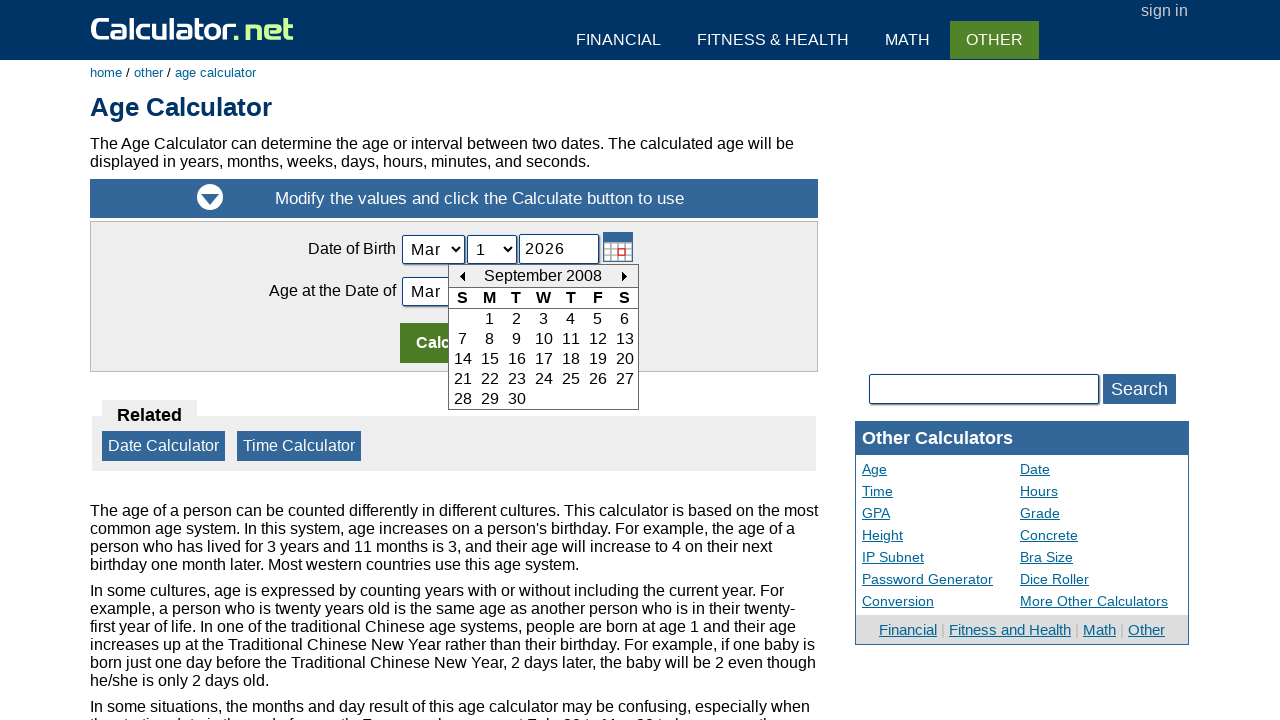

Navigated to previous month (iteration 211 of 396) at (462, 276) on #today_Previous_ID
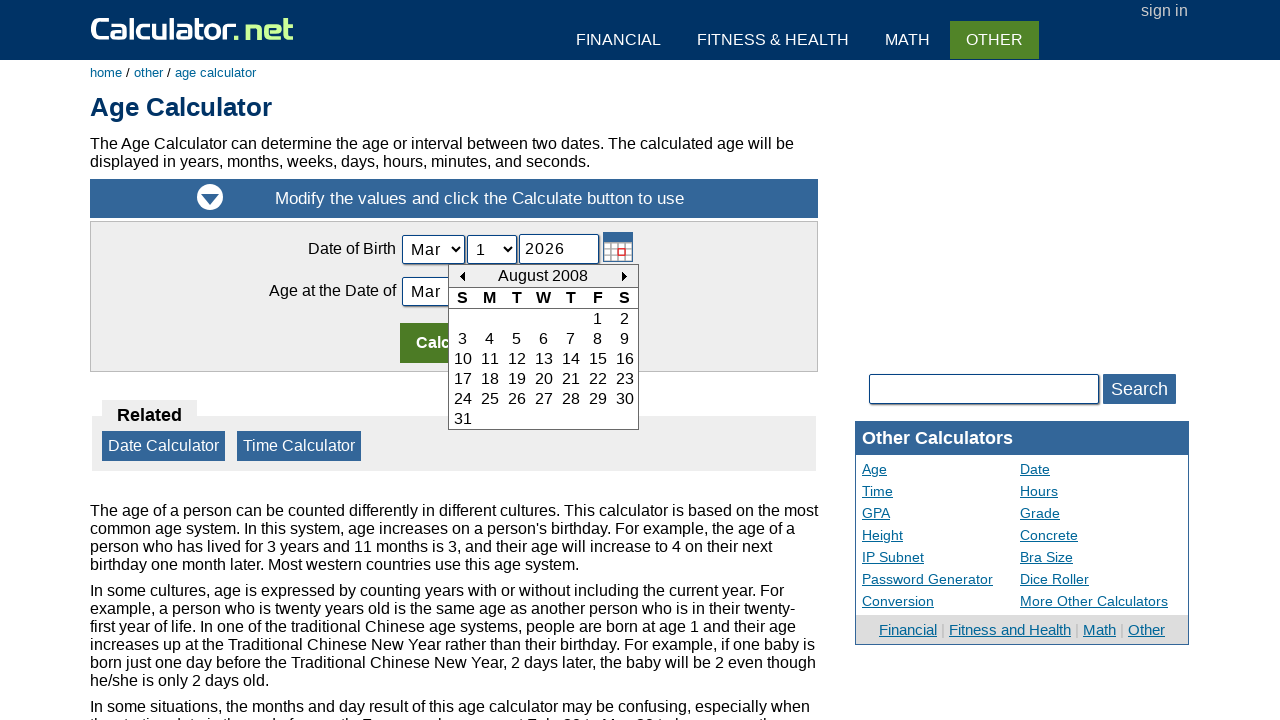

Navigated to previous month (iteration 212 of 396) at (462, 276) on #today_Previous_ID
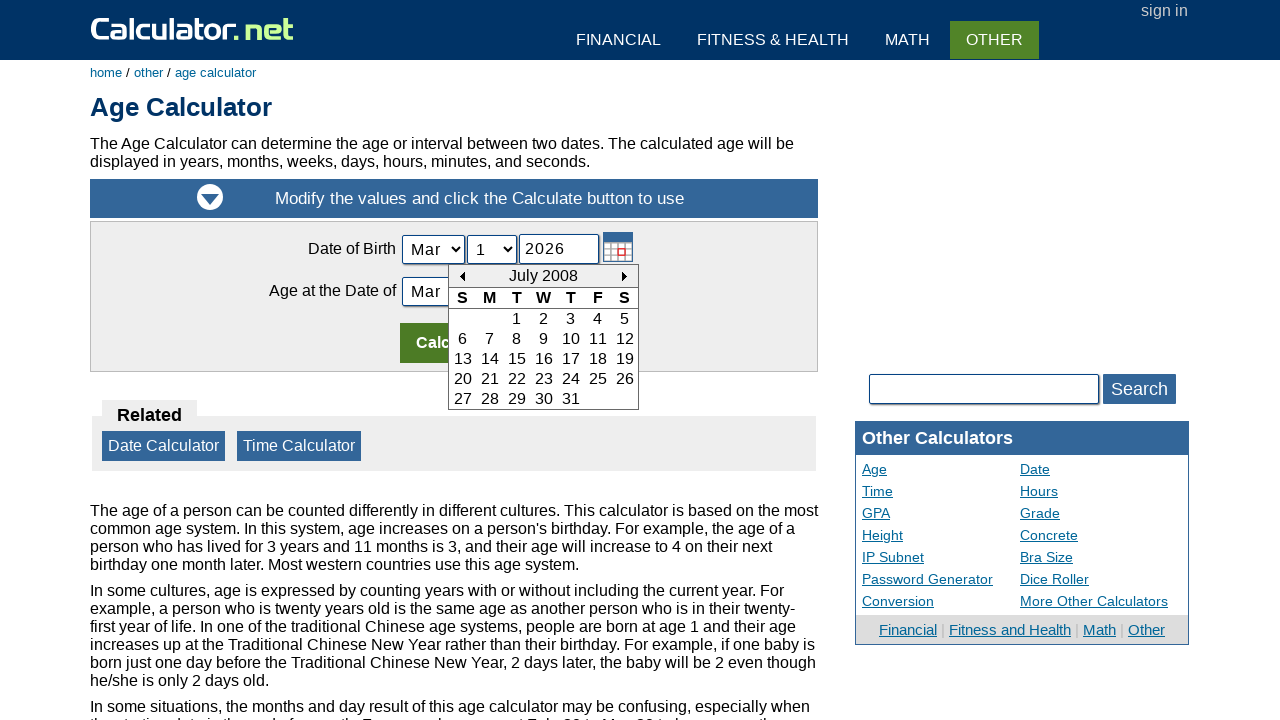

Navigated to previous month (iteration 213 of 396) at (462, 276) on #today_Previous_ID
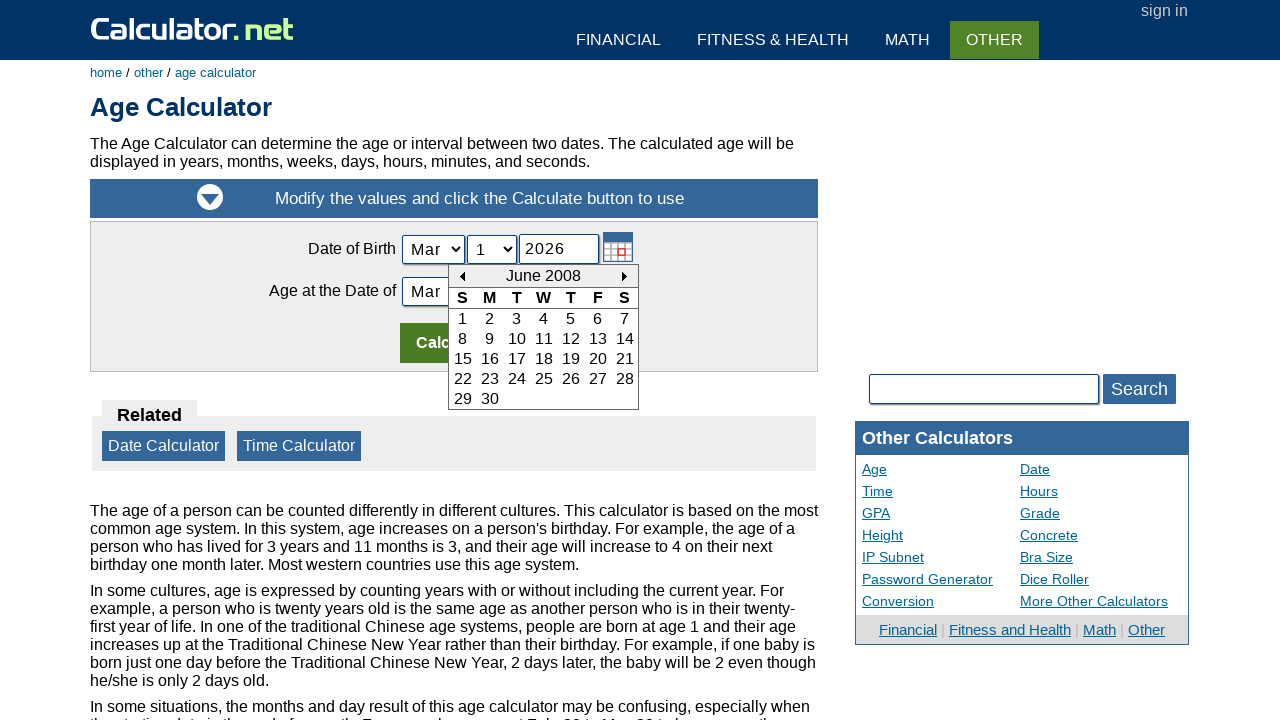

Navigated to previous month (iteration 214 of 396) at (462, 276) on #today_Previous_ID
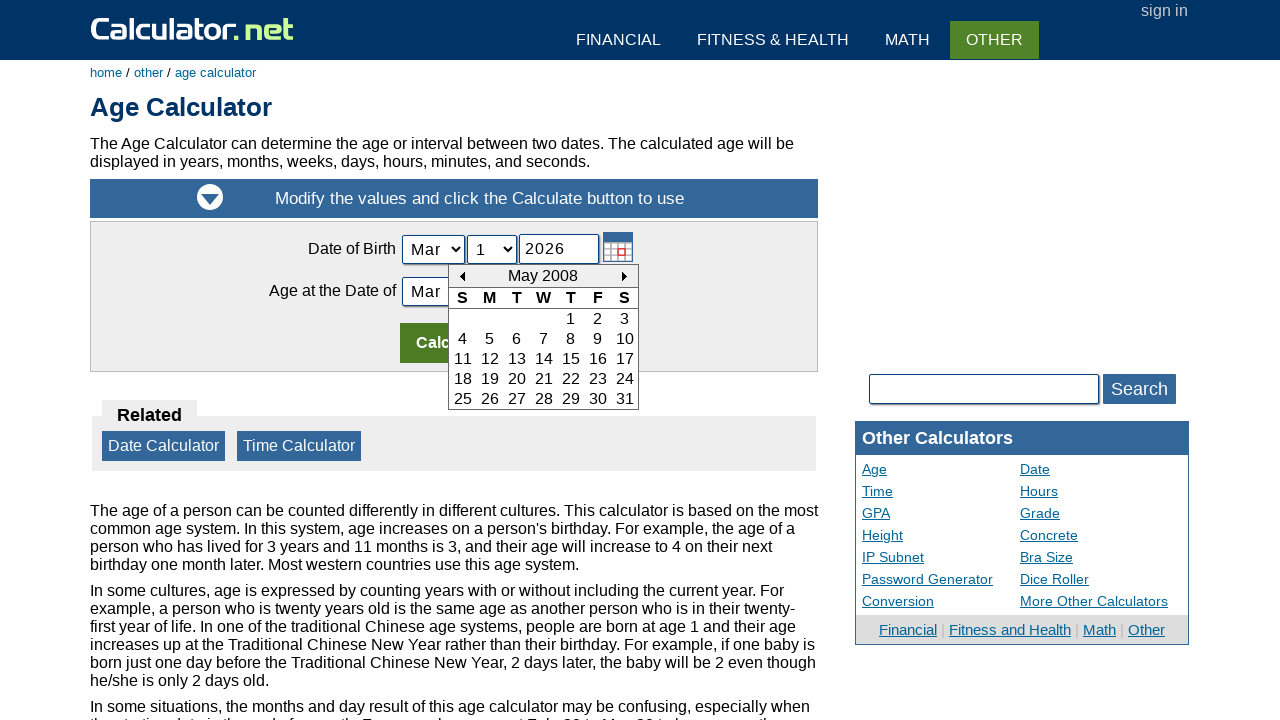

Navigated to previous month (iteration 215 of 396) at (462, 276) on #today_Previous_ID
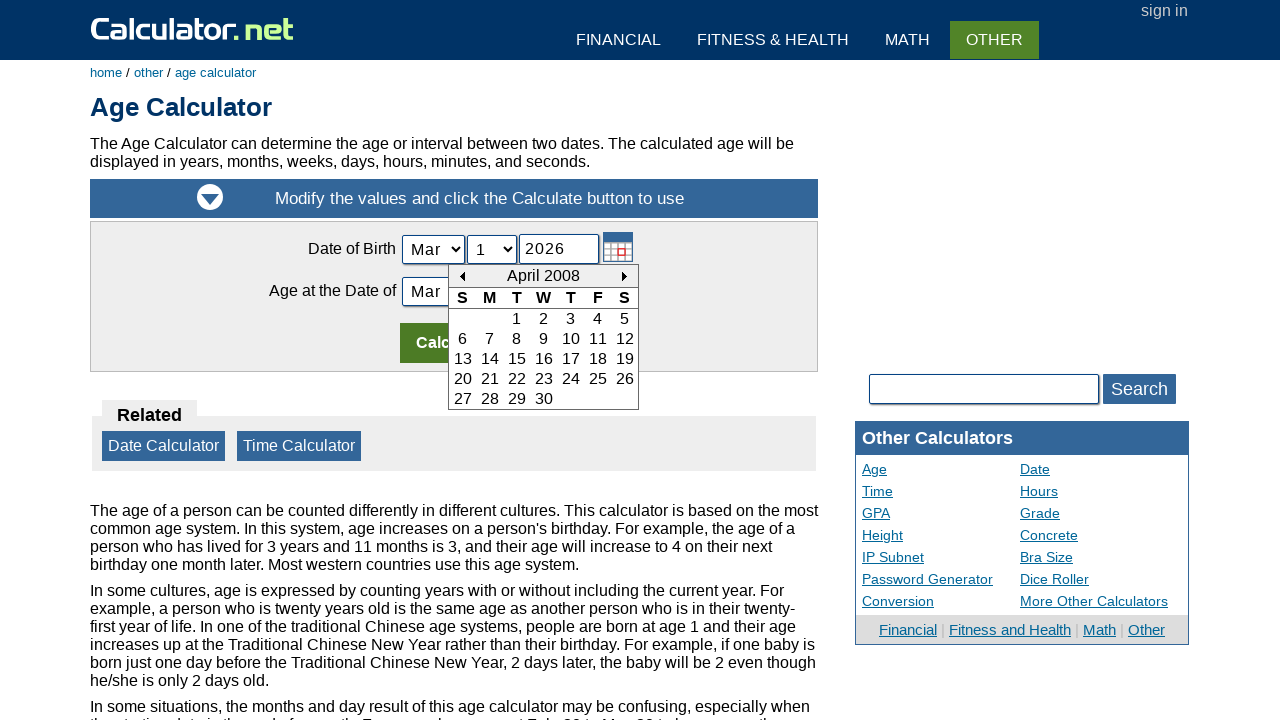

Navigated to previous month (iteration 216 of 396) at (462, 276) on #today_Previous_ID
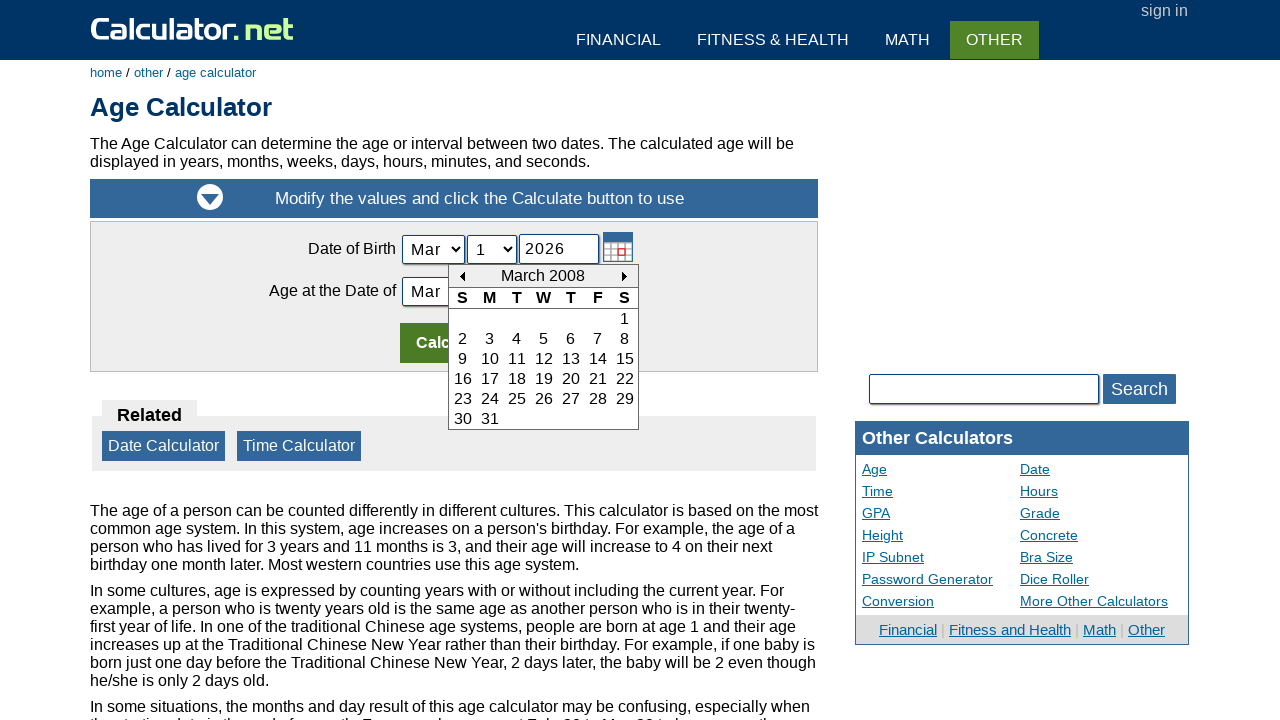

Navigated to previous month (iteration 217 of 396) at (462, 276) on #today_Previous_ID
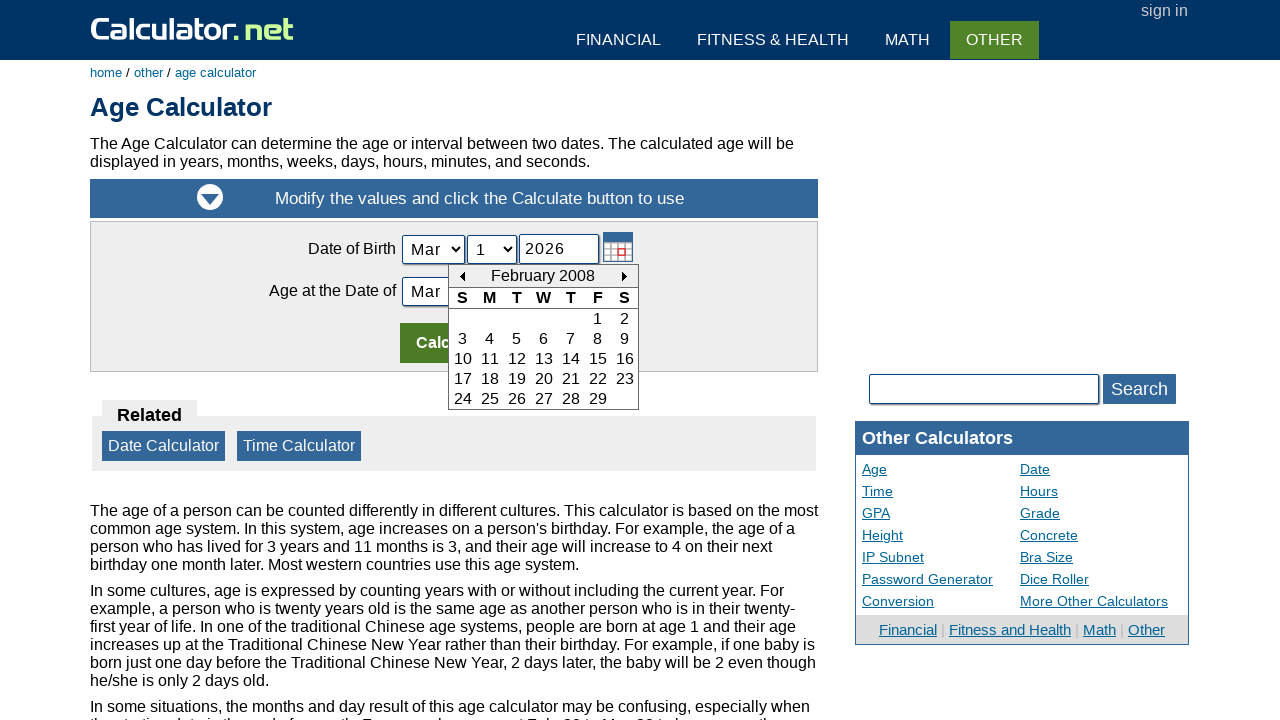

Navigated to previous month (iteration 218 of 396) at (462, 276) on #today_Previous_ID
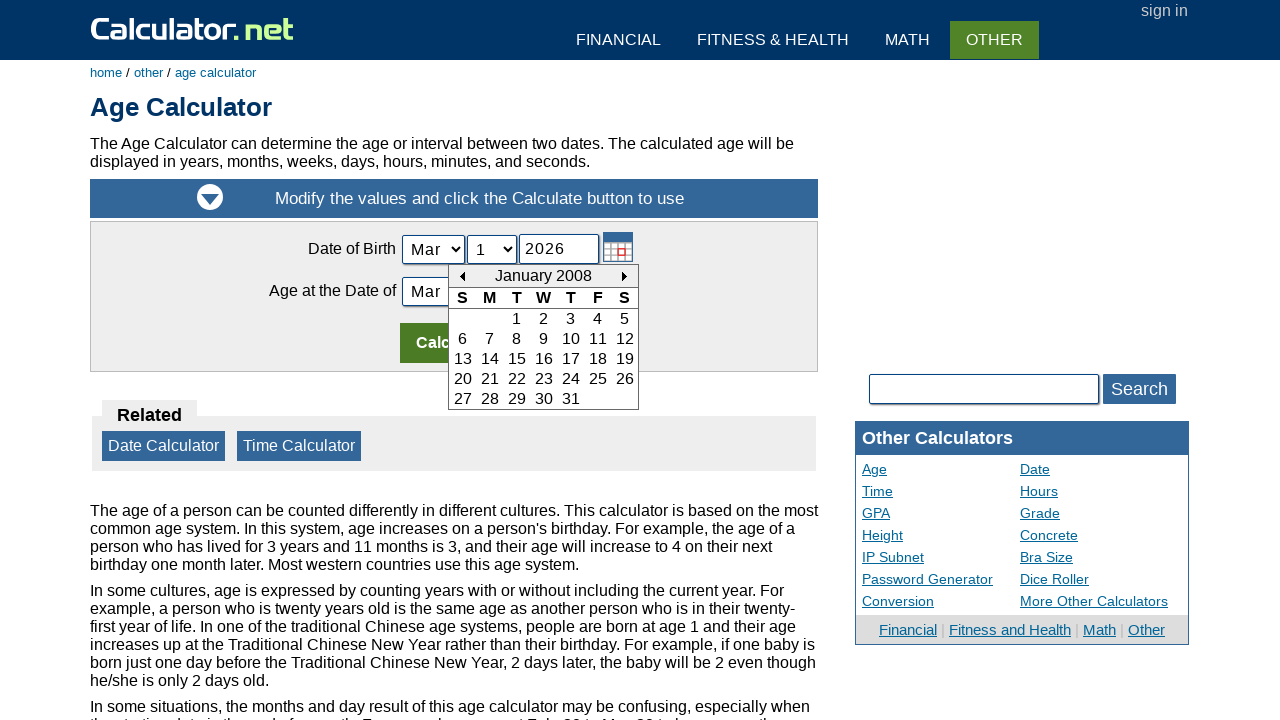

Navigated to previous month (iteration 219 of 396) at (462, 276) on #today_Previous_ID
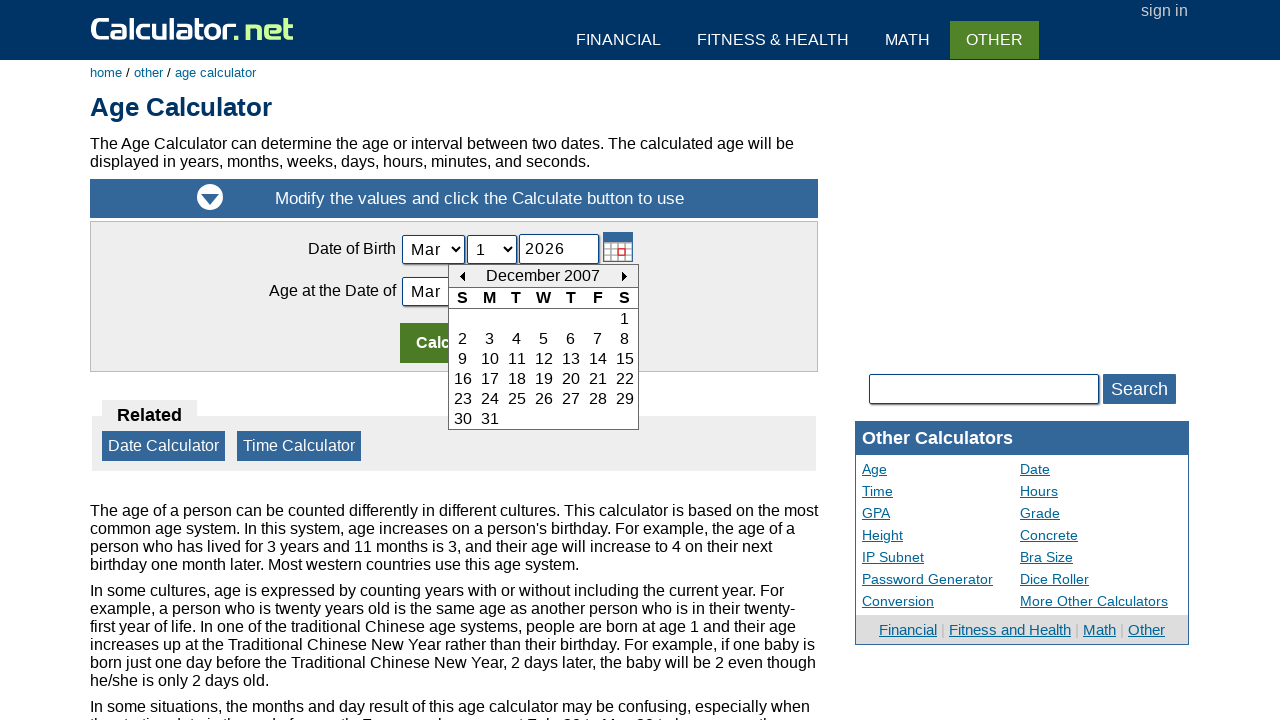

Navigated to previous month (iteration 220 of 396) at (462, 276) on #today_Previous_ID
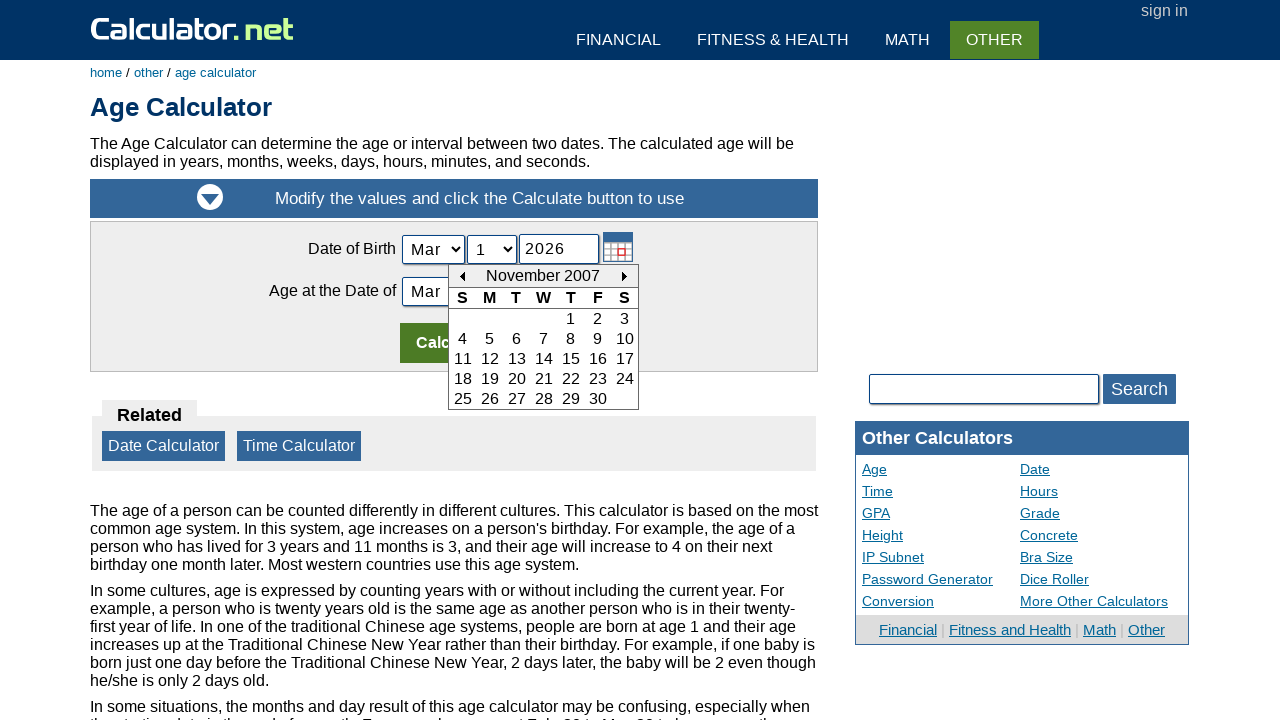

Navigated to previous month (iteration 221 of 396) at (462, 276) on #today_Previous_ID
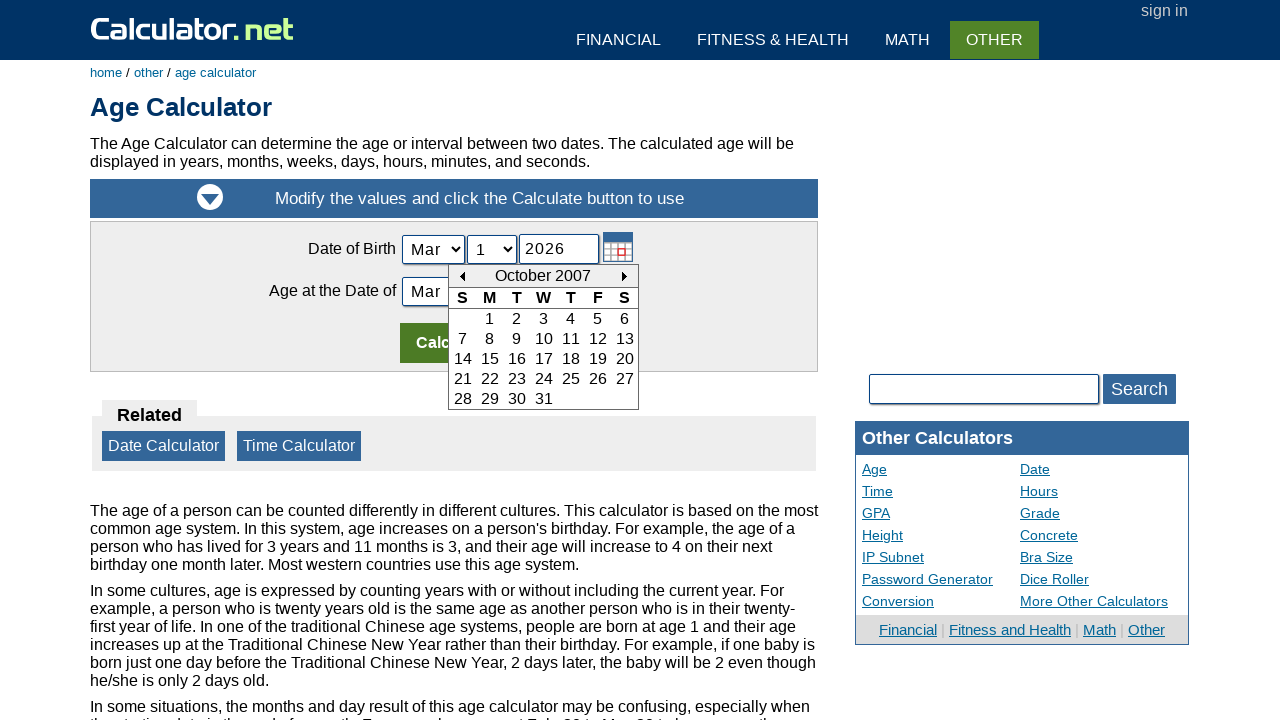

Navigated to previous month (iteration 222 of 396) at (462, 276) on #today_Previous_ID
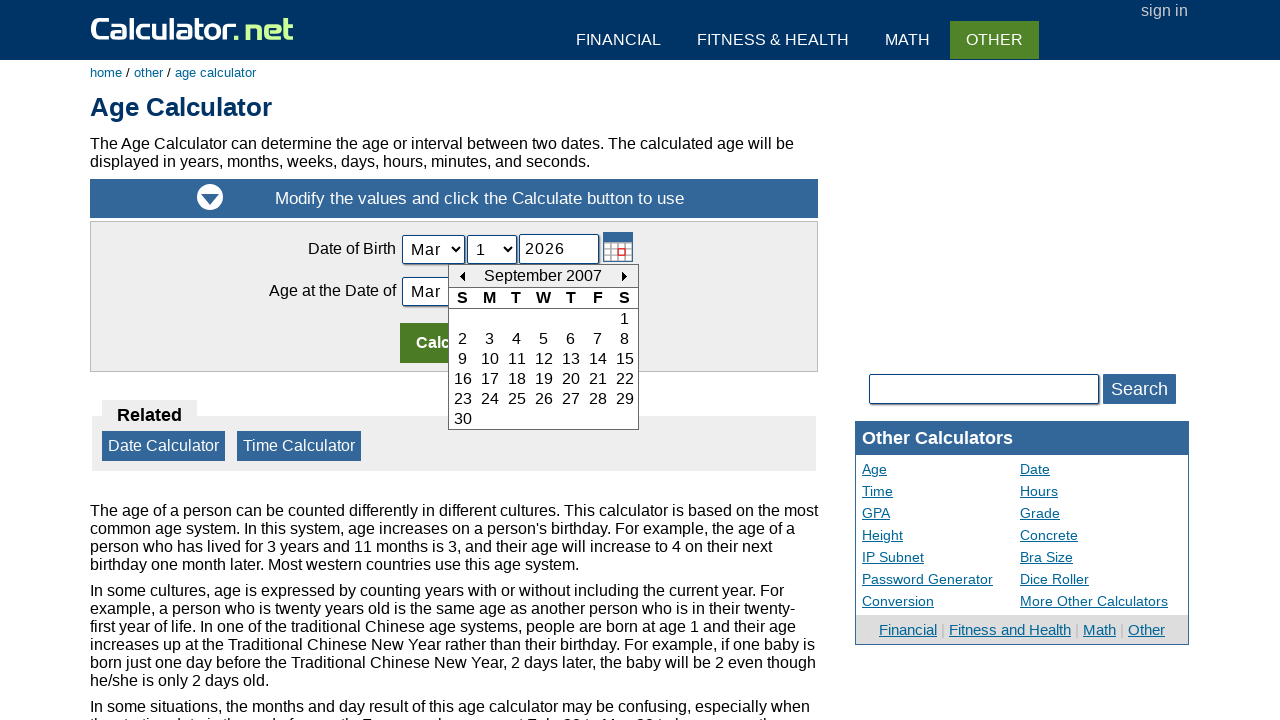

Navigated to previous month (iteration 223 of 396) at (462, 276) on #today_Previous_ID
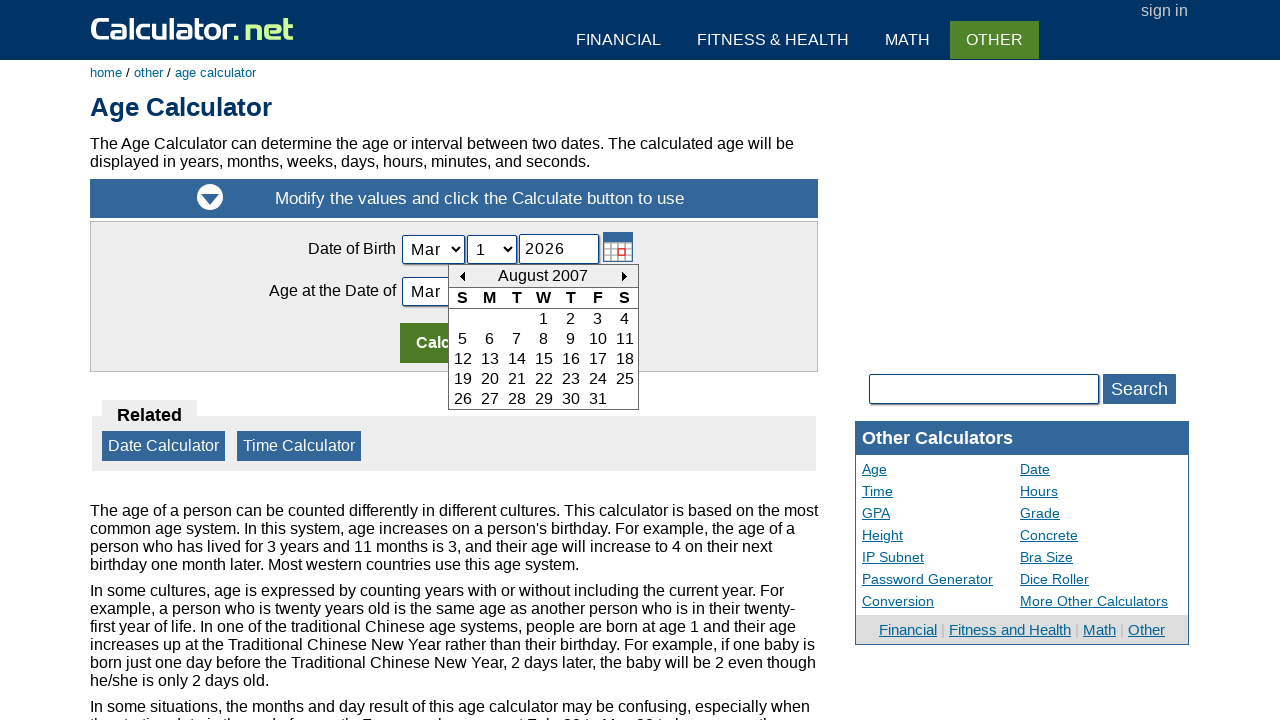

Navigated to previous month (iteration 224 of 396) at (462, 276) on #today_Previous_ID
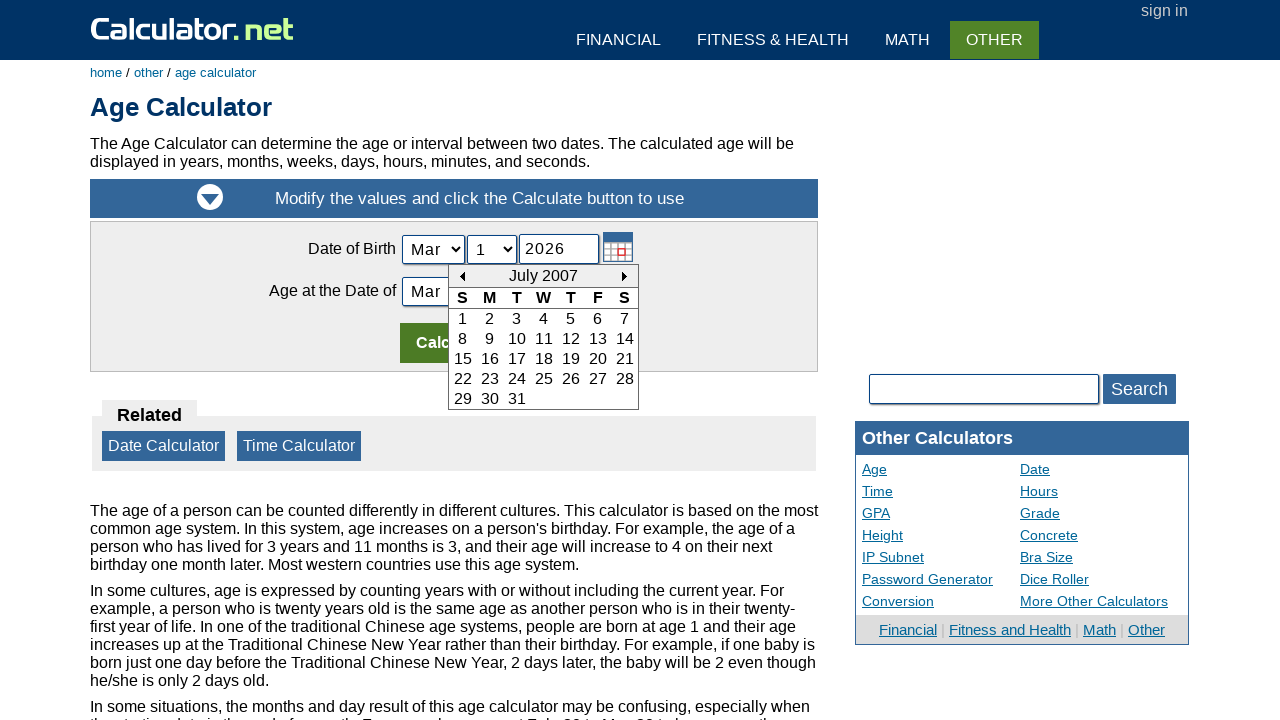

Navigated to previous month (iteration 225 of 396) at (462, 276) on #today_Previous_ID
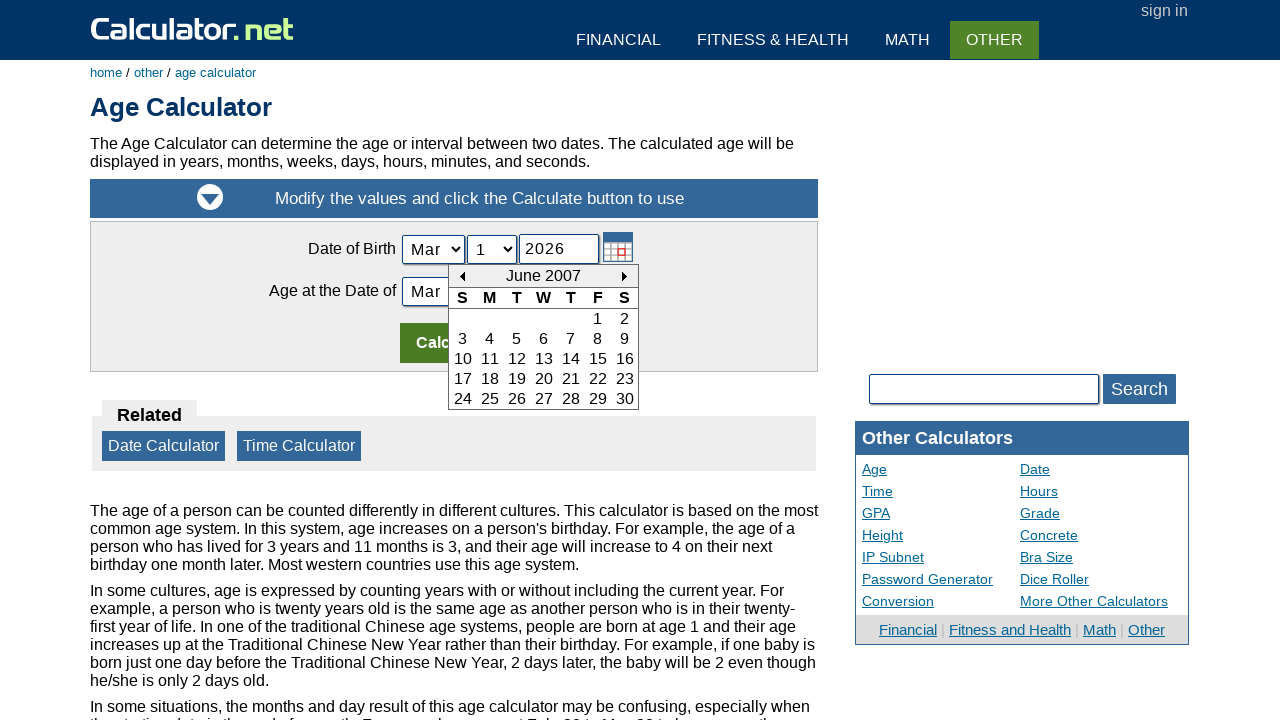

Navigated to previous month (iteration 226 of 396) at (462, 276) on #today_Previous_ID
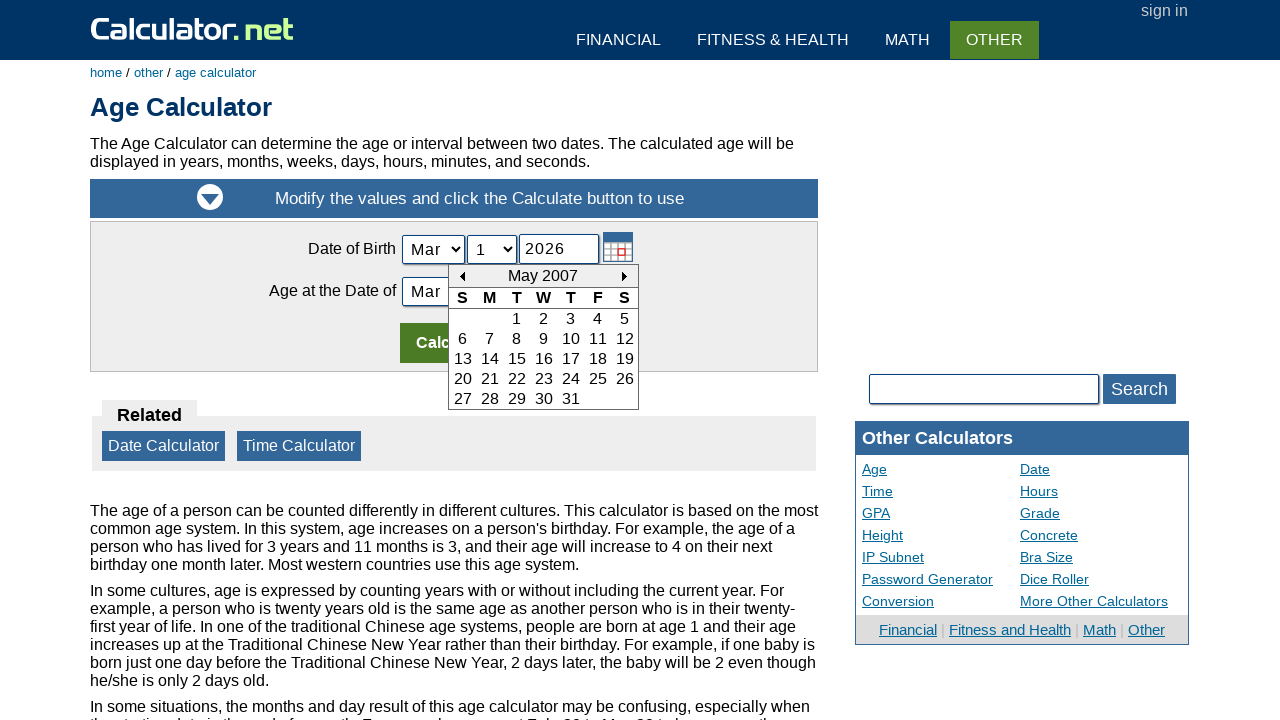

Navigated to previous month (iteration 227 of 396) at (462, 276) on #today_Previous_ID
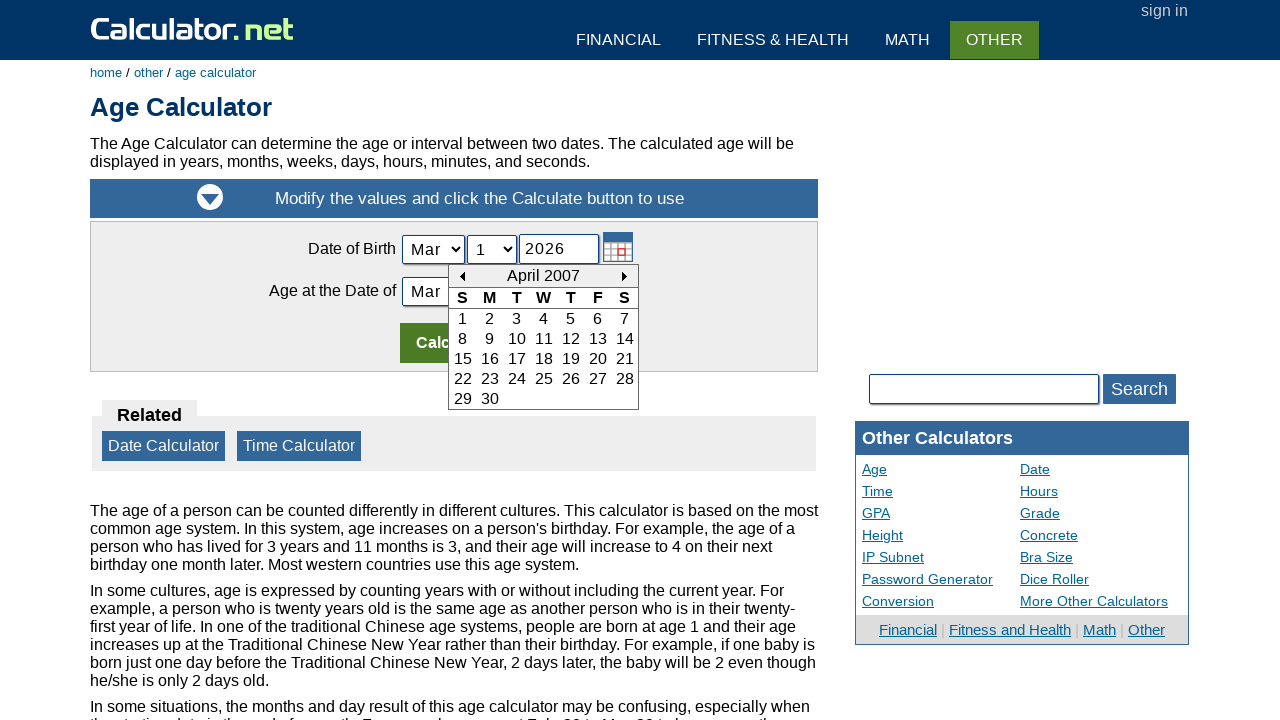

Navigated to previous month (iteration 228 of 396) at (462, 276) on #today_Previous_ID
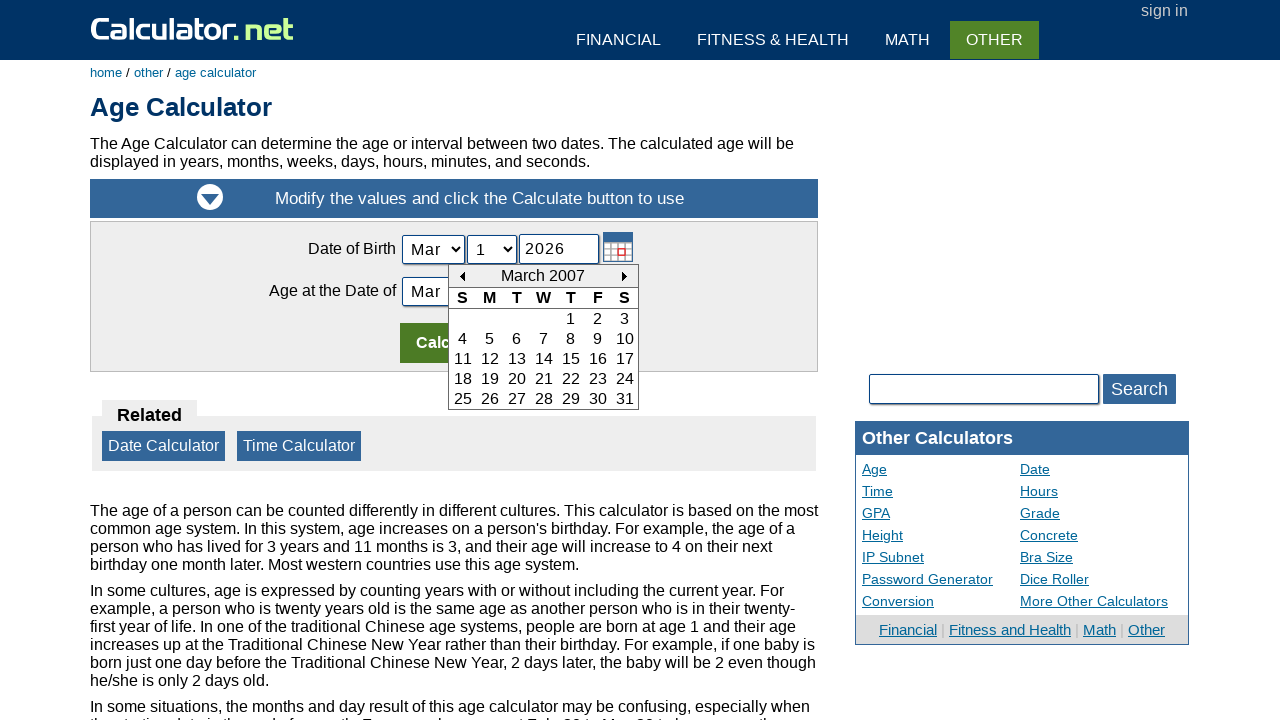

Navigated to previous month (iteration 229 of 396) at (462, 276) on #today_Previous_ID
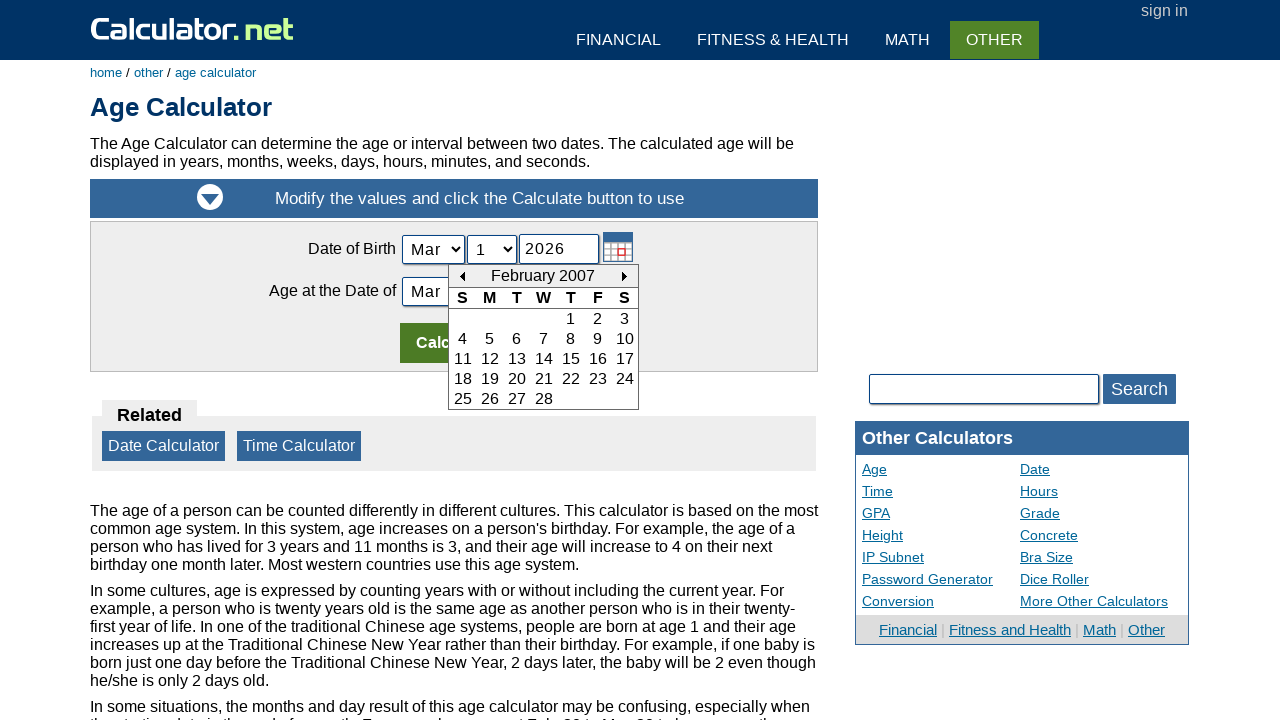

Navigated to previous month (iteration 230 of 396) at (462, 276) on #today_Previous_ID
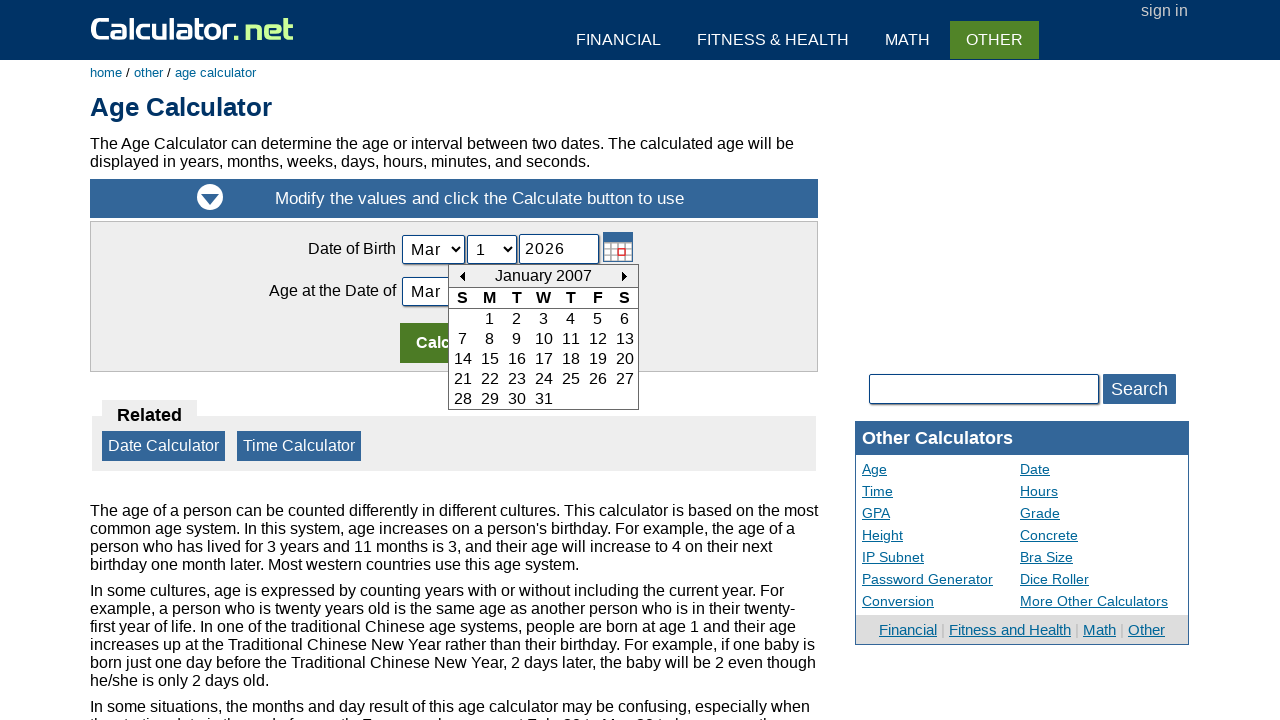

Navigated to previous month (iteration 231 of 396) at (462, 276) on #today_Previous_ID
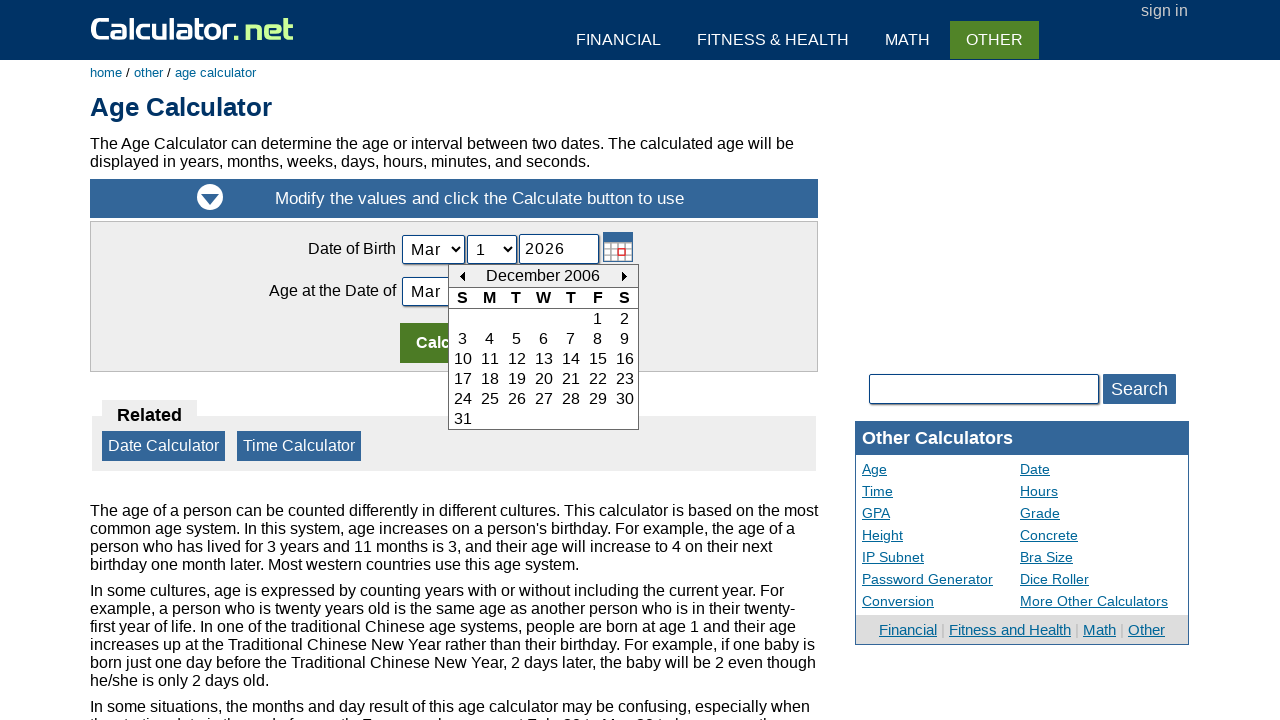

Navigated to previous month (iteration 232 of 396) at (462, 276) on #today_Previous_ID
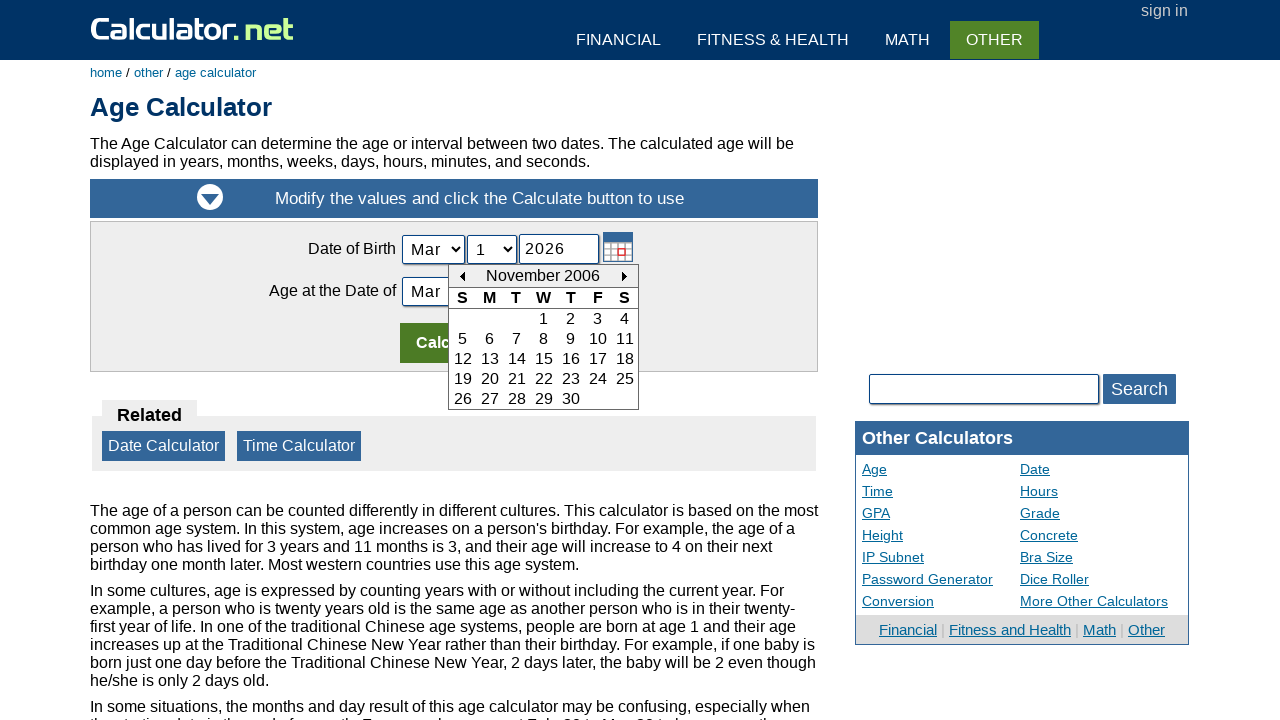

Navigated to previous month (iteration 233 of 396) at (462, 276) on #today_Previous_ID
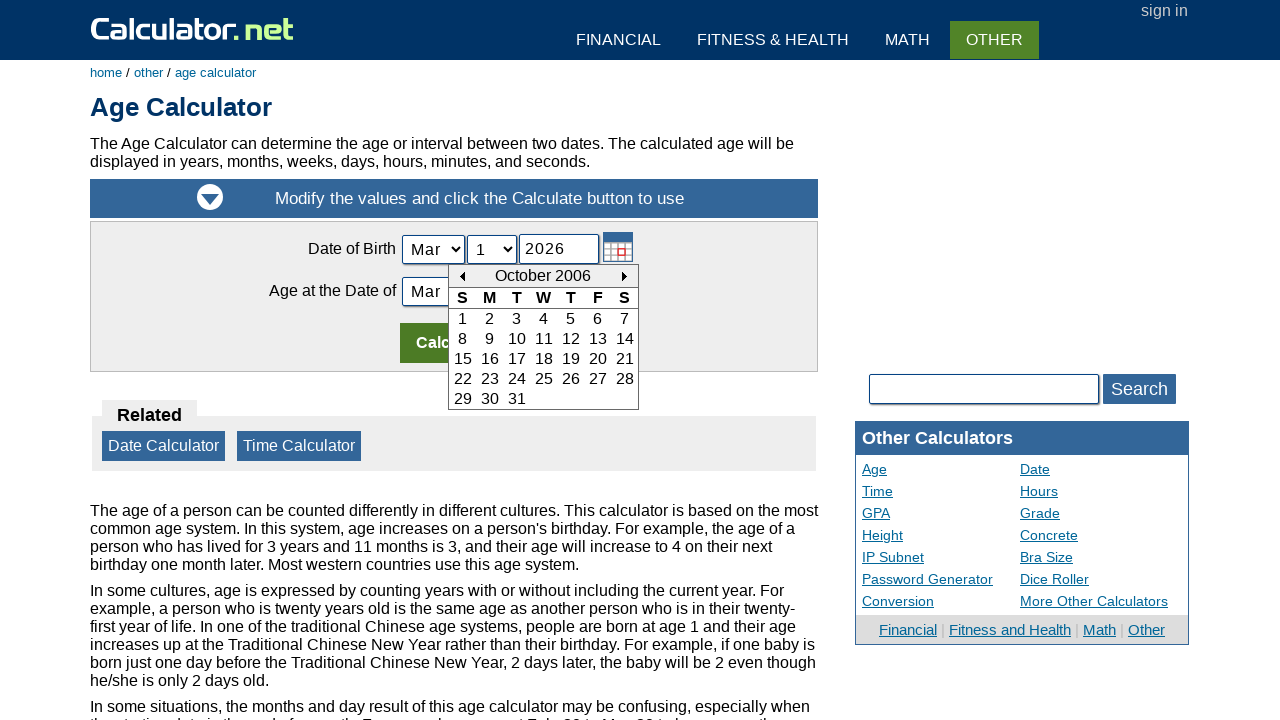

Navigated to previous month (iteration 234 of 396) at (462, 276) on #today_Previous_ID
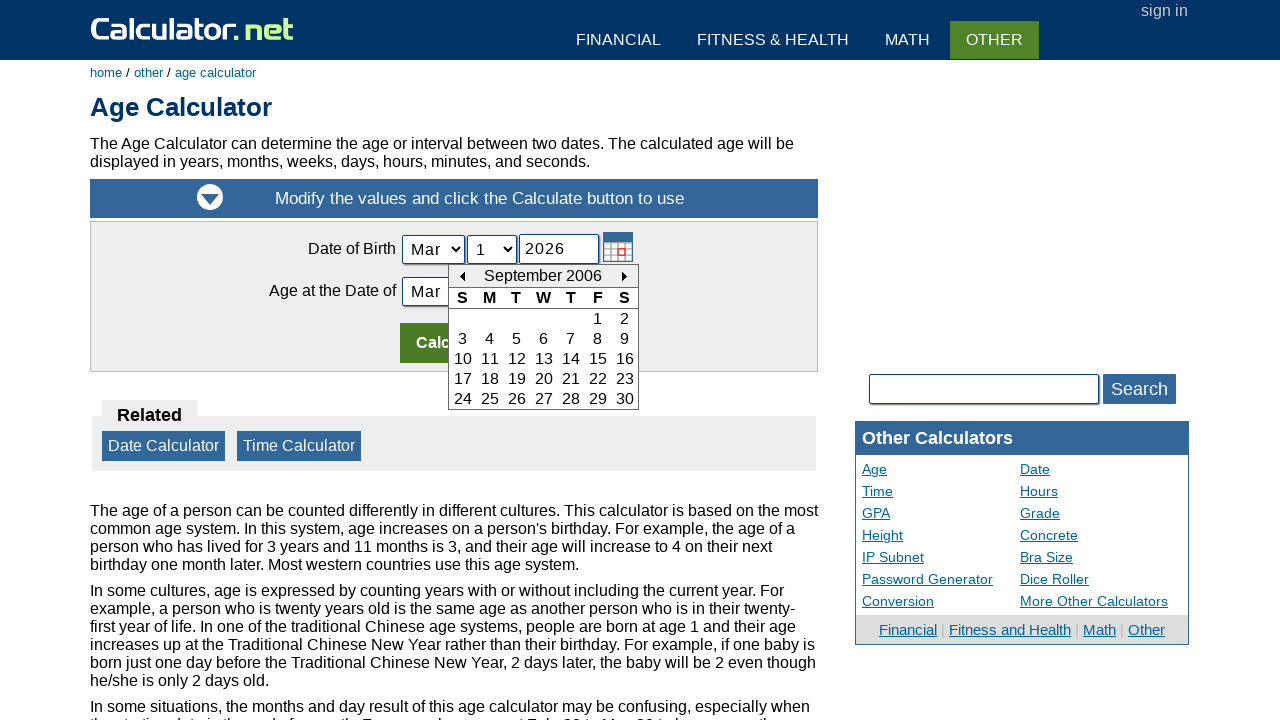

Navigated to previous month (iteration 235 of 396) at (462, 276) on #today_Previous_ID
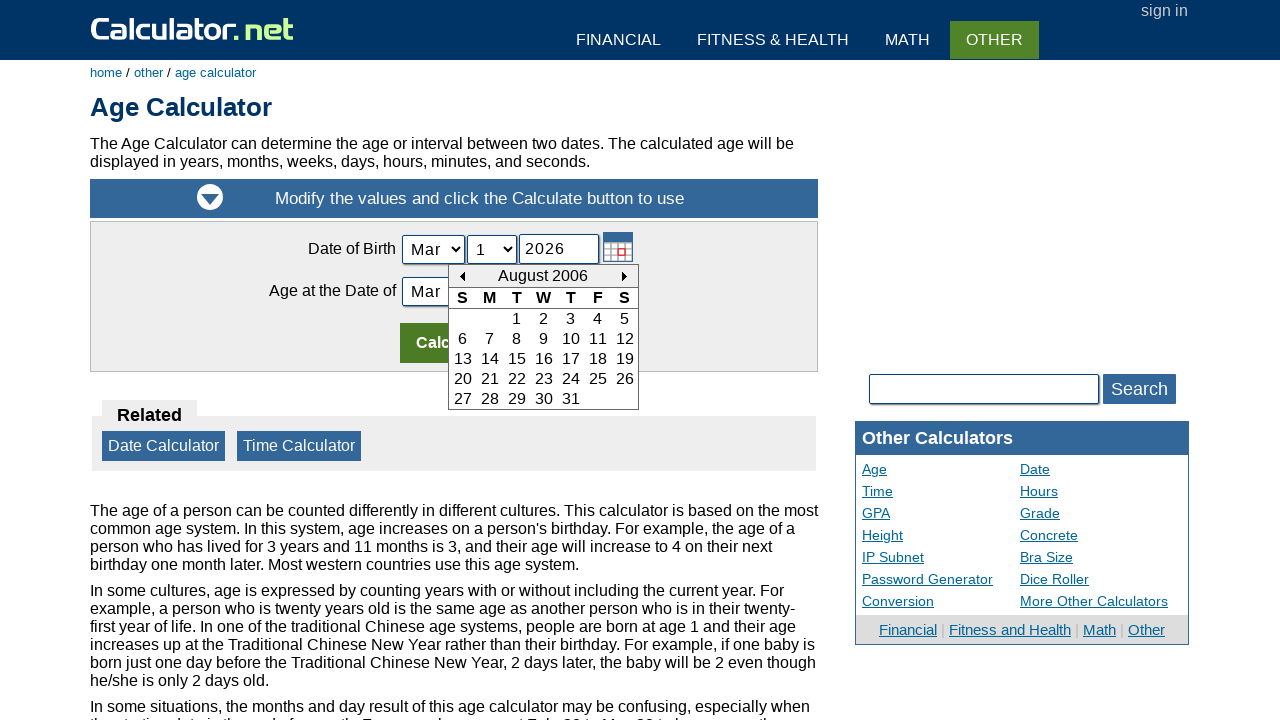

Navigated to previous month (iteration 236 of 396) at (462, 276) on #today_Previous_ID
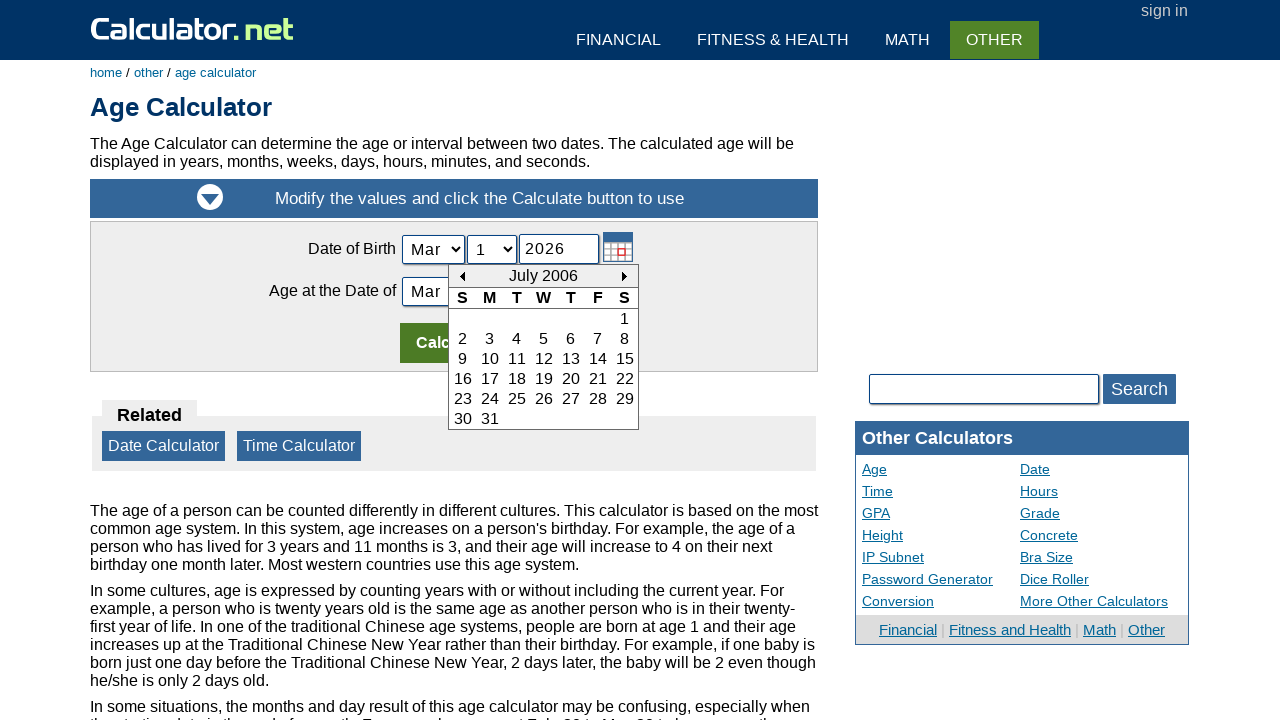

Navigated to previous month (iteration 237 of 396) at (462, 276) on #today_Previous_ID
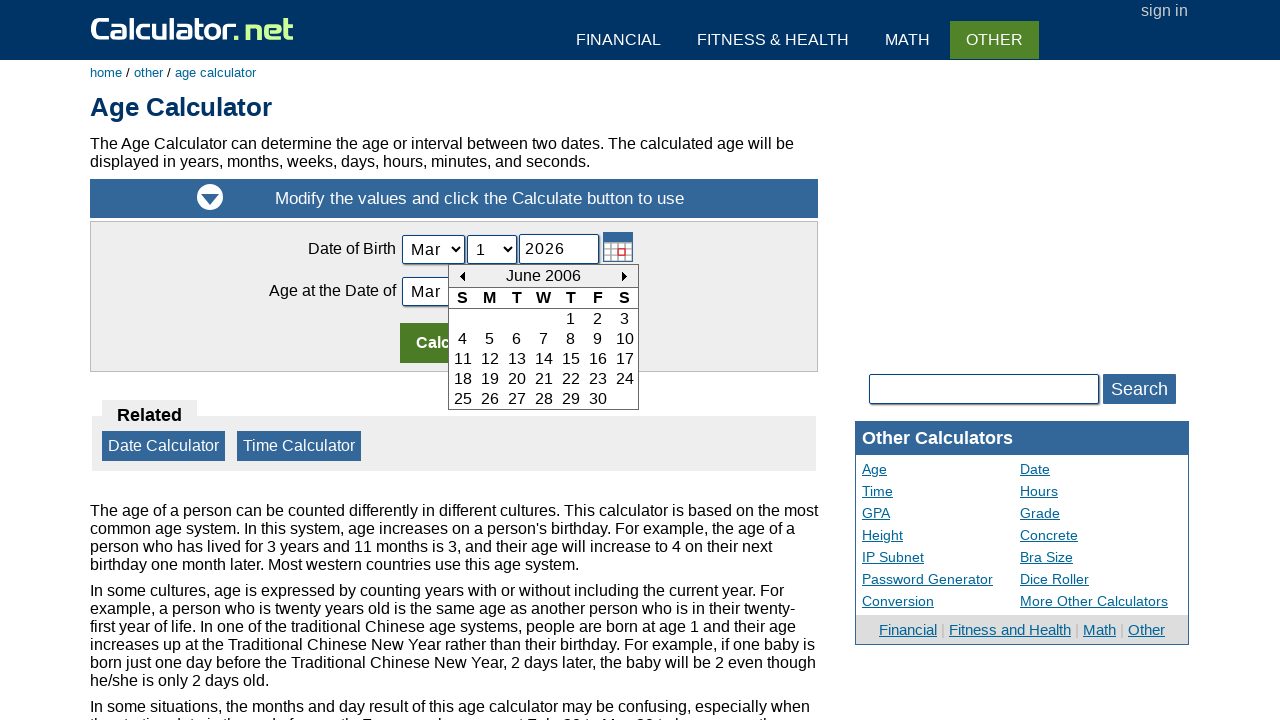

Navigated to previous month (iteration 238 of 396) at (462, 276) on #today_Previous_ID
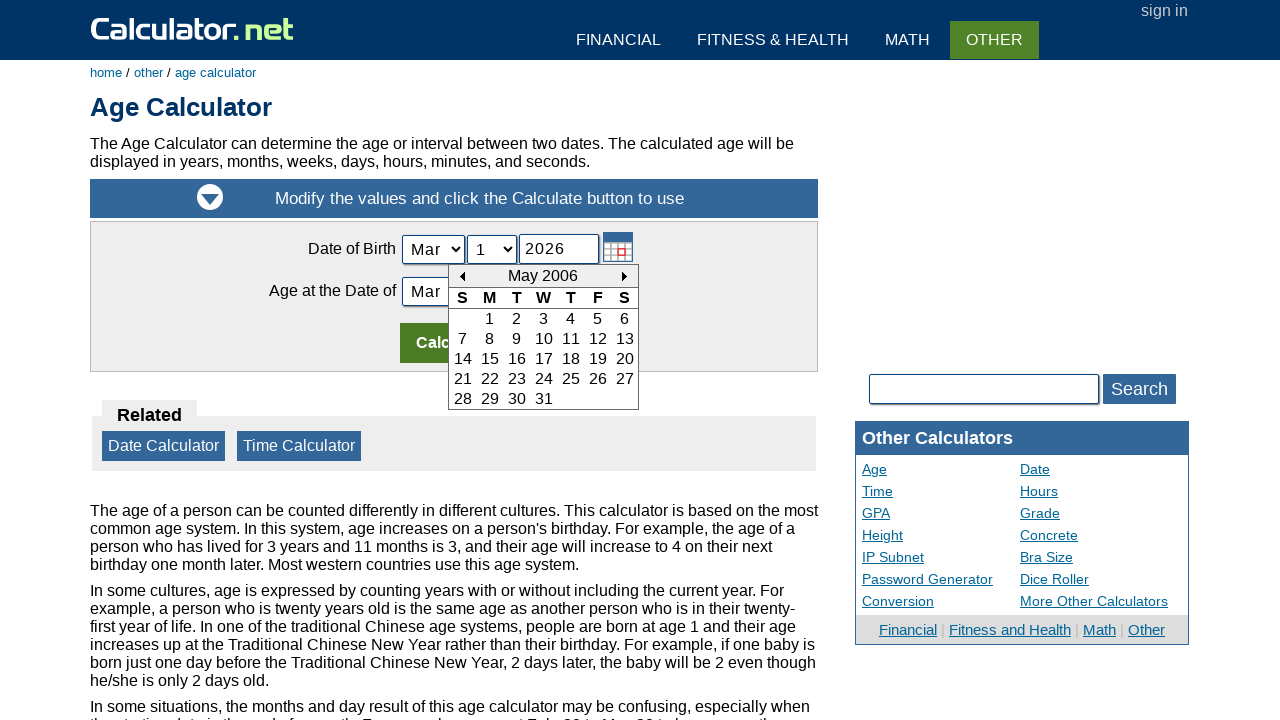

Navigated to previous month (iteration 239 of 396) at (462, 276) on #today_Previous_ID
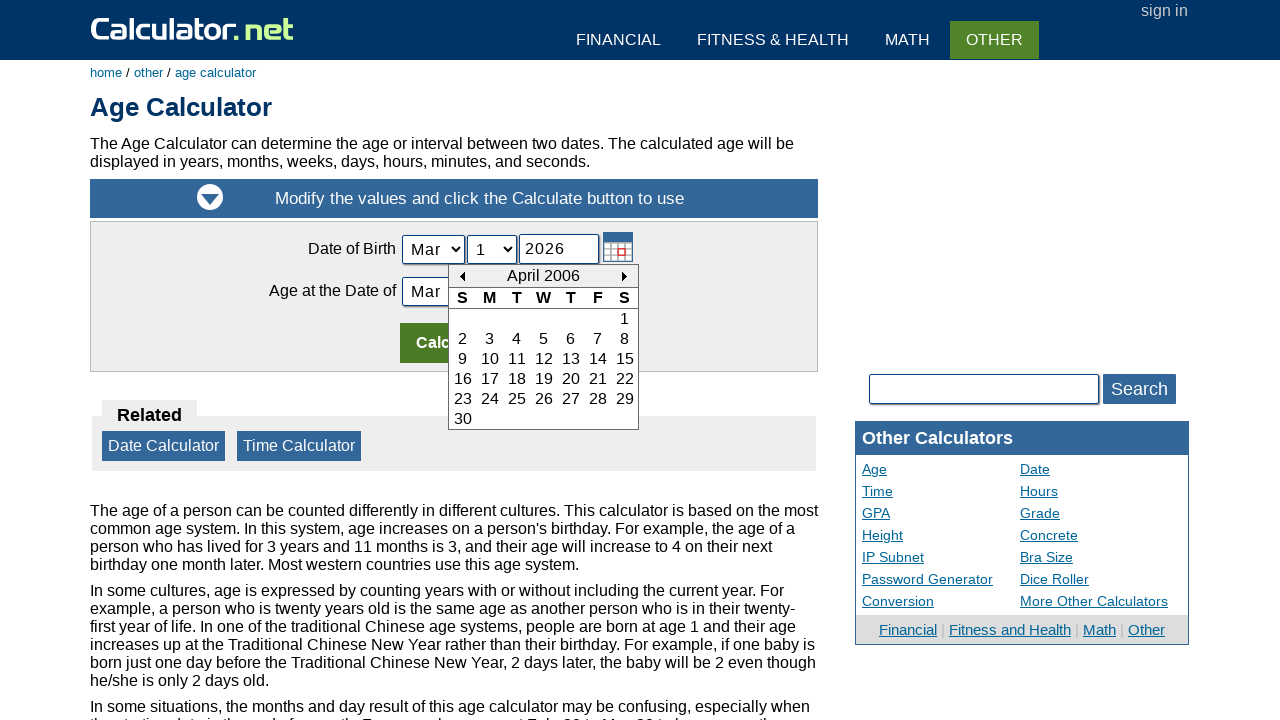

Navigated to previous month (iteration 240 of 396) at (462, 276) on #today_Previous_ID
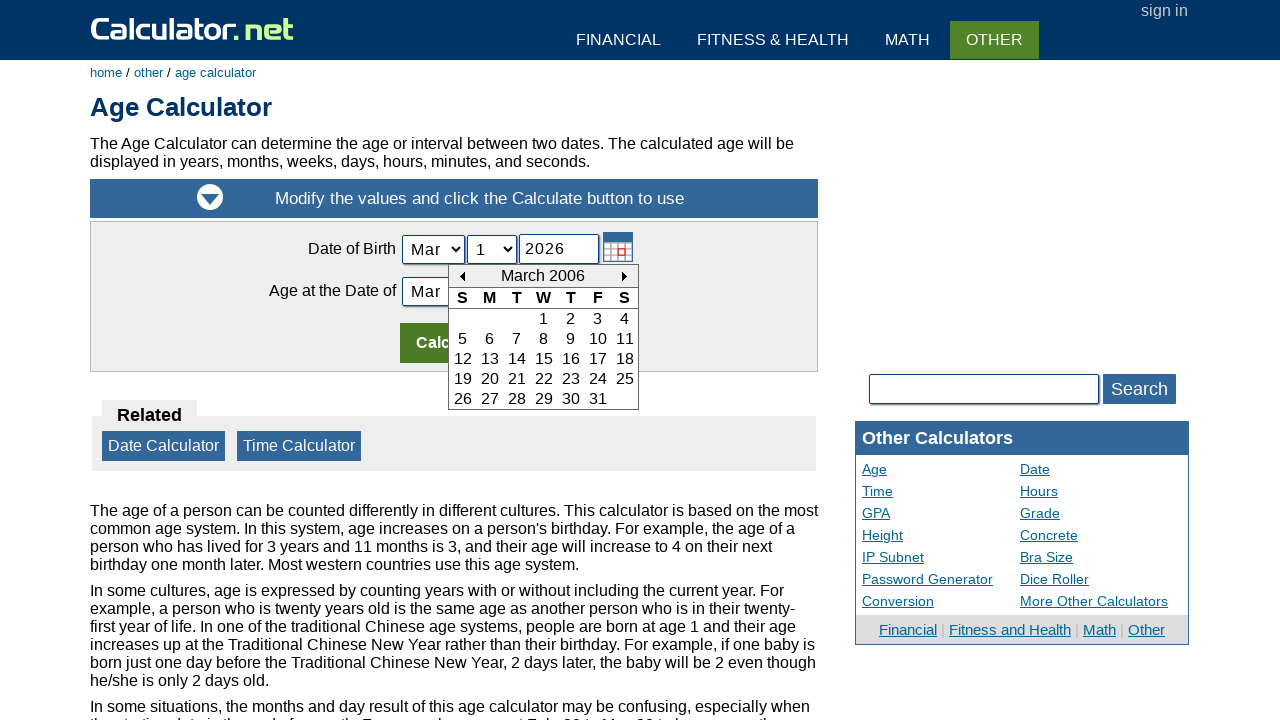

Navigated to previous month (iteration 241 of 396) at (462, 276) on #today_Previous_ID
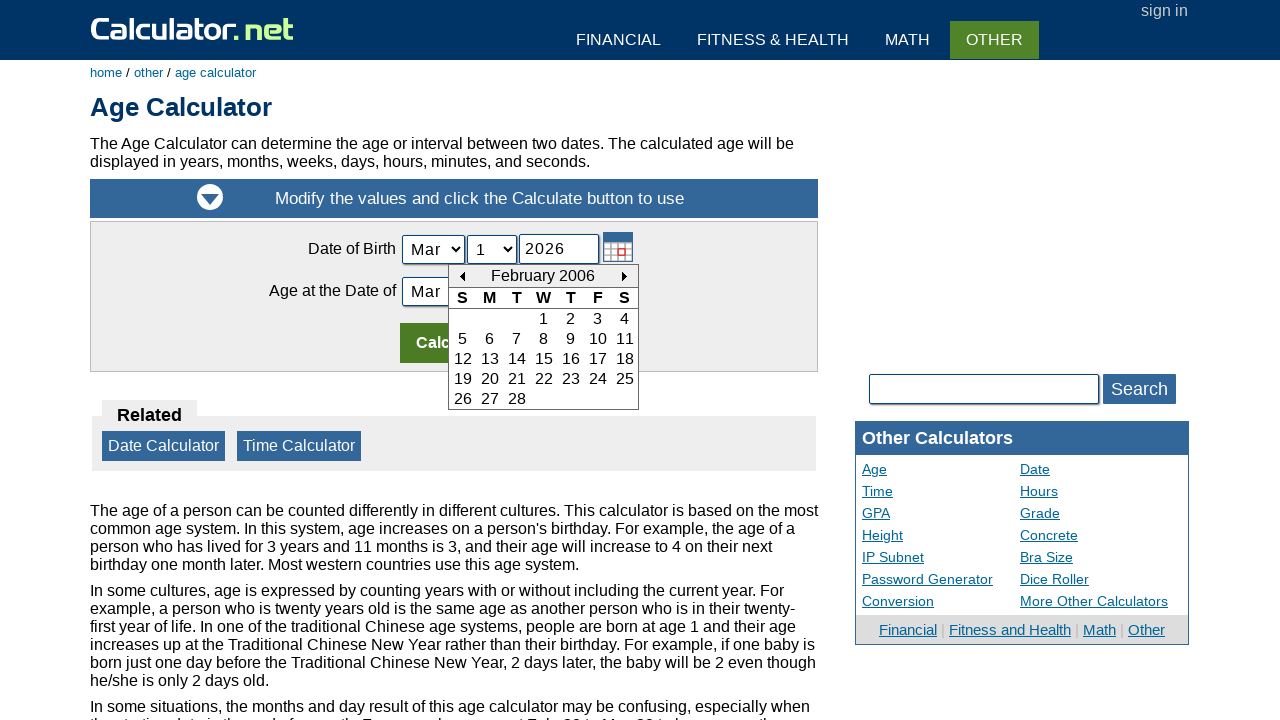

Navigated to previous month (iteration 242 of 396) at (462, 276) on #today_Previous_ID
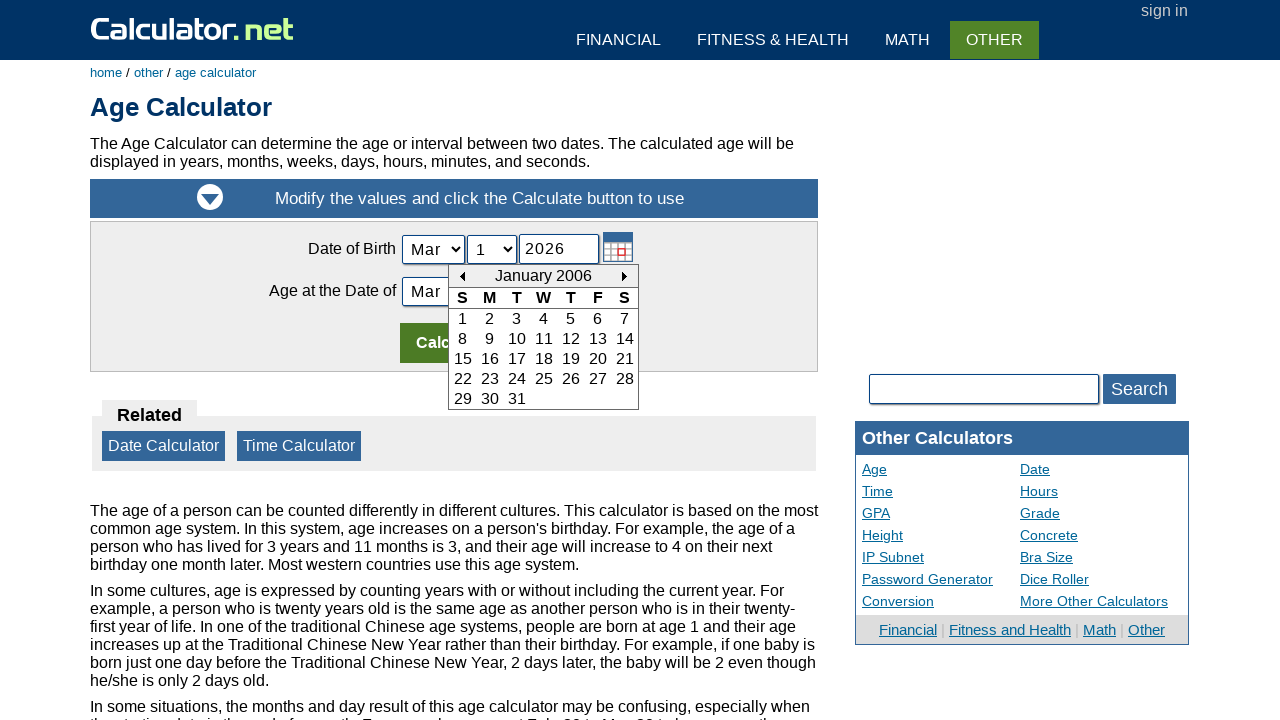

Navigated to previous month (iteration 243 of 396) at (462, 276) on #today_Previous_ID
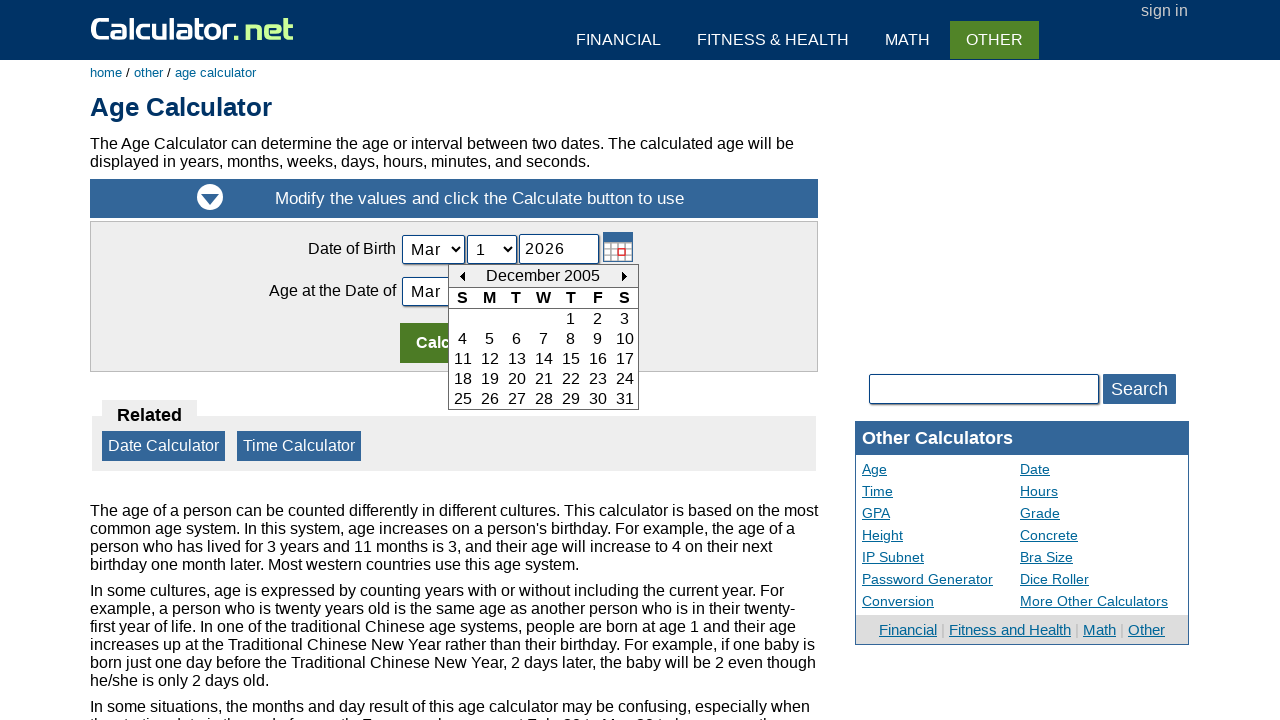

Navigated to previous month (iteration 244 of 396) at (462, 276) on #today_Previous_ID
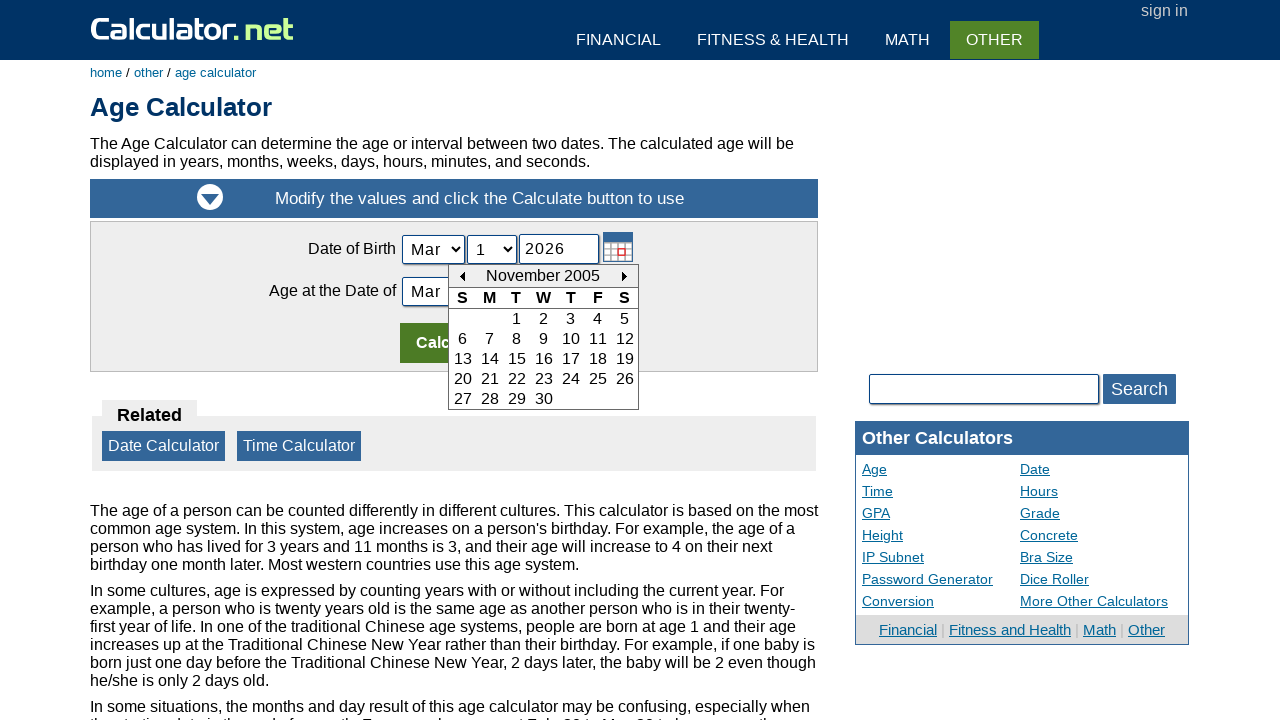

Navigated to previous month (iteration 245 of 396) at (462, 276) on #today_Previous_ID
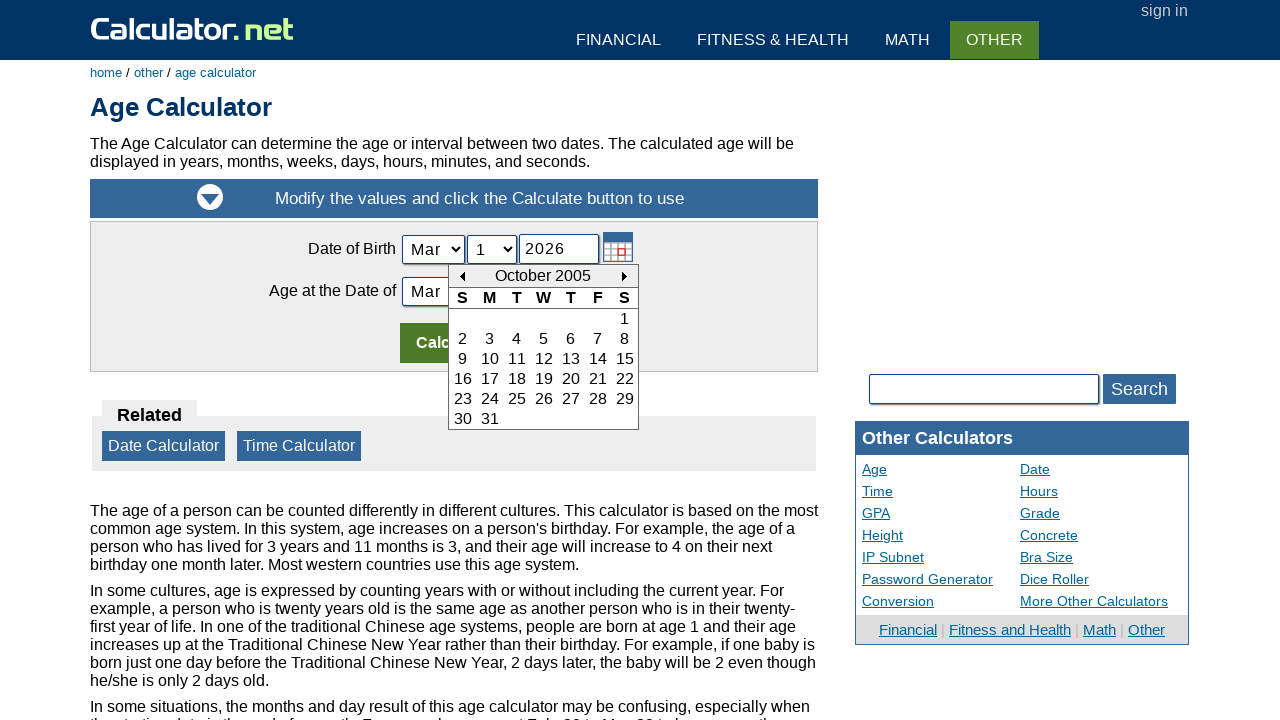

Navigated to previous month (iteration 246 of 396) at (462, 276) on #today_Previous_ID
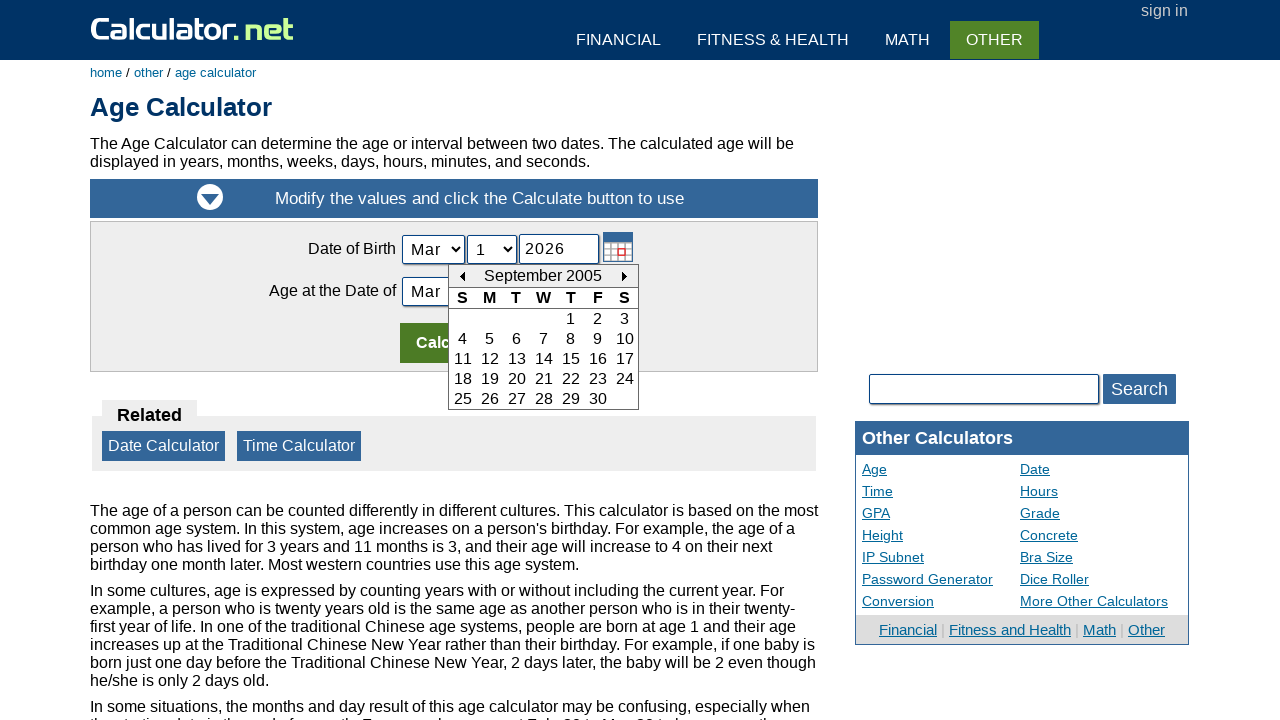

Navigated to previous month (iteration 247 of 396) at (462, 276) on #today_Previous_ID
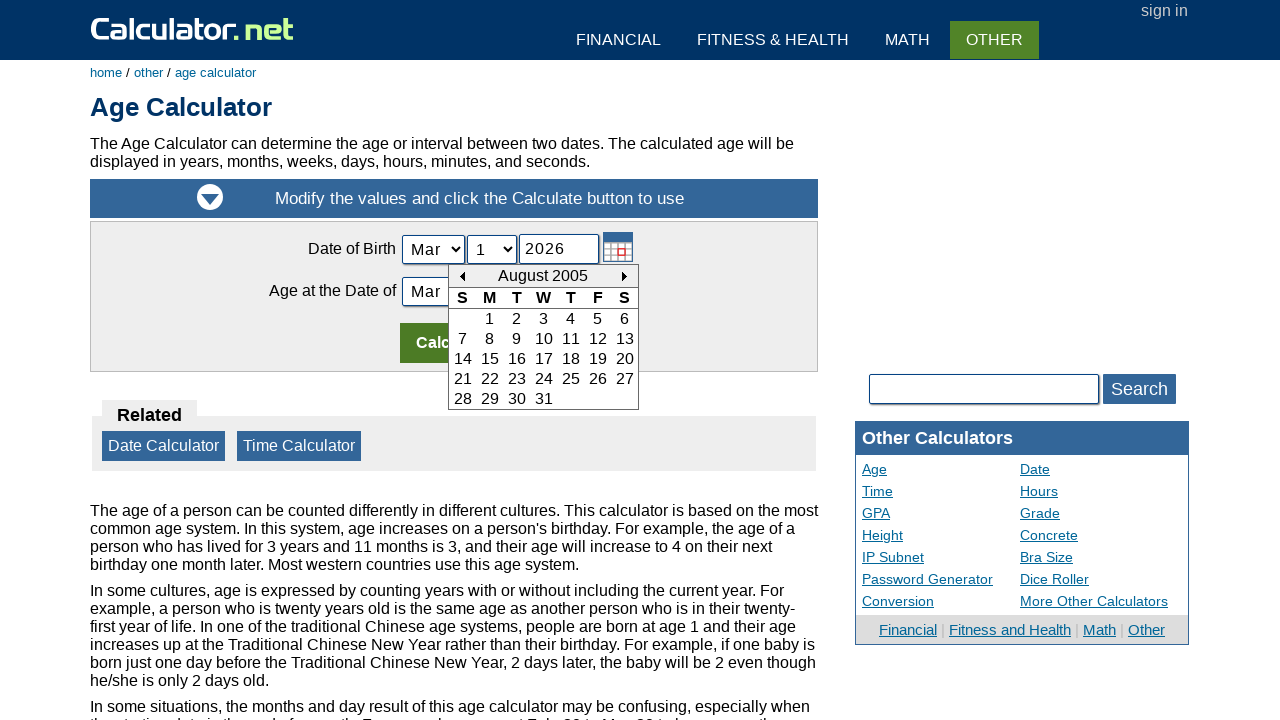

Navigated to previous month (iteration 248 of 396) at (462, 276) on #today_Previous_ID
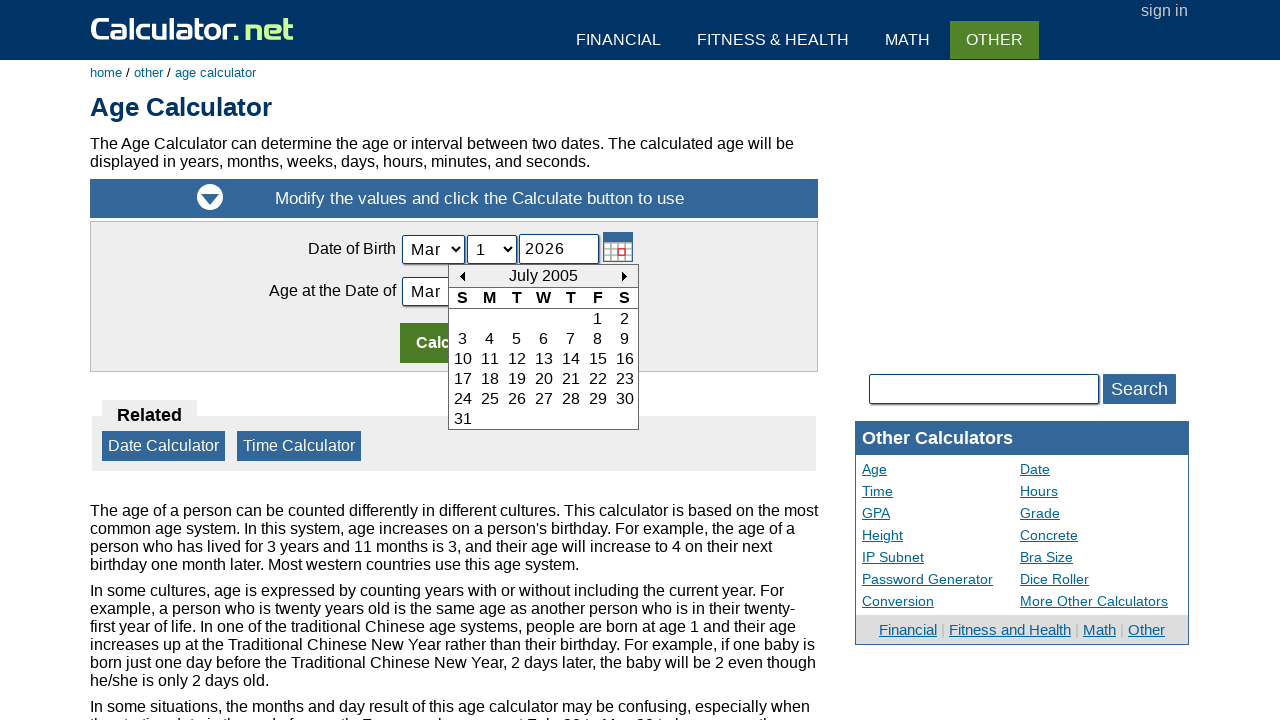

Navigated to previous month (iteration 249 of 396) at (462, 276) on #today_Previous_ID
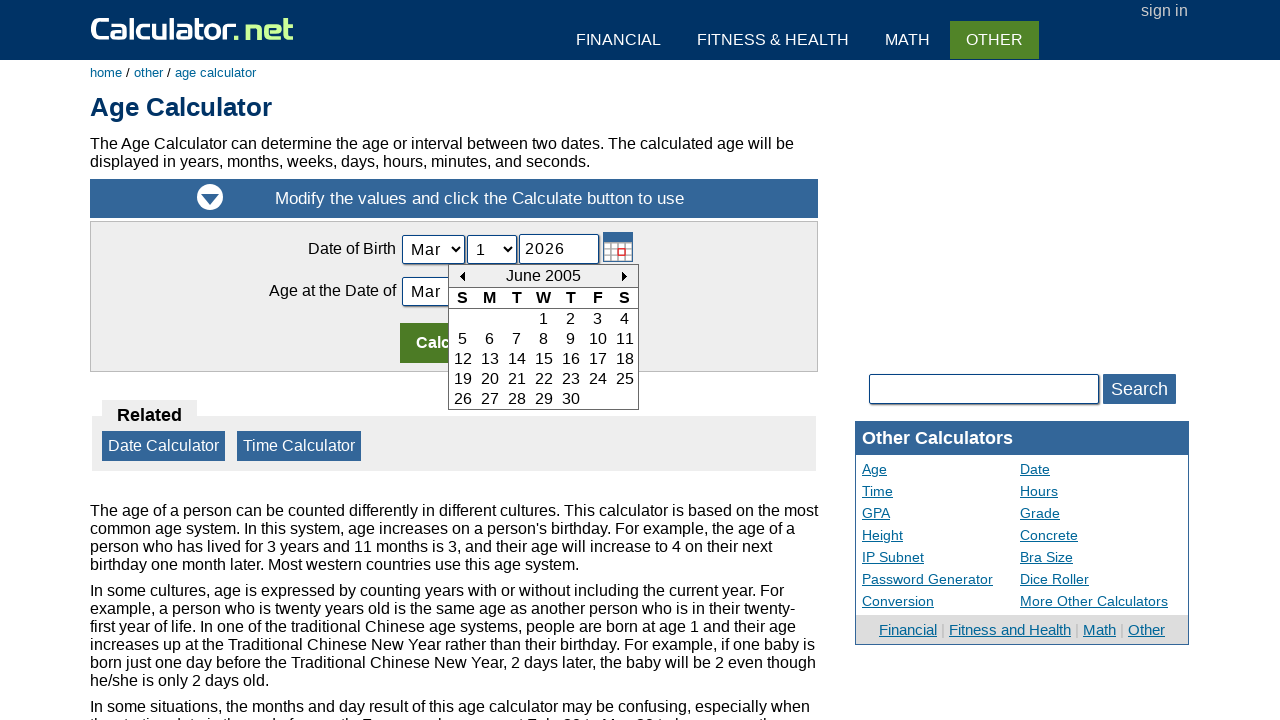

Navigated to previous month (iteration 250 of 396) at (462, 276) on #today_Previous_ID
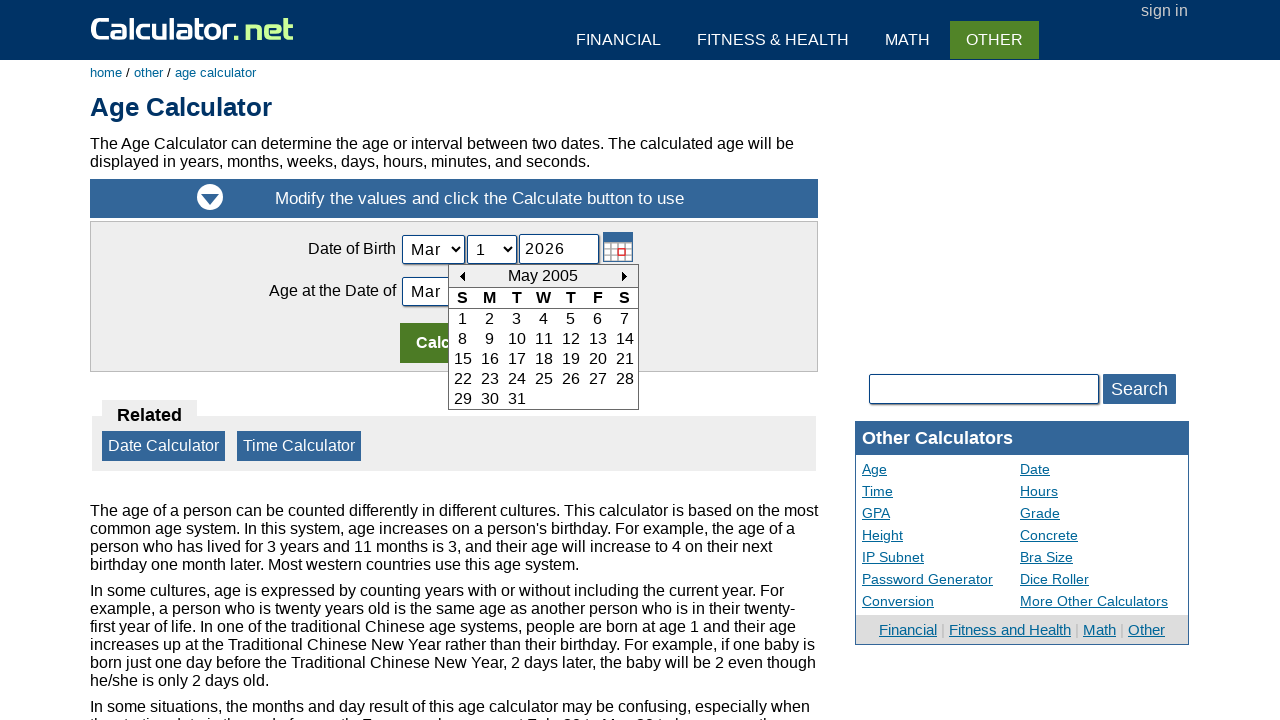

Navigated to previous month (iteration 251 of 396) at (462, 276) on #today_Previous_ID
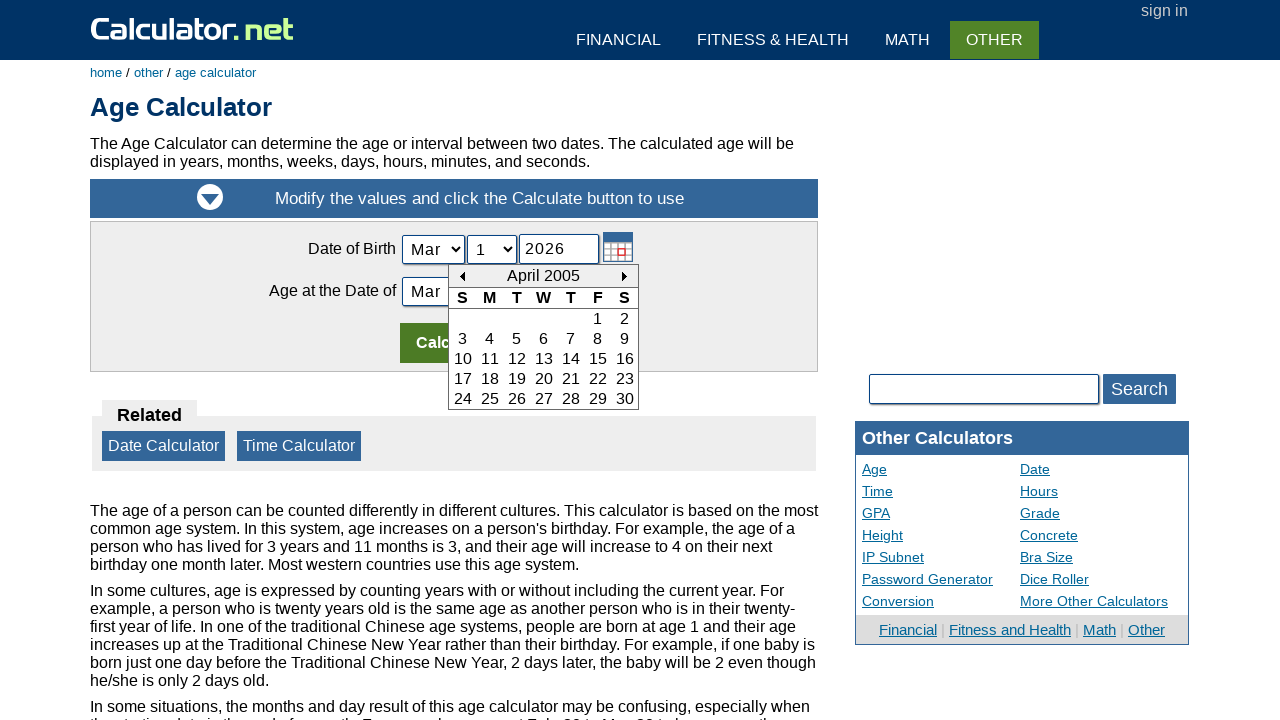

Navigated to previous month (iteration 252 of 396) at (462, 276) on #today_Previous_ID
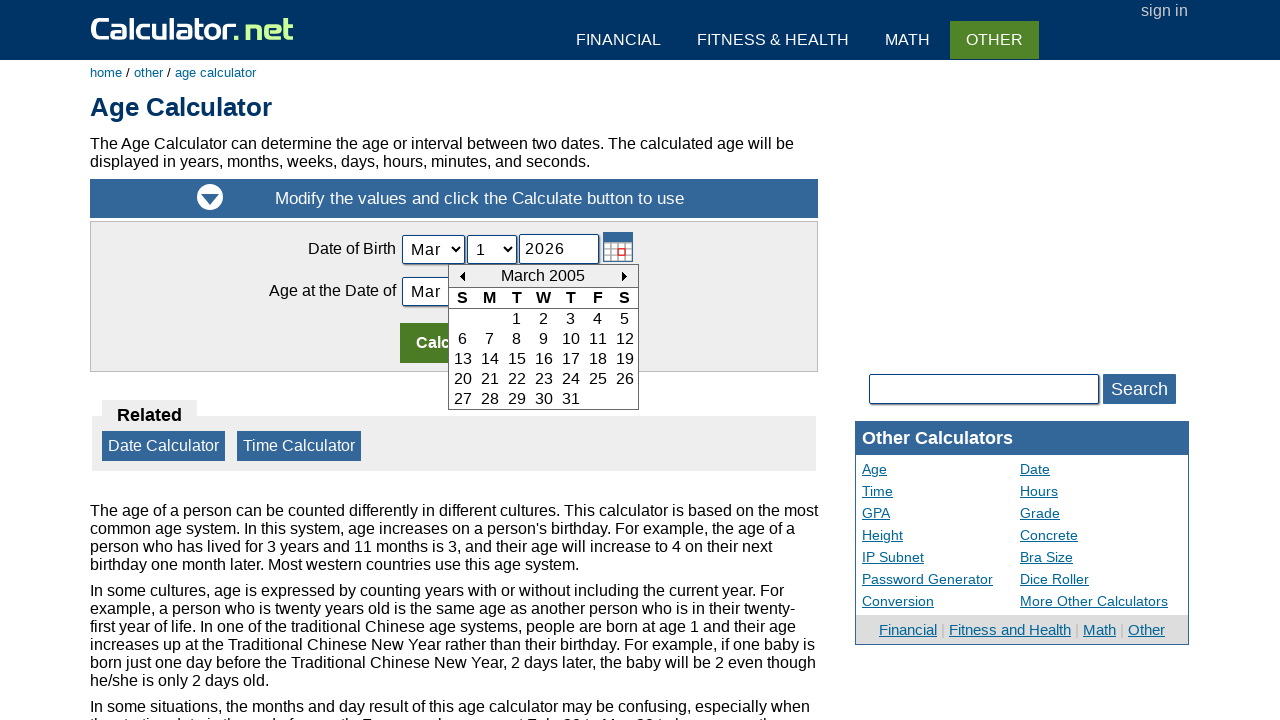

Navigated to previous month (iteration 253 of 396) at (462, 276) on #today_Previous_ID
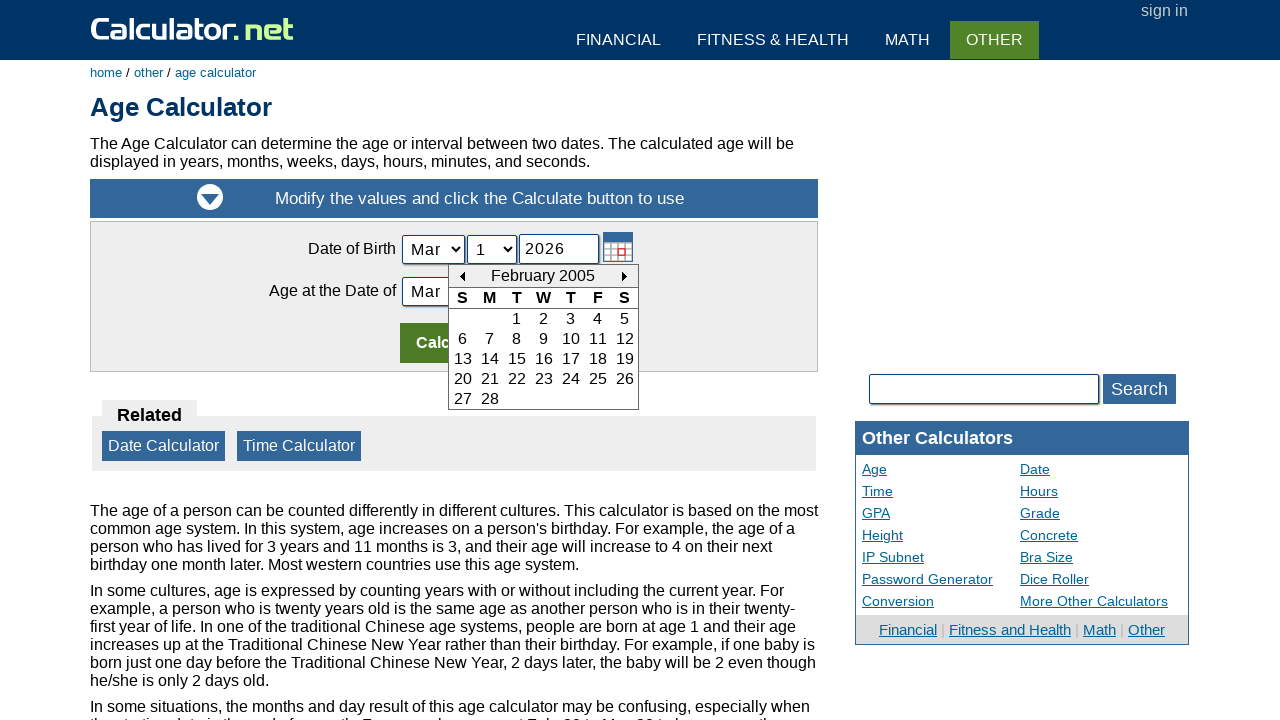

Navigated to previous month (iteration 254 of 396) at (462, 276) on #today_Previous_ID
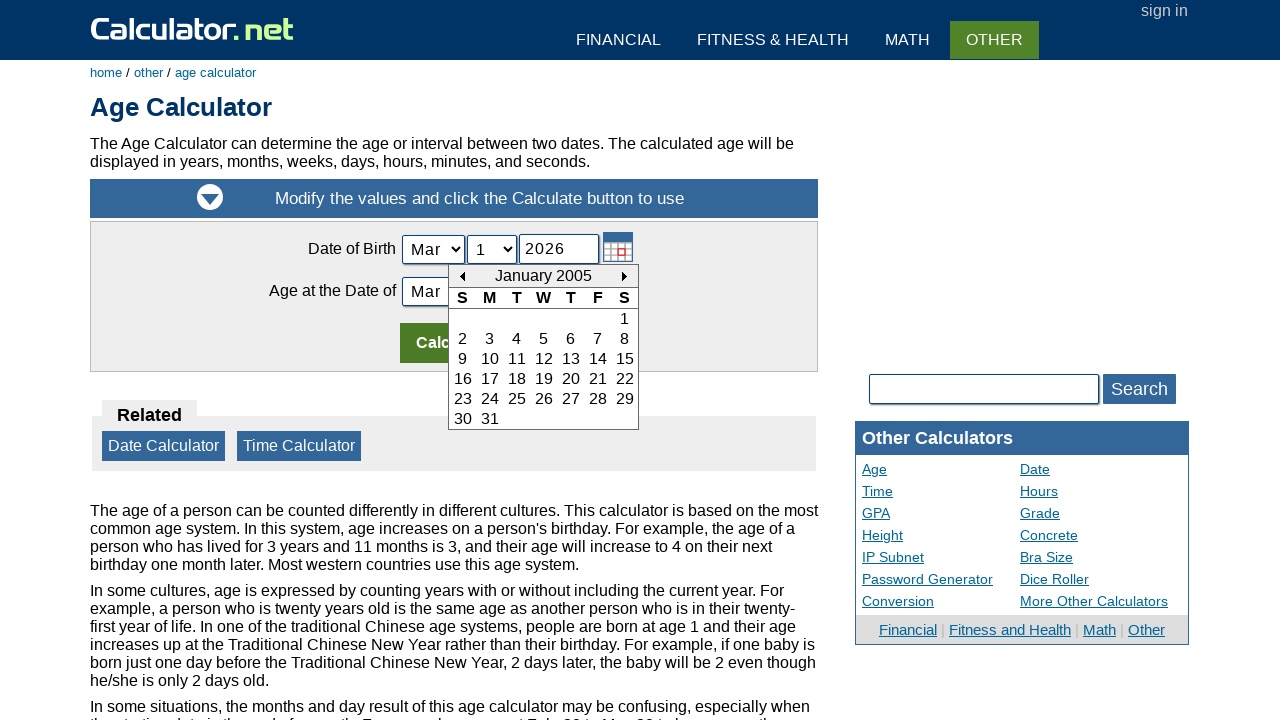

Navigated to previous month (iteration 255 of 396) at (462, 276) on #today_Previous_ID
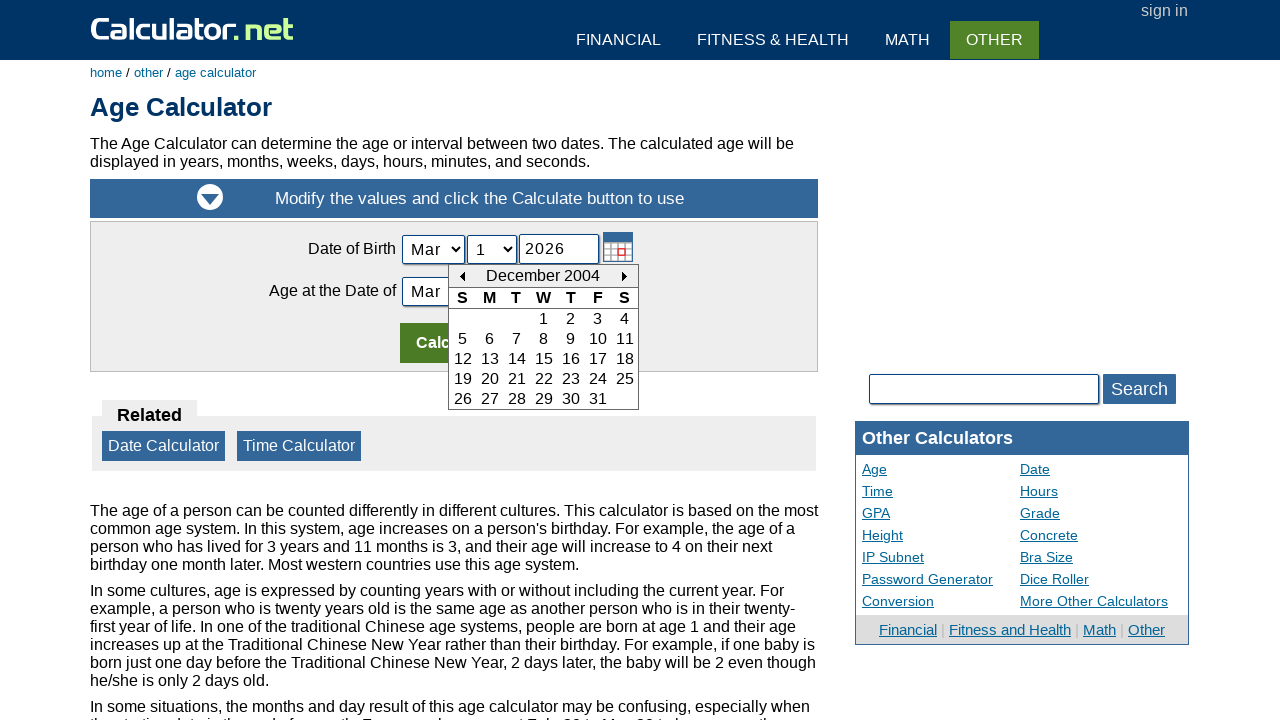

Navigated to previous month (iteration 256 of 396) at (462, 276) on #today_Previous_ID
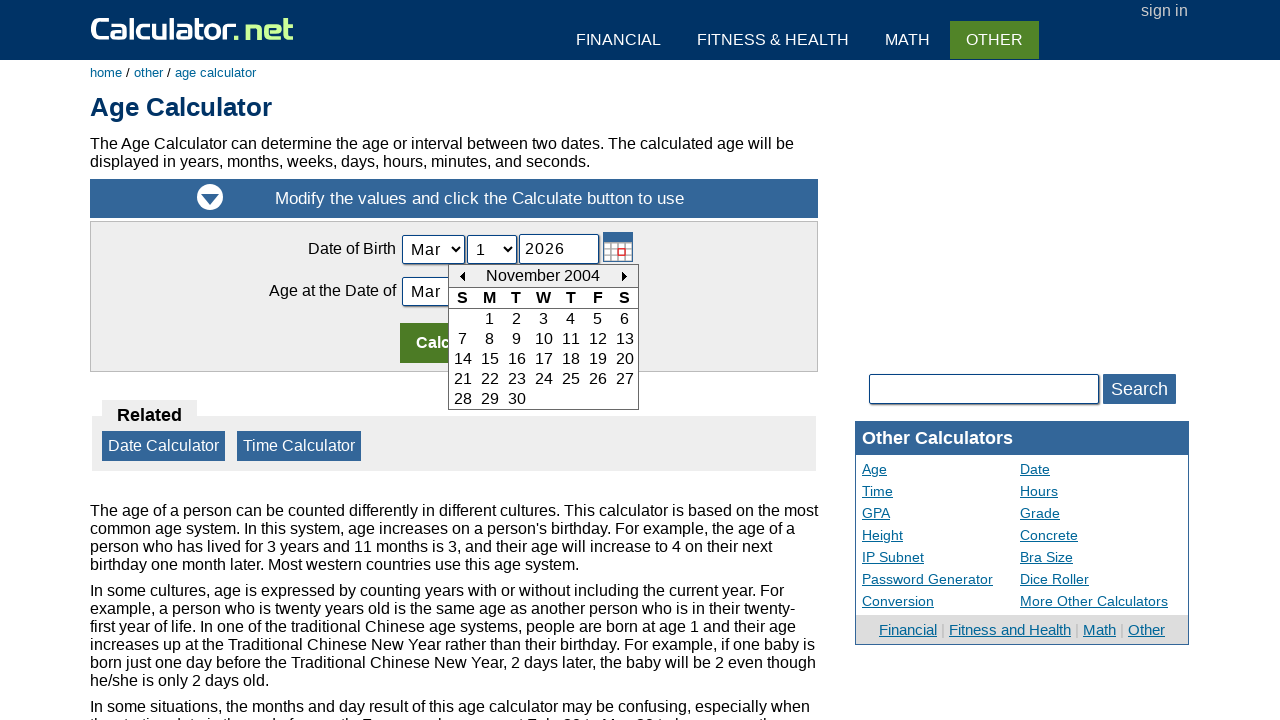

Navigated to previous month (iteration 257 of 396) at (462, 276) on #today_Previous_ID
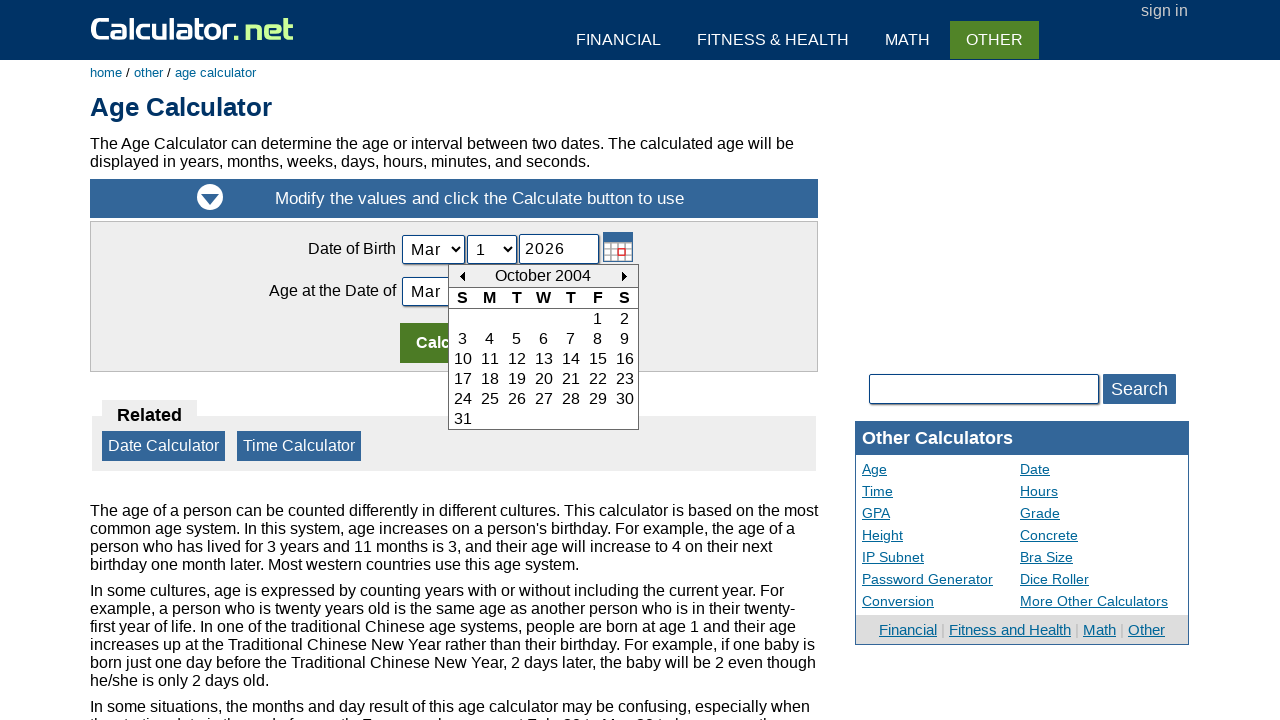

Navigated to previous month (iteration 258 of 396) at (462, 276) on #today_Previous_ID
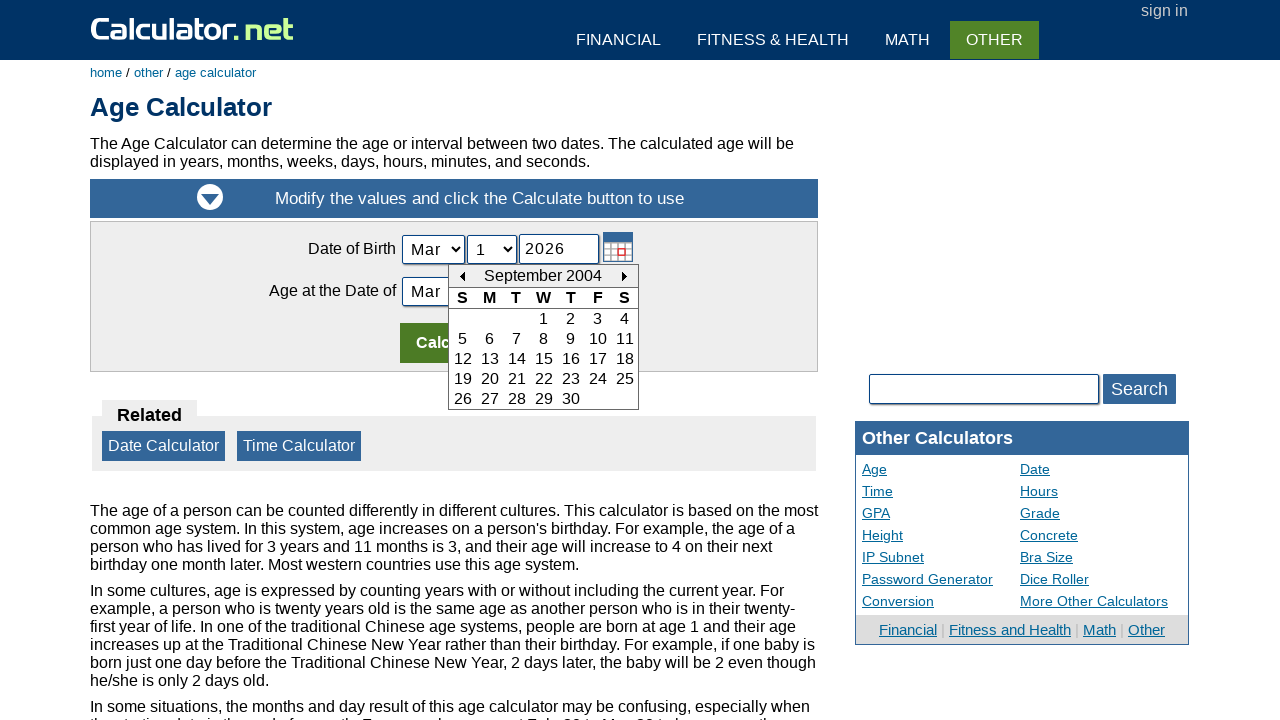

Navigated to previous month (iteration 259 of 396) at (462, 276) on #today_Previous_ID
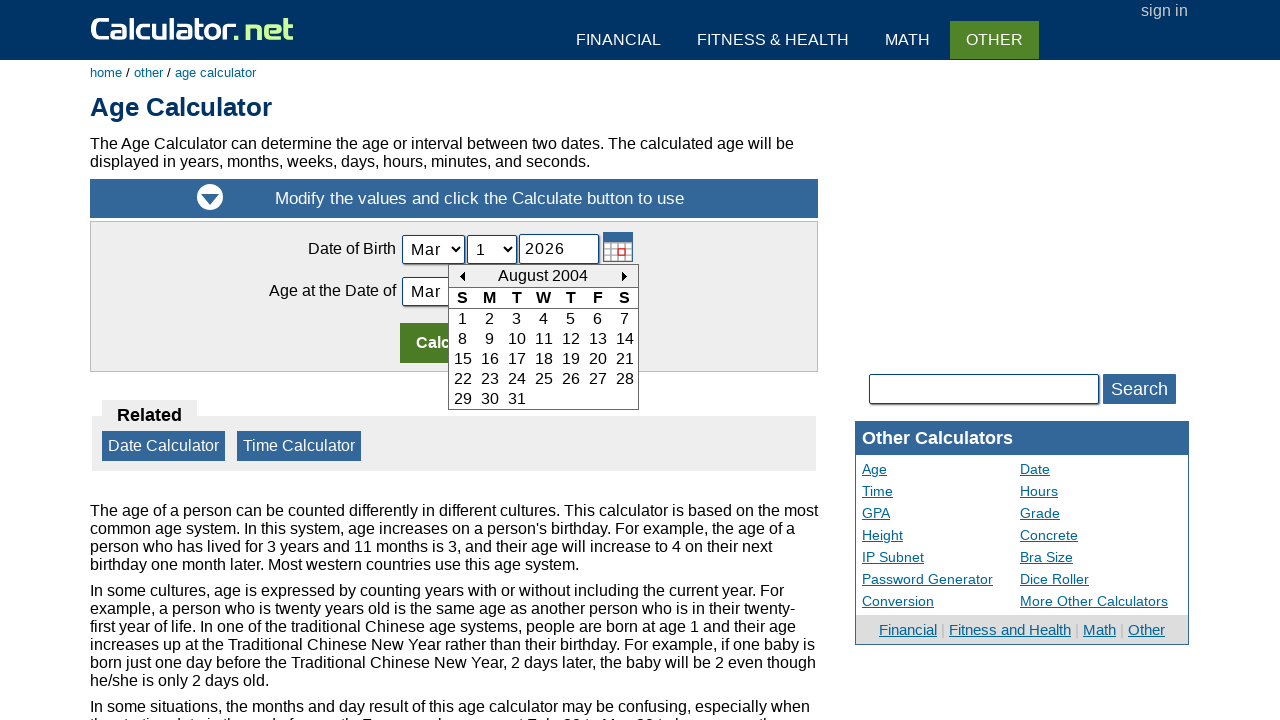

Navigated to previous month (iteration 260 of 396) at (462, 276) on #today_Previous_ID
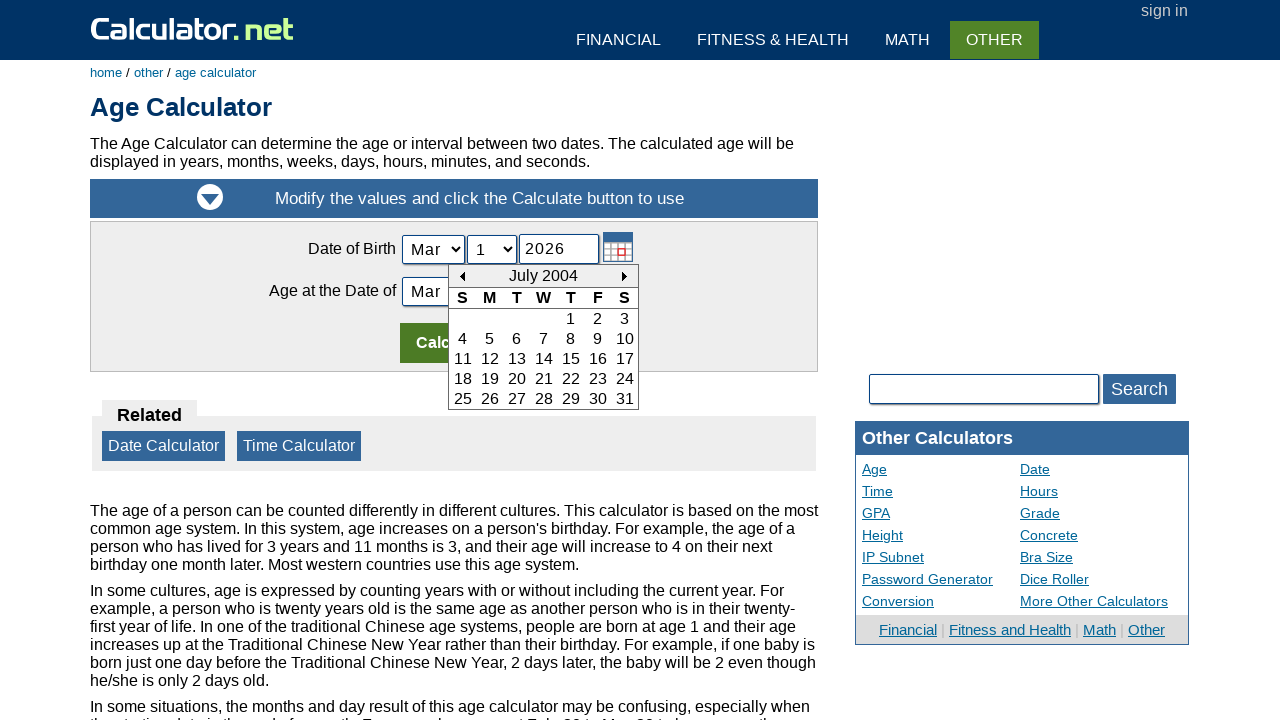

Navigated to previous month (iteration 261 of 396) at (462, 276) on #today_Previous_ID
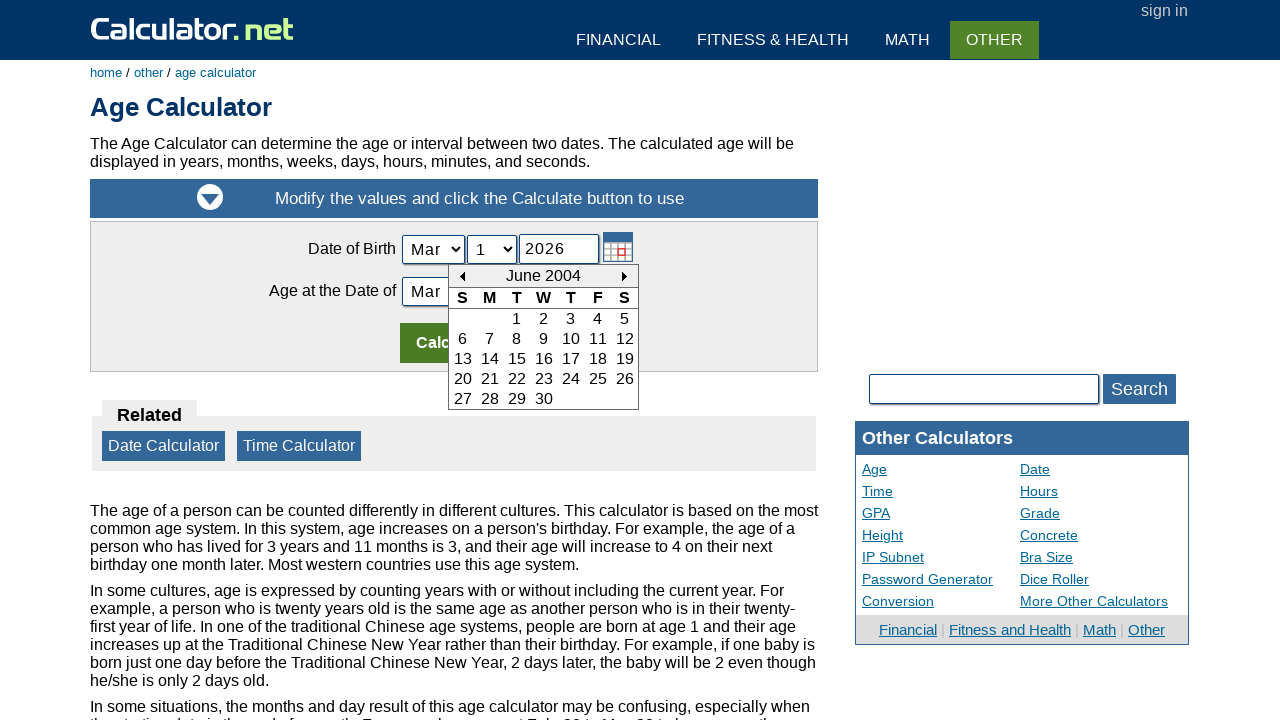

Navigated to previous month (iteration 262 of 396) at (462, 276) on #today_Previous_ID
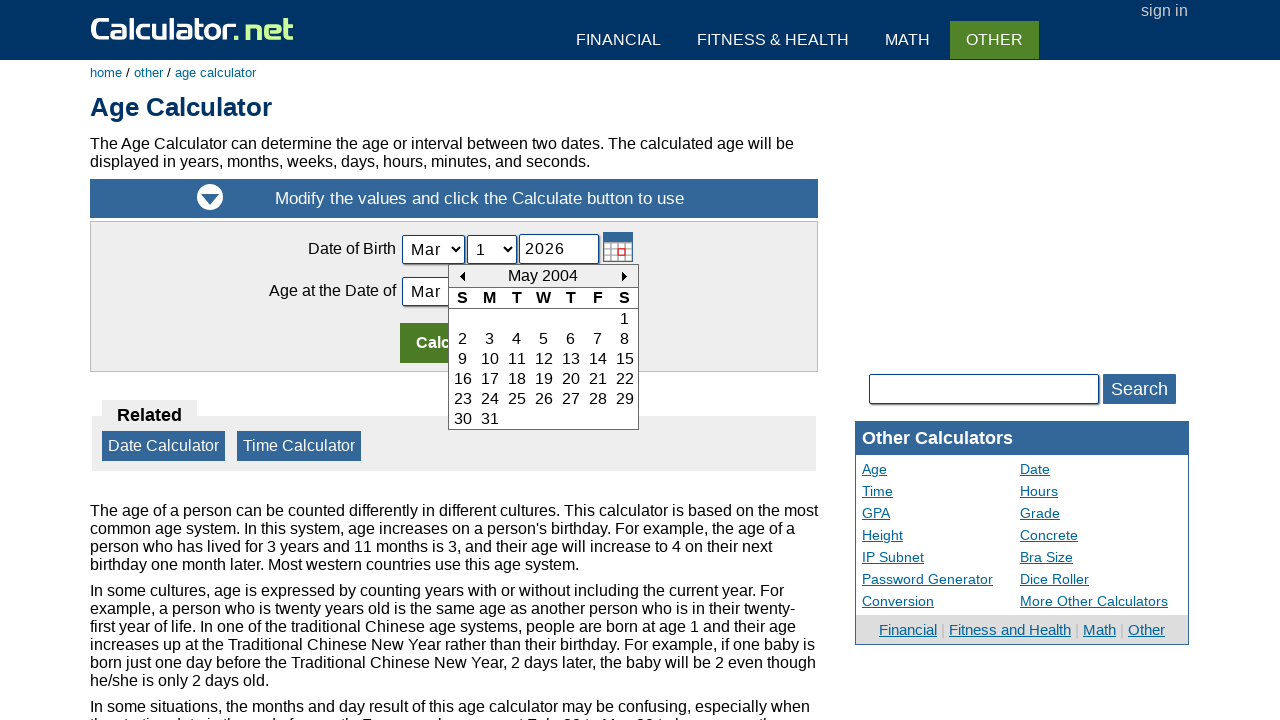

Navigated to previous month (iteration 263 of 396) at (462, 276) on #today_Previous_ID
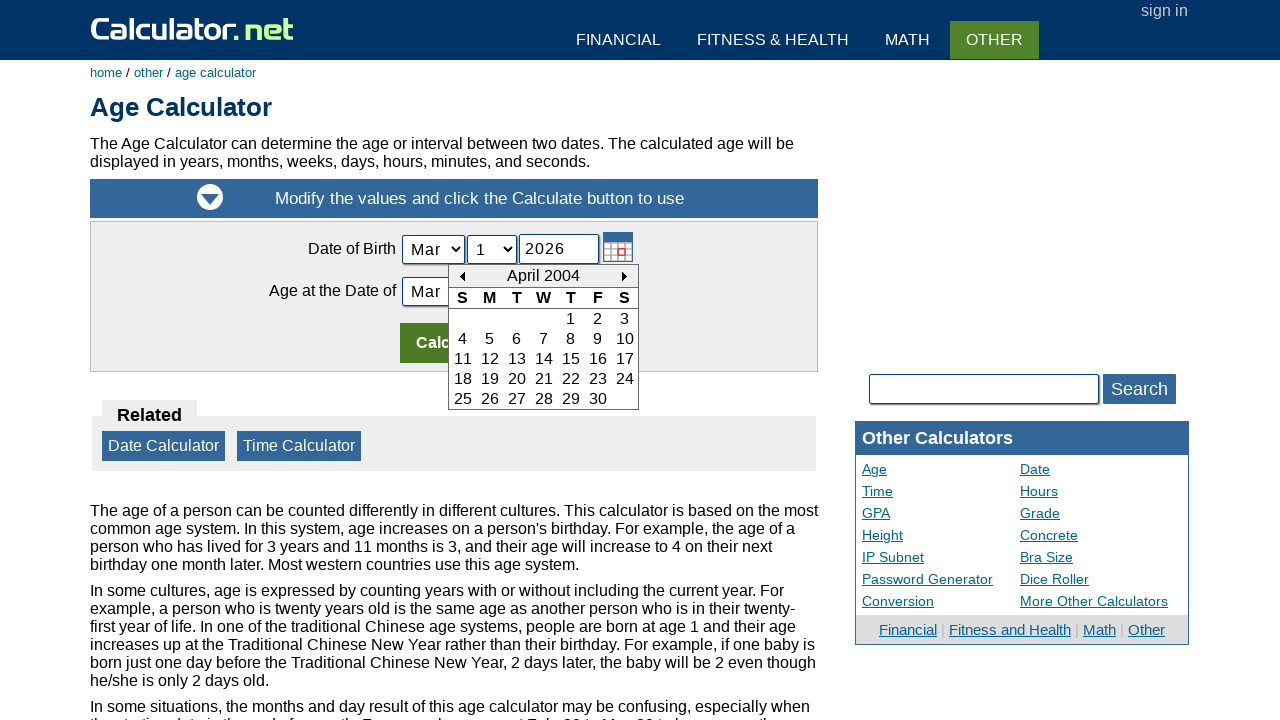

Navigated to previous month (iteration 264 of 396) at (462, 276) on #today_Previous_ID
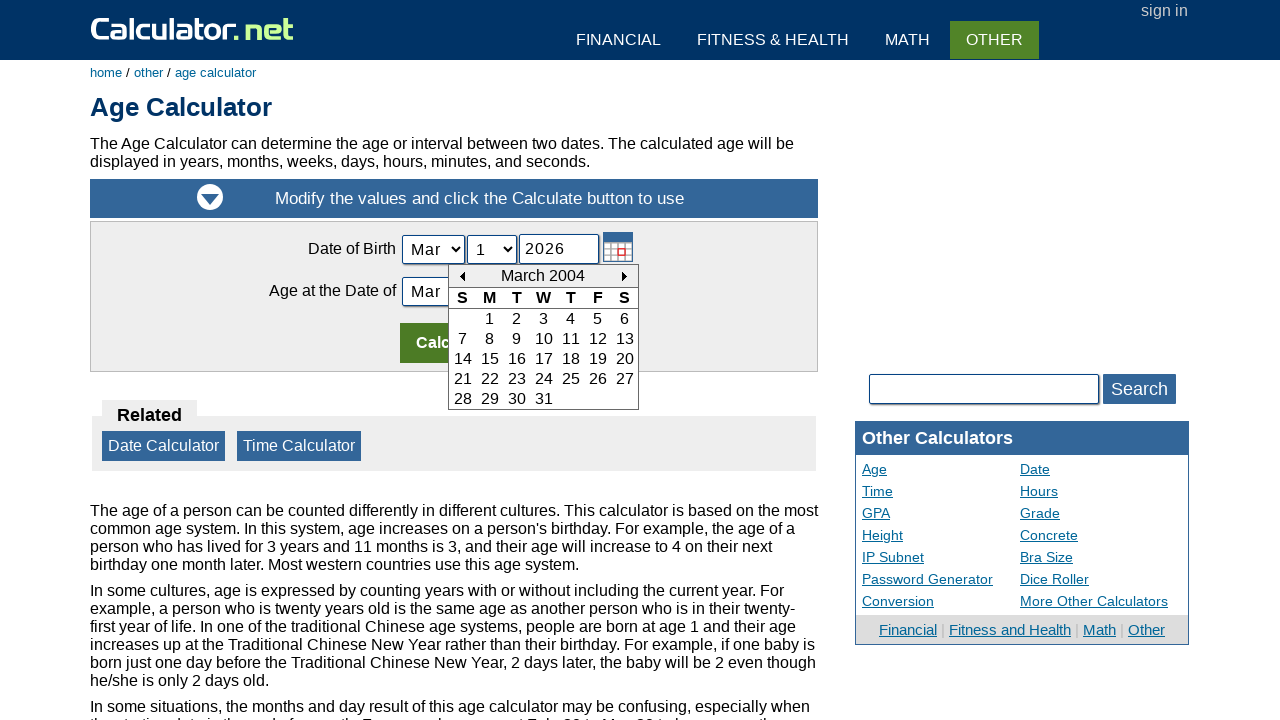

Navigated to previous month (iteration 265 of 396) at (462, 276) on #today_Previous_ID
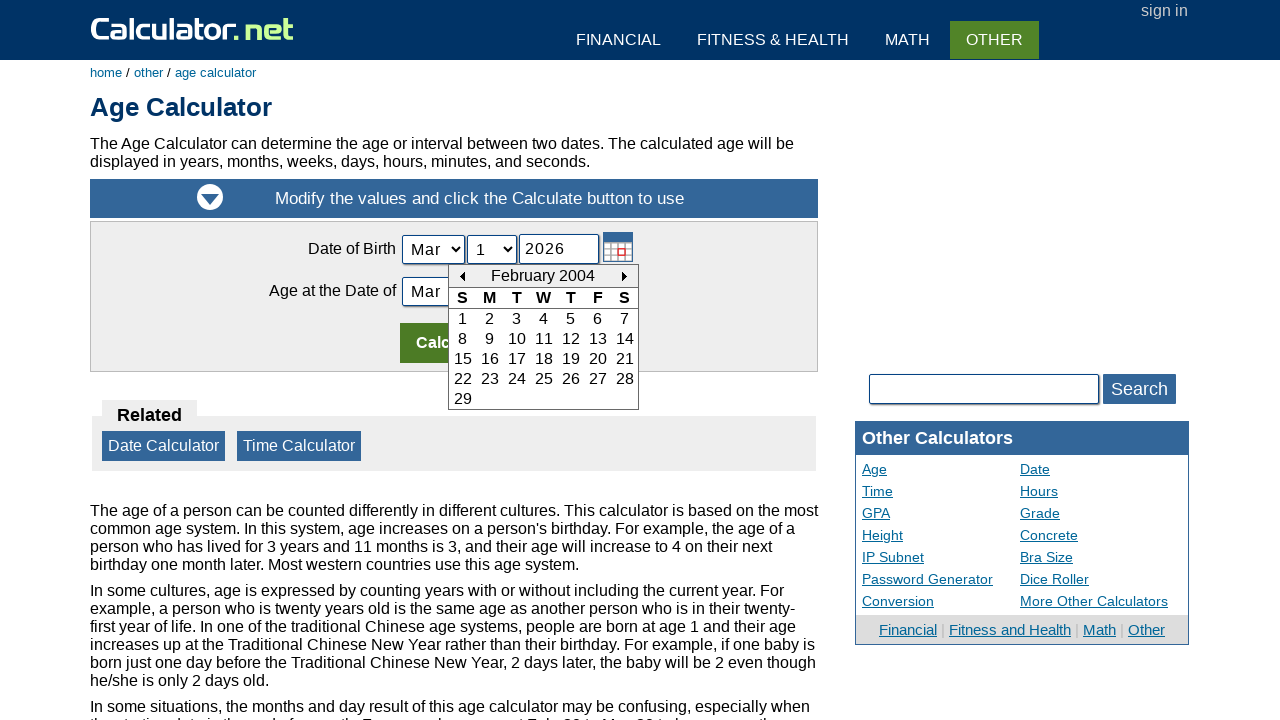

Navigated to previous month (iteration 266 of 396) at (462, 276) on #today_Previous_ID
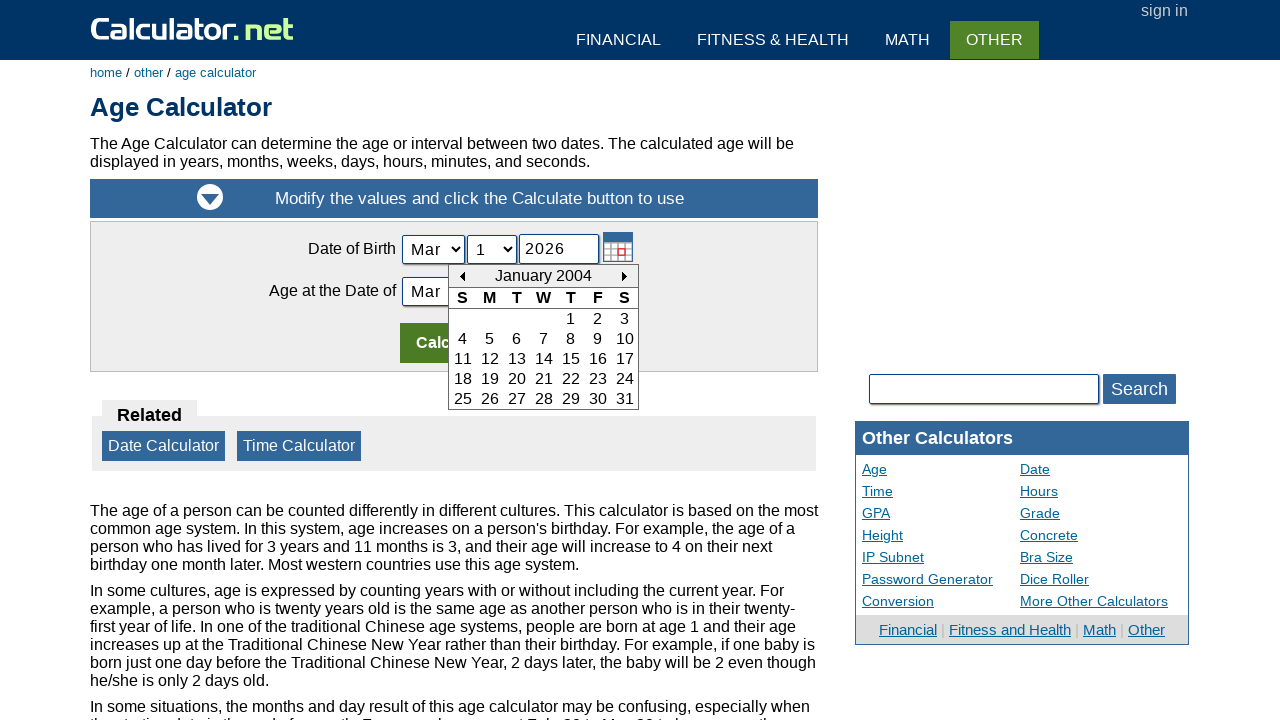

Navigated to previous month (iteration 267 of 396) at (462, 276) on #today_Previous_ID
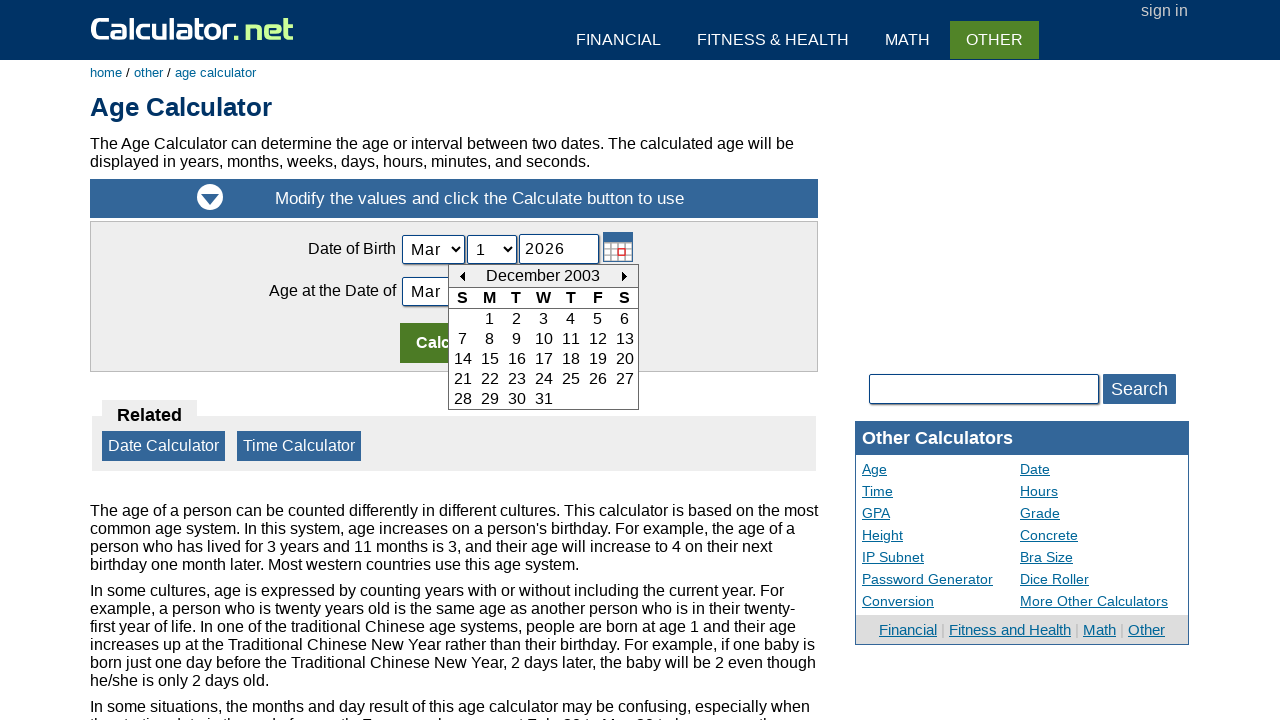

Navigated to previous month (iteration 268 of 396) at (462, 276) on #today_Previous_ID
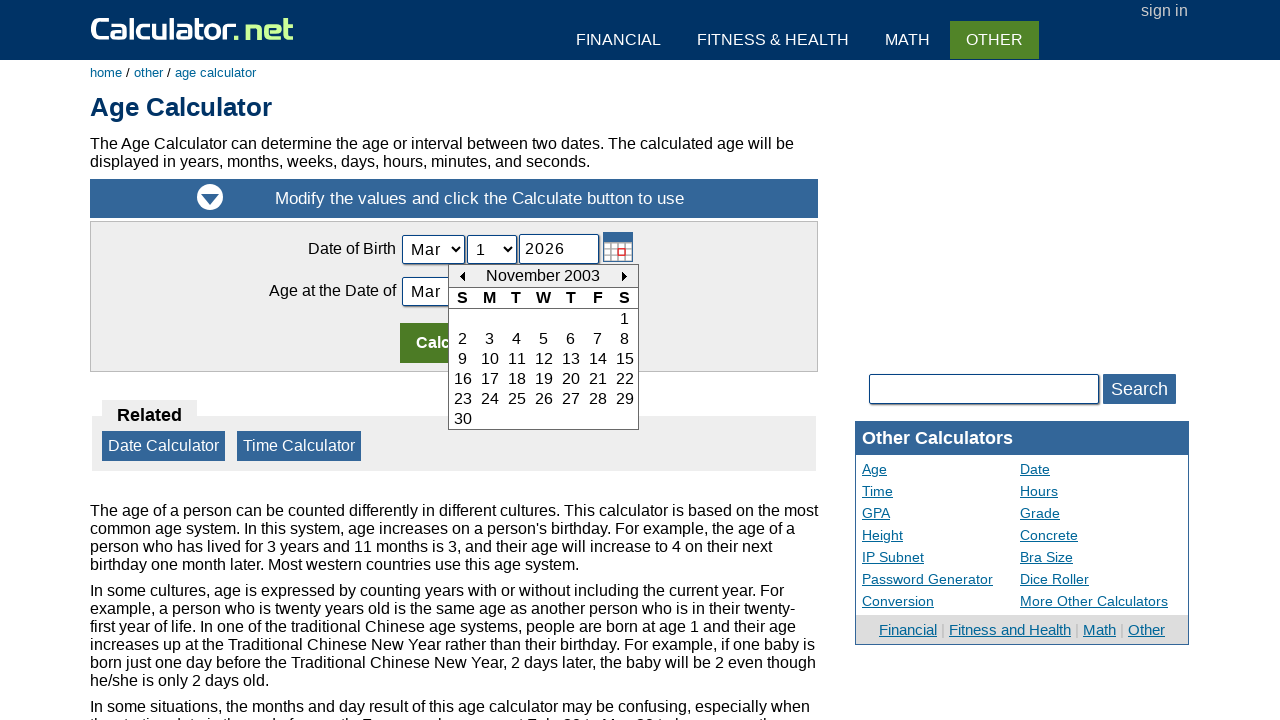

Navigated to previous month (iteration 269 of 396) at (462, 276) on #today_Previous_ID
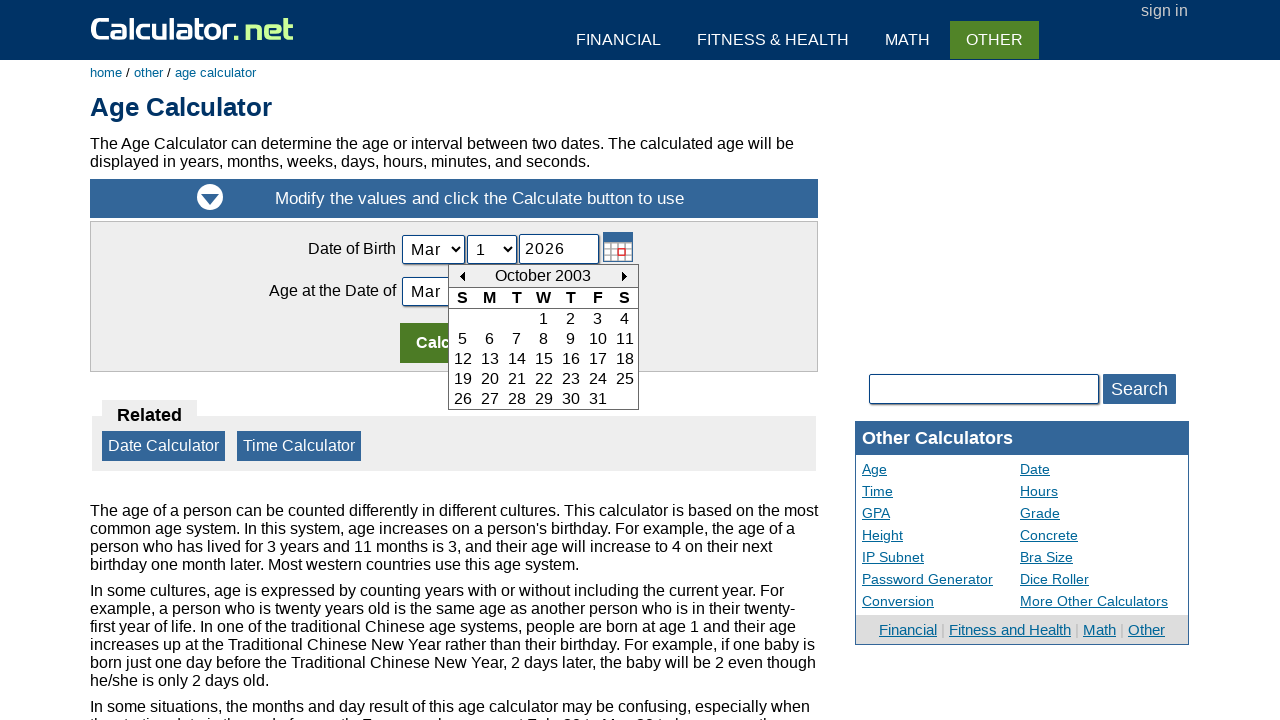

Navigated to previous month (iteration 270 of 396) at (462, 276) on #today_Previous_ID
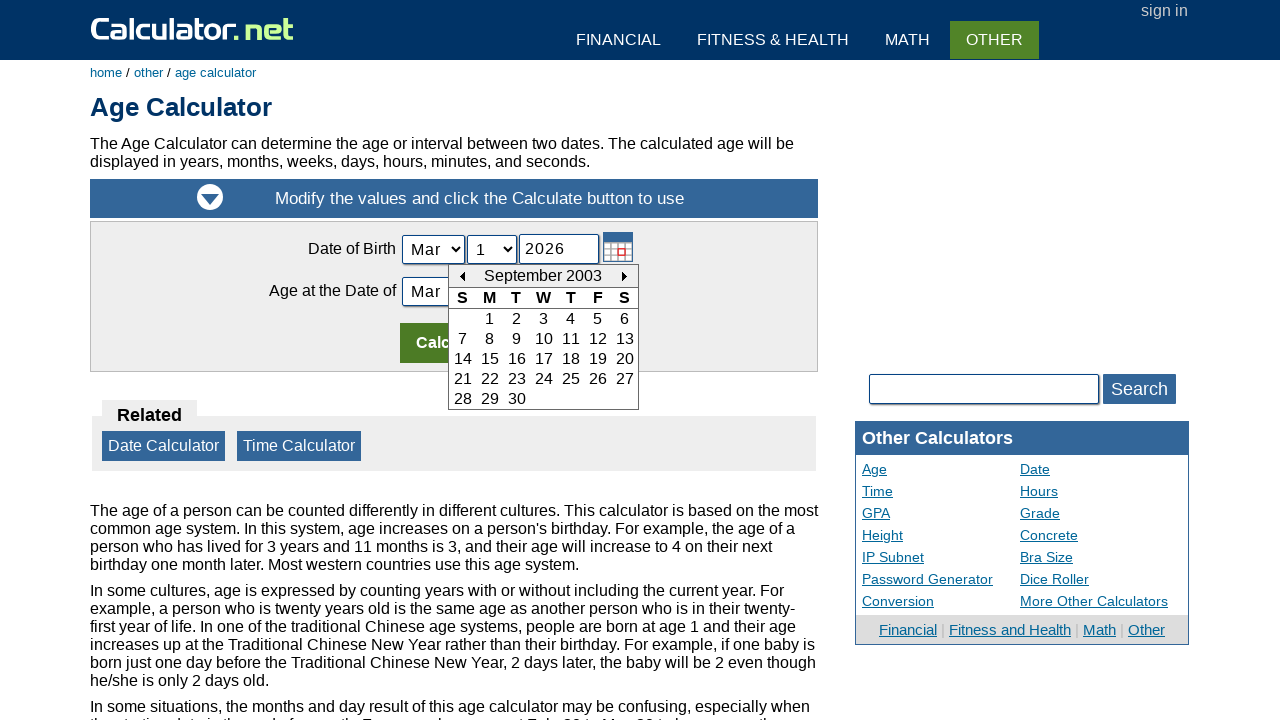

Navigated to previous month (iteration 271 of 396) at (462, 276) on #today_Previous_ID
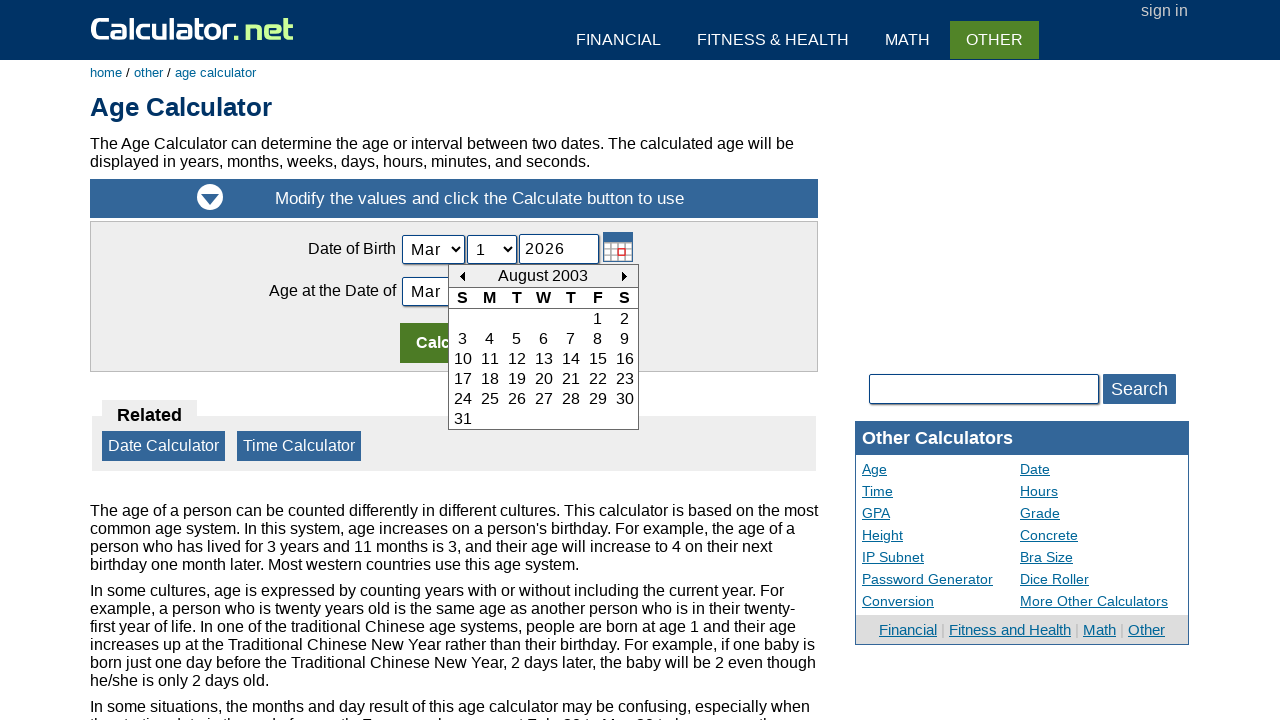

Navigated to previous month (iteration 272 of 396) at (462, 276) on #today_Previous_ID
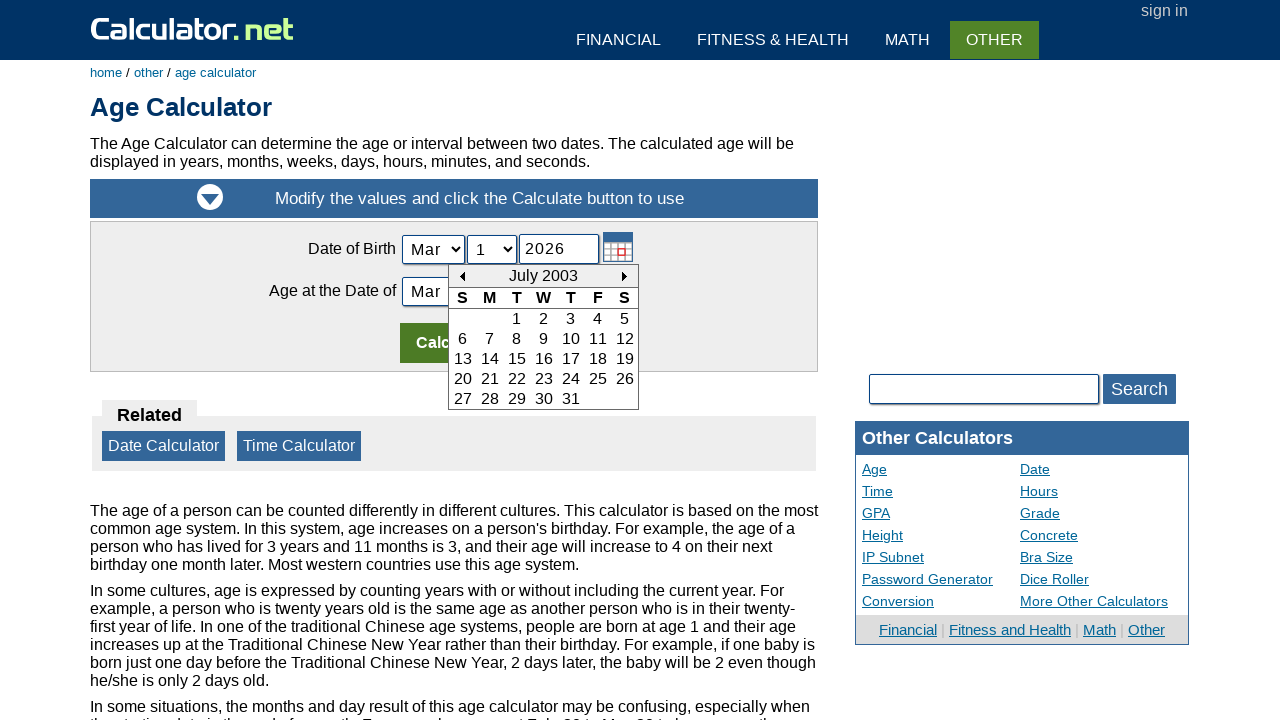

Navigated to previous month (iteration 273 of 396) at (462, 276) on #today_Previous_ID
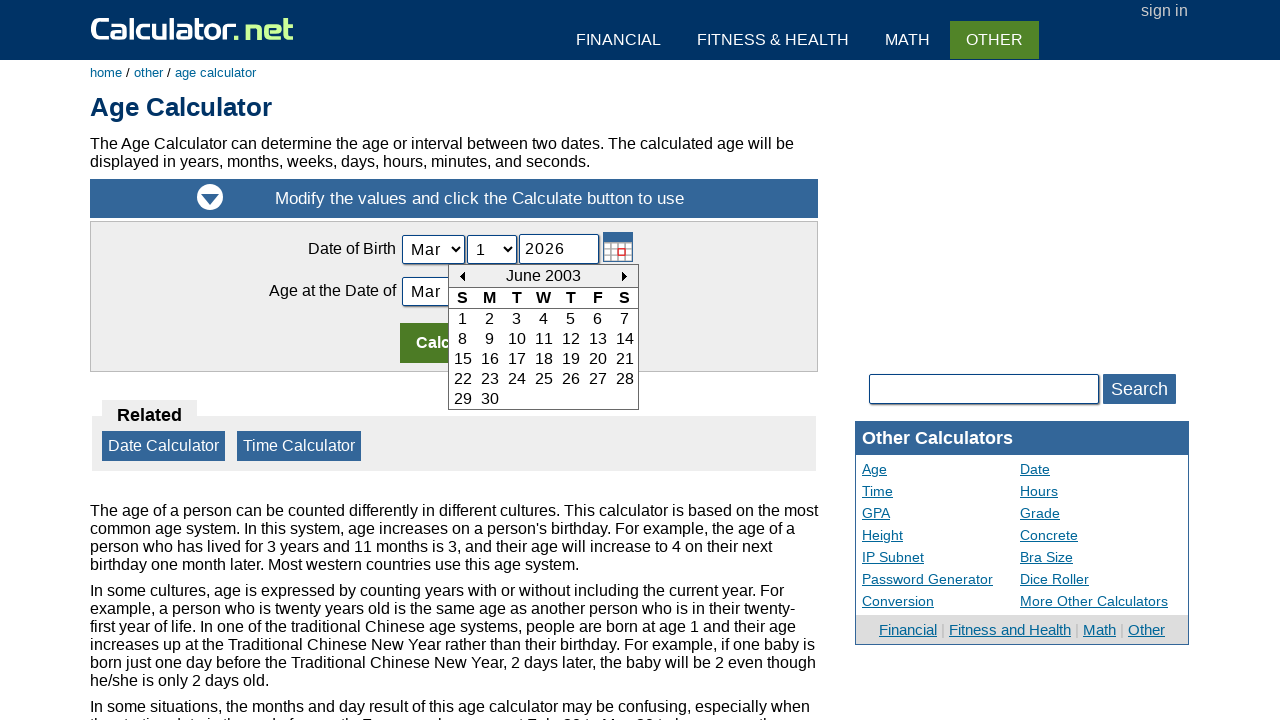

Navigated to previous month (iteration 274 of 396) at (462, 276) on #today_Previous_ID
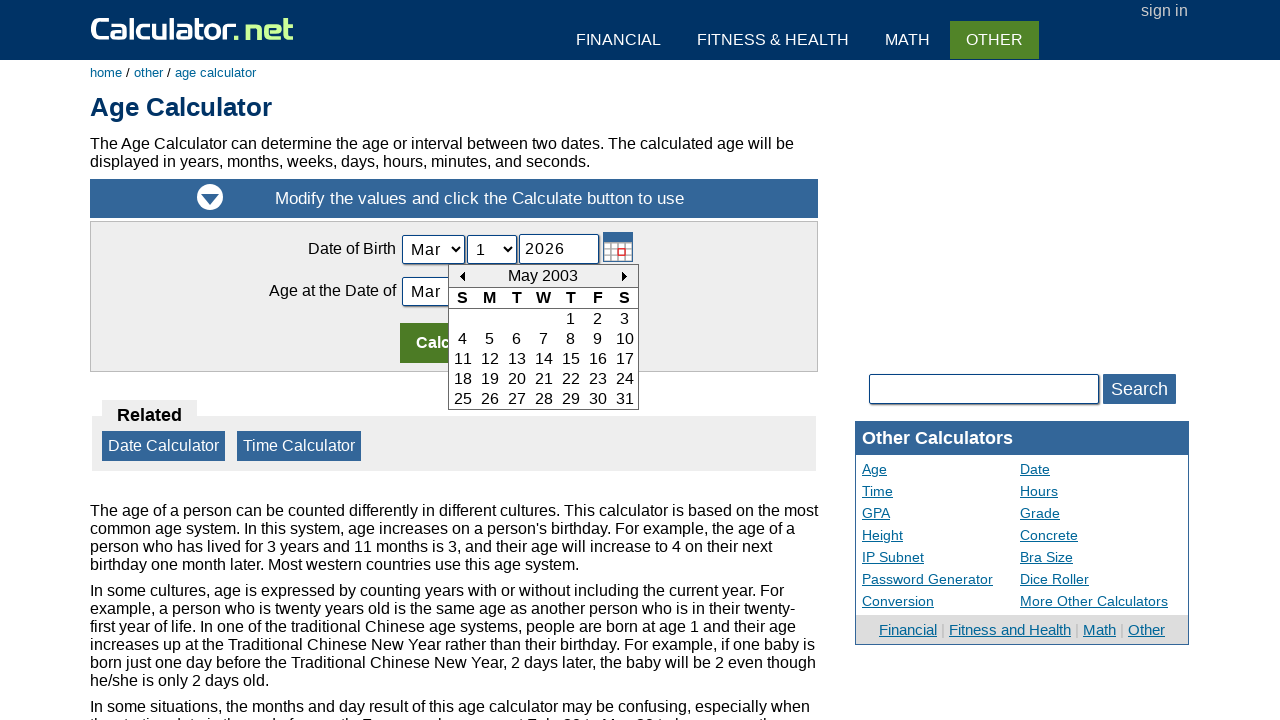

Navigated to previous month (iteration 275 of 396) at (462, 276) on #today_Previous_ID
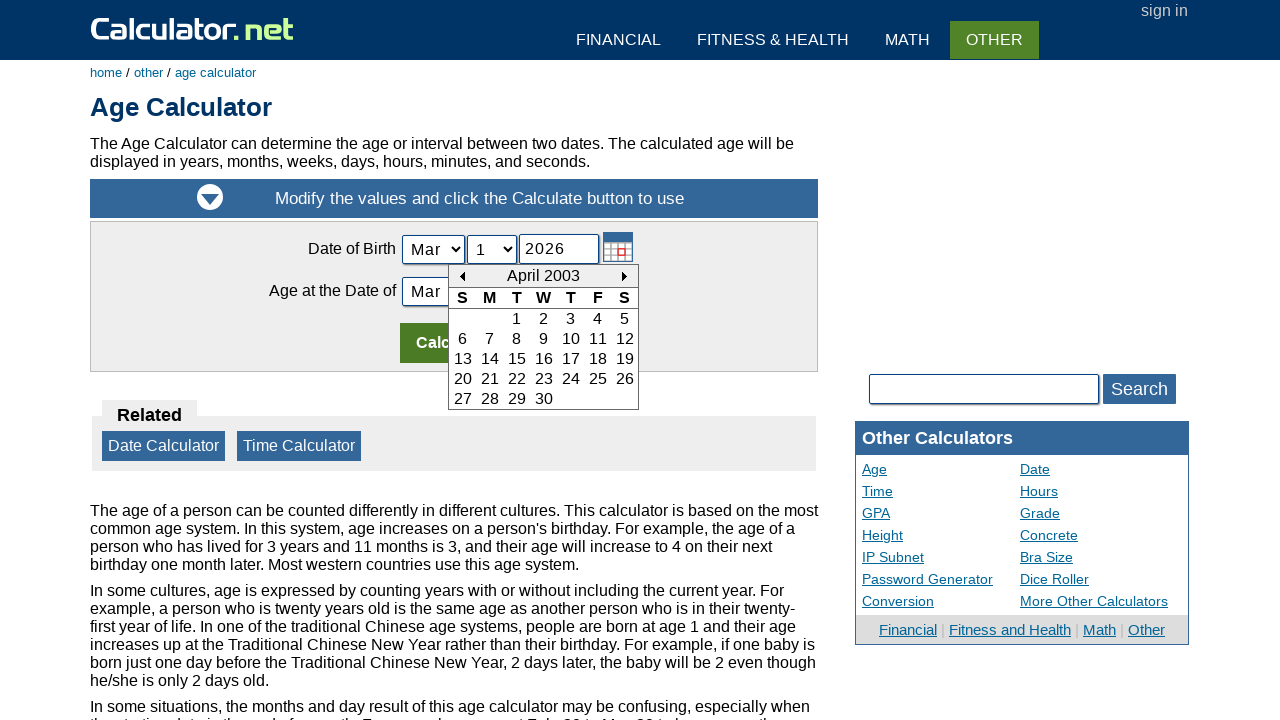

Navigated to previous month (iteration 276 of 396) at (462, 276) on #today_Previous_ID
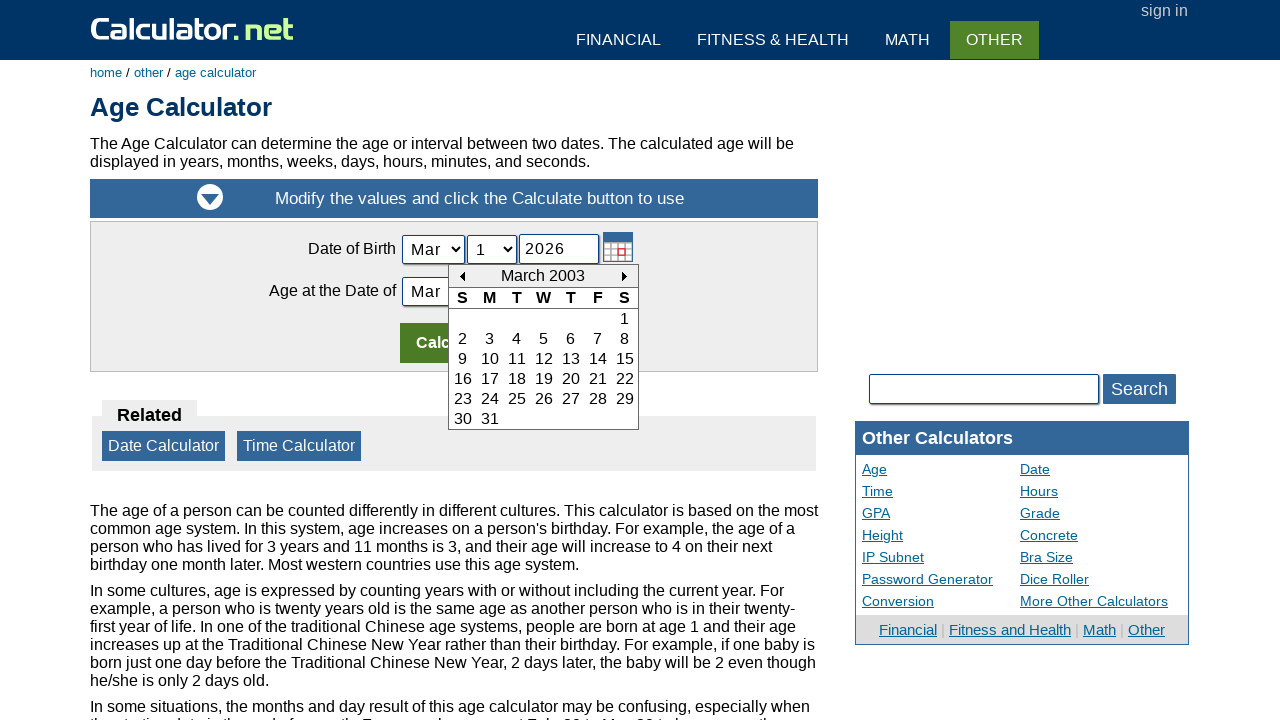

Navigated to previous month (iteration 277 of 396) at (462, 276) on #today_Previous_ID
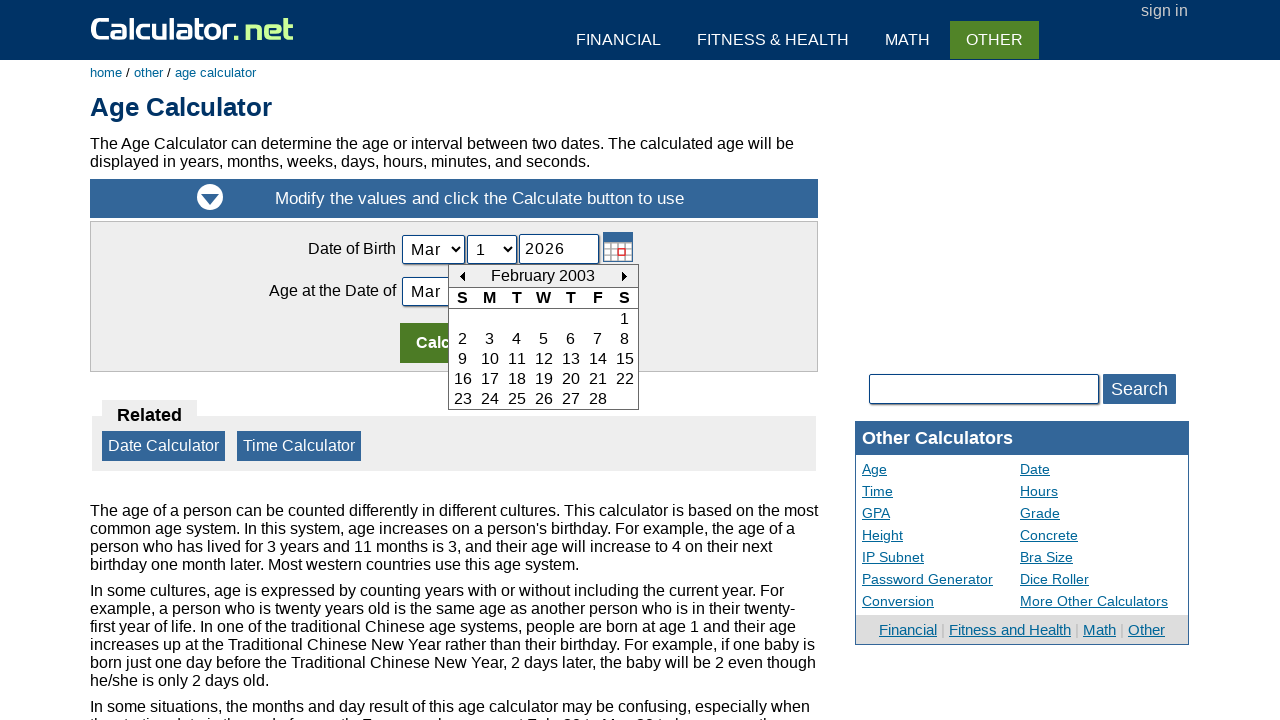

Navigated to previous month (iteration 278 of 396) at (462, 276) on #today_Previous_ID
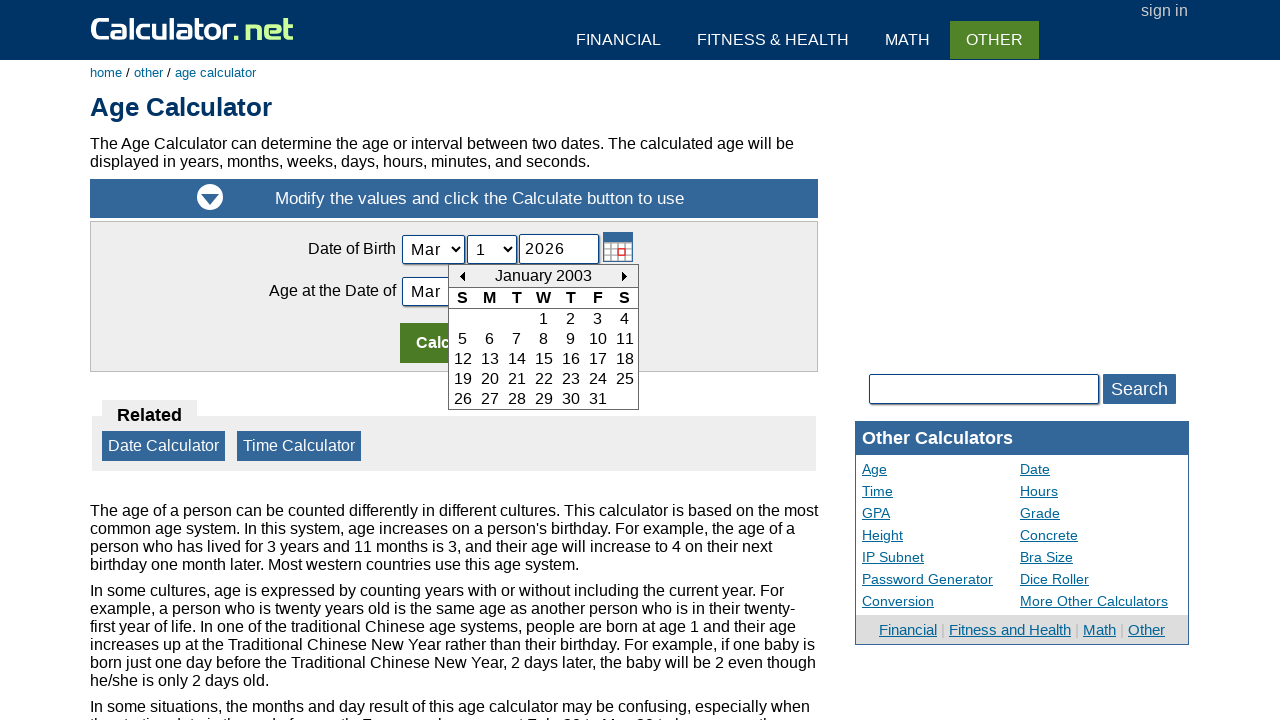

Navigated to previous month (iteration 279 of 396) at (462, 276) on #today_Previous_ID
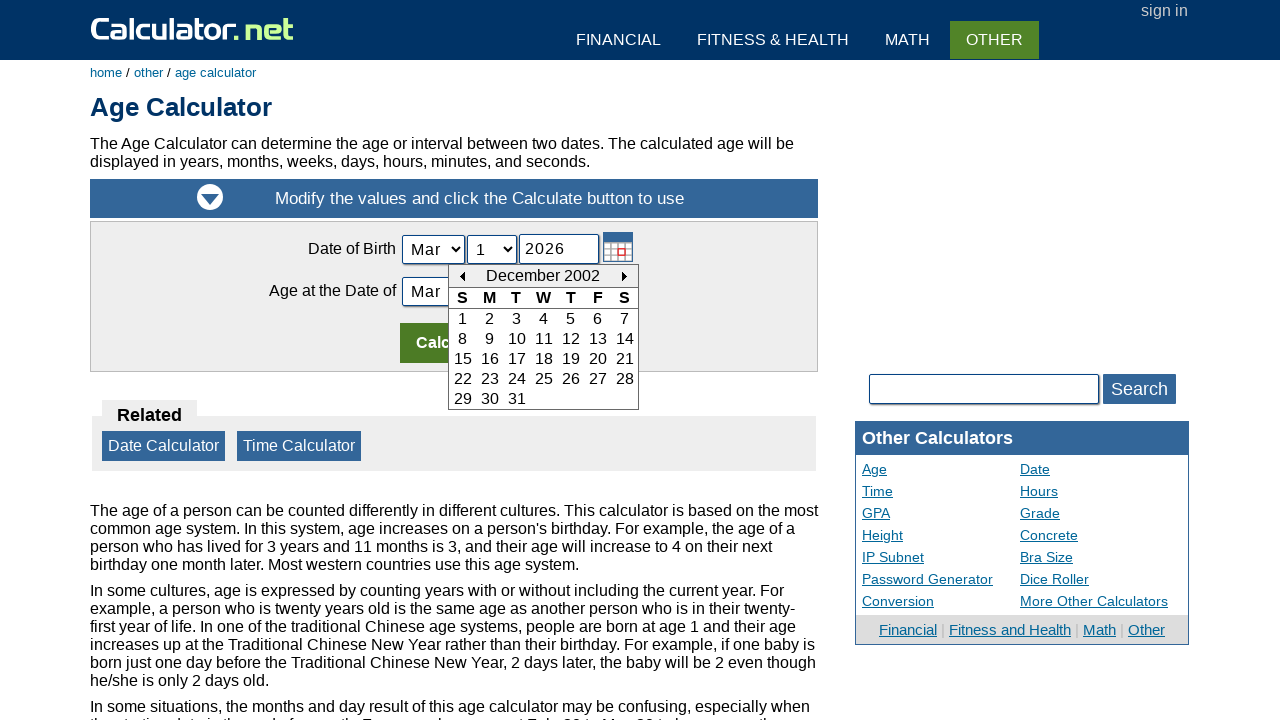

Navigated to previous month (iteration 280 of 396) at (462, 276) on #today_Previous_ID
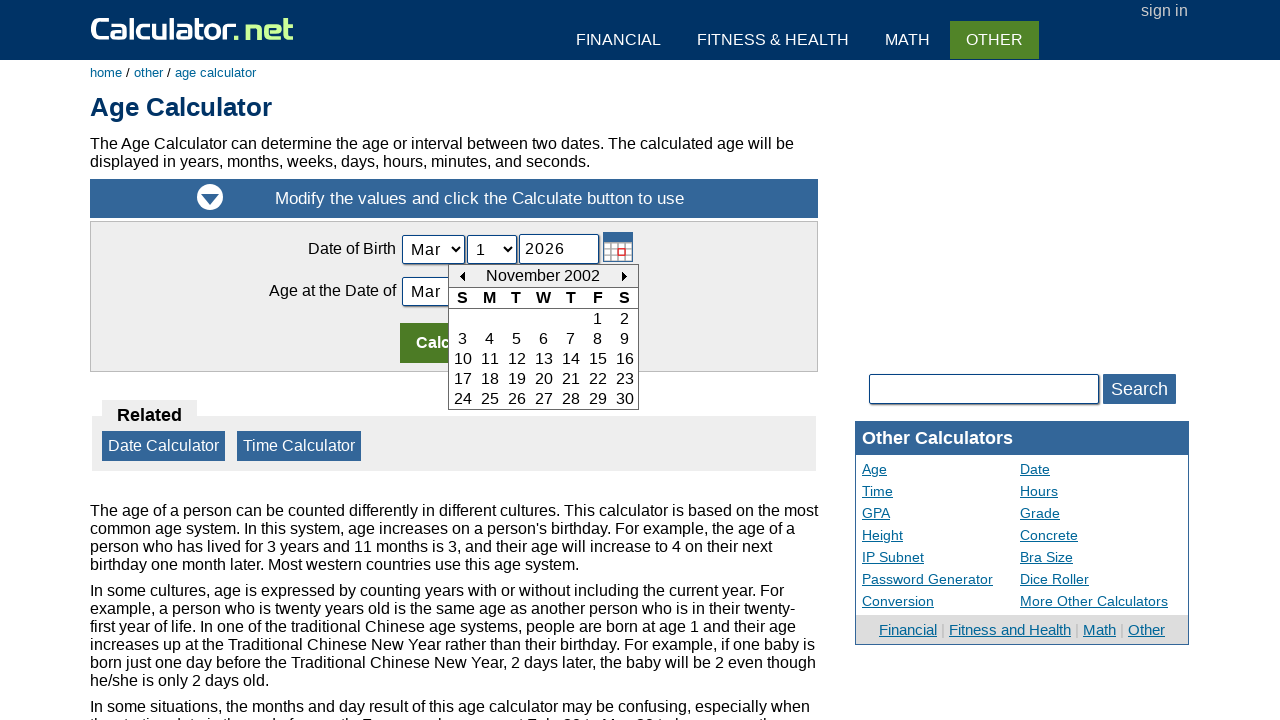

Navigated to previous month (iteration 281 of 396) at (462, 276) on #today_Previous_ID
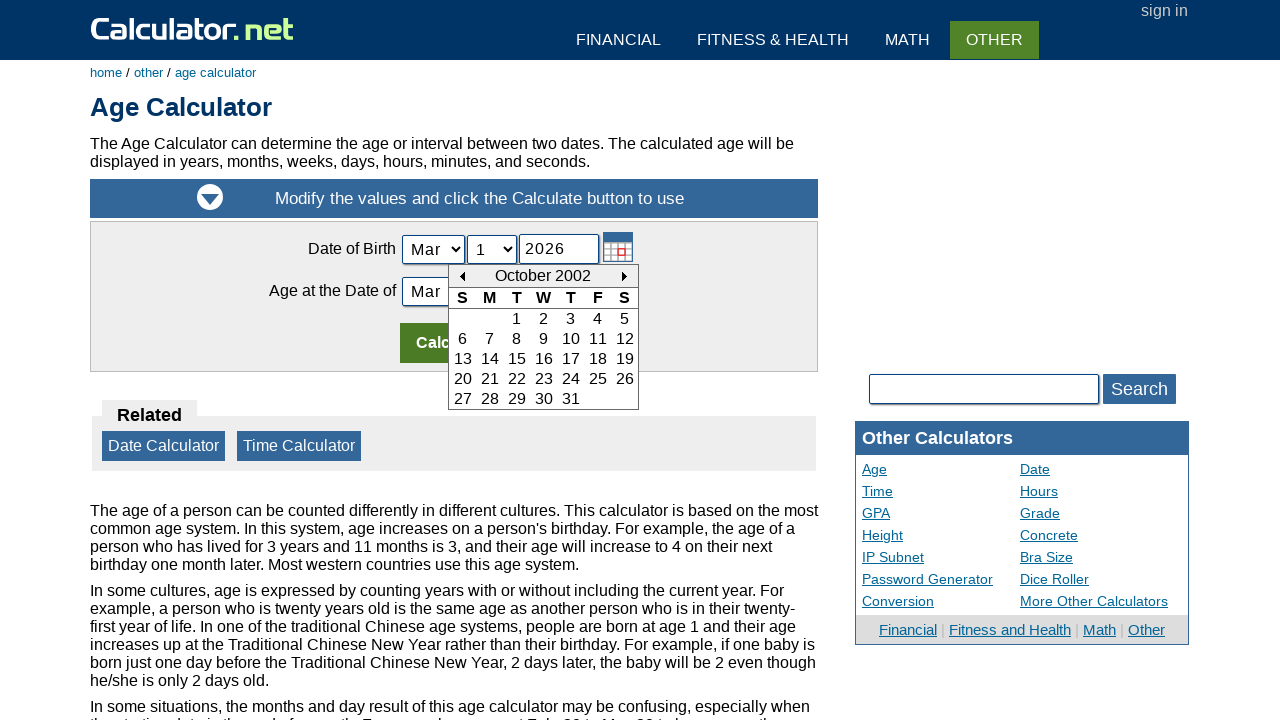

Navigated to previous month (iteration 282 of 396) at (462, 276) on #today_Previous_ID
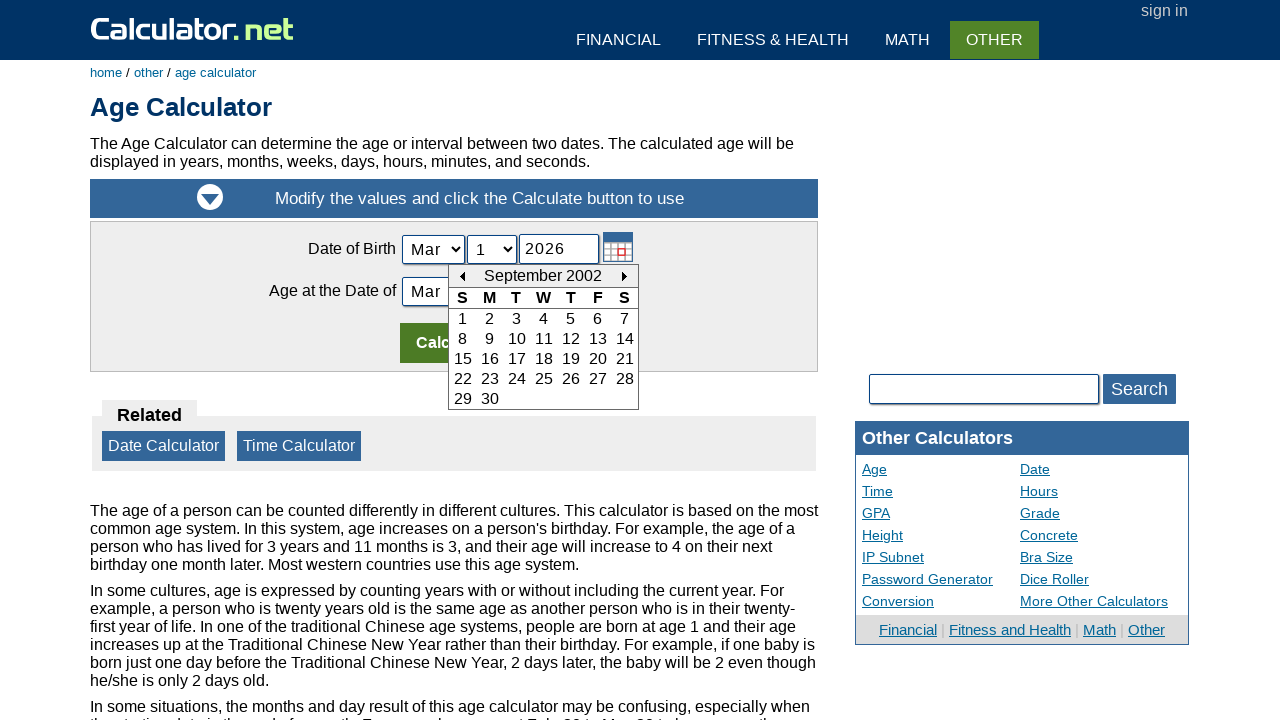

Navigated to previous month (iteration 283 of 396) at (462, 276) on #today_Previous_ID
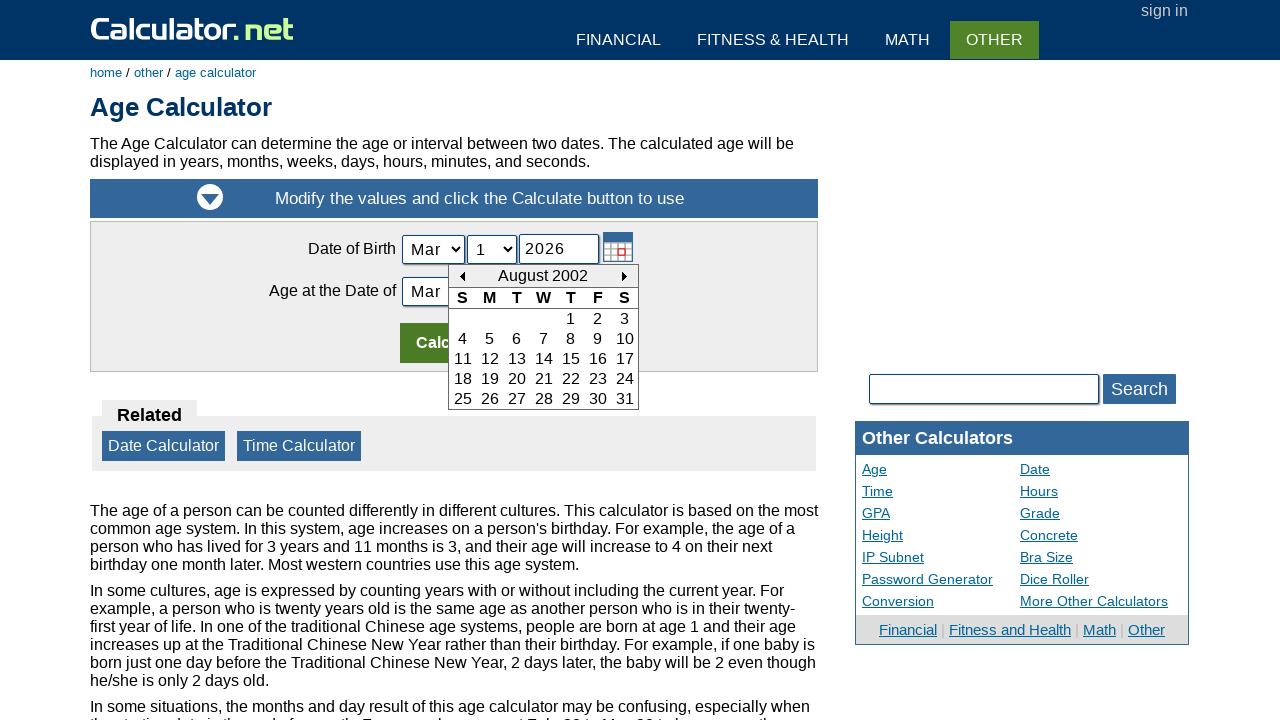

Navigated to previous month (iteration 284 of 396) at (462, 276) on #today_Previous_ID
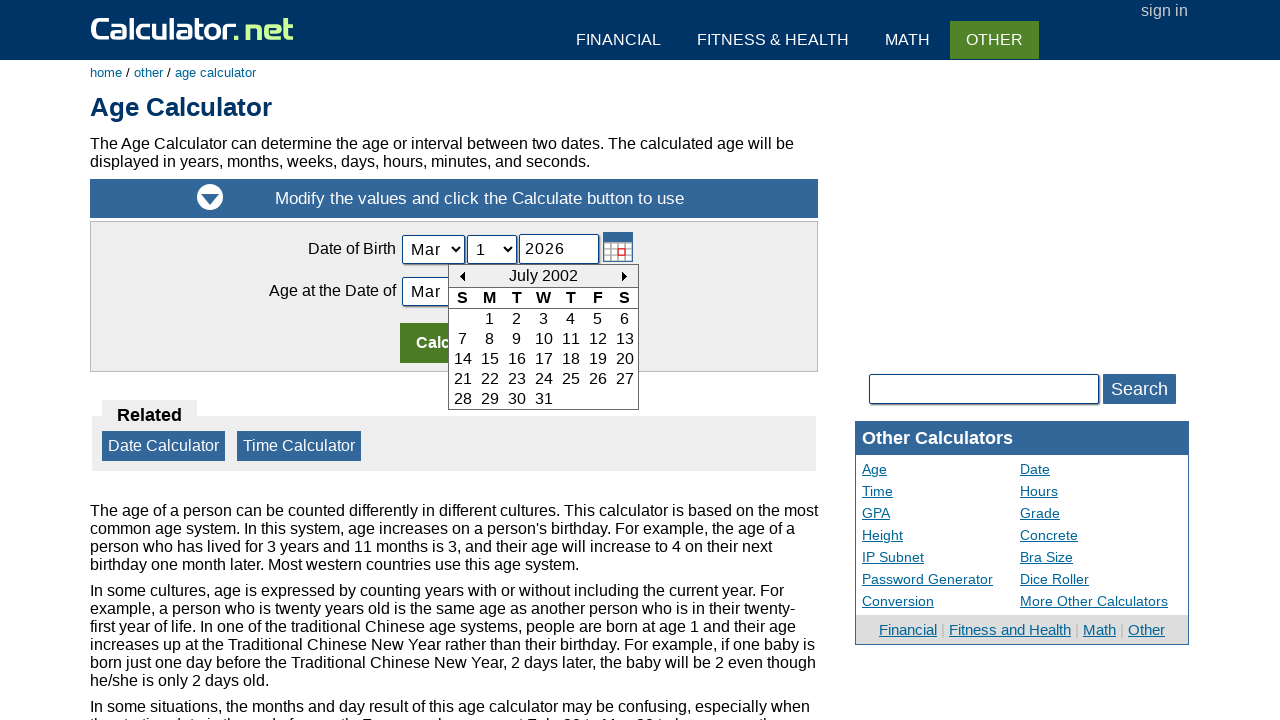

Navigated to previous month (iteration 285 of 396) at (462, 276) on #today_Previous_ID
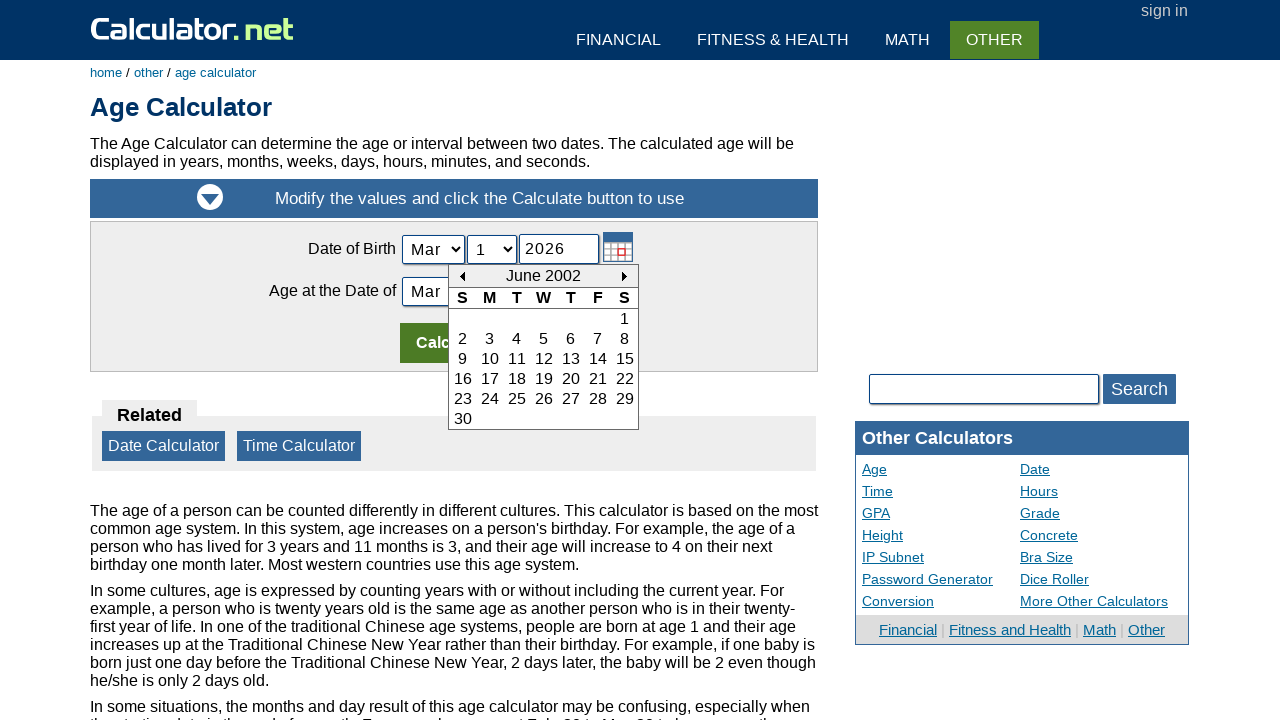

Navigated to previous month (iteration 286 of 396) at (462, 276) on #today_Previous_ID
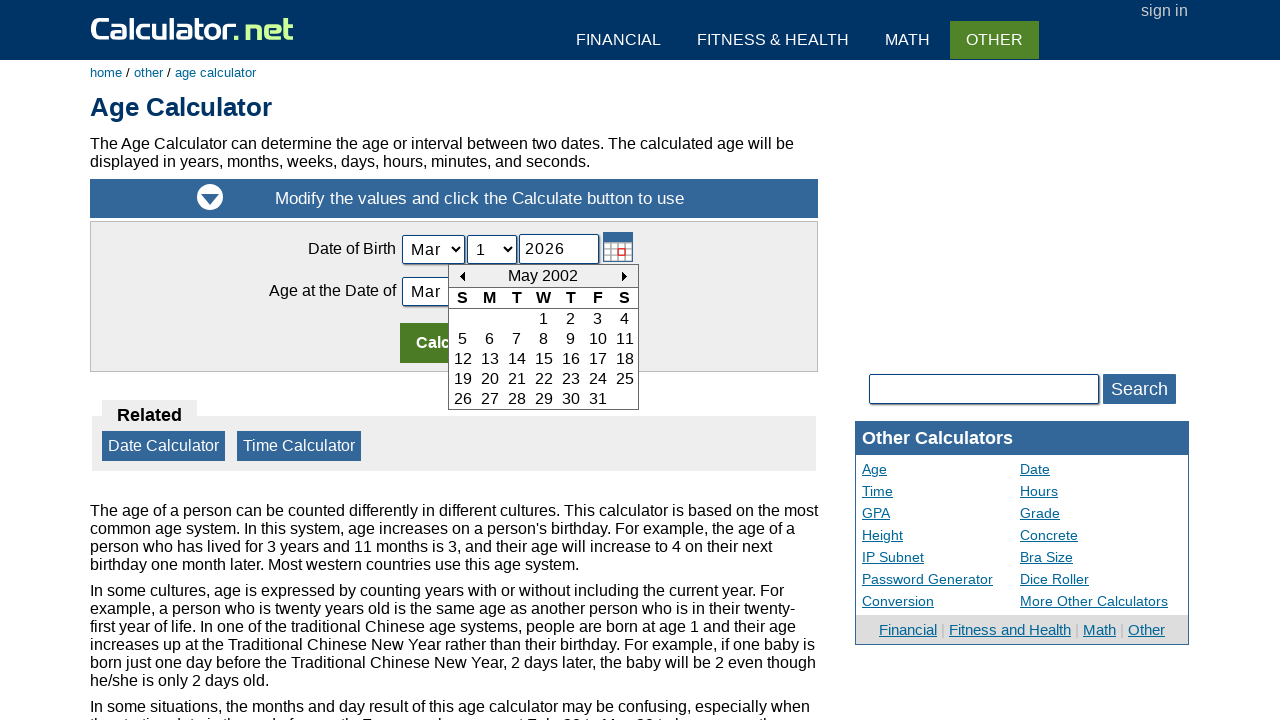

Navigated to previous month (iteration 287 of 396) at (462, 276) on #today_Previous_ID
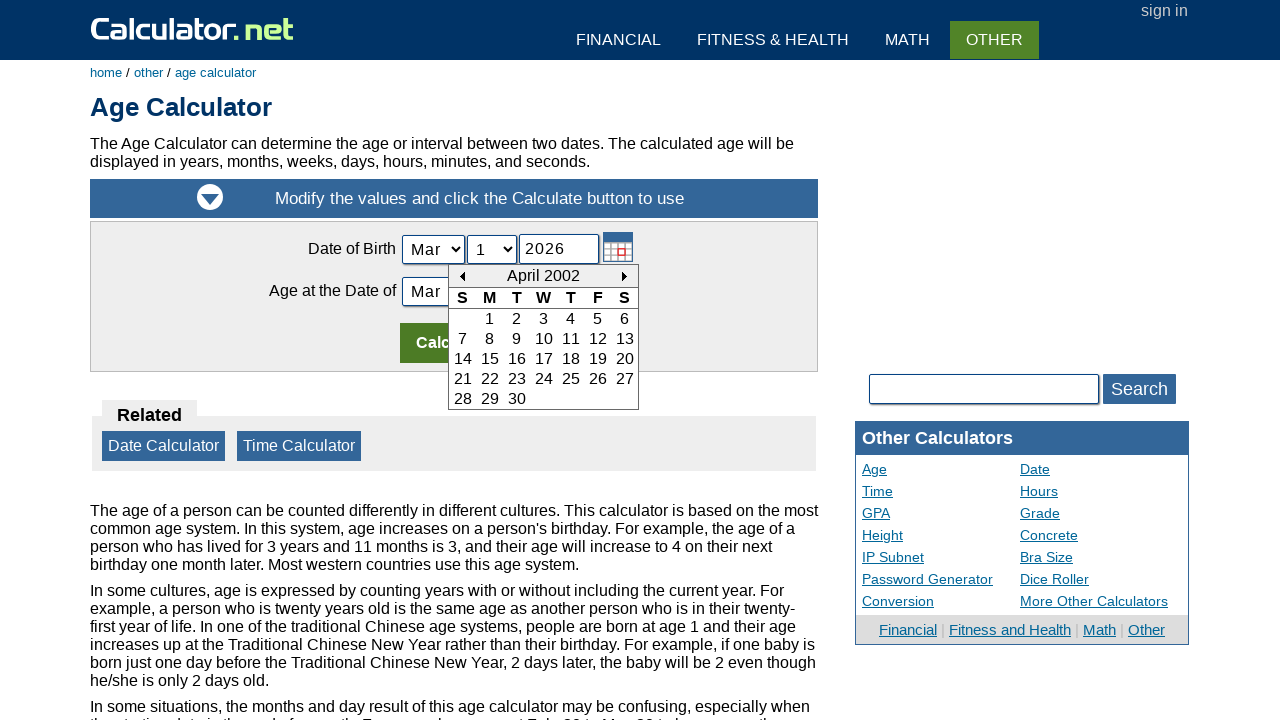

Navigated to previous month (iteration 288 of 396) at (462, 276) on #today_Previous_ID
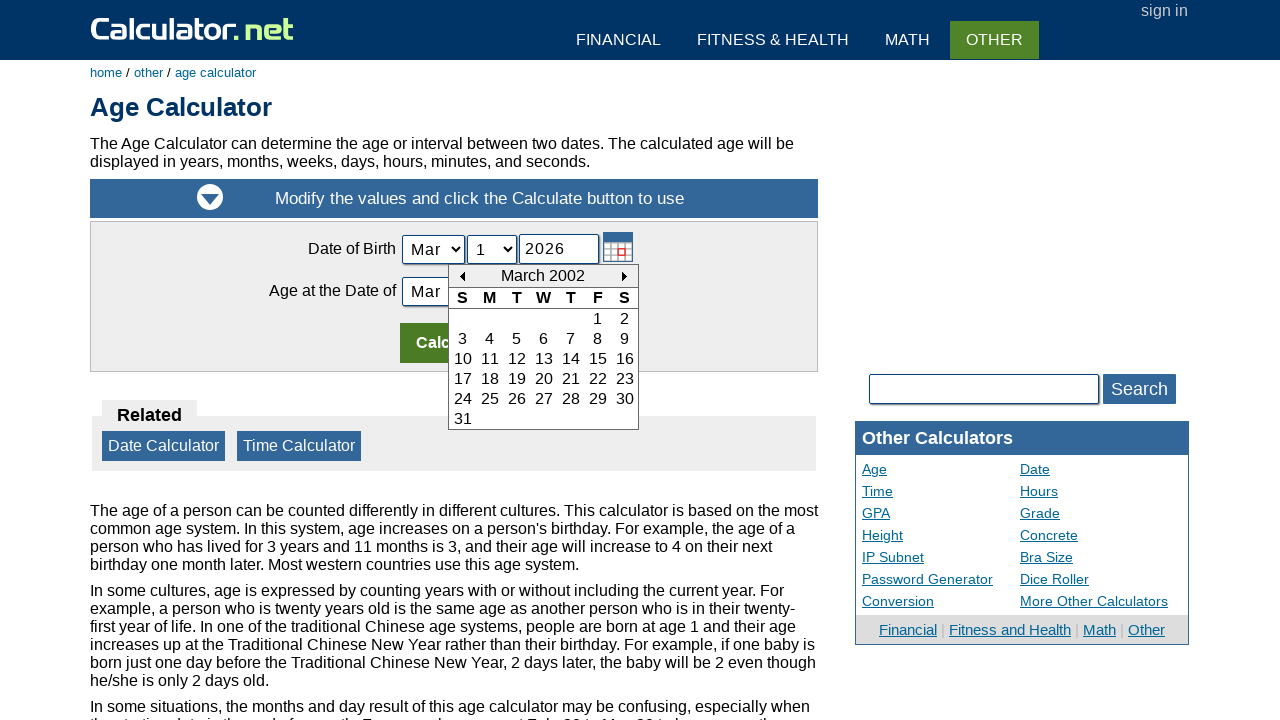

Navigated to previous month (iteration 289 of 396) at (462, 276) on #today_Previous_ID
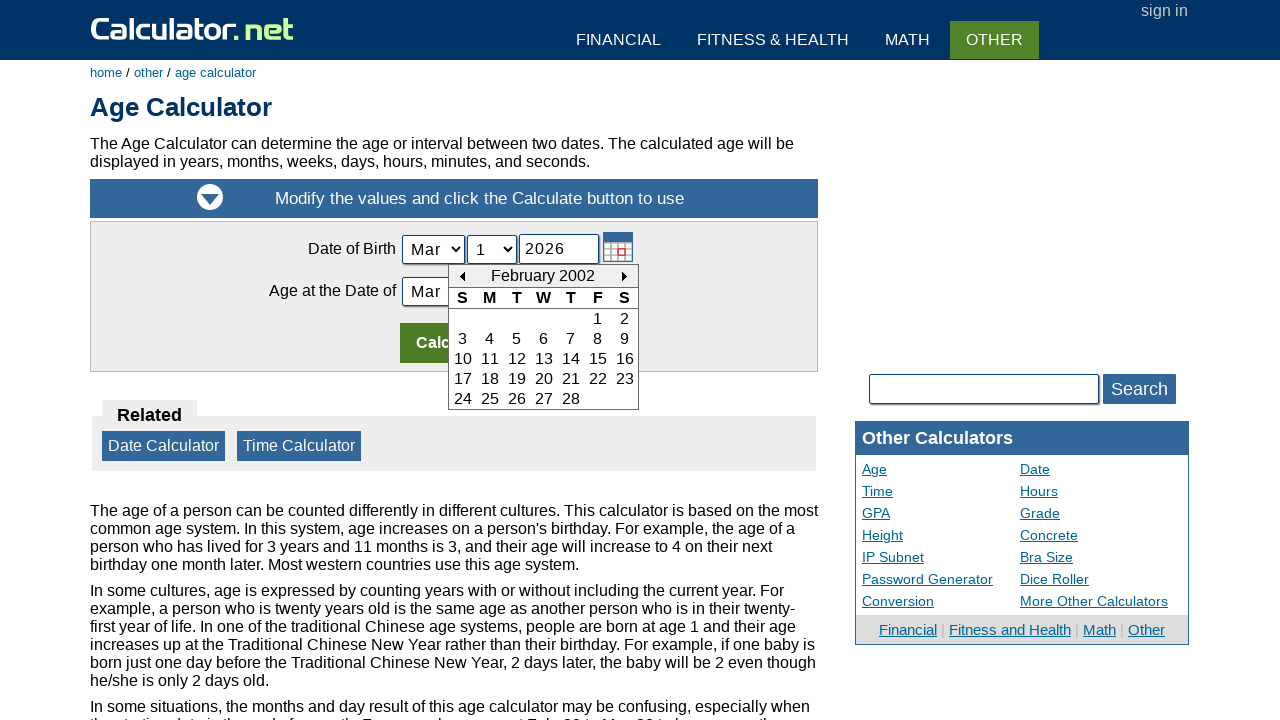

Navigated to previous month (iteration 290 of 396) at (462, 276) on #today_Previous_ID
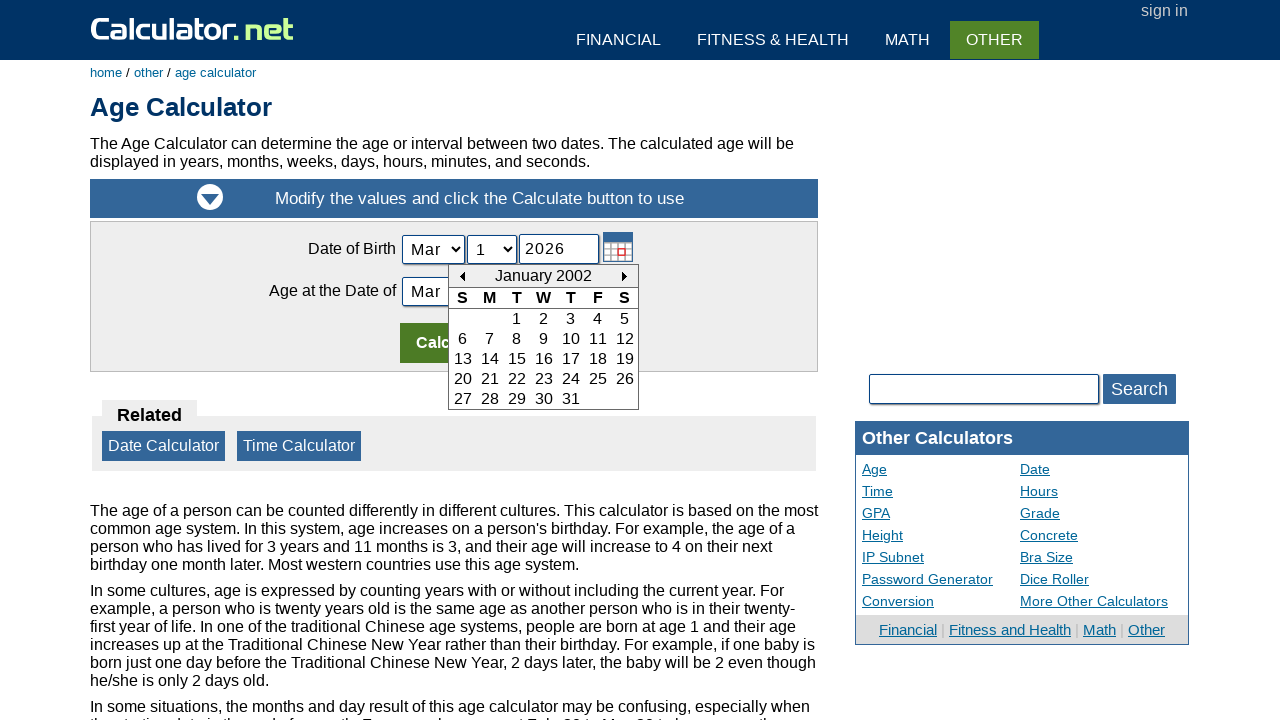

Navigated to previous month (iteration 291 of 396) at (462, 276) on #today_Previous_ID
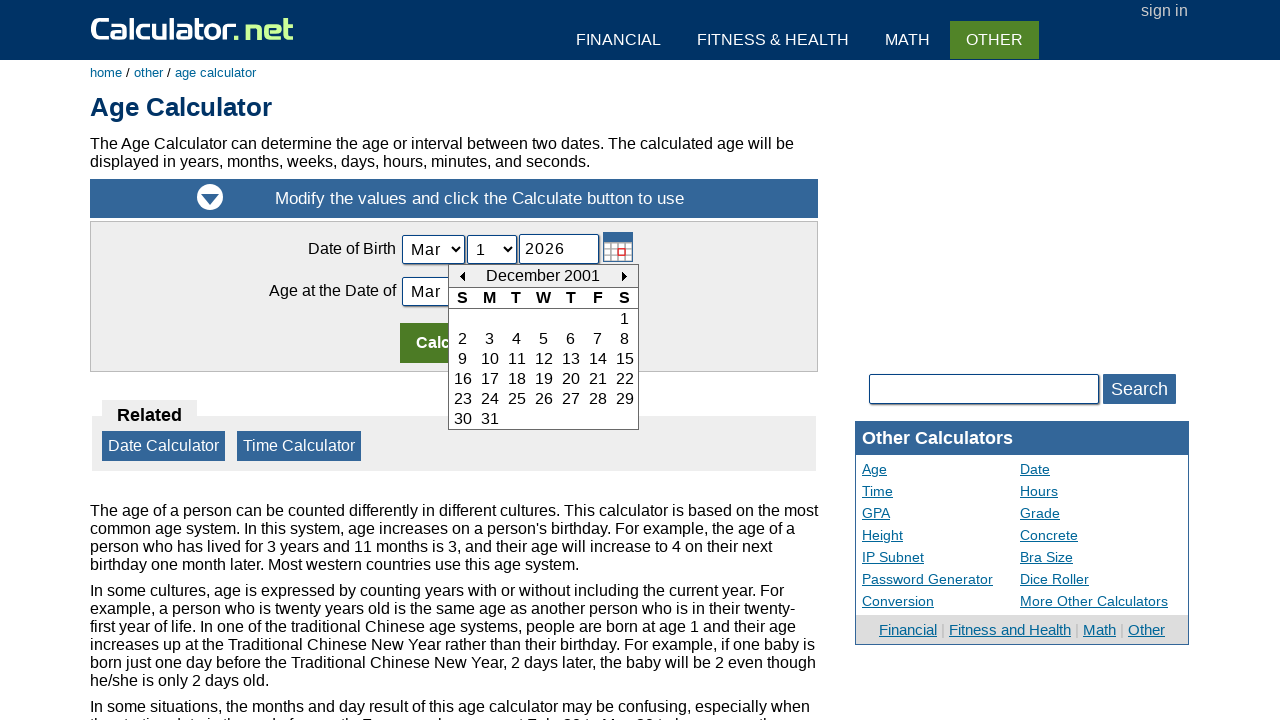

Navigated to previous month (iteration 292 of 396) at (462, 276) on #today_Previous_ID
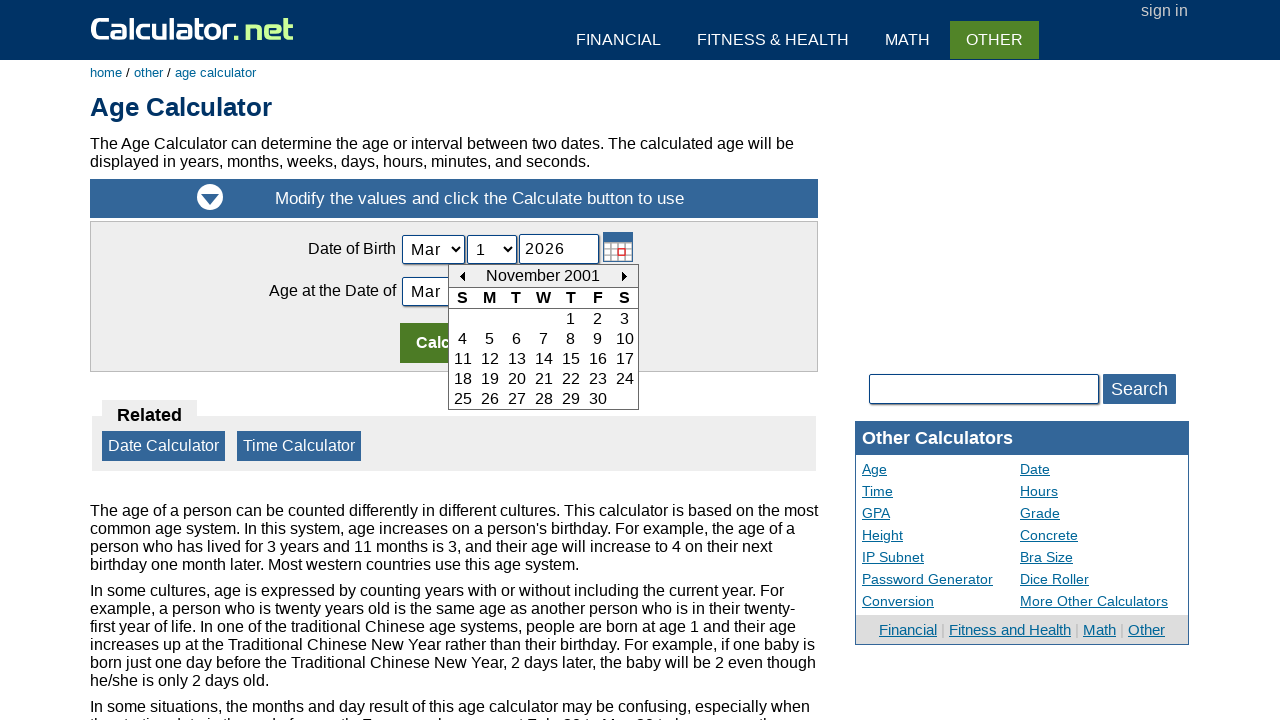

Navigated to previous month (iteration 293 of 396) at (462, 276) on #today_Previous_ID
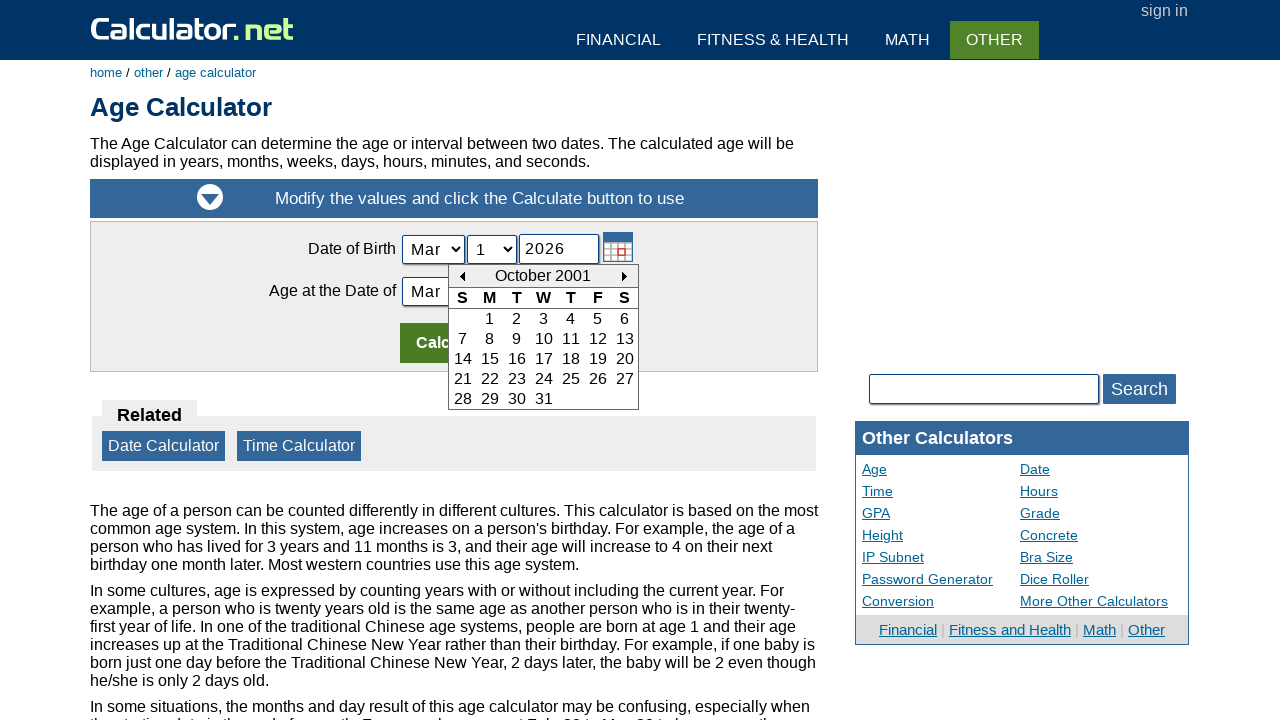

Navigated to previous month (iteration 294 of 396) at (462, 276) on #today_Previous_ID
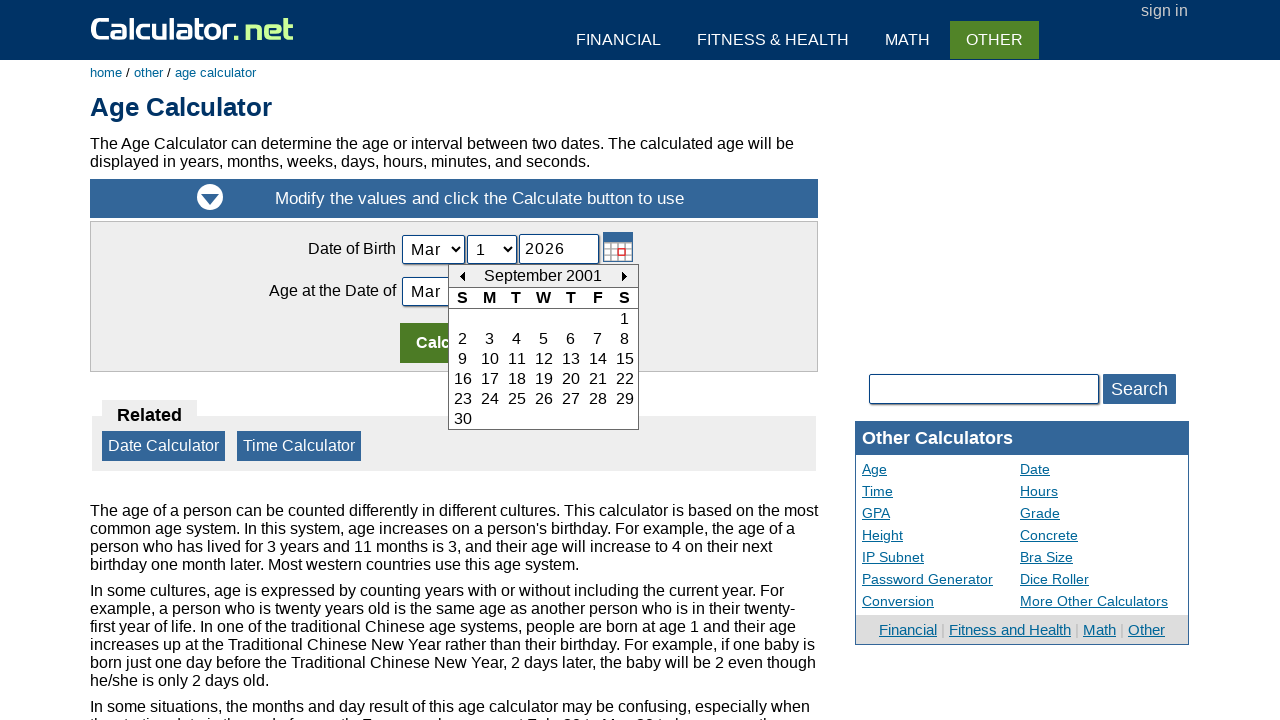

Navigated to previous month (iteration 295 of 396) at (462, 276) on #today_Previous_ID
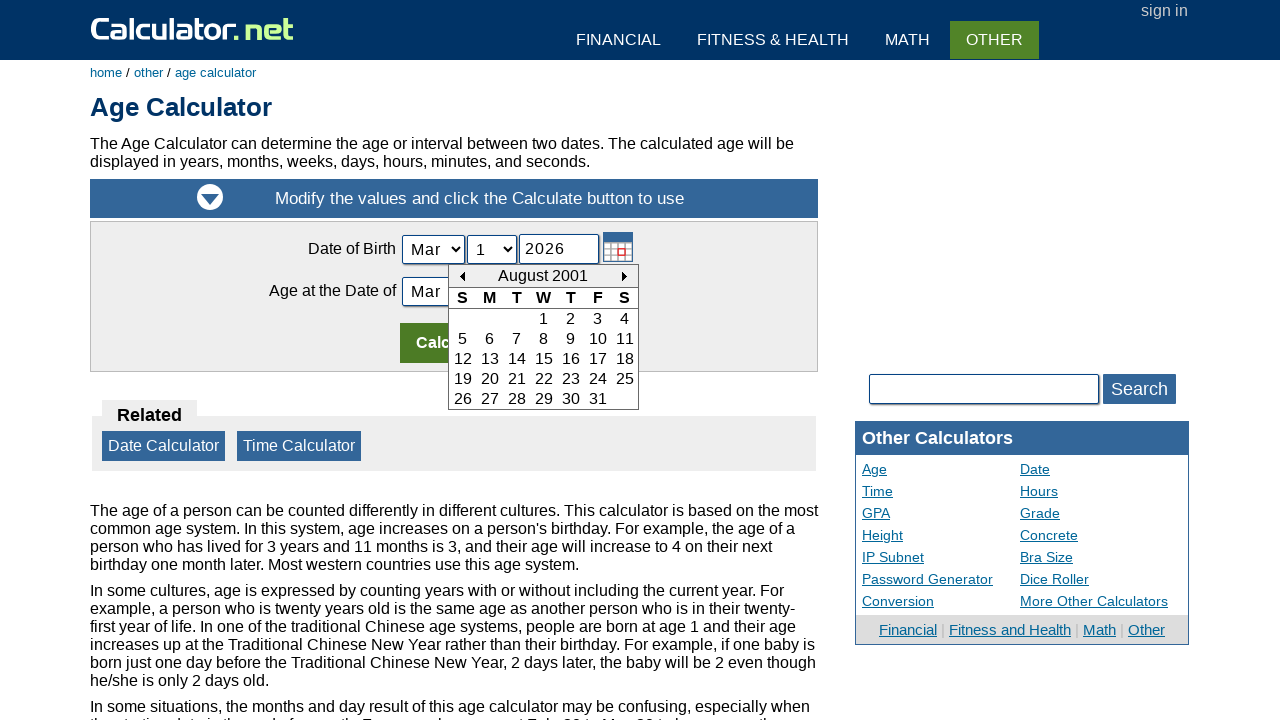

Navigated to previous month (iteration 296 of 396) at (462, 276) on #today_Previous_ID
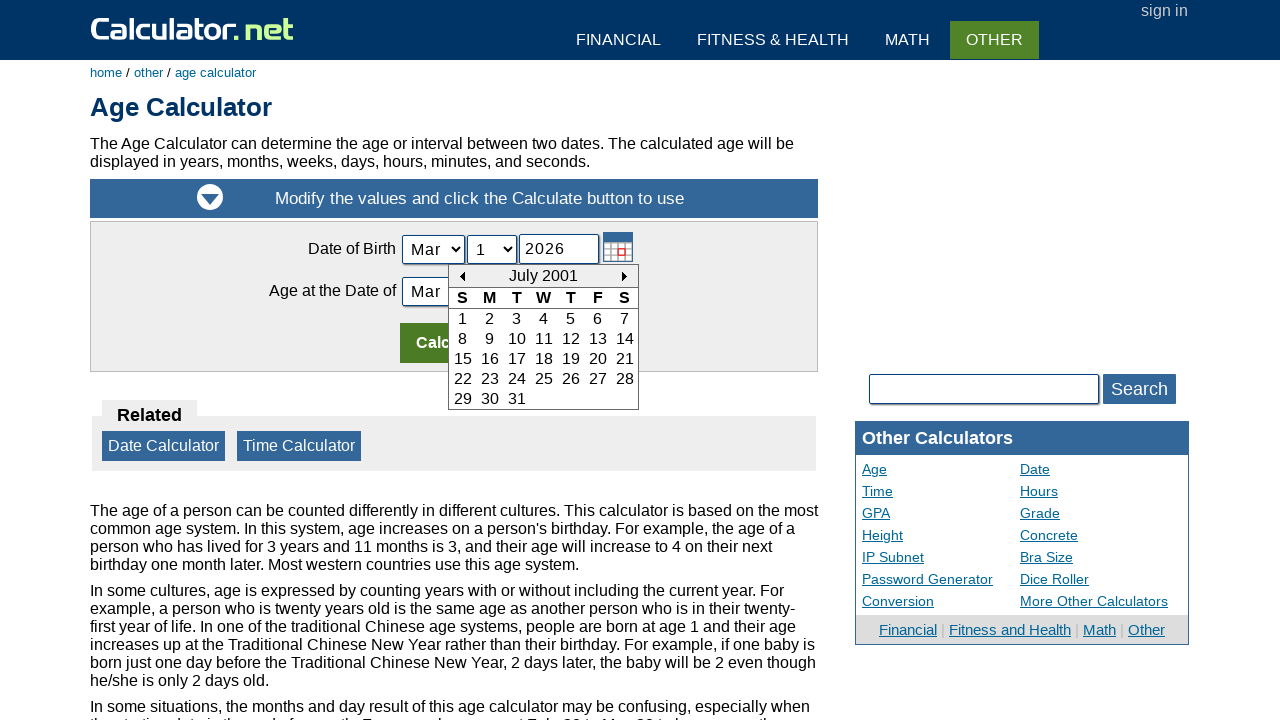

Navigated to previous month (iteration 297 of 396) at (462, 276) on #today_Previous_ID
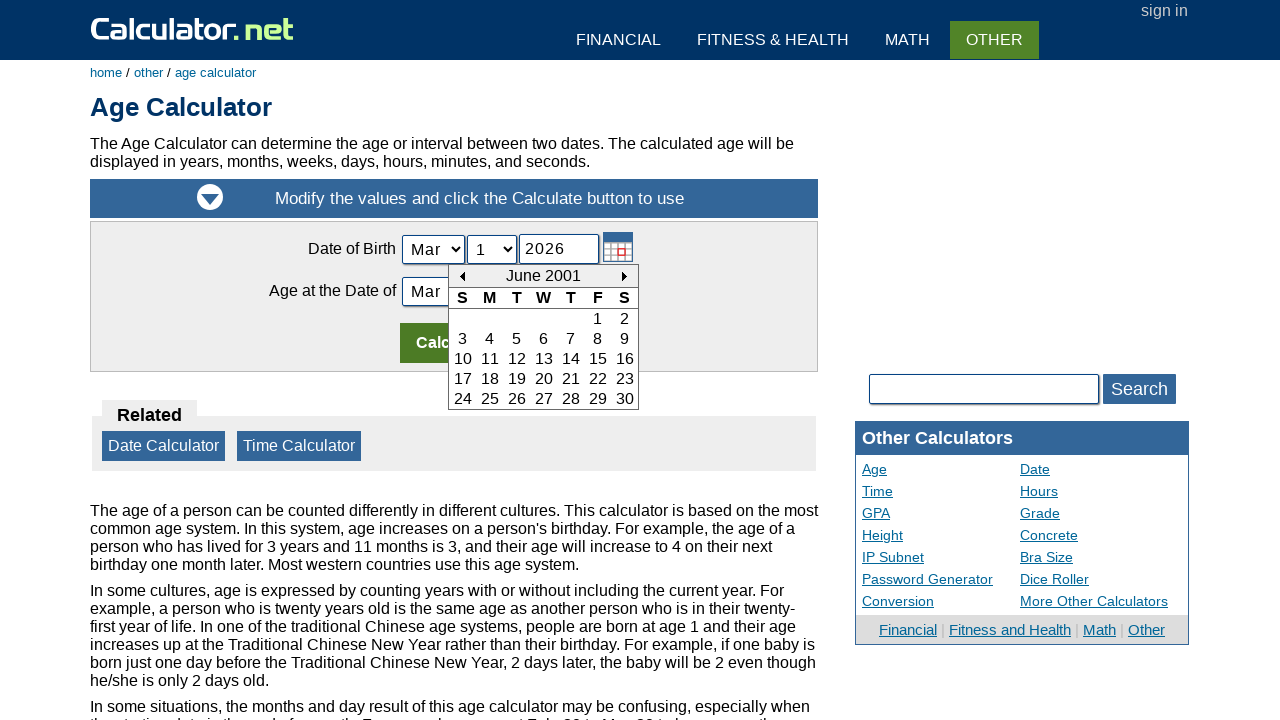

Navigated to previous month (iteration 298 of 396) at (462, 276) on #today_Previous_ID
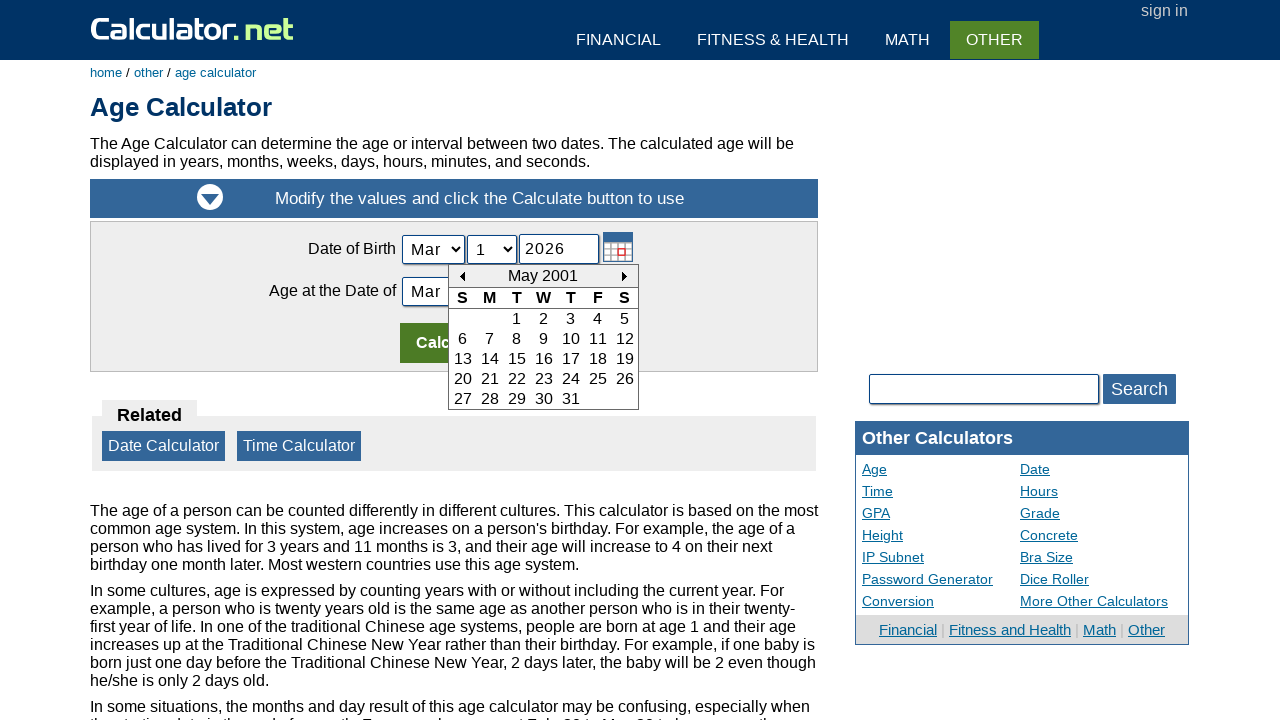

Navigated to previous month (iteration 299 of 396) at (462, 276) on #today_Previous_ID
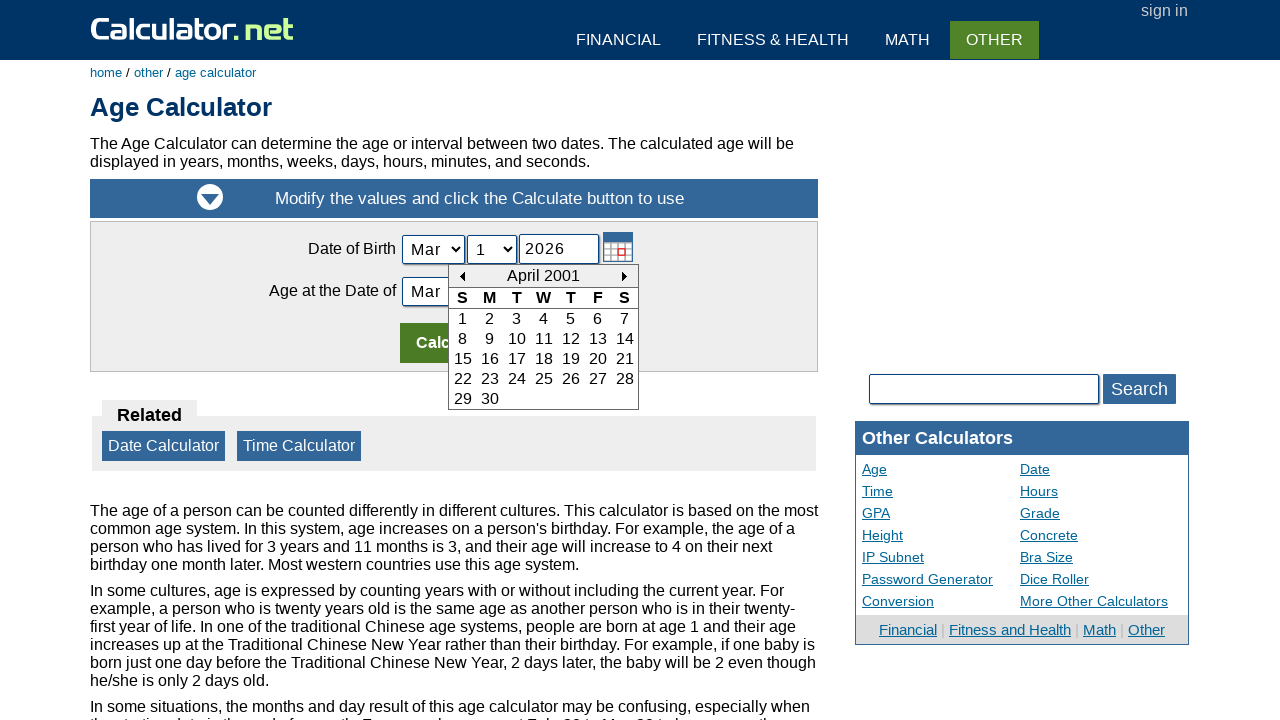

Navigated to previous month (iteration 300 of 396) at (462, 276) on #today_Previous_ID
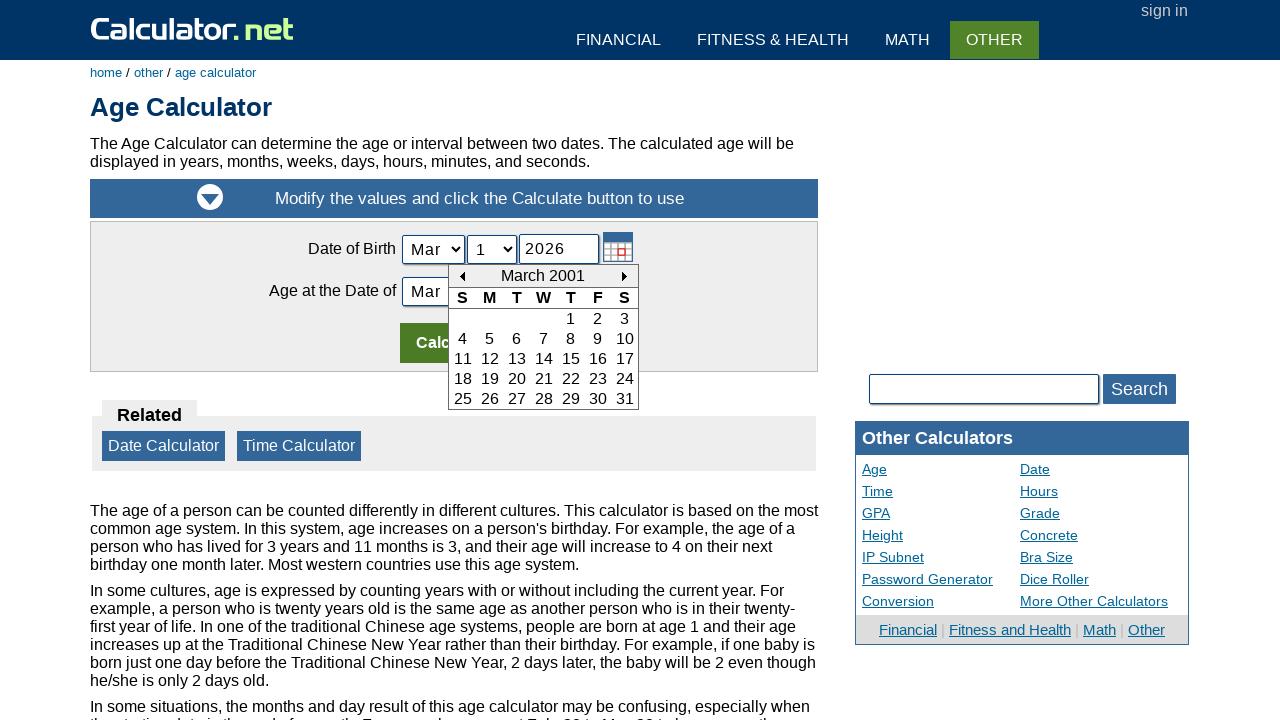

Navigated to previous month (iteration 301 of 396) at (462, 276) on #today_Previous_ID
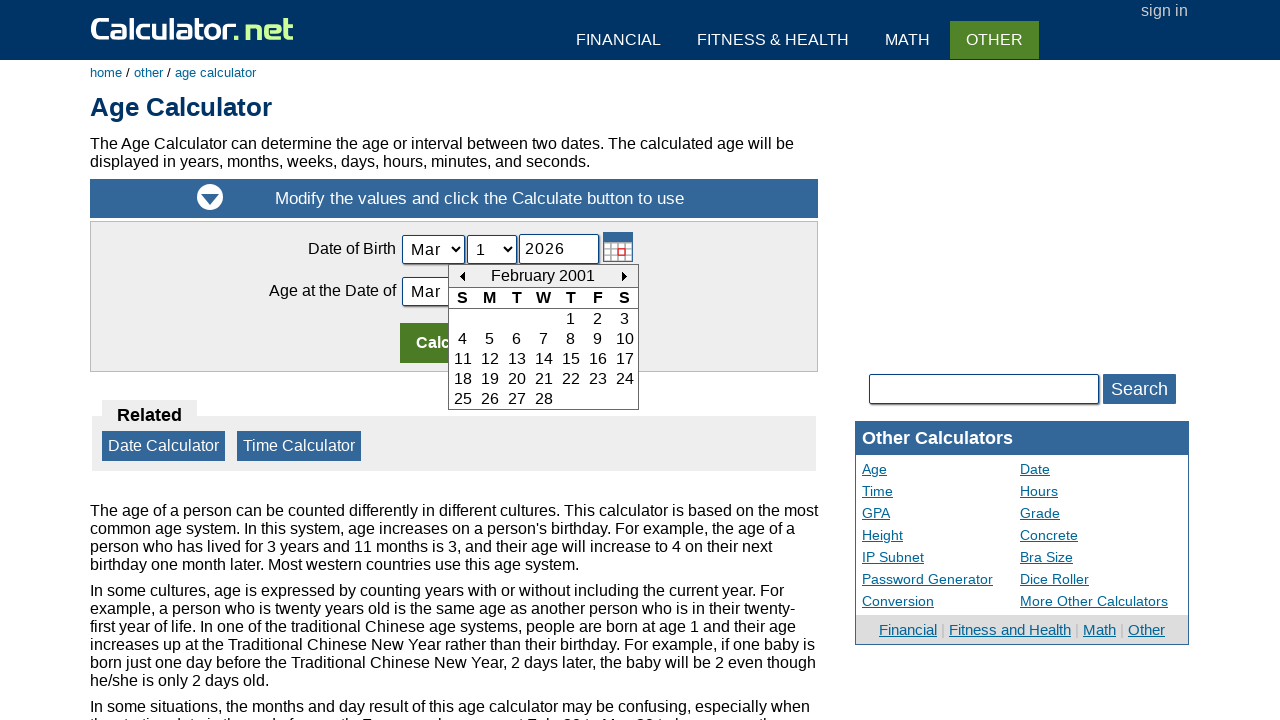

Navigated to previous month (iteration 302 of 396) at (462, 276) on #today_Previous_ID
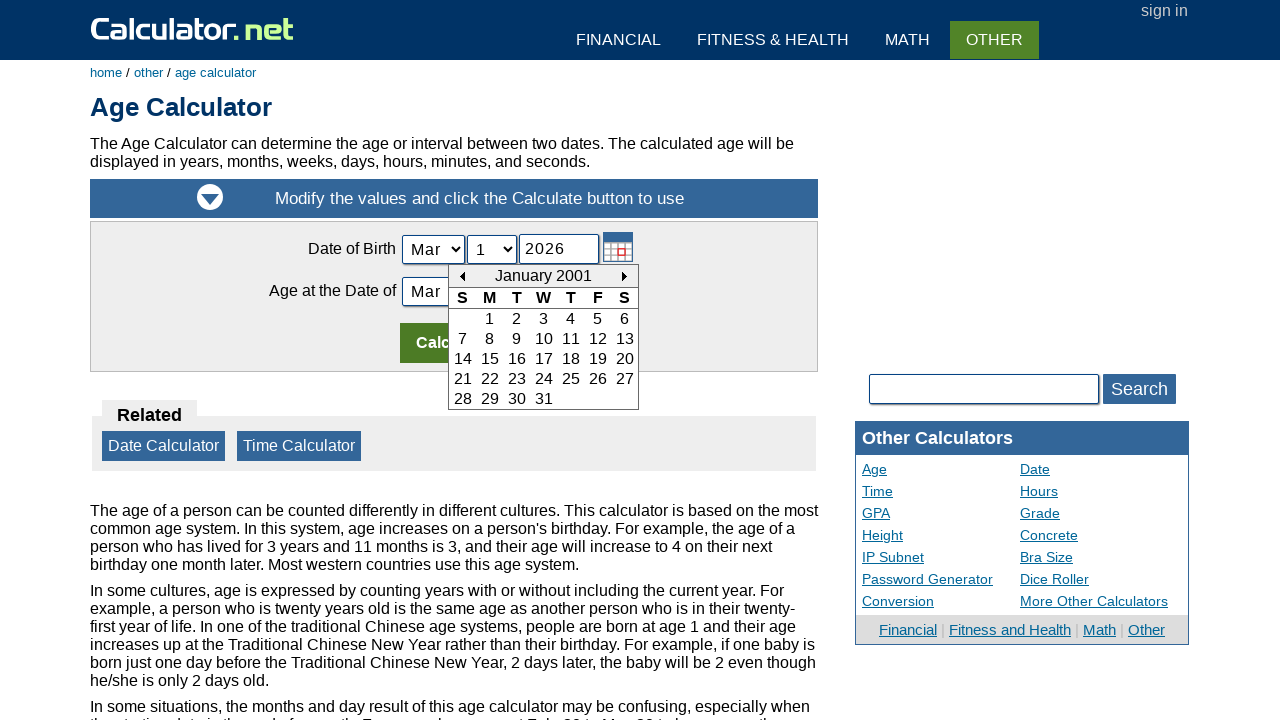

Navigated to previous month (iteration 303 of 396) at (462, 276) on #today_Previous_ID
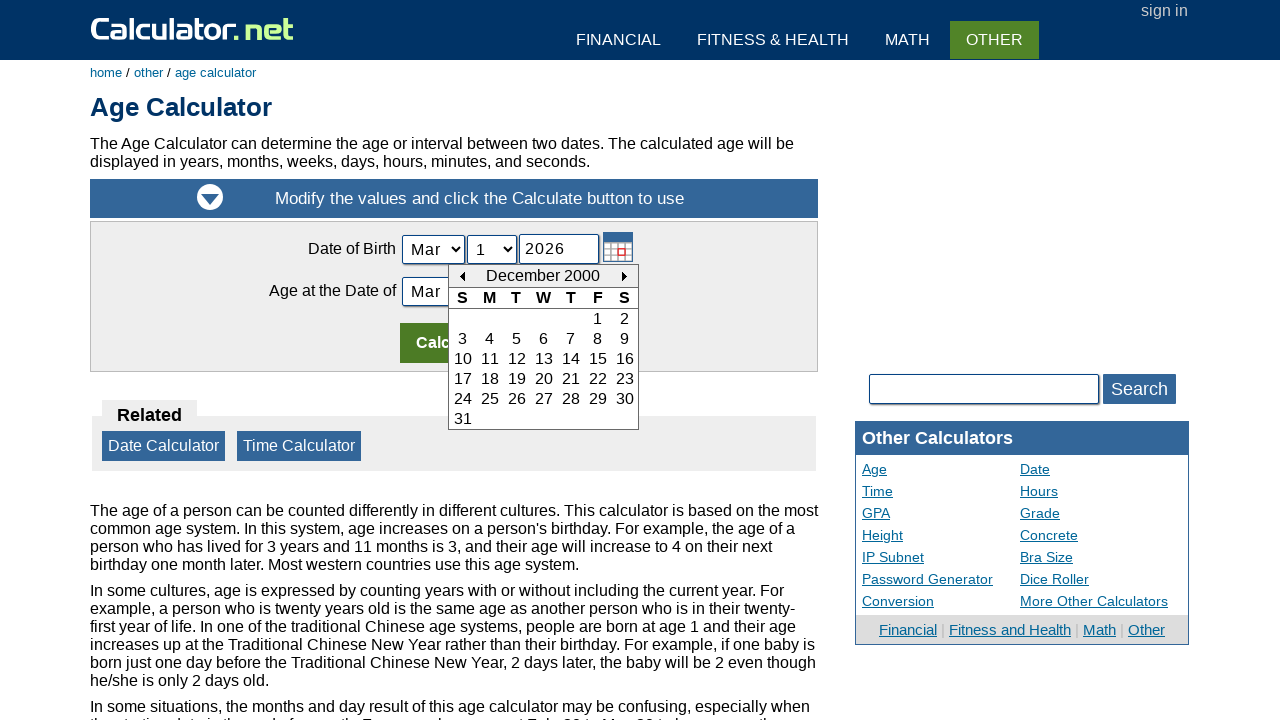

Navigated to previous month (iteration 304 of 396) at (462, 276) on #today_Previous_ID
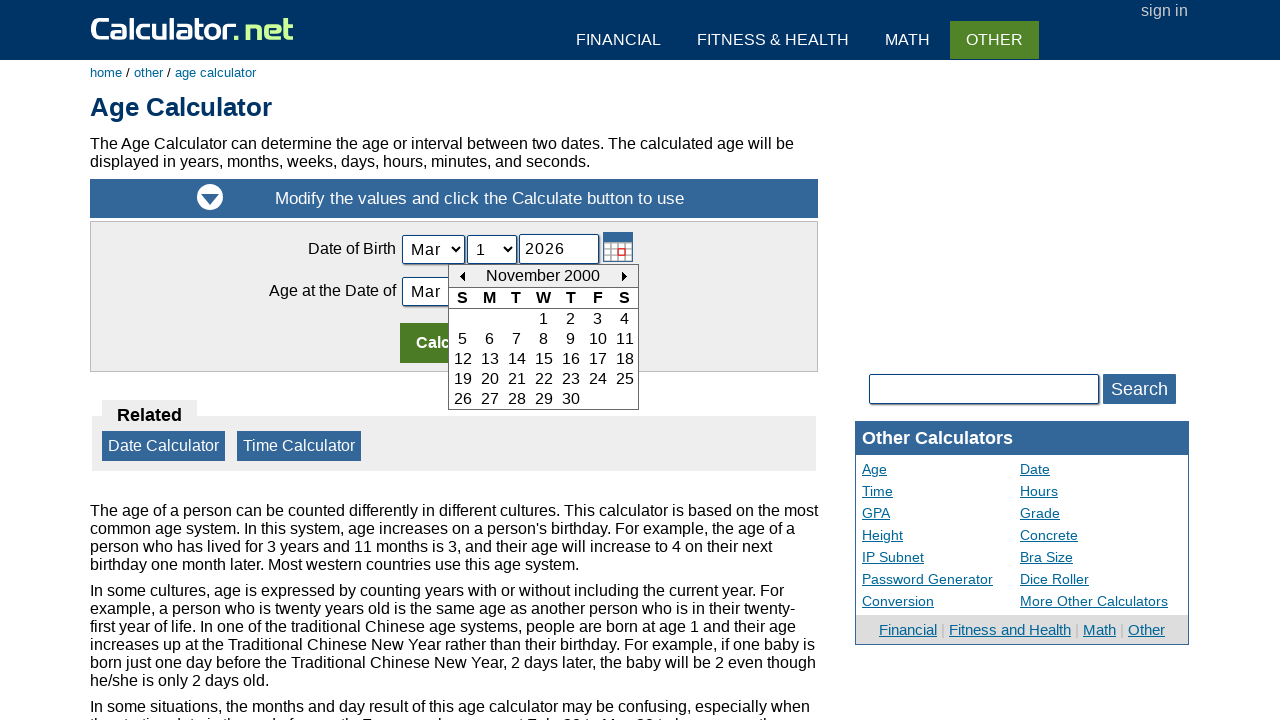

Navigated to previous month (iteration 305 of 396) at (462, 276) on #today_Previous_ID
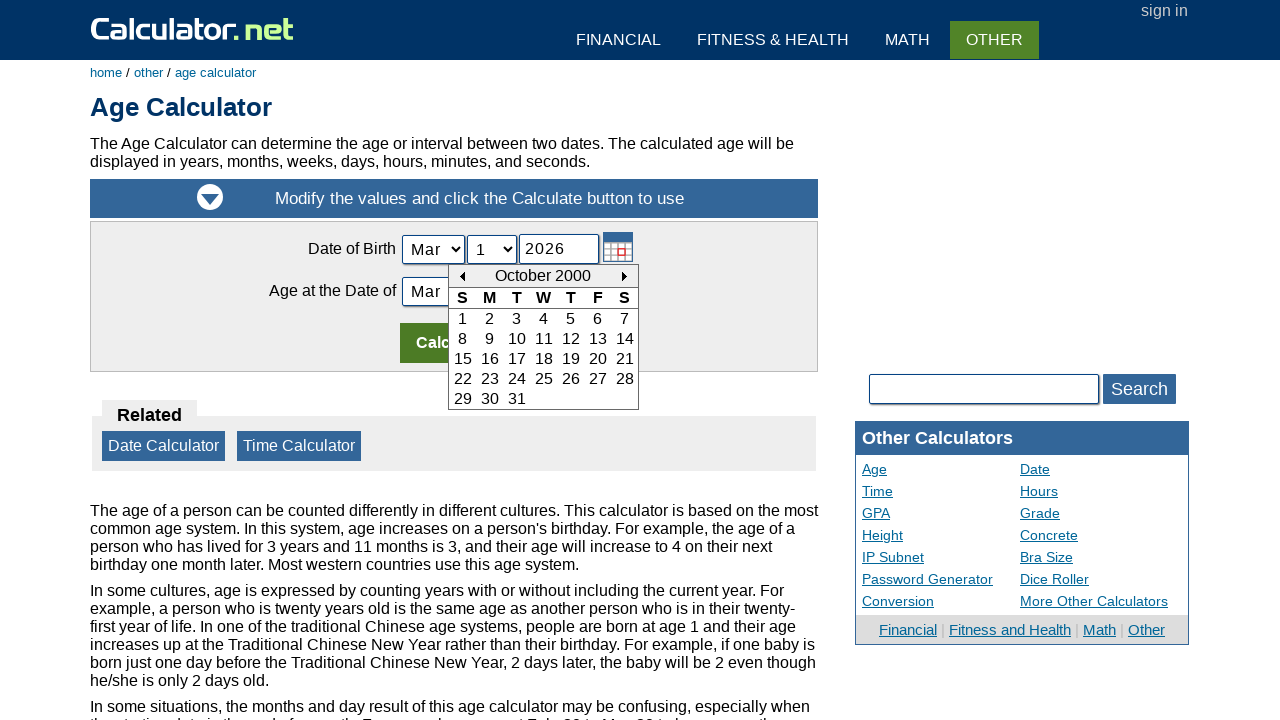

Navigated to previous month (iteration 306 of 396) at (462, 276) on #today_Previous_ID
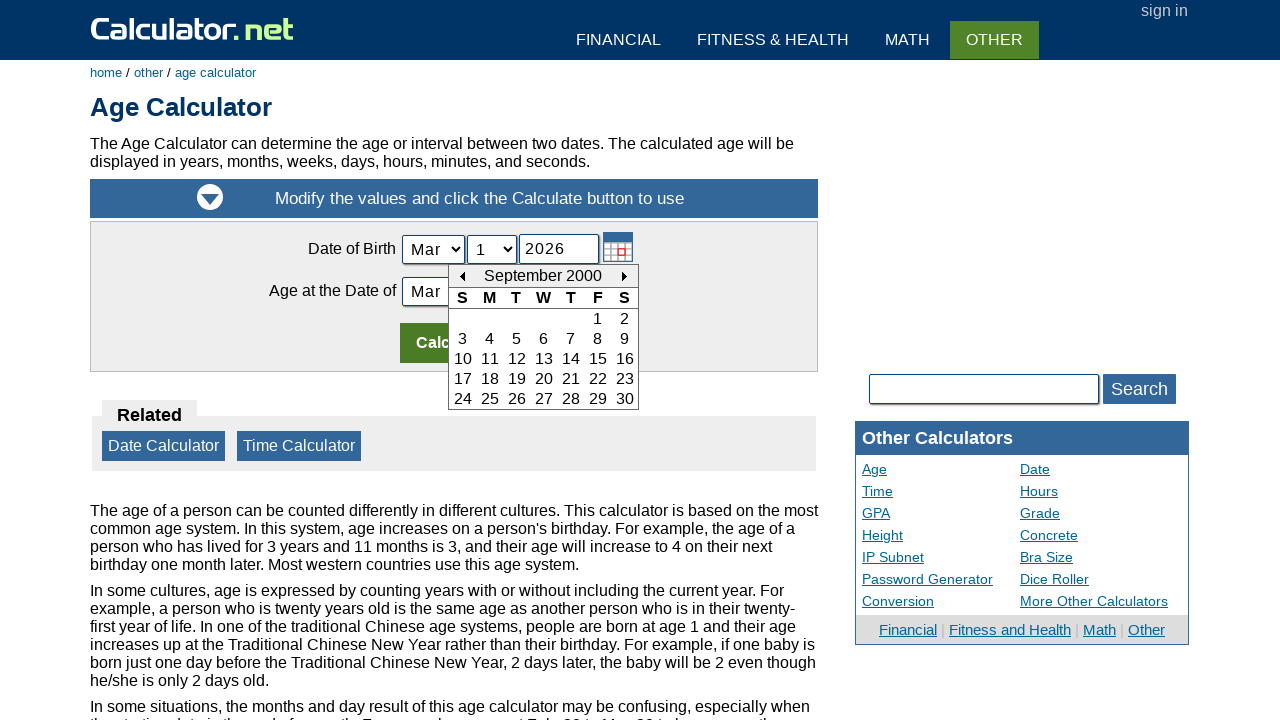

Navigated to previous month (iteration 307 of 396) at (462, 276) on #today_Previous_ID
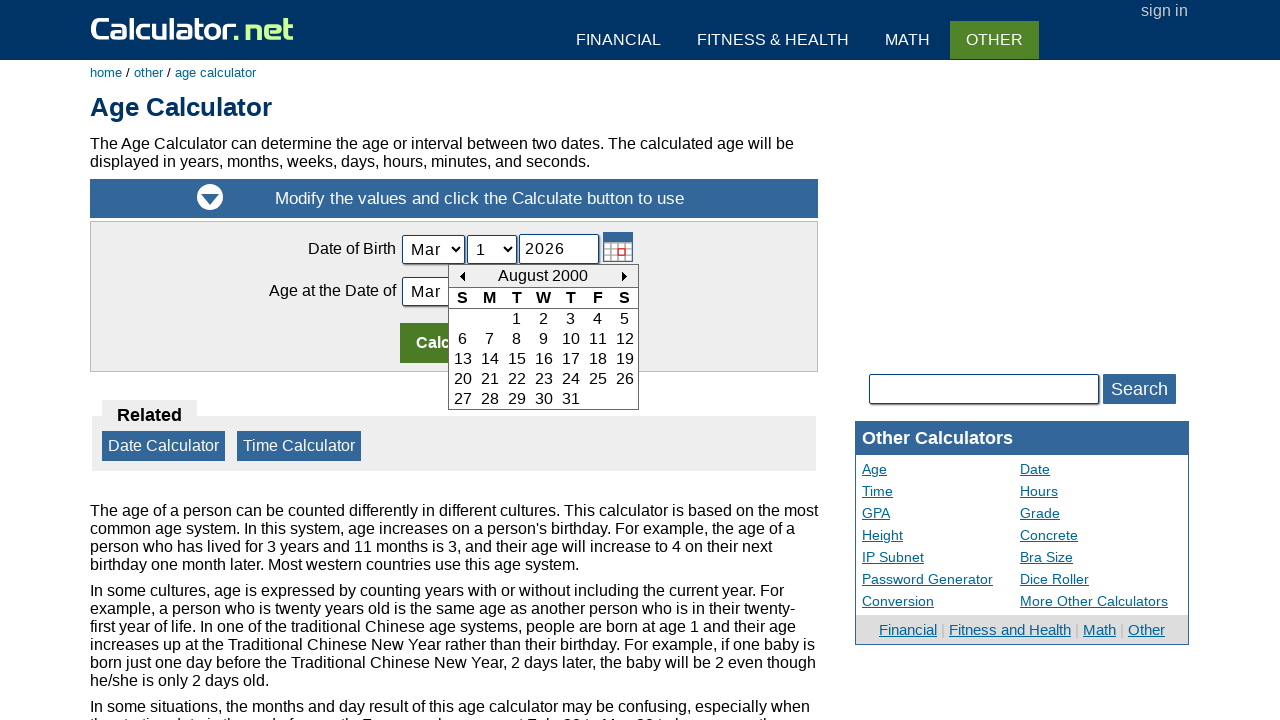

Navigated to previous month (iteration 308 of 396) at (462, 276) on #today_Previous_ID
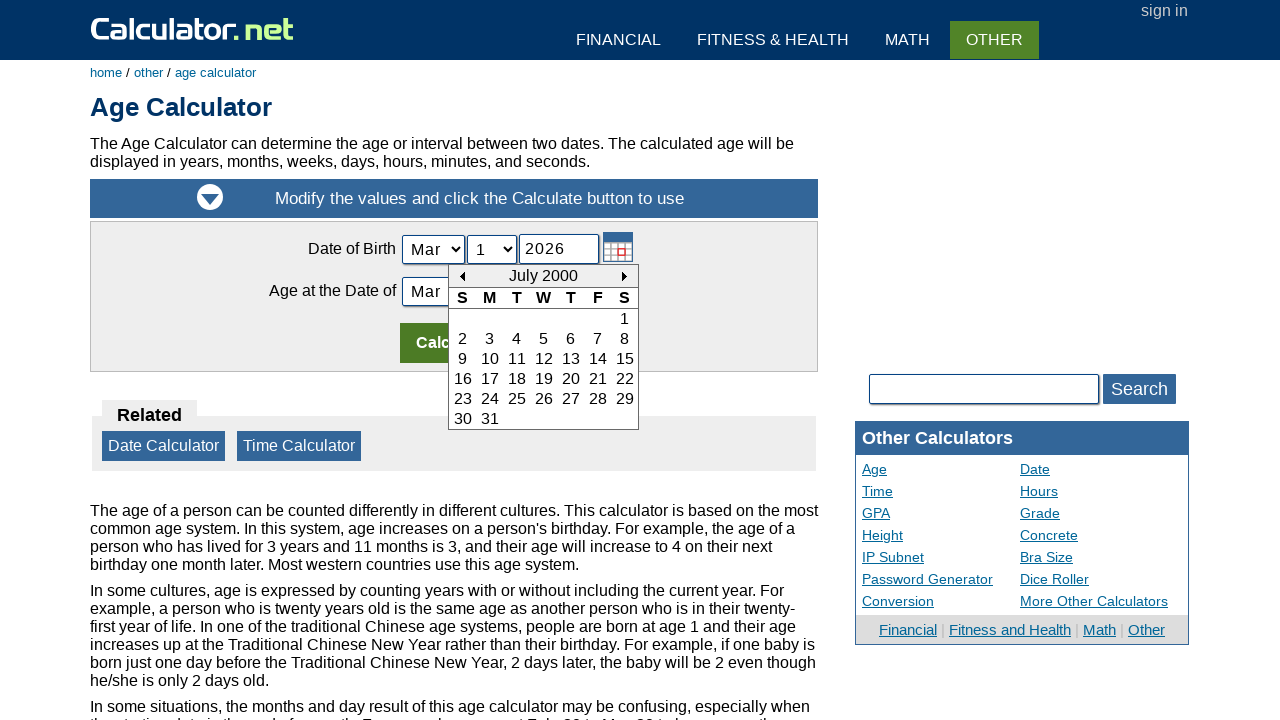

Navigated to previous month (iteration 309 of 396) at (462, 276) on #today_Previous_ID
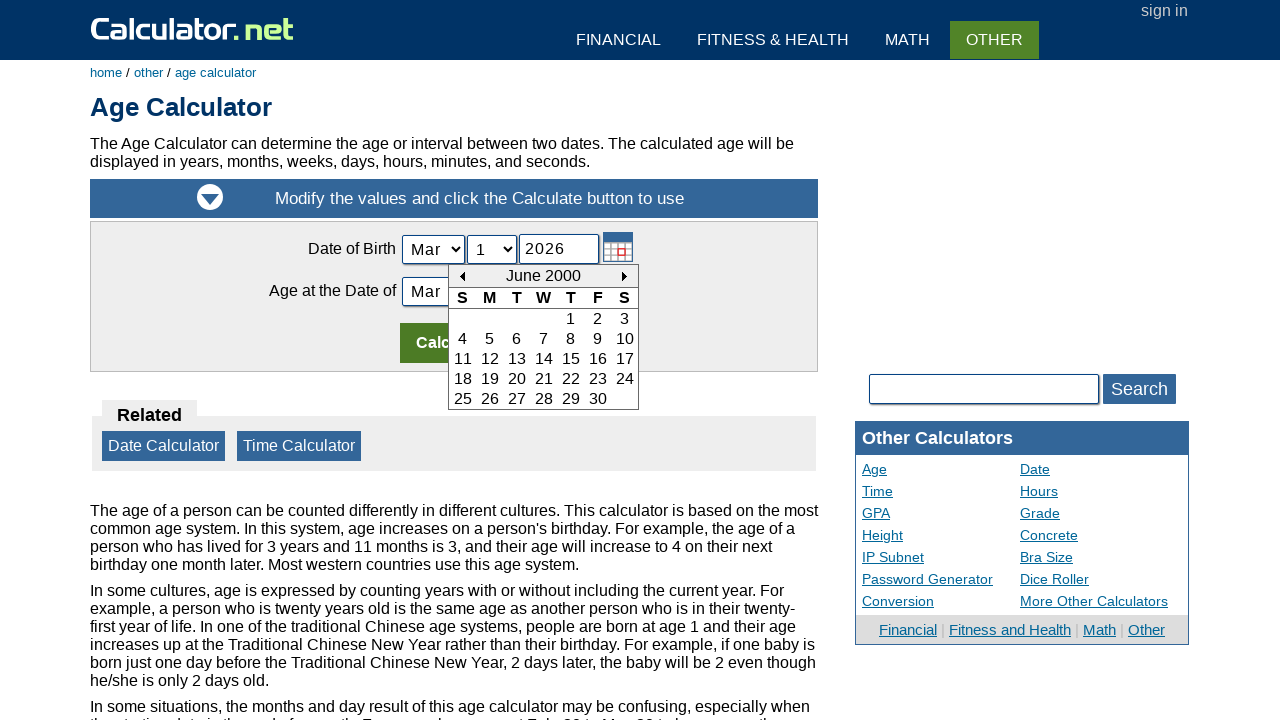

Navigated to previous month (iteration 310 of 396) at (462, 276) on #today_Previous_ID
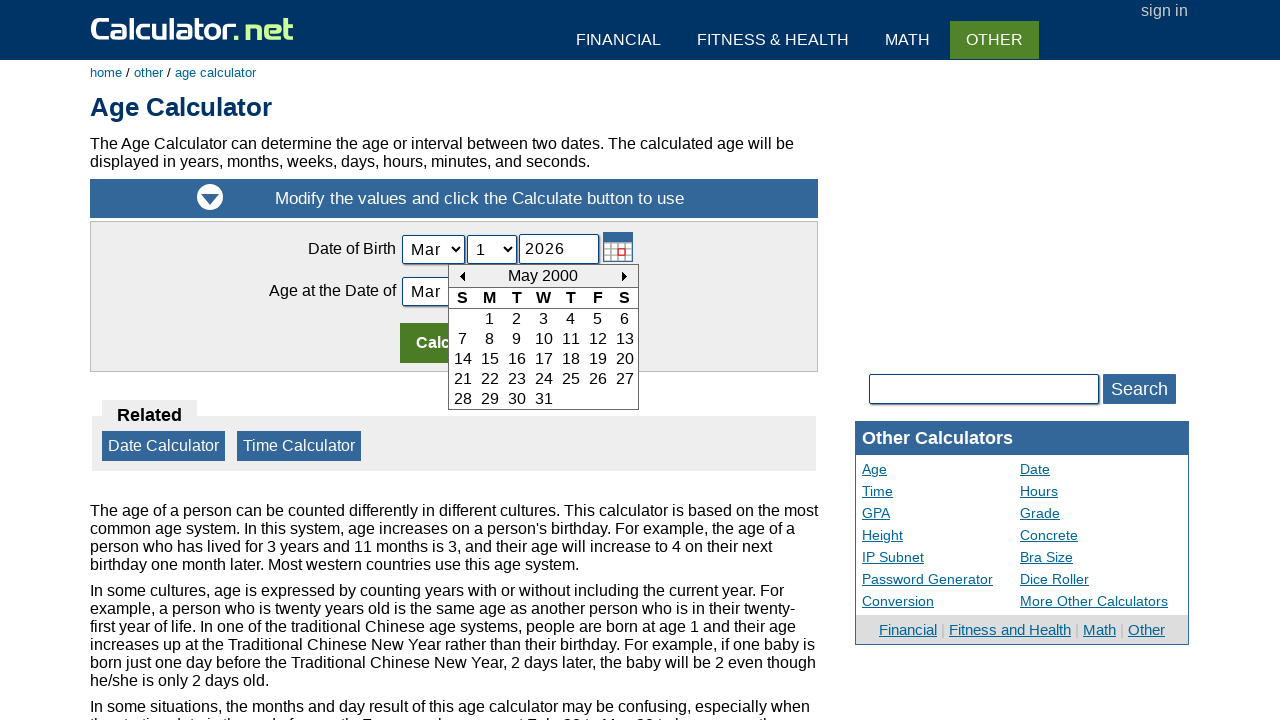

Navigated to previous month (iteration 311 of 396) at (462, 276) on #today_Previous_ID
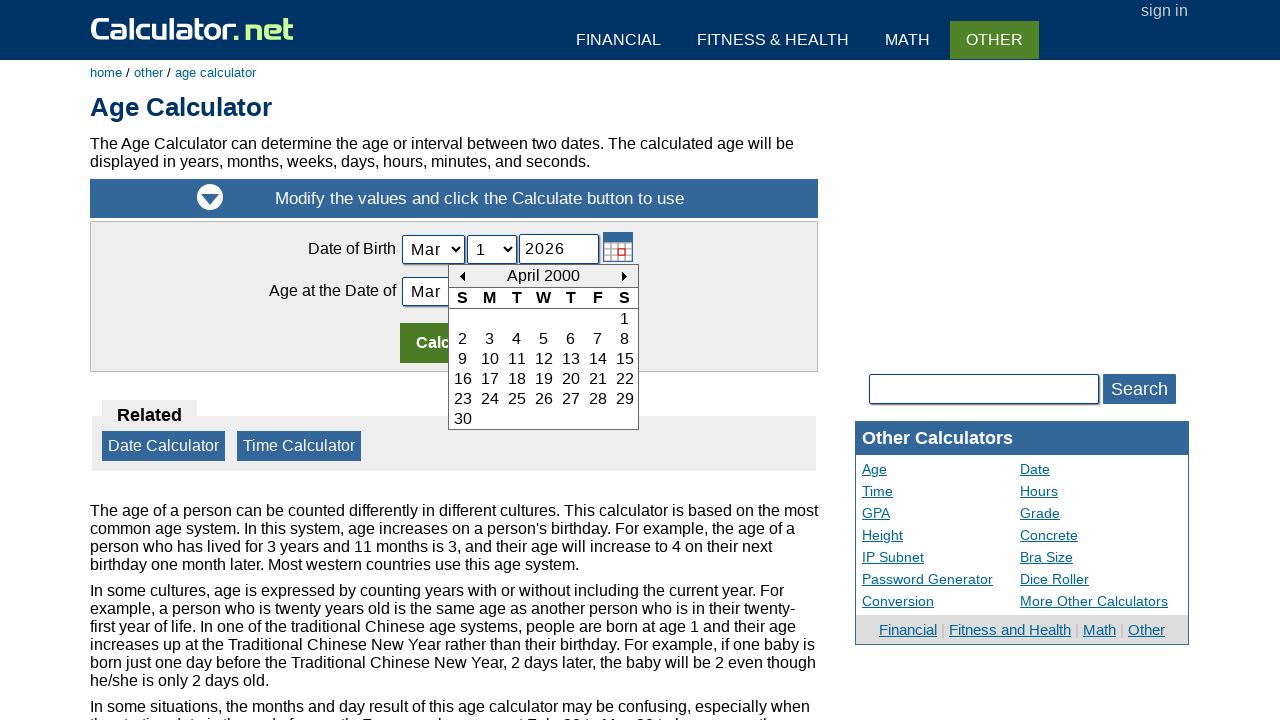

Navigated to previous month (iteration 312 of 396) at (462, 276) on #today_Previous_ID
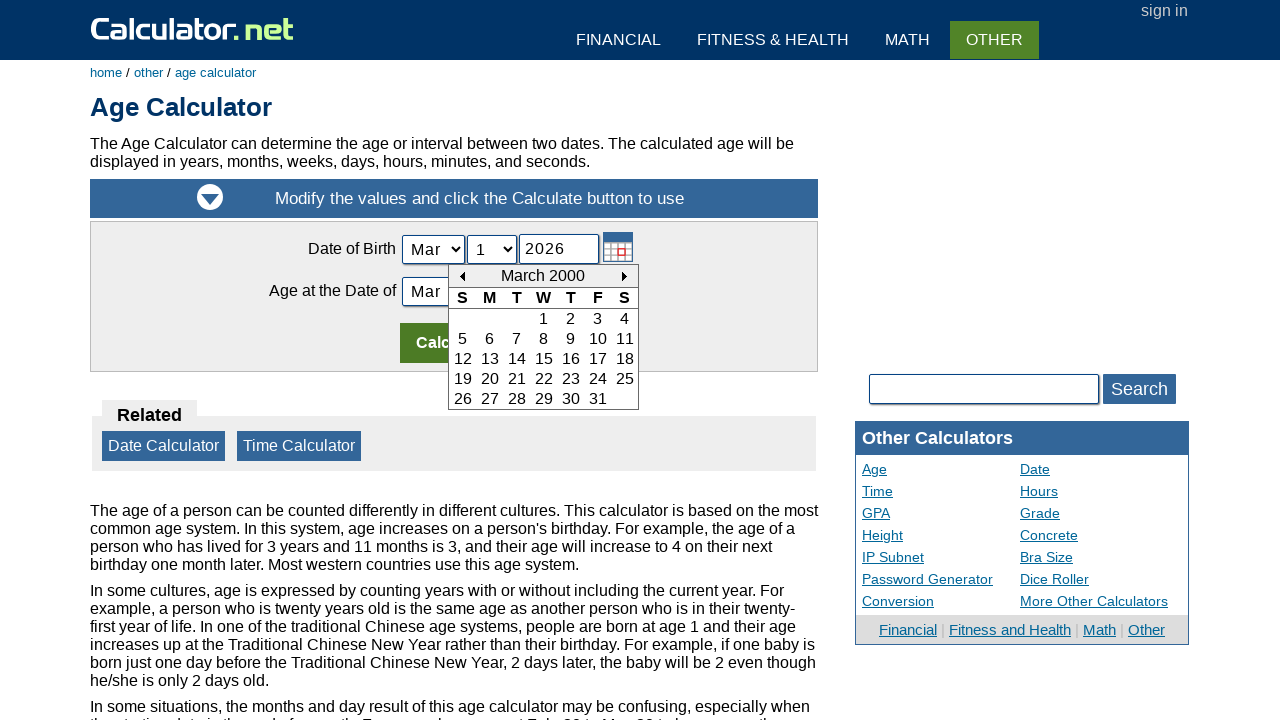

Navigated to previous month (iteration 313 of 396) at (462, 276) on #today_Previous_ID
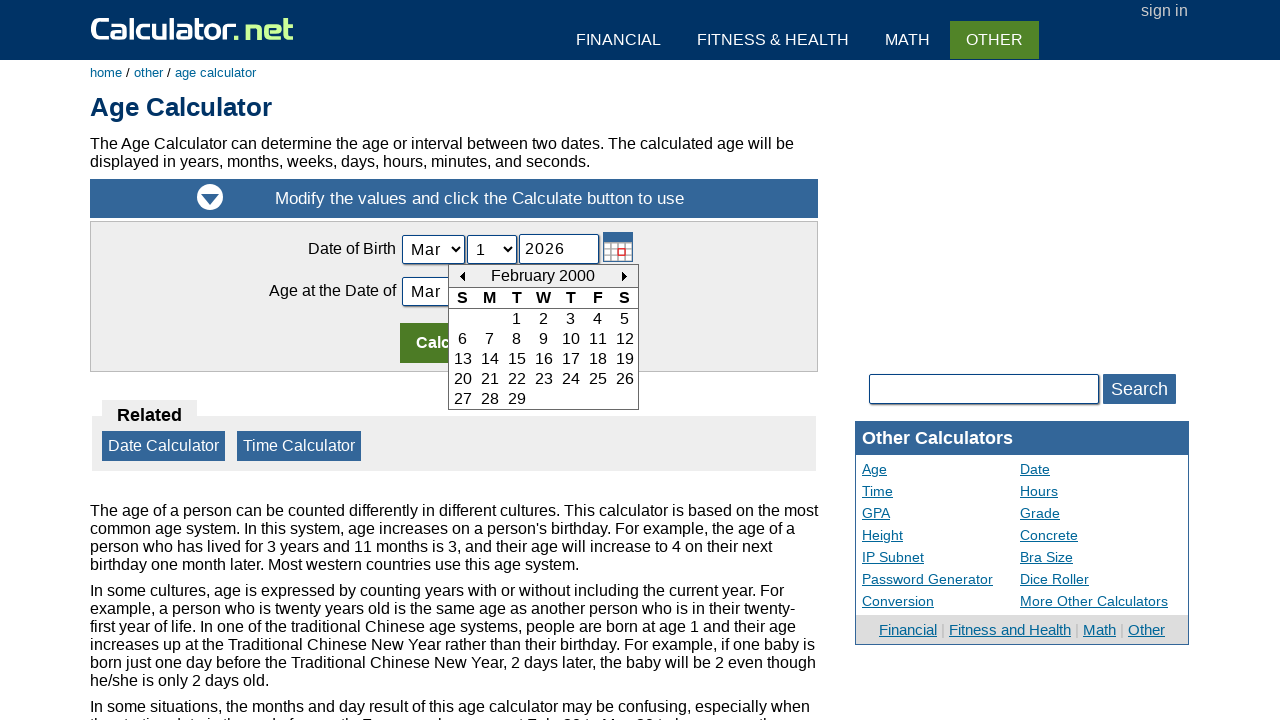

Navigated to previous month (iteration 314 of 396) at (462, 276) on #today_Previous_ID
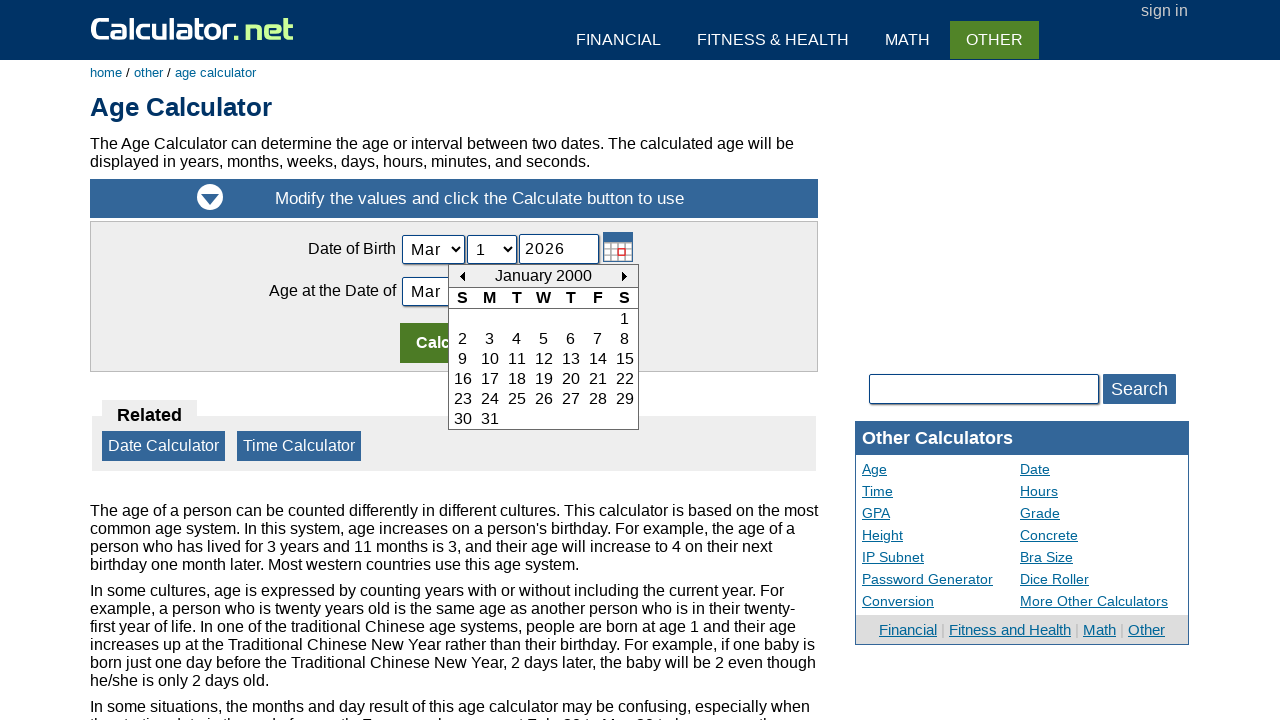

Navigated to previous month (iteration 315 of 396) at (462, 276) on #today_Previous_ID
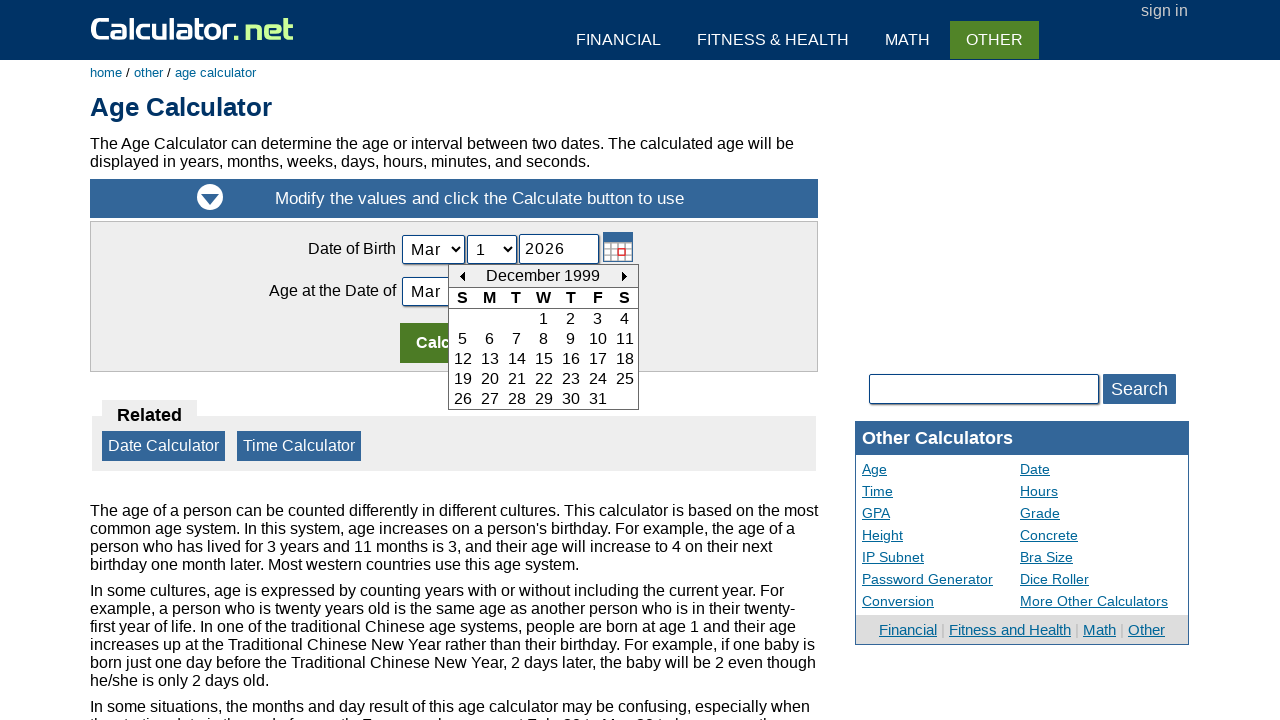

Navigated to previous month (iteration 316 of 396) at (462, 276) on #today_Previous_ID
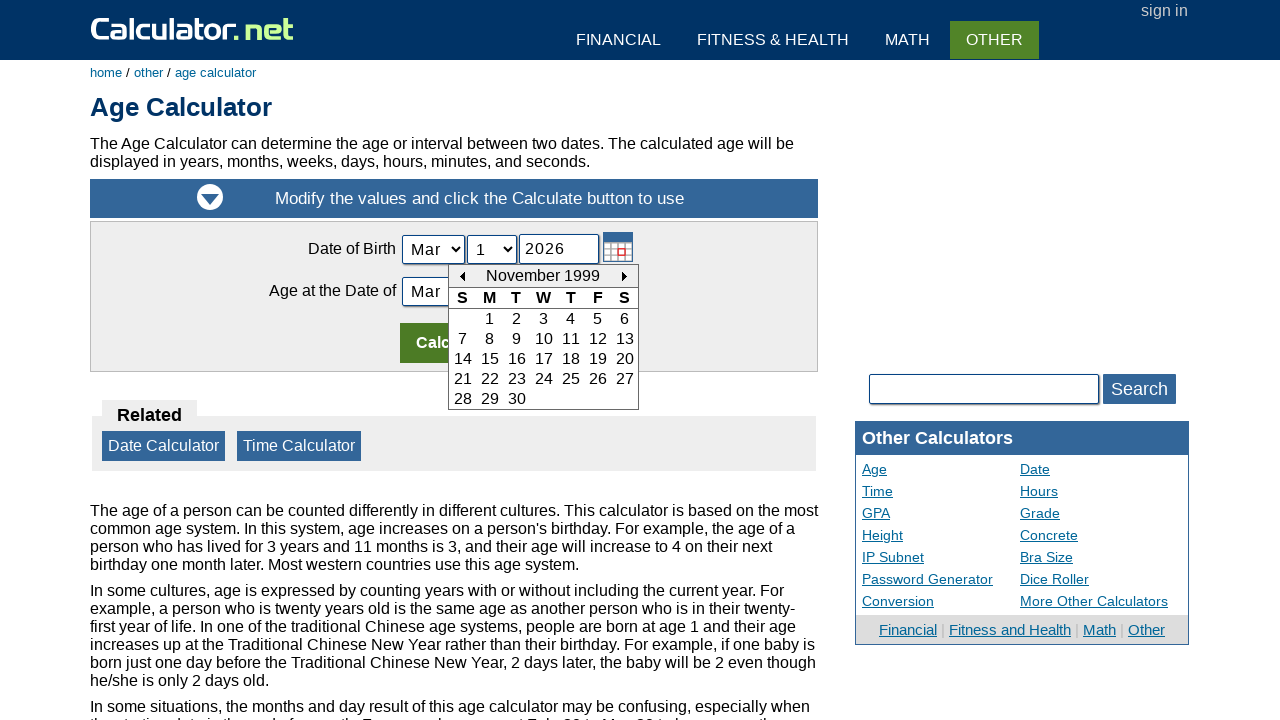

Navigated to previous month (iteration 317 of 396) at (462, 276) on #today_Previous_ID
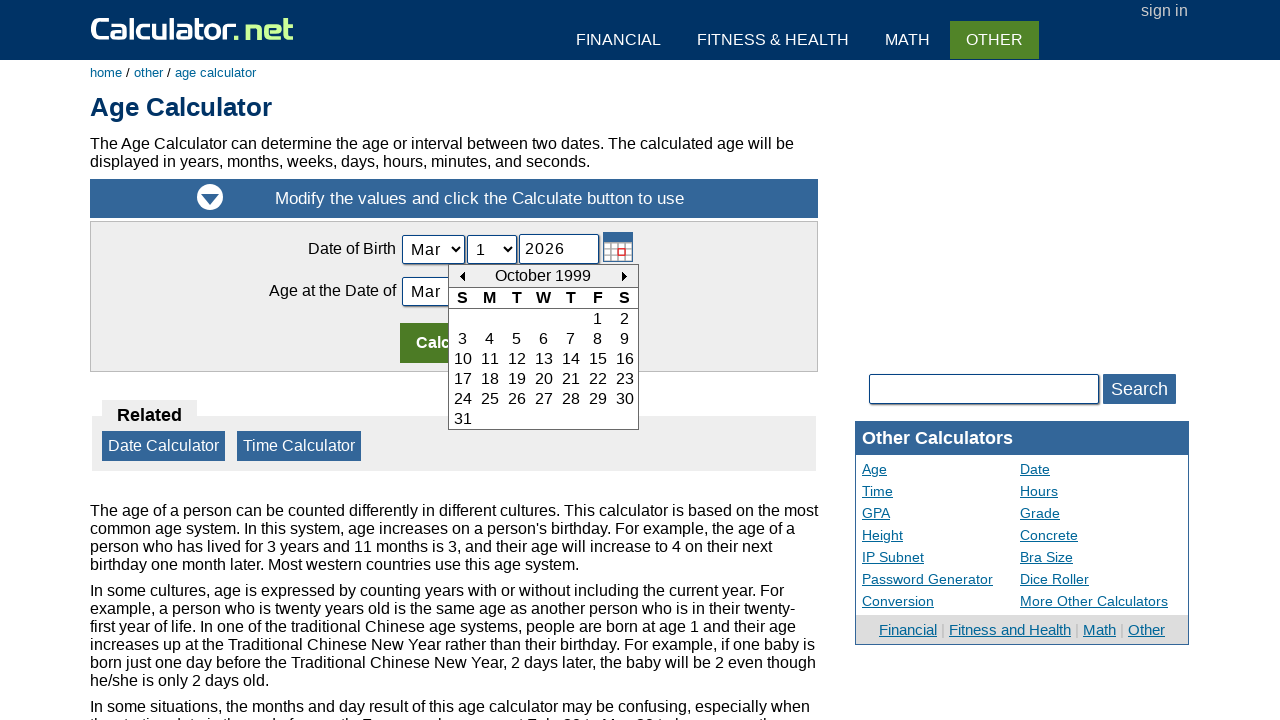

Navigated to previous month (iteration 318 of 396) at (462, 276) on #today_Previous_ID
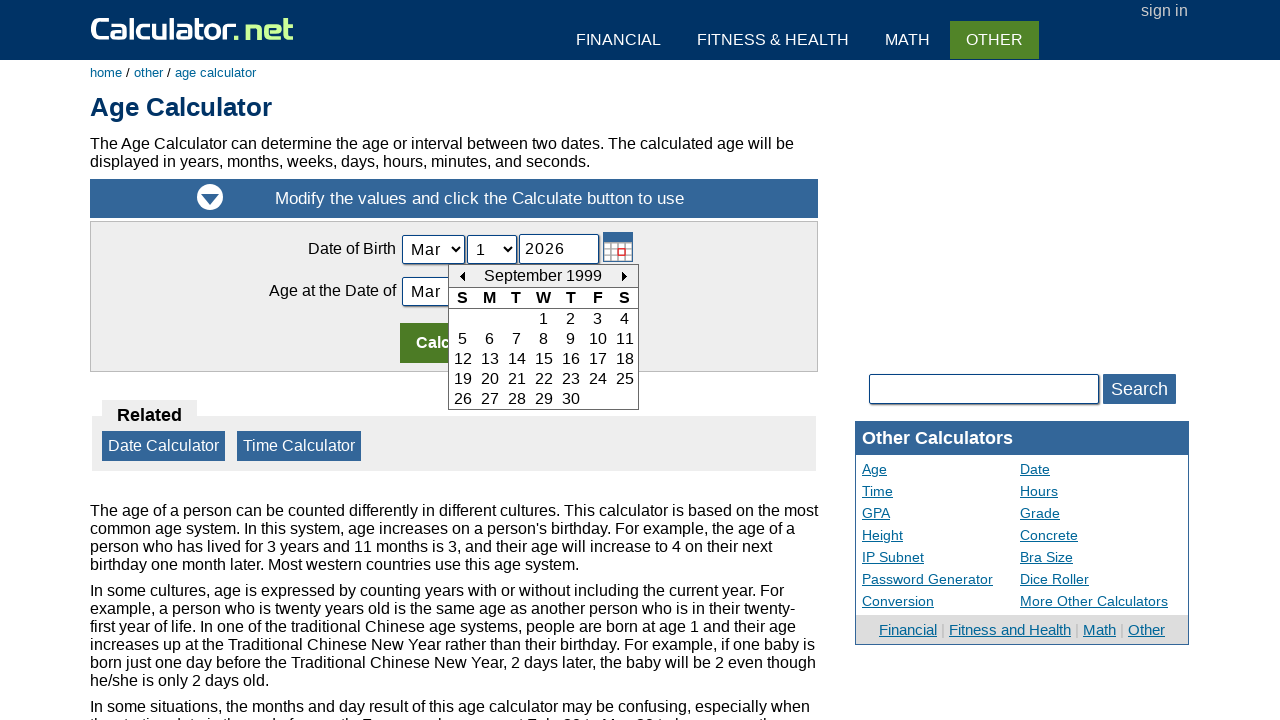

Navigated to previous month (iteration 319 of 396) at (462, 276) on #today_Previous_ID
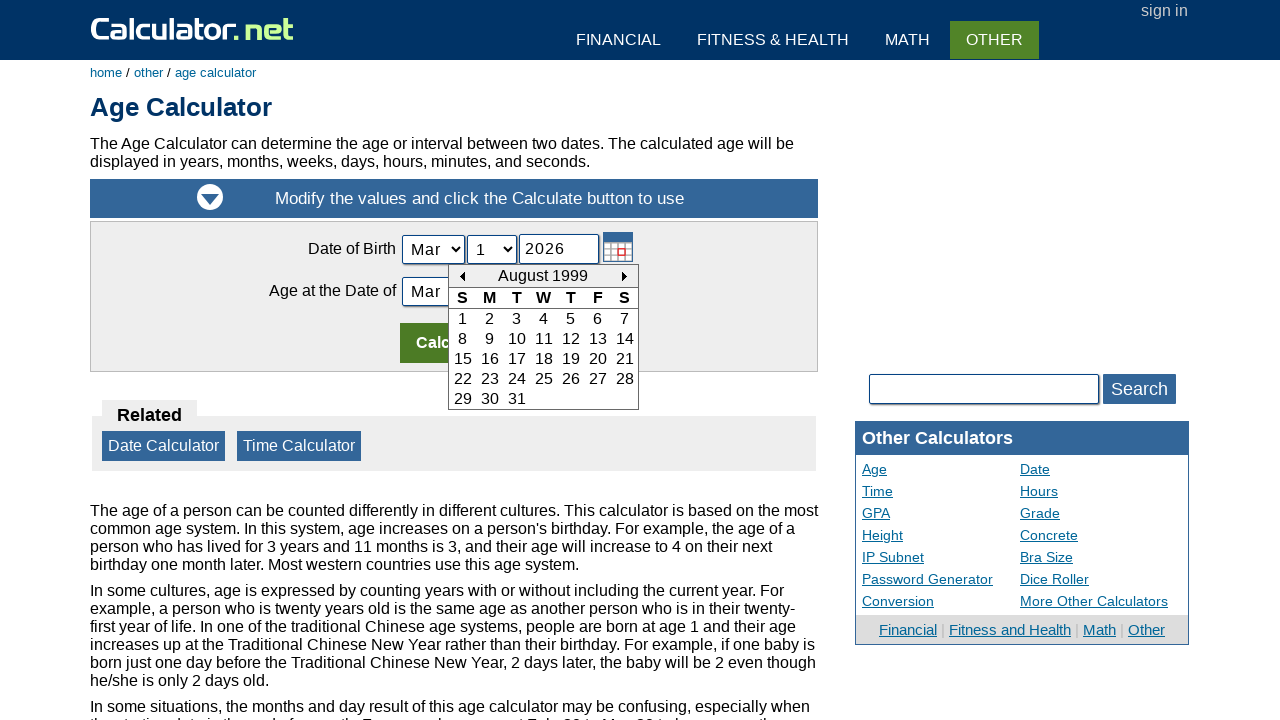

Navigated to previous month (iteration 320 of 396) at (462, 276) on #today_Previous_ID
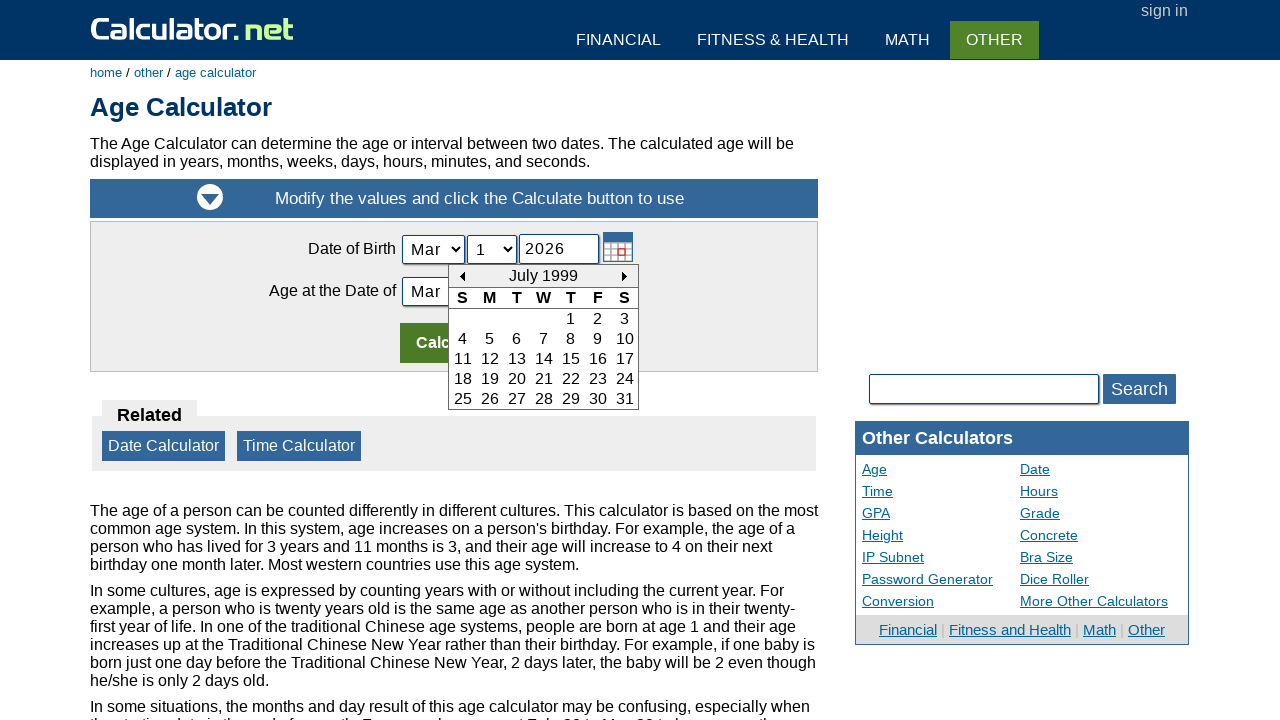

Navigated to previous month (iteration 321 of 396) at (462, 276) on #today_Previous_ID
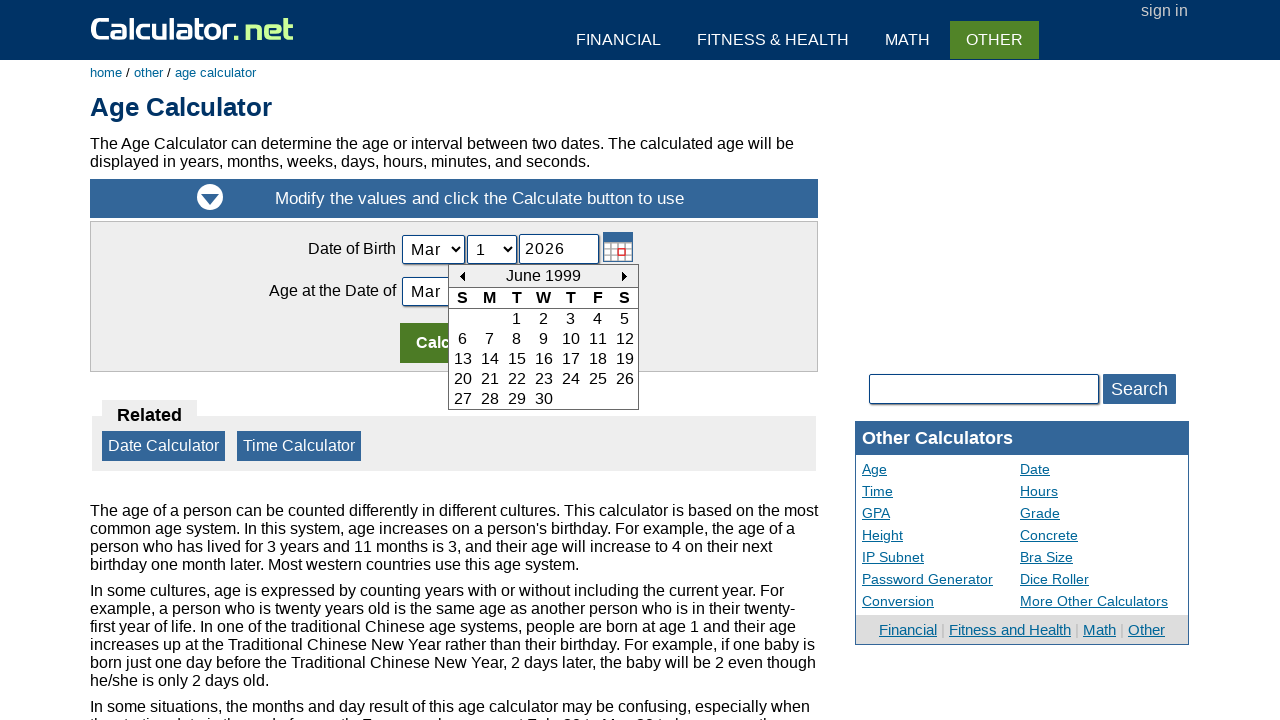

Navigated to previous month (iteration 322 of 396) at (462, 276) on #today_Previous_ID
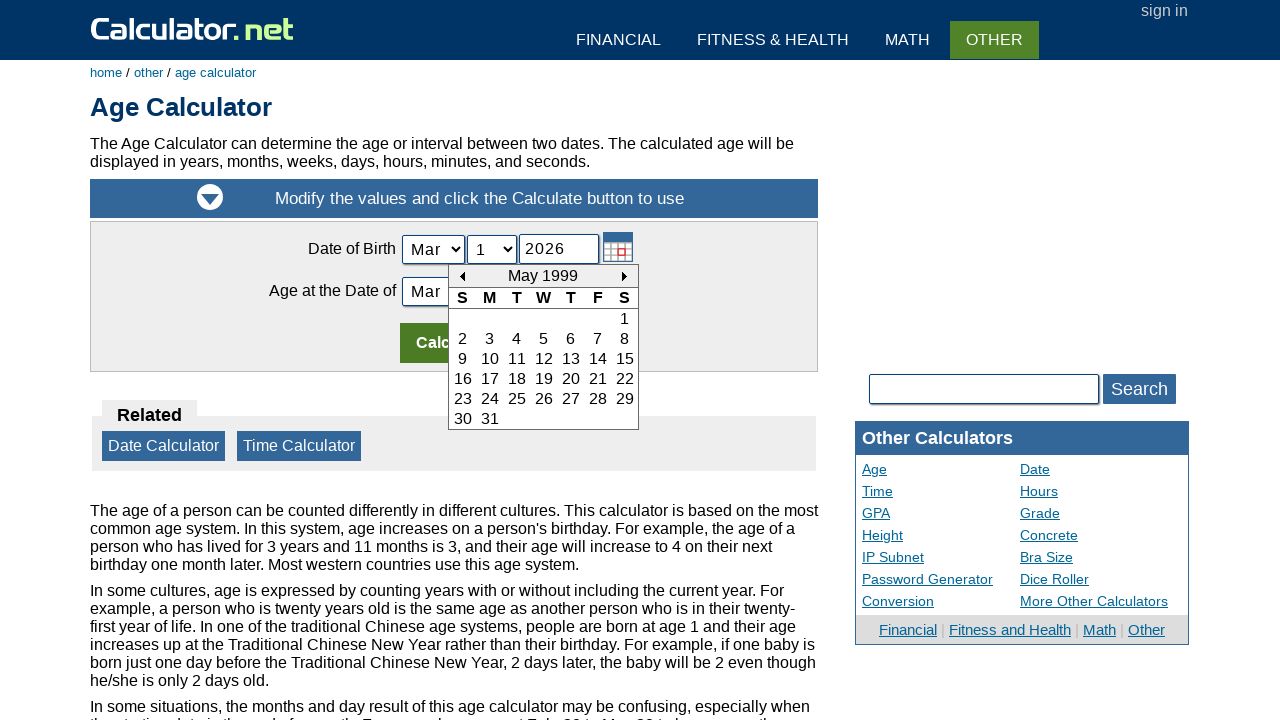

Navigated to previous month (iteration 323 of 396) at (462, 276) on #today_Previous_ID
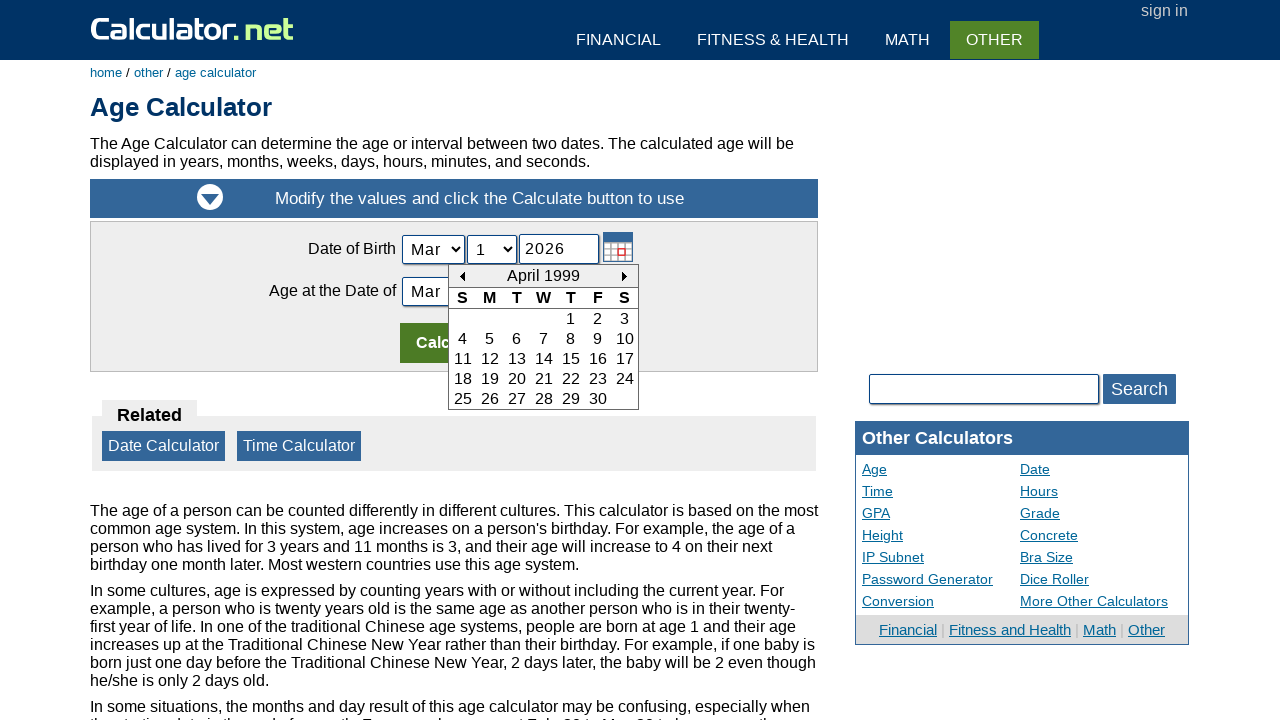

Navigated to previous month (iteration 324 of 396) at (462, 276) on #today_Previous_ID
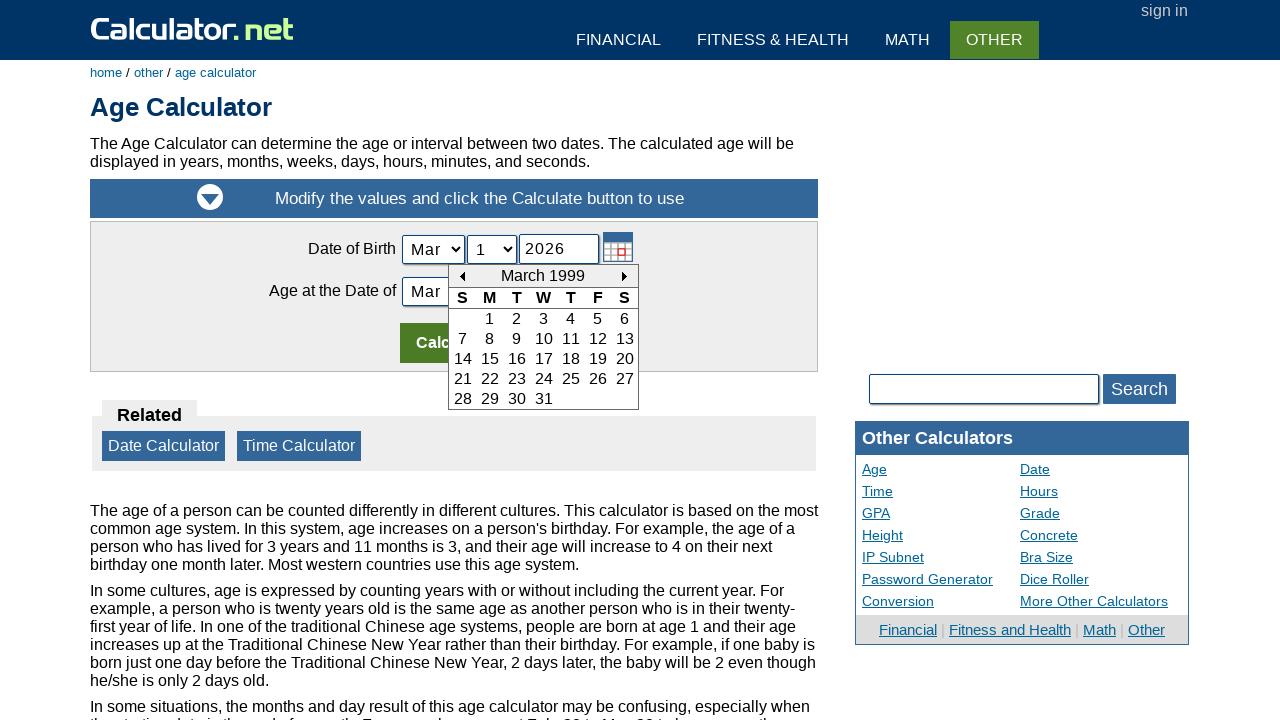

Navigated to previous month (iteration 325 of 396) at (462, 276) on #today_Previous_ID
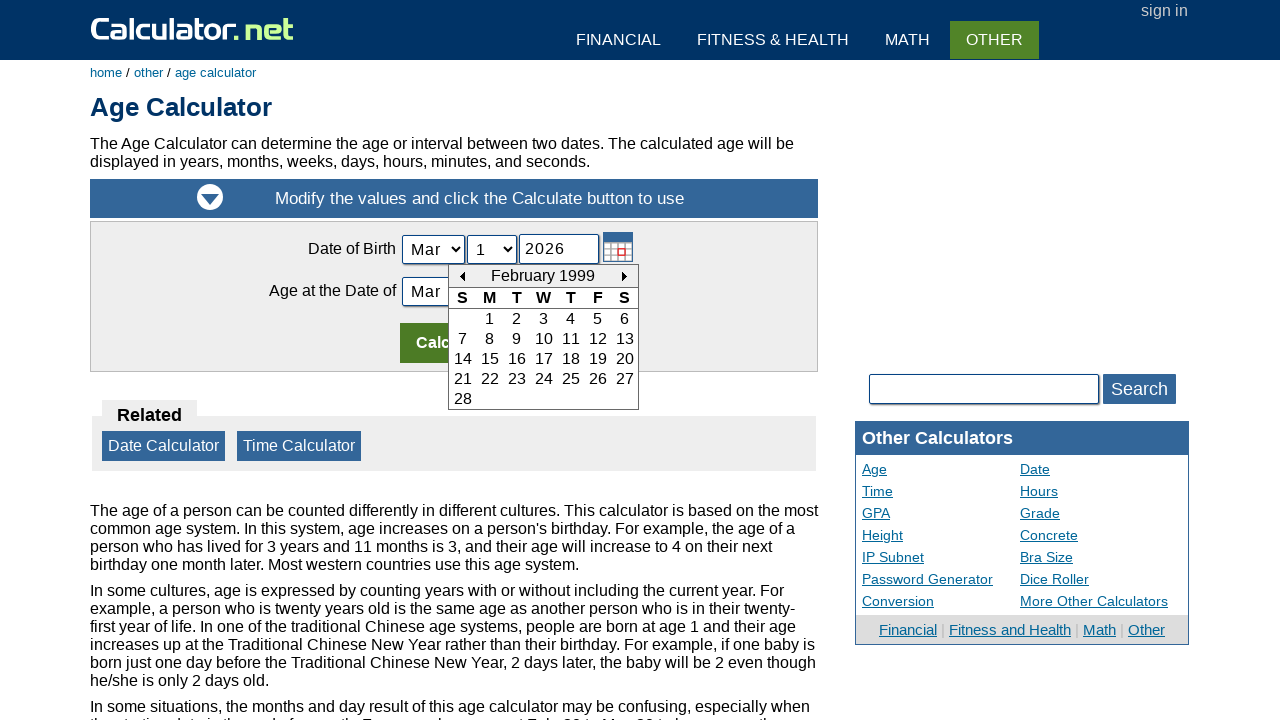

Navigated to previous month (iteration 326 of 396) at (462, 276) on #today_Previous_ID
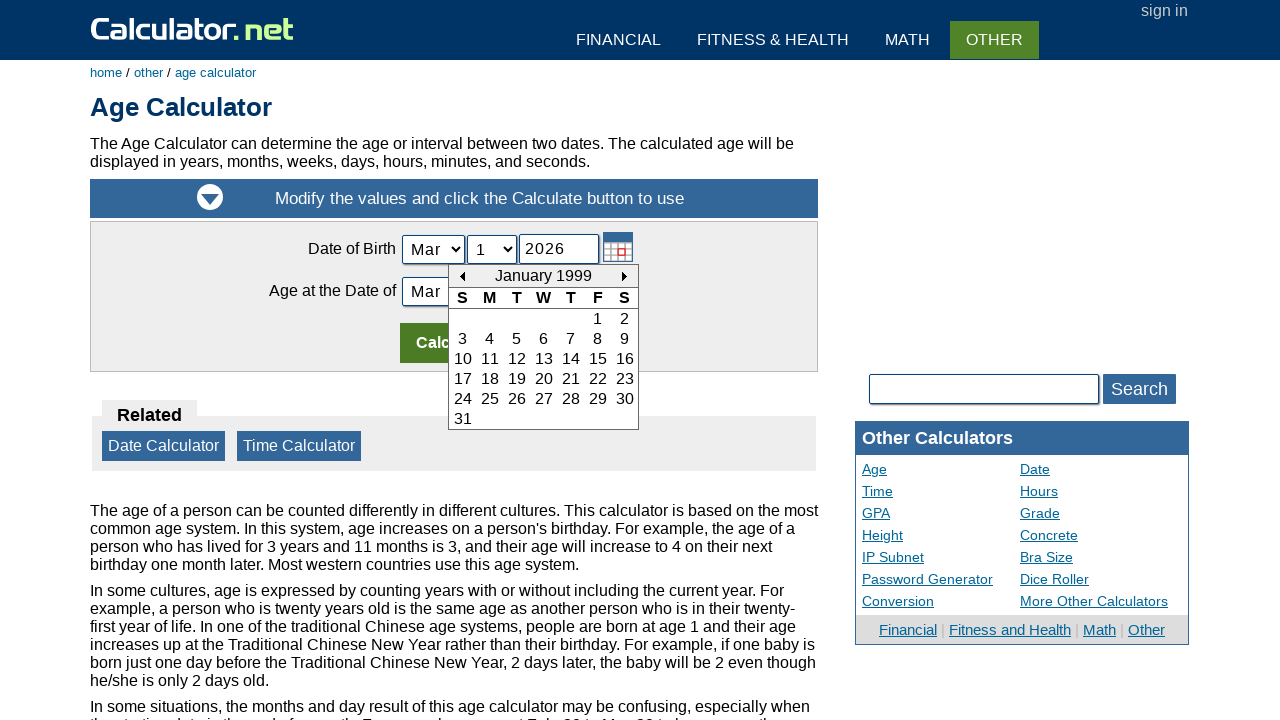

Navigated to previous month (iteration 327 of 396) at (462, 276) on #today_Previous_ID
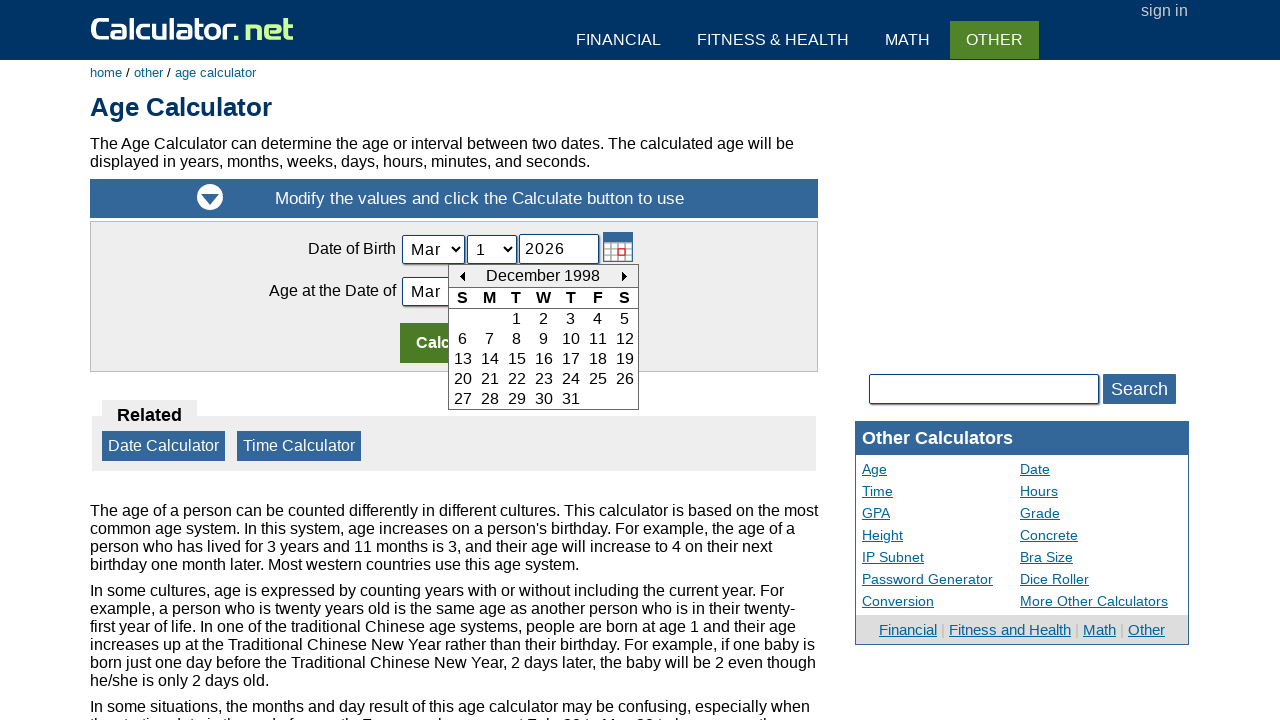

Navigated to previous month (iteration 328 of 396) at (462, 276) on #today_Previous_ID
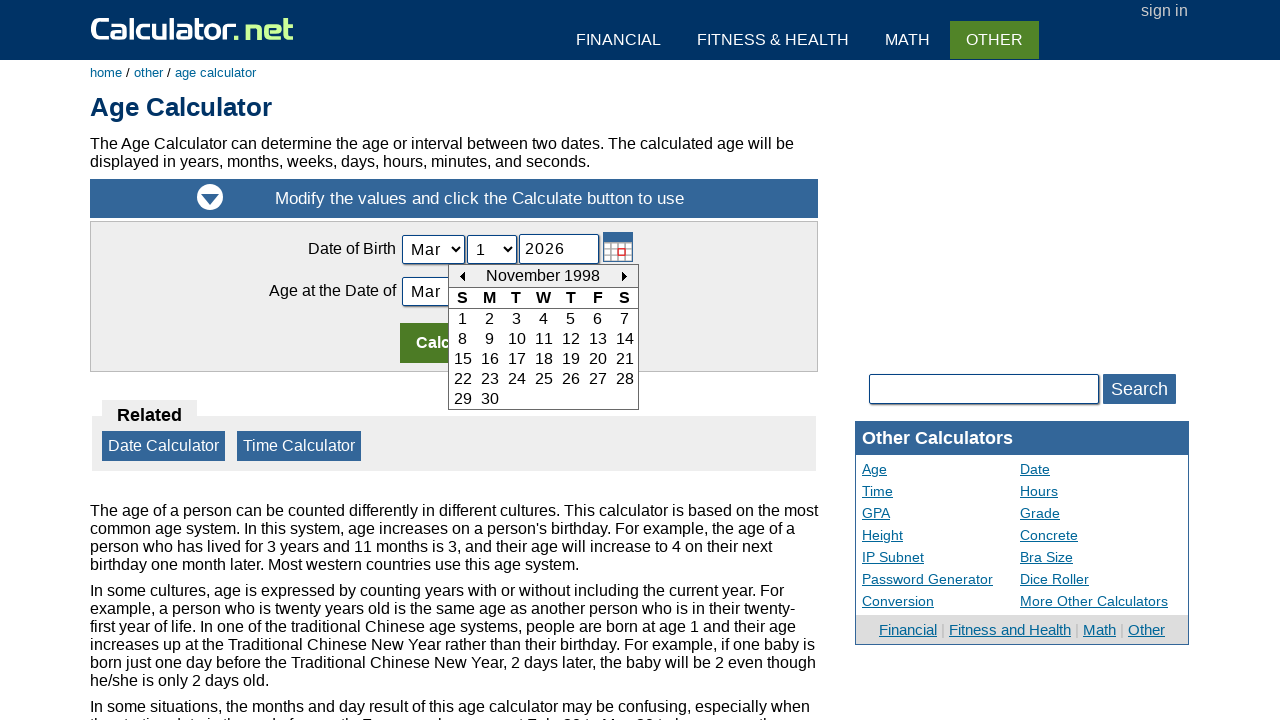

Navigated to previous month (iteration 329 of 396) at (462, 276) on #today_Previous_ID
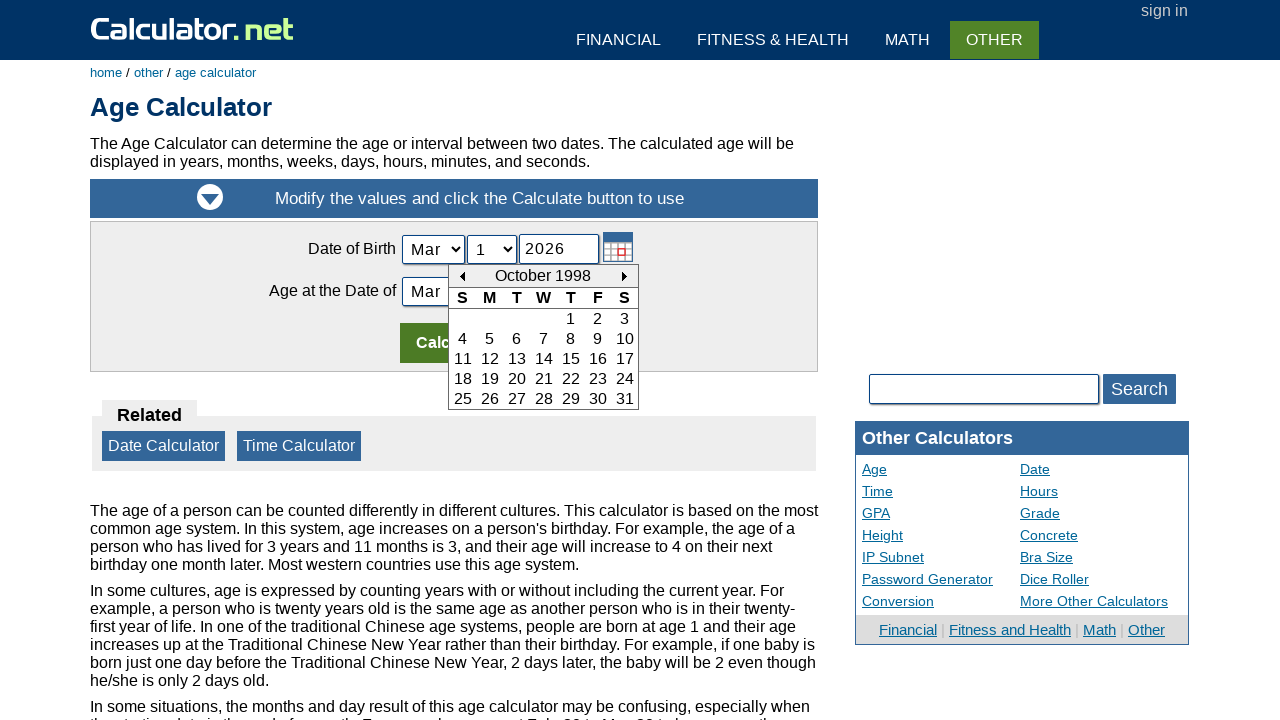

Navigated to previous month (iteration 330 of 396) at (462, 276) on #today_Previous_ID
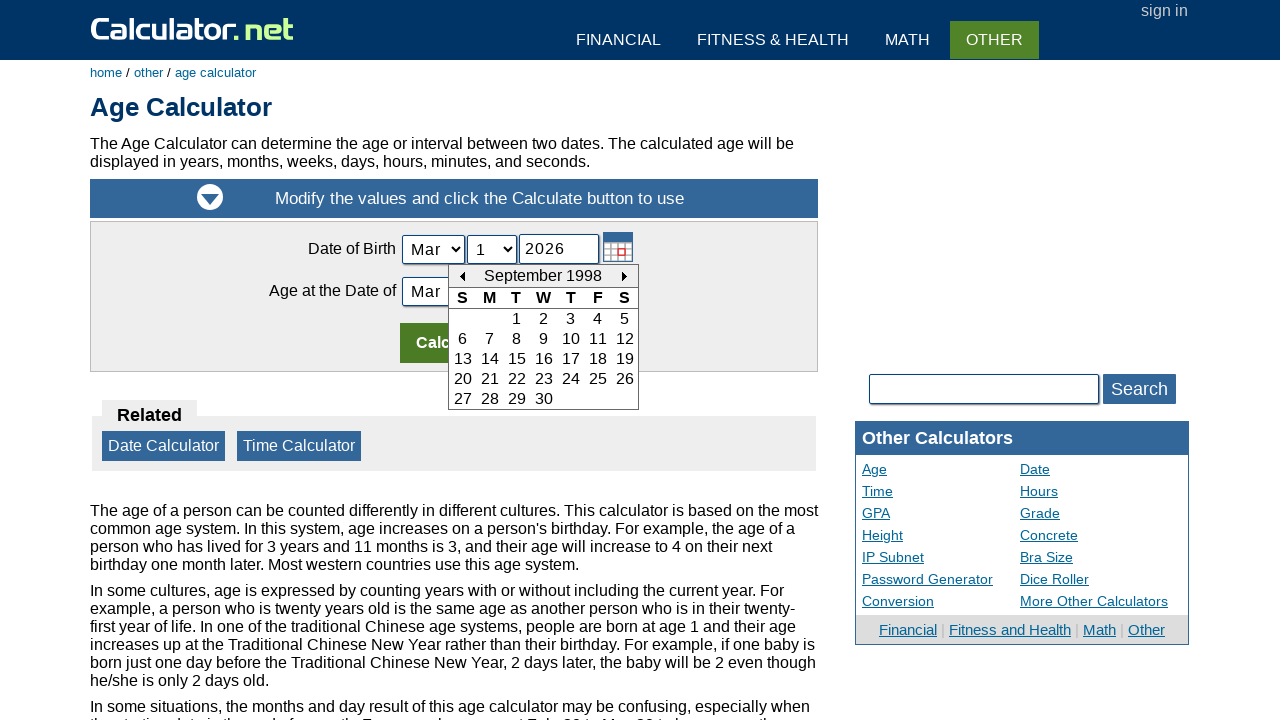

Navigated to previous month (iteration 331 of 396) at (462, 276) on #today_Previous_ID
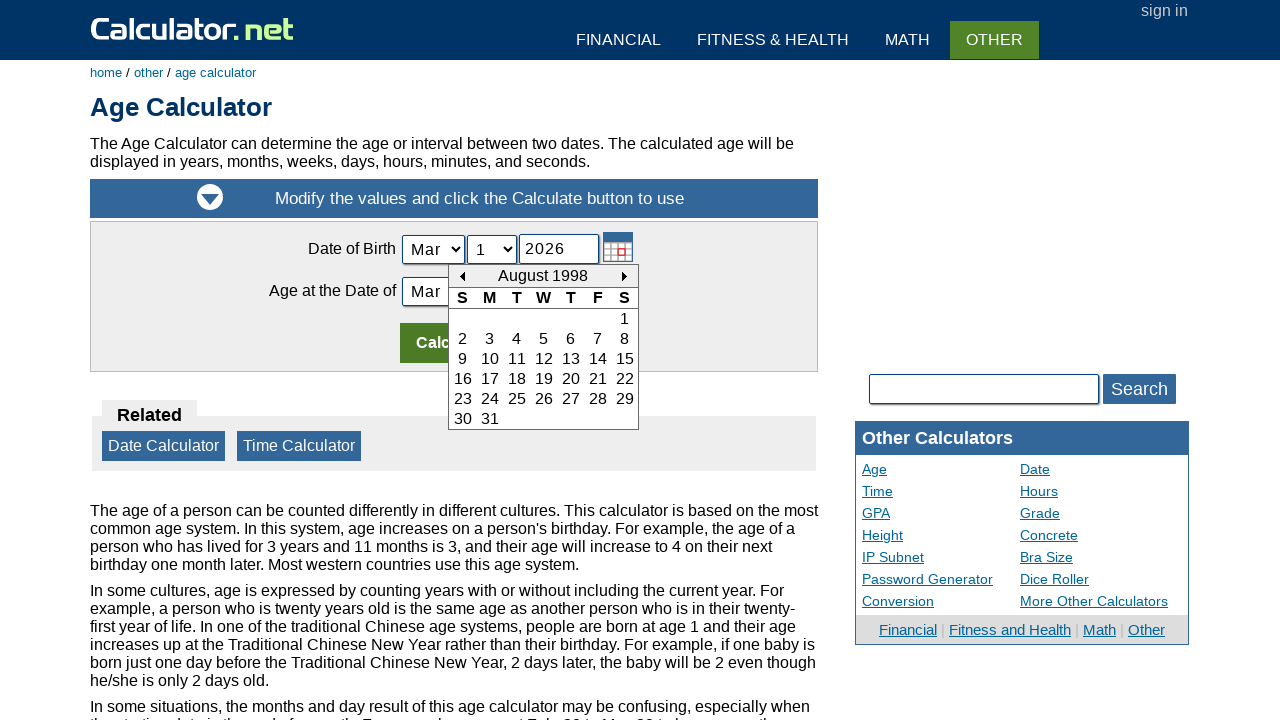

Navigated to previous month (iteration 332 of 396) at (462, 276) on #today_Previous_ID
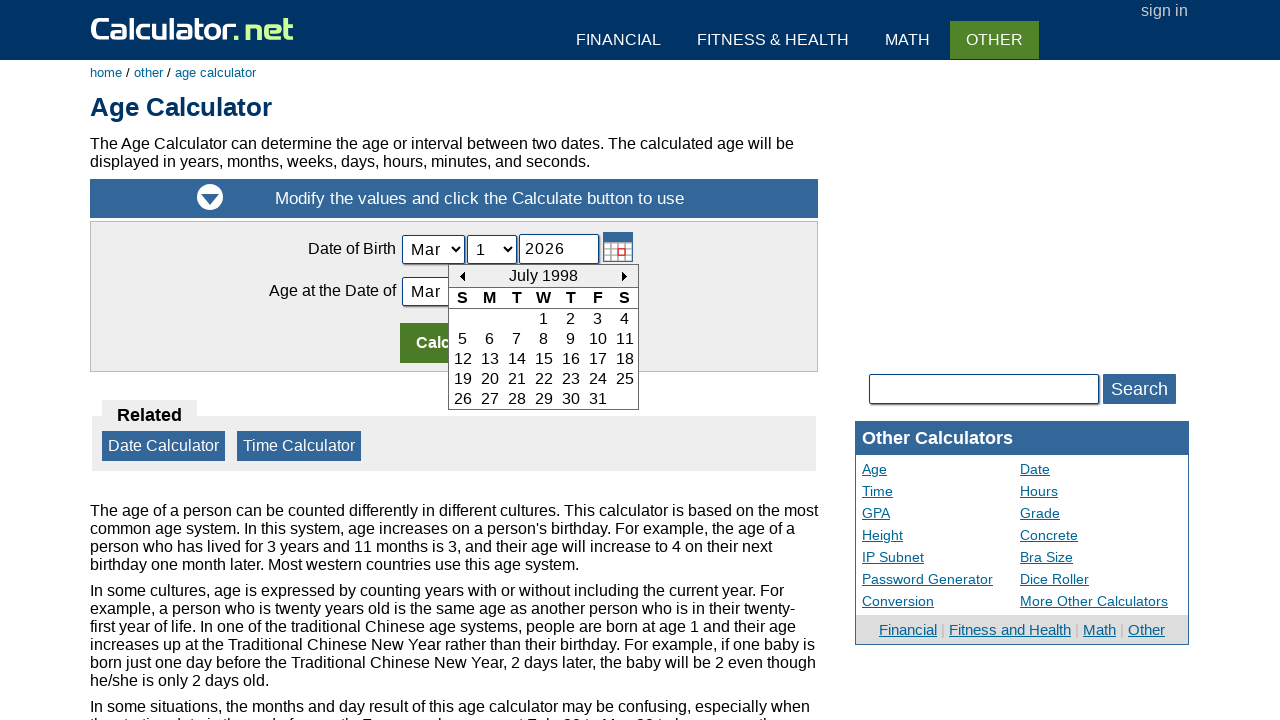

Navigated to previous month (iteration 333 of 396) at (462, 276) on #today_Previous_ID
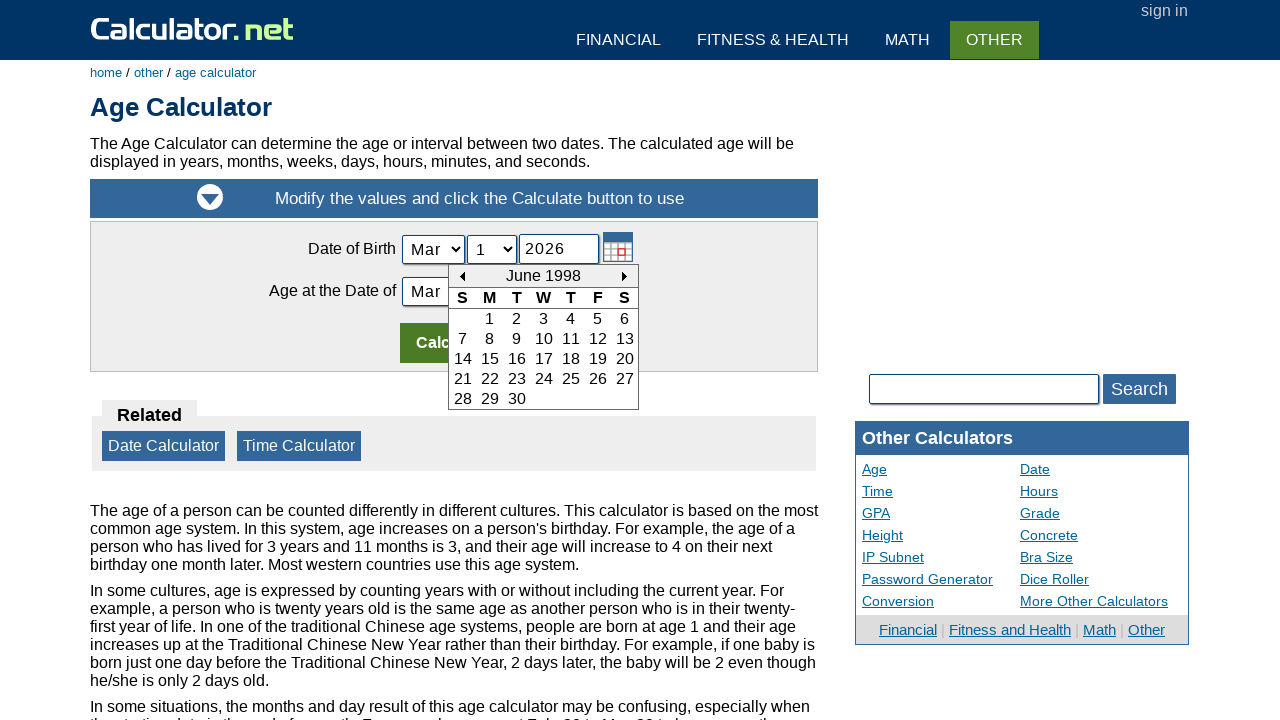

Navigated to previous month (iteration 334 of 396) at (462, 276) on #today_Previous_ID
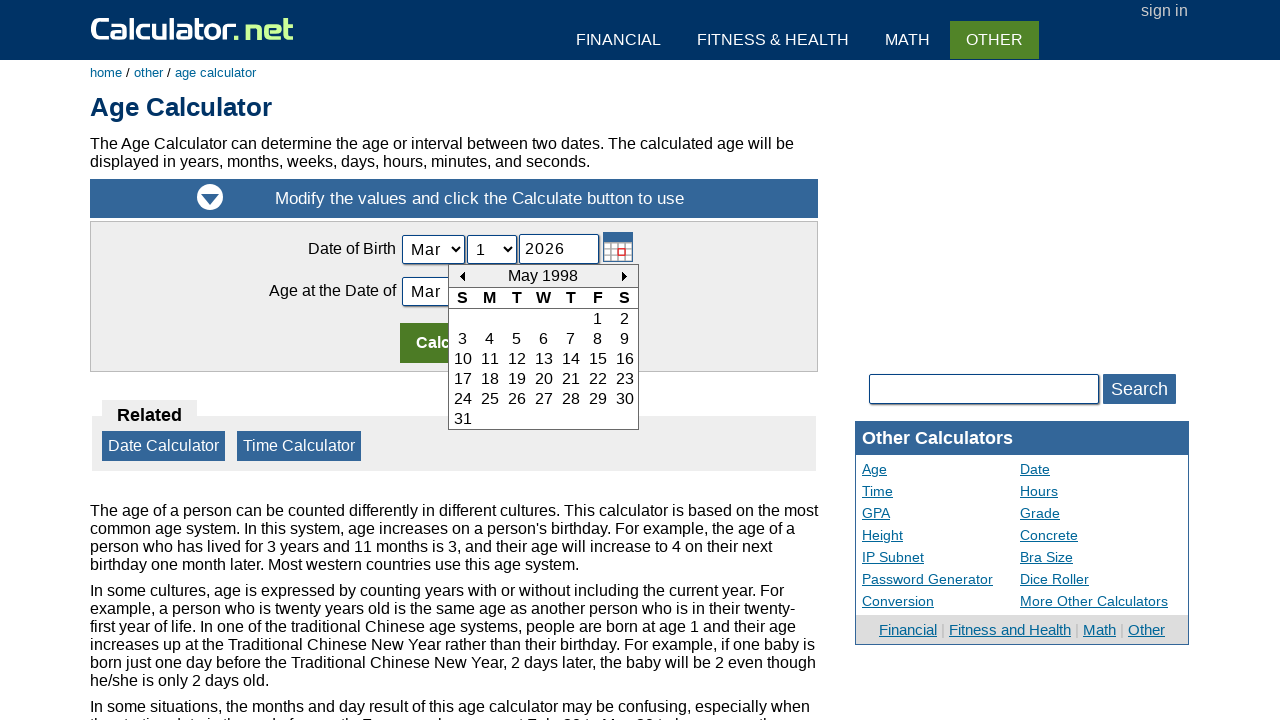

Navigated to previous month (iteration 335 of 396) at (462, 276) on #today_Previous_ID
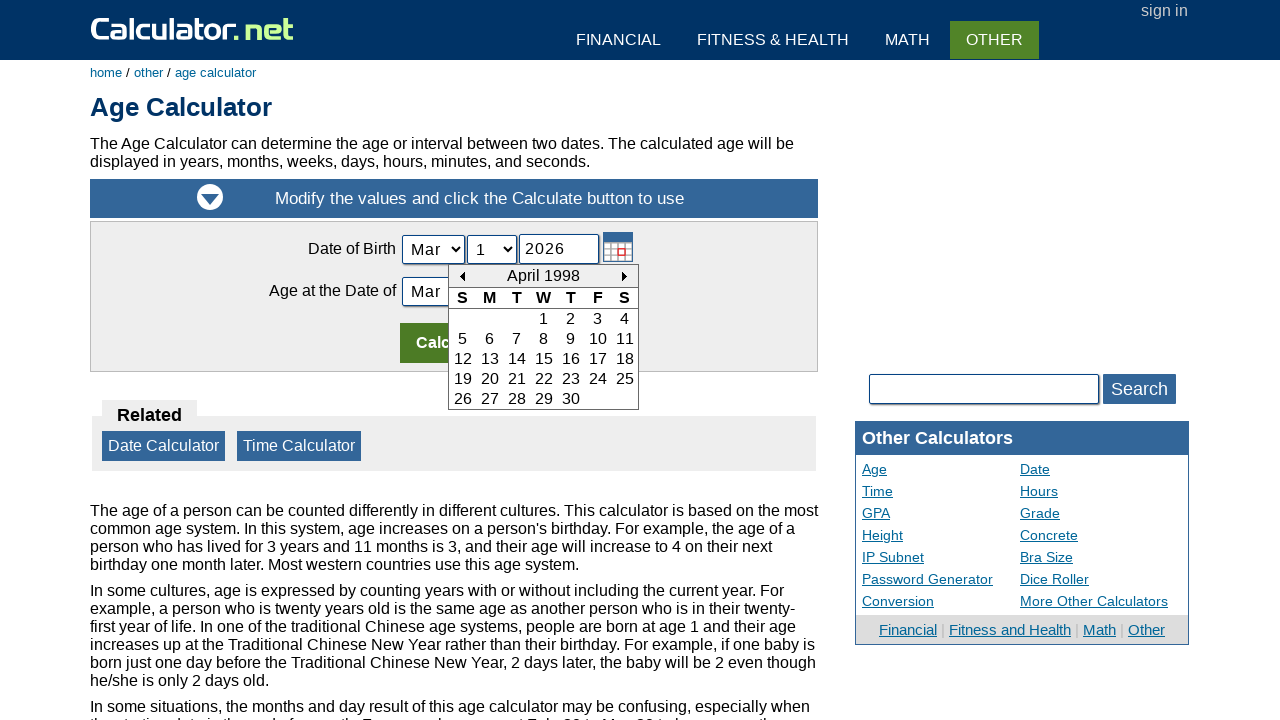

Navigated to previous month (iteration 336 of 396) at (462, 276) on #today_Previous_ID
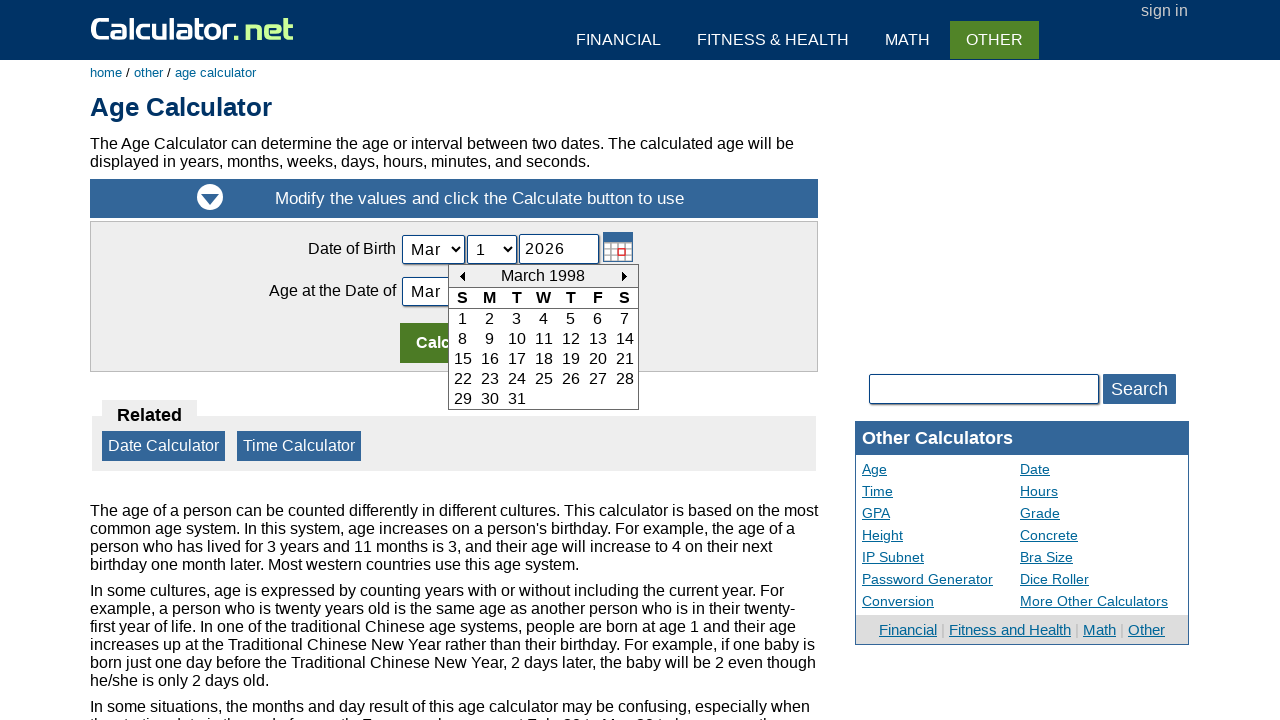

Navigated to previous month (iteration 337 of 396) at (462, 276) on #today_Previous_ID
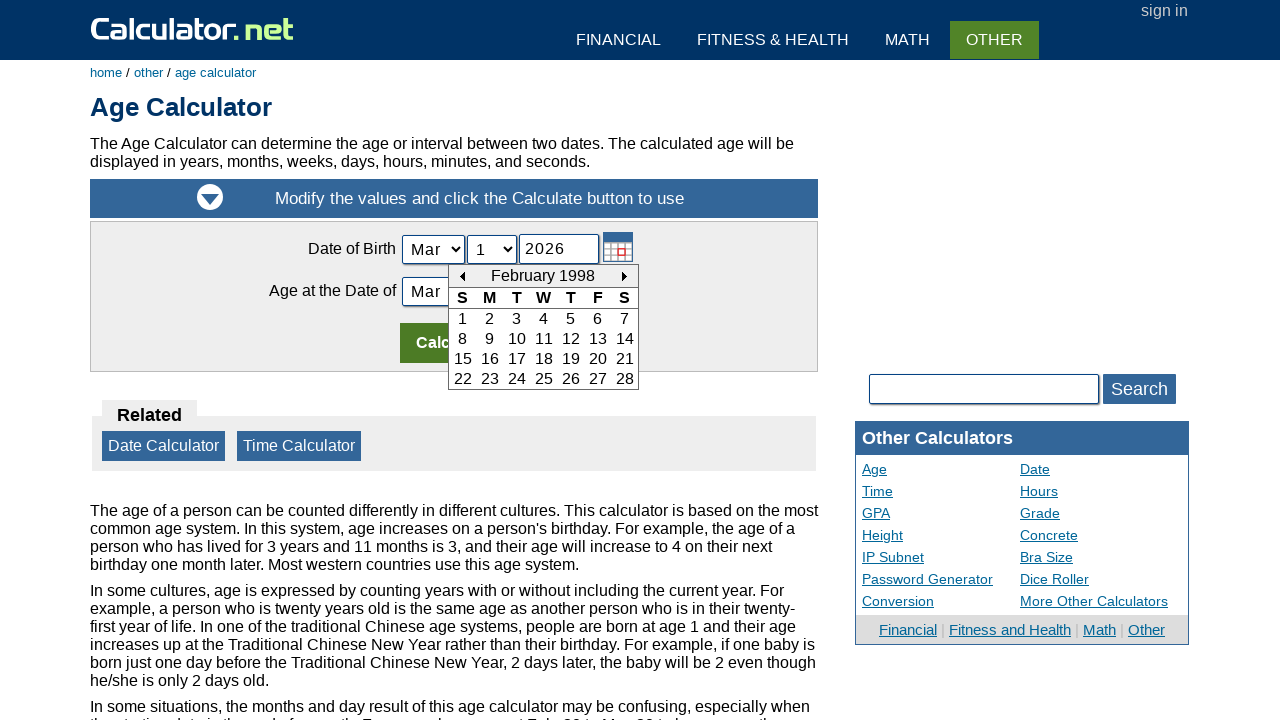

Navigated to previous month (iteration 338 of 396) at (462, 276) on #today_Previous_ID
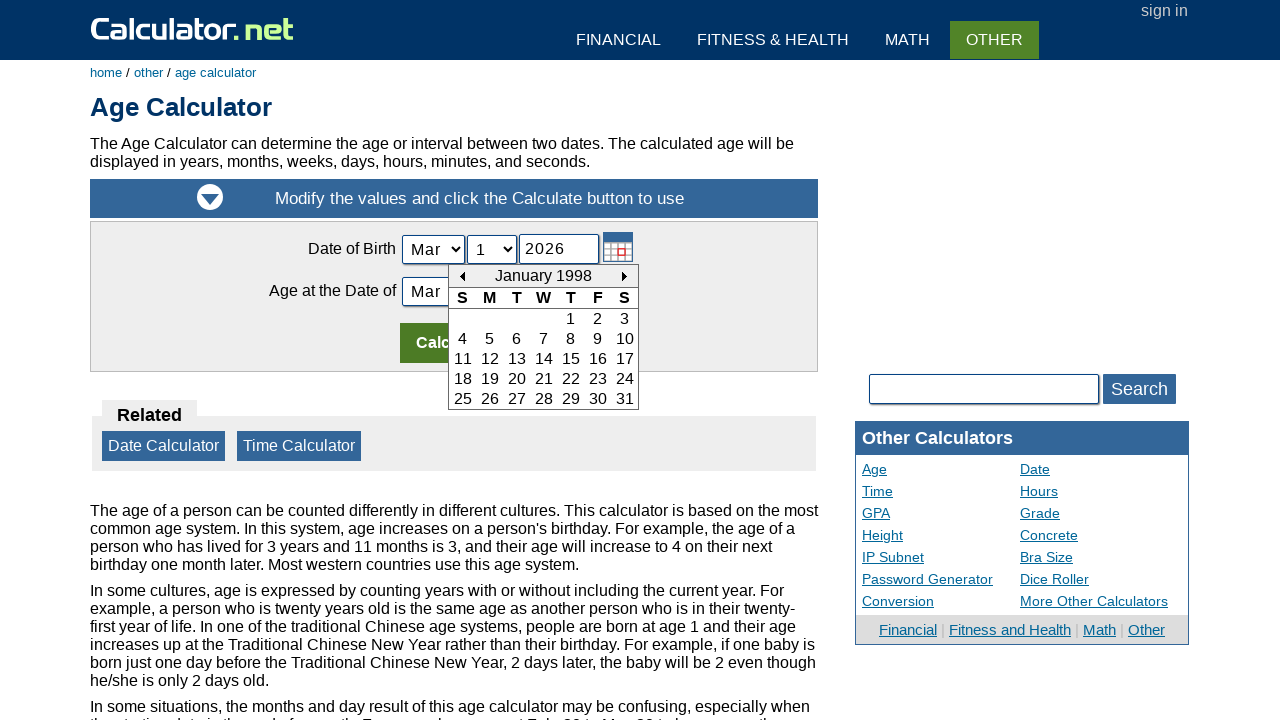

Navigated to previous month (iteration 339 of 396) at (462, 276) on #today_Previous_ID
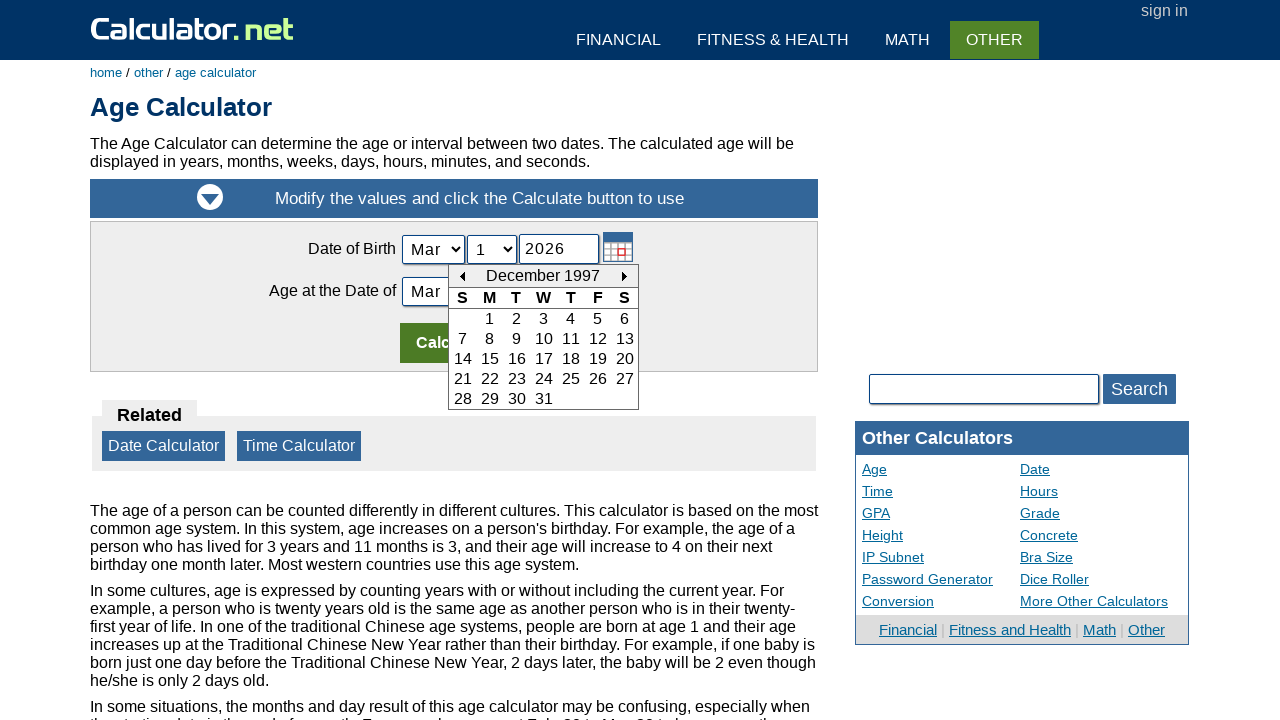

Navigated to previous month (iteration 340 of 396) at (462, 276) on #today_Previous_ID
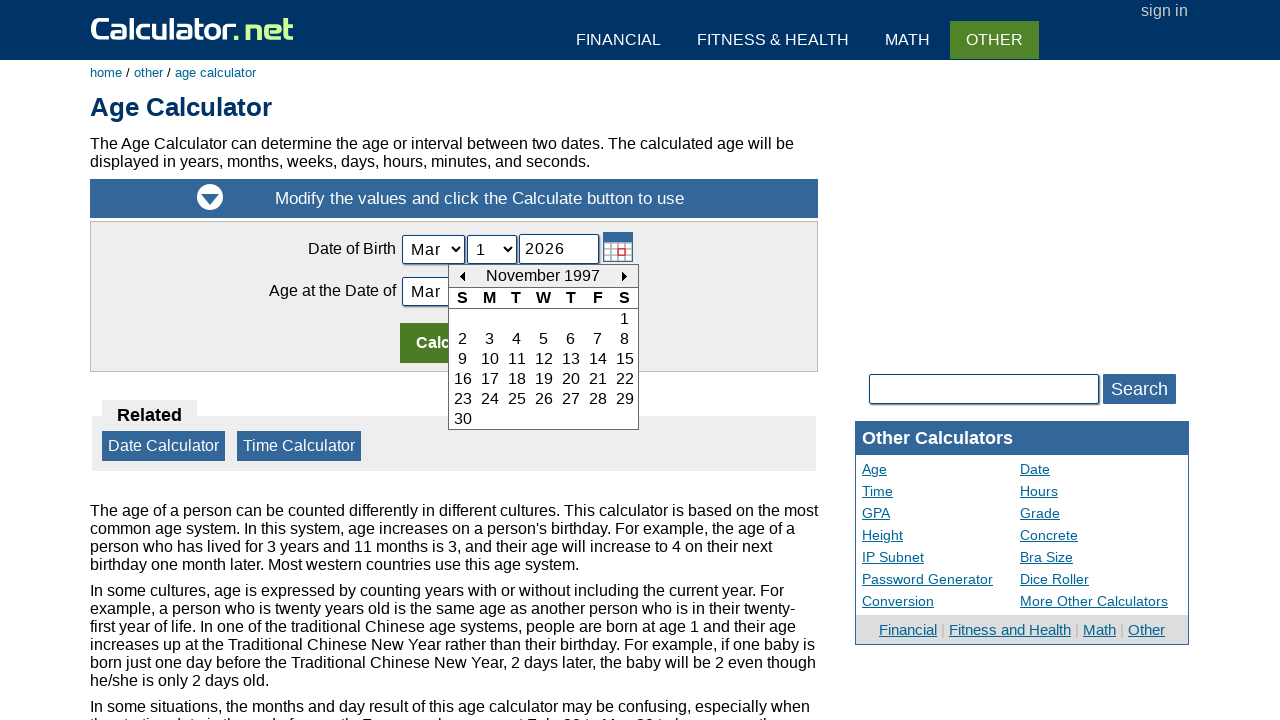

Navigated to previous month (iteration 341 of 396) at (462, 276) on #today_Previous_ID
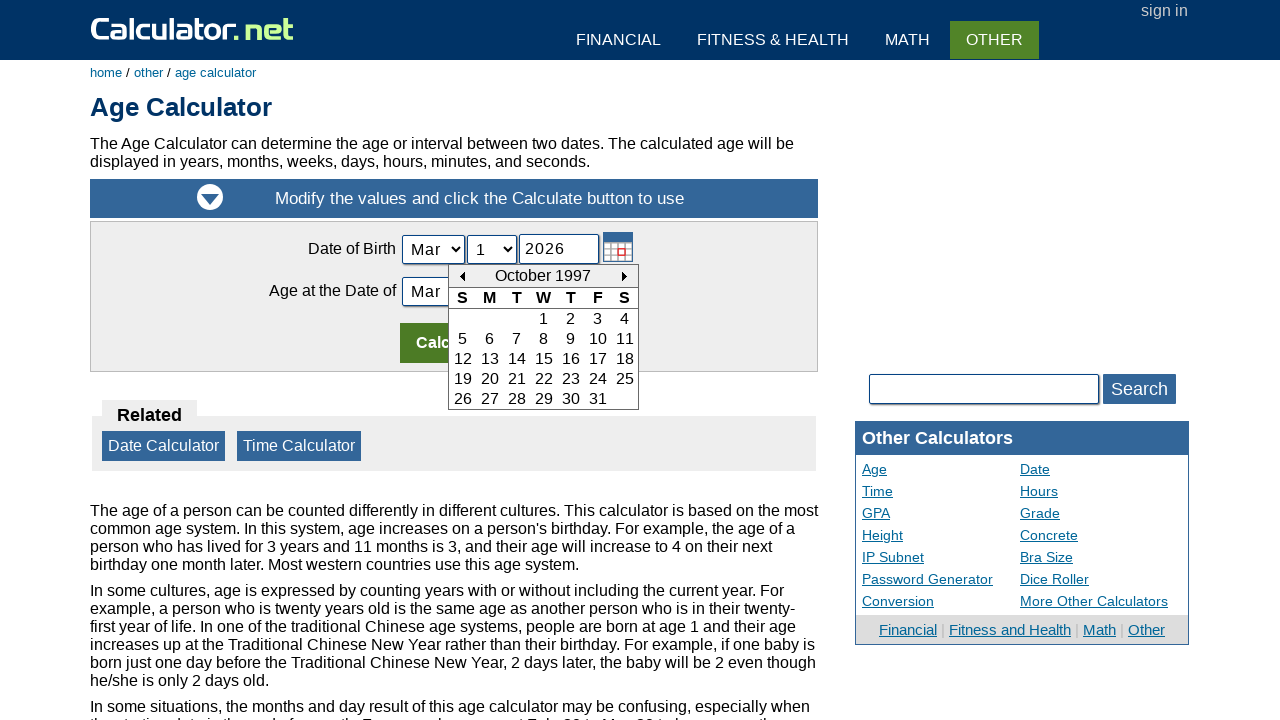

Navigated to previous month (iteration 342 of 396) at (462, 276) on #today_Previous_ID
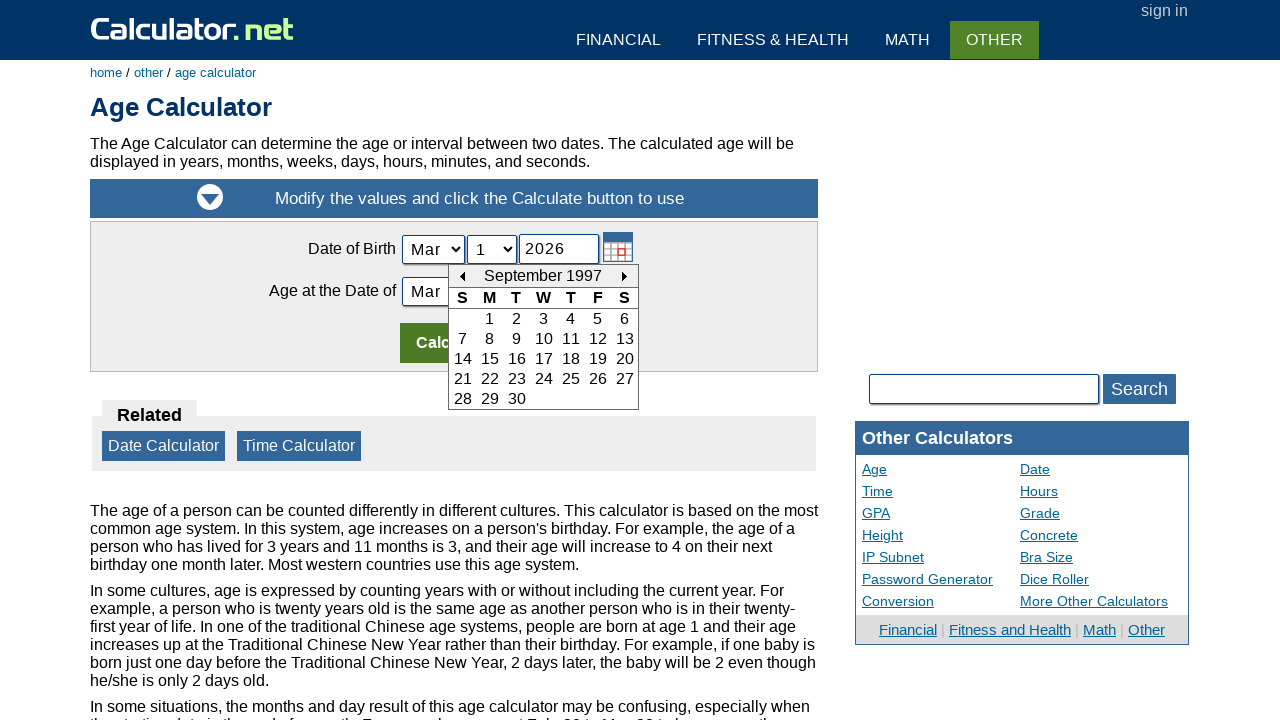

Navigated to previous month (iteration 343 of 396) at (462, 276) on #today_Previous_ID
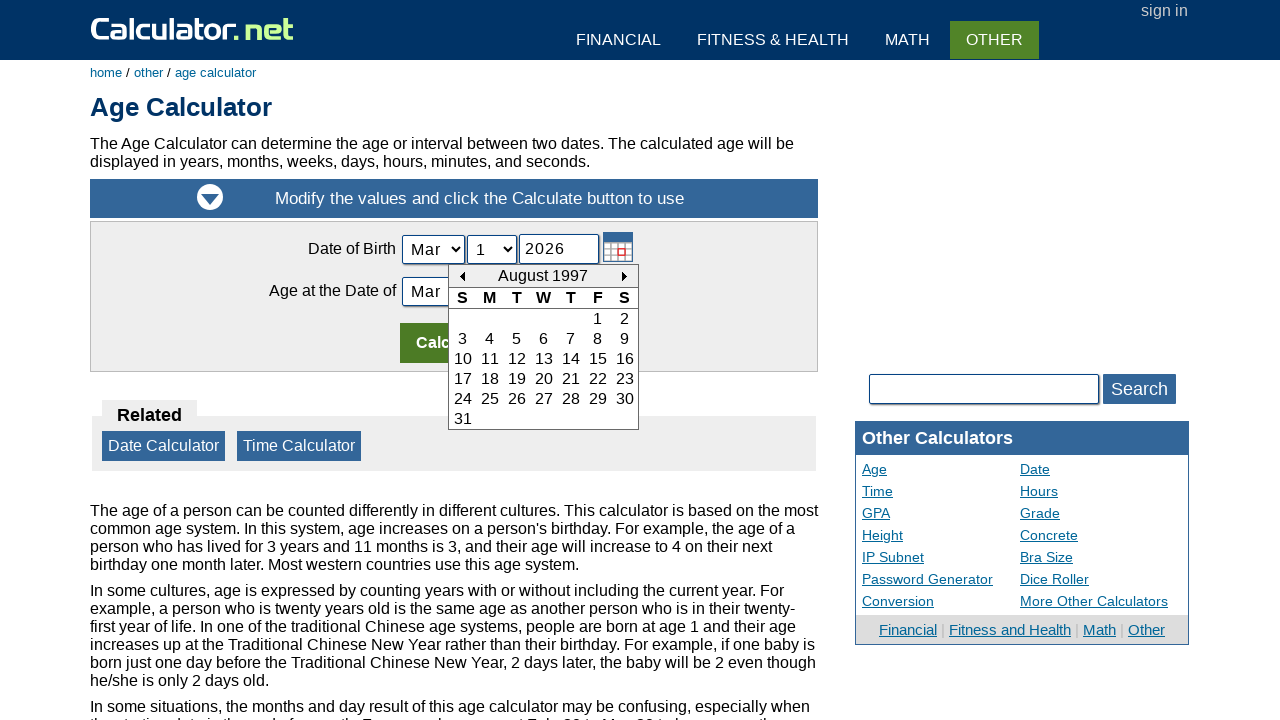

Navigated to previous month (iteration 344 of 396) at (462, 276) on #today_Previous_ID
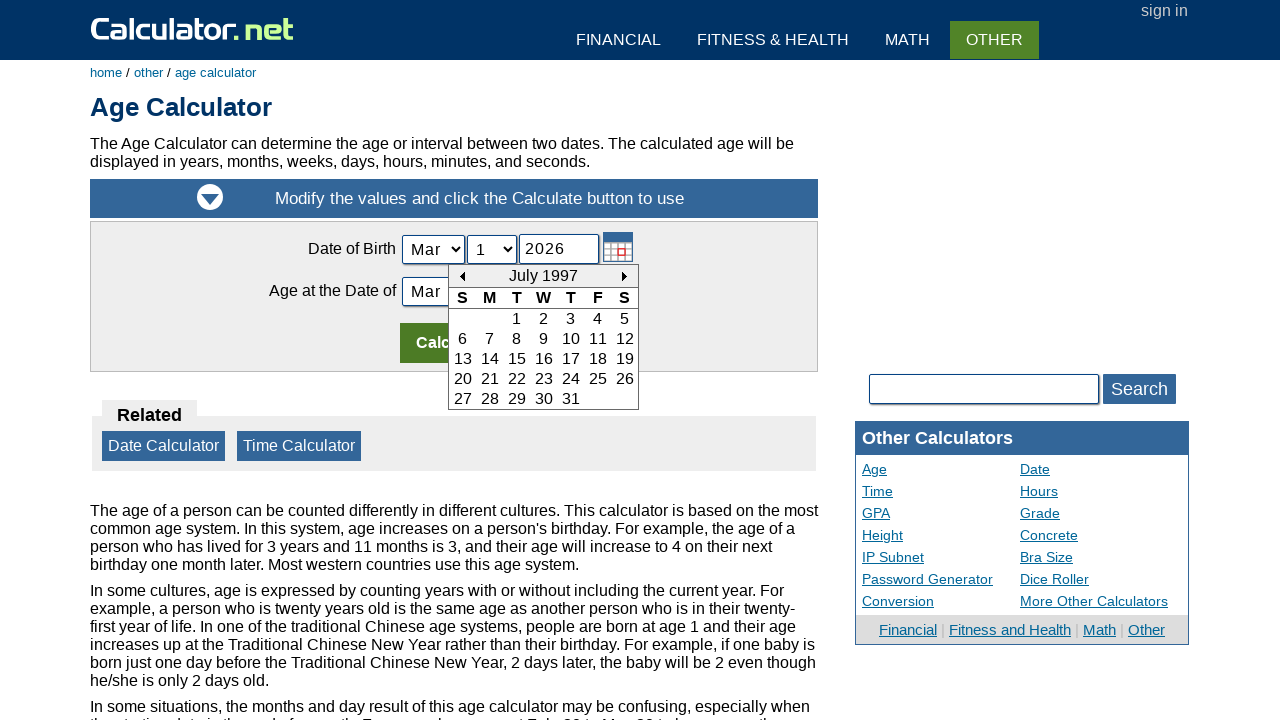

Navigated to previous month (iteration 345 of 396) at (462, 276) on #today_Previous_ID
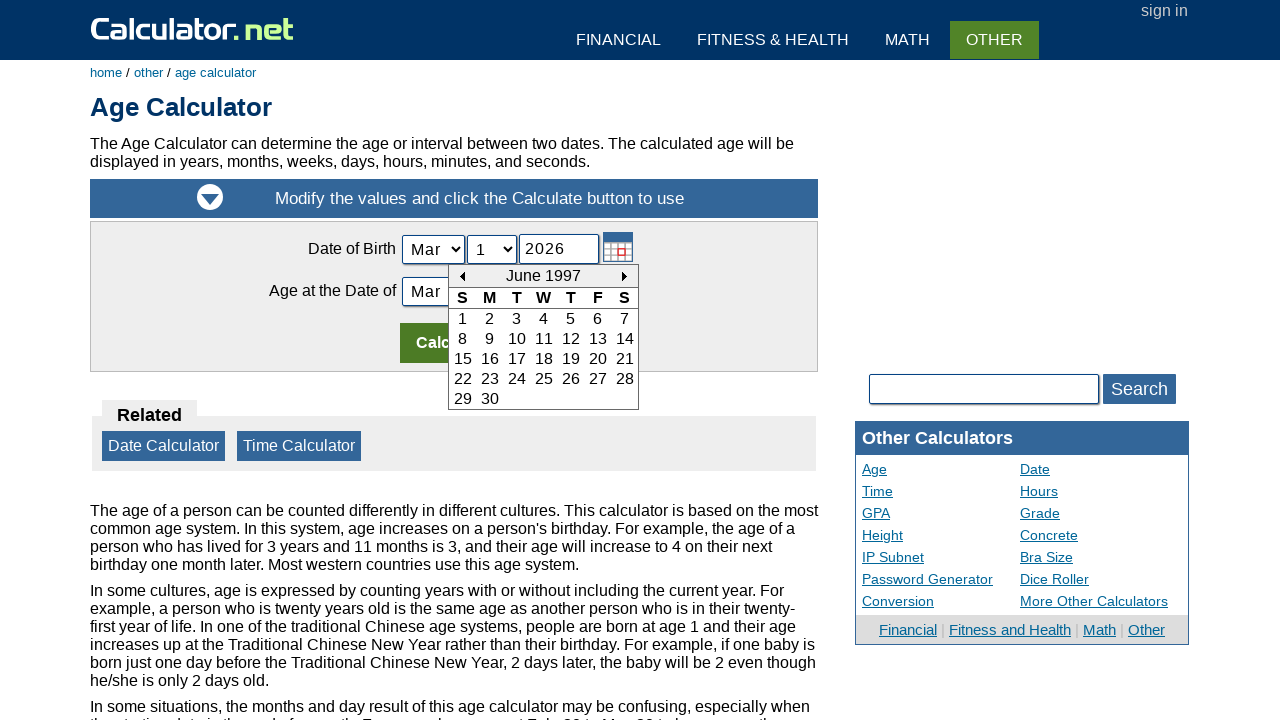

Navigated to previous month (iteration 346 of 396) at (462, 276) on #today_Previous_ID
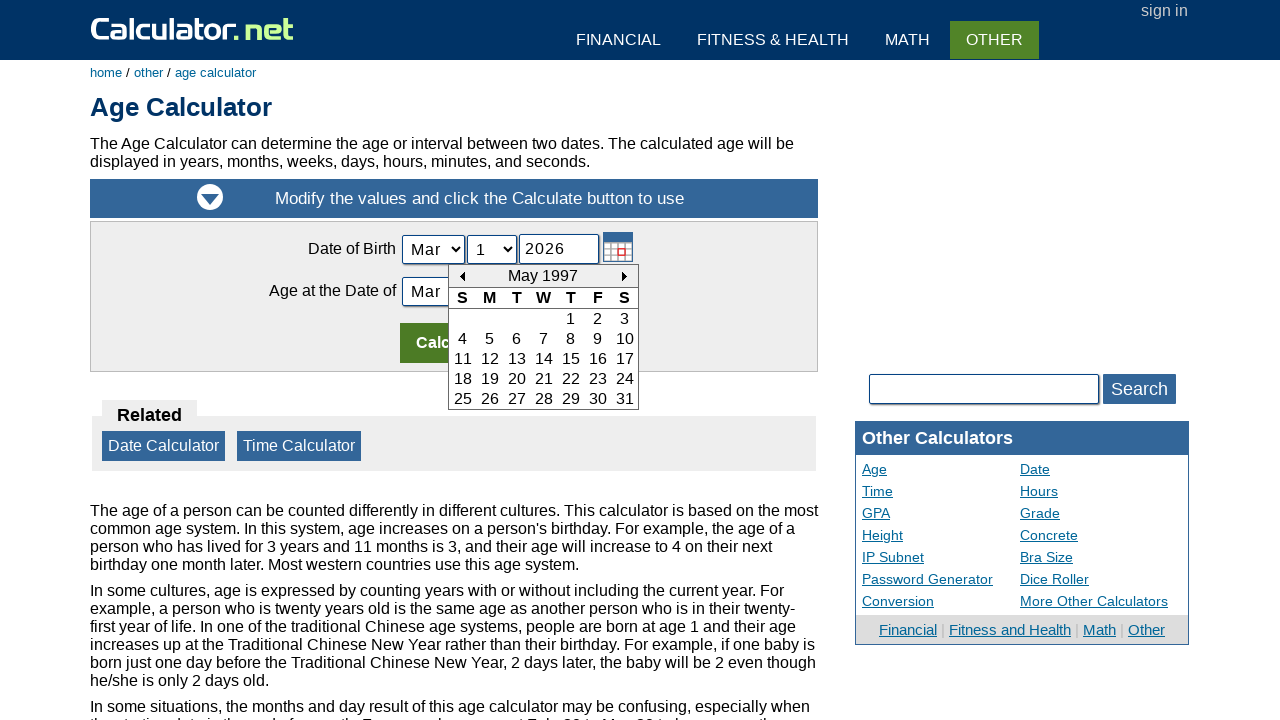

Navigated to previous month (iteration 347 of 396) at (462, 276) on #today_Previous_ID
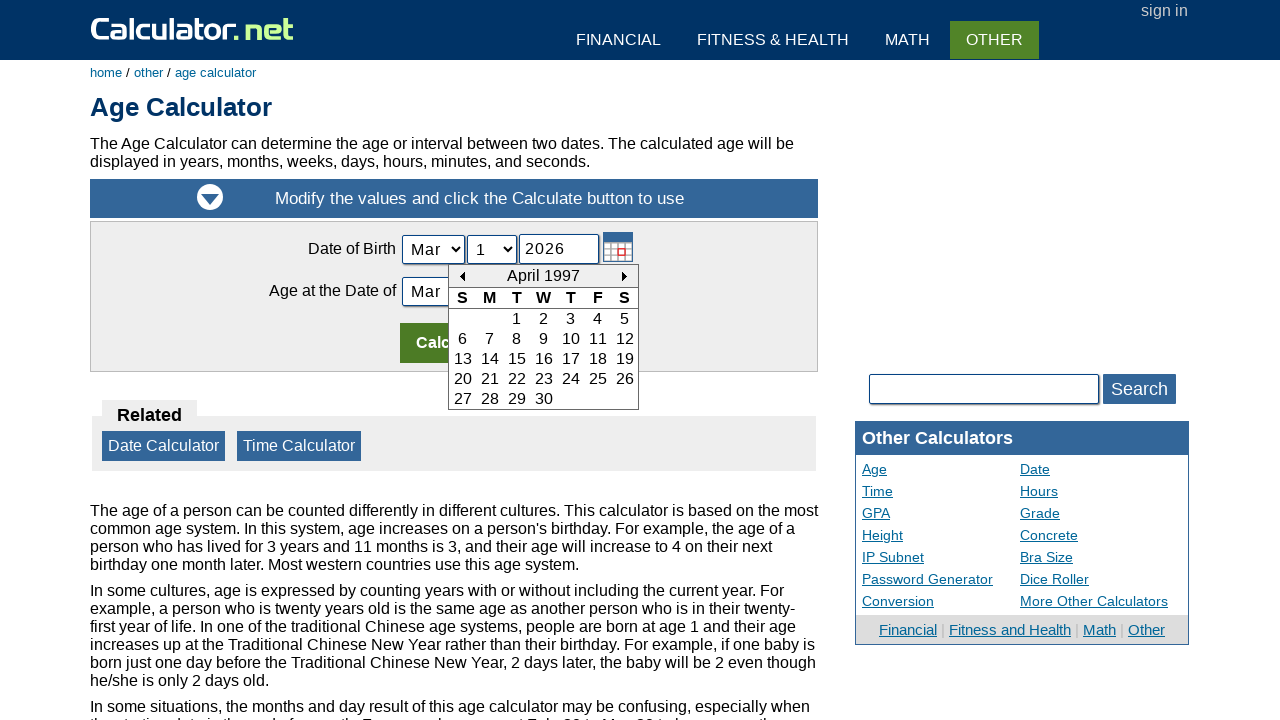

Navigated to previous month (iteration 348 of 396) at (462, 276) on #today_Previous_ID
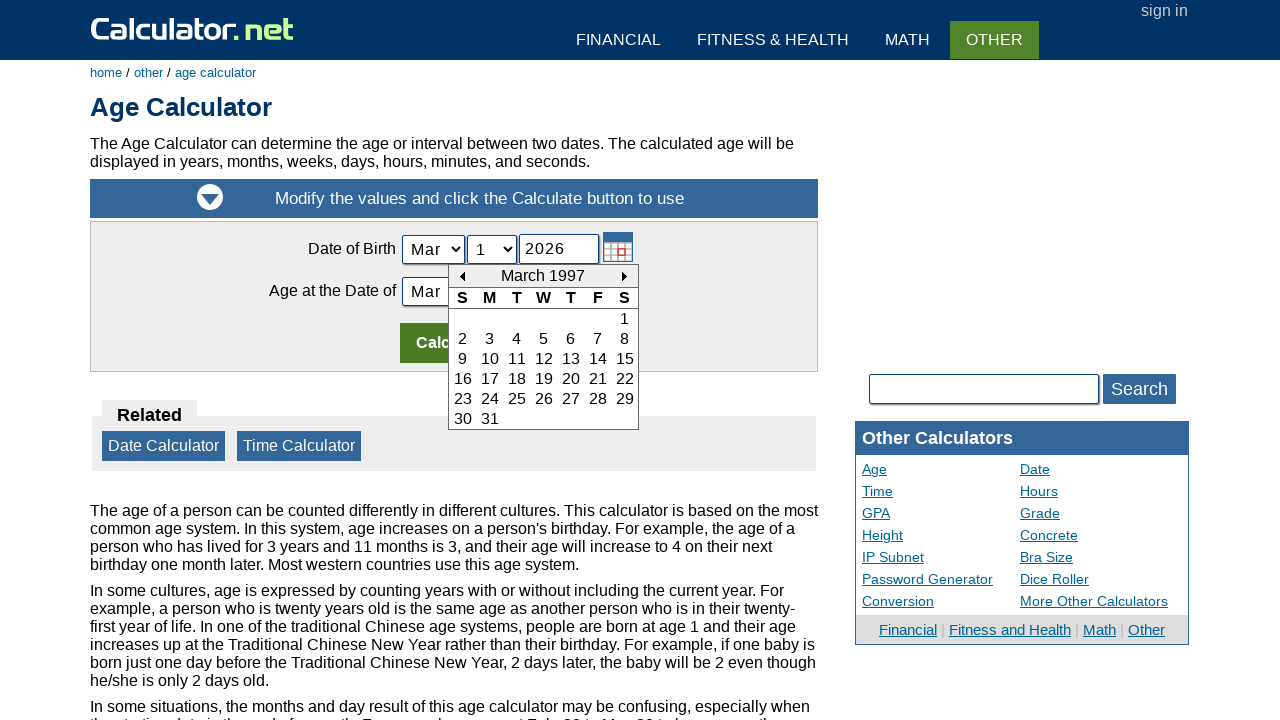

Navigated to previous month (iteration 349 of 396) at (462, 276) on #today_Previous_ID
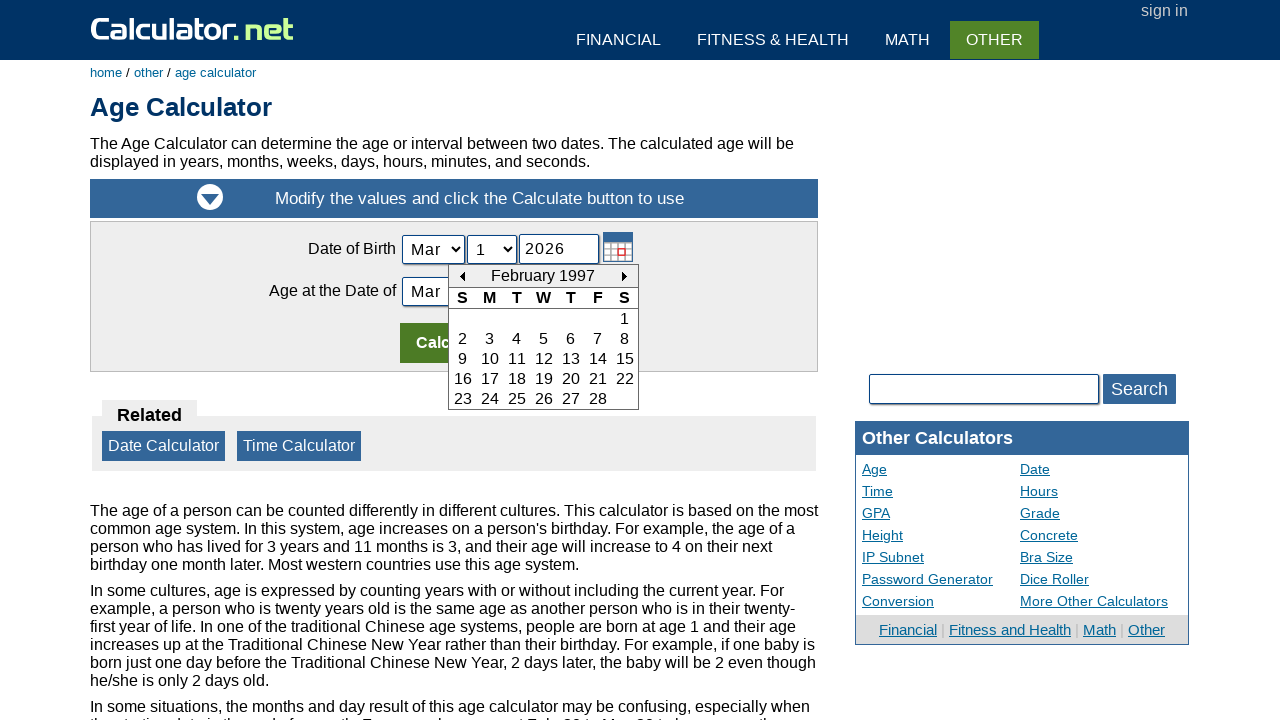

Navigated to previous month (iteration 350 of 396) at (462, 276) on #today_Previous_ID
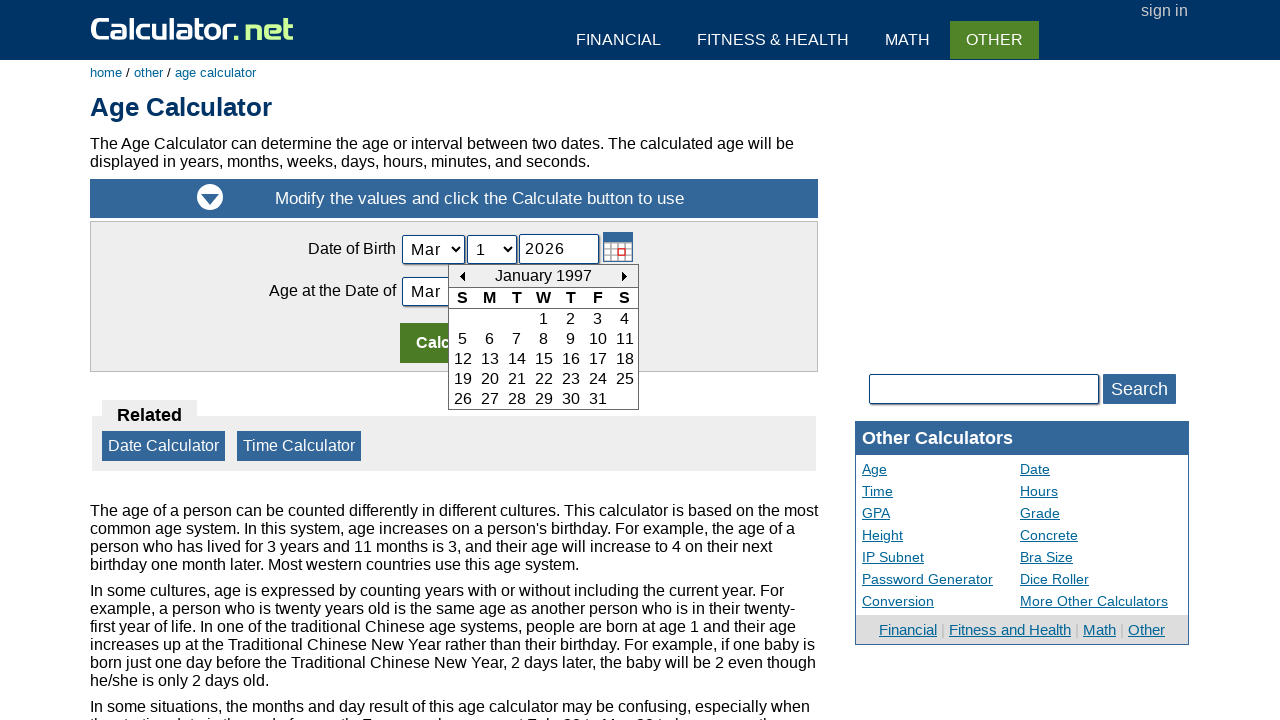

Navigated to previous month (iteration 351 of 396) at (462, 276) on #today_Previous_ID
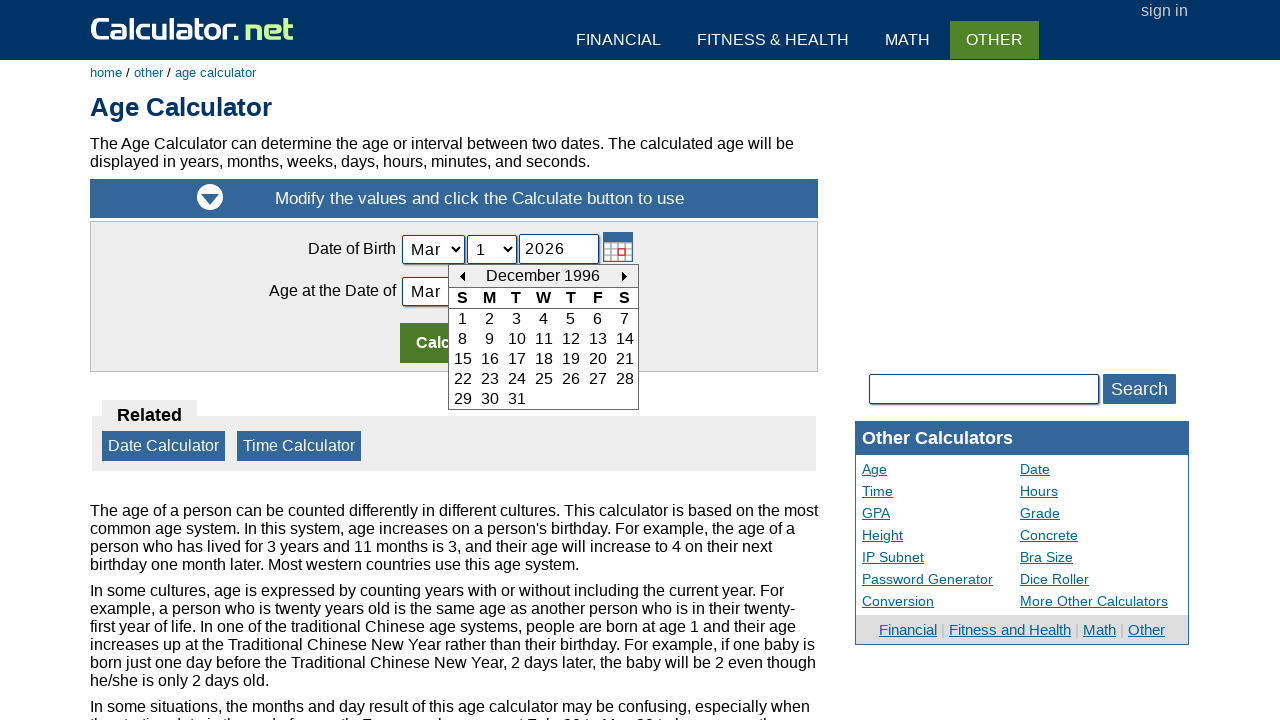

Navigated to previous month (iteration 352 of 396) at (462, 276) on #today_Previous_ID
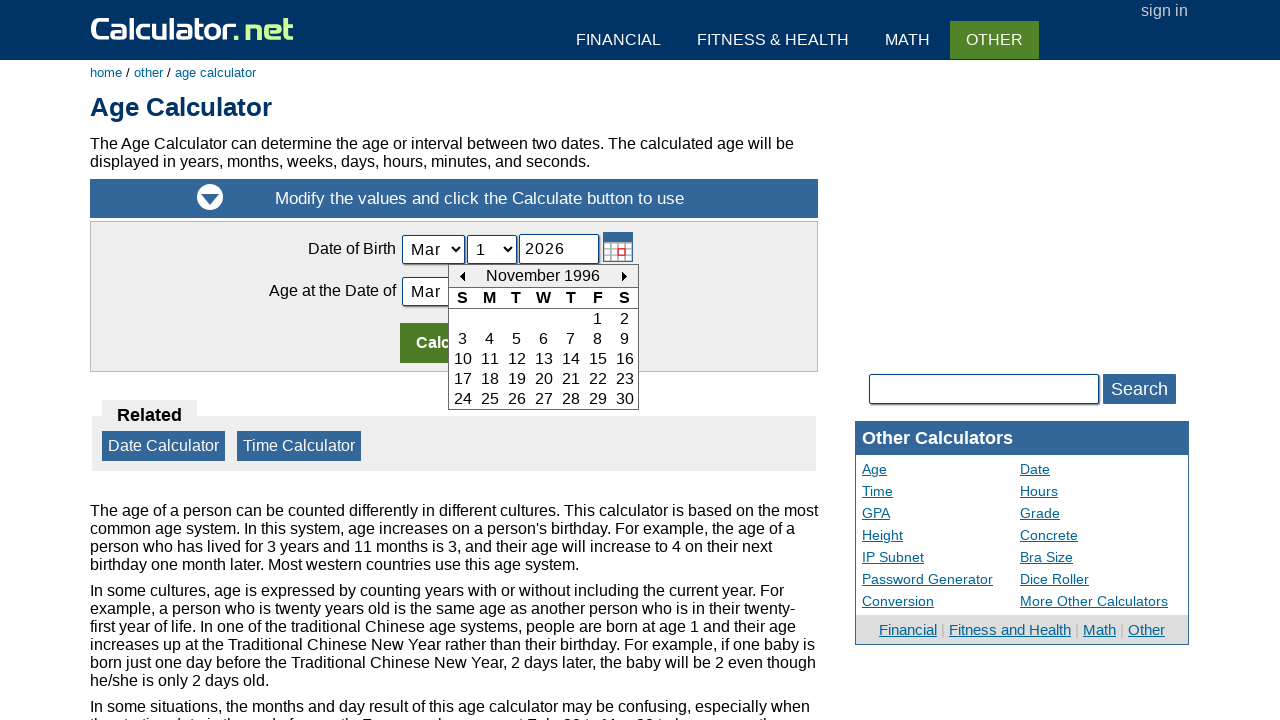

Navigated to previous month (iteration 353 of 396) at (462, 276) on #today_Previous_ID
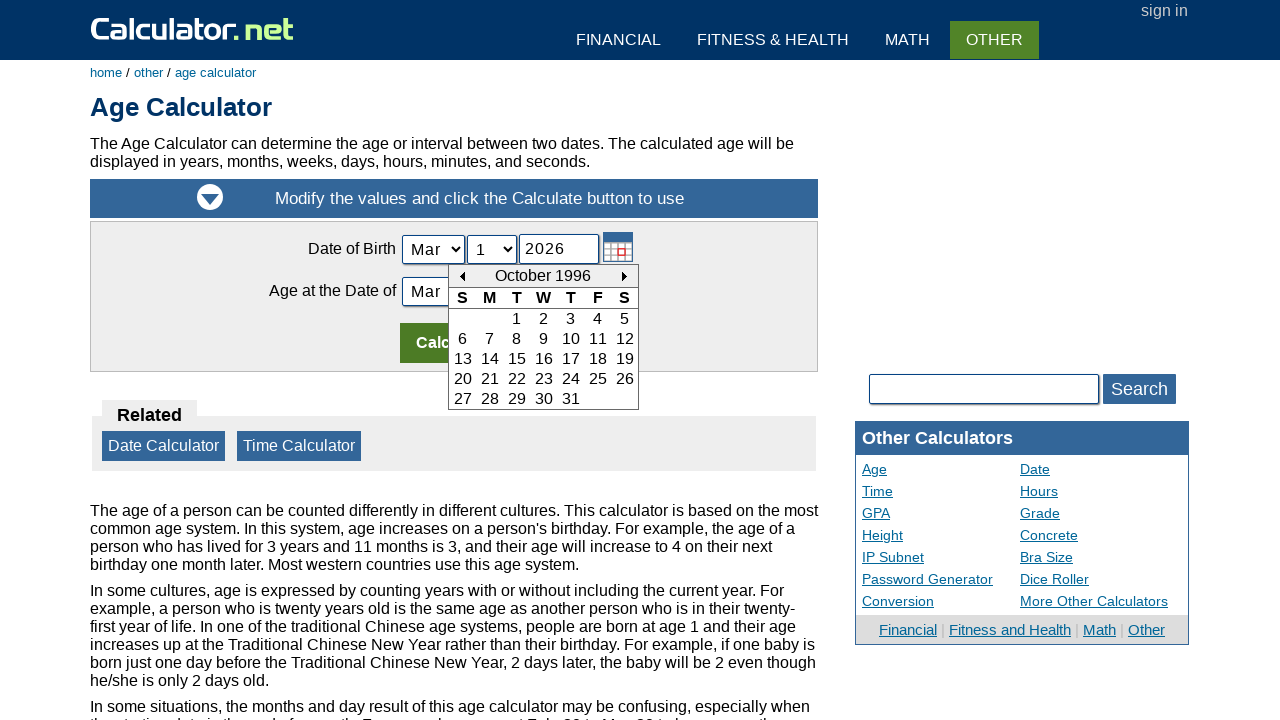

Navigated to previous month (iteration 354 of 396) at (462, 276) on #today_Previous_ID
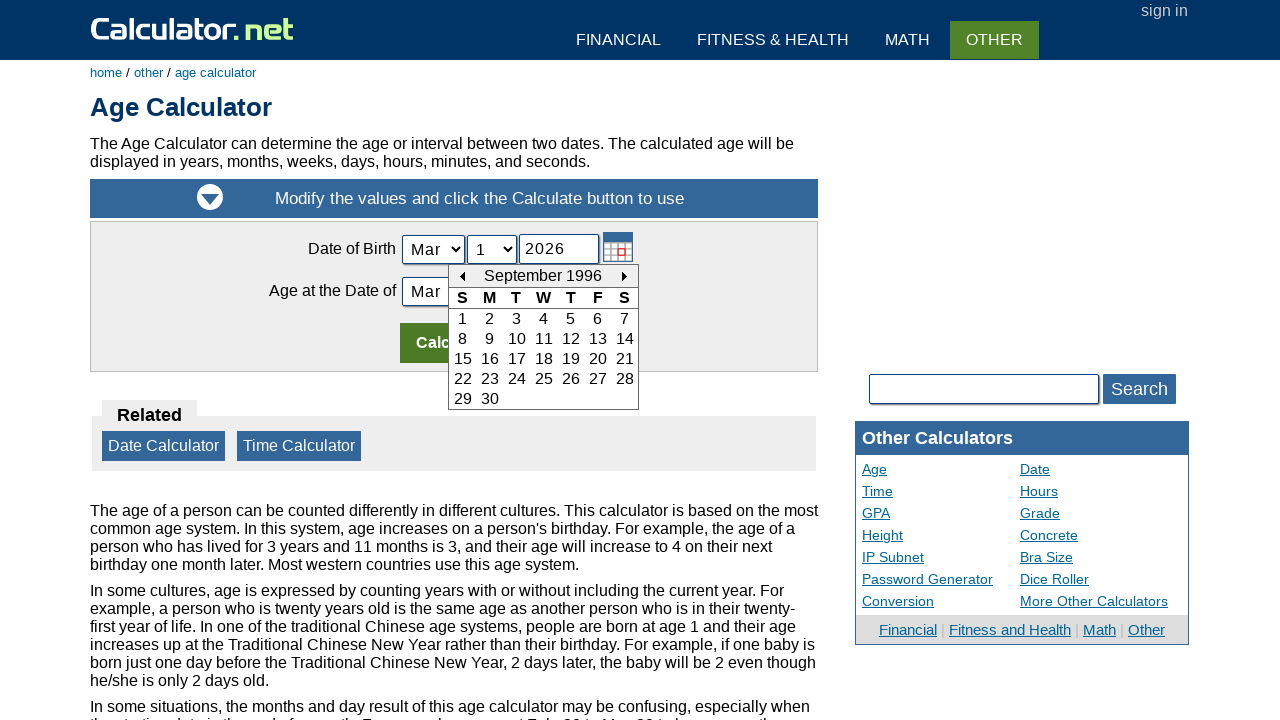

Navigated to previous month (iteration 355 of 396) at (462, 276) on #today_Previous_ID
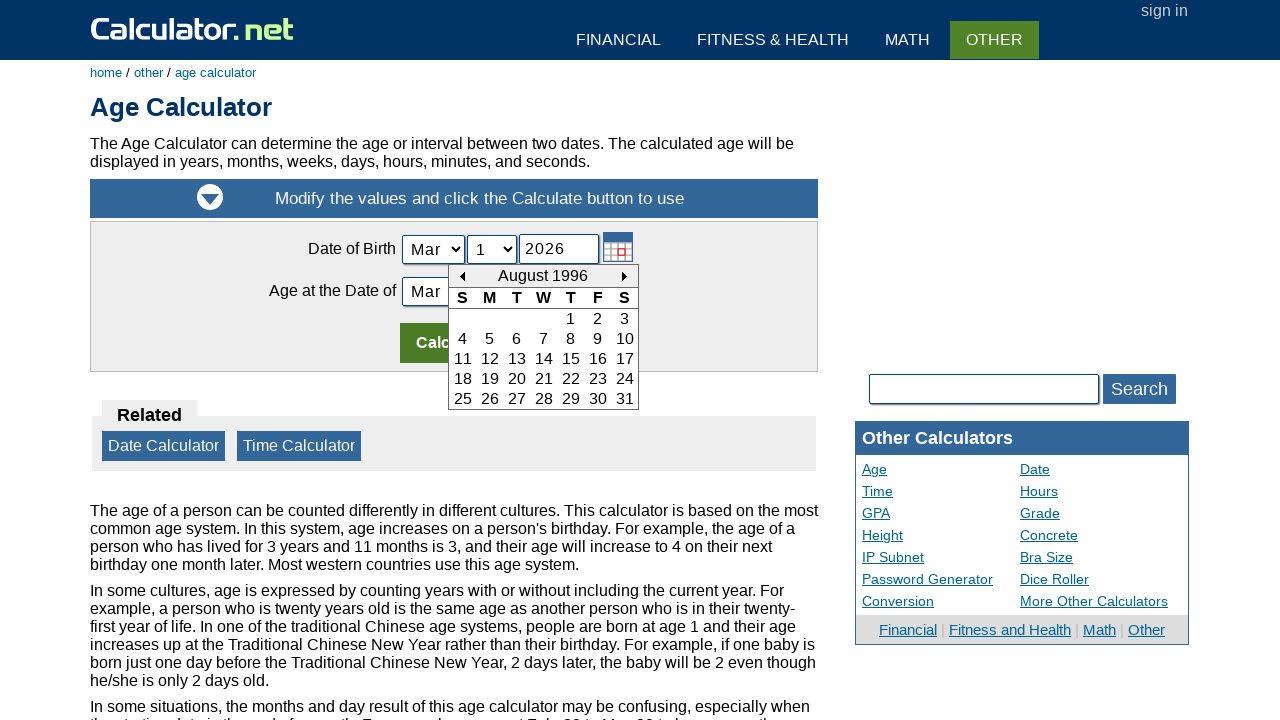

Navigated to previous month (iteration 356 of 396) at (462, 276) on #today_Previous_ID
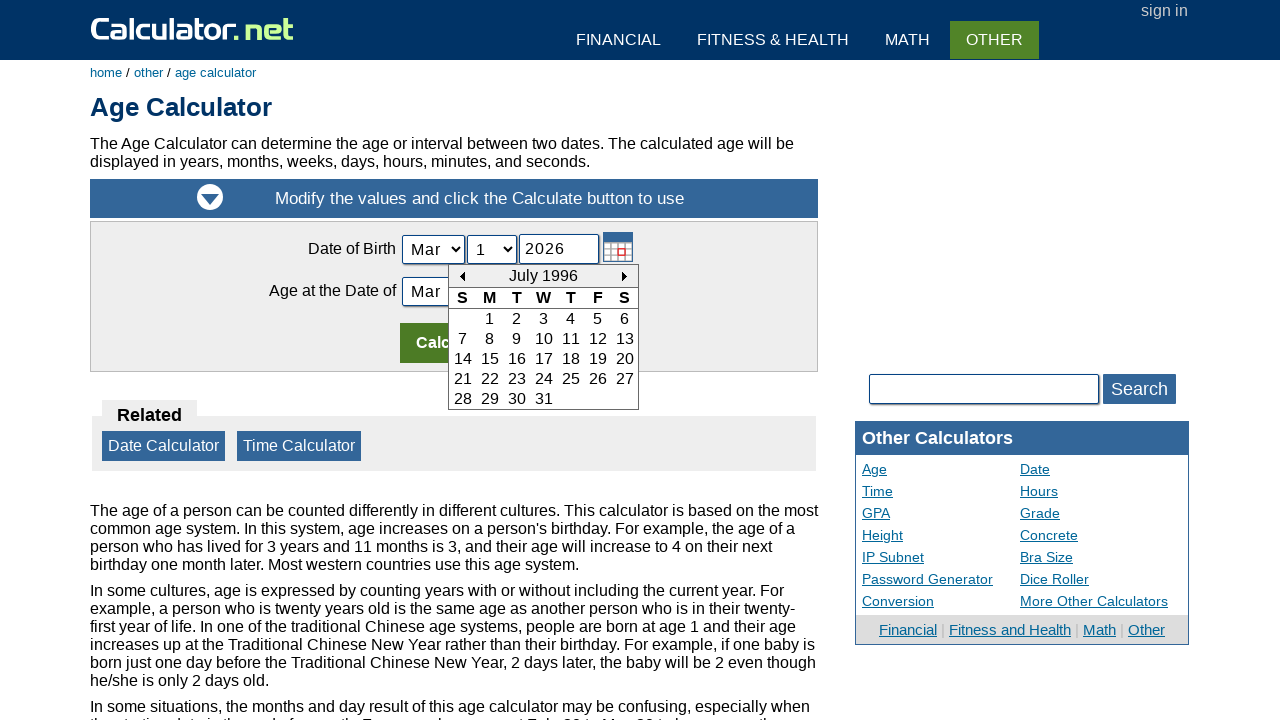

Navigated to previous month (iteration 357 of 396) at (462, 276) on #today_Previous_ID
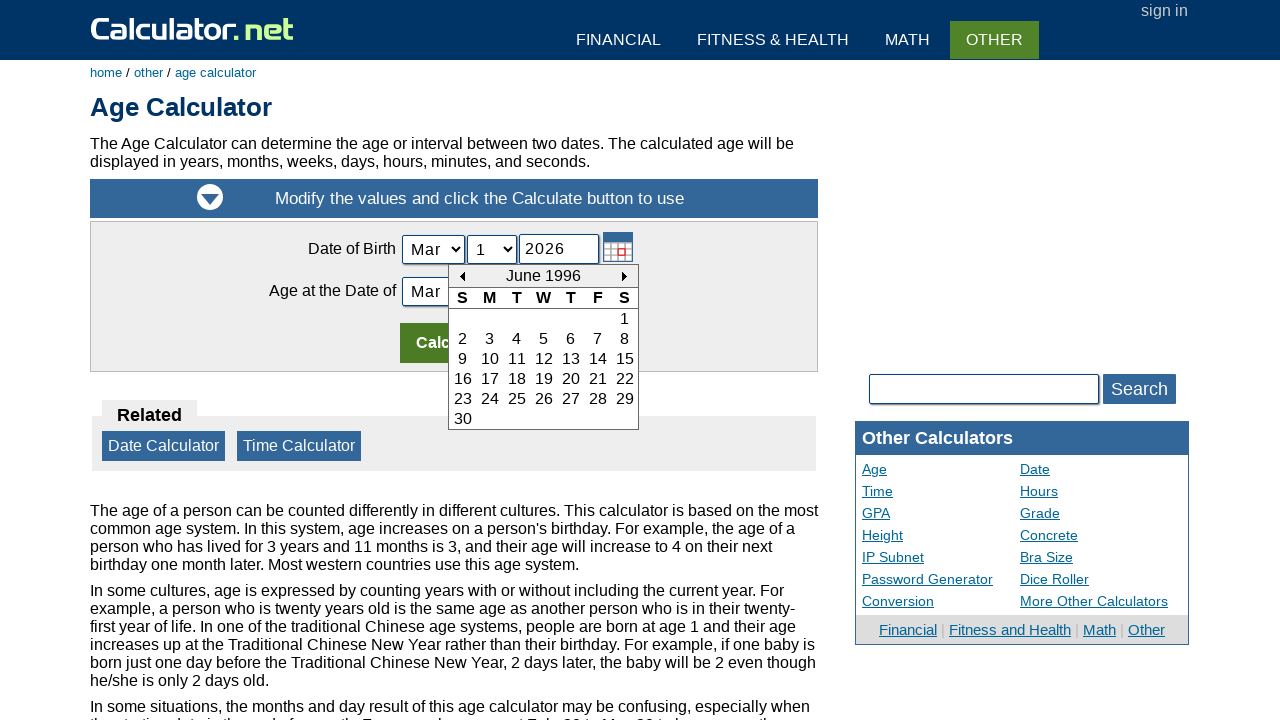

Navigated to previous month (iteration 358 of 396) at (462, 276) on #today_Previous_ID
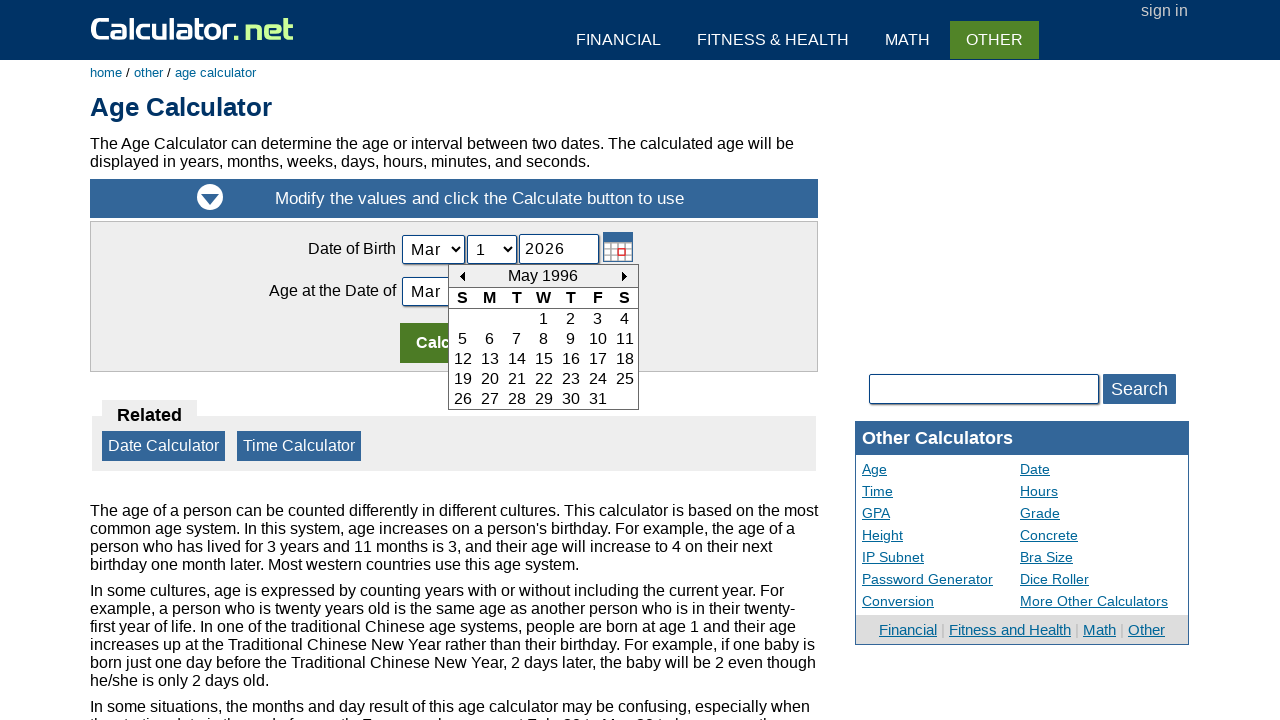

Navigated to previous month (iteration 359 of 396) at (462, 276) on #today_Previous_ID
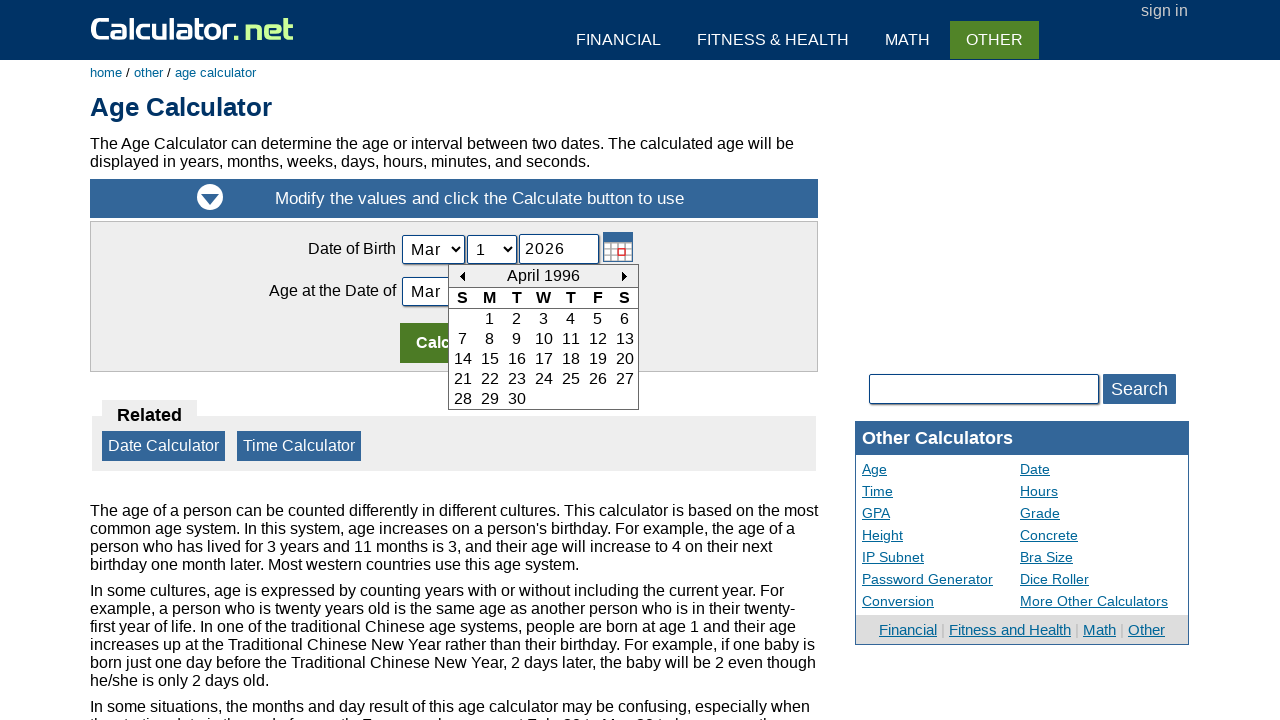

Navigated to previous month (iteration 360 of 396) at (462, 276) on #today_Previous_ID
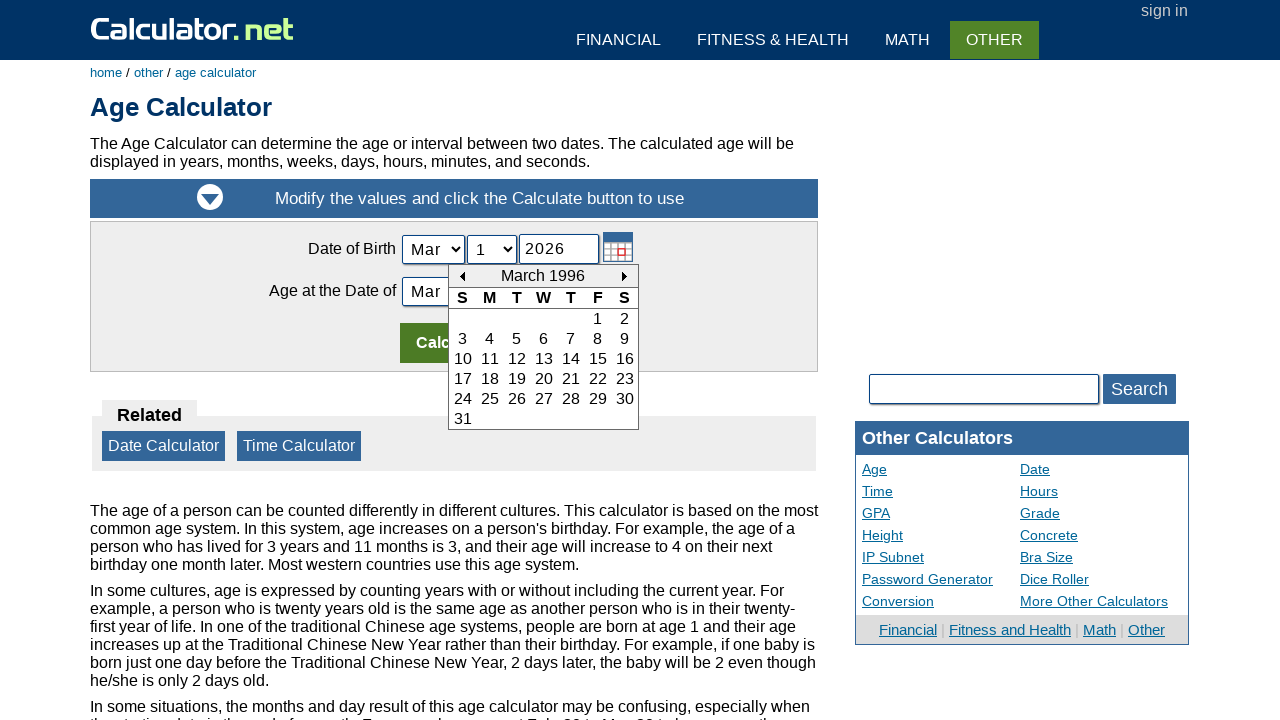

Navigated to previous month (iteration 361 of 396) at (462, 276) on #today_Previous_ID
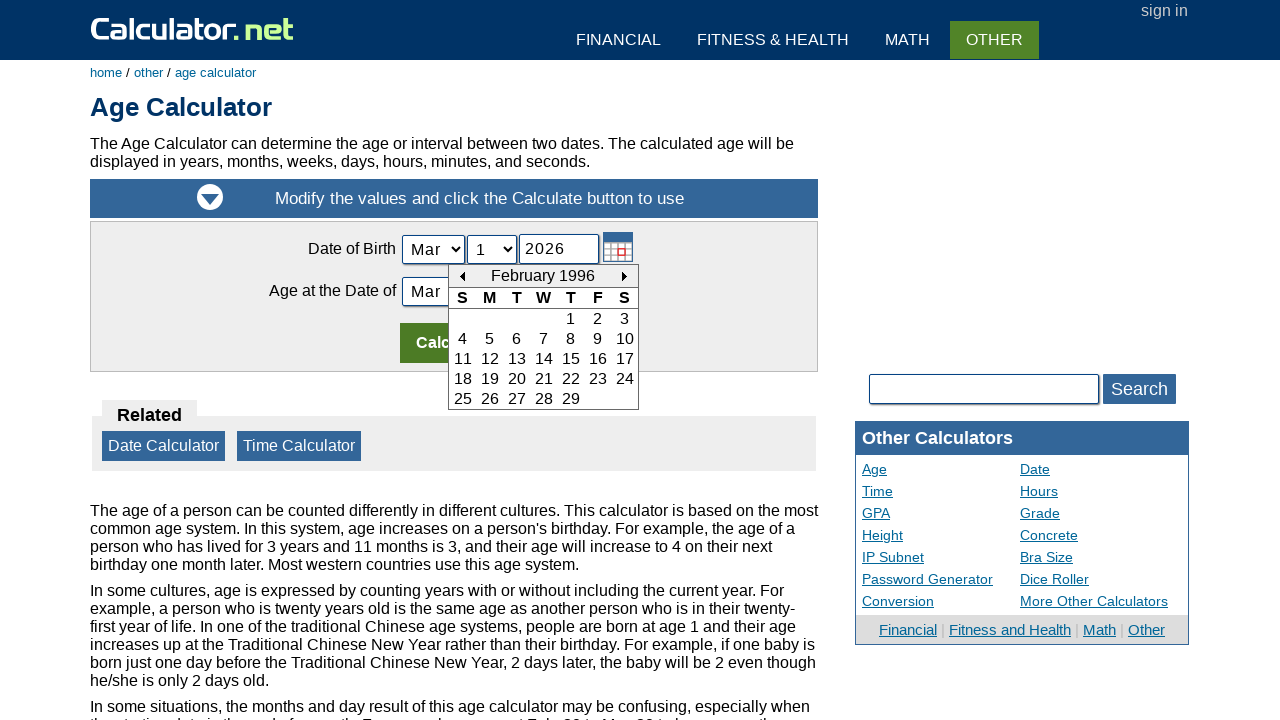

Navigated to previous month (iteration 362 of 396) at (462, 276) on #today_Previous_ID
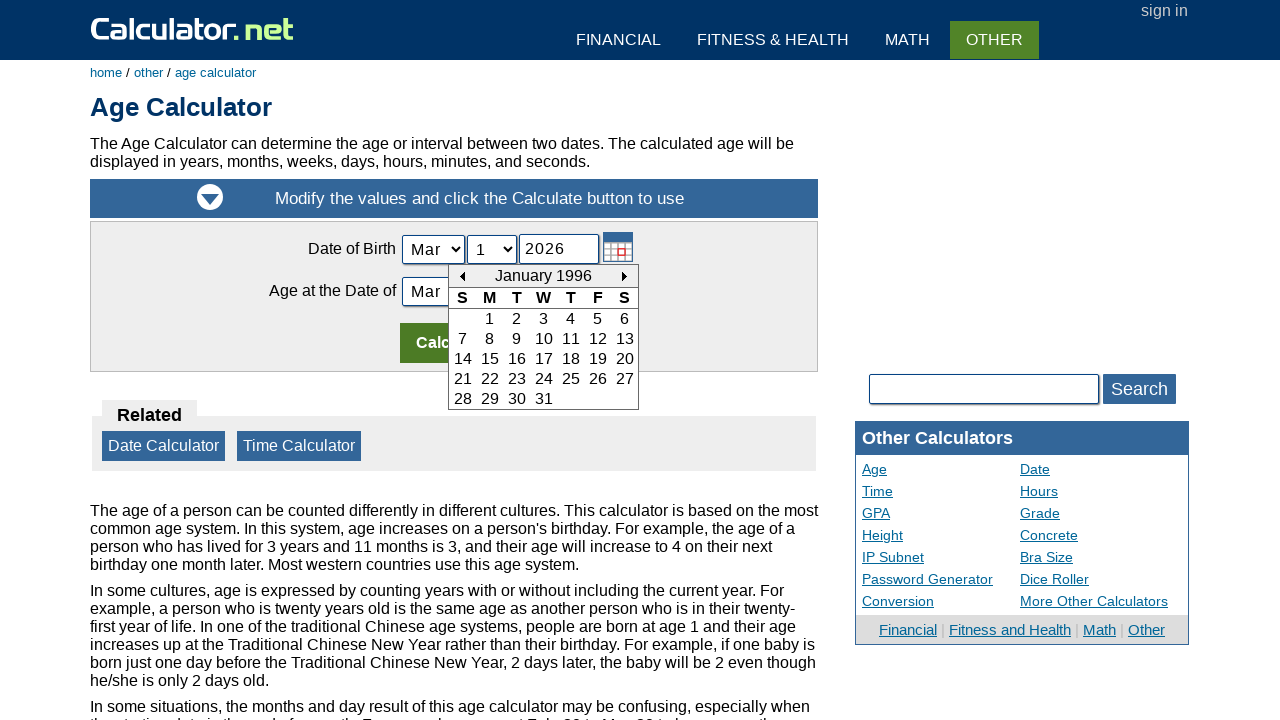

Navigated to previous month (iteration 363 of 396) at (462, 276) on #today_Previous_ID
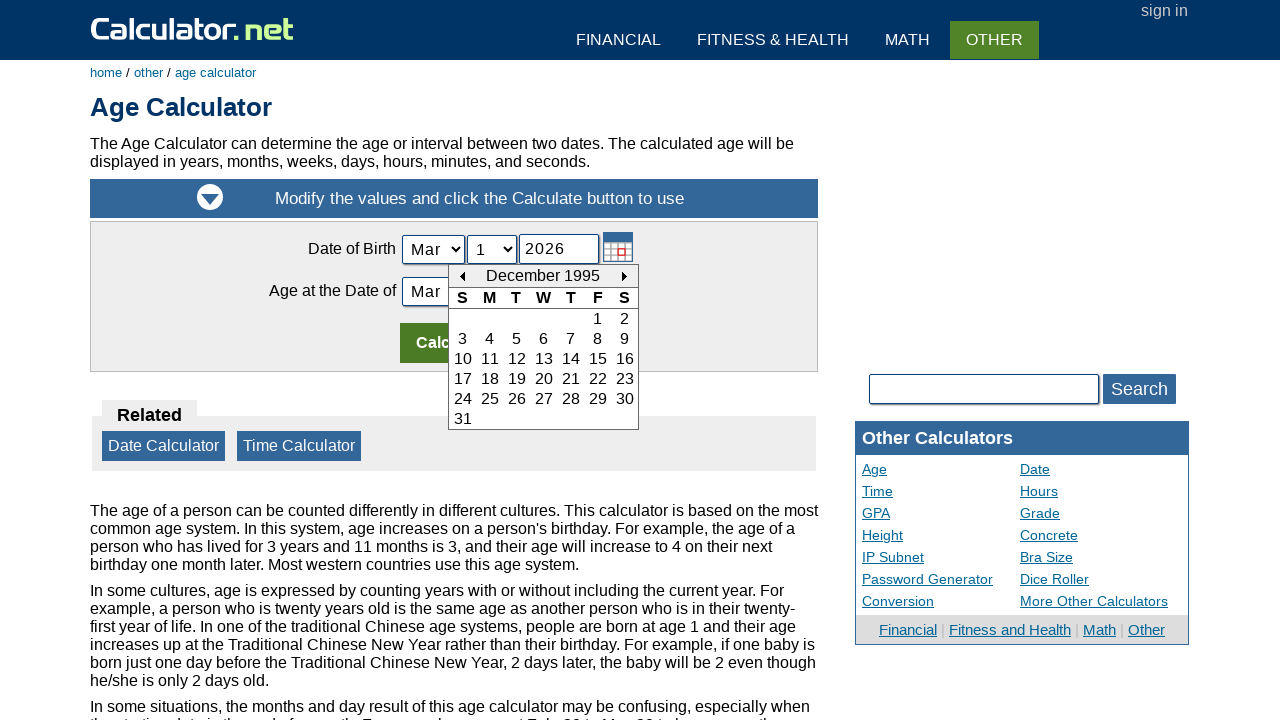

Navigated to previous month (iteration 364 of 396) at (462, 276) on #today_Previous_ID
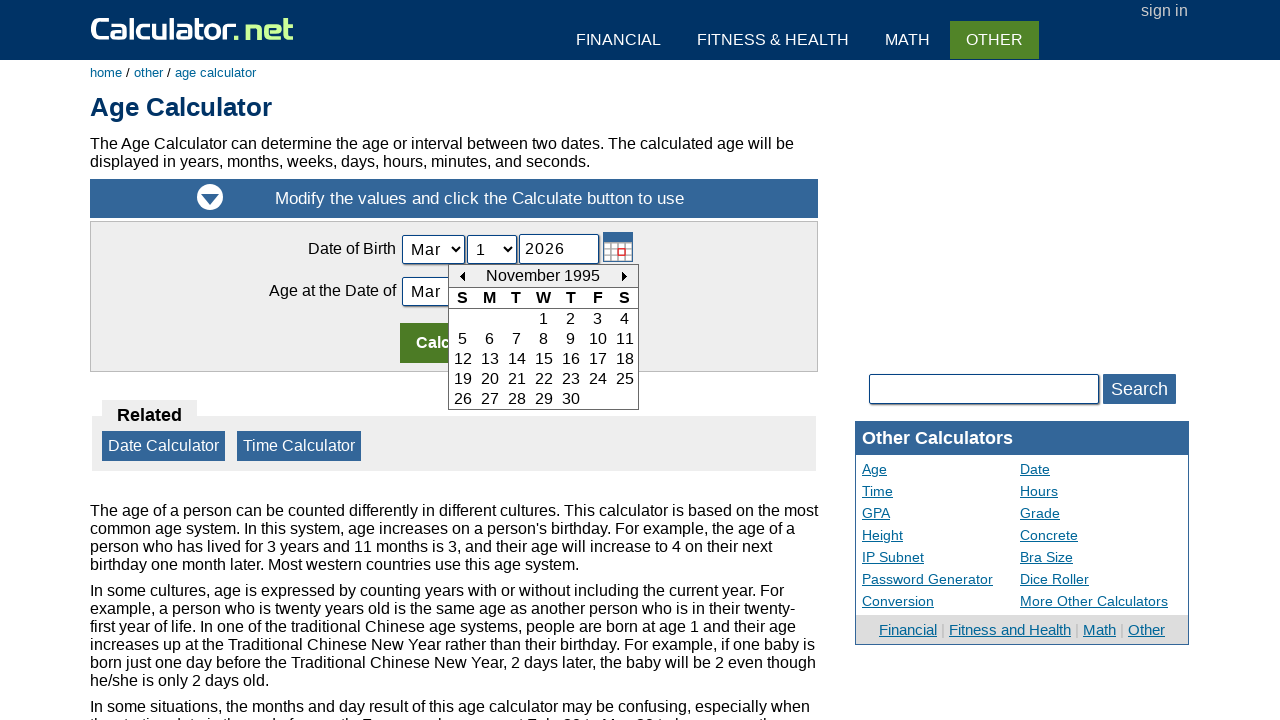

Navigated to previous month (iteration 365 of 396) at (462, 276) on #today_Previous_ID
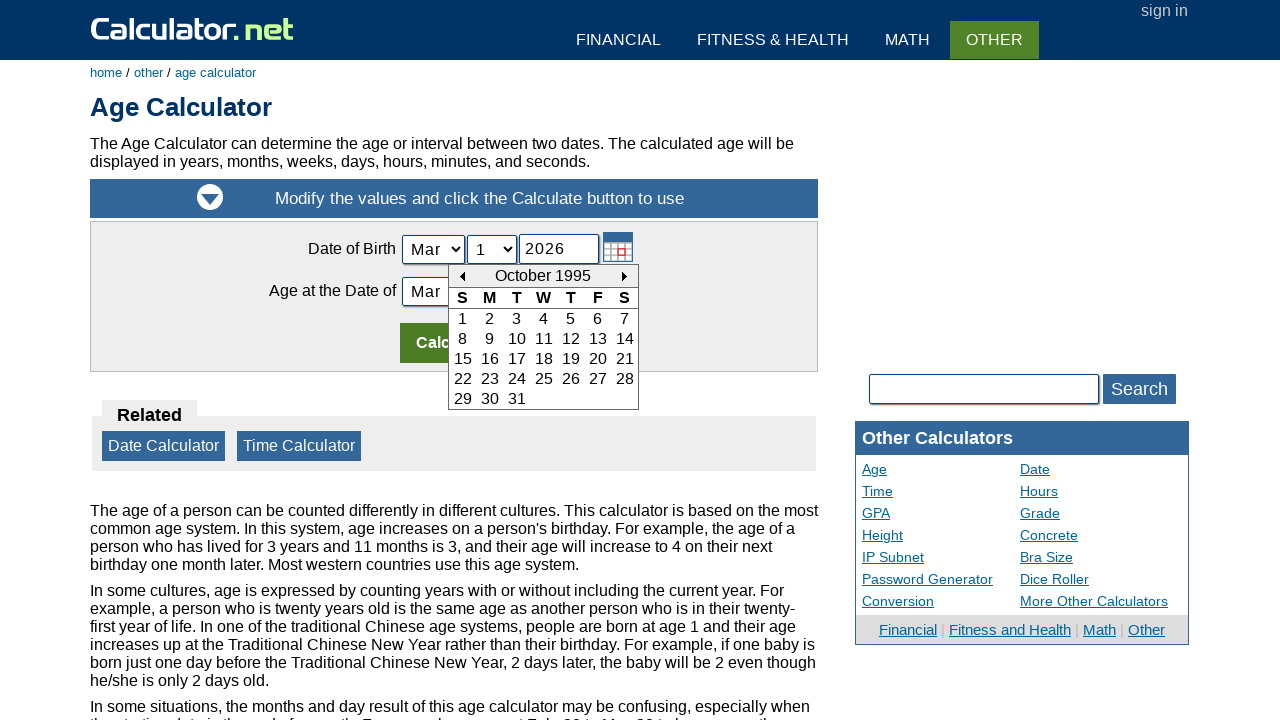

Navigated to previous month (iteration 366 of 396) at (462, 276) on #today_Previous_ID
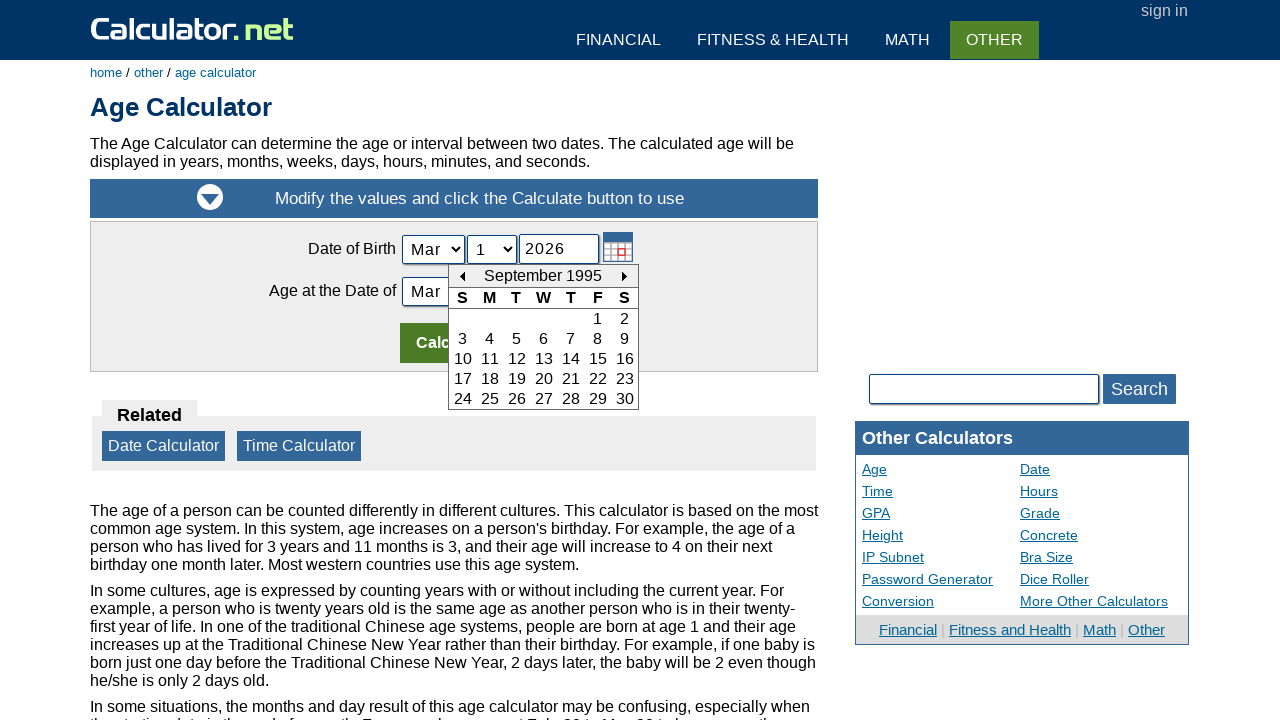

Navigated to previous month (iteration 367 of 396) at (462, 276) on #today_Previous_ID
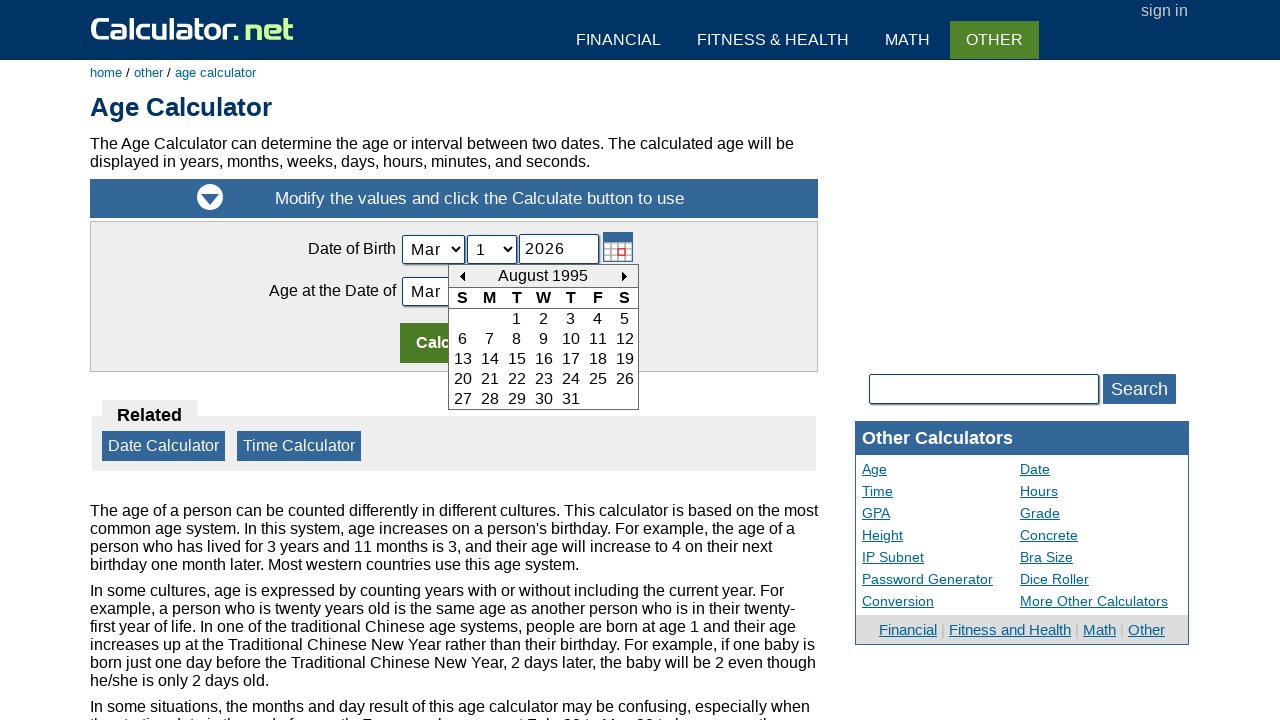

Navigated to previous month (iteration 368 of 396) at (462, 276) on #today_Previous_ID
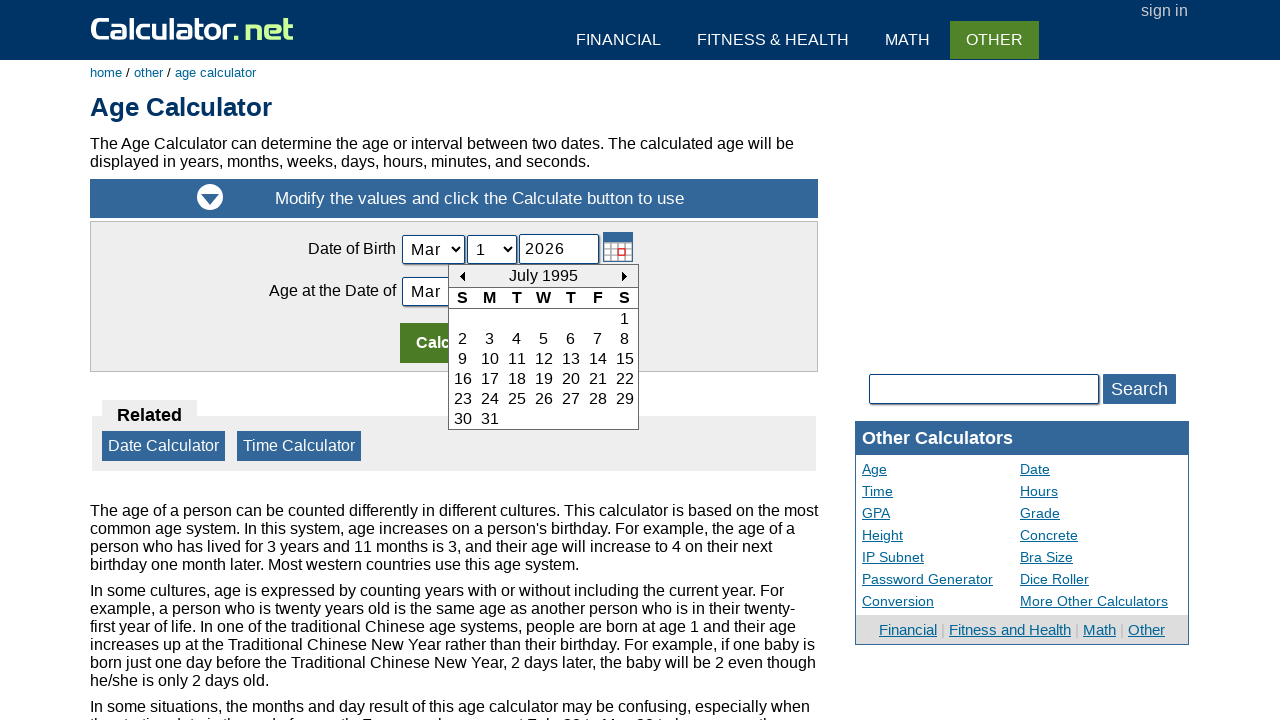

Navigated to previous month (iteration 369 of 396) at (462, 276) on #today_Previous_ID
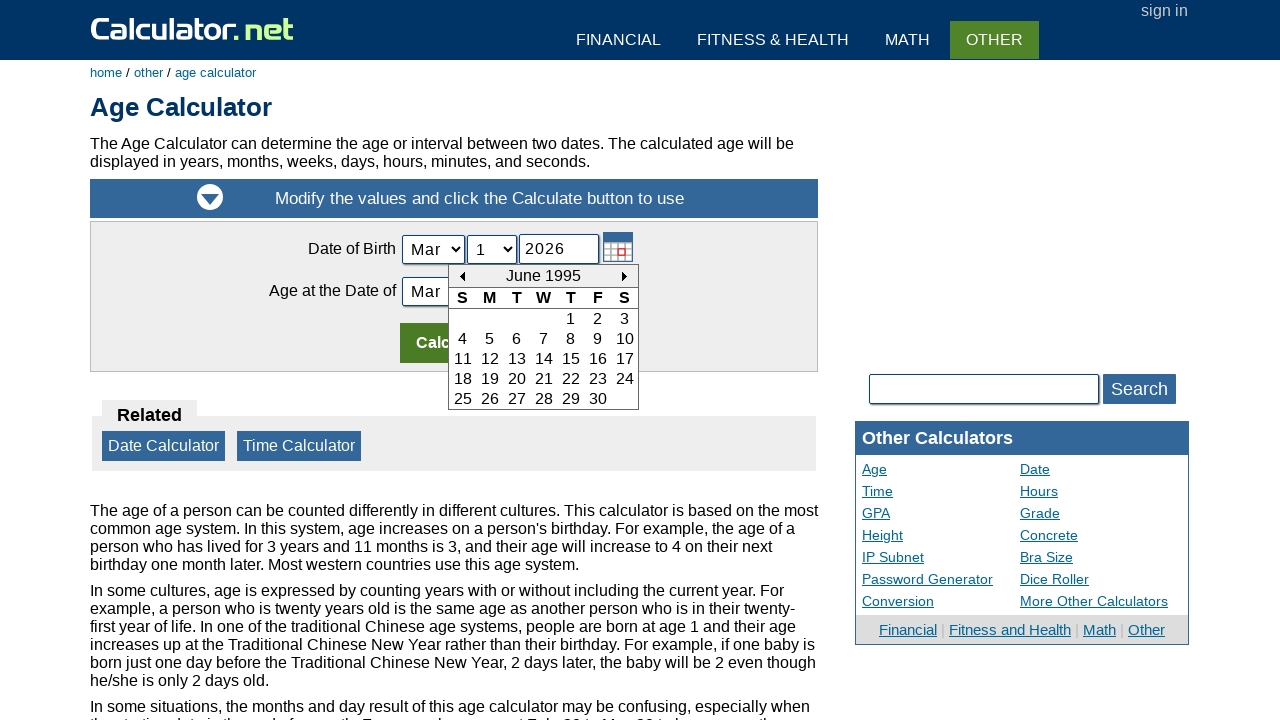

Navigated to previous month (iteration 370 of 396) at (462, 276) on #today_Previous_ID
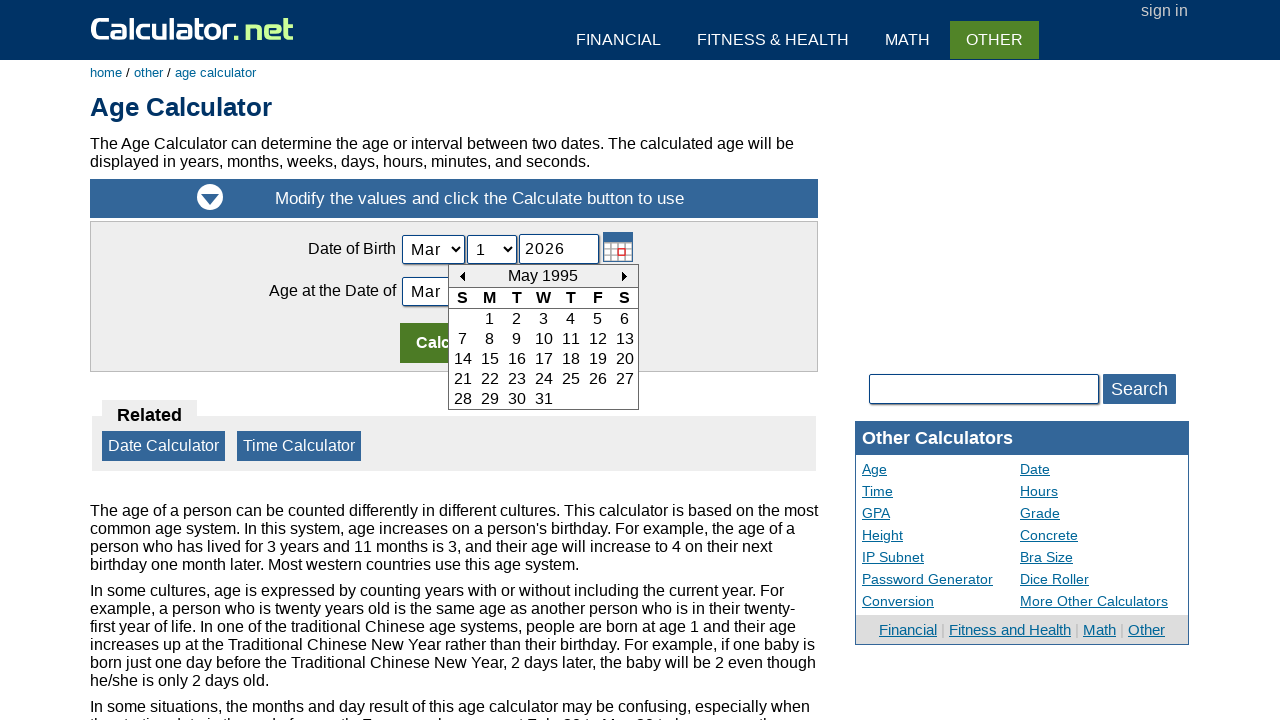

Navigated to previous month (iteration 371 of 396) at (462, 276) on #today_Previous_ID
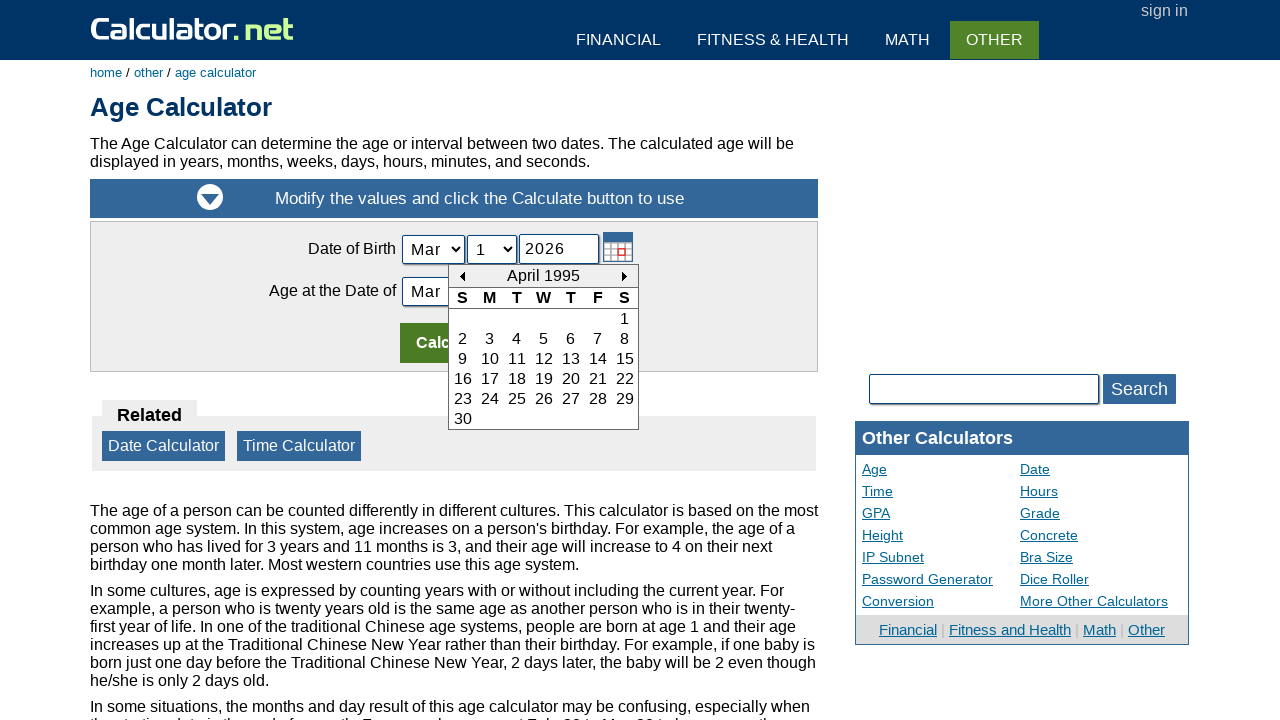

Navigated to previous month (iteration 372 of 396) at (462, 276) on #today_Previous_ID
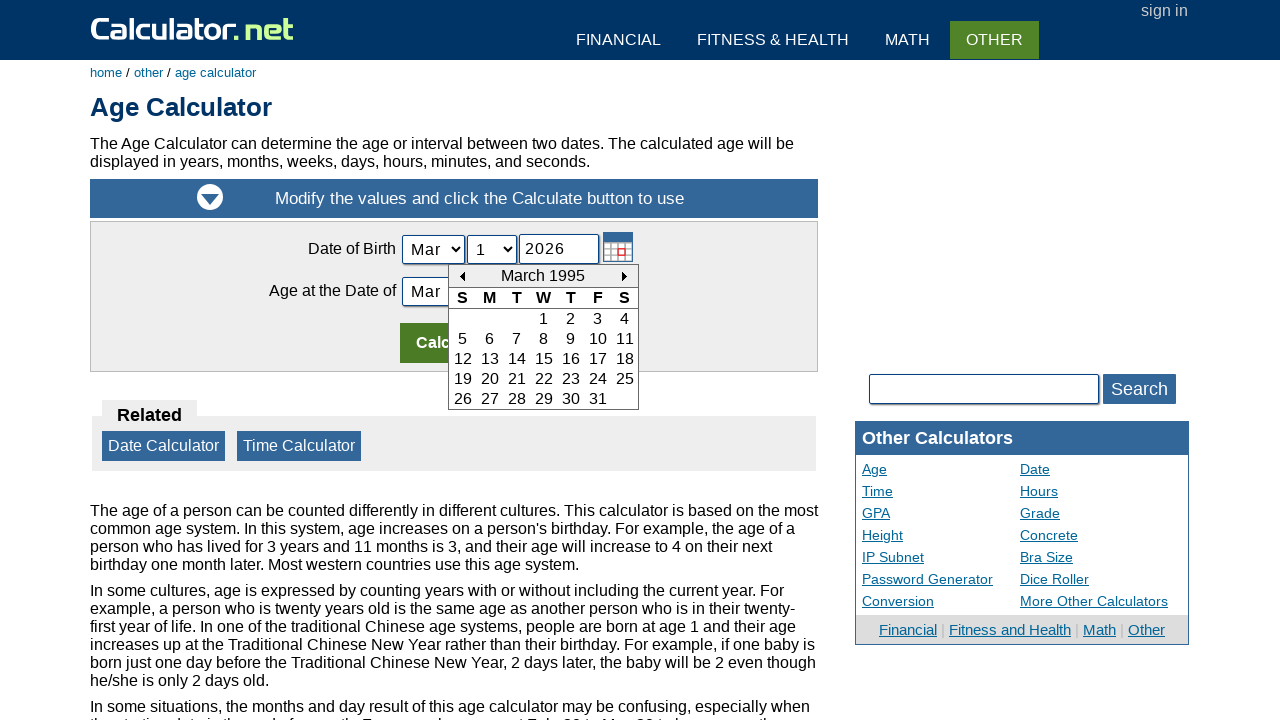

Navigated to previous month (iteration 373 of 396) at (462, 276) on #today_Previous_ID
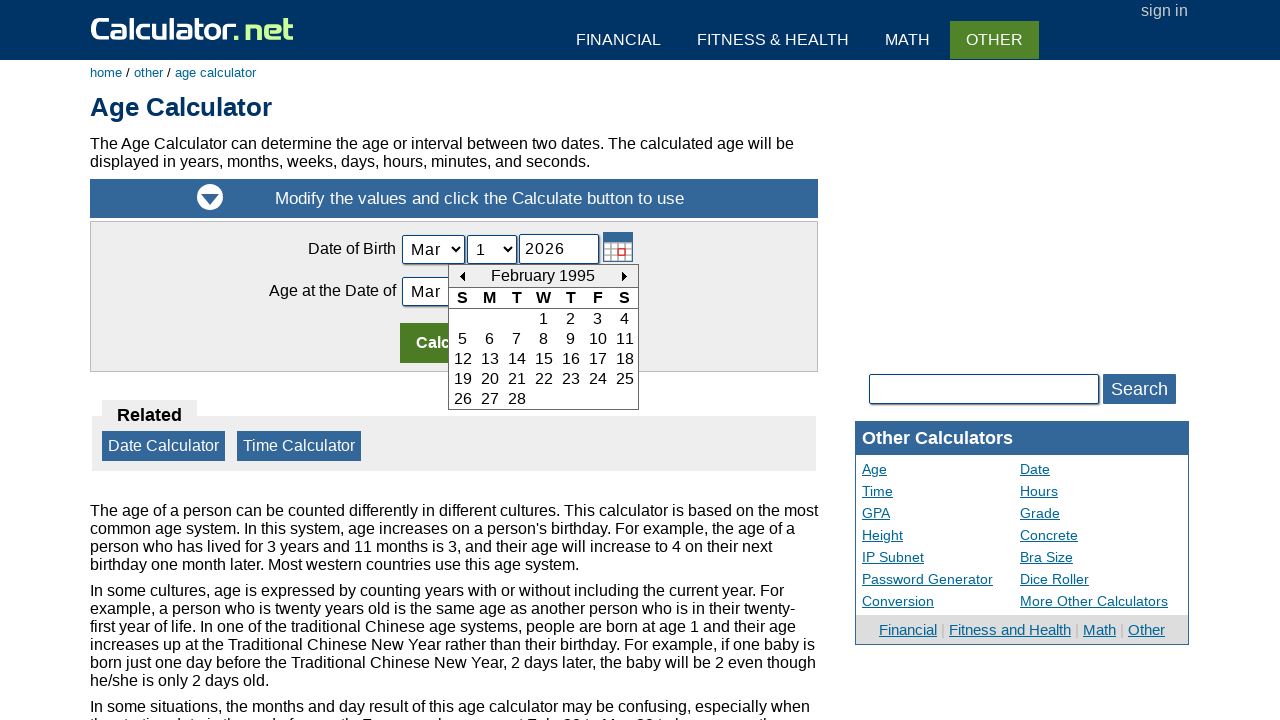

Navigated to previous month (iteration 374 of 396) at (462, 276) on #today_Previous_ID
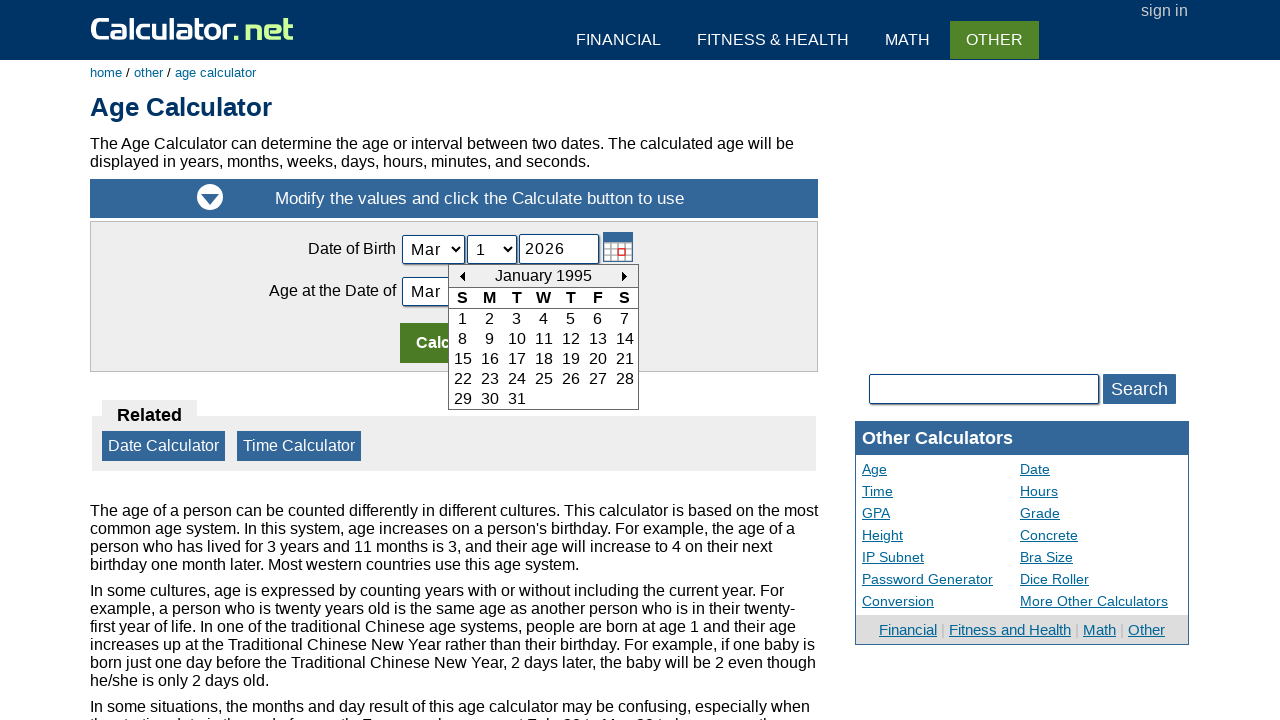

Navigated to previous month (iteration 375 of 396) at (462, 276) on #today_Previous_ID
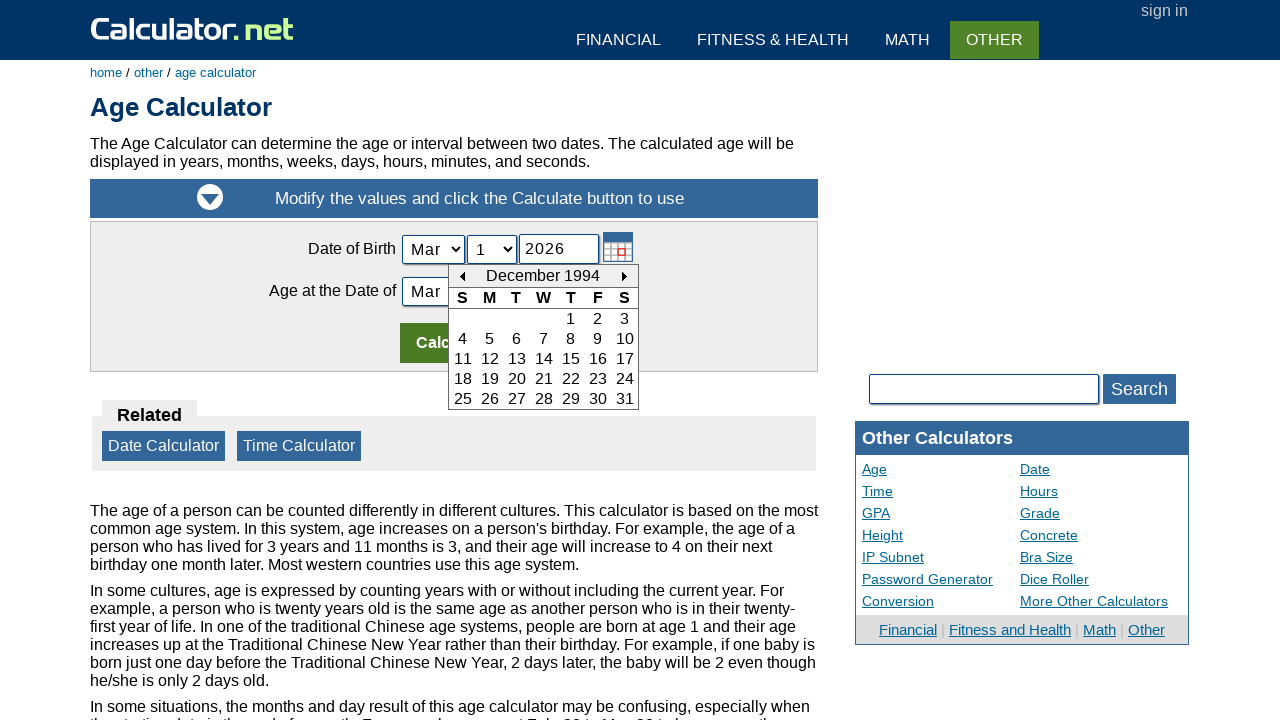

Navigated to previous month (iteration 376 of 396) at (462, 276) on #today_Previous_ID
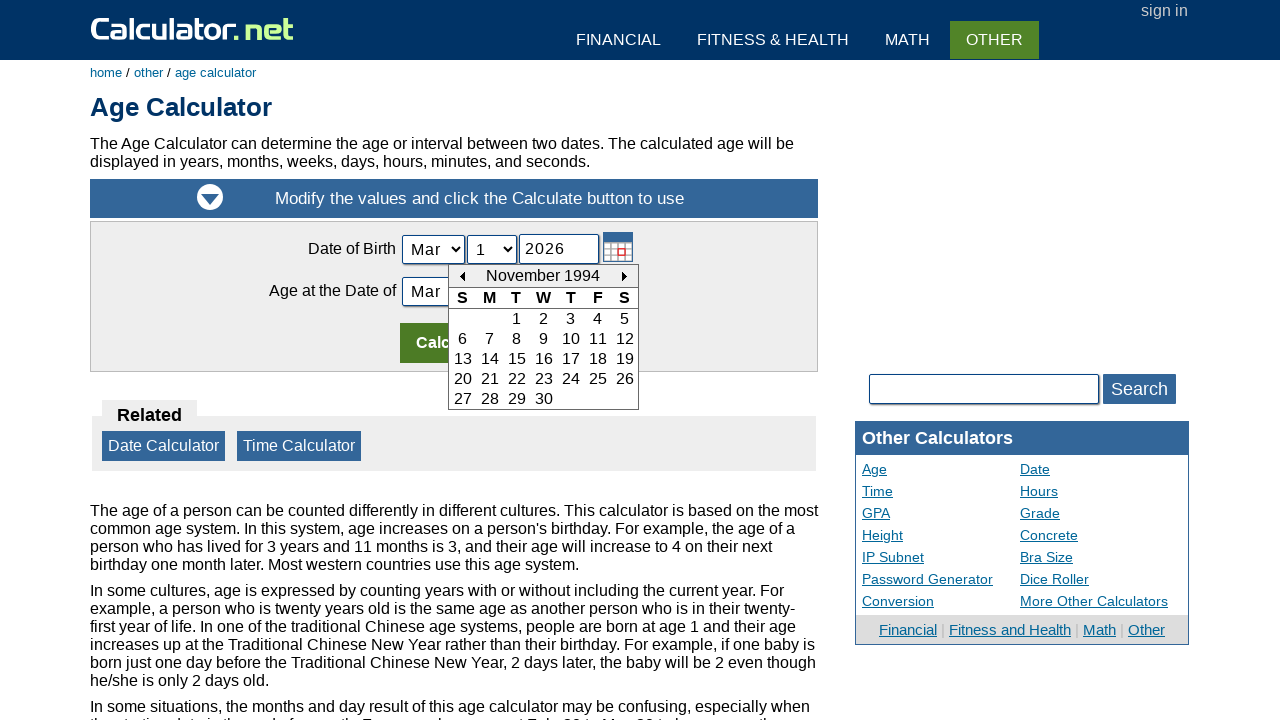

Navigated to previous month (iteration 377 of 396) at (462, 276) on #today_Previous_ID
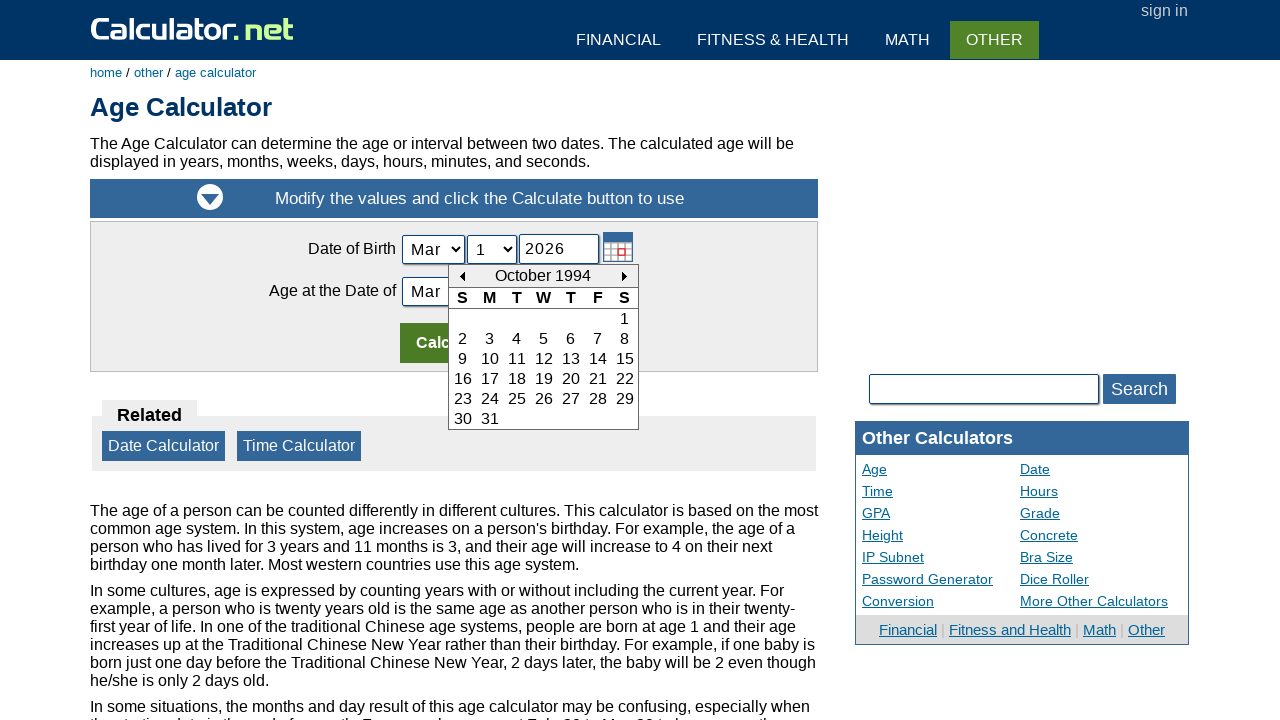

Navigated to previous month (iteration 378 of 396) at (462, 276) on #today_Previous_ID
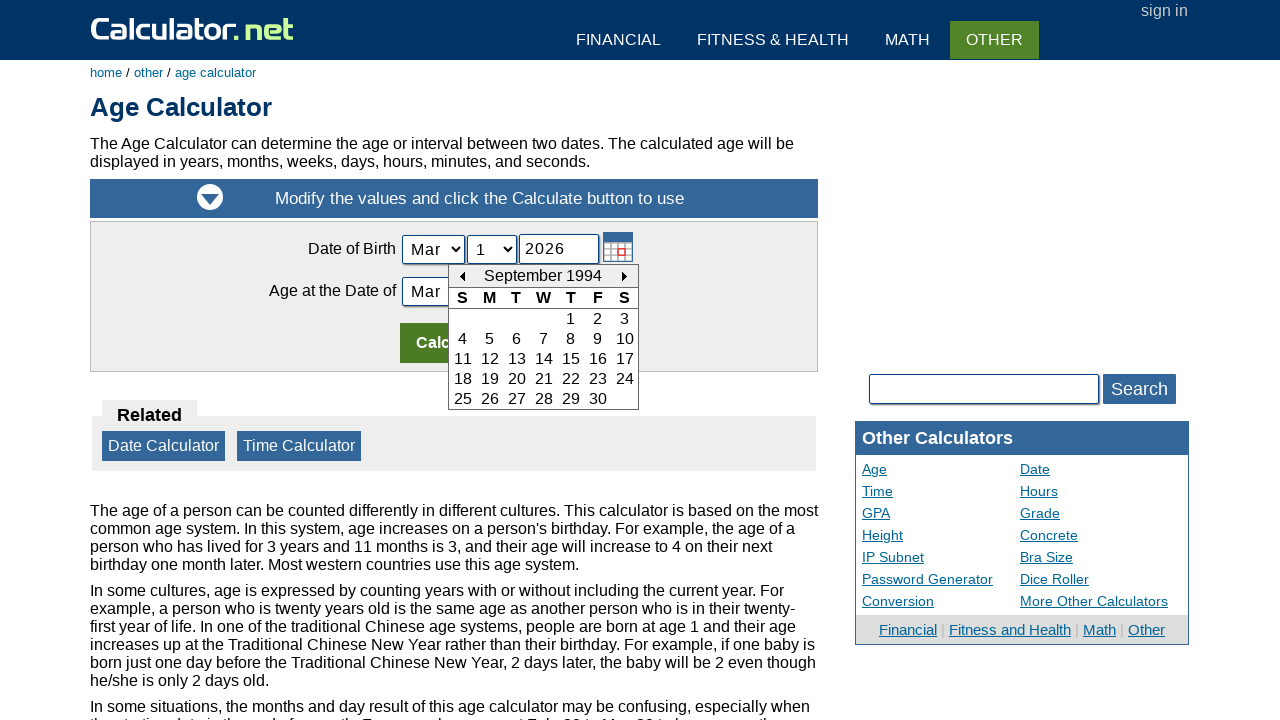

Navigated to previous month (iteration 379 of 396) at (462, 276) on #today_Previous_ID
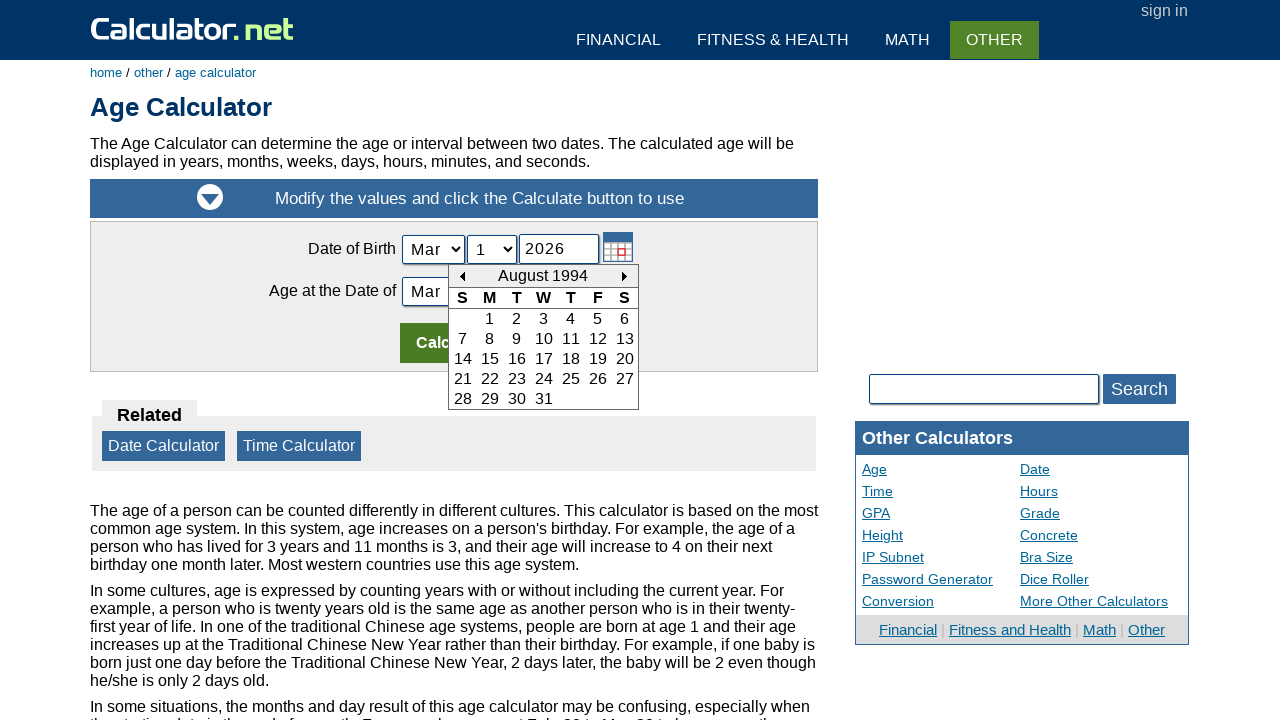

Navigated to previous month (iteration 380 of 396) at (462, 276) on #today_Previous_ID
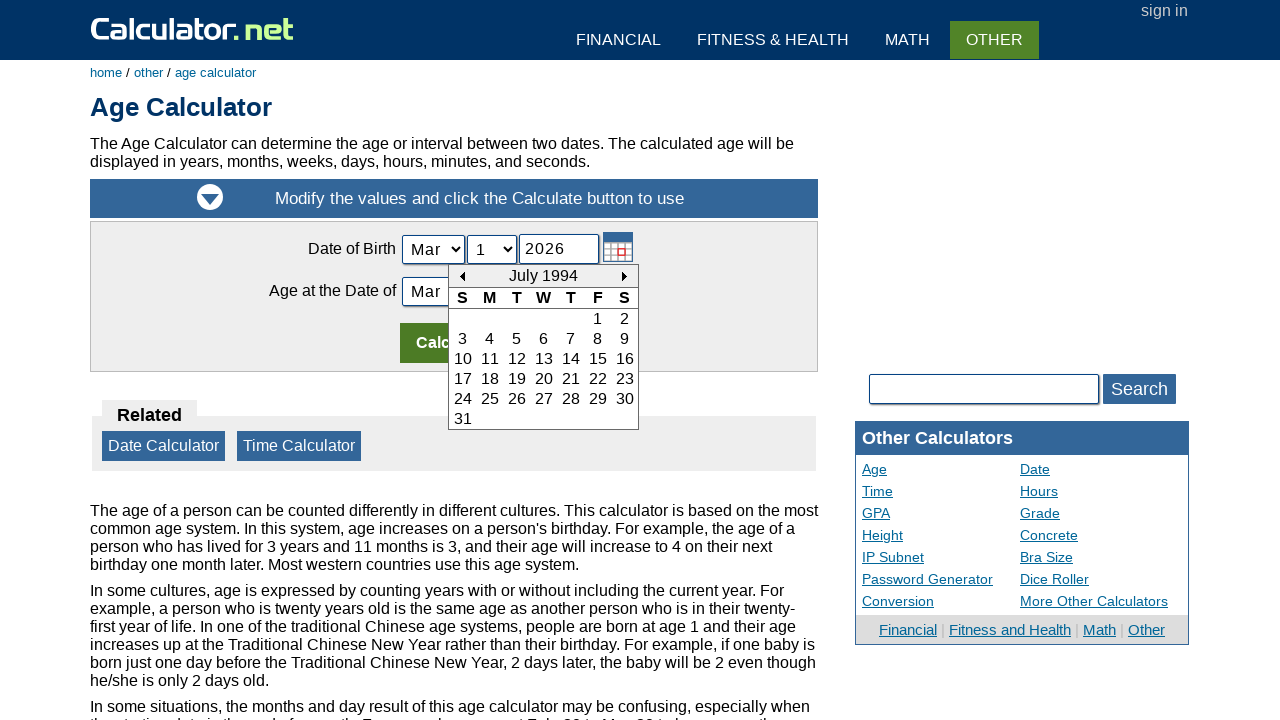

Navigated to previous month (iteration 381 of 396) at (462, 276) on #today_Previous_ID
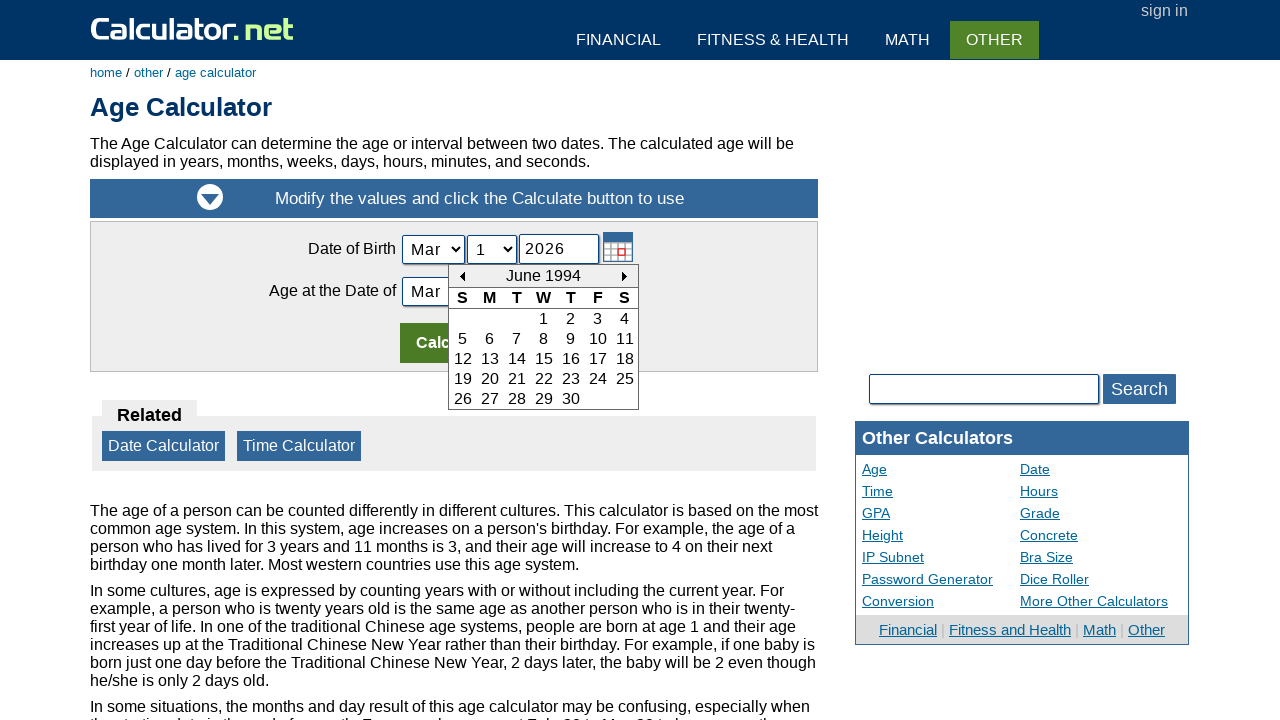

Navigated to previous month (iteration 382 of 396) at (462, 276) on #today_Previous_ID
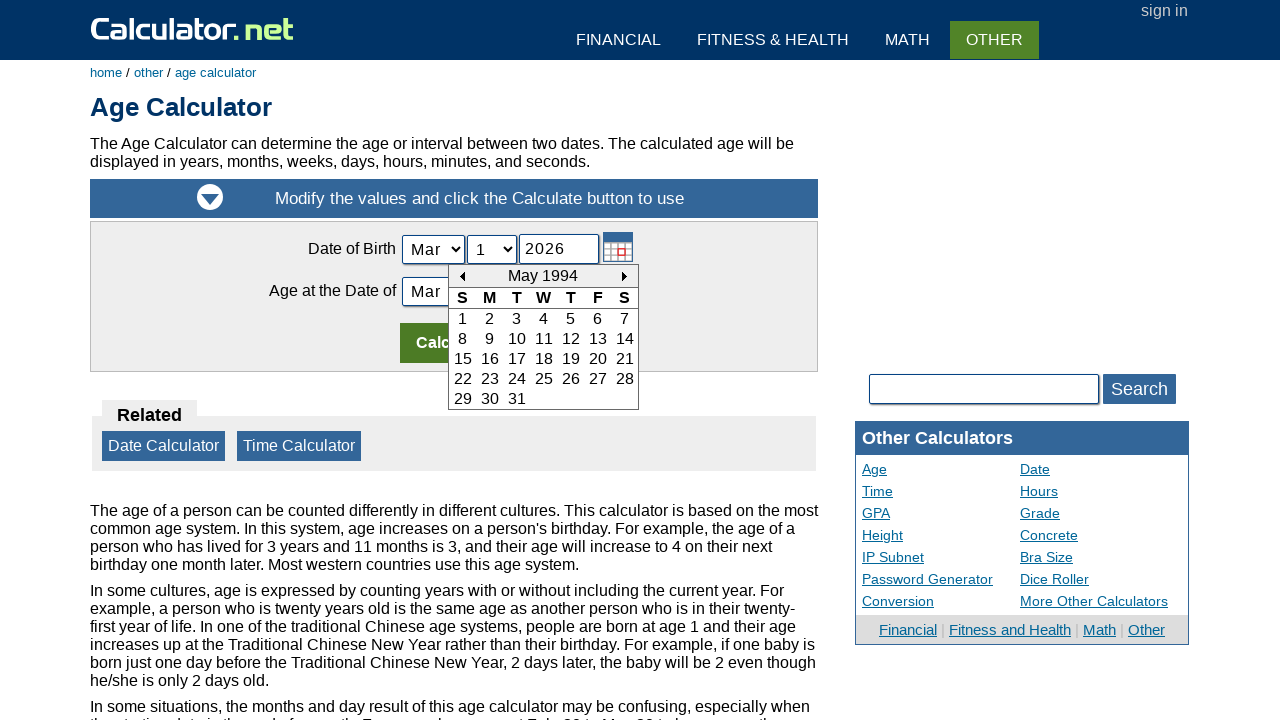

Navigated to previous month (iteration 383 of 396) at (462, 276) on #today_Previous_ID
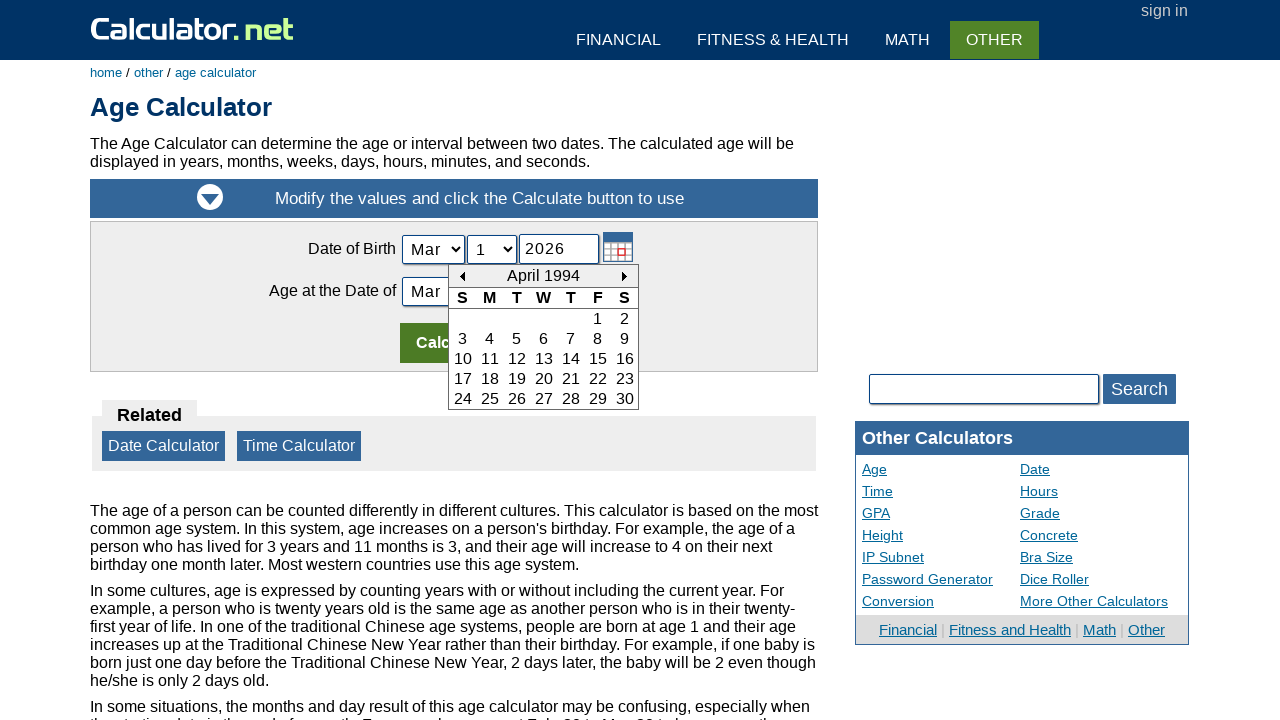

Navigated to previous month (iteration 384 of 396) at (462, 276) on #today_Previous_ID
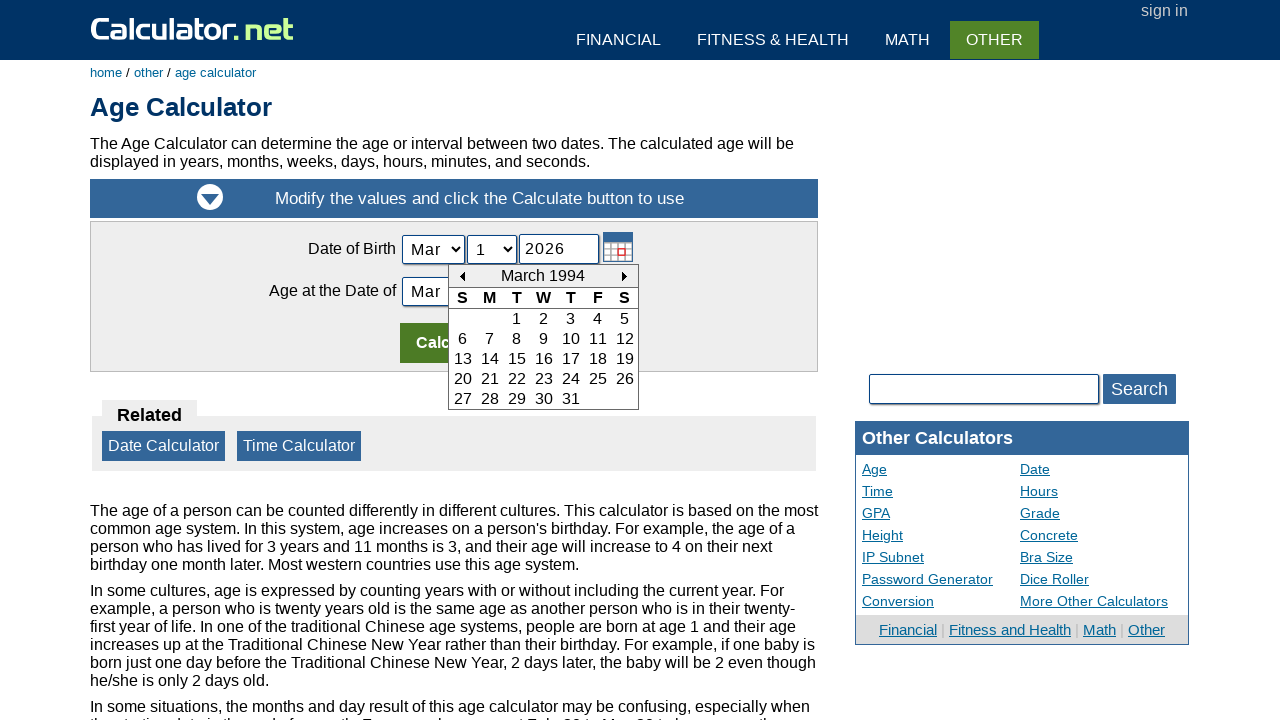

Navigated to previous month (iteration 385 of 396) at (462, 276) on #today_Previous_ID
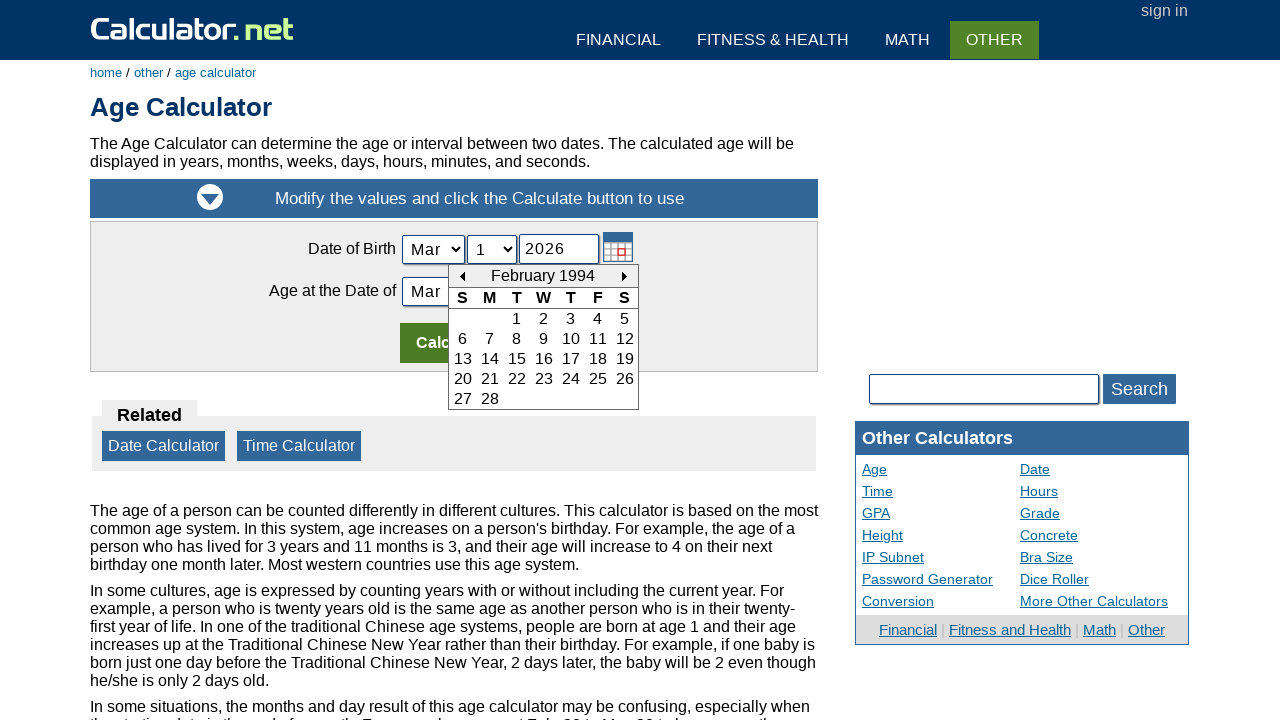

Navigated to previous month (iteration 386 of 396) at (462, 276) on #today_Previous_ID
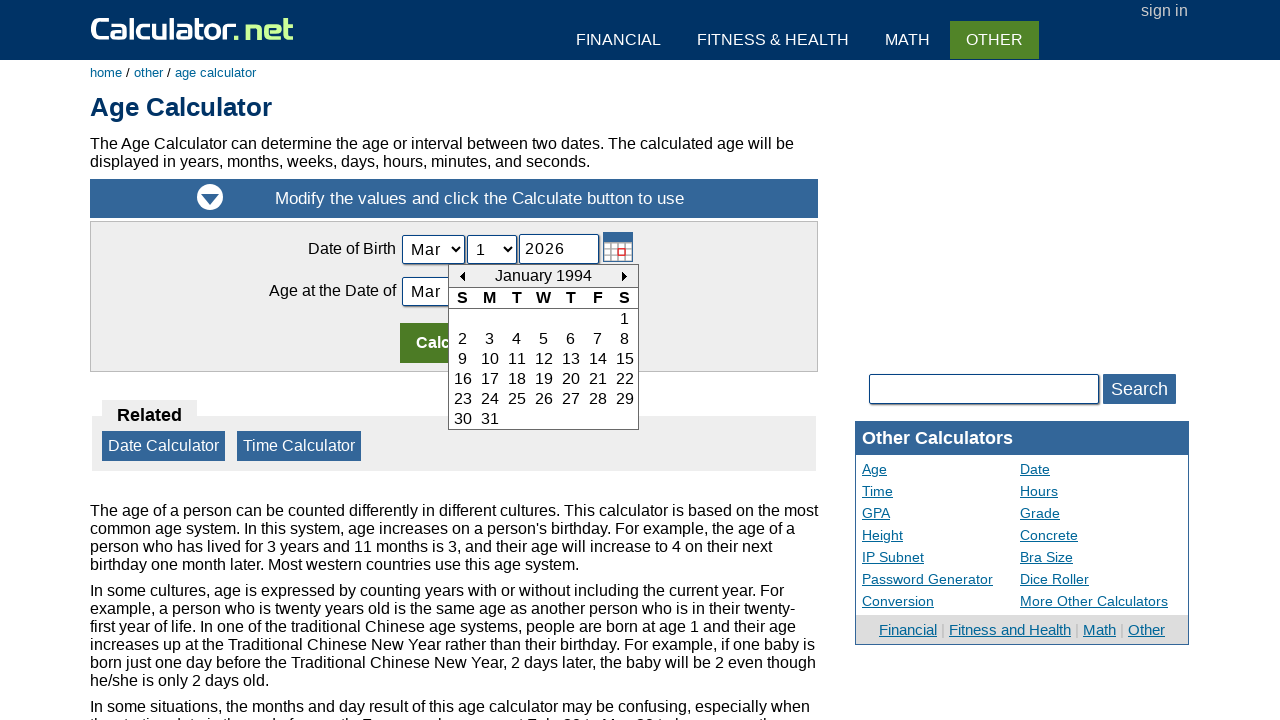

Navigated to previous month (iteration 387 of 396) at (462, 276) on #today_Previous_ID
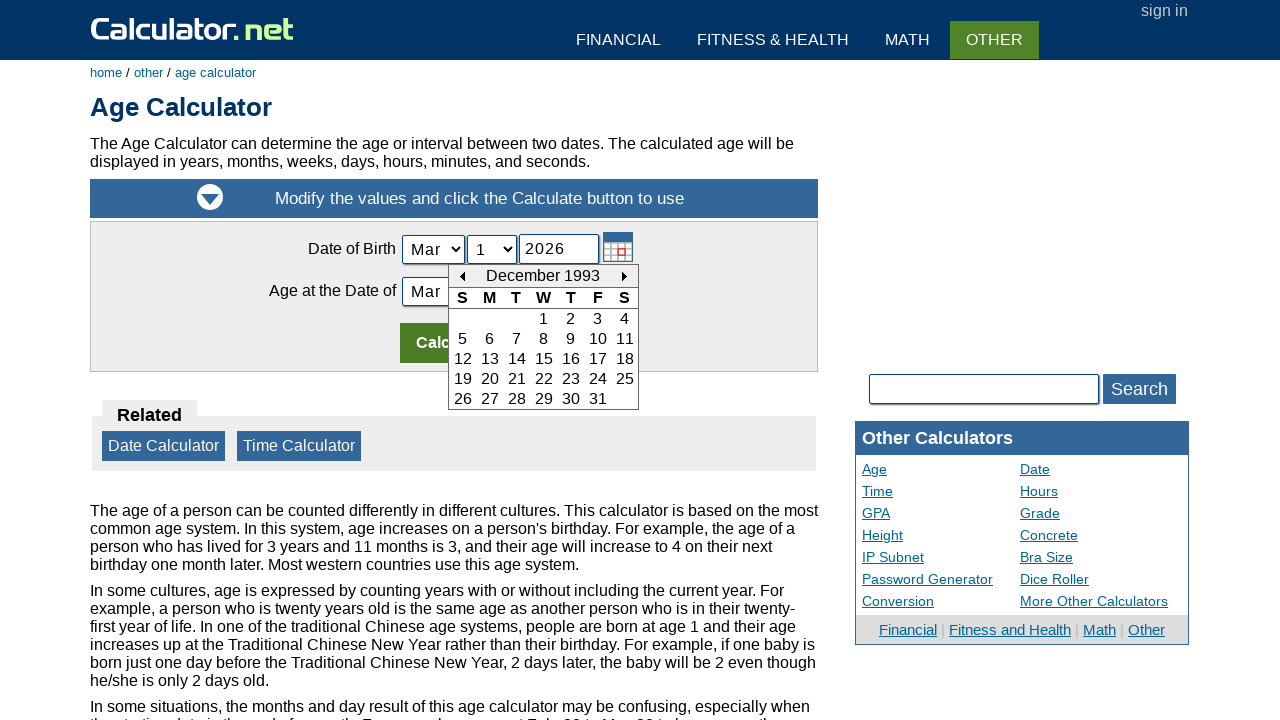

Navigated to previous month (iteration 388 of 396) at (462, 276) on #today_Previous_ID
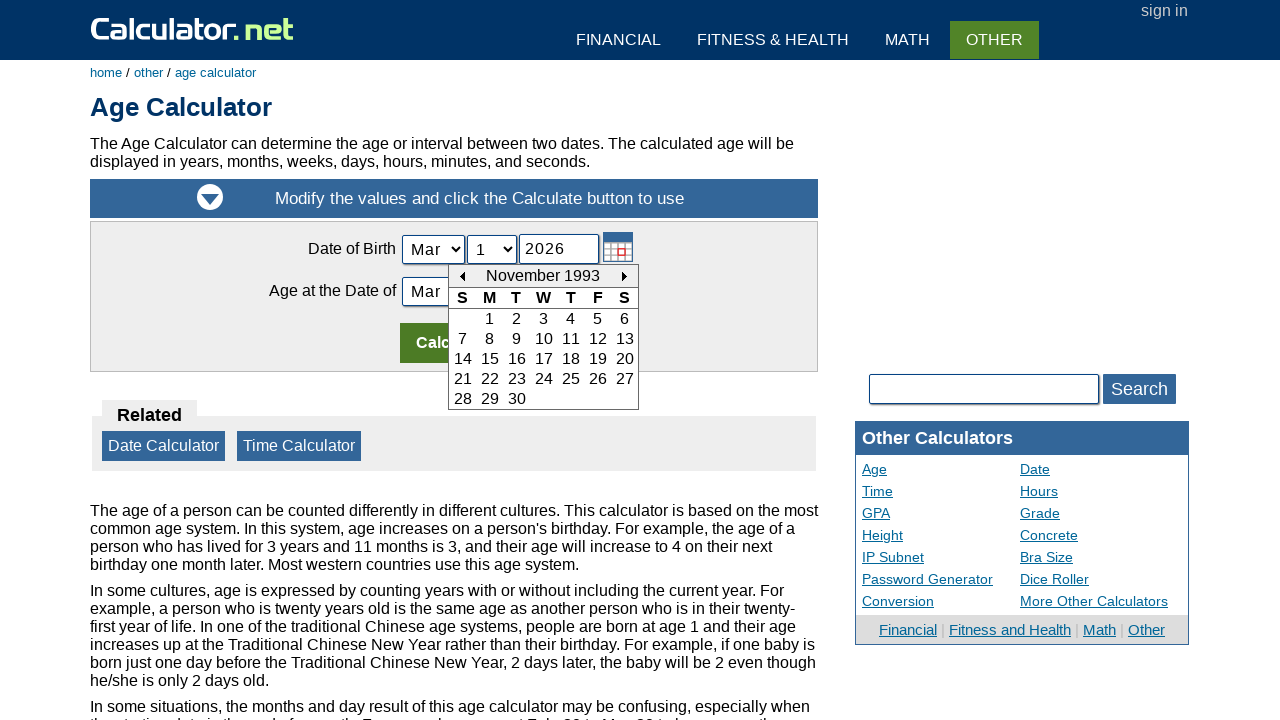

Navigated to previous month (iteration 389 of 396) at (462, 276) on #today_Previous_ID
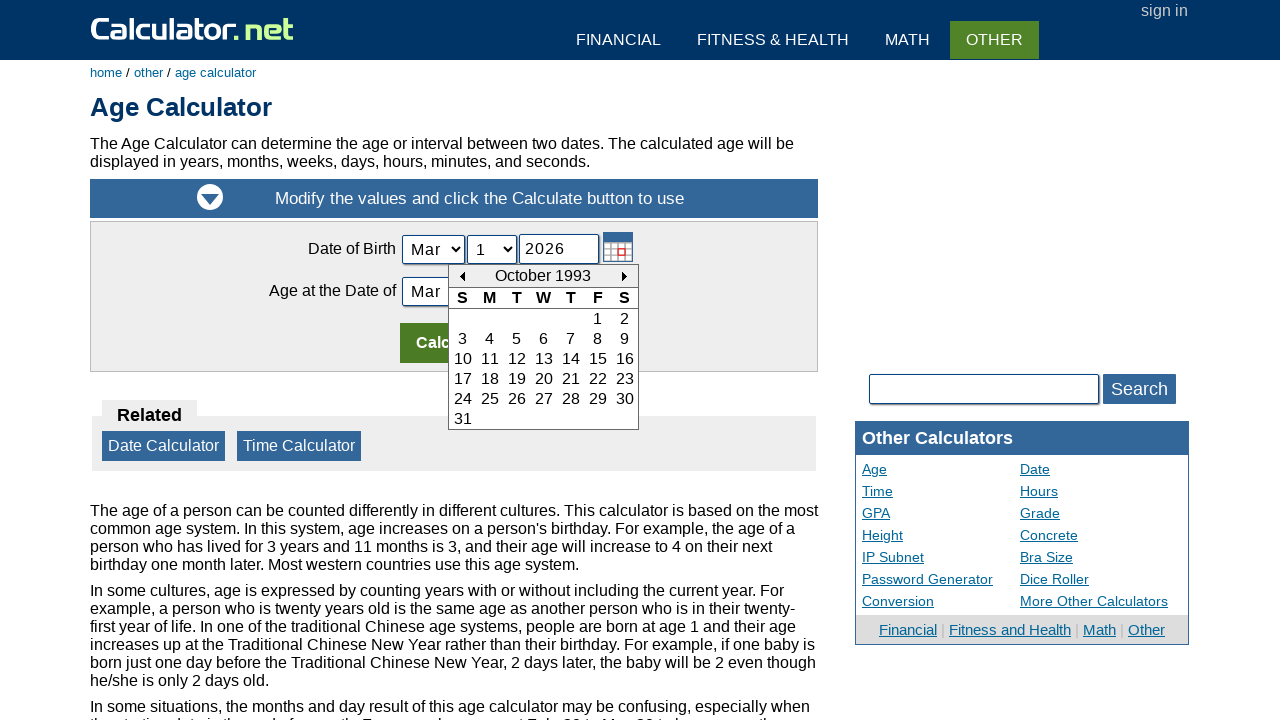

Navigated to previous month (iteration 390 of 396) at (462, 276) on #today_Previous_ID
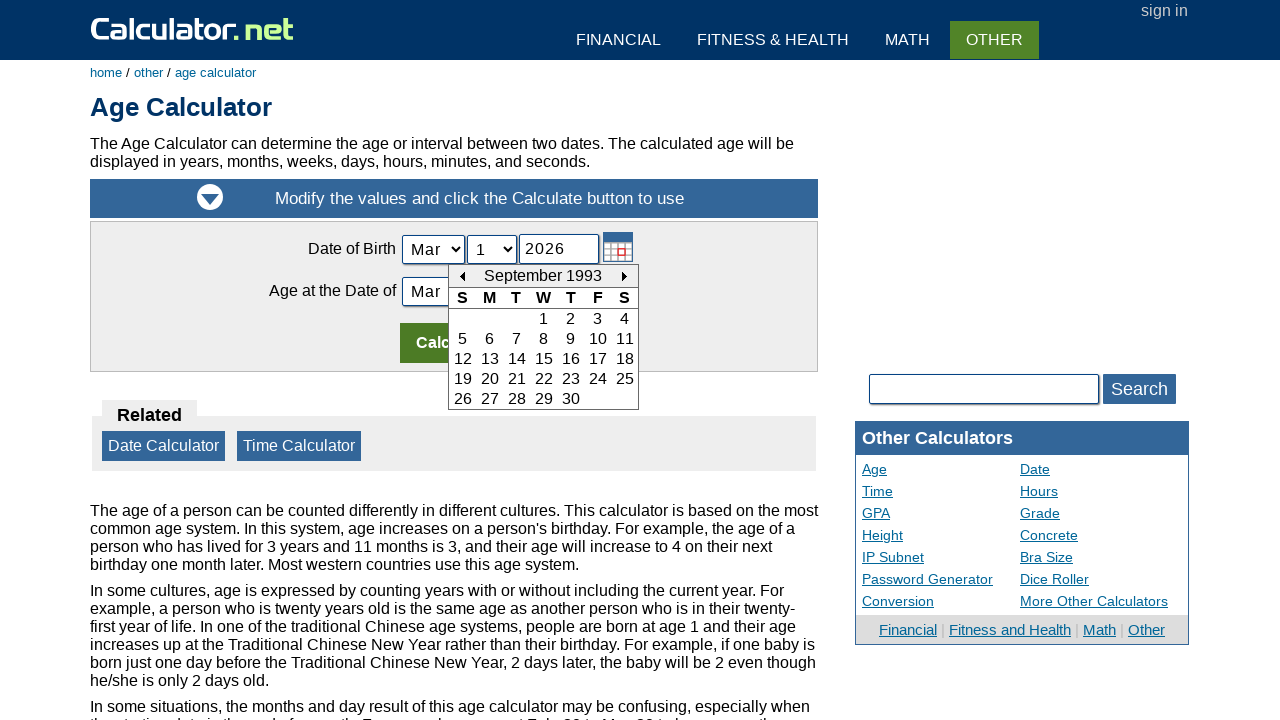

Navigated to previous month (iteration 391 of 396) at (462, 276) on #today_Previous_ID
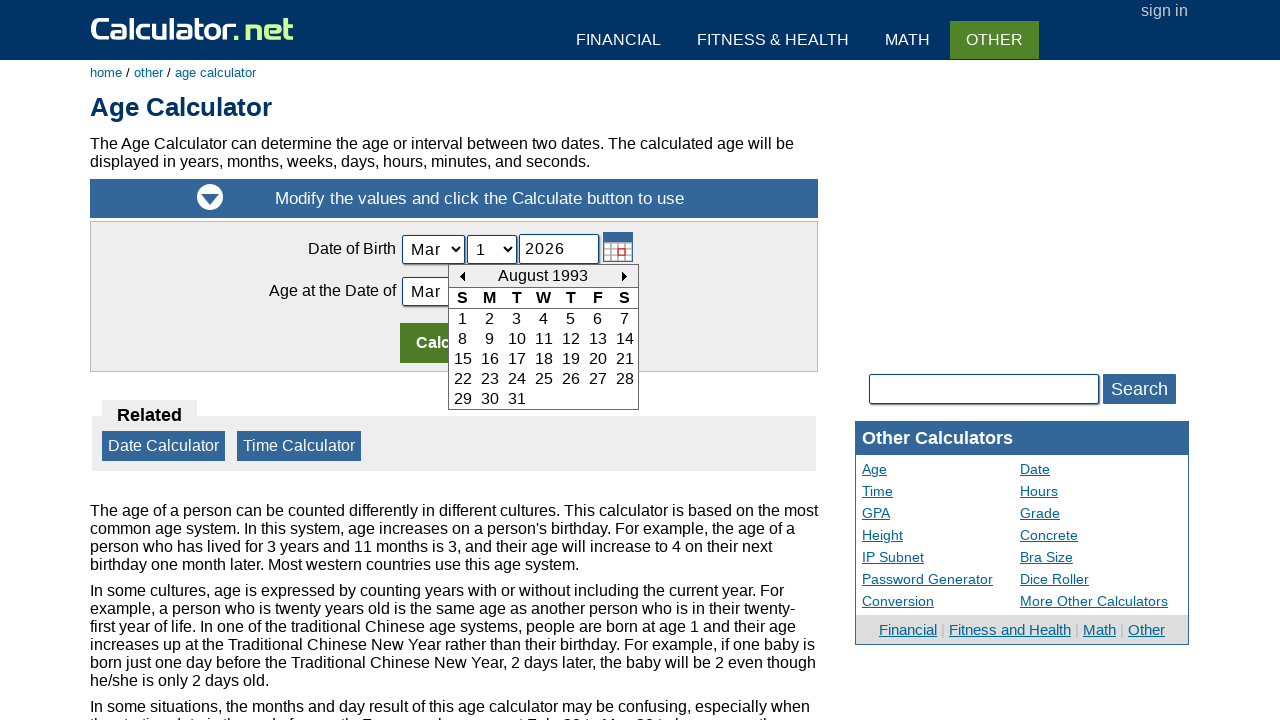

Navigated to previous month (iteration 392 of 396) at (462, 276) on #today_Previous_ID
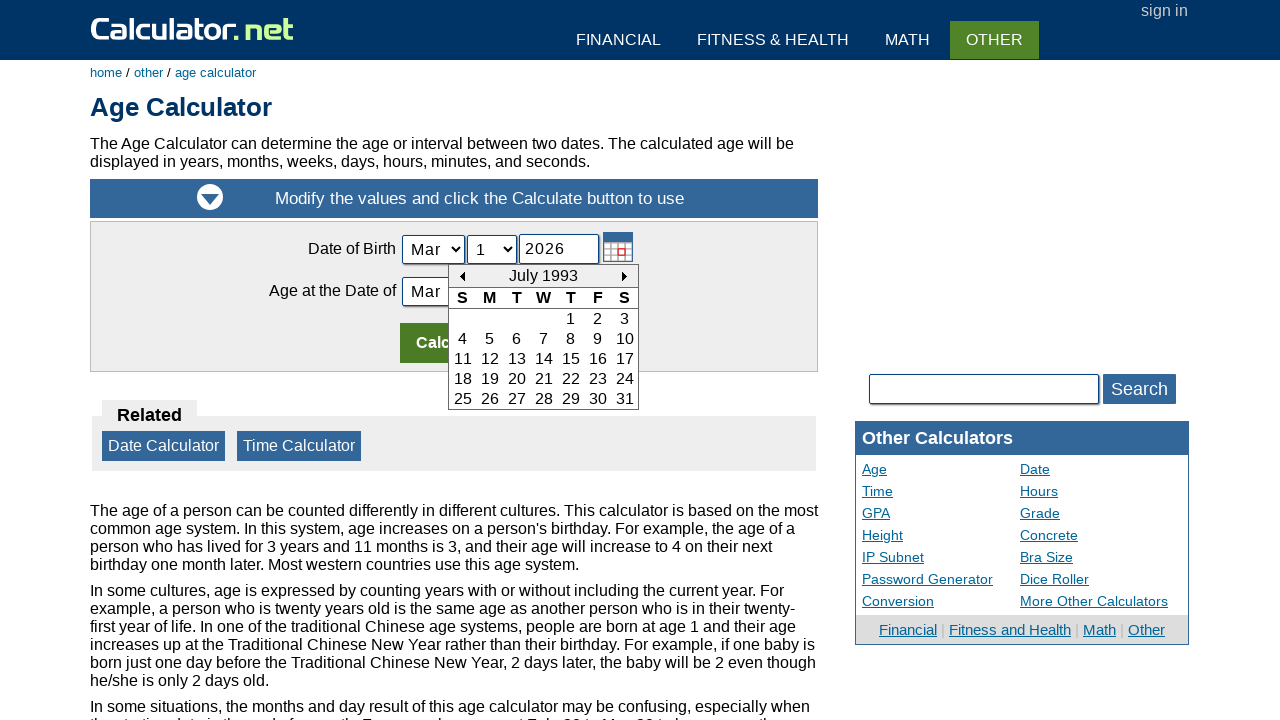

Navigated to previous month (iteration 393 of 396) at (462, 276) on #today_Previous_ID
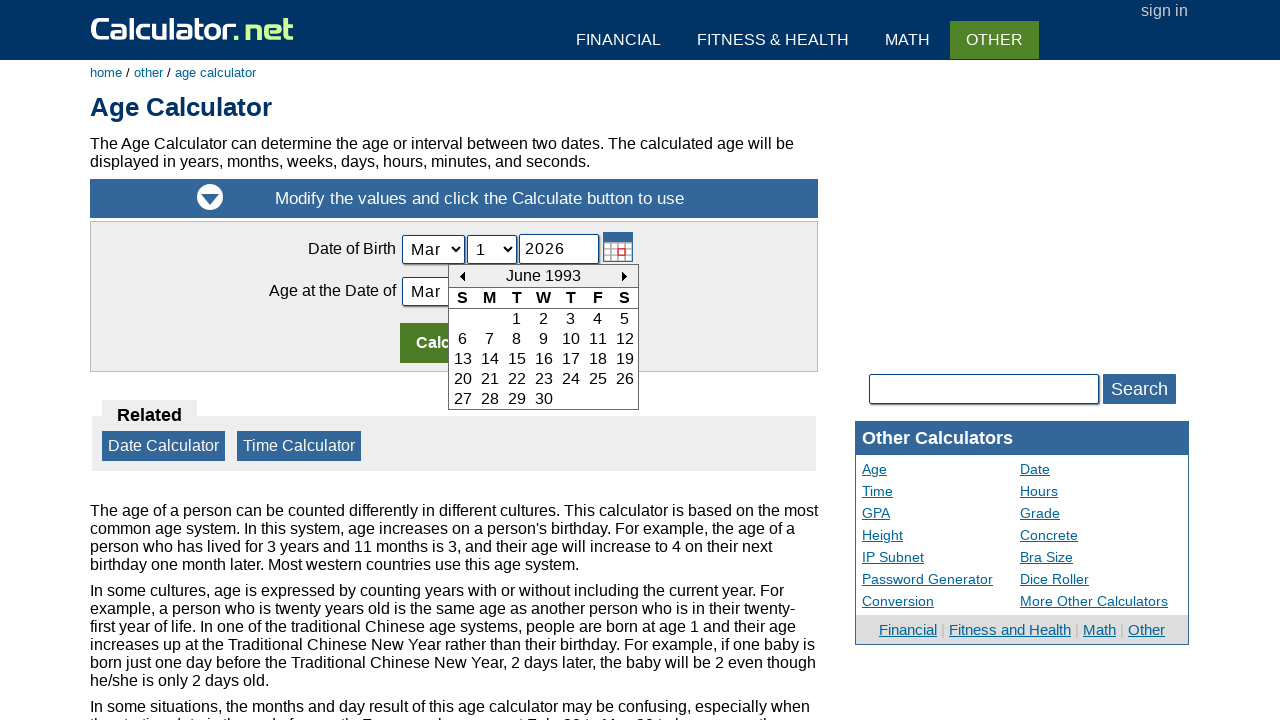

Navigated to previous month (iteration 394 of 396) at (462, 276) on #today_Previous_ID
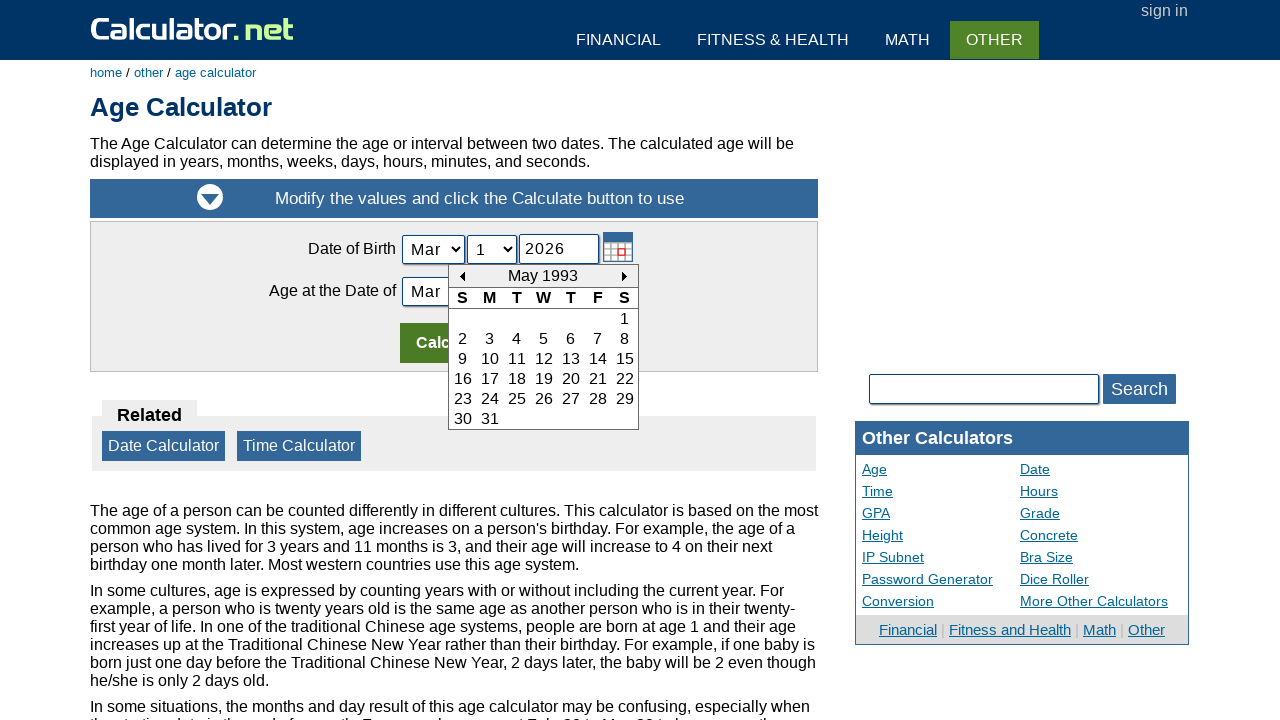

Navigated to previous month (iteration 395 of 396) at (462, 276) on #today_Previous_ID
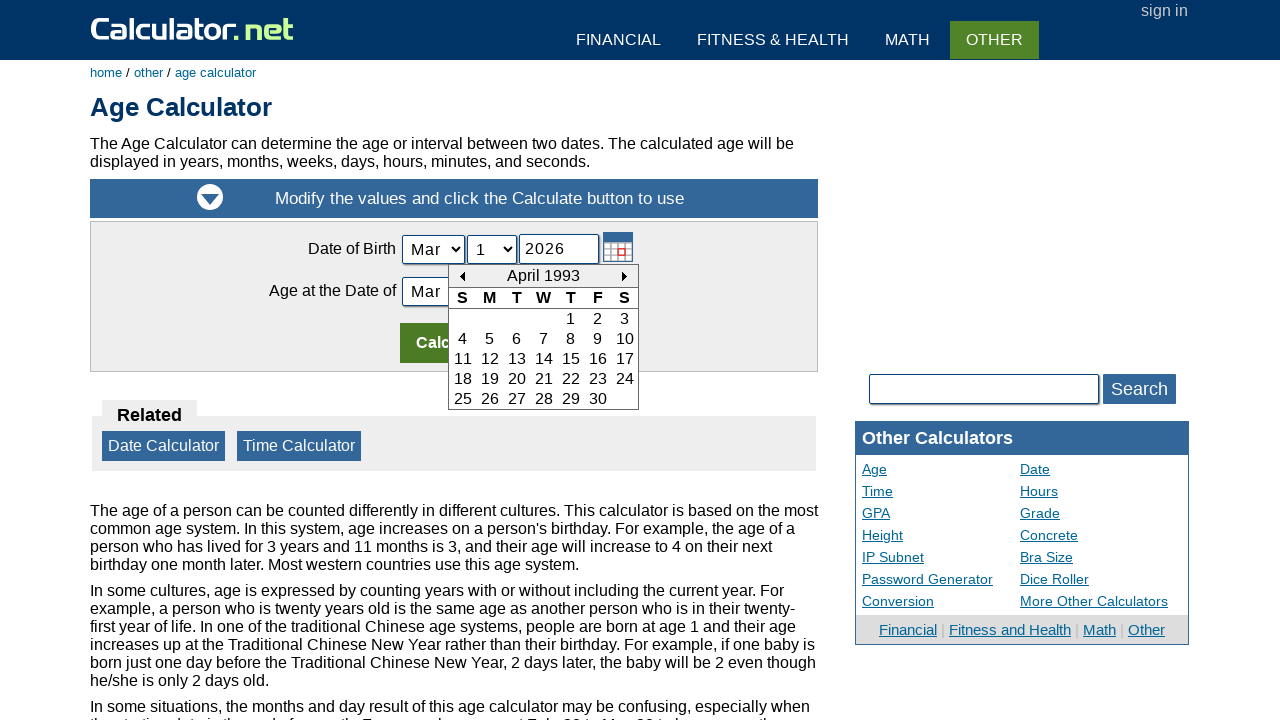

Navigated to previous month (iteration 396 of 396) at (462, 276) on #today_Previous_ID
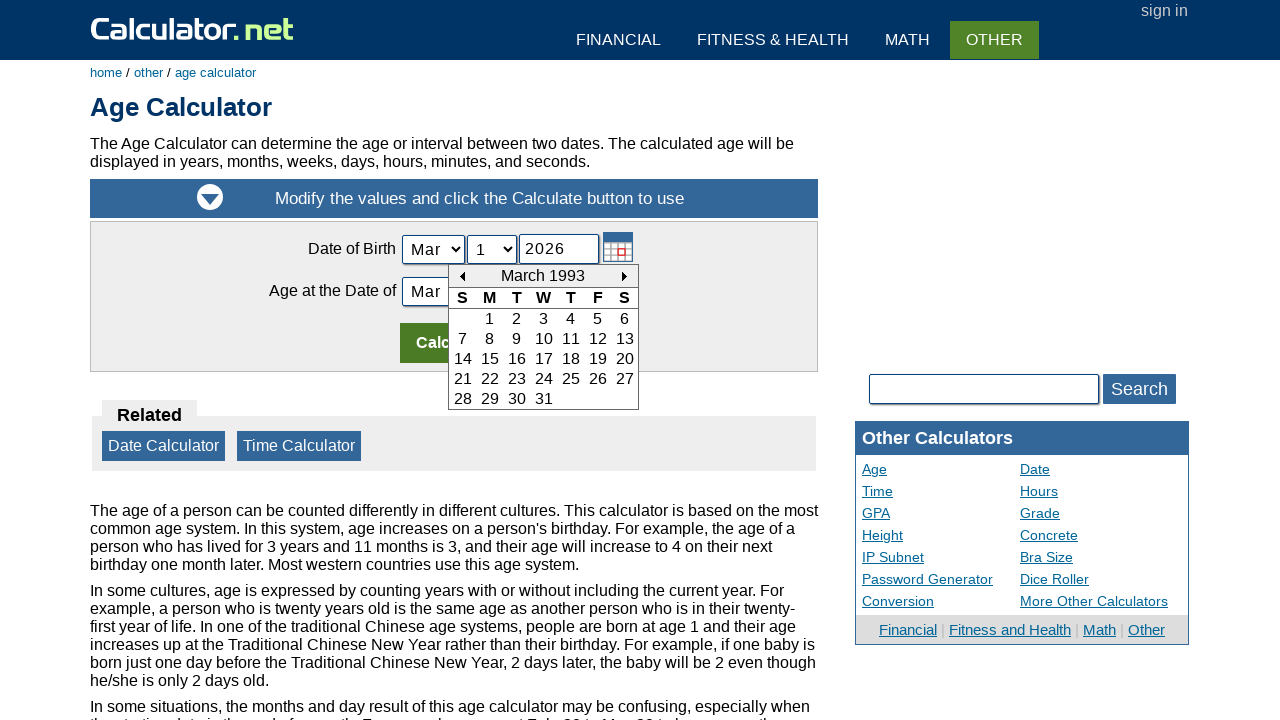

Navigated to next month (iteration 1 of 2) toward March at (624, 276) on #today_Next_ID
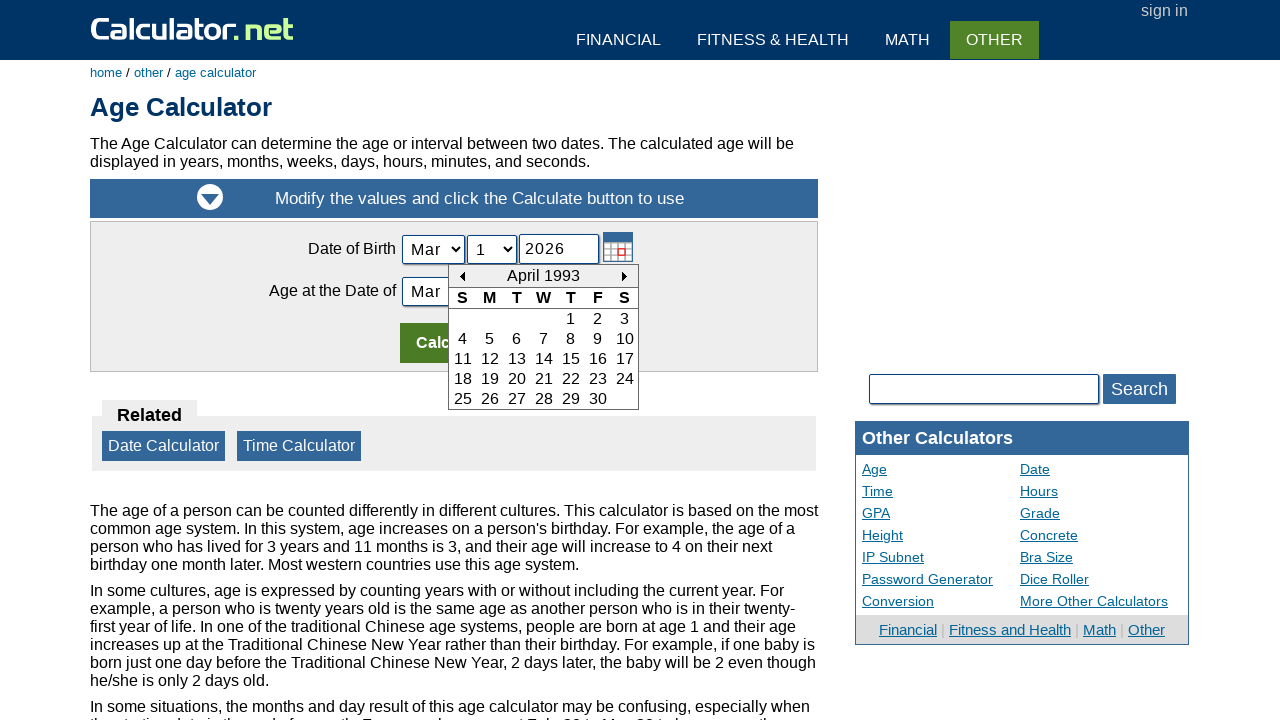

Navigated to next month (iteration 2 of 2) toward March at (624, 276) on #today_Next_ID
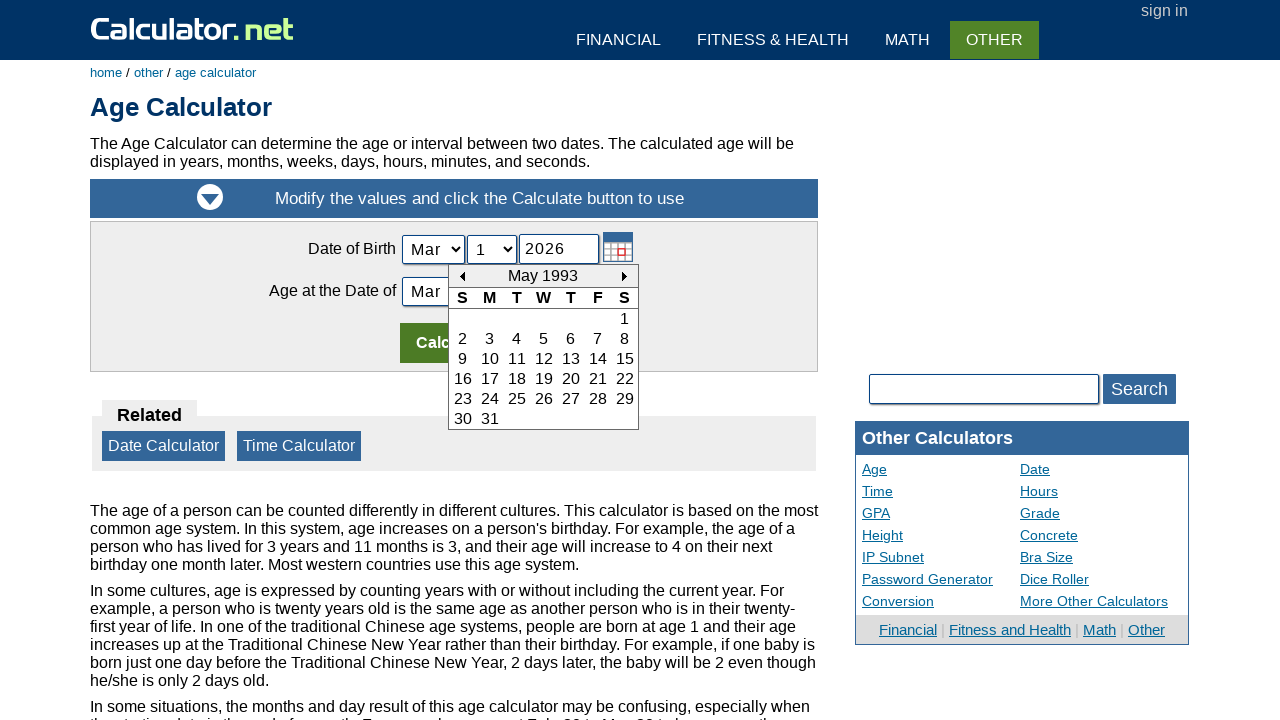

Selected target date: March 25, 1993 at (516, 399) on //td[text()='25']
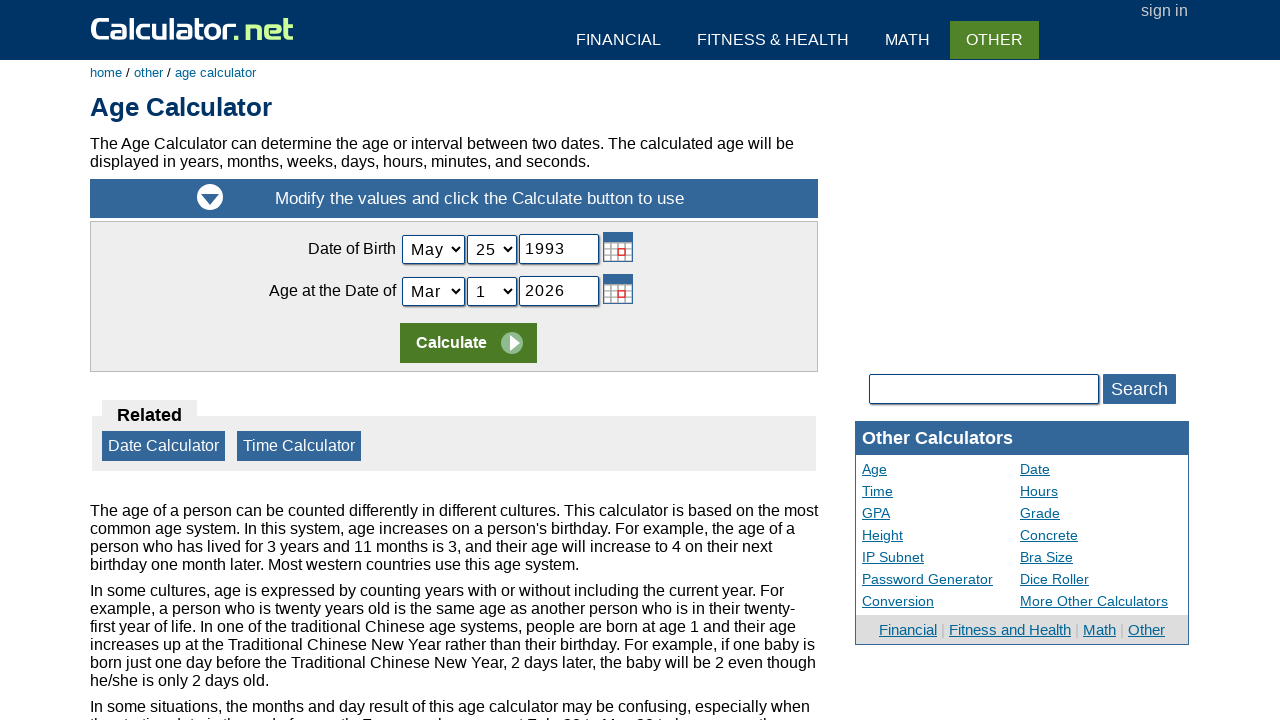

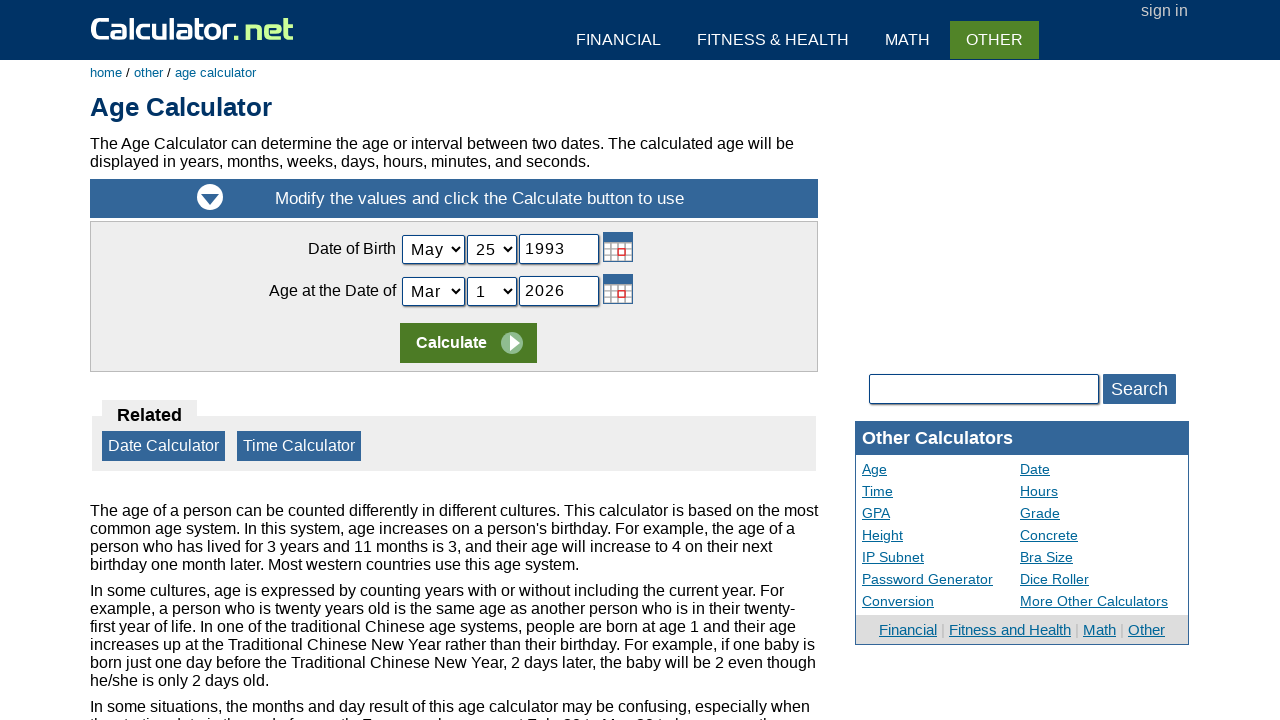